Tests file download functionality by clicking on multiple download links on the page and verifying files are downloaded

Starting URL: http://the-internet.herokuapp.com/download

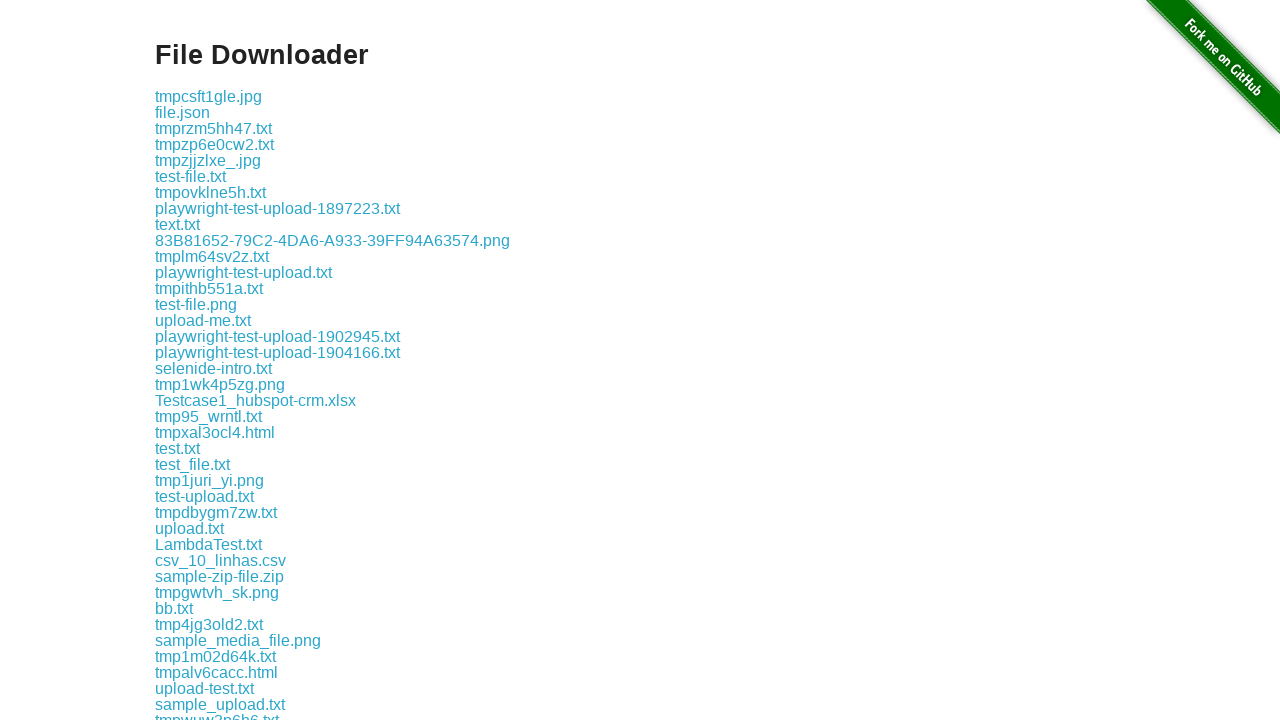

Retrieved all download links from the page
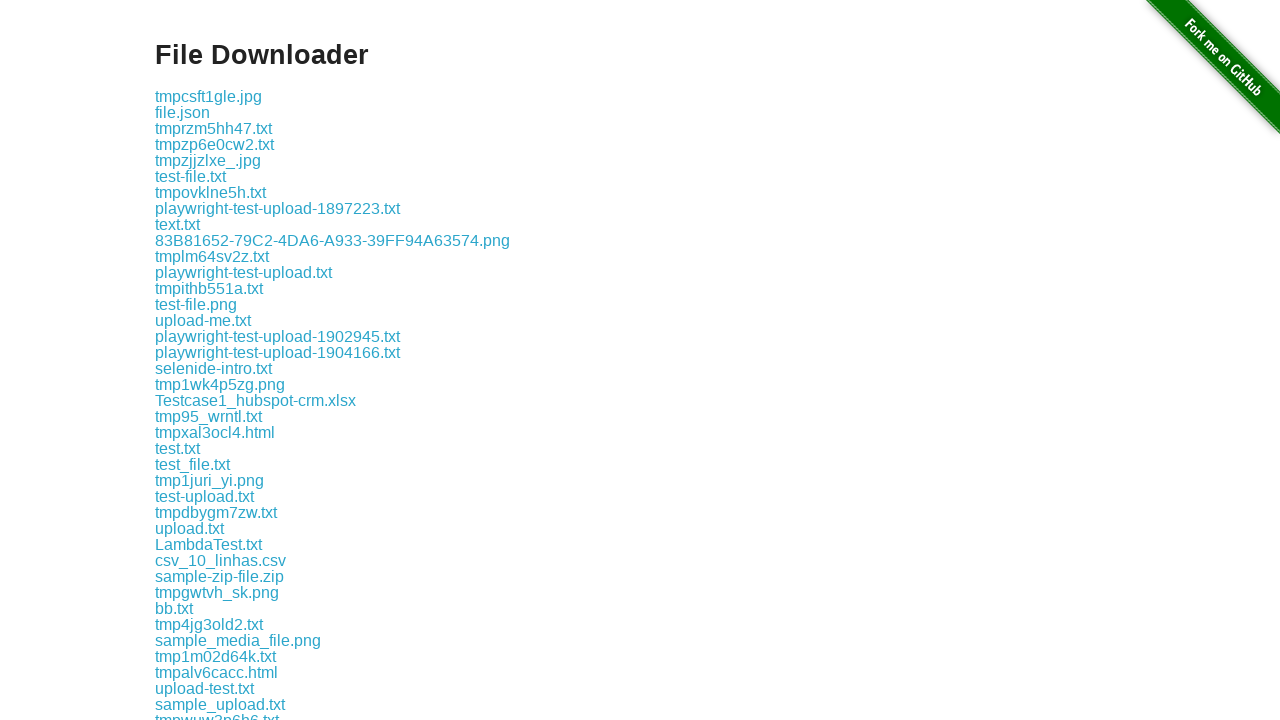

Found 111 download links on the page
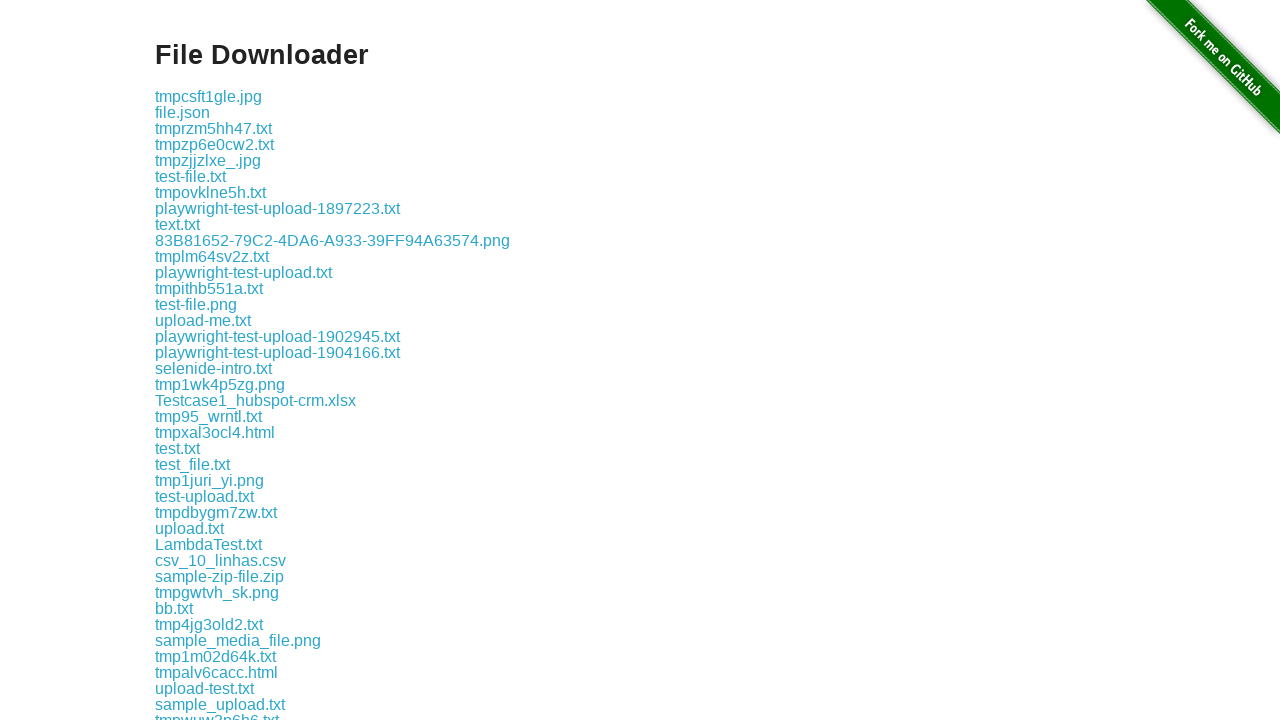

Clicked download link 2 and initiated file download at (182, 112) on //div[@class='example']//a[2]
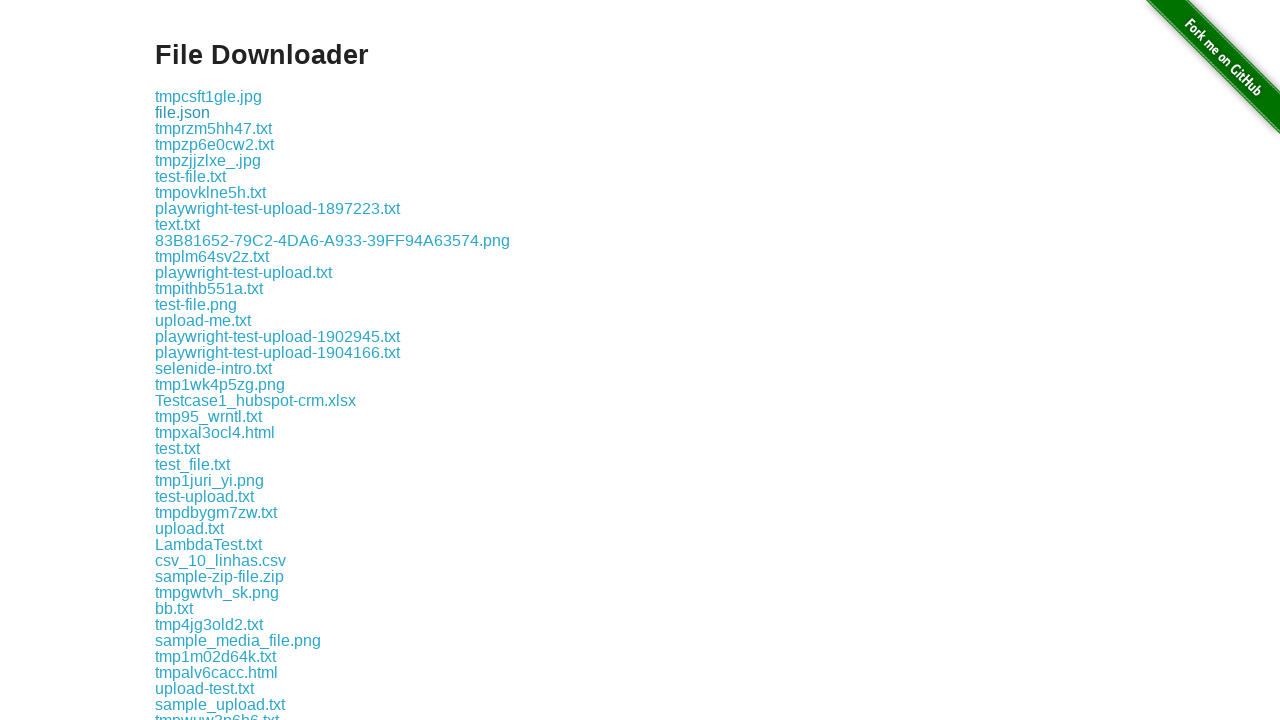

Download 2 completed successfully
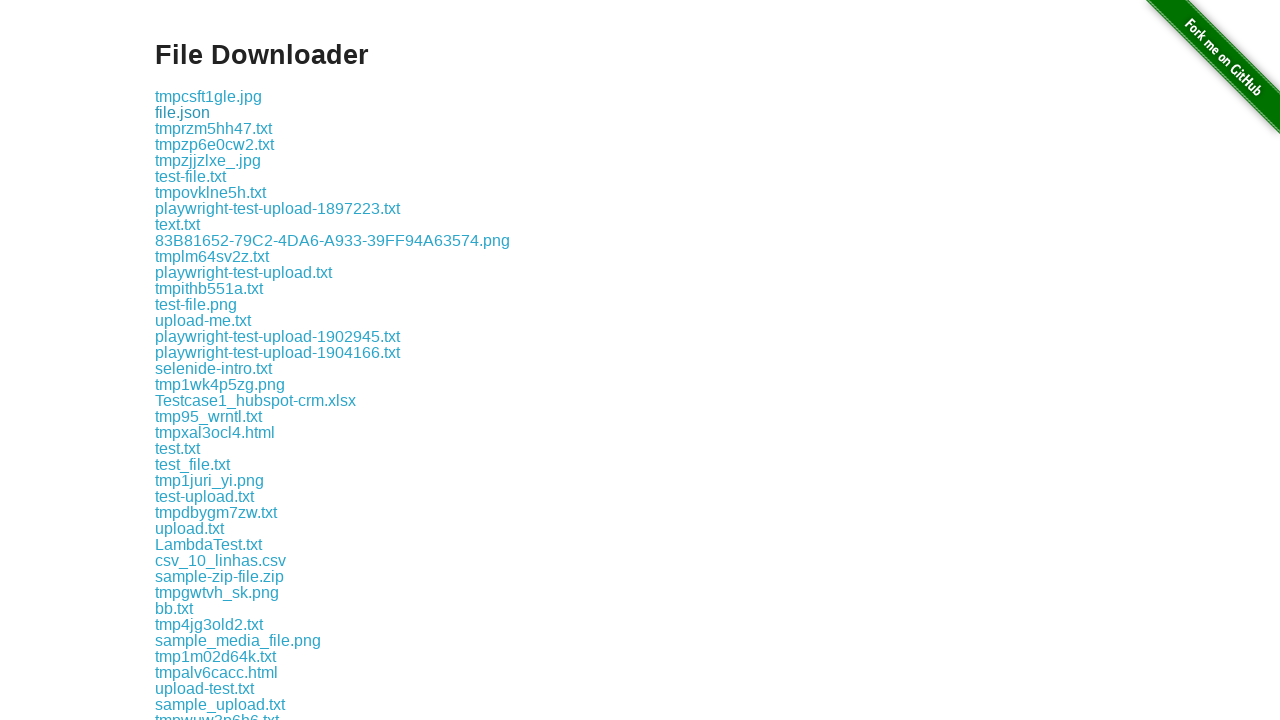

Downloaded file 2 saved to /tmp/playwright-artifacts-iHm1CF/b06a5592-649a-42e6-94bd-f28ce9faeab1
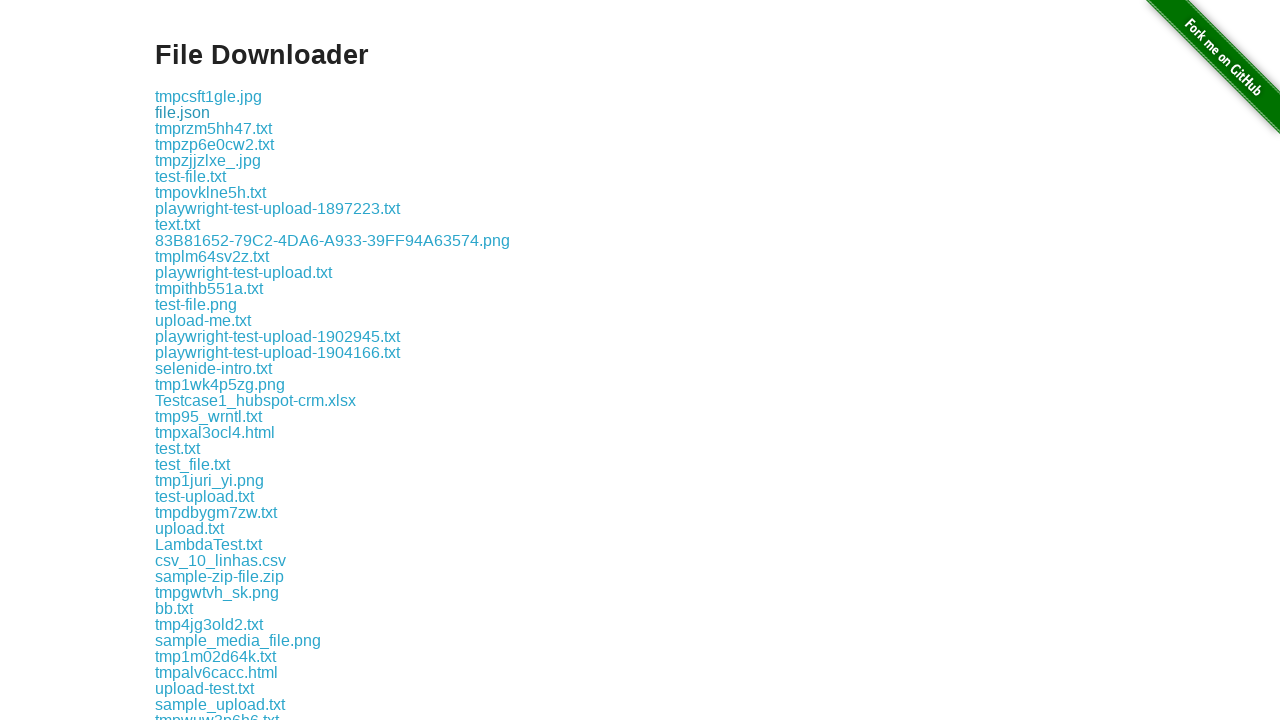

Clicked download link 3 and initiated file download at (214, 128) on //div[@class='example']//a[3]
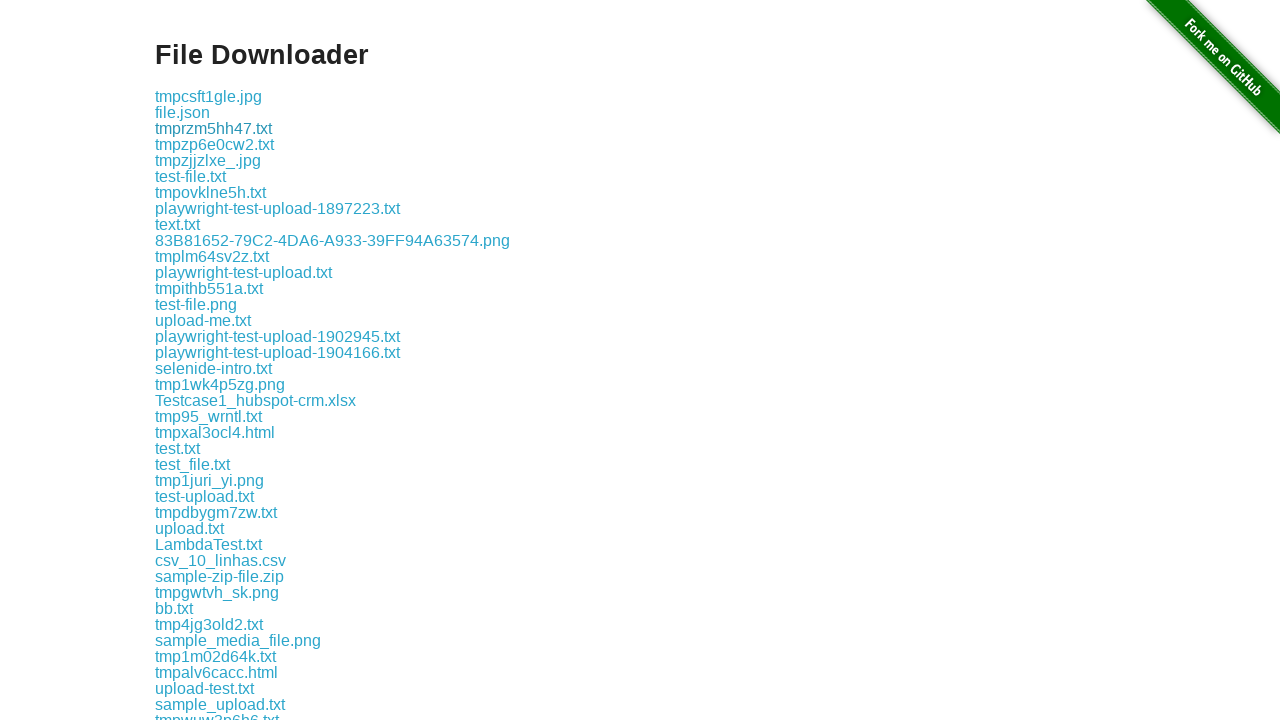

Download 3 completed successfully
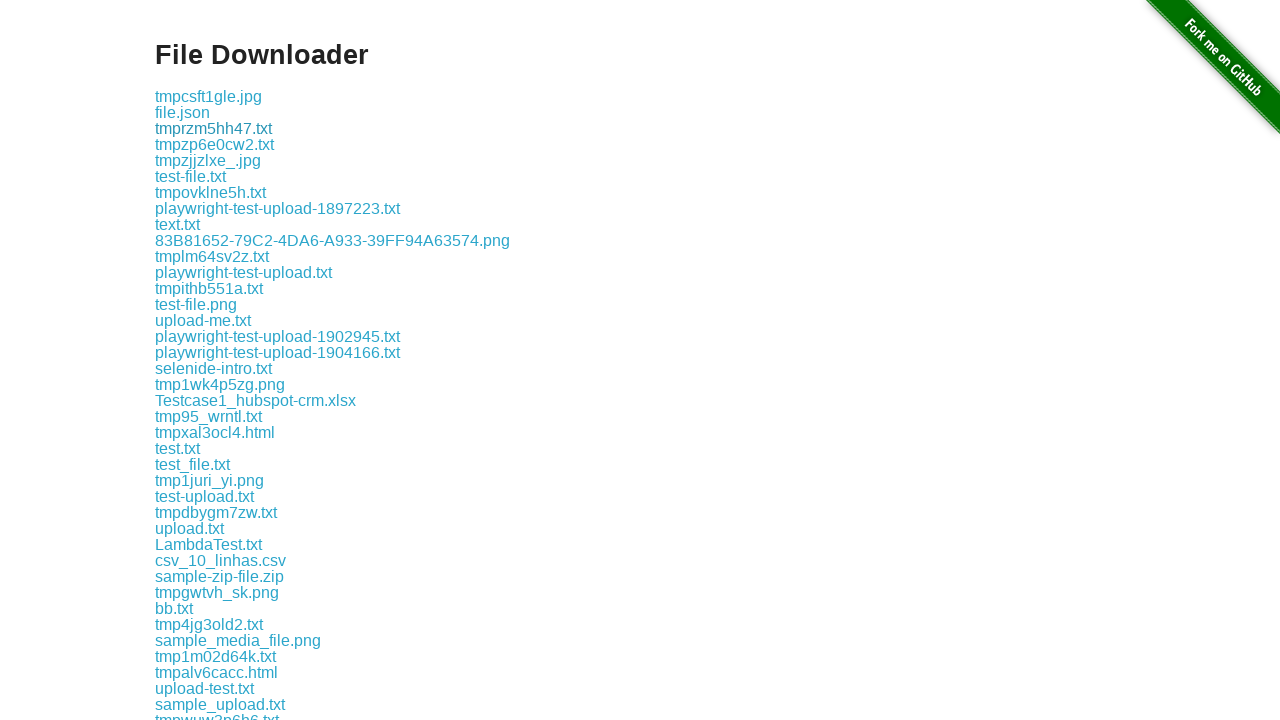

Downloaded file 3 saved to /tmp/playwright-artifacts-iHm1CF/22dda93b-76fb-403b-b51b-346fab131a26
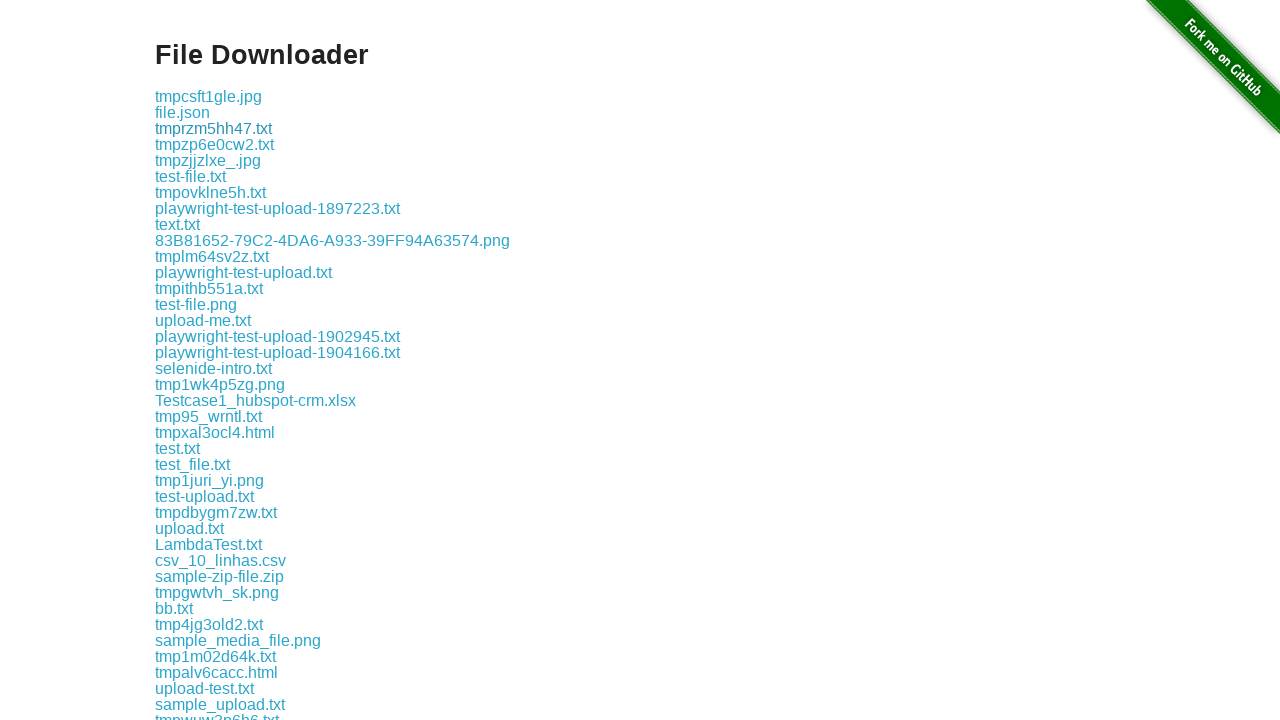

Clicked download link 4 and initiated file download at (214, 144) on //div[@class='example']//a[4]
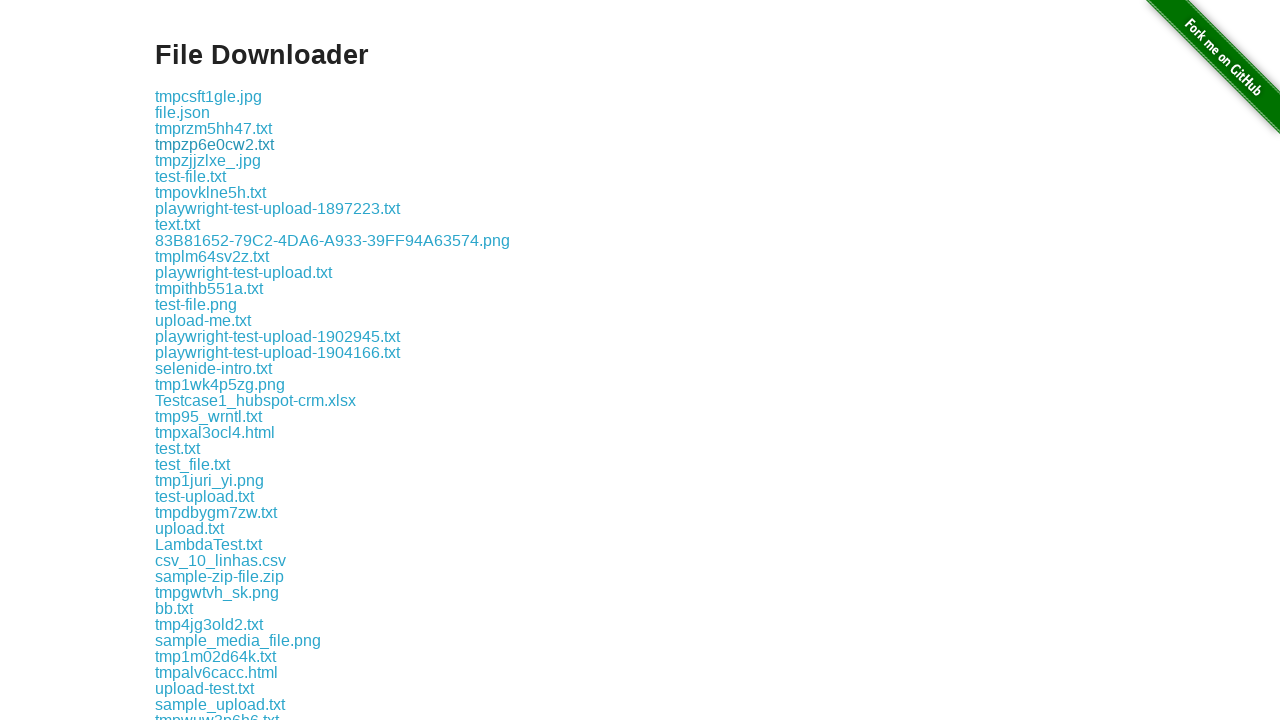

Download 4 completed successfully
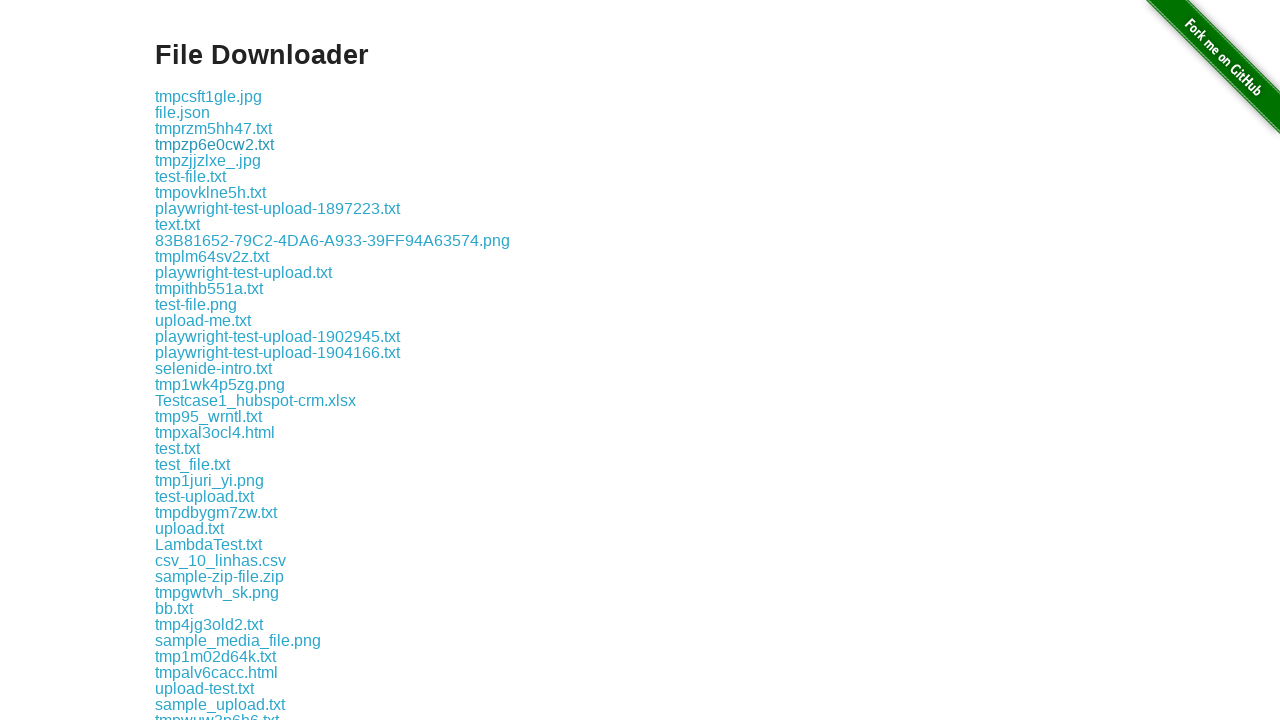

Downloaded file 4 saved to /tmp/playwright-artifacts-iHm1CF/842773c8-8ef4-436f-a31b-aa742521687c
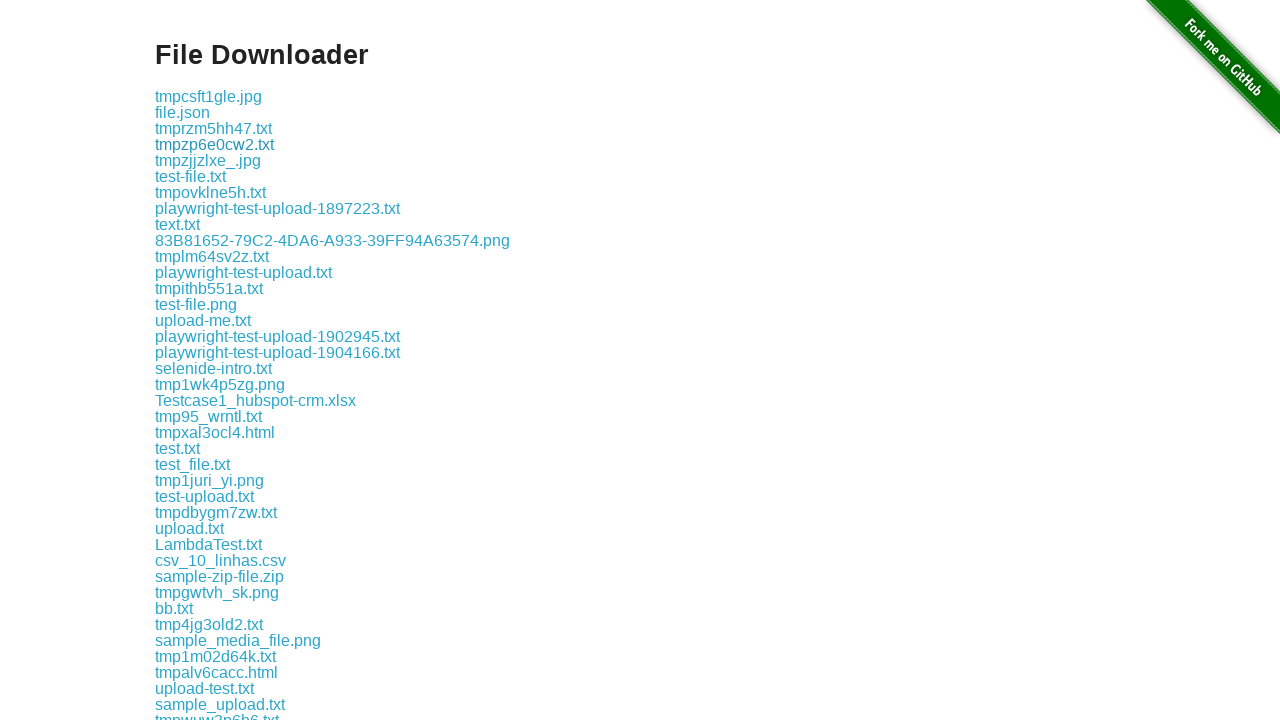

Clicked download link 5 and initiated file download at (208, 160) on //div[@class='example']//a[5]
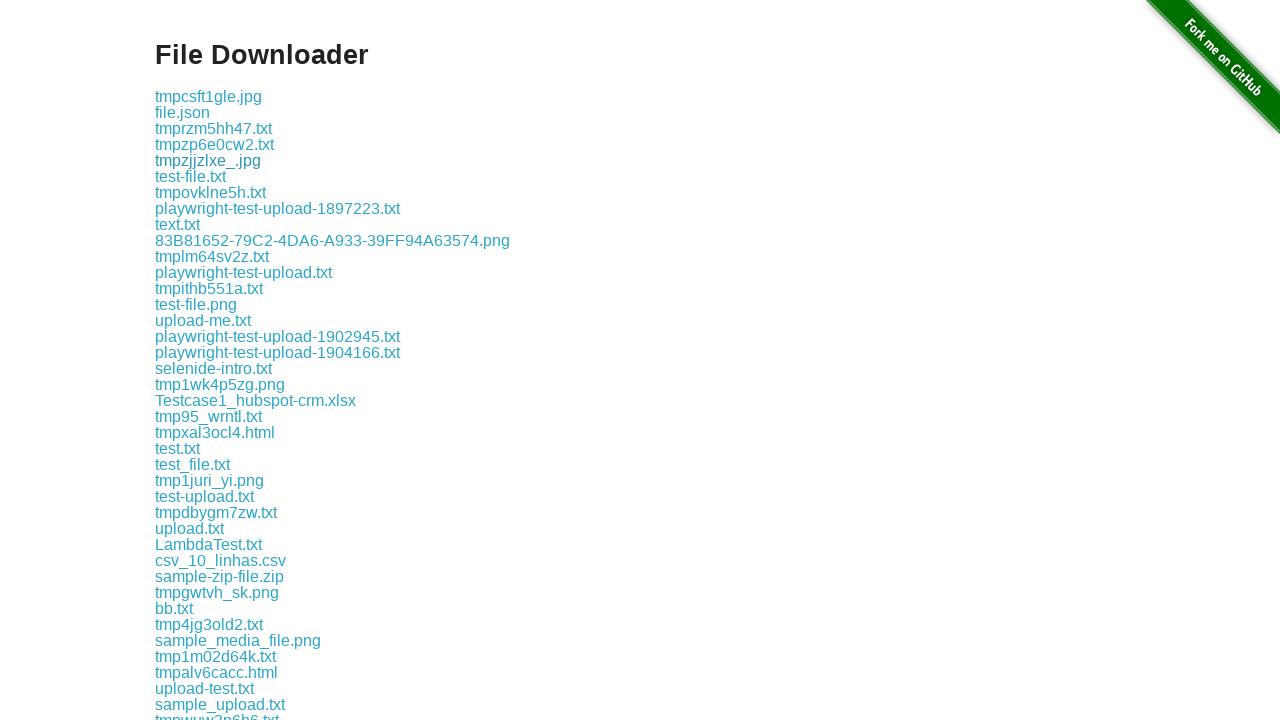

Download 5 completed successfully
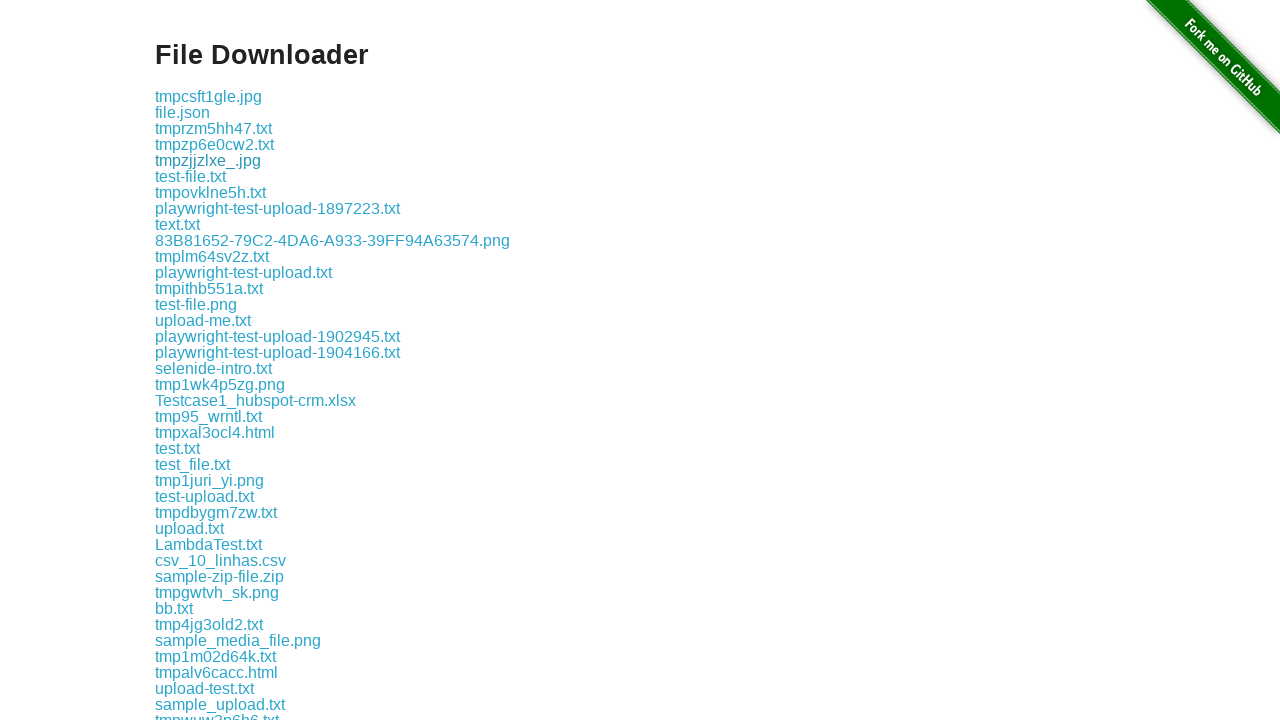

Downloaded file 5 saved to /tmp/playwright-artifacts-iHm1CF/2ca5caf1-dfc0-4c15-a9e2-8bdec20bc06c
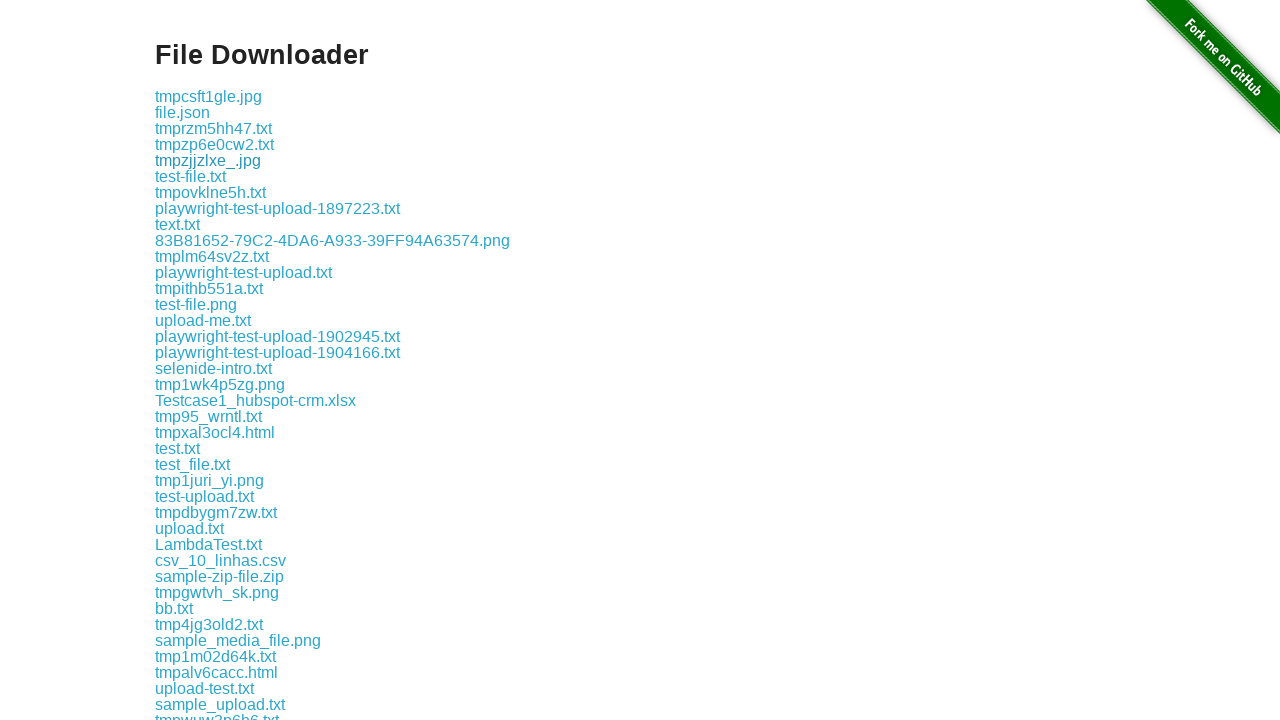

Clicked download link 6 and initiated file download at (190, 176) on //div[@class='example']//a[6]
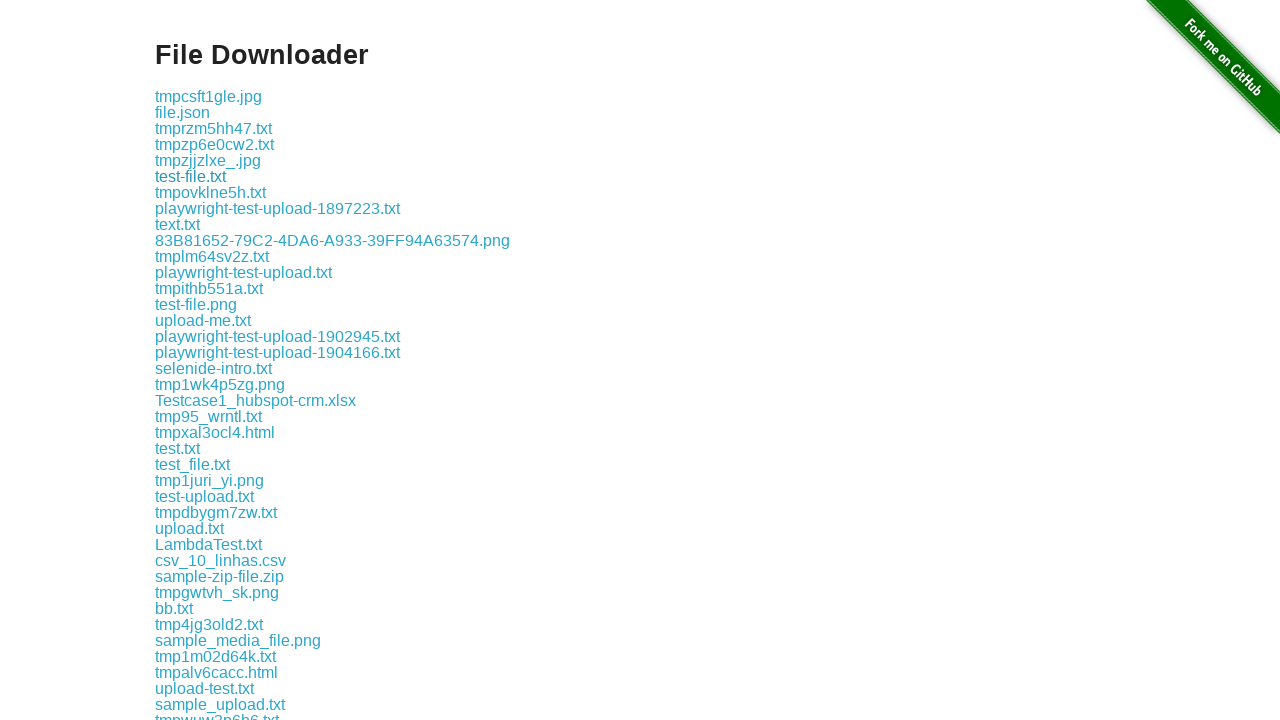

Download 6 completed successfully
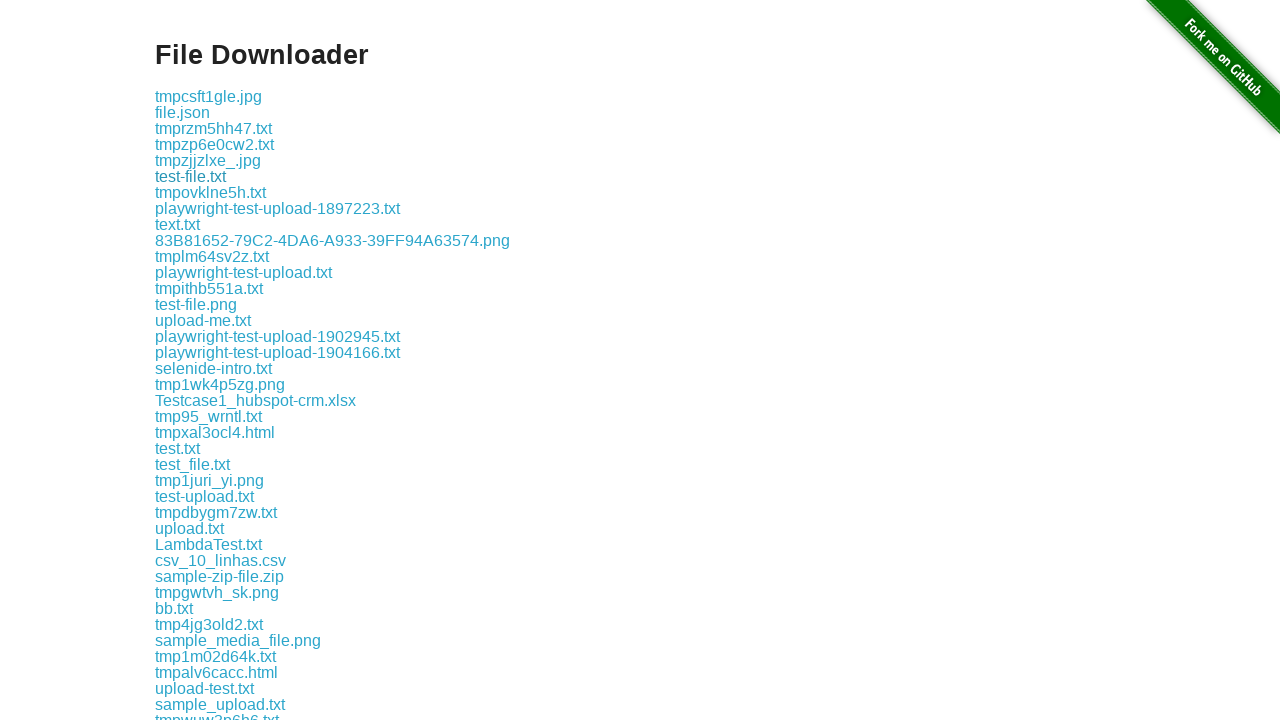

Downloaded file 6 saved to /tmp/playwright-artifacts-iHm1CF/40d5b36d-ee92-448b-992e-38b43a770757
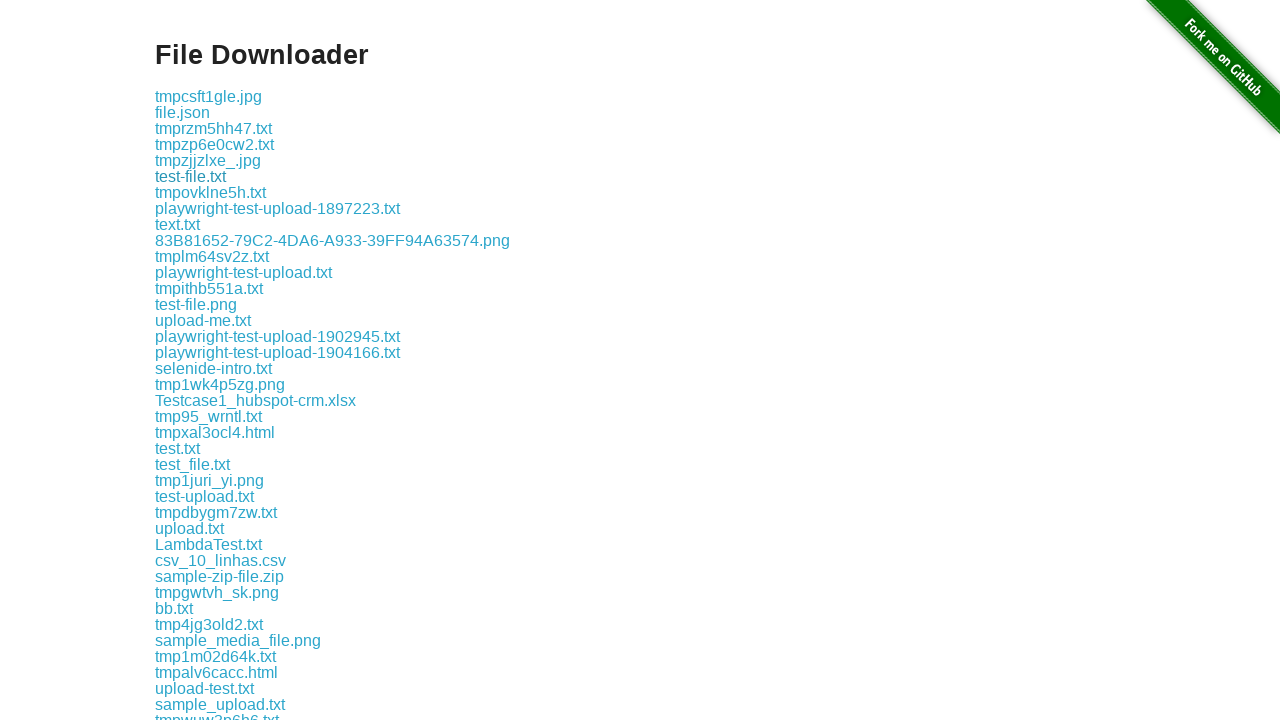

Clicked download link 7 and initiated file download at (210, 192) on //div[@class='example']//a[7]
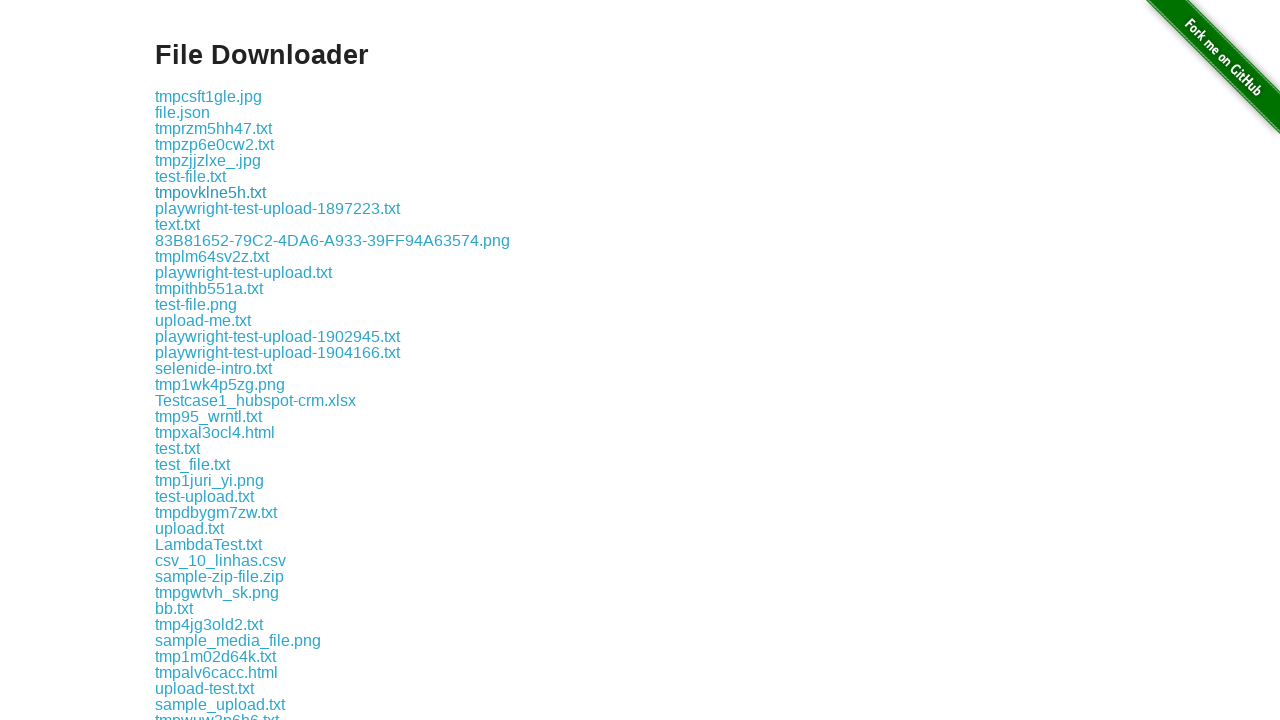

Download 7 completed successfully
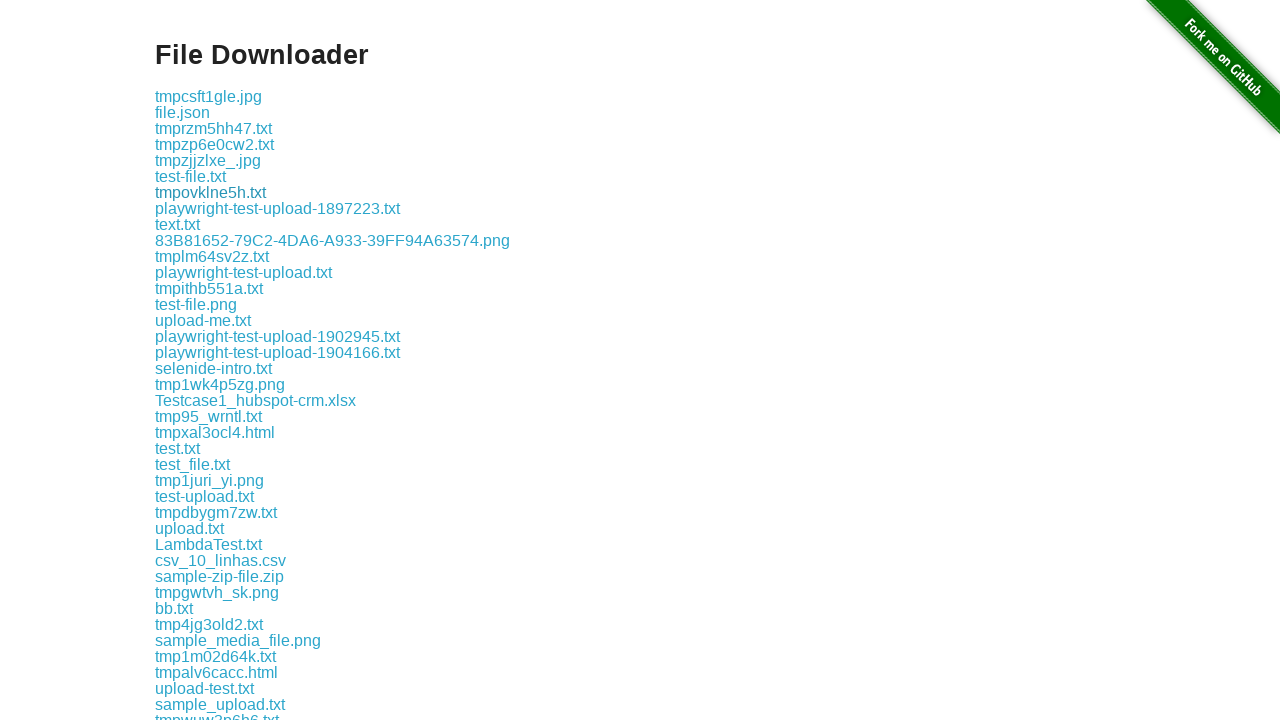

Downloaded file 7 saved to /tmp/playwright-artifacts-iHm1CF/979034e6-75ee-48fb-8349-575f97db74cb
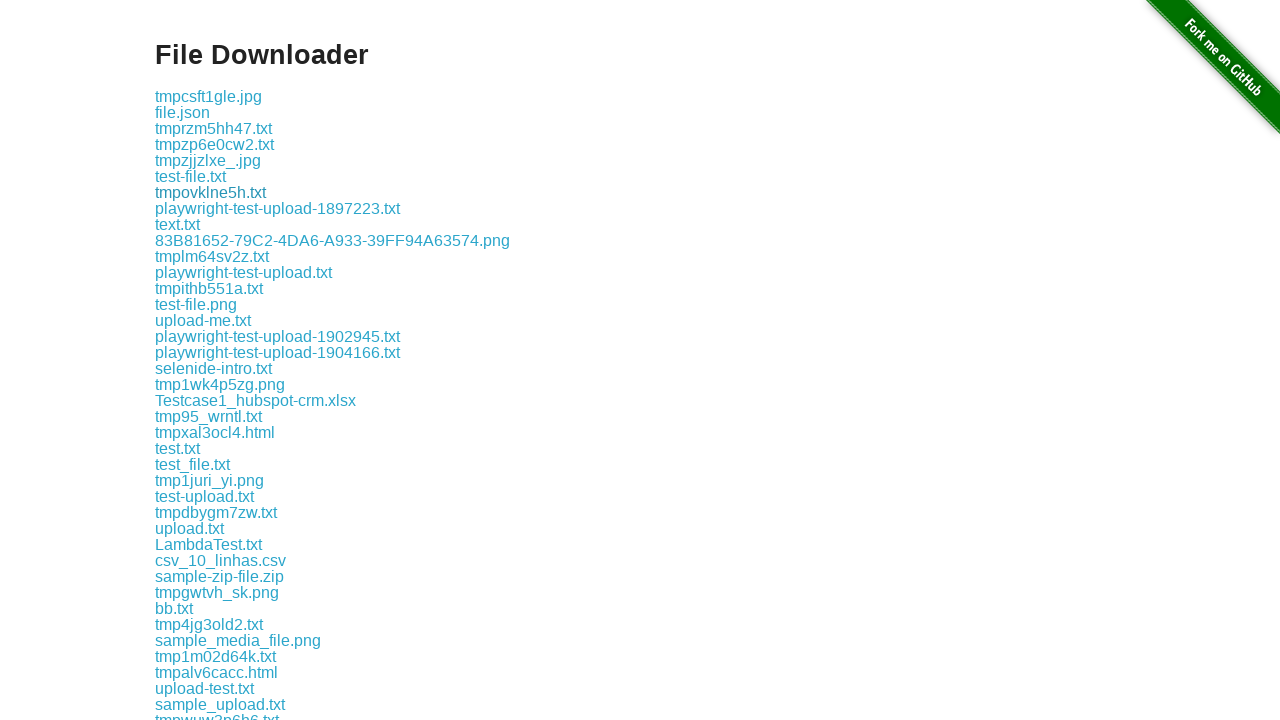

Clicked download link 8 and initiated file download at (278, 208) on //div[@class='example']//a[8]
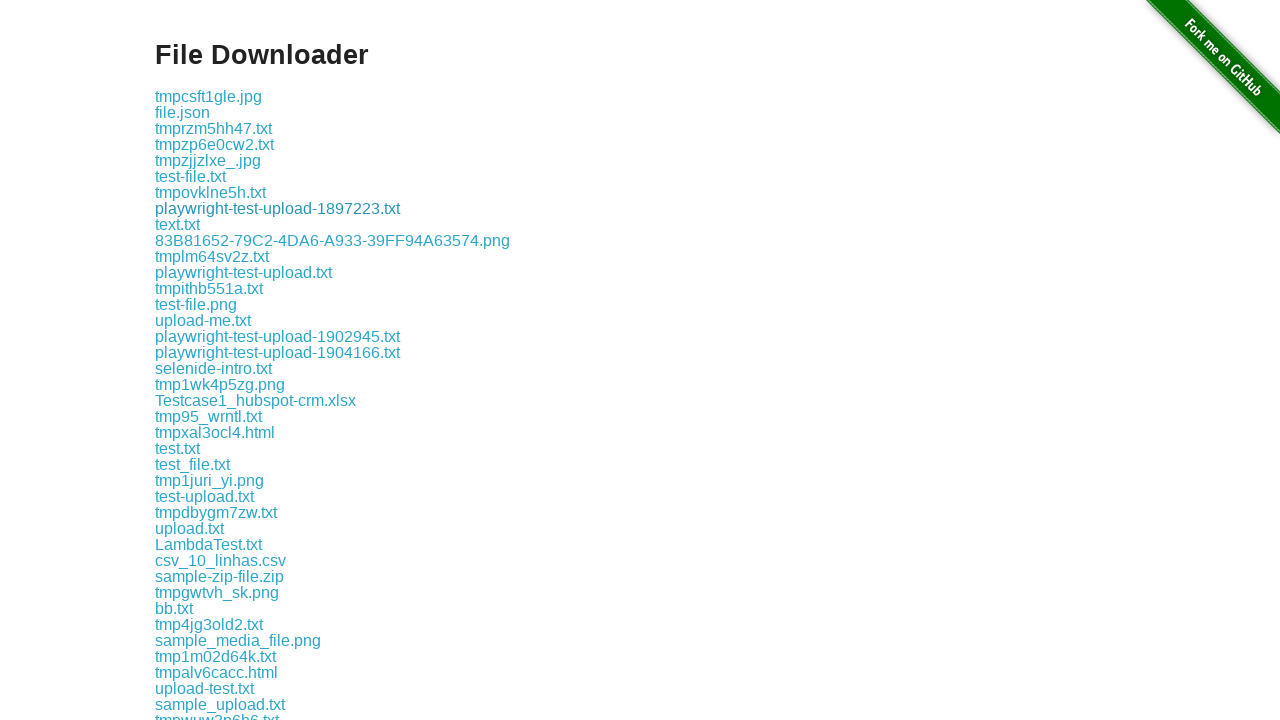

Download 8 completed successfully
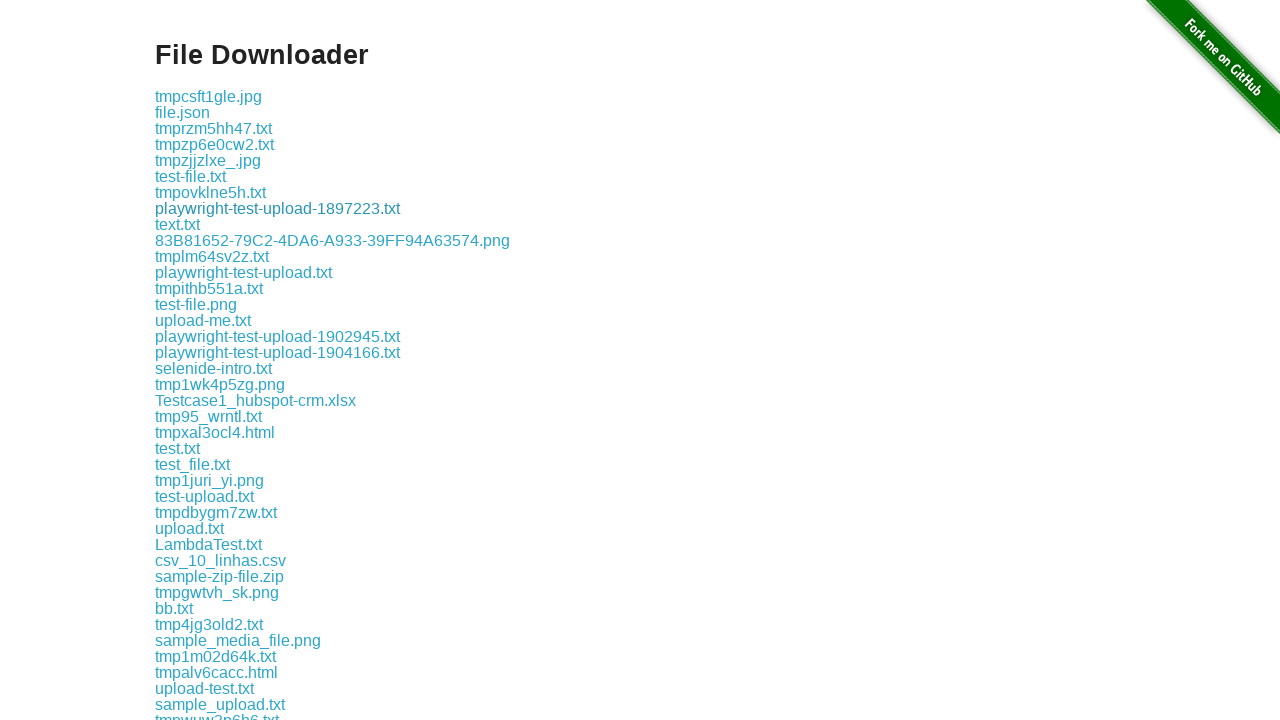

Downloaded file 8 saved to /tmp/playwright-artifacts-iHm1CF/c5dc3054-2f9d-4f96-9472-1502198031e8
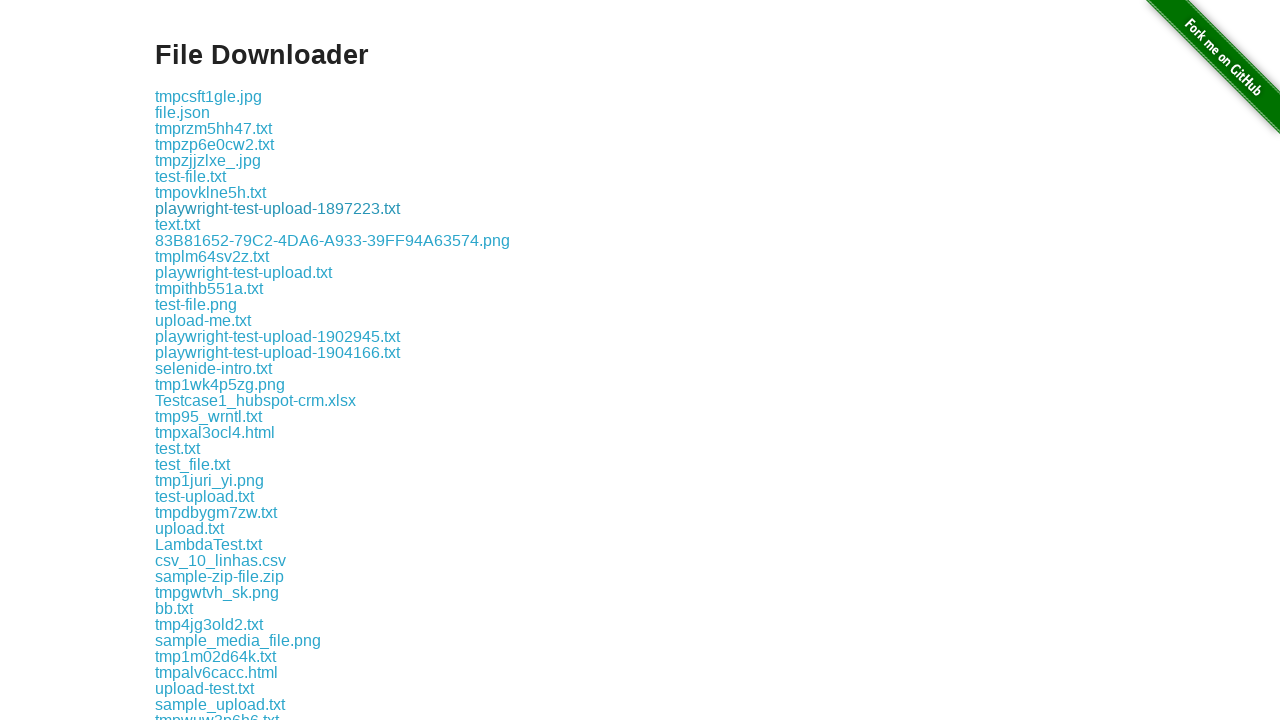

Clicked download link 9 and initiated file download at (178, 224) on //div[@class='example']//a[9]
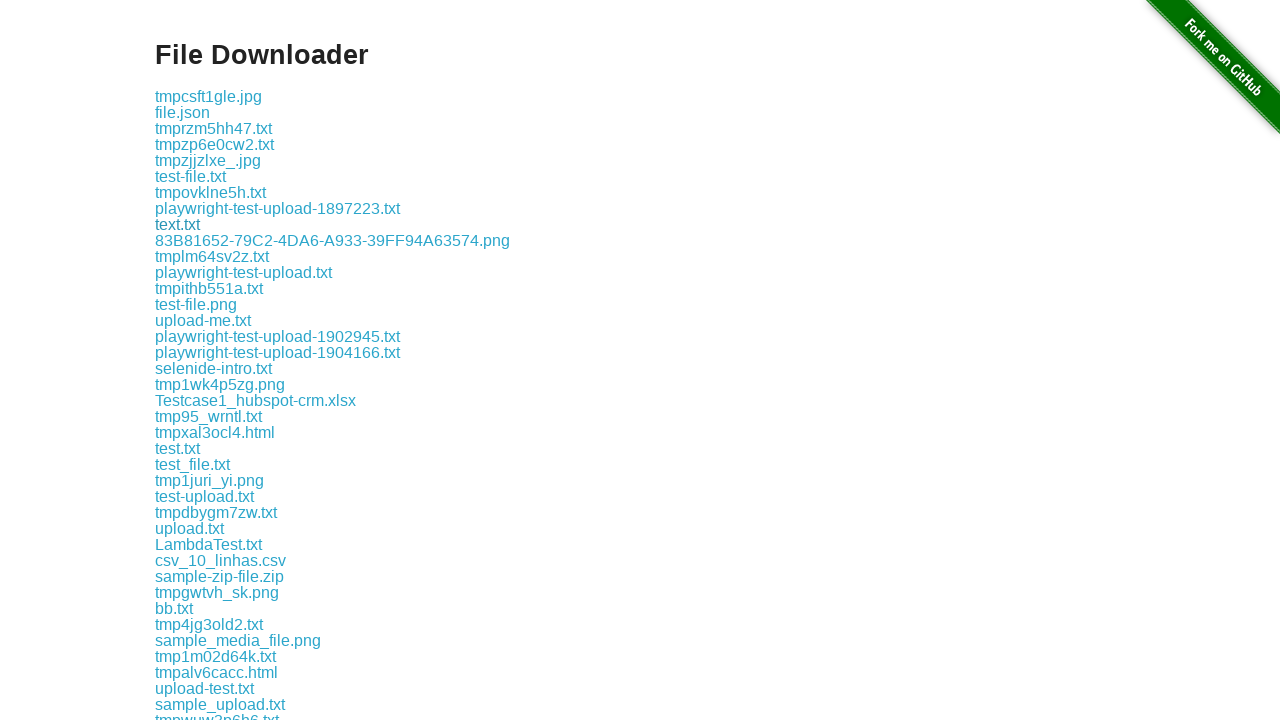

Download 9 completed successfully
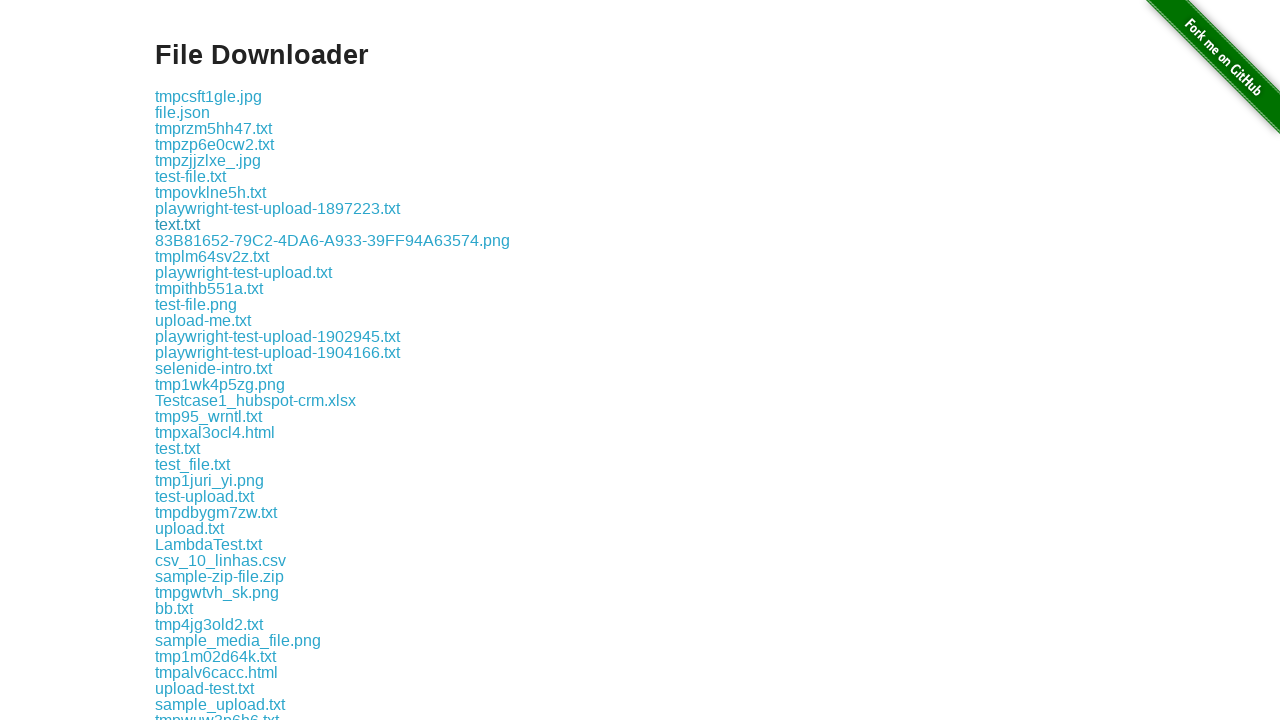

Downloaded file 9 saved to /tmp/playwright-artifacts-iHm1CF/91e3a357-bdab-48f2-b3d6-03f374baf594
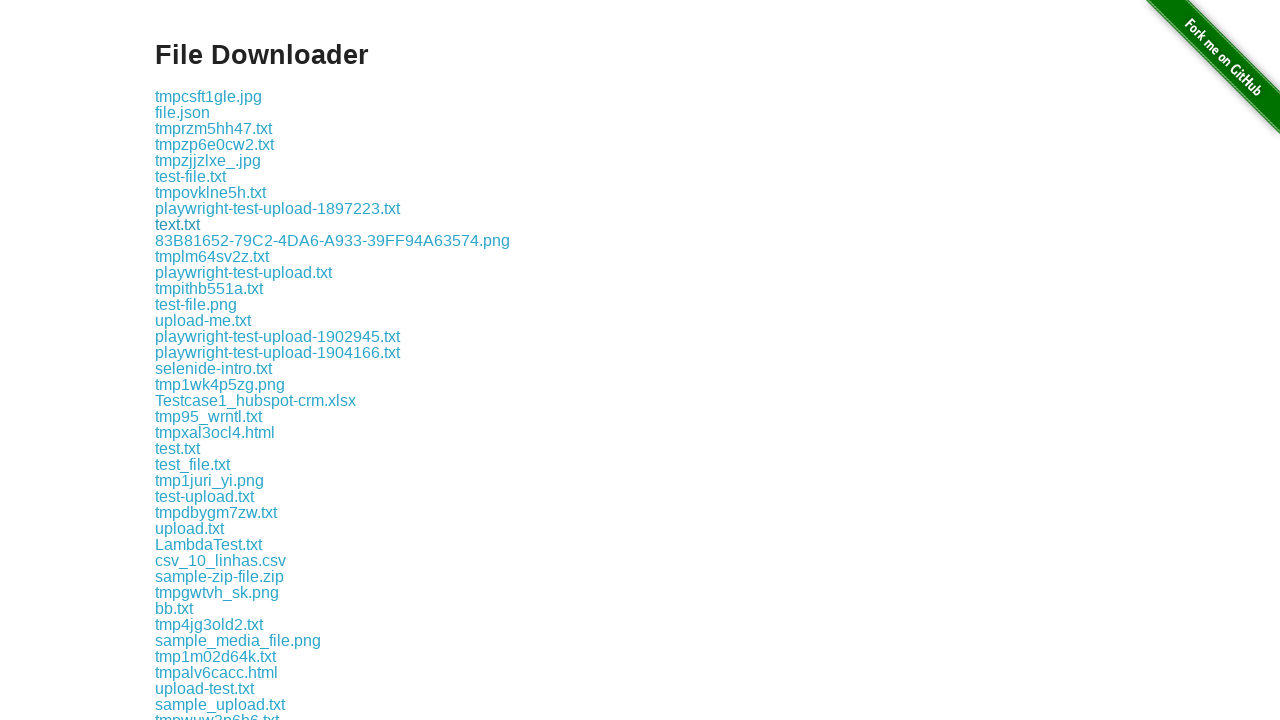

Clicked download link 10 and initiated file download at (332, 240) on //div[@class='example']//a[10]
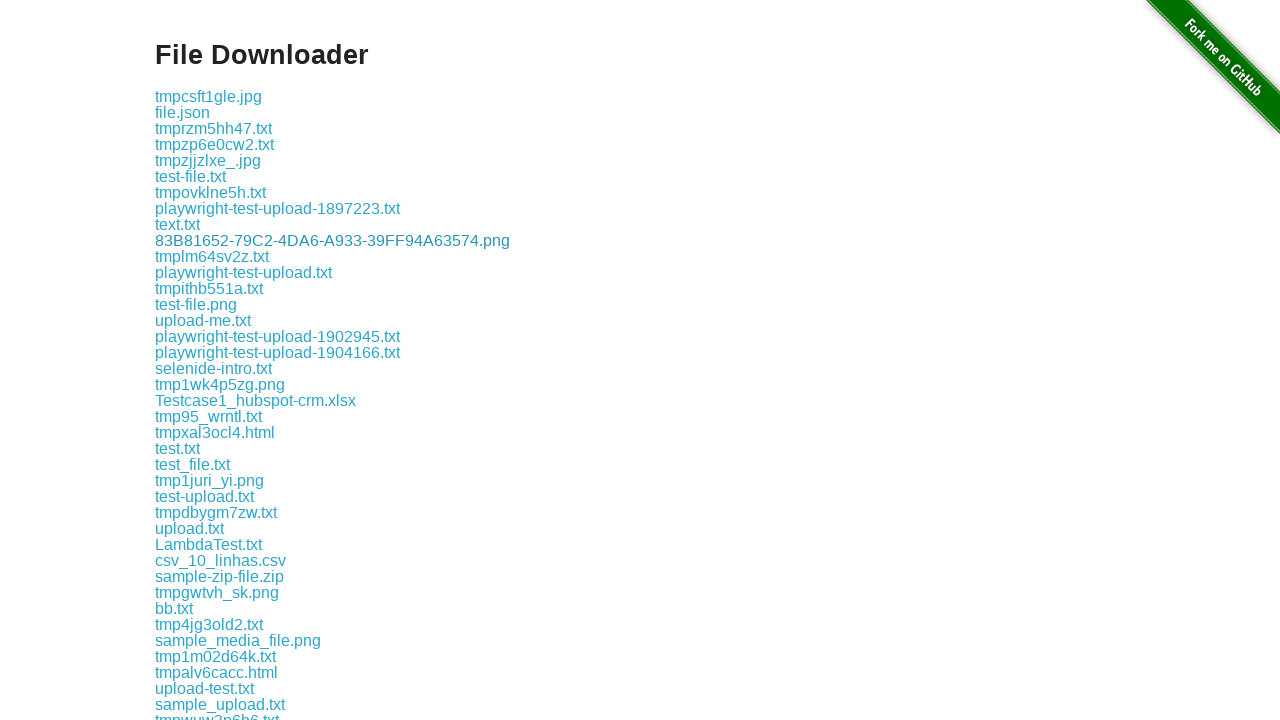

Download 10 completed successfully
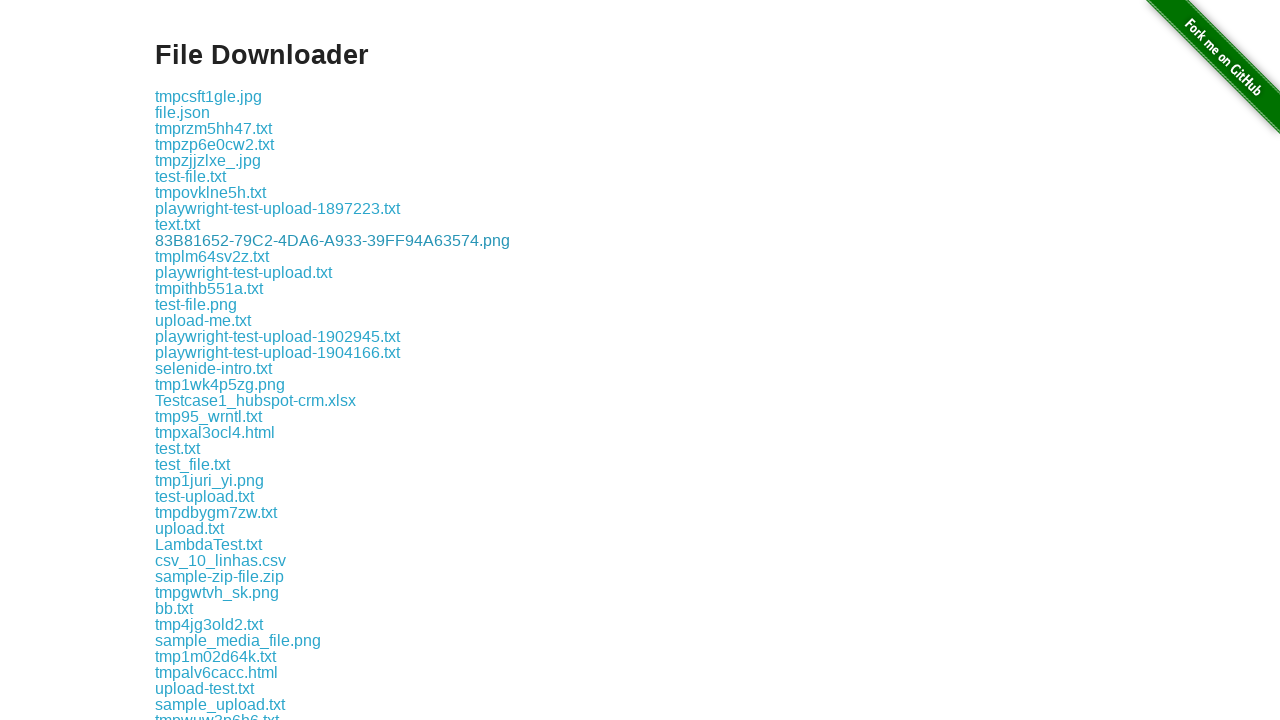

Downloaded file 10 saved to /tmp/playwright-artifacts-iHm1CF/631f6f18-8a47-4066-9655-38394ecc4b77
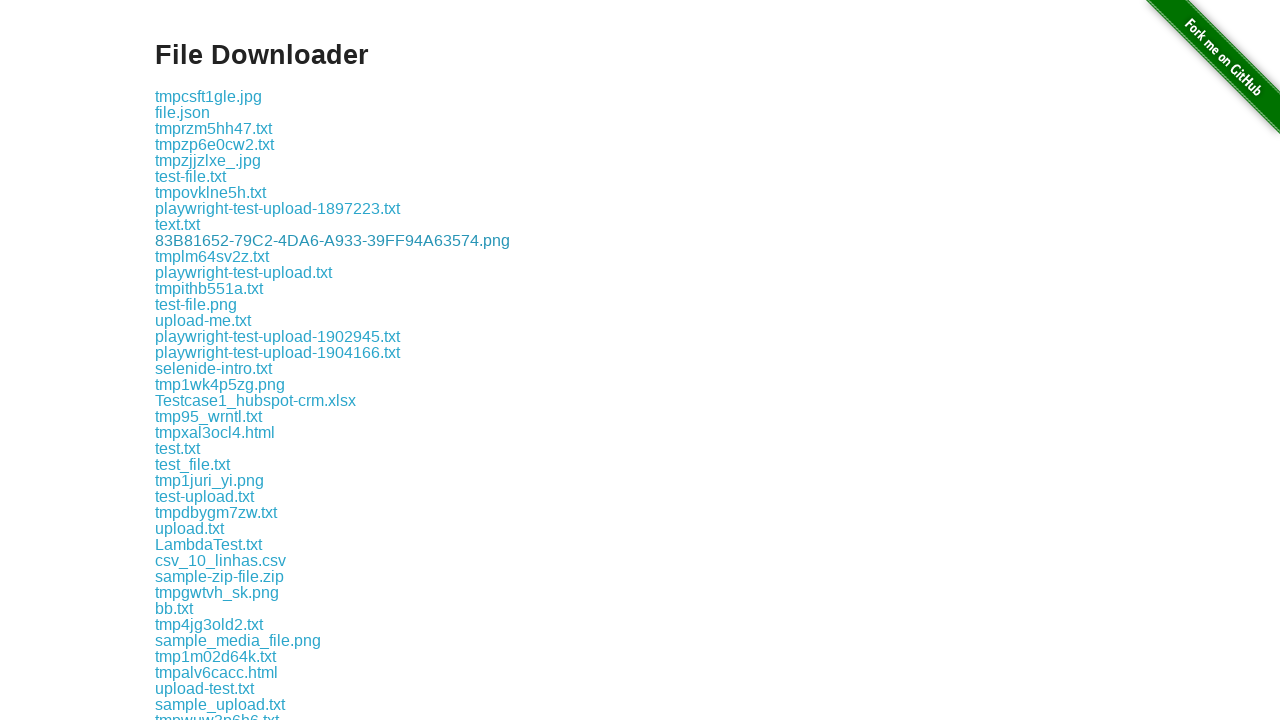

Clicked download link 11 and initiated file download at (212, 256) on //div[@class='example']//a[11]
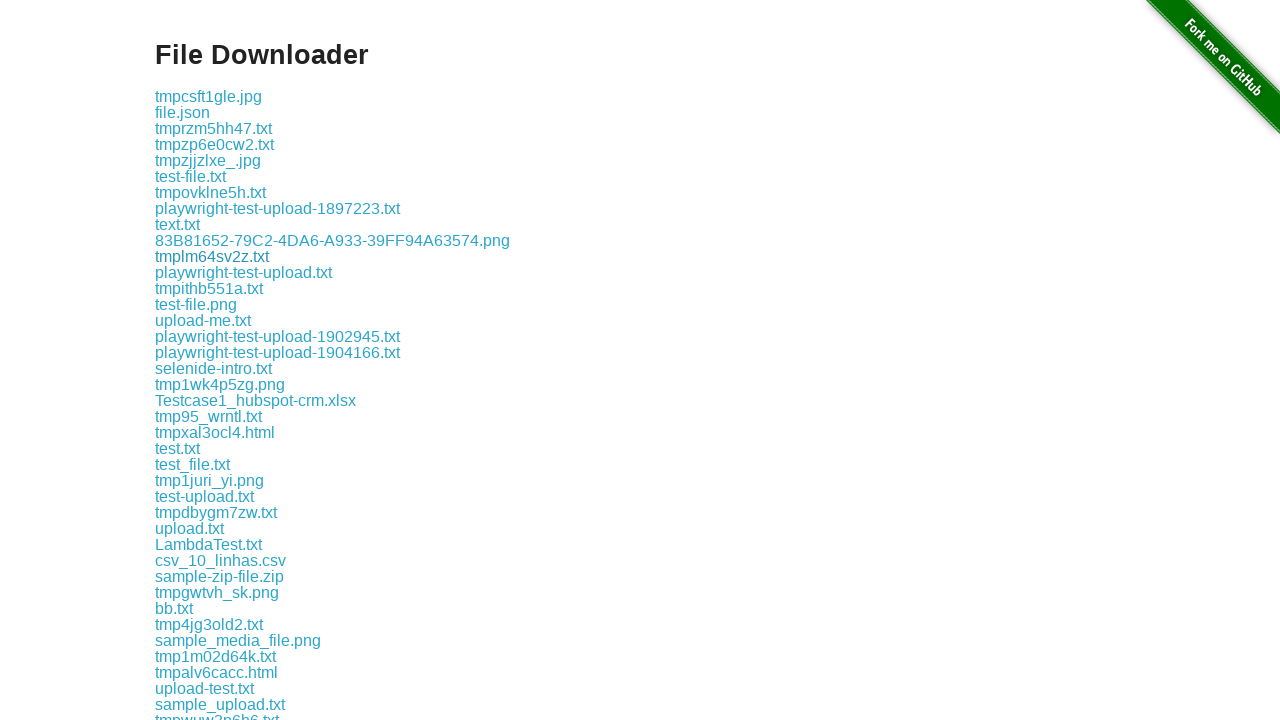

Download 11 completed successfully
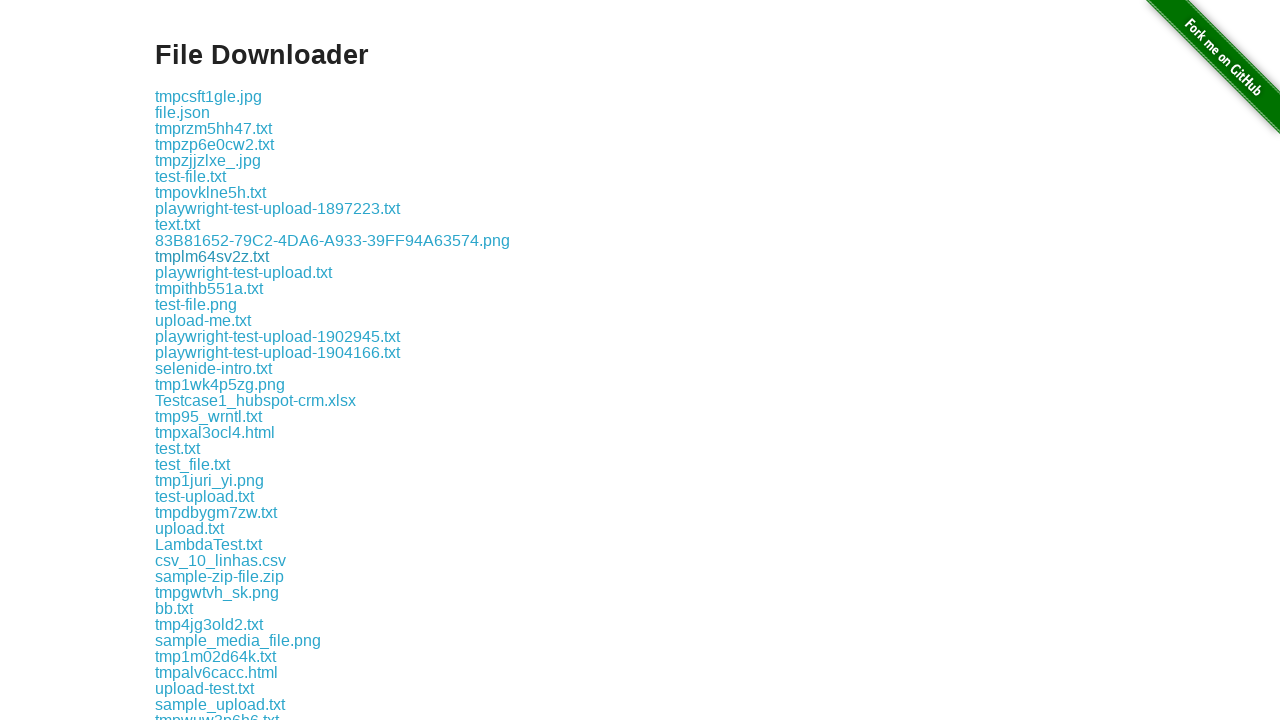

Downloaded file 11 saved to /tmp/playwright-artifacts-iHm1CF/ee5c1806-ea57-4d0b-8187-d45fda19a2e7
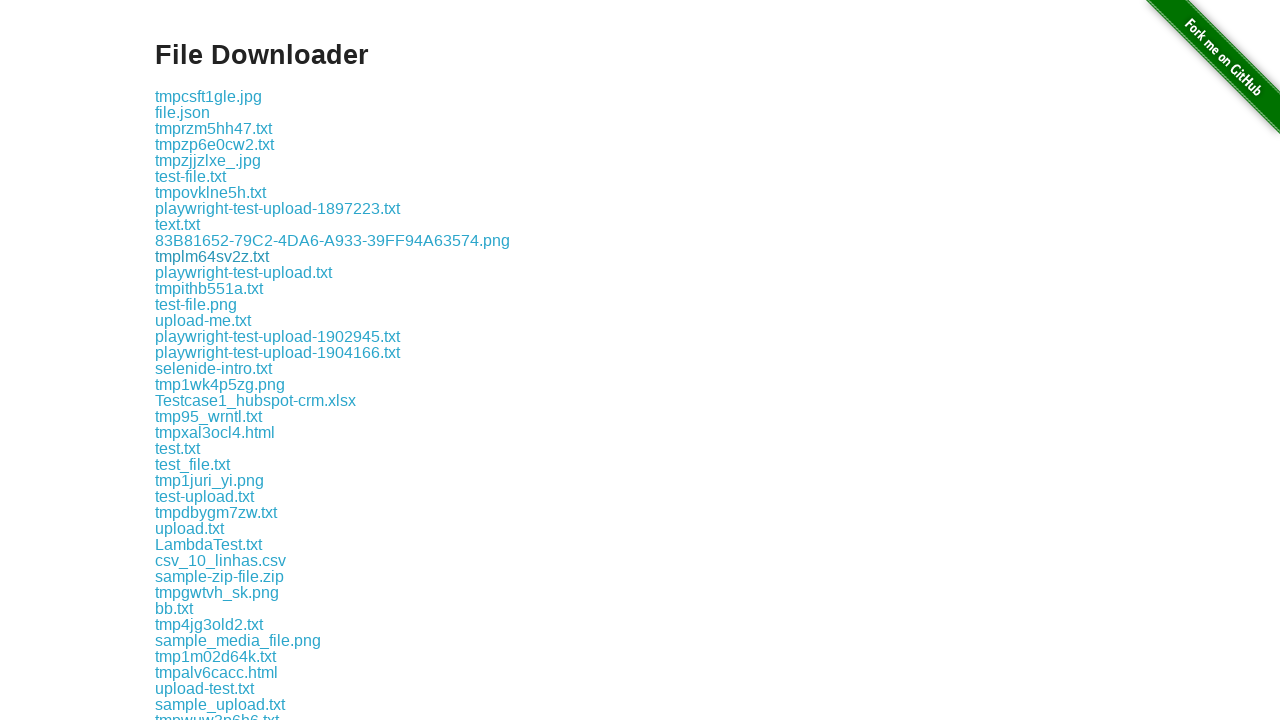

Clicked download link 12 and initiated file download at (244, 272) on //div[@class='example']//a[12]
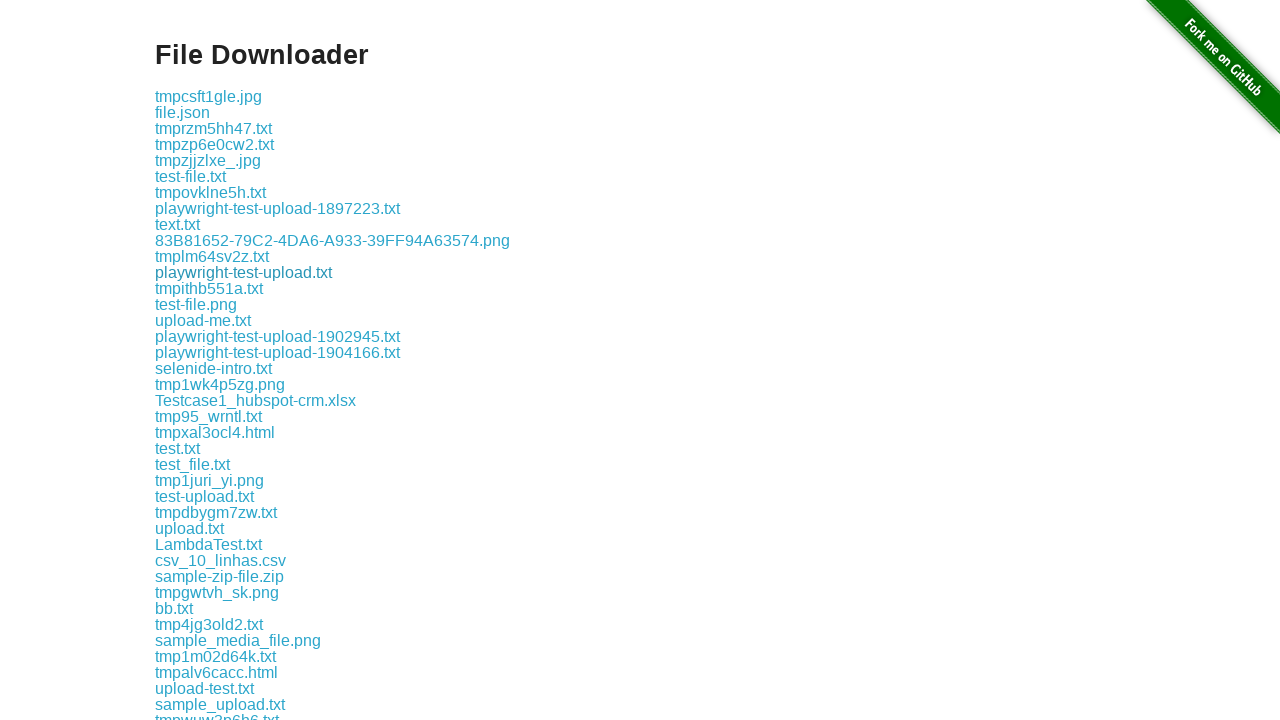

Download 12 completed successfully
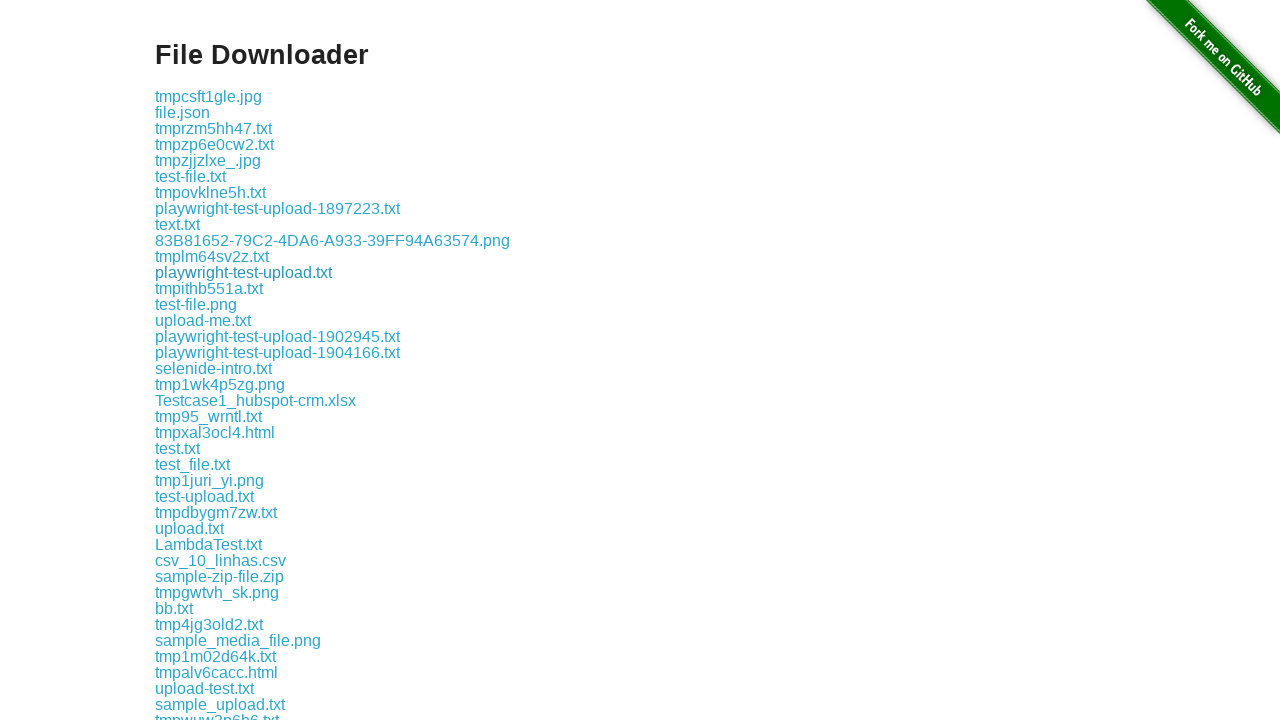

Downloaded file 12 saved to /tmp/playwright-artifacts-iHm1CF/236f906b-933c-49ef-b446-fbeb2cafa660
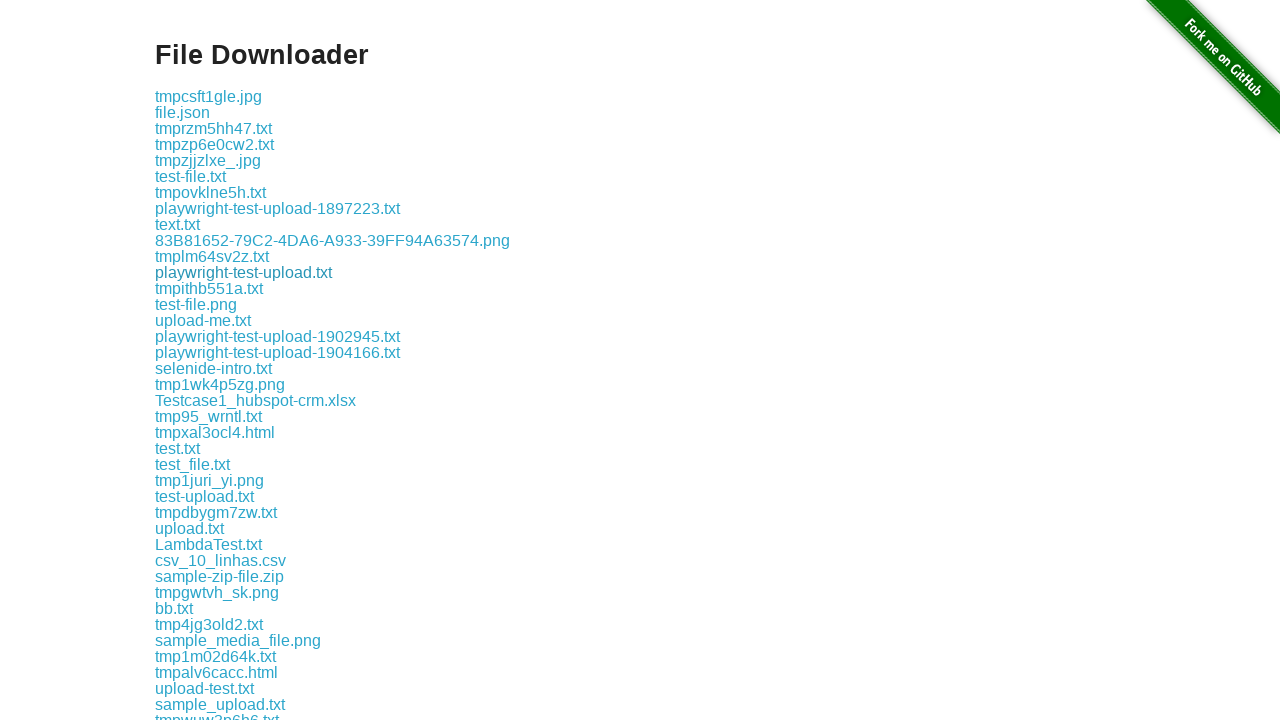

Clicked download link 13 and initiated file download at (209, 288) on //div[@class='example']//a[13]
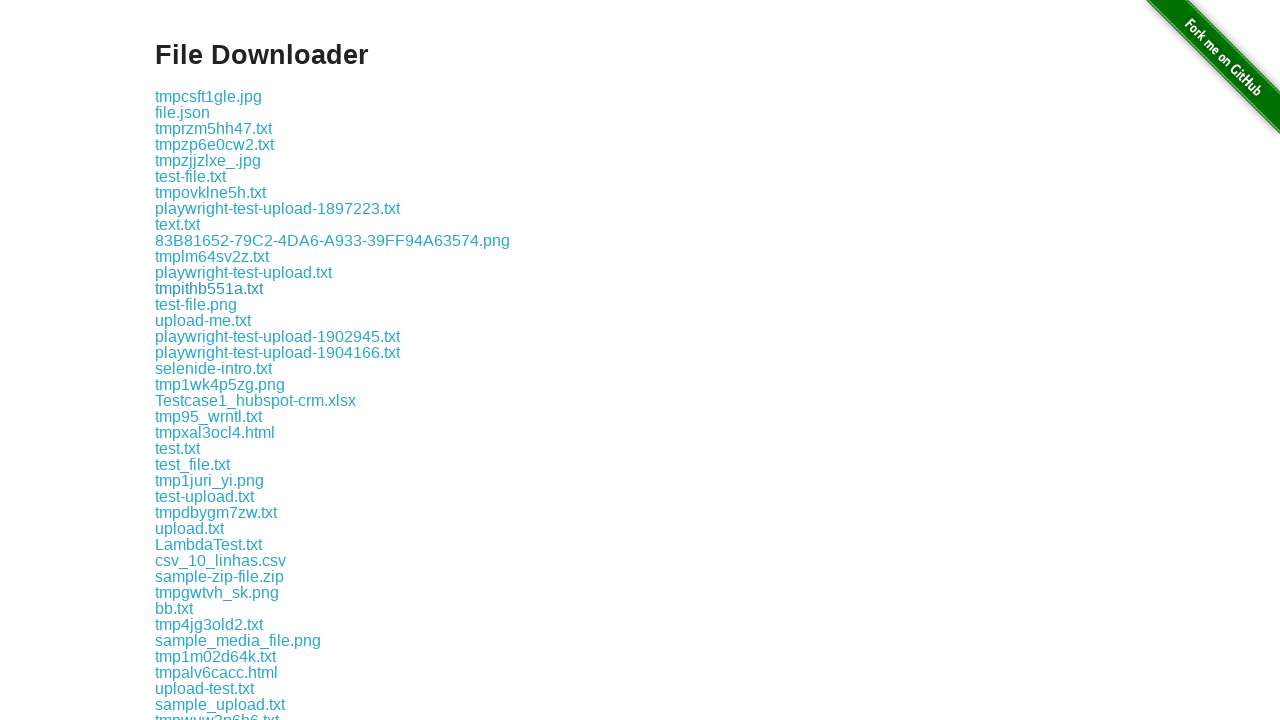

Download 13 completed successfully
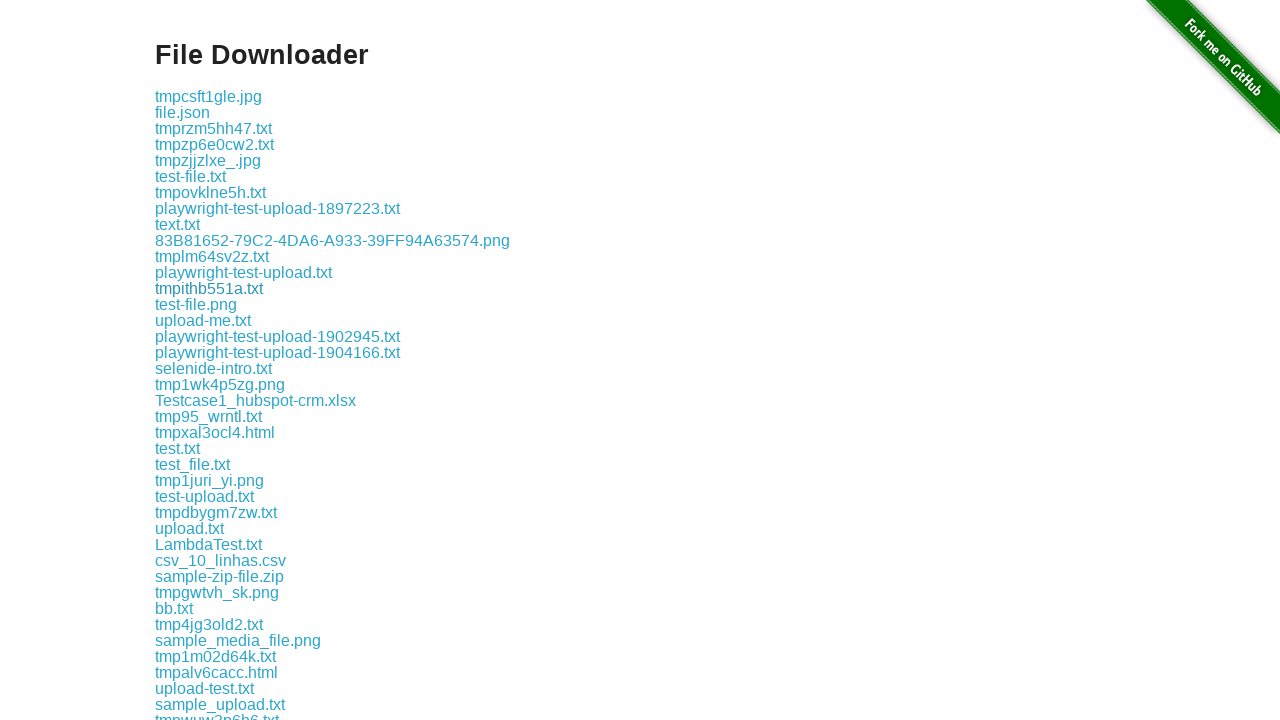

Downloaded file 13 saved to /tmp/playwright-artifacts-iHm1CF/fca05d61-9967-4b82-bbe4-2d2dfb558809
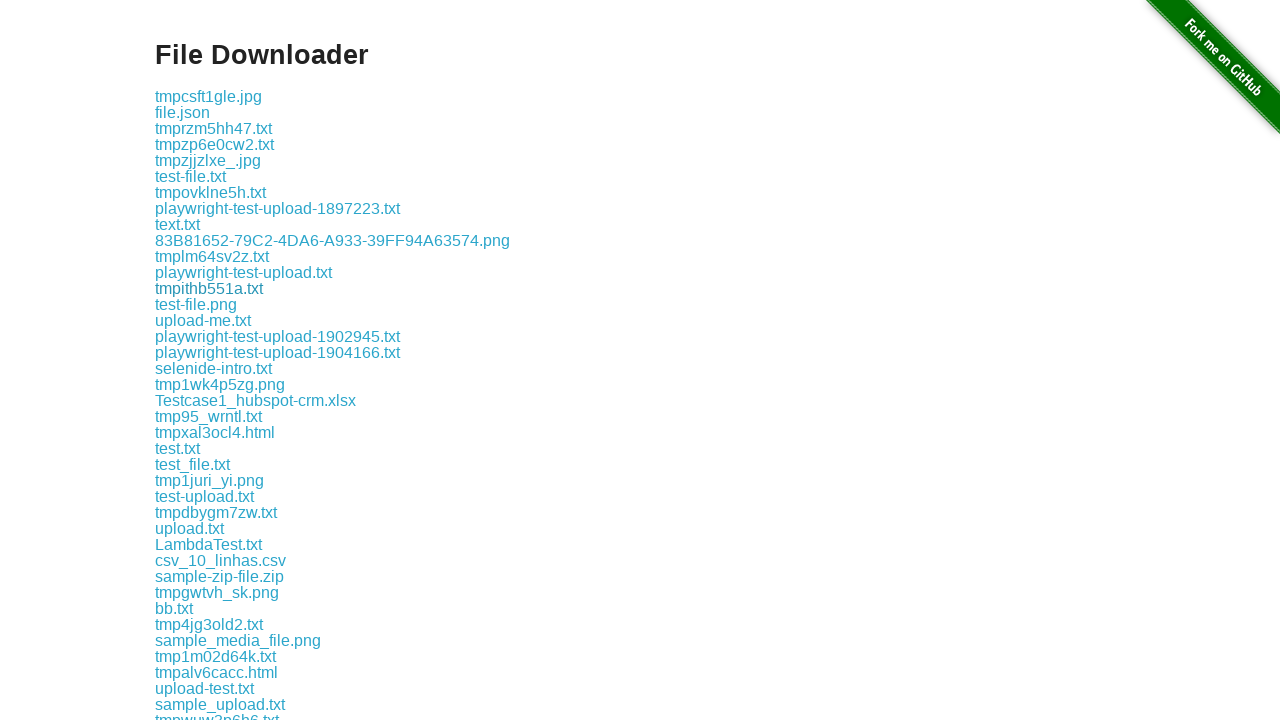

Clicked download link 14 and initiated file download at (196, 304) on //div[@class='example']//a[14]
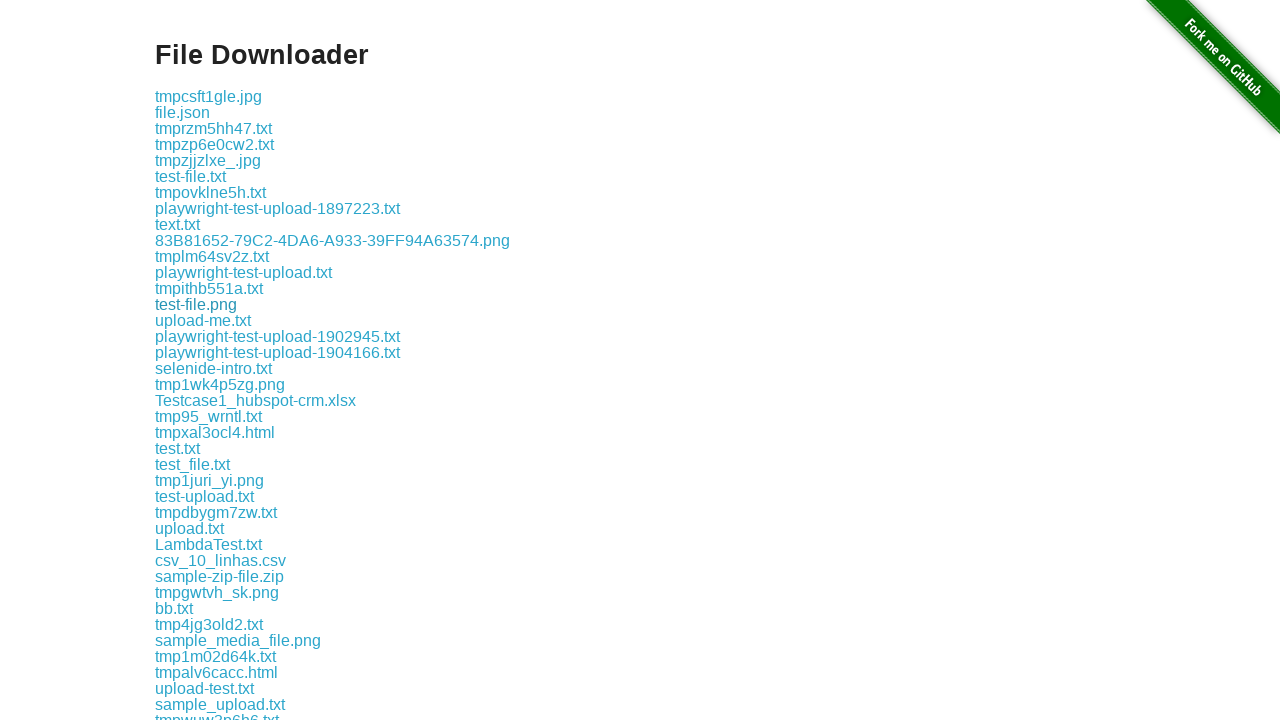

Download 14 completed successfully
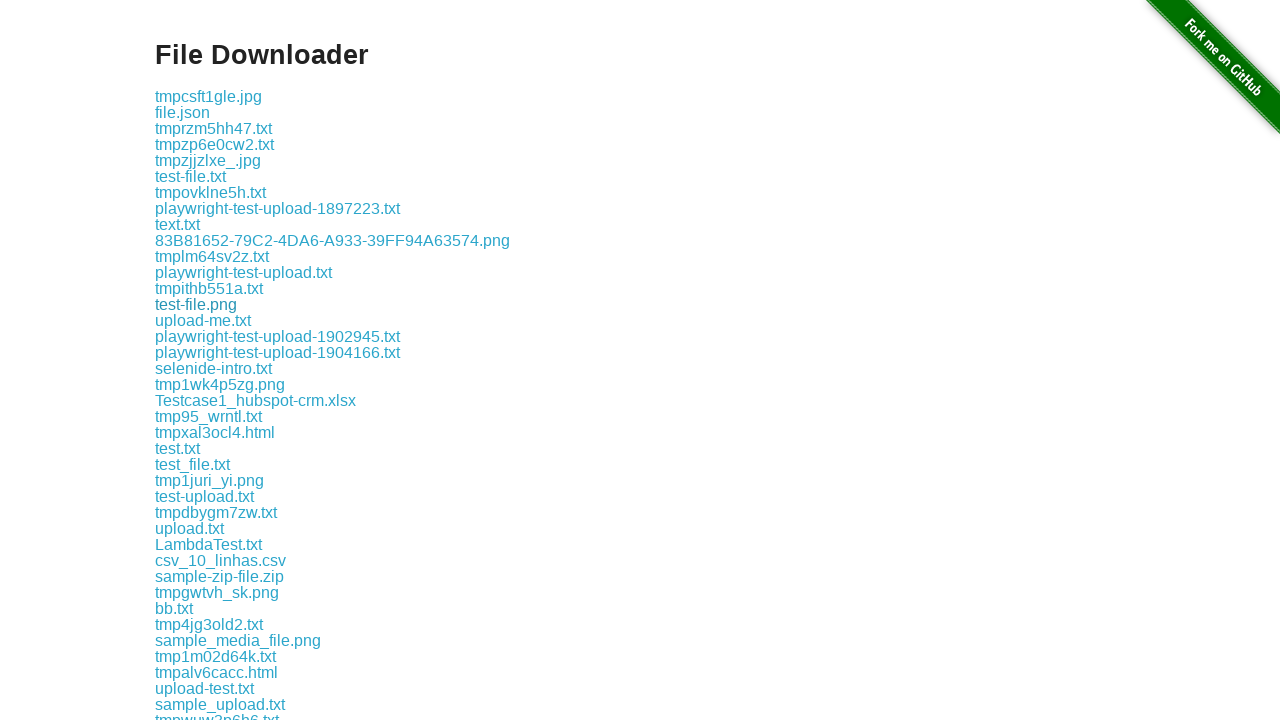

Downloaded file 14 saved to /tmp/playwright-artifacts-iHm1CF/e1cd511d-54a2-478f-9b05-0302e0b08678
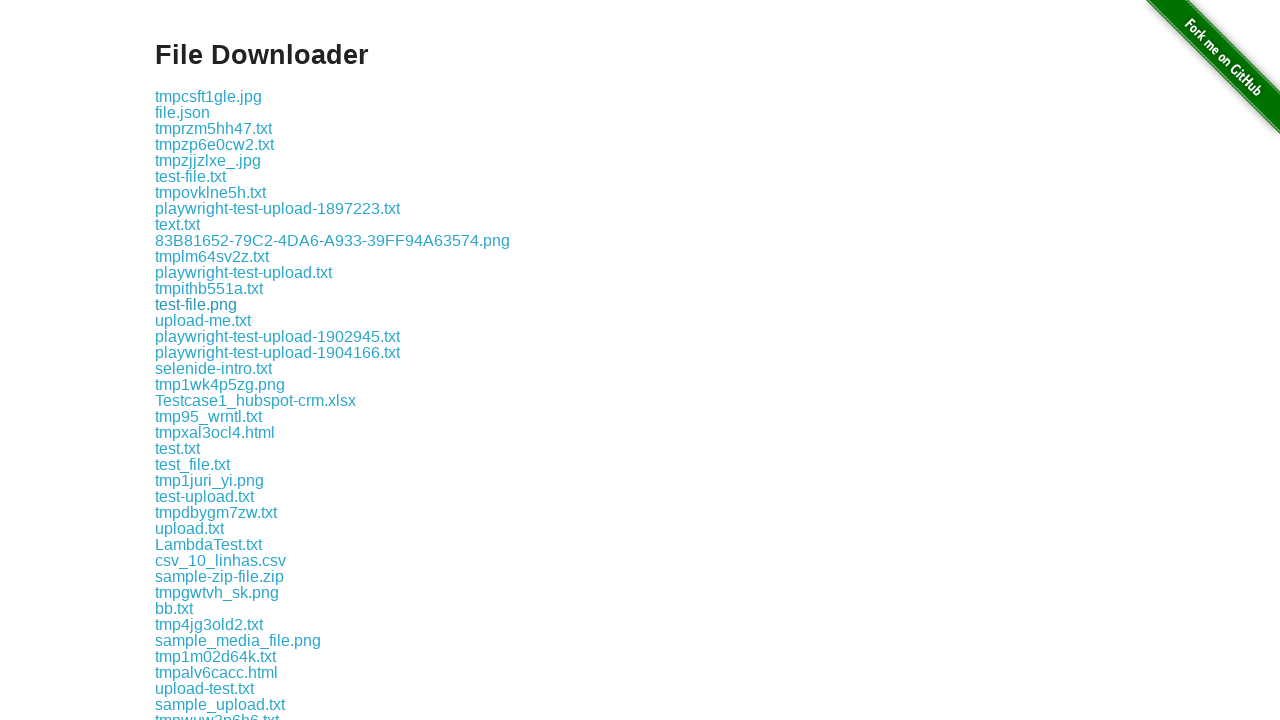

Clicked download link 15 and initiated file download at (203, 320) on //div[@class='example']//a[15]
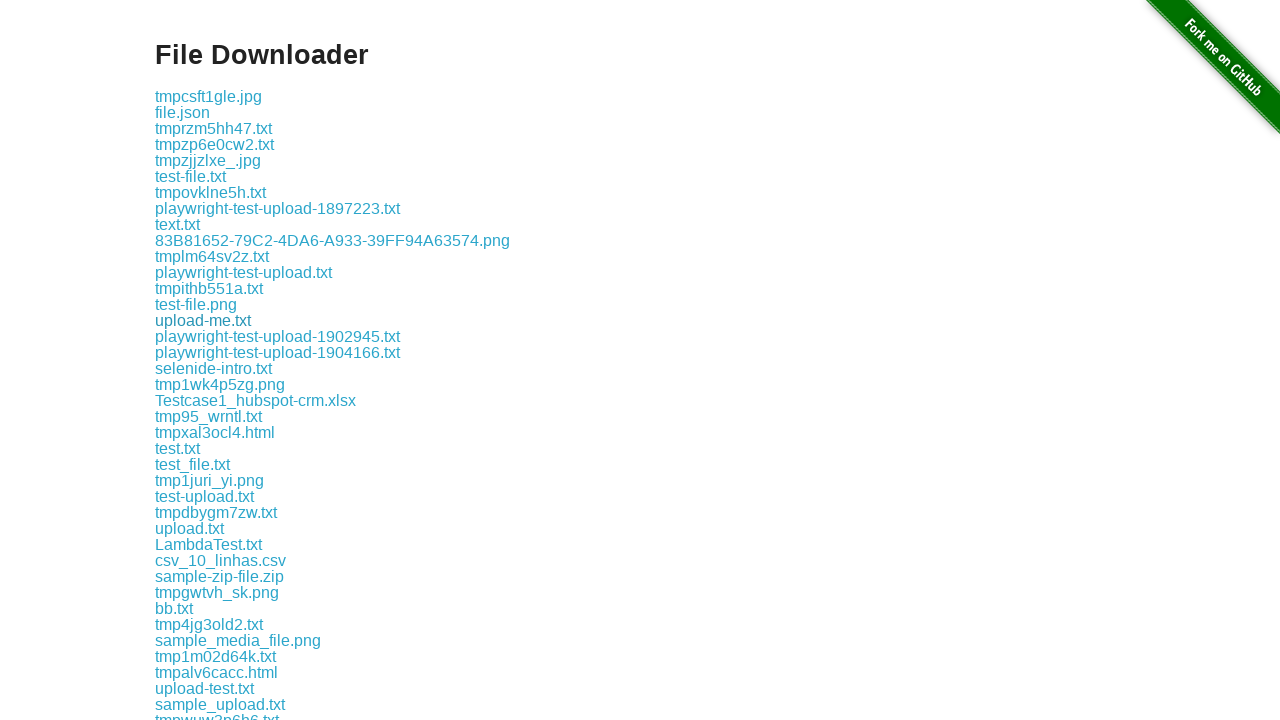

Download 15 completed successfully
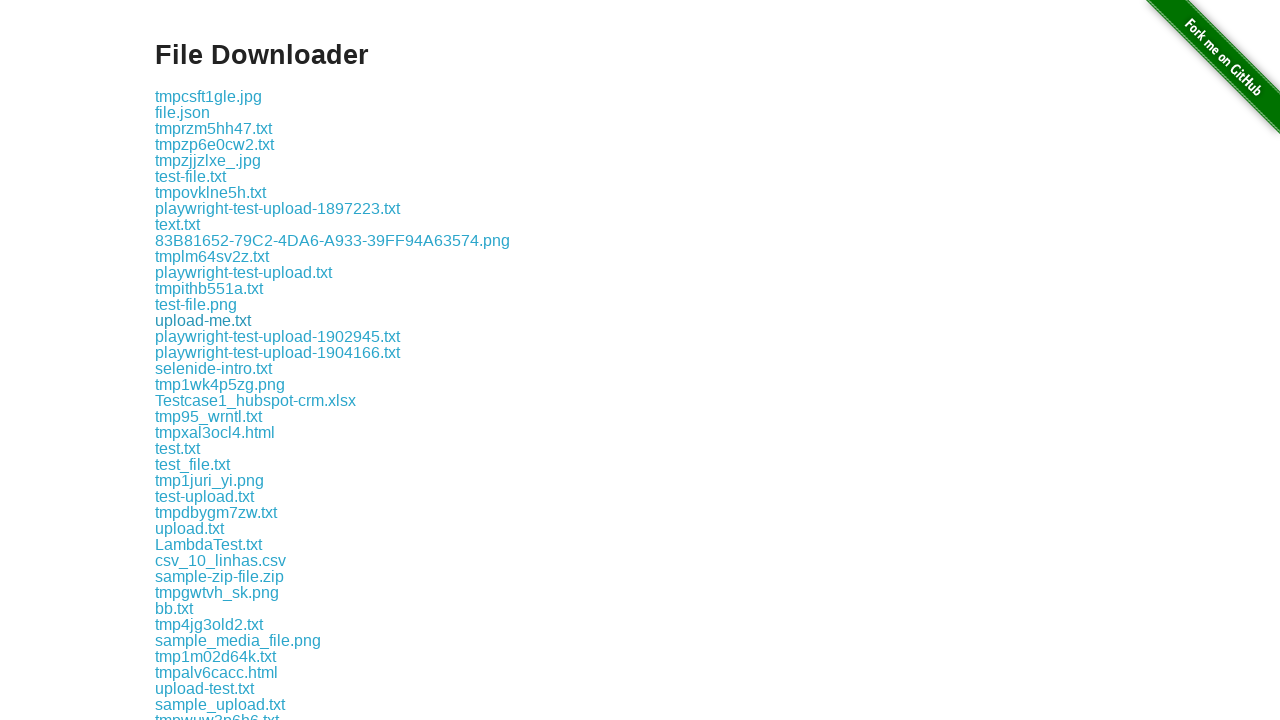

Downloaded file 15 saved to /tmp/playwright-artifacts-iHm1CF/6370e738-9ae9-40bc-9f31-46ac2d1a3861
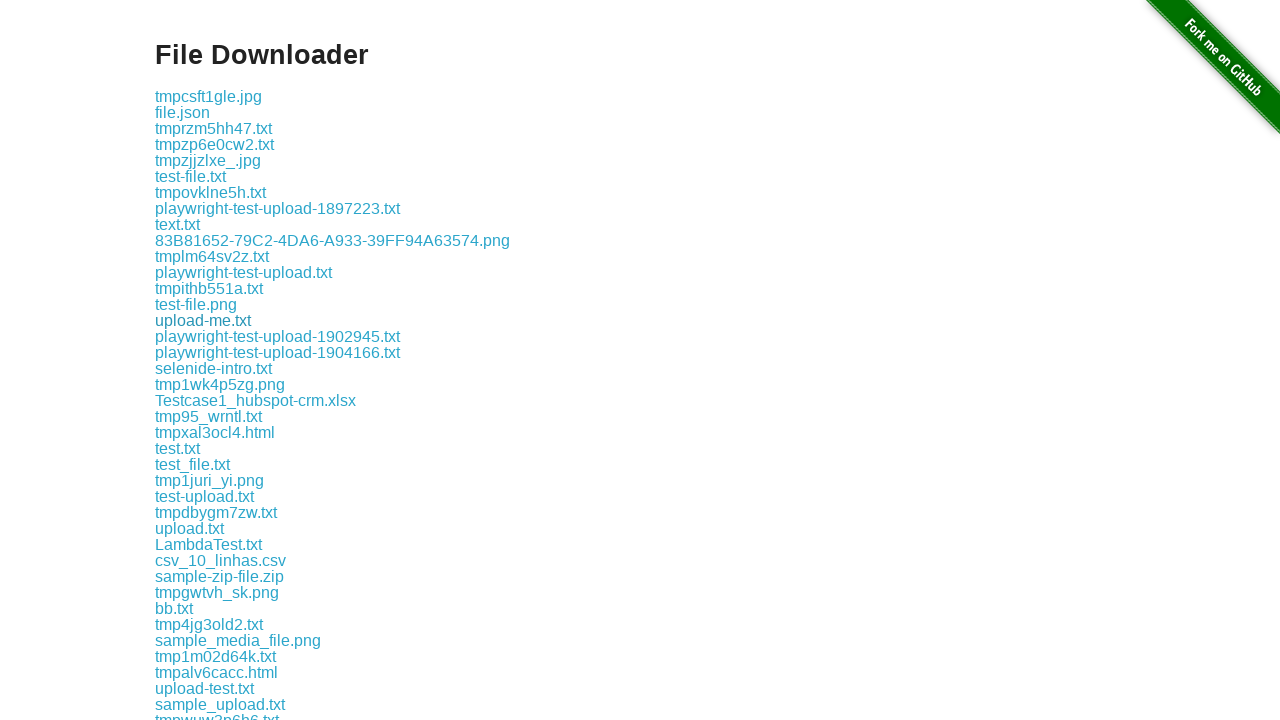

Clicked download link 16 and initiated file download at (278, 336) on //div[@class='example']//a[16]
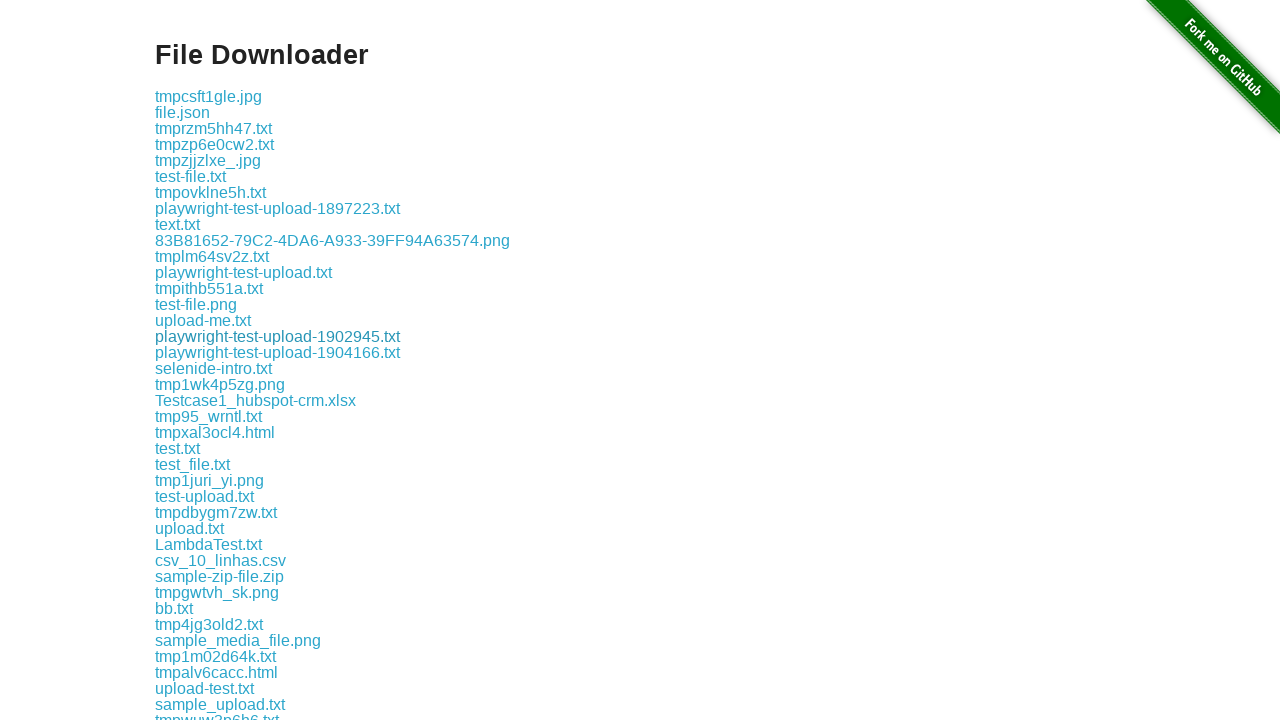

Download 16 completed successfully
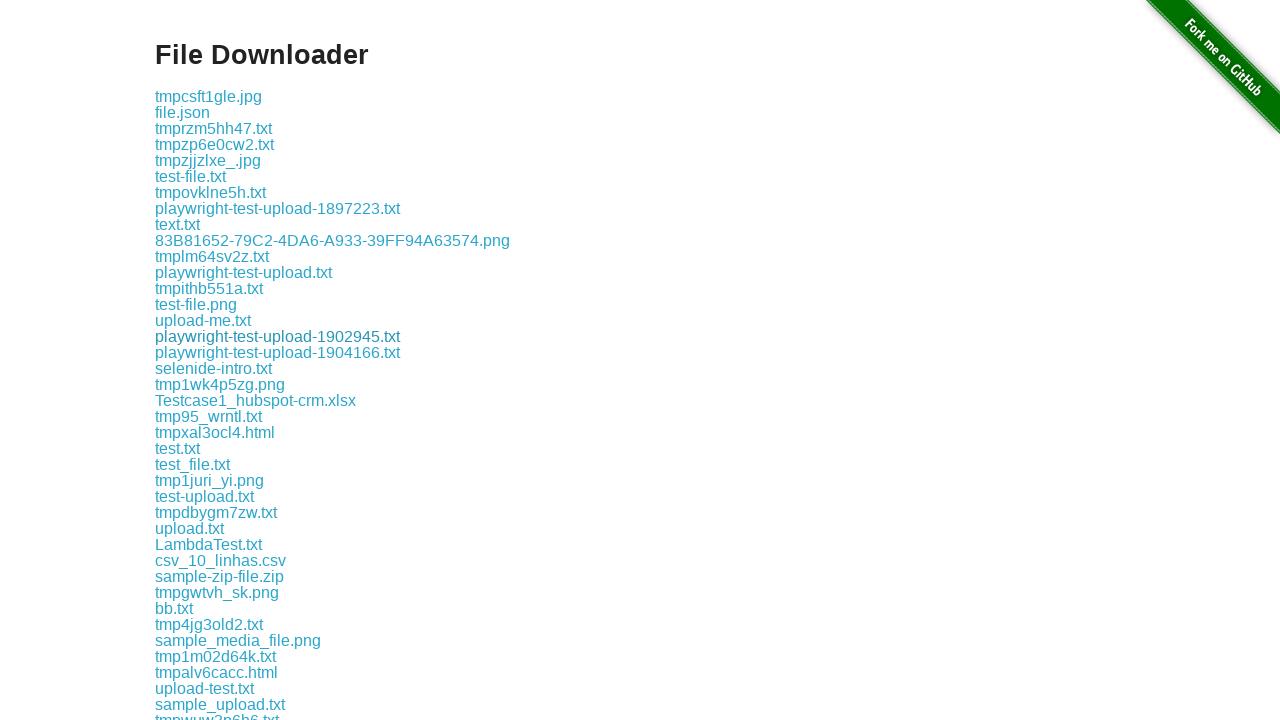

Downloaded file 16 saved to /tmp/playwright-artifacts-iHm1CF/44670ce3-90a4-42a6-8e1c-a5172dd31c46
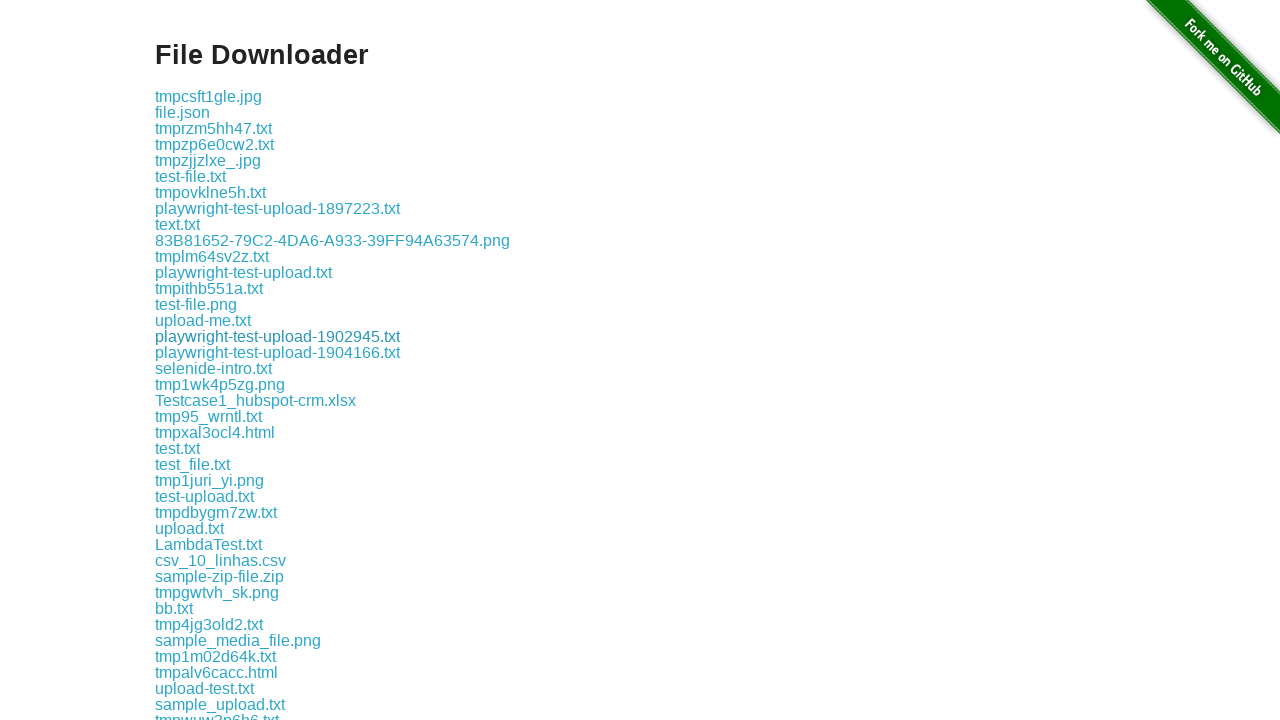

Clicked download link 17 and initiated file download at (278, 352) on //div[@class='example']//a[17]
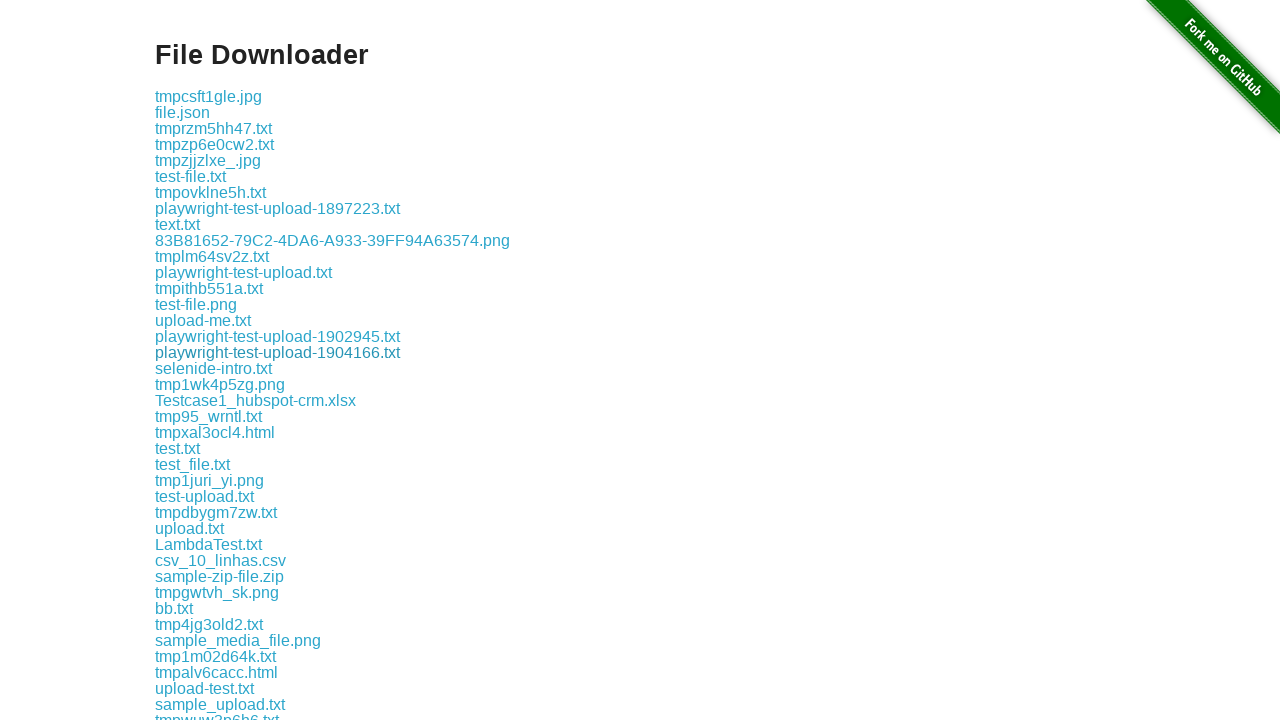

Download 17 completed successfully
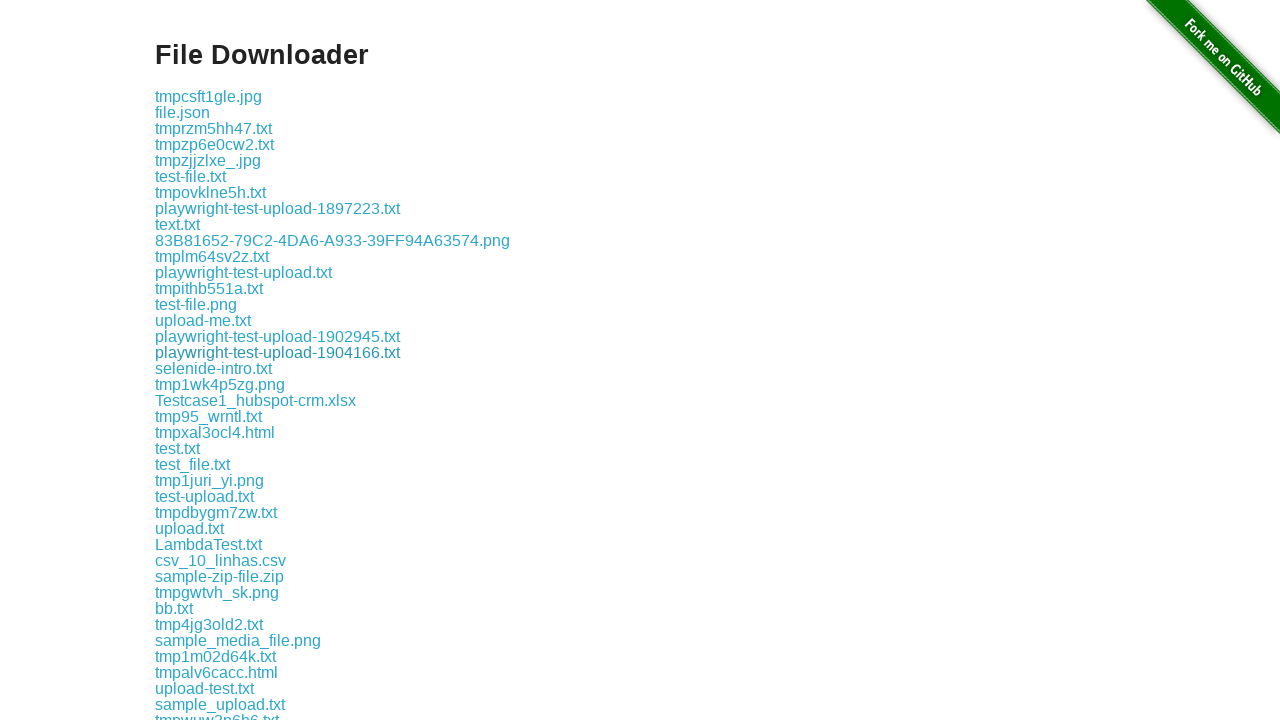

Downloaded file 17 saved to /tmp/playwright-artifacts-iHm1CF/374c53a3-ae04-4604-a742-1d99aa986913
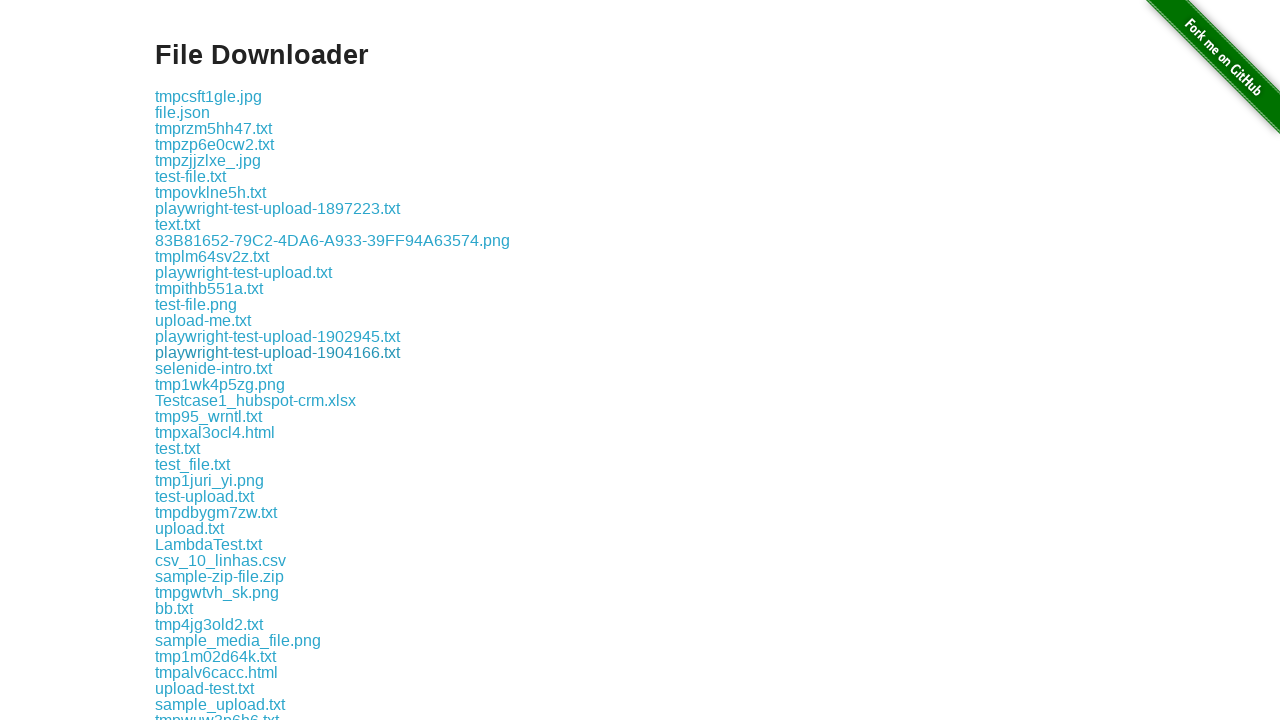

Clicked download link 18 and initiated file download at (214, 368) on //div[@class='example']//a[18]
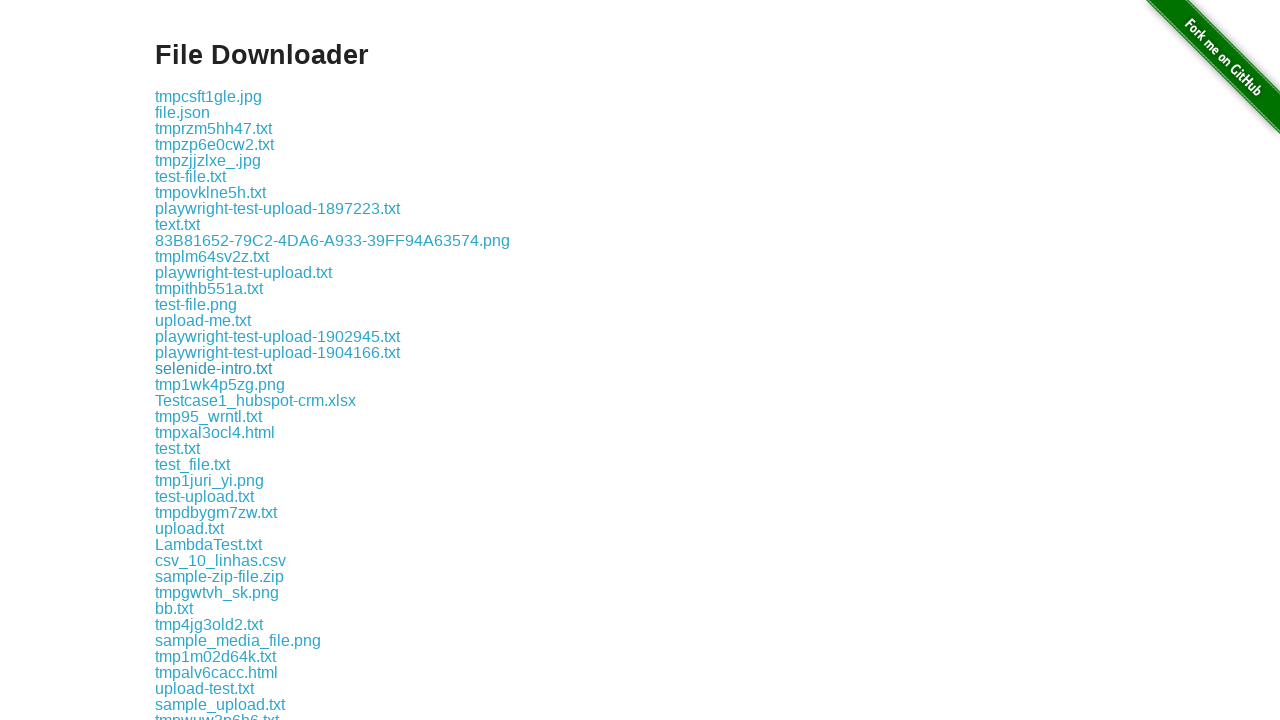

Download 18 completed successfully
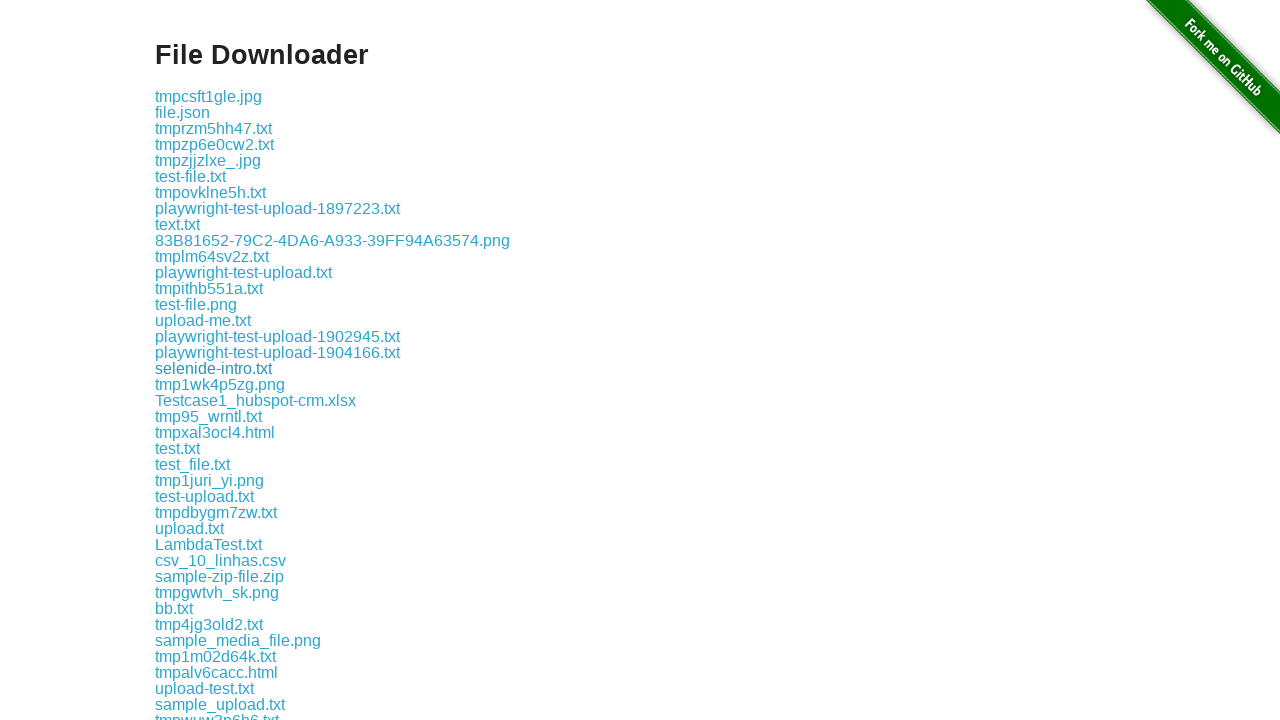

Downloaded file 18 saved to /tmp/playwright-artifacts-iHm1CF/4f67e888-331f-4add-9de3-a9185b270293
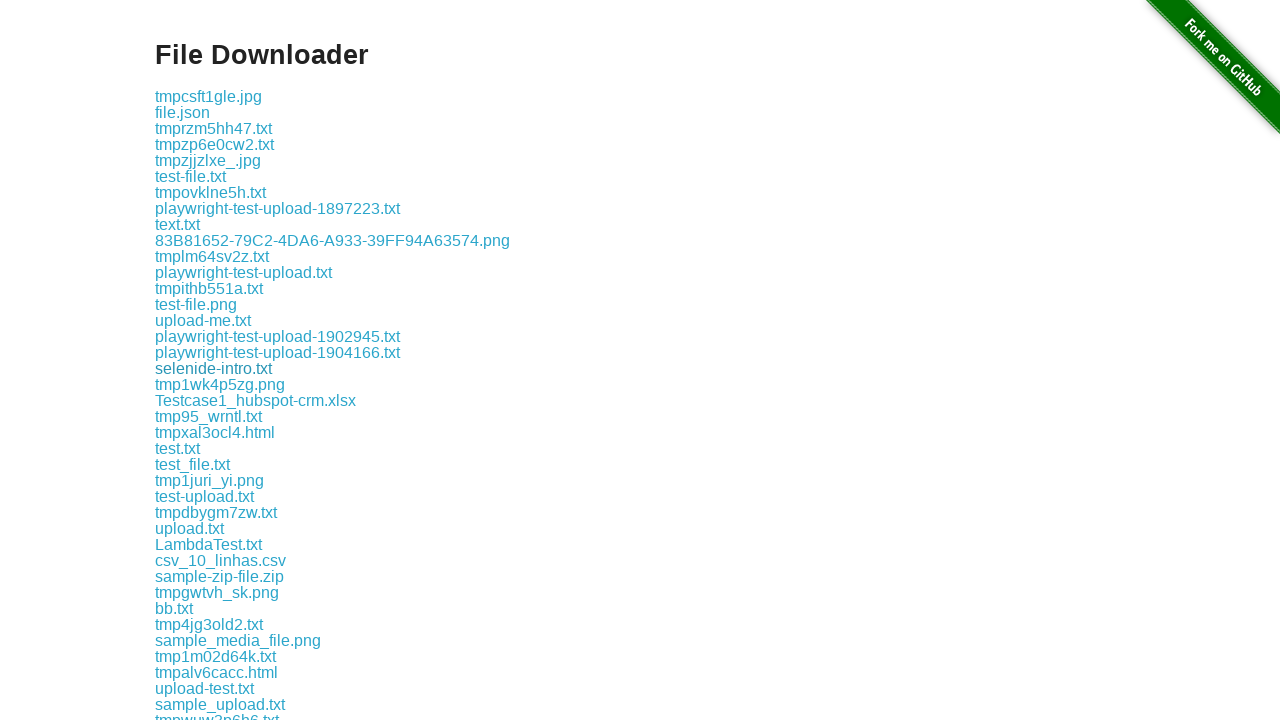

Clicked download link 19 and initiated file download at (220, 384) on //div[@class='example']//a[19]
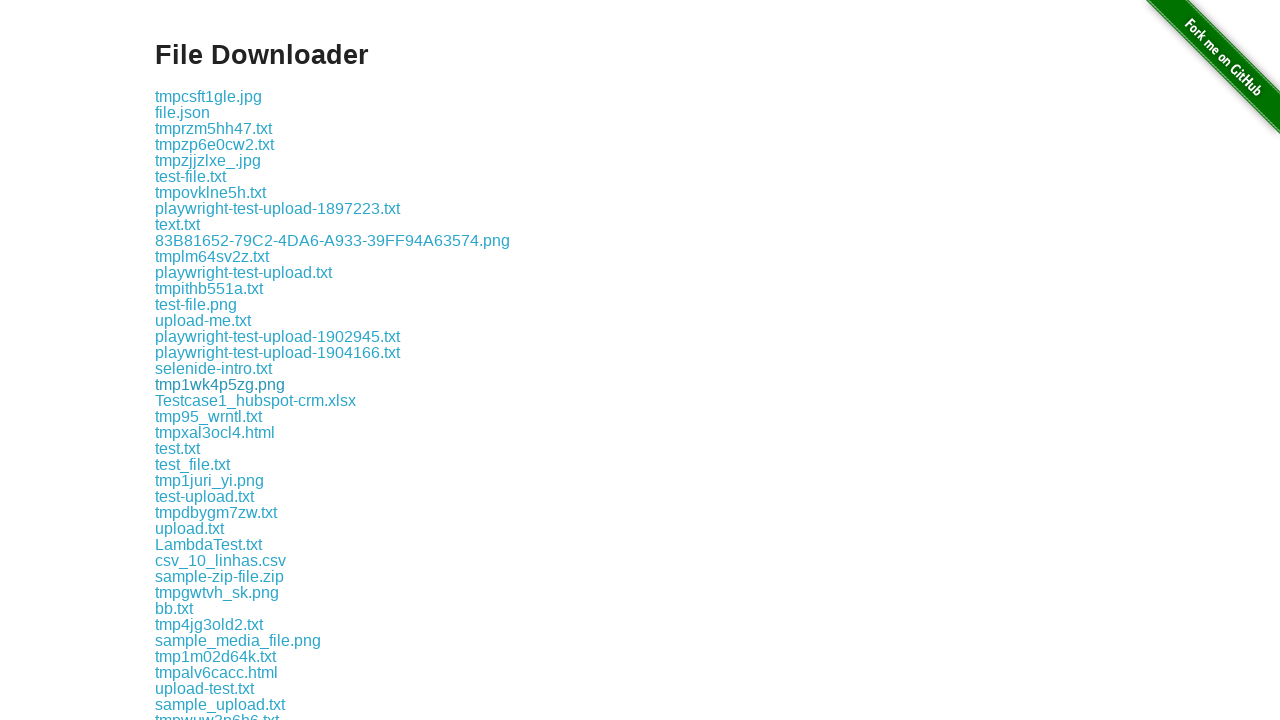

Download 19 completed successfully
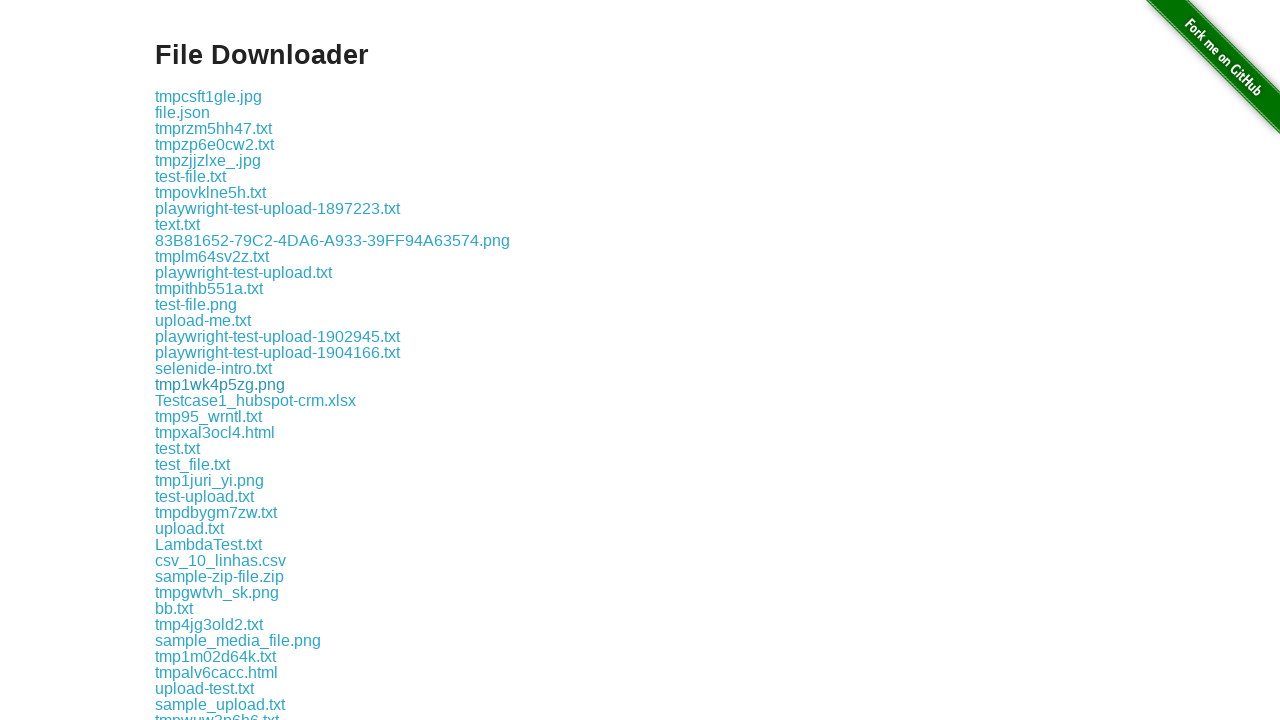

Downloaded file 19 saved to /tmp/playwright-artifacts-iHm1CF/a346392a-ddbe-4936-9f2f-a208ef28c15e
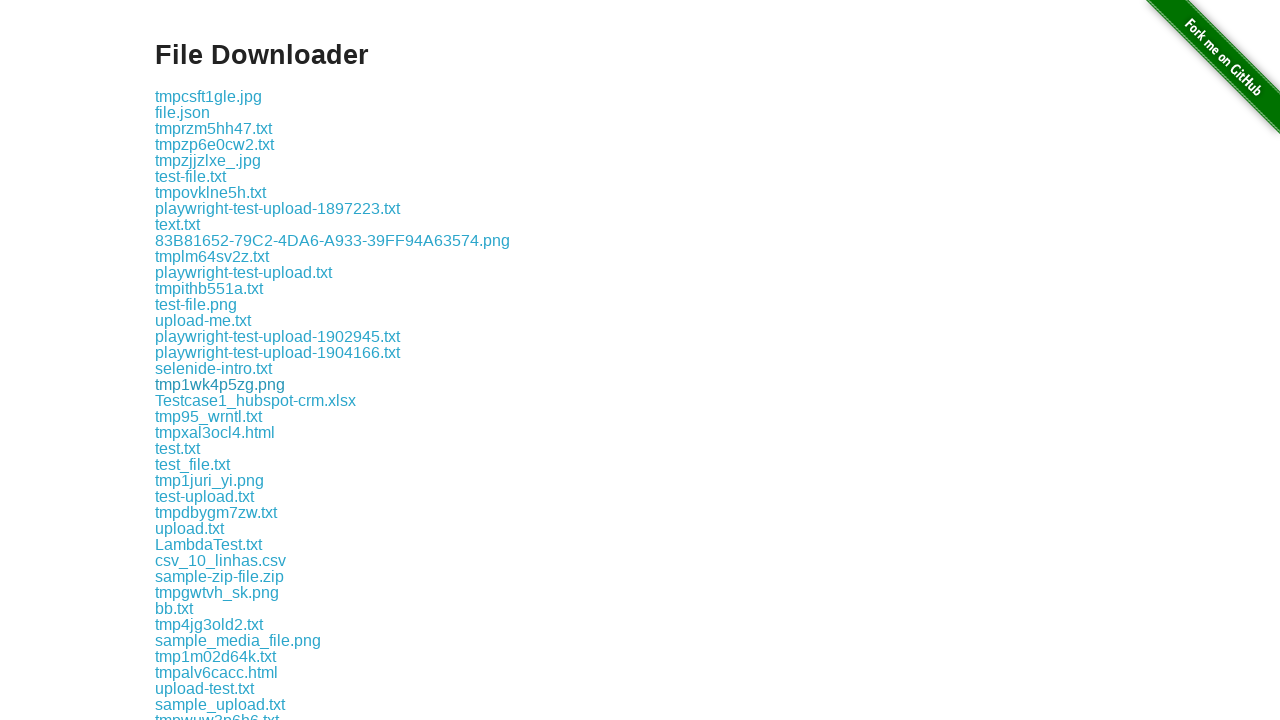

Clicked download link 20 and initiated file download at (256, 400) on //div[@class='example']//a[20]
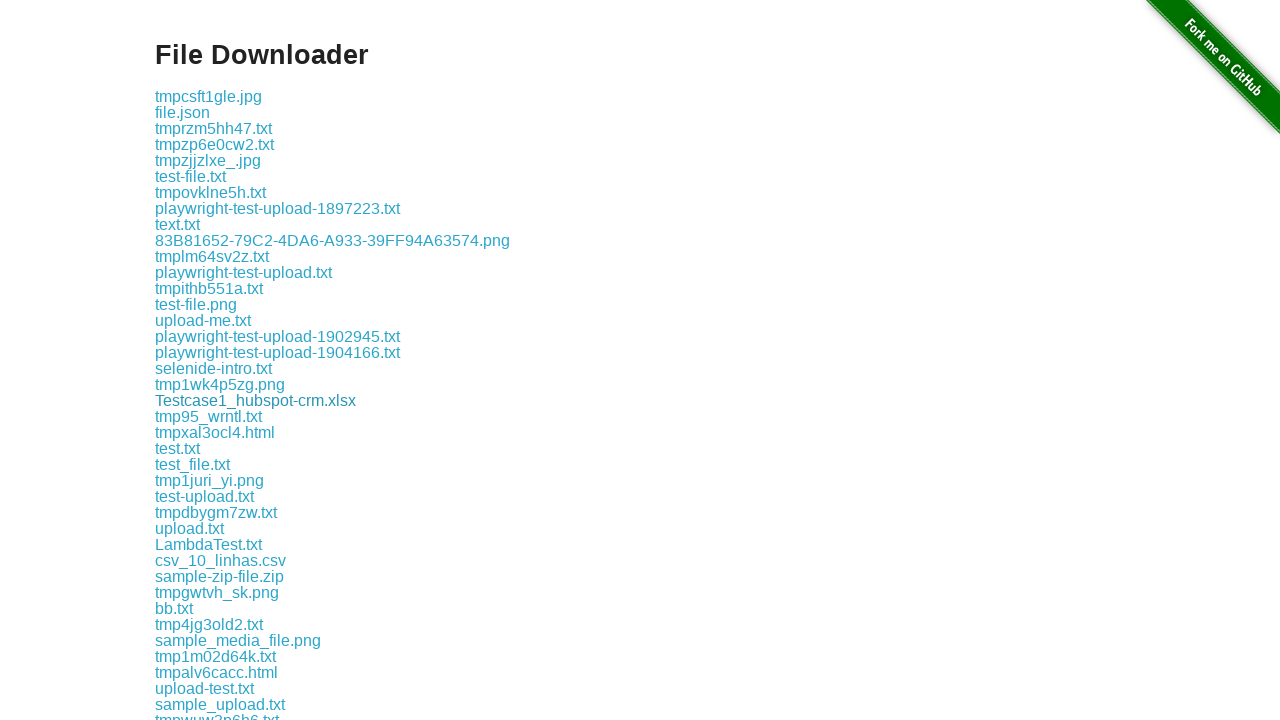

Download 20 completed successfully
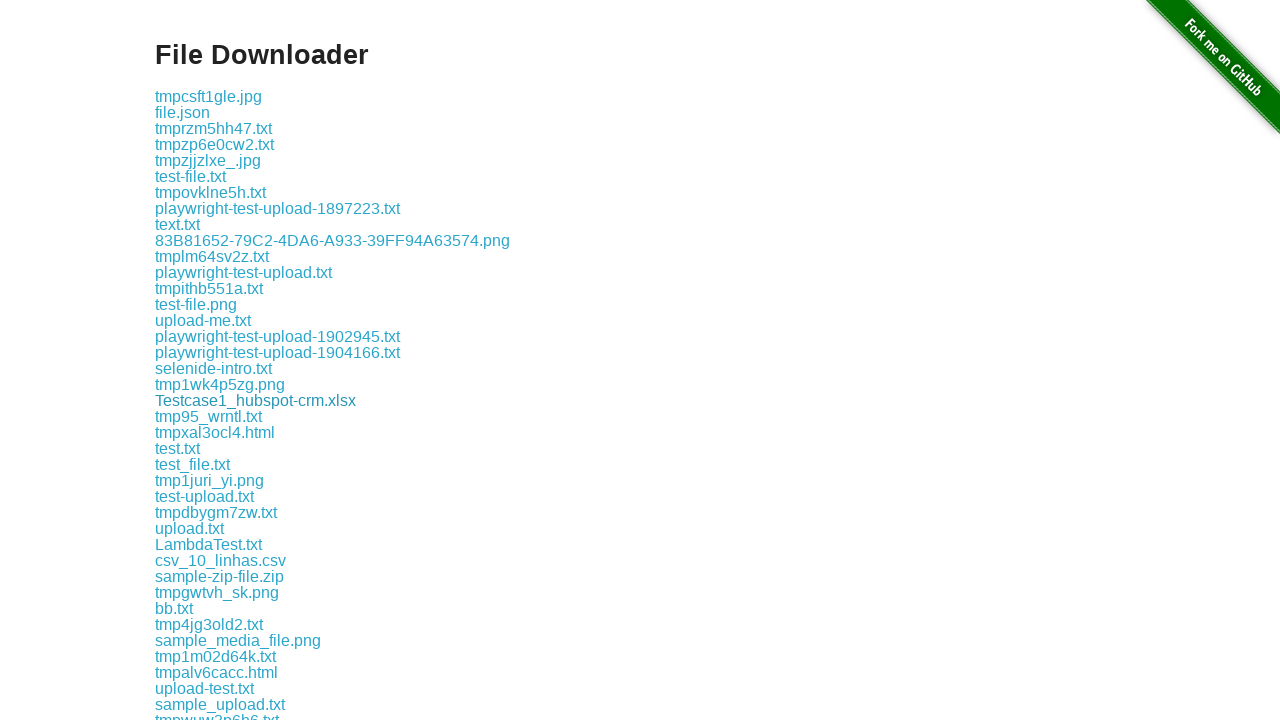

Downloaded file 20 saved to /tmp/playwright-artifacts-iHm1CF/ebc0bf2e-80e5-4e4b-b672-d76032332fdd
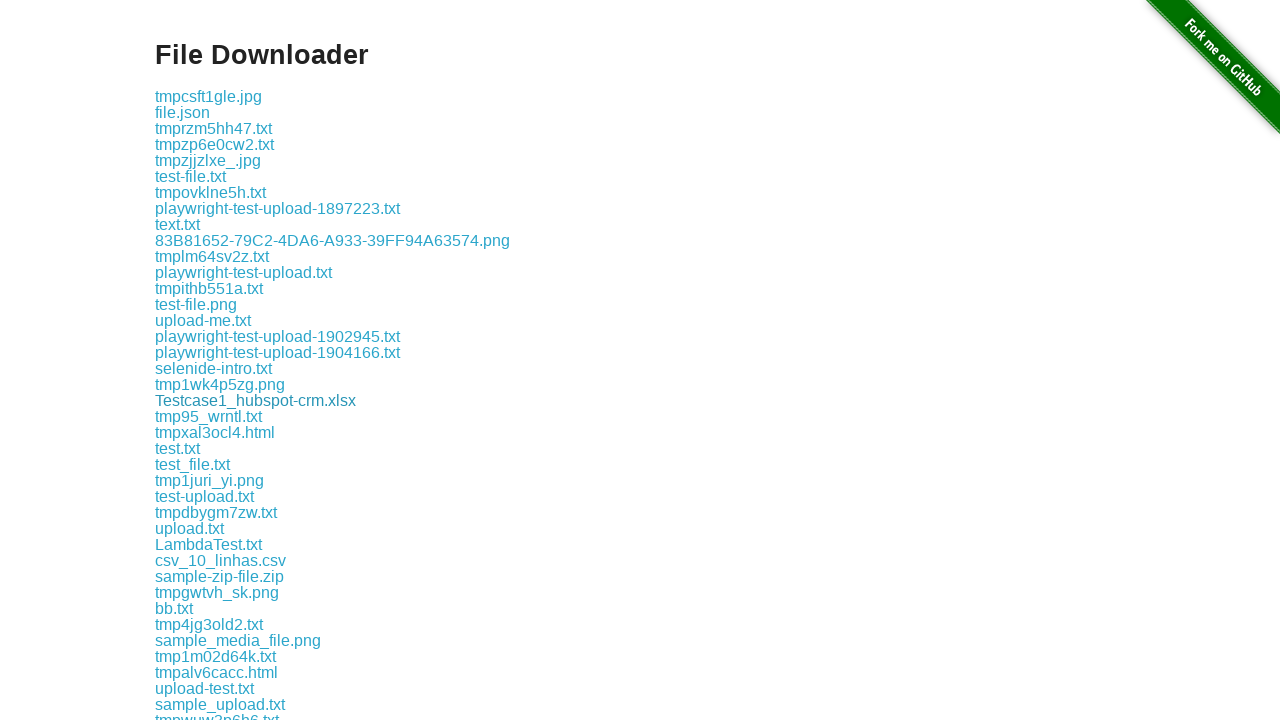

Clicked download link 21 and initiated file download at (208, 416) on //div[@class='example']//a[21]
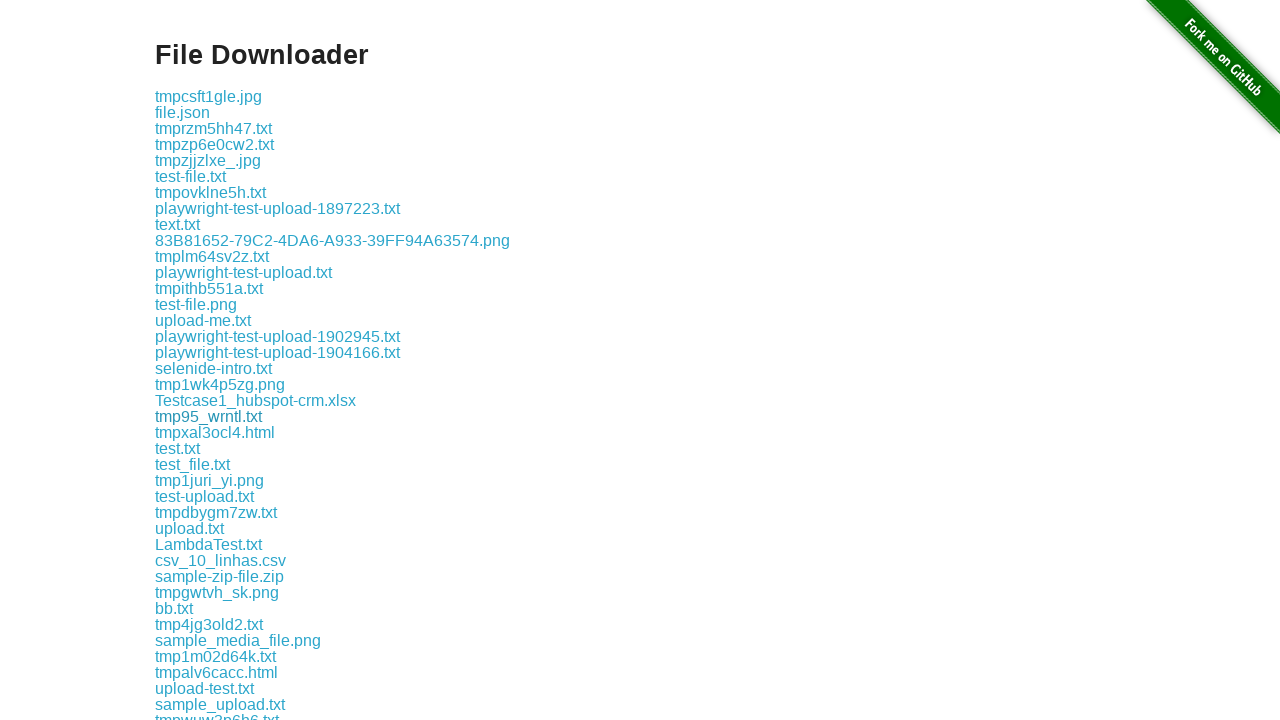

Download 21 completed successfully
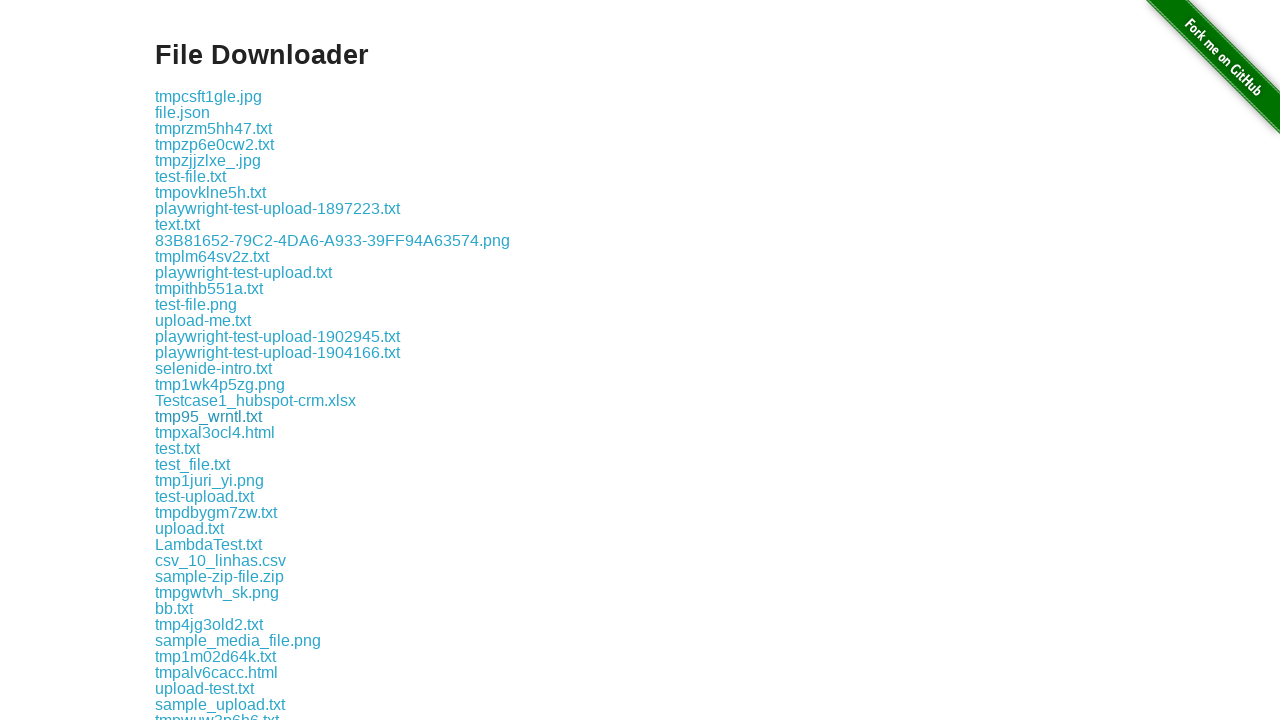

Downloaded file 21 saved to /tmp/playwright-artifacts-iHm1CF/b5abaa46-5f1c-44dd-a3a0-8186d64d18ca
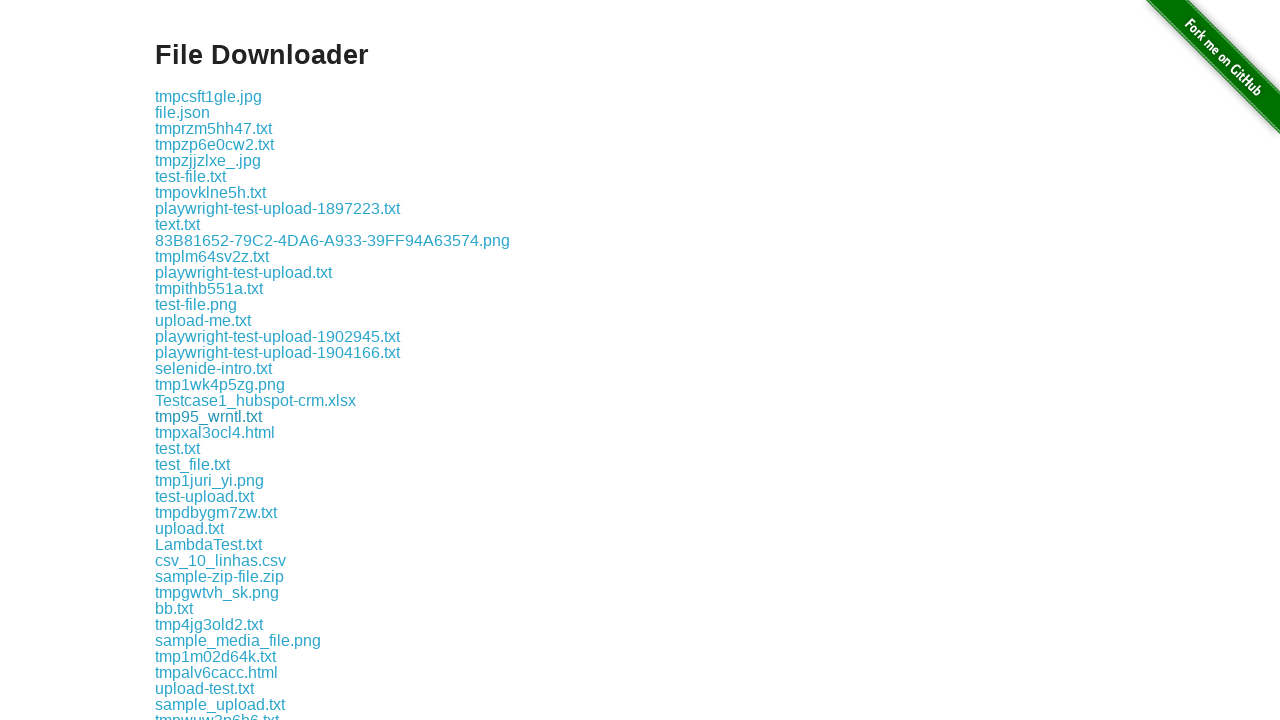

Clicked download link 22 and initiated file download at (215, 432) on //div[@class='example']//a[22]
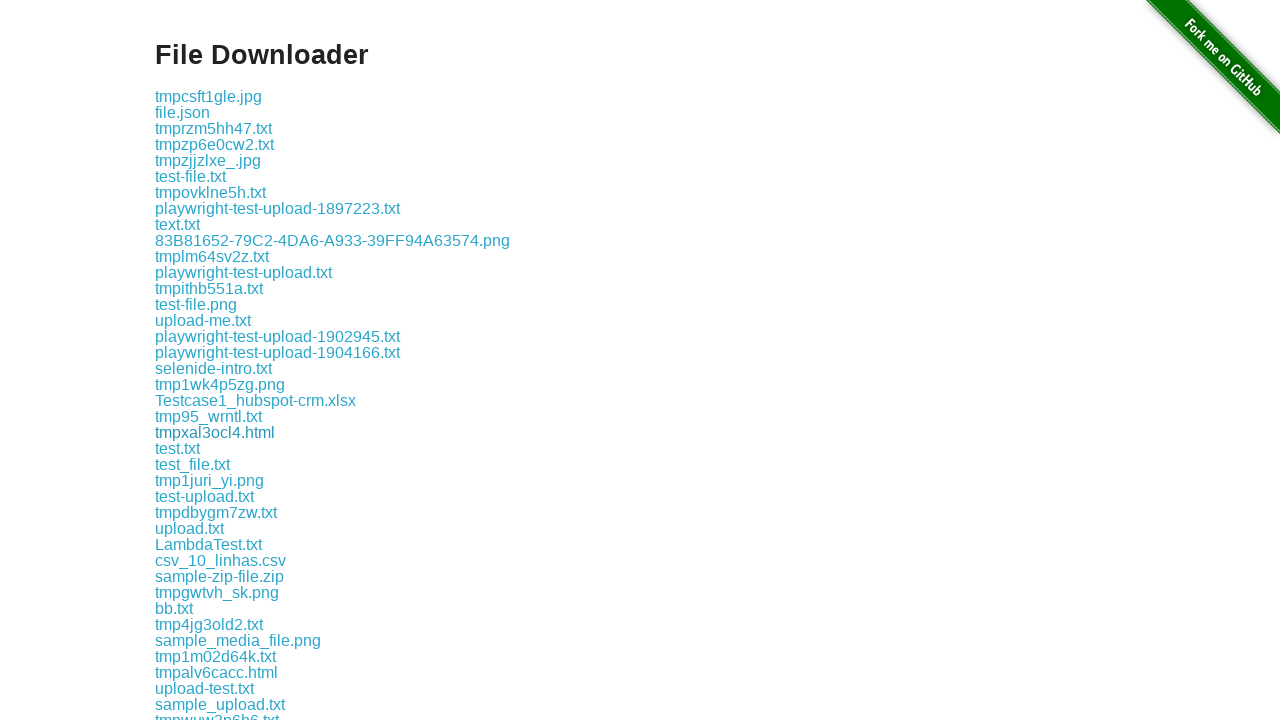

Download 22 completed successfully
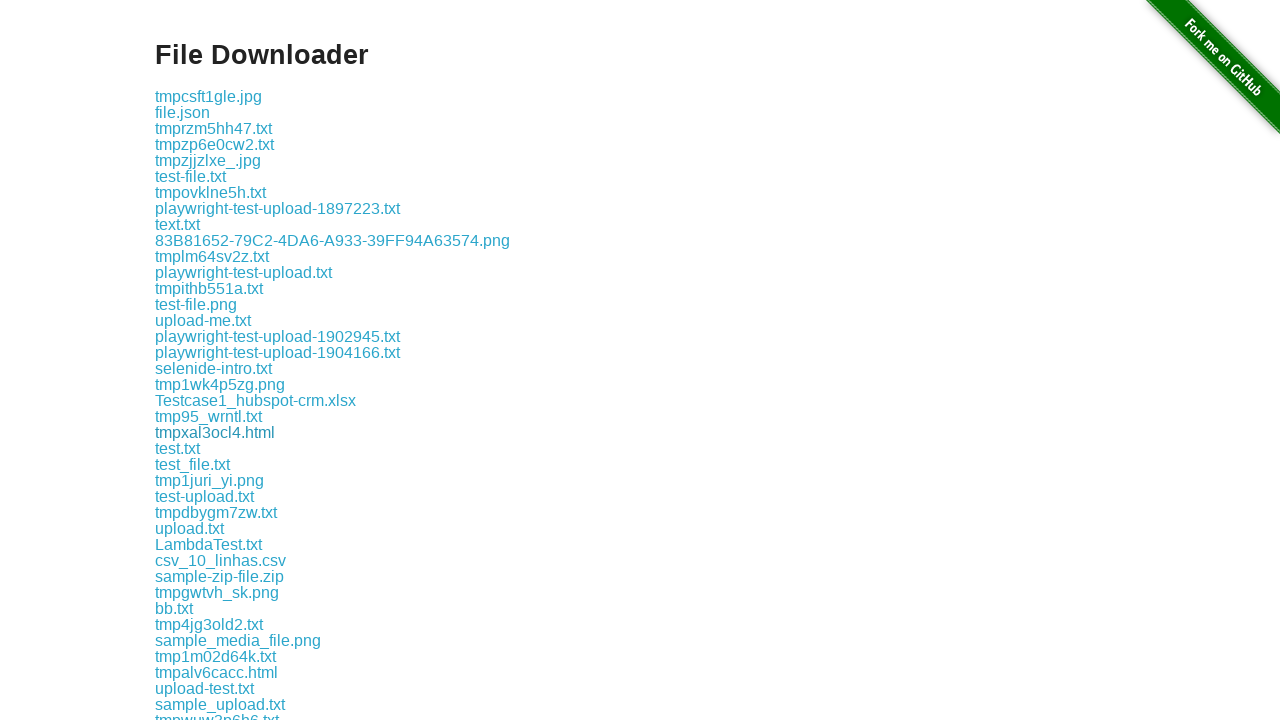

Downloaded file 22 saved to /tmp/playwright-artifacts-iHm1CF/a600085d-c7c1-4bb1-ba33-ed48c5653334
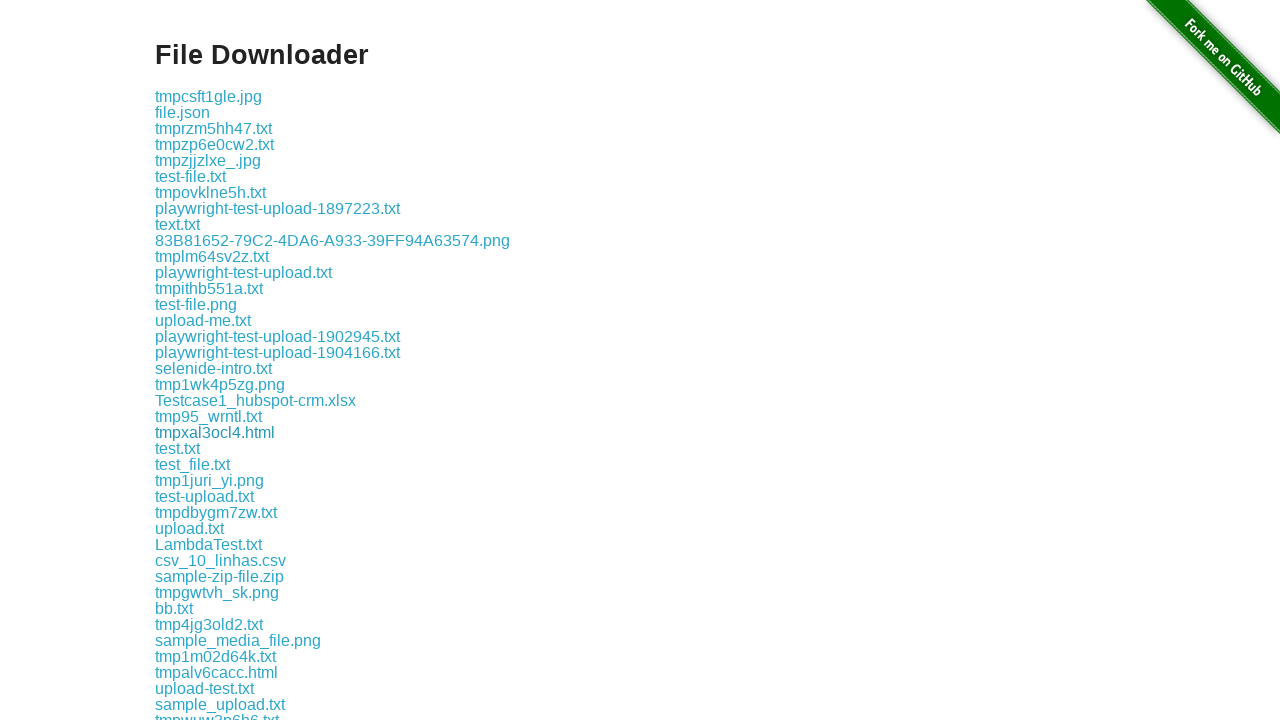

Clicked download link 23 and initiated file download at (178, 448) on //div[@class='example']//a[23]
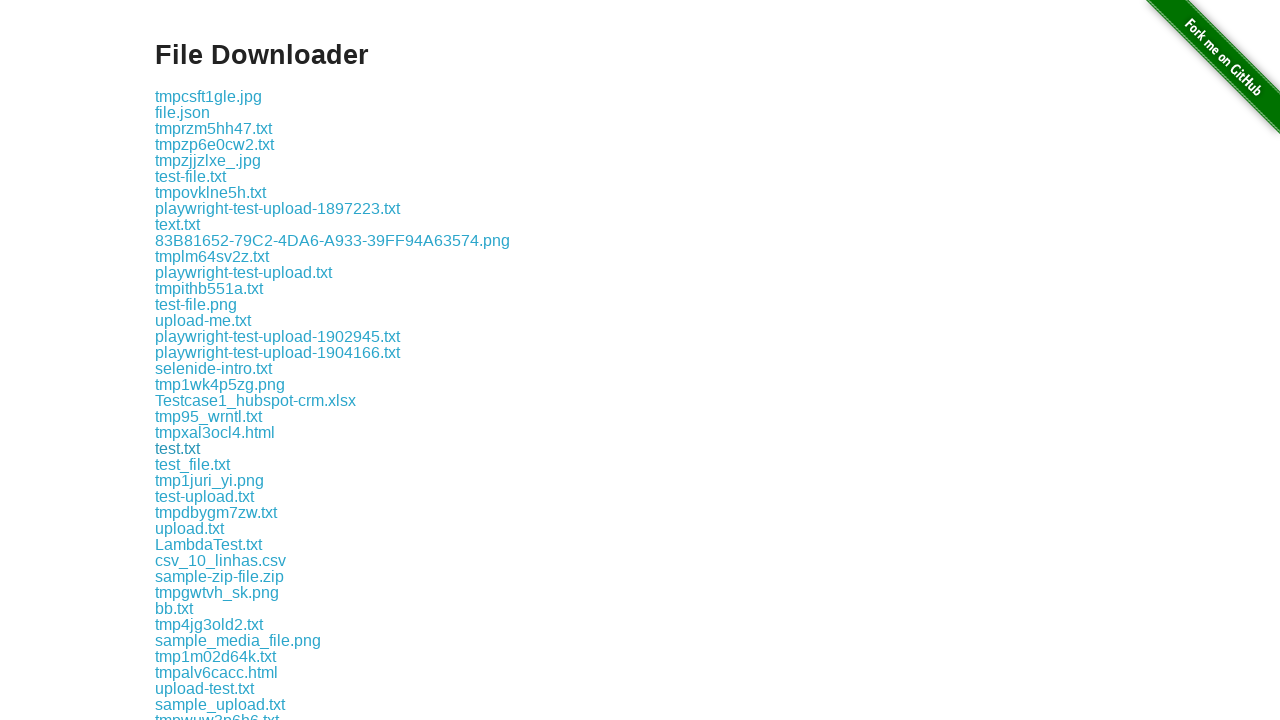

Download 23 completed successfully
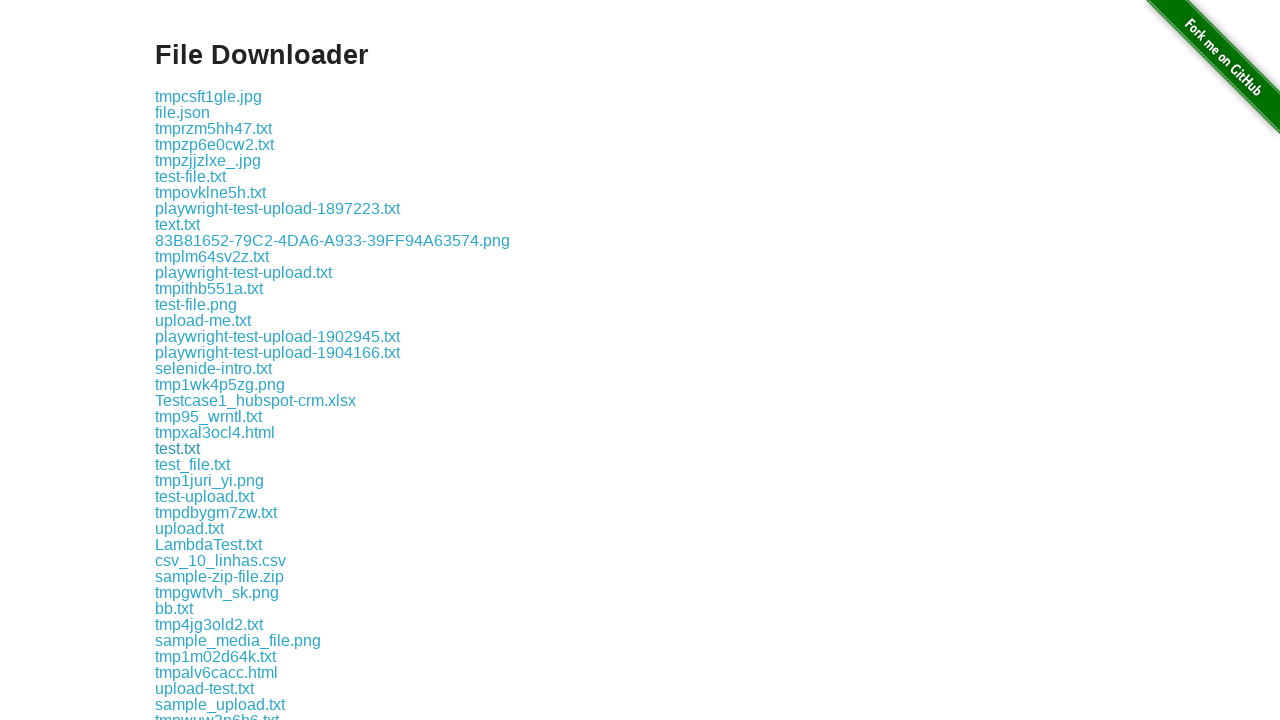

Downloaded file 23 saved to /tmp/playwright-artifacts-iHm1CF/05ce8973-4bc2-4672-9859-2d93d5729106
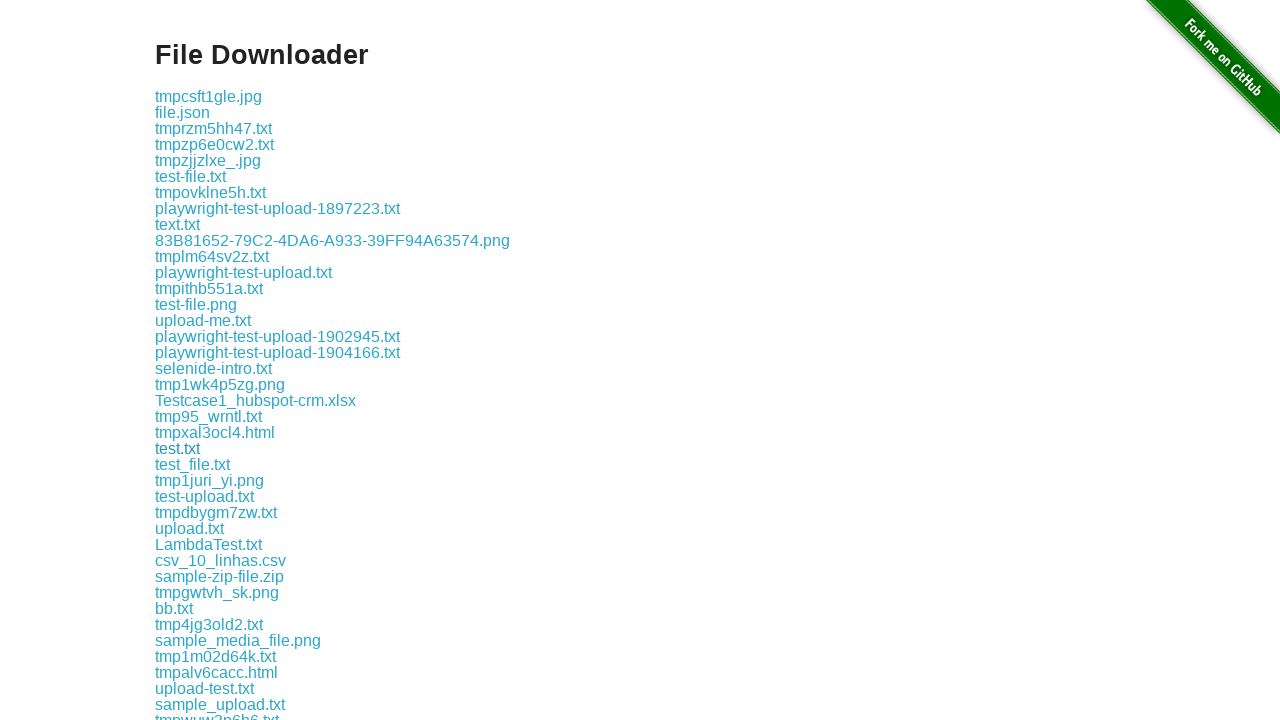

Clicked download link 24 and initiated file download at (192, 464) on //div[@class='example']//a[24]
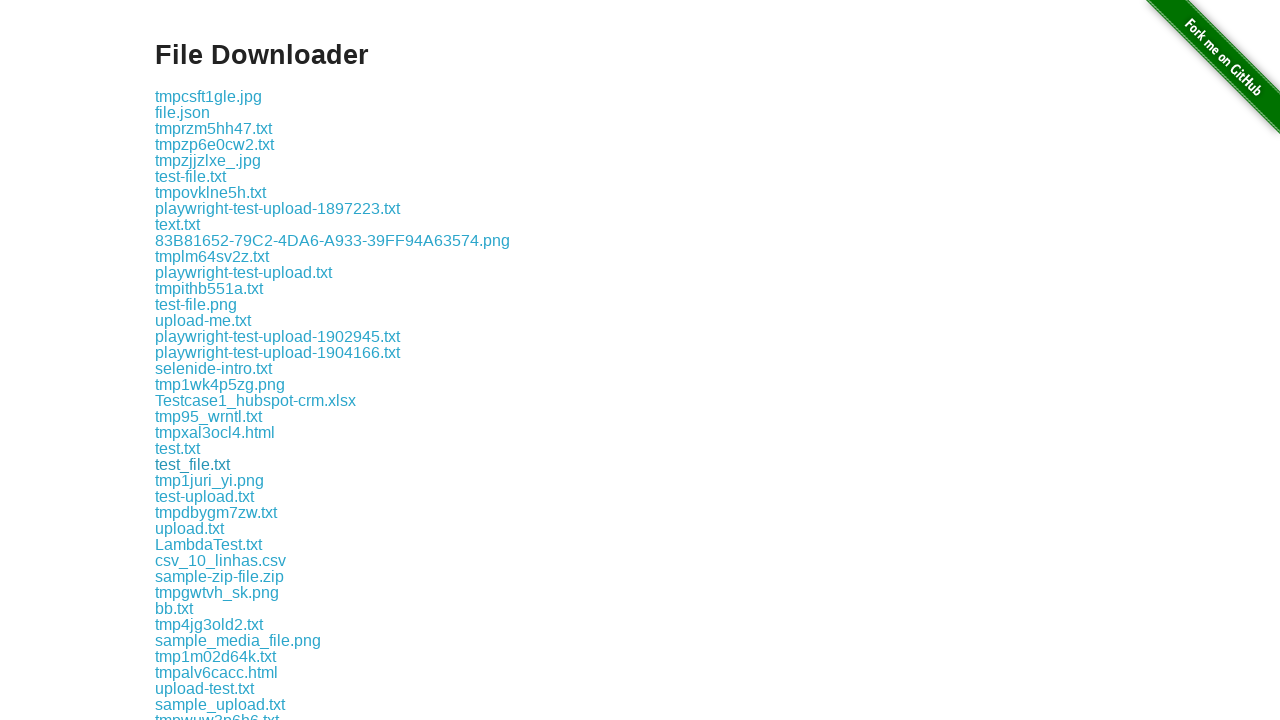

Download 24 completed successfully
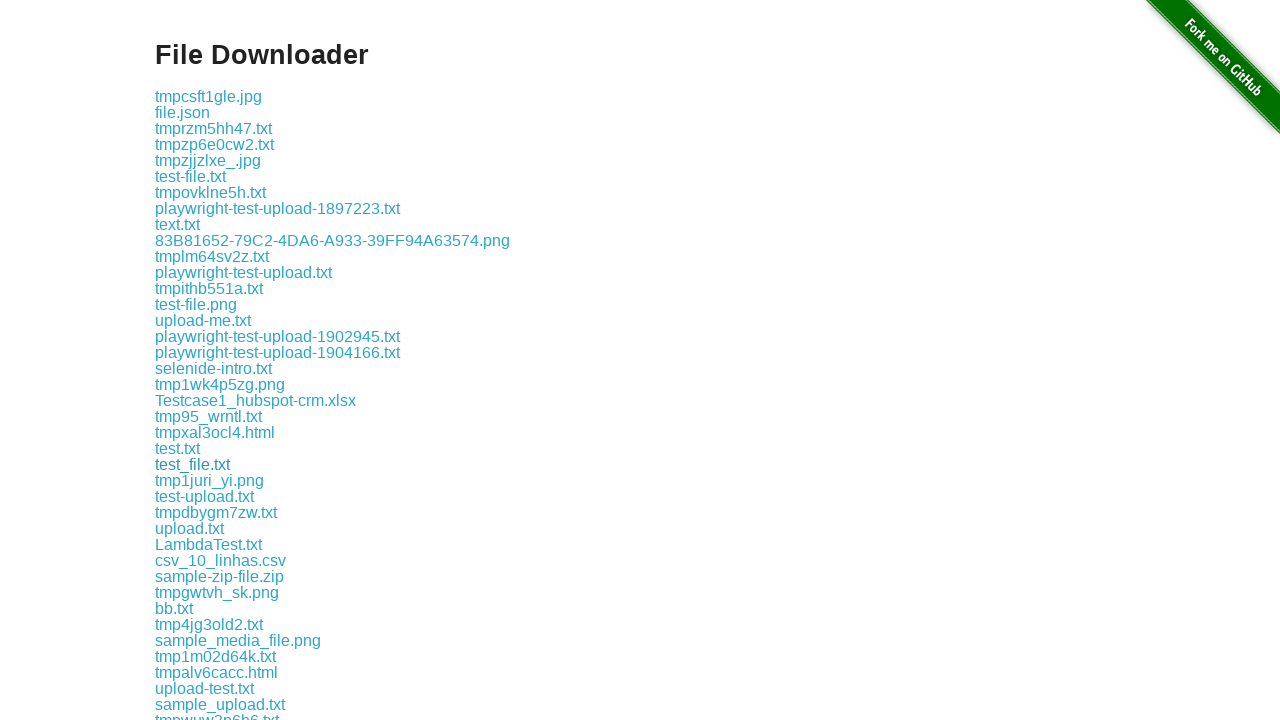

Downloaded file 24 saved to /tmp/playwright-artifacts-iHm1CF/5dab14fb-9397-4d61-9ccd-8072cfbc3127
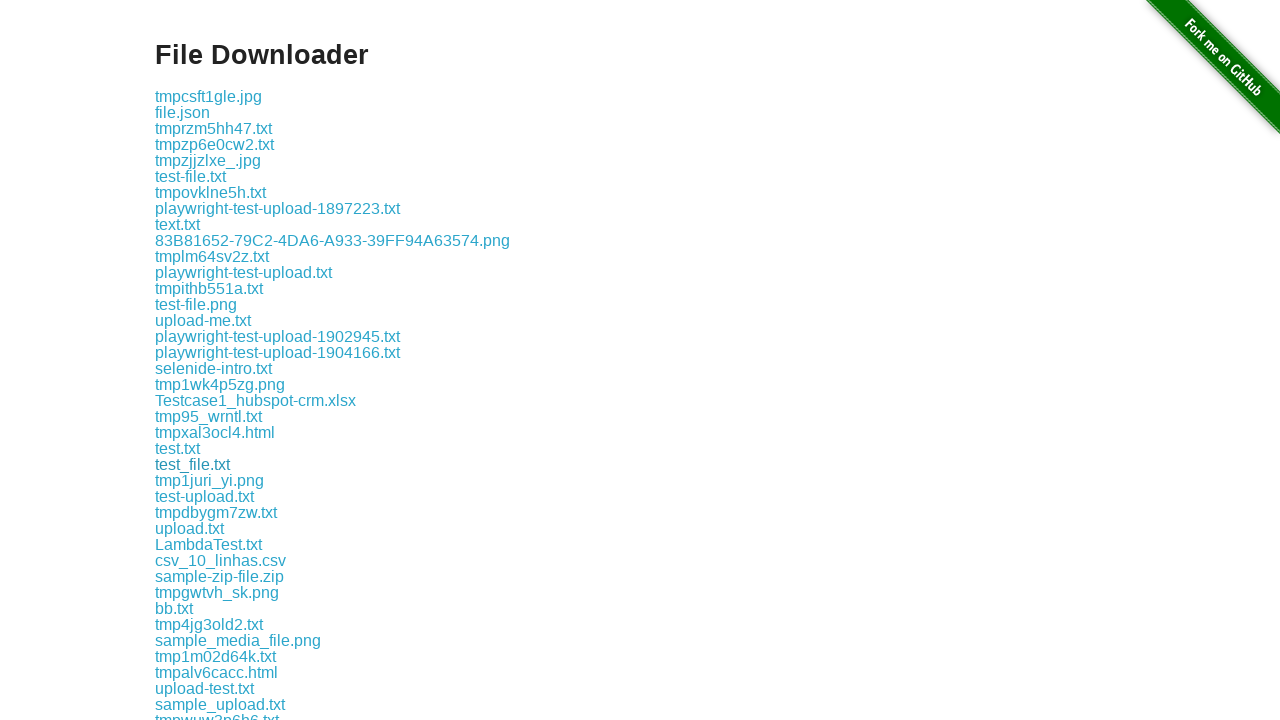

Clicked download link 25 and initiated file download at (210, 480) on //div[@class='example']//a[25]
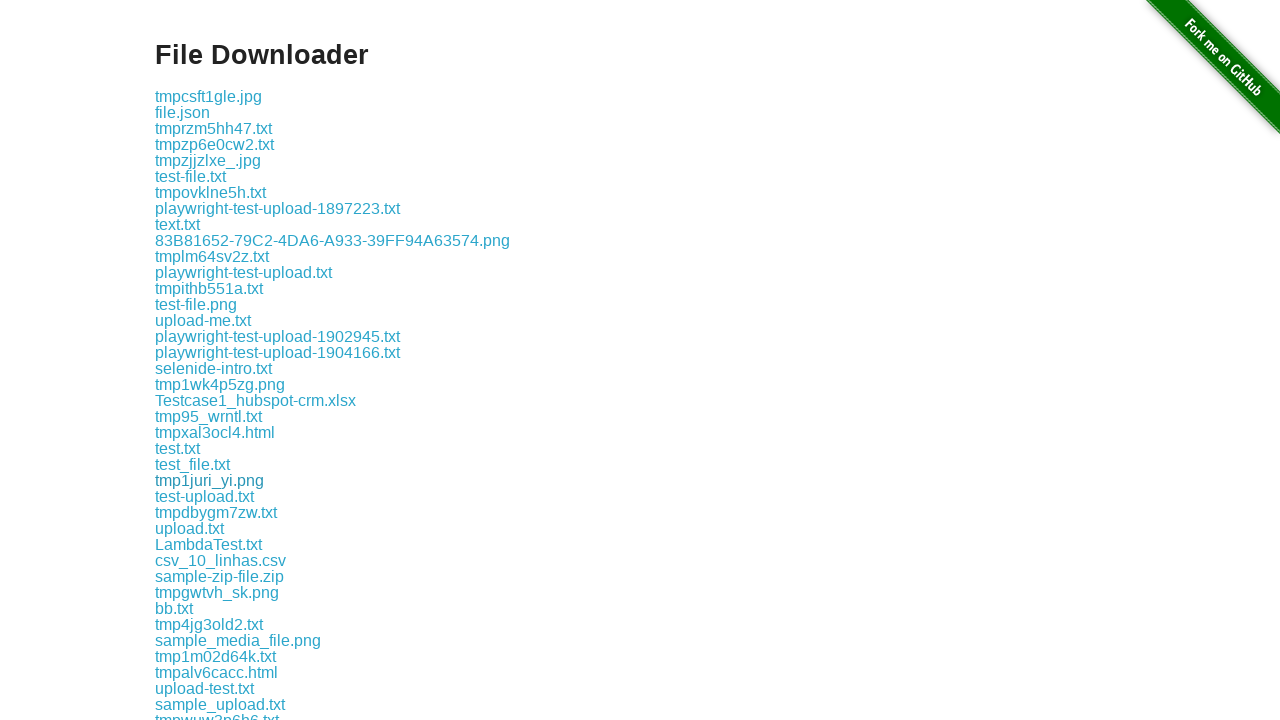

Download 25 completed successfully
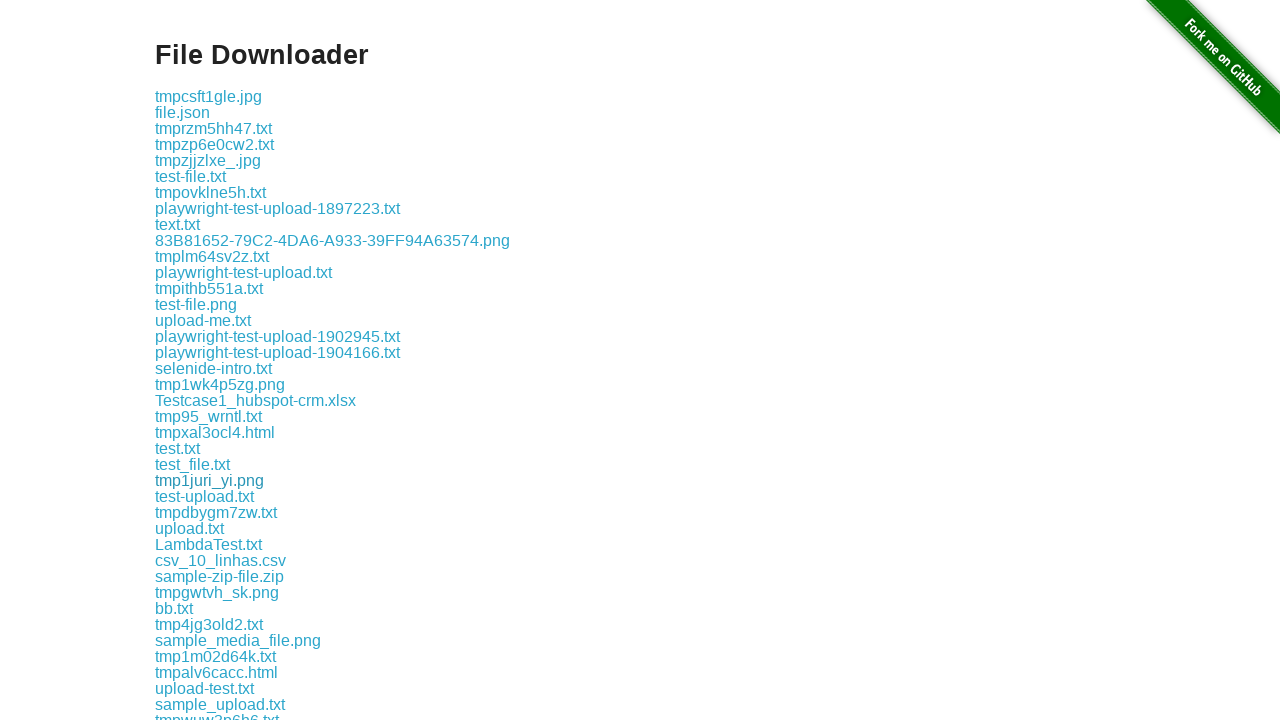

Downloaded file 25 saved to /tmp/playwright-artifacts-iHm1CF/1924251e-d6f7-40fc-b413-9ae7631c29f8
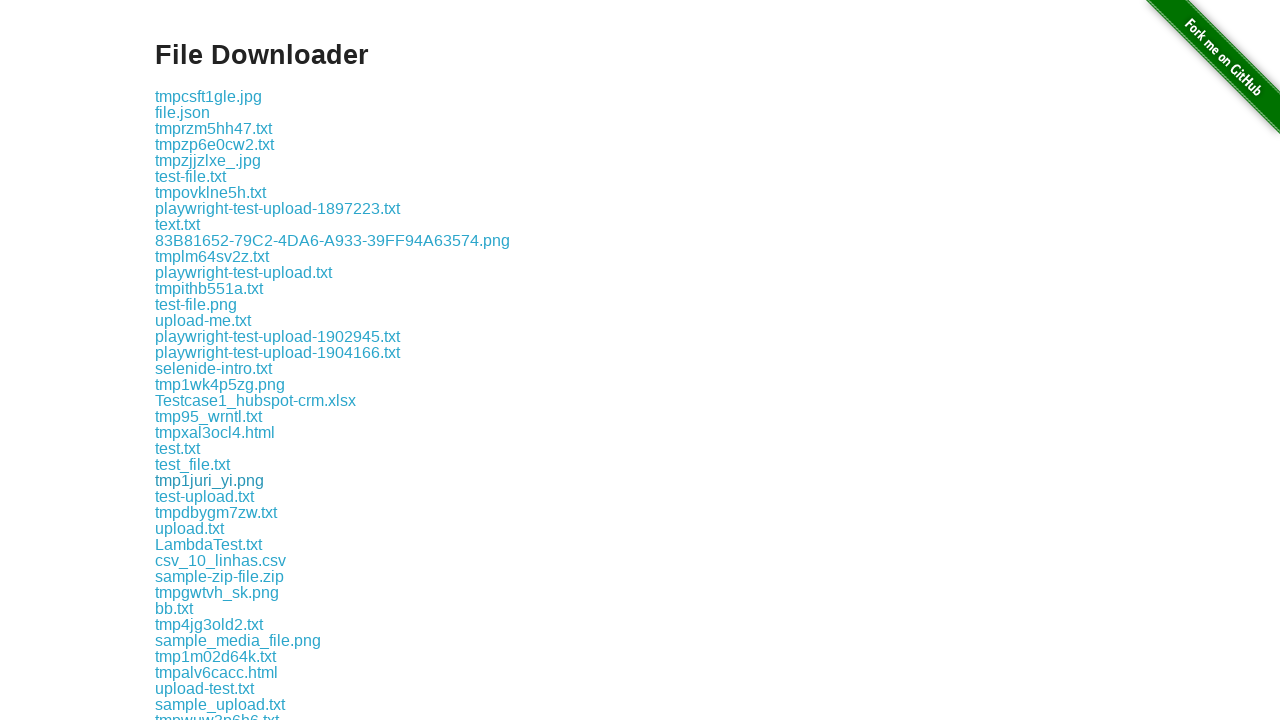

Clicked download link 26 and initiated file download at (204, 496) on //div[@class='example']//a[26]
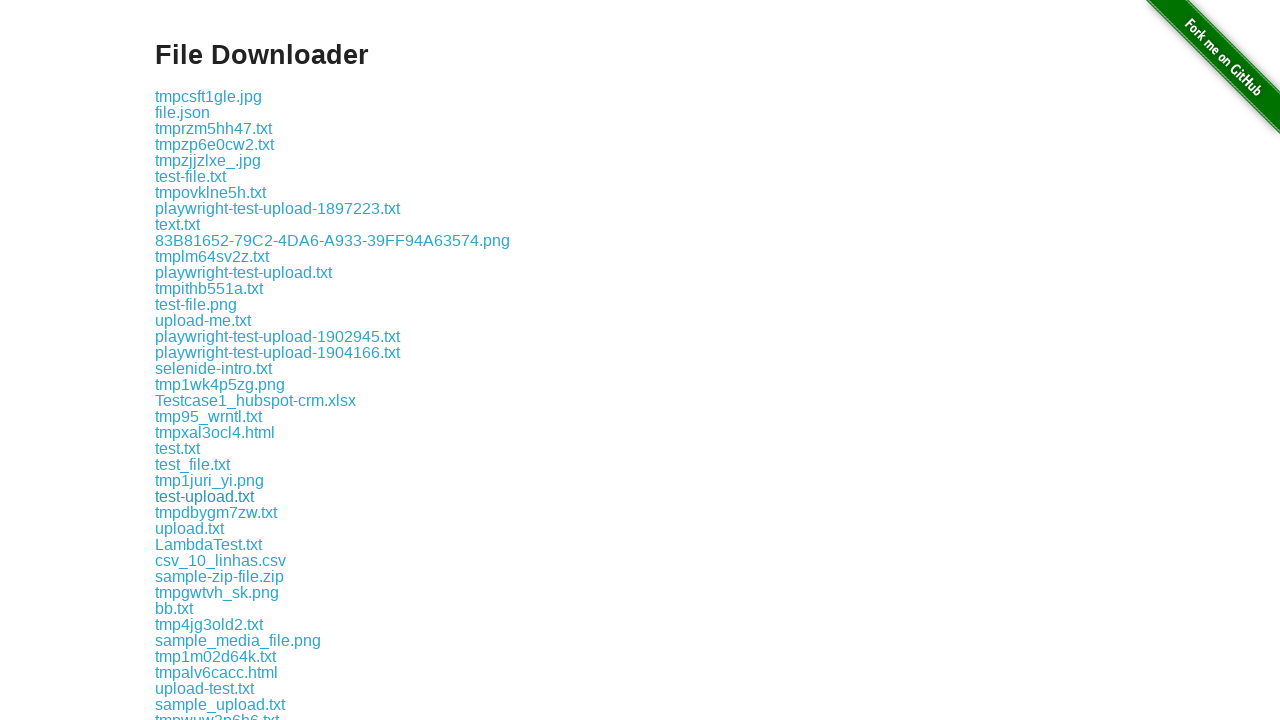

Download 26 completed successfully
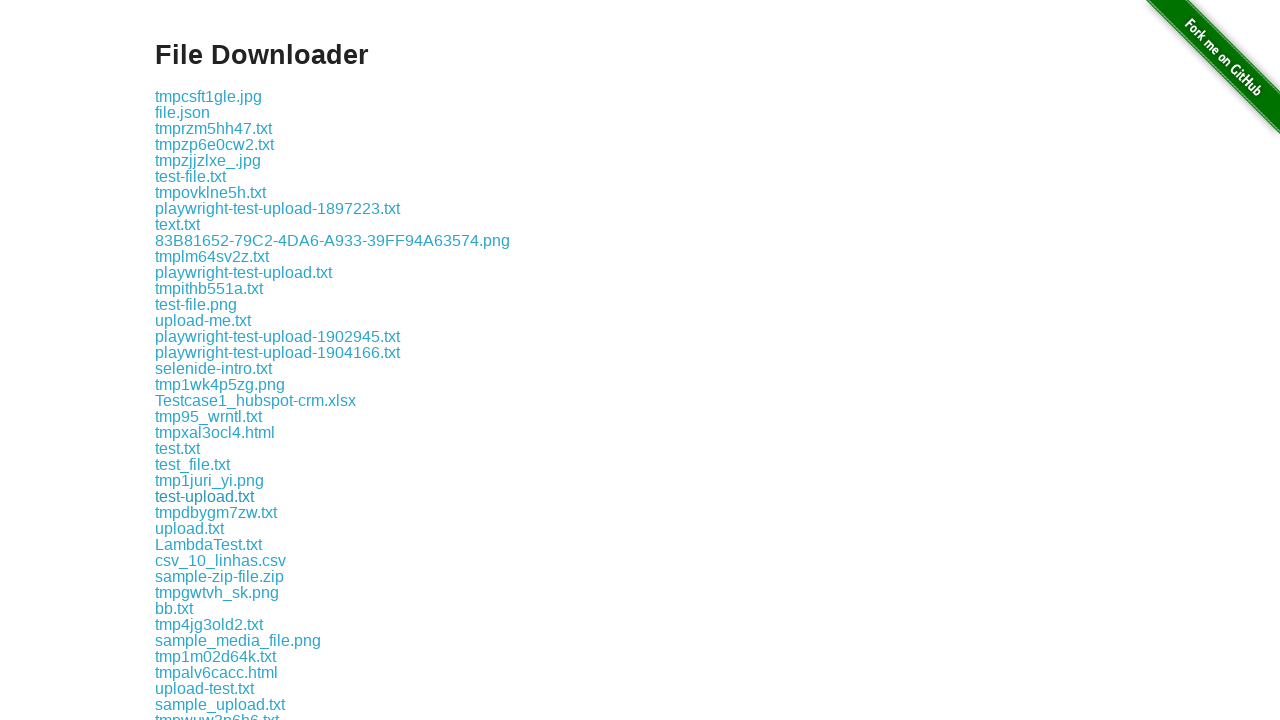

Downloaded file 26 saved to /tmp/playwright-artifacts-iHm1CF/14300b88-b473-438b-b291-ceb8b42702be
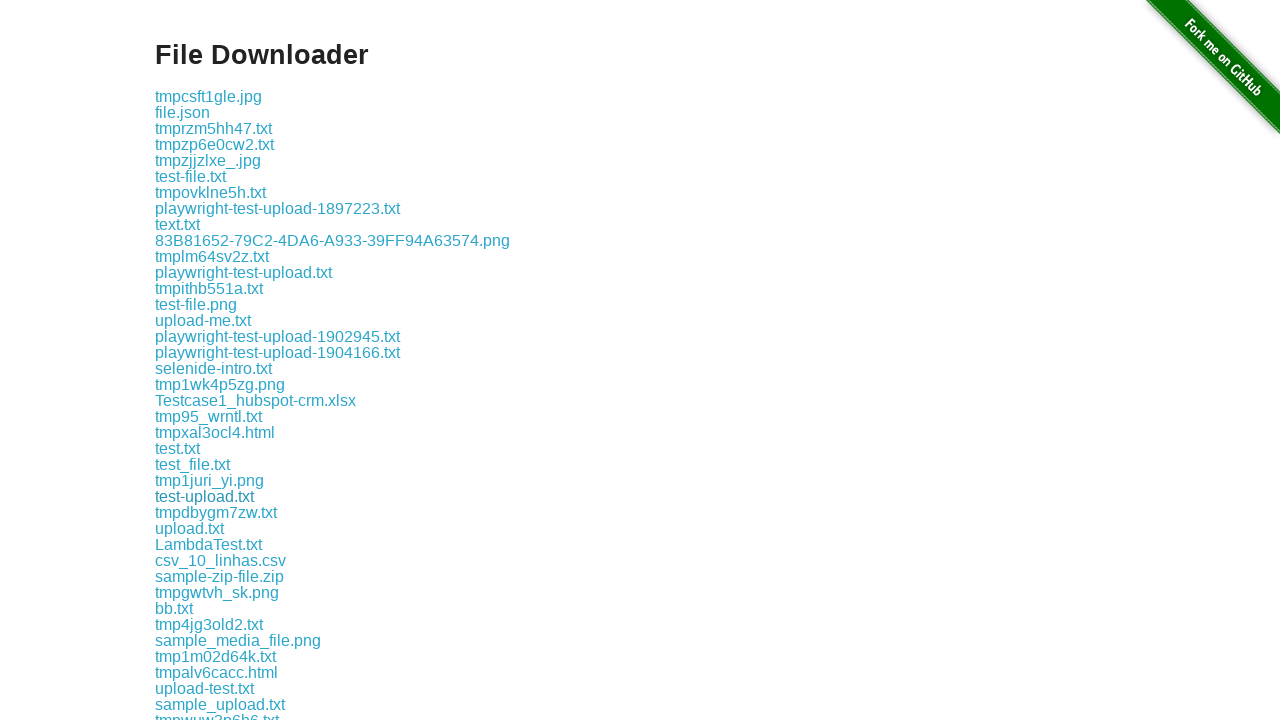

Clicked download link 27 and initiated file download at (216, 512) on //div[@class='example']//a[27]
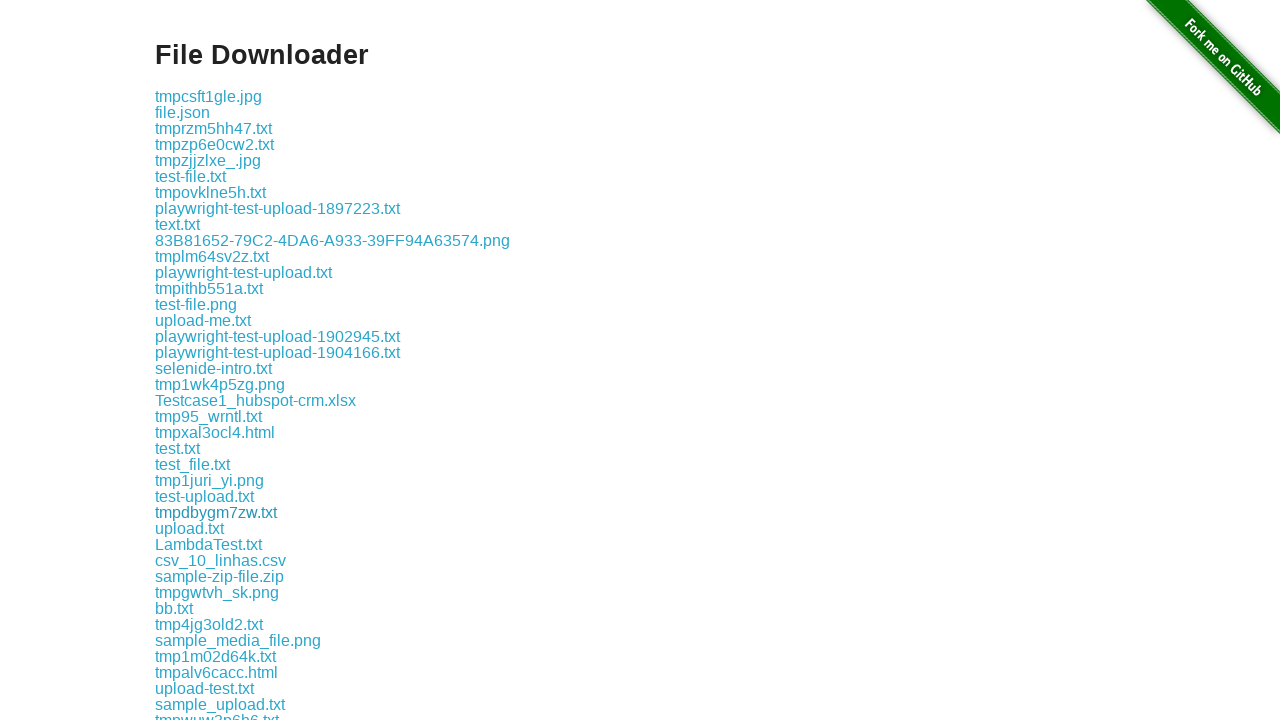

Download 27 completed successfully
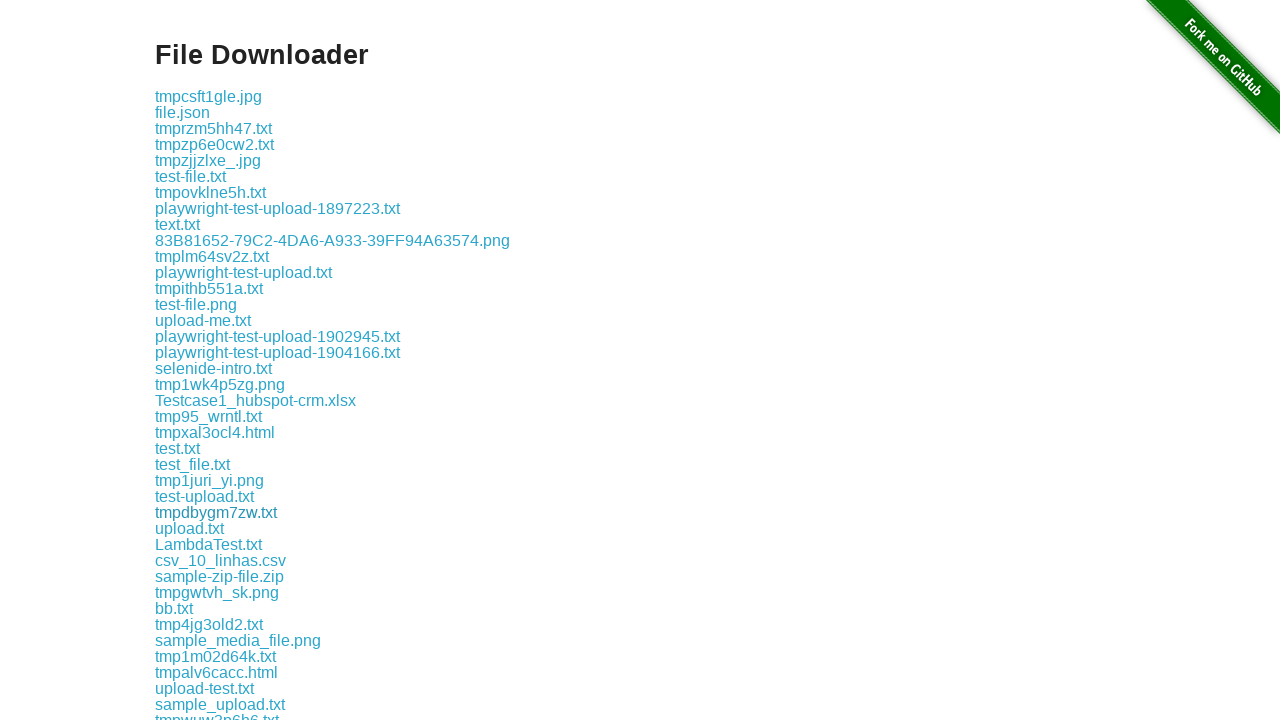

Downloaded file 27 saved to /tmp/playwright-artifacts-iHm1CF/49e4bc9c-51ef-4e1f-99cf-0e5ff9d118b4
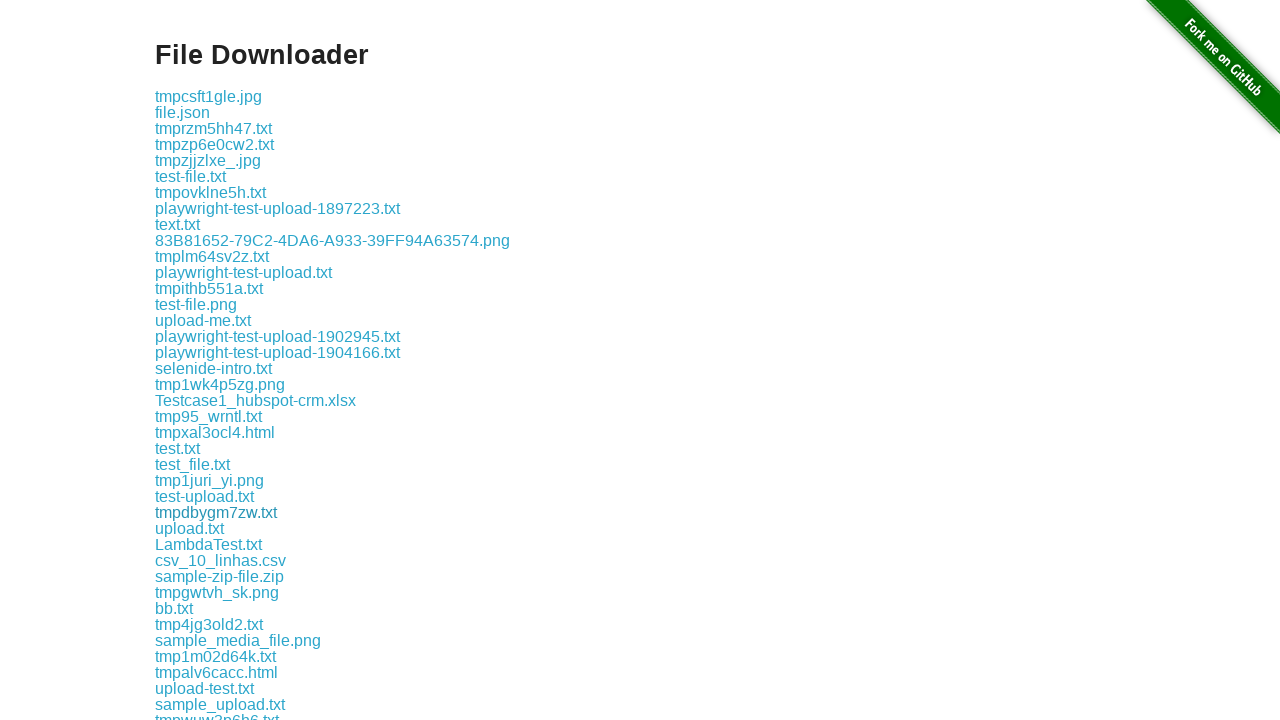

Clicked download link 28 and initiated file download at (190, 528) on //div[@class='example']//a[28]
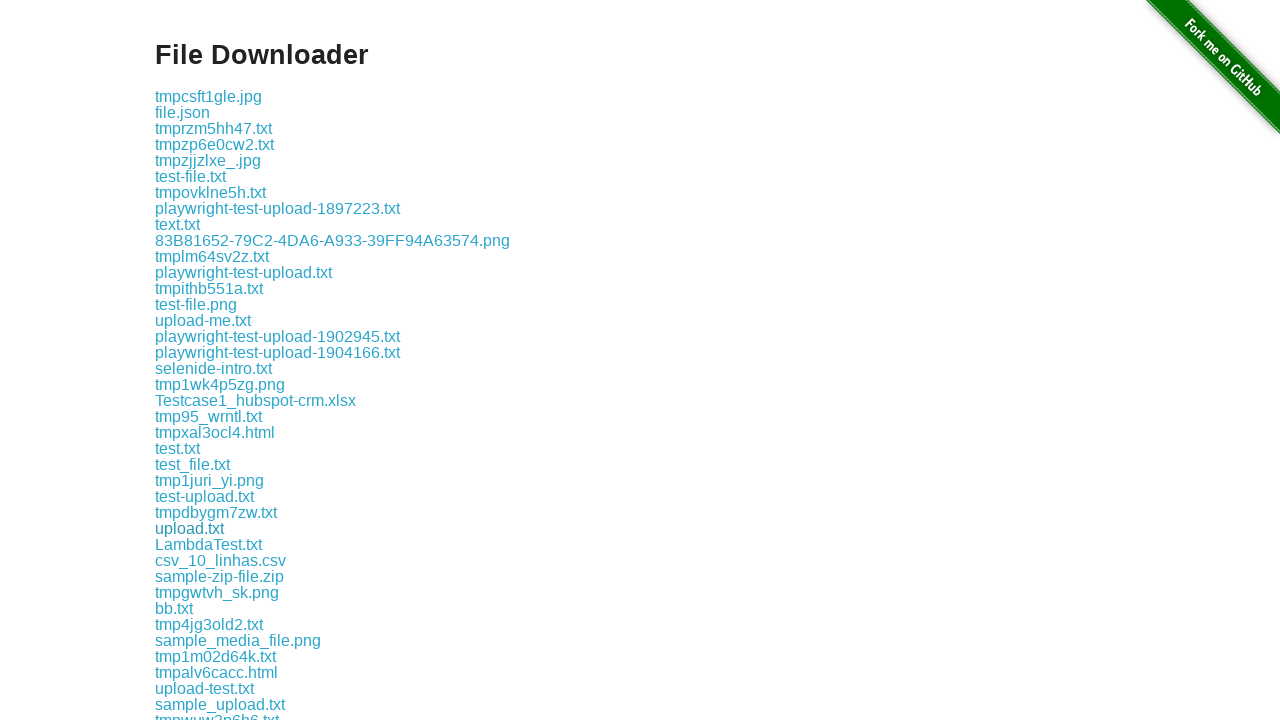

Download 28 completed successfully
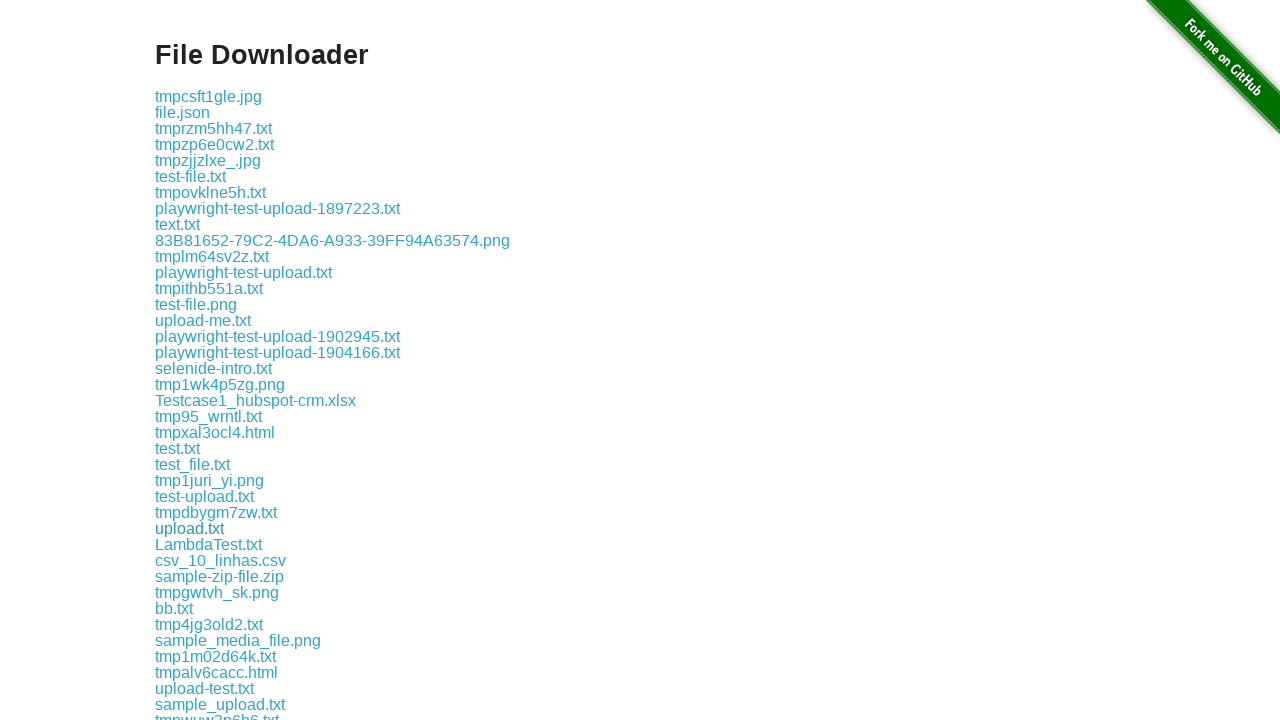

Downloaded file 28 saved to /tmp/playwright-artifacts-iHm1CF/51b95f39-25a7-4c94-ba8f-c18555034d7d
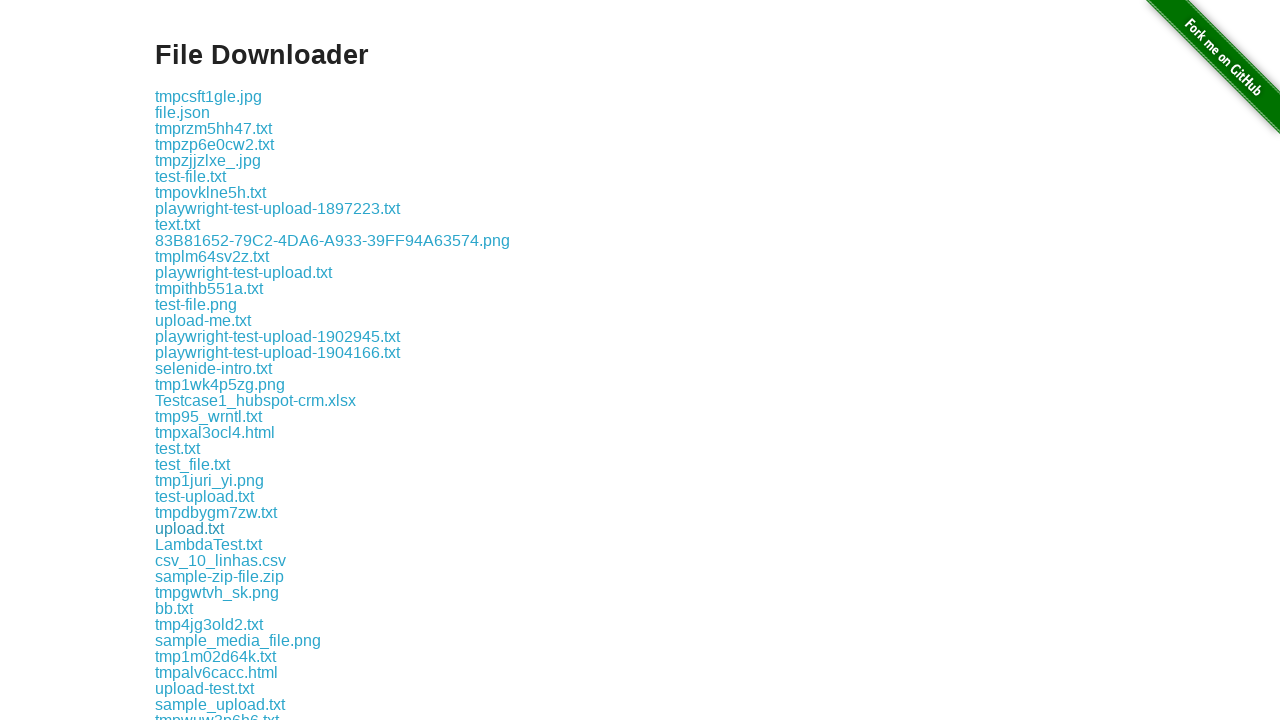

Clicked download link 29 and initiated file download at (208, 544) on //div[@class='example']//a[29]
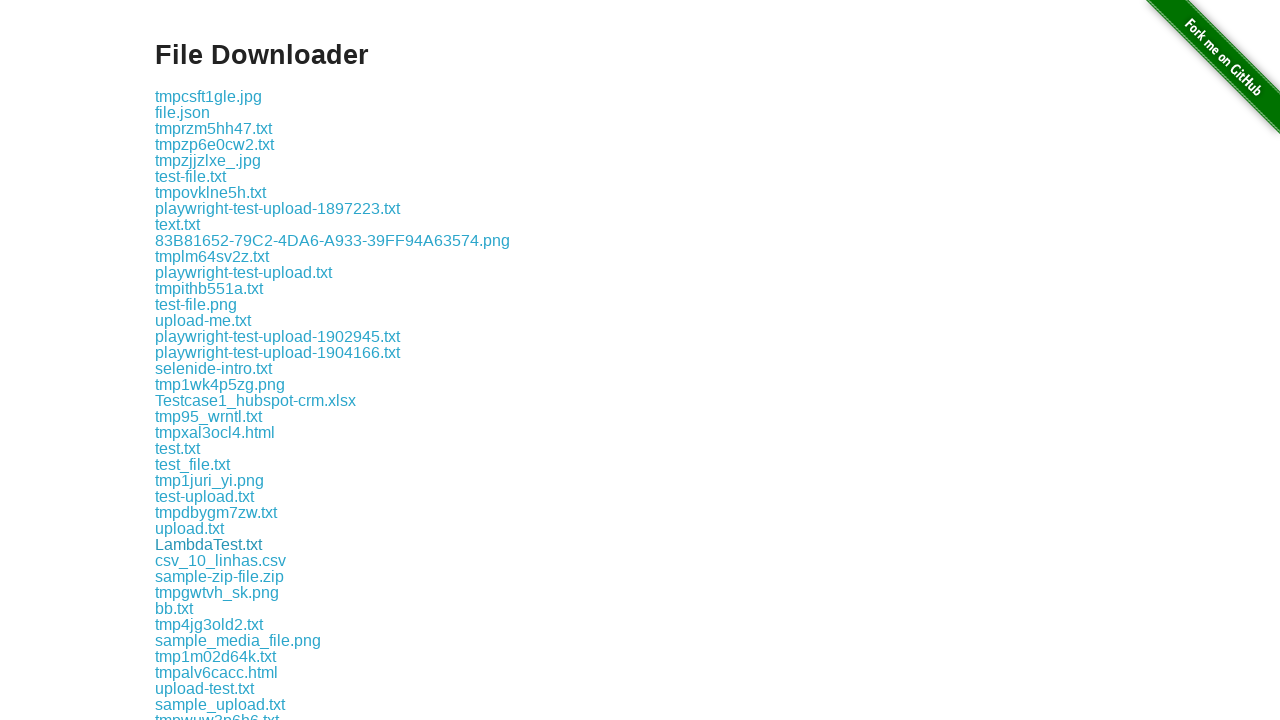

Download 29 completed successfully
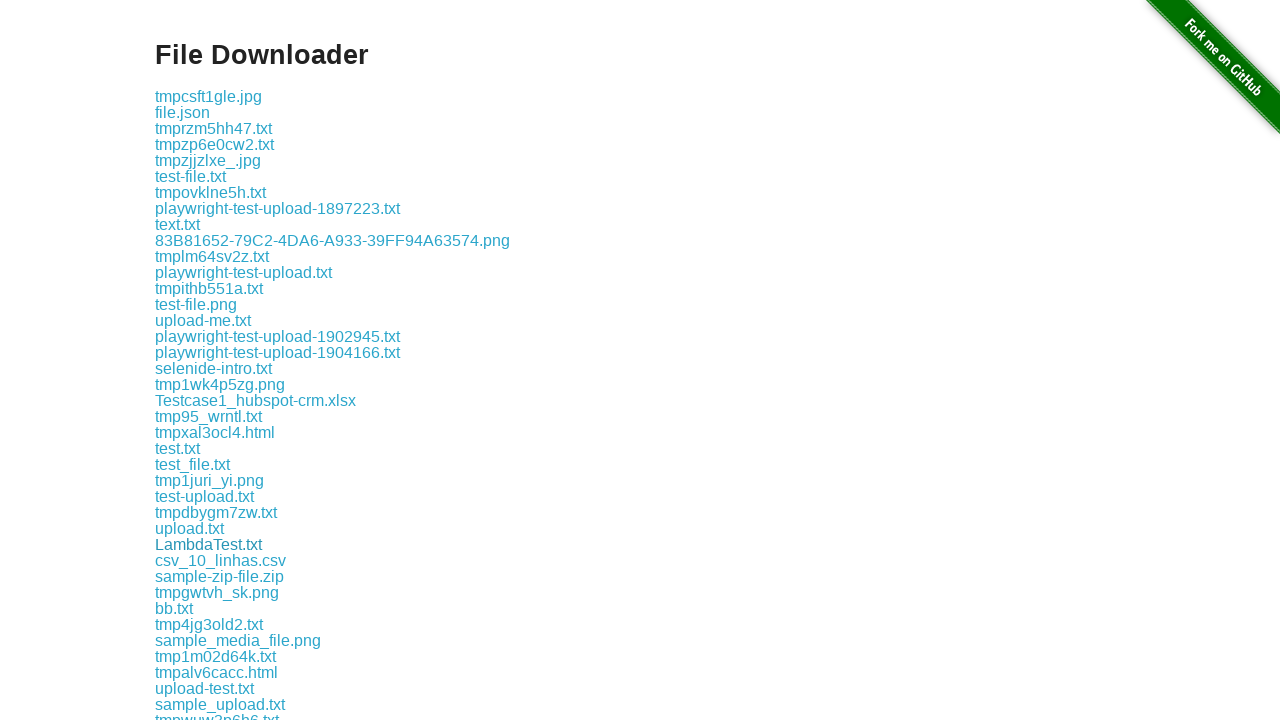

Downloaded file 29 saved to /tmp/playwright-artifacts-iHm1CF/c861f5de-7b75-4ec8-9783-5a841c6d33b9
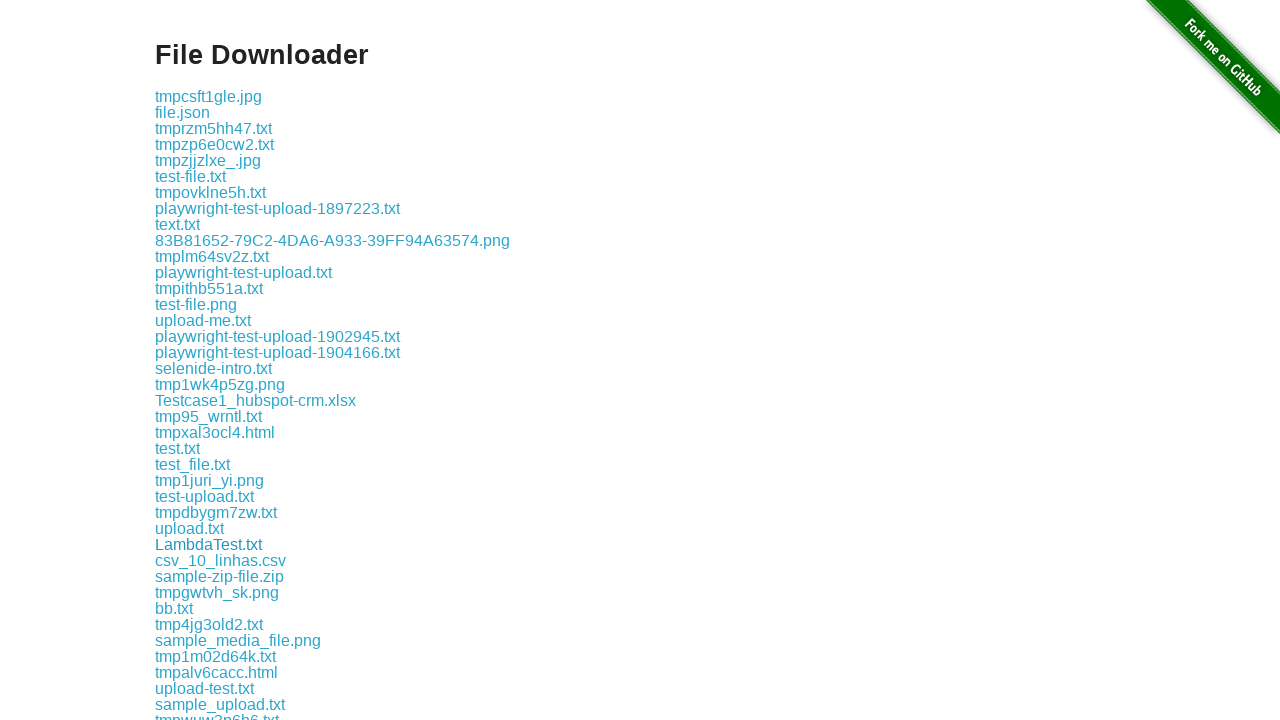

Clicked download link 30 and initiated file download at (220, 560) on //div[@class='example']//a[30]
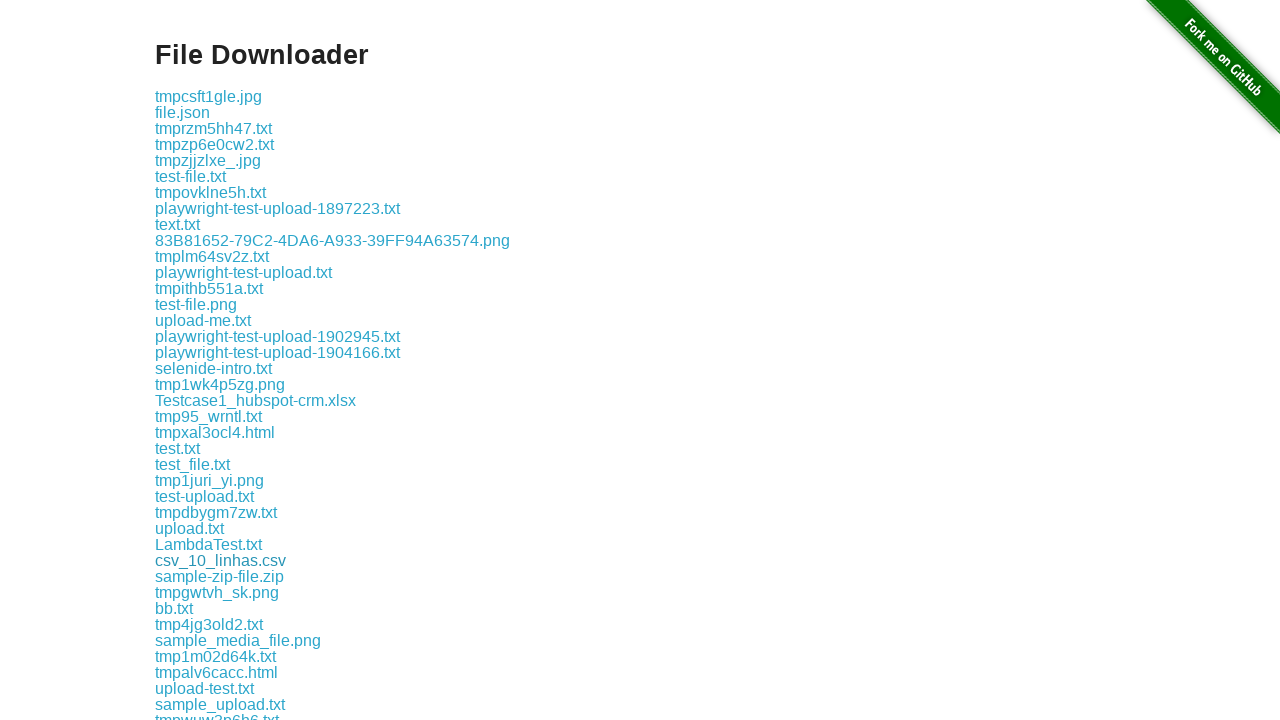

Download 30 completed successfully
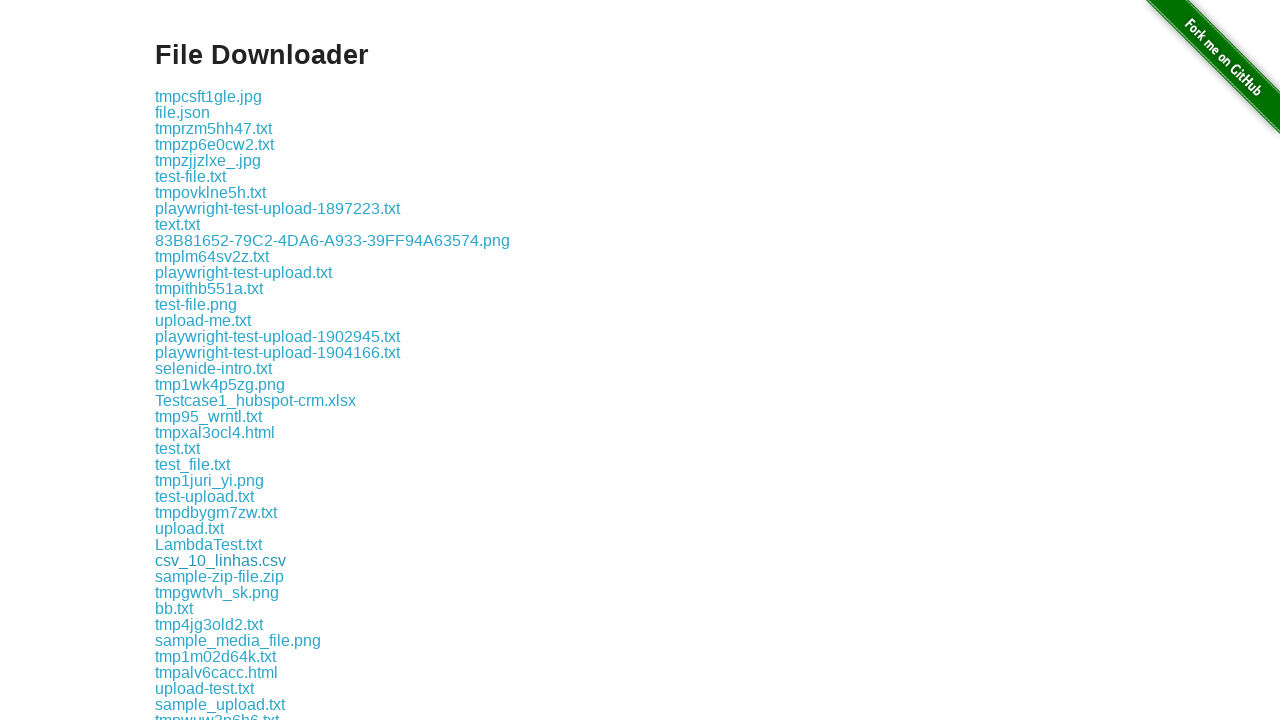

Downloaded file 30 saved to /tmp/playwright-artifacts-iHm1CF/c7464d34-c19f-4684-8f11-b33997cd4980
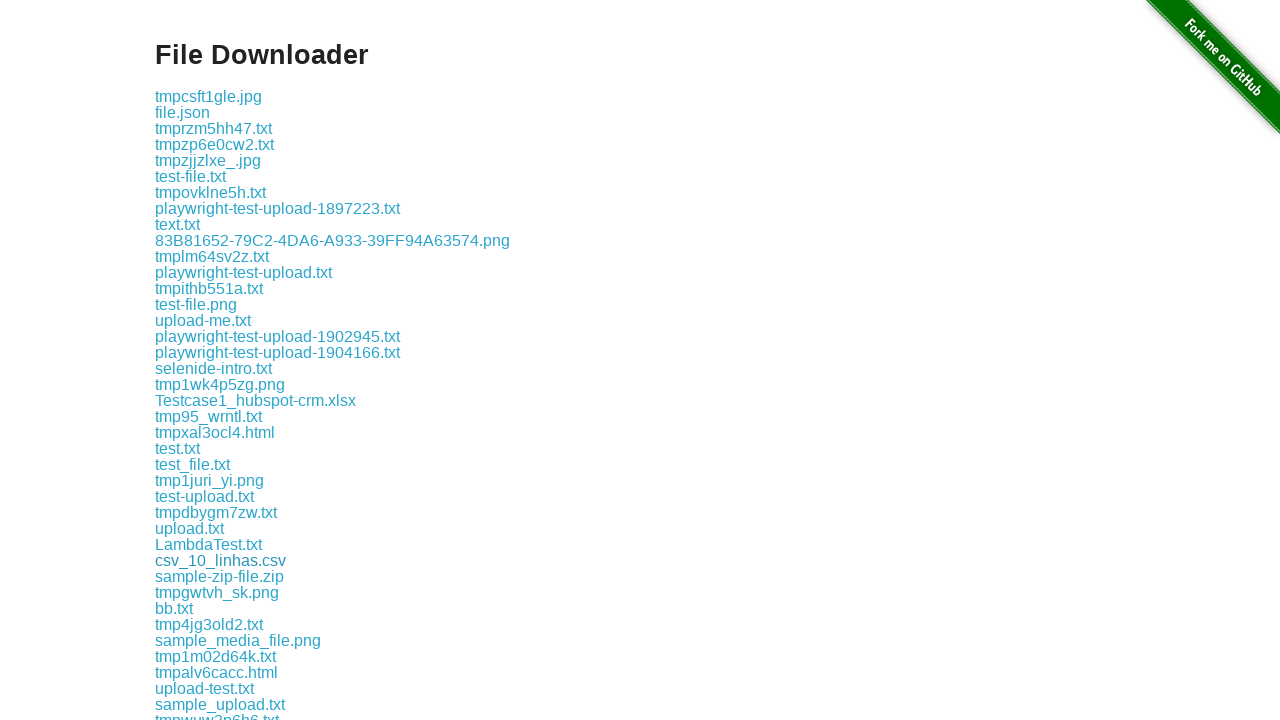

Clicked download link 31 and initiated file download at (220, 576) on //div[@class='example']//a[31]
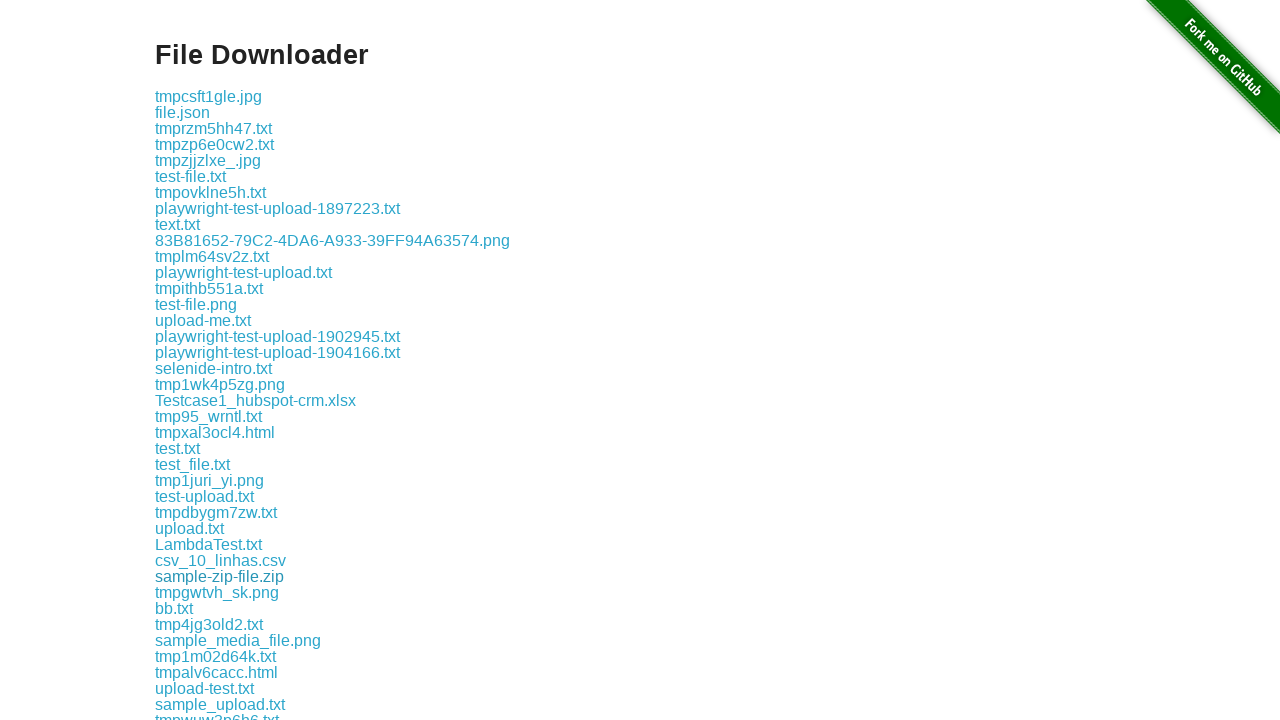

Download 31 completed successfully
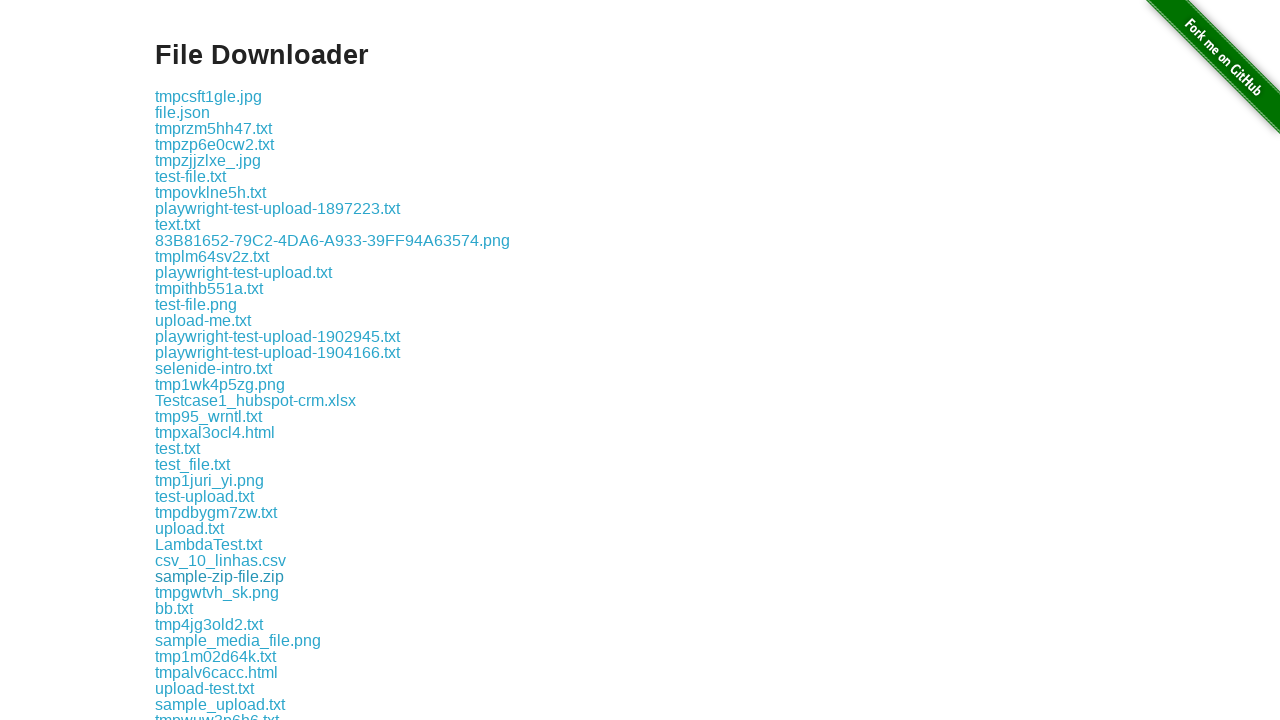

Downloaded file 31 saved to /tmp/playwright-artifacts-iHm1CF/779a2cf0-c334-4253-a924-5fb2a510df3a
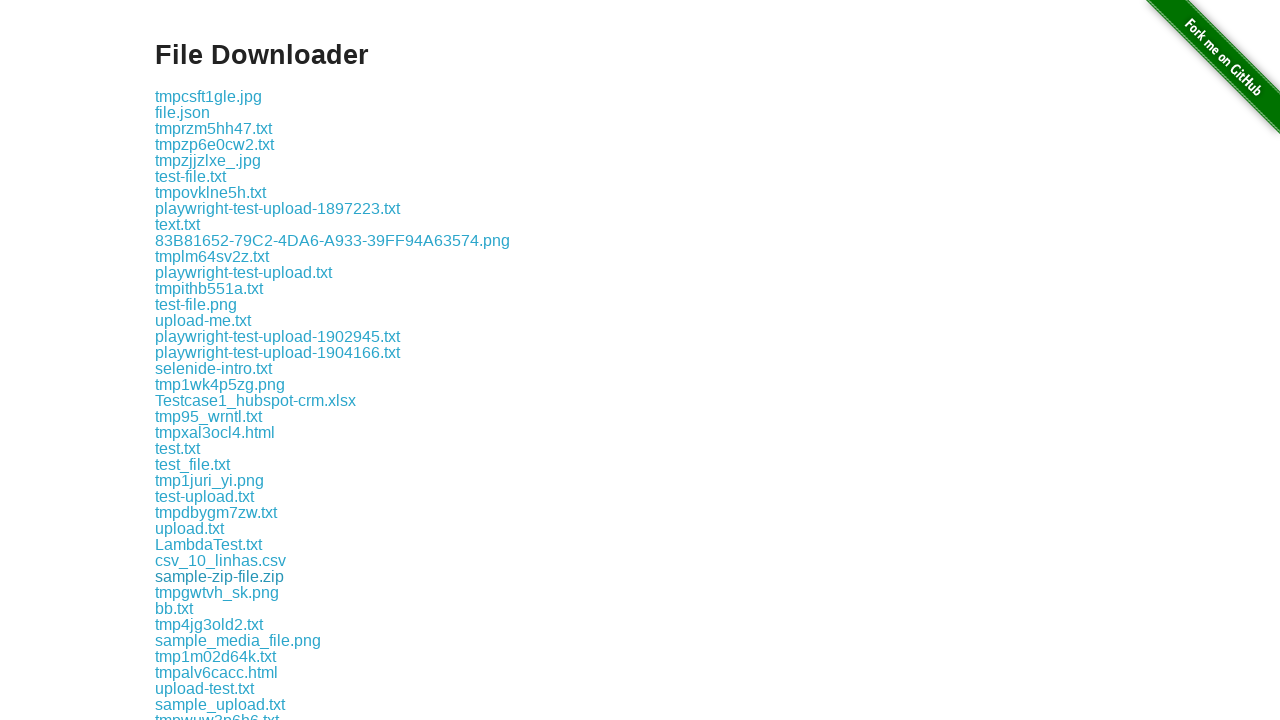

Clicked download link 32 and initiated file download at (217, 592) on //div[@class='example']//a[32]
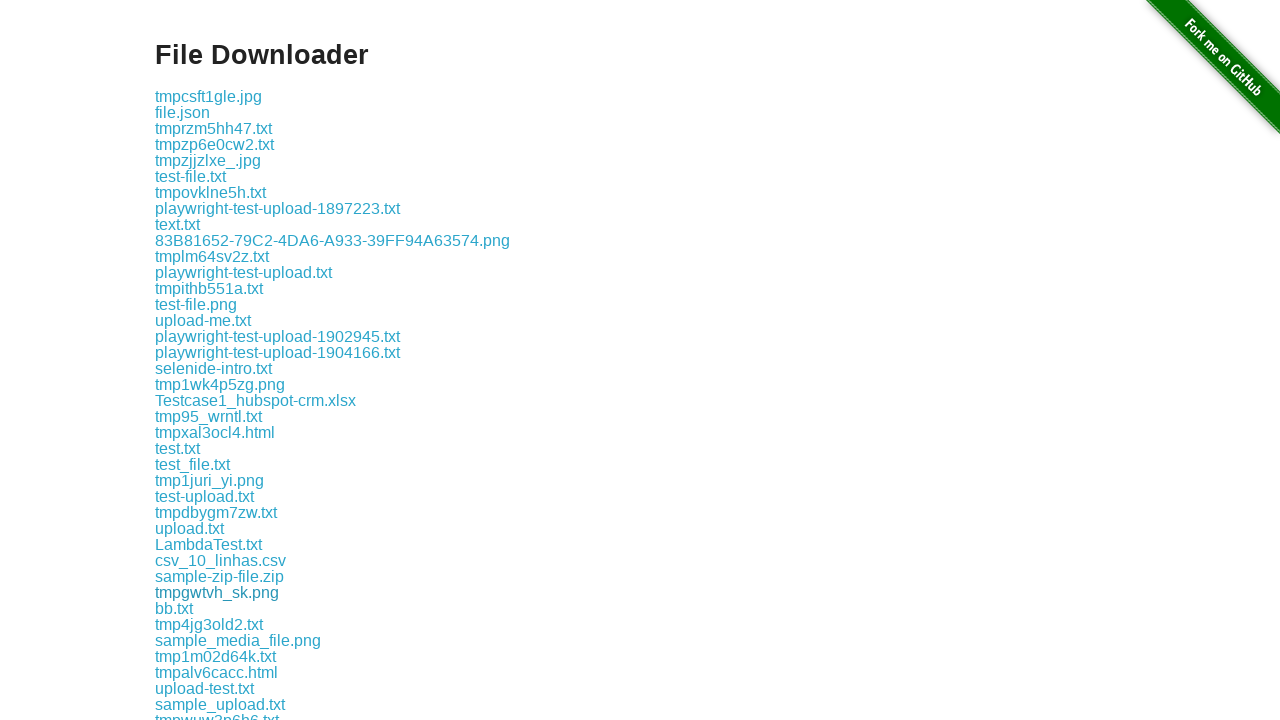

Download 32 completed successfully
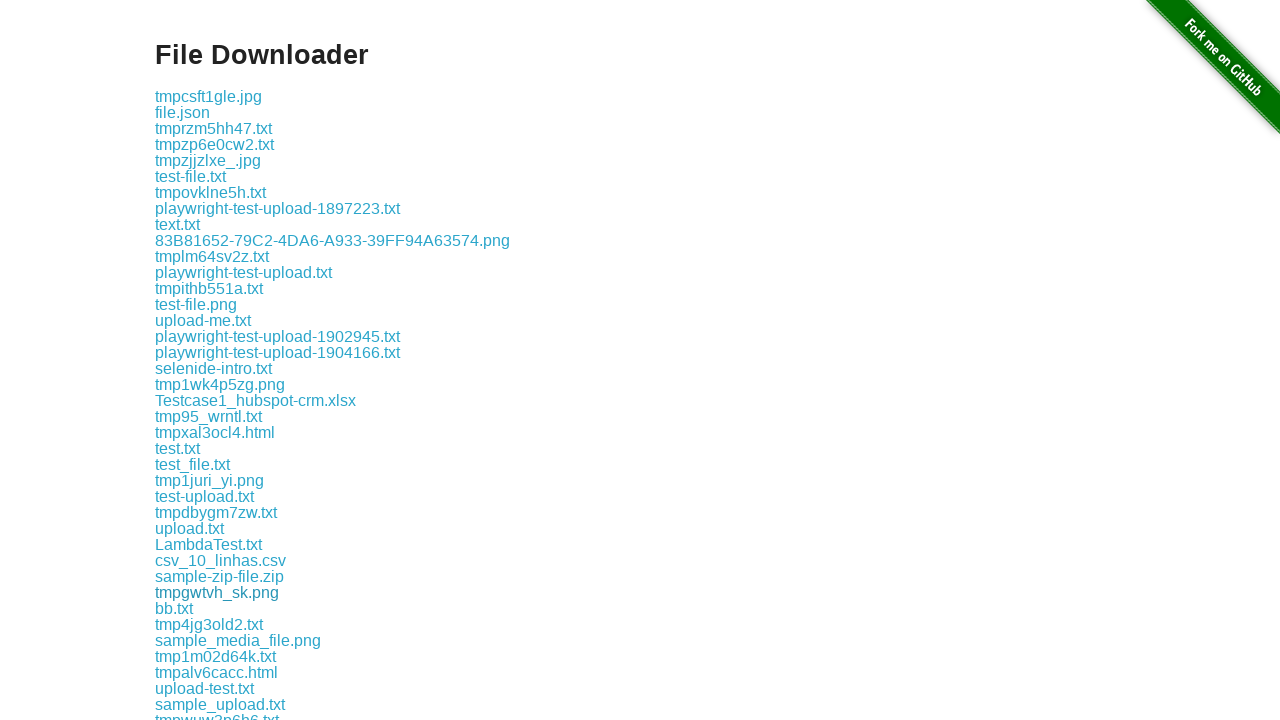

Downloaded file 32 saved to /tmp/playwright-artifacts-iHm1CF/be1e92ff-e706-4e33-89f8-82131be85eea
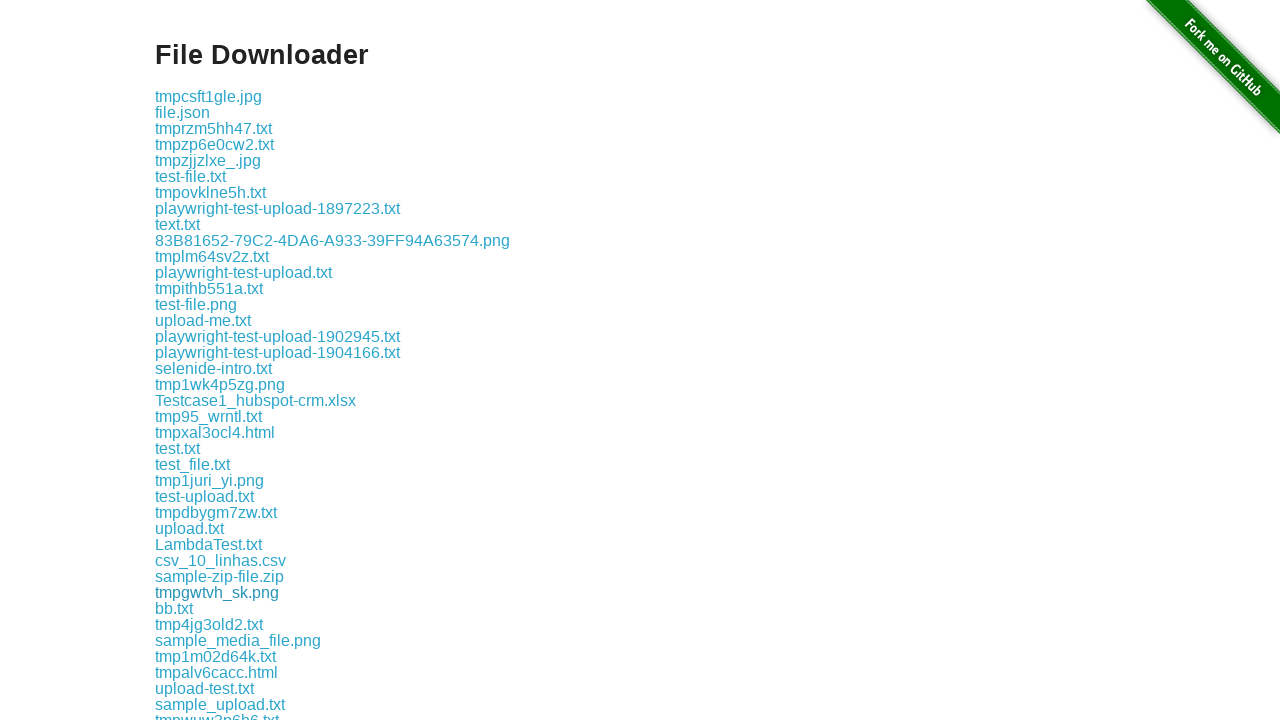

Clicked download link 33 and initiated file download at (174, 608) on //div[@class='example']//a[33]
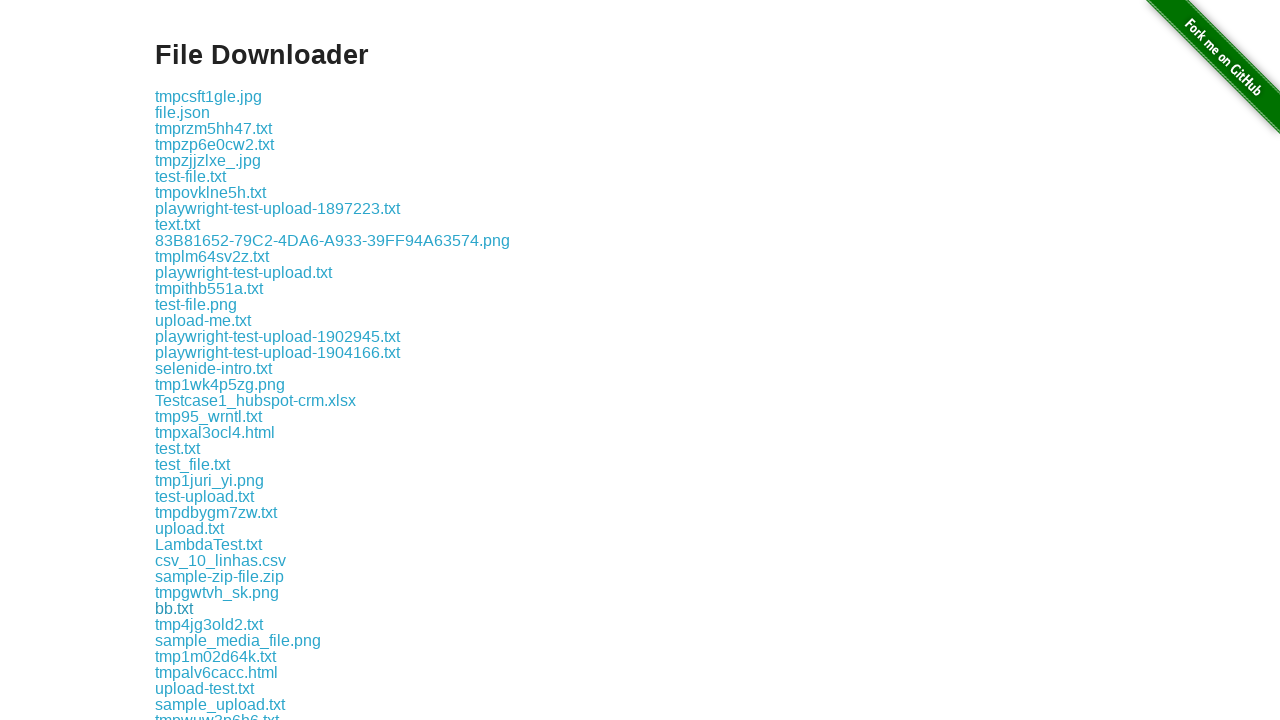

Download 33 completed successfully
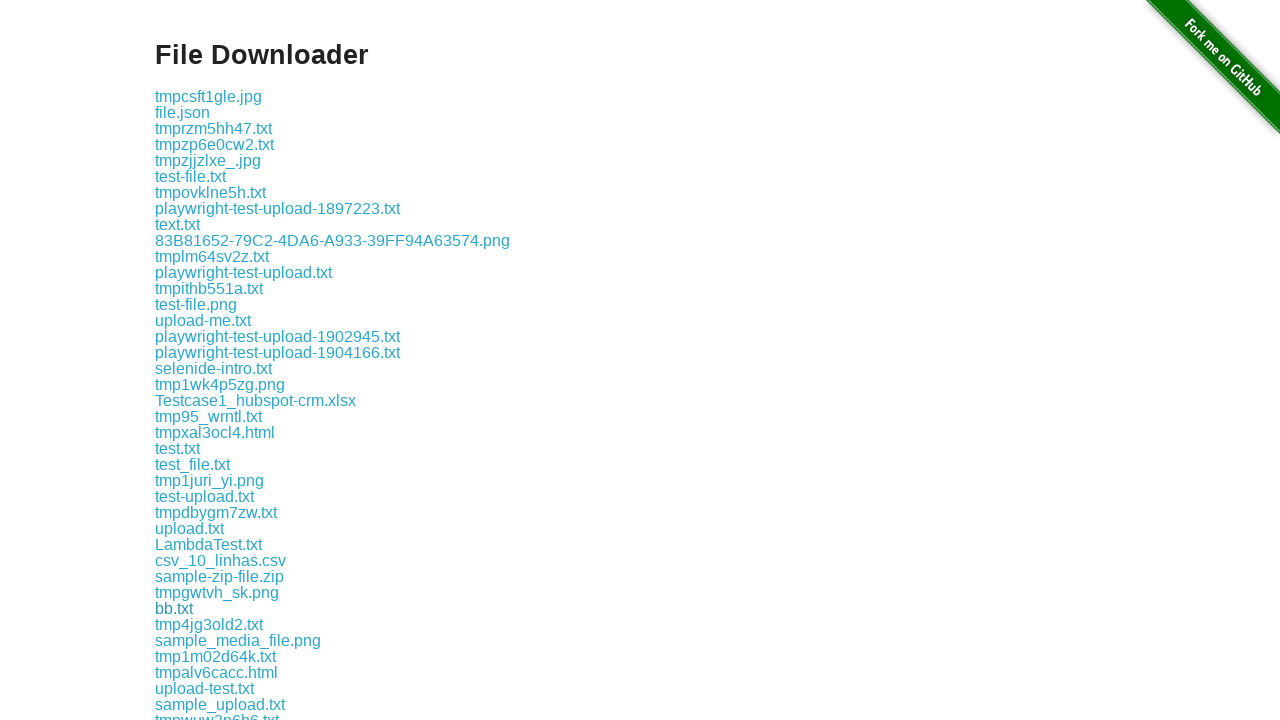

Downloaded file 33 saved to /tmp/playwright-artifacts-iHm1CF/1d4f7098-e4b0-46b5-a12b-dff6c3193ca6
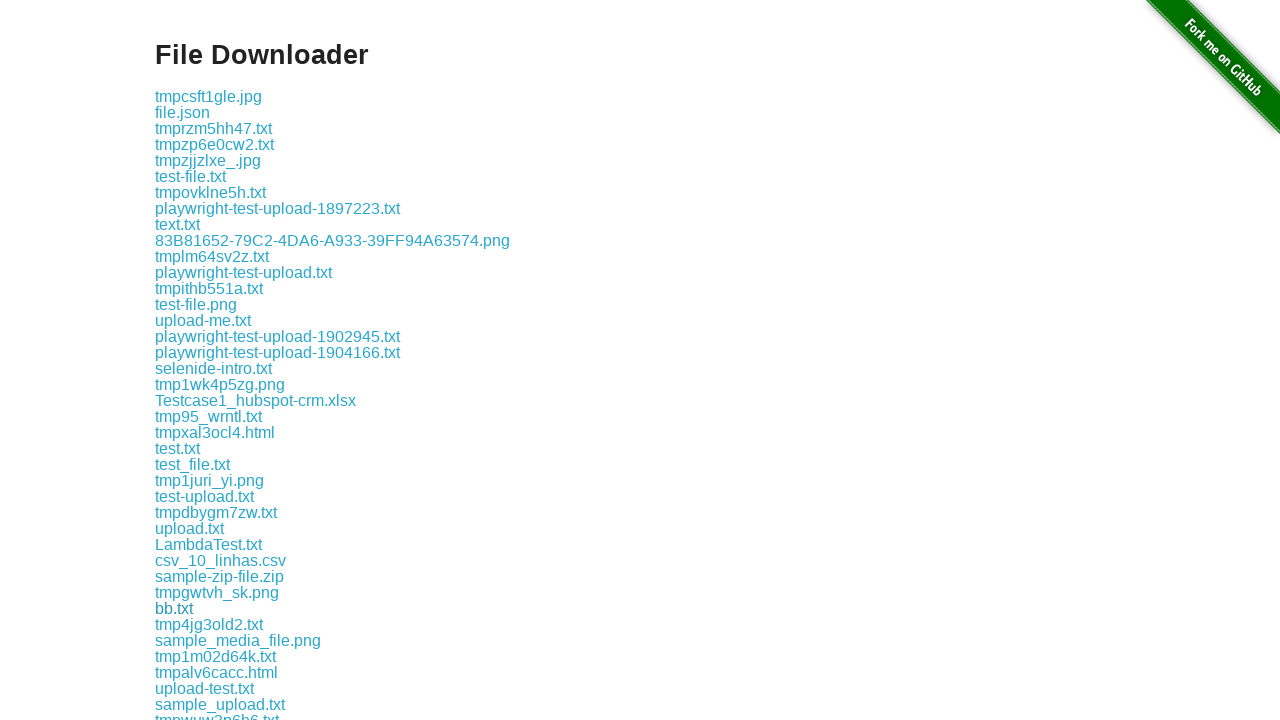

Clicked download link 34 and initiated file download at (209, 624) on //div[@class='example']//a[34]
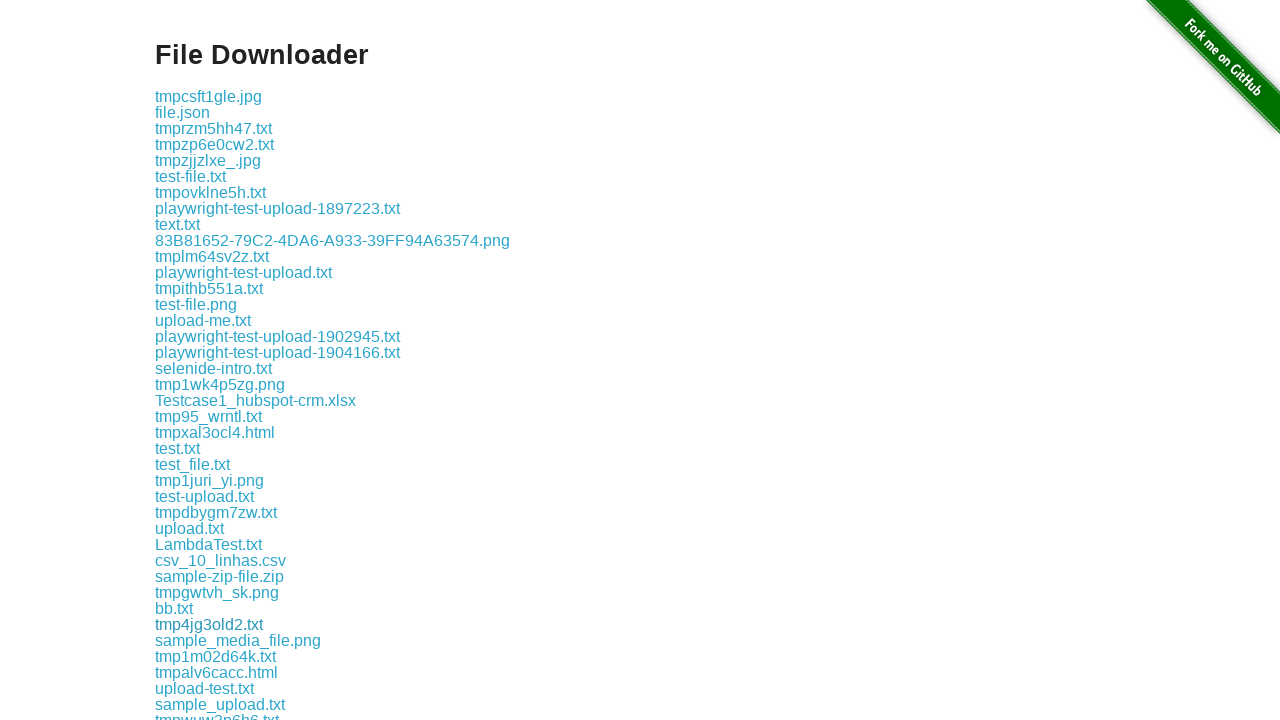

Download 34 completed successfully
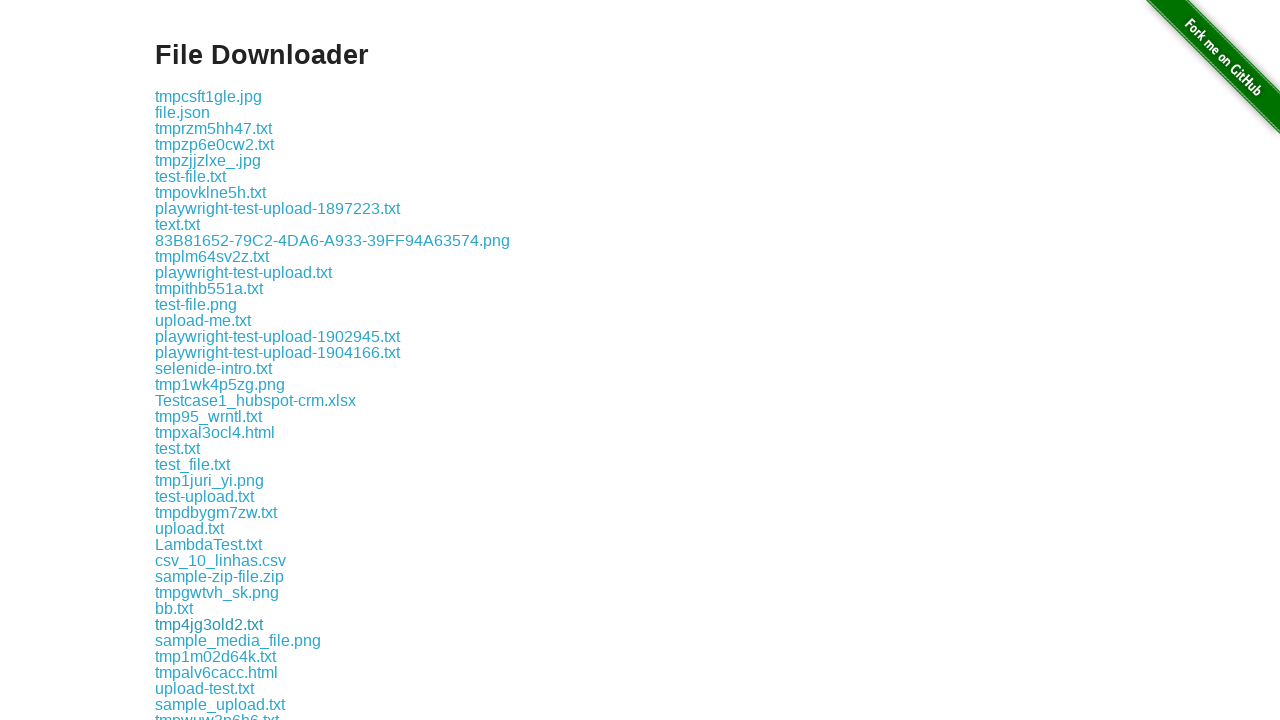

Downloaded file 34 saved to /tmp/playwright-artifacts-iHm1CF/2034cbab-2542-4869-8887-5ae24f283a02
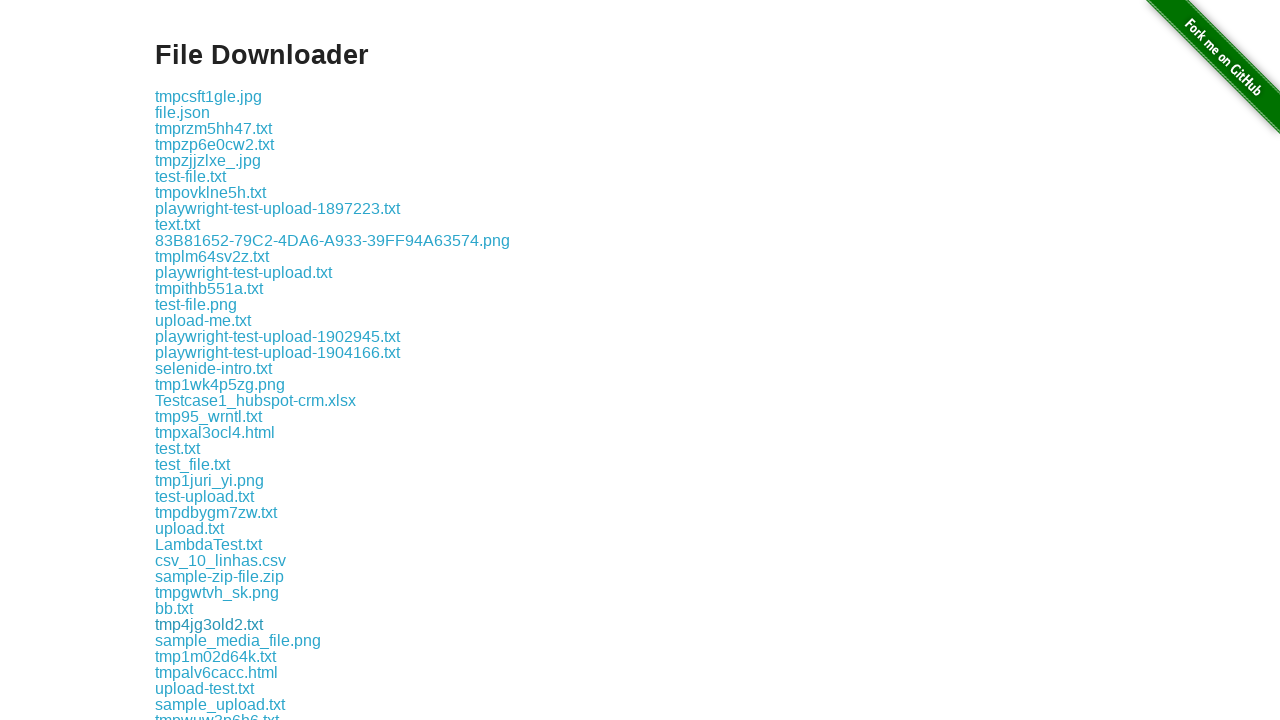

Clicked download link 35 and initiated file download at (238, 640) on //div[@class='example']//a[35]
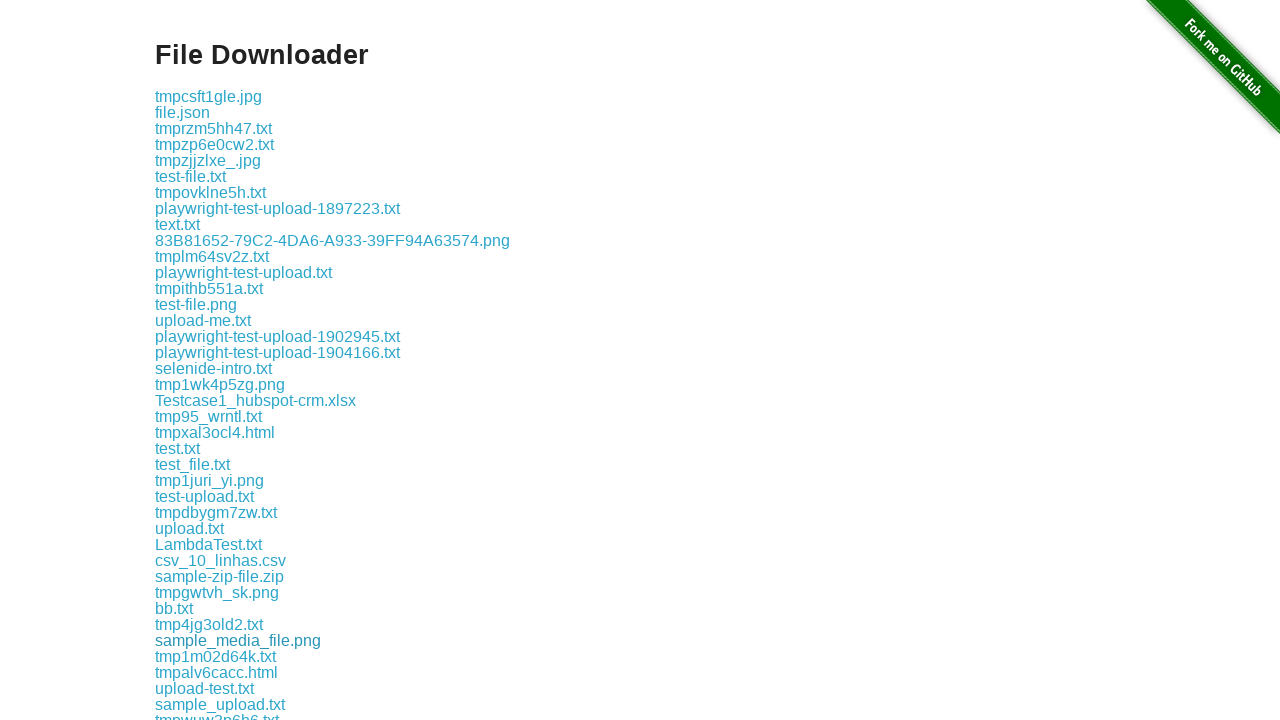

Download 35 completed successfully
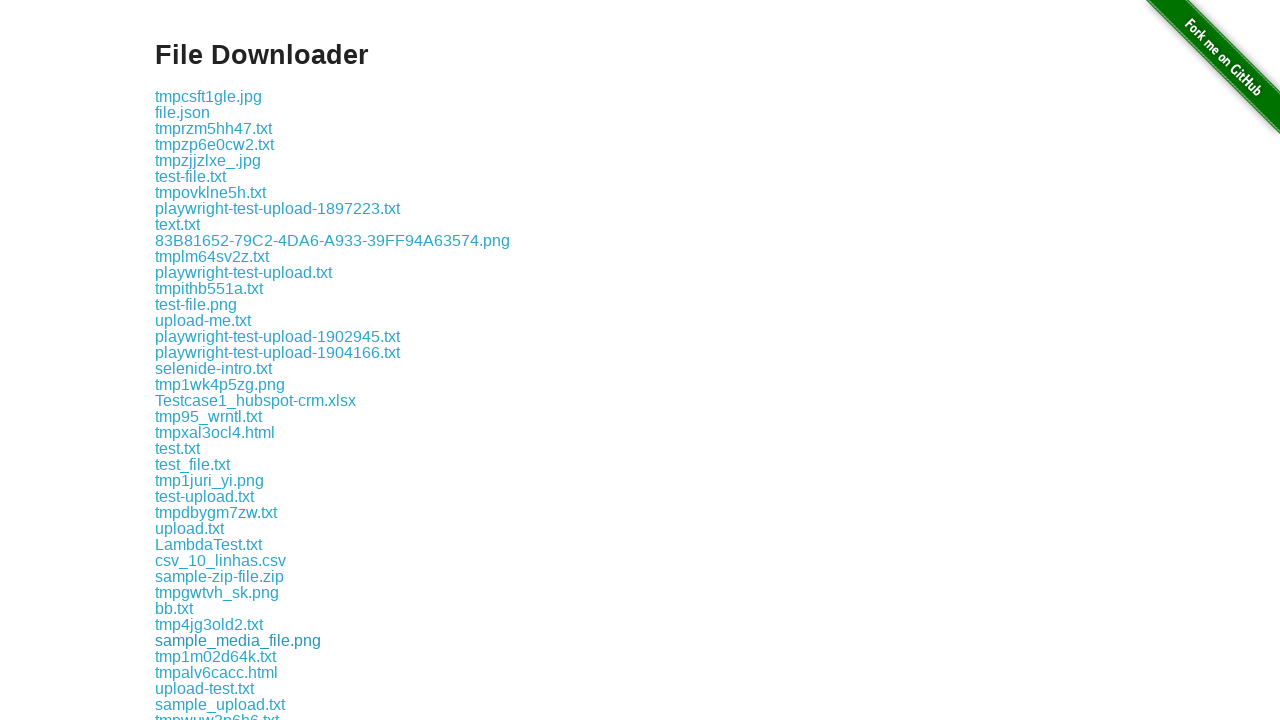

Downloaded file 35 saved to /tmp/playwright-artifacts-iHm1CF/52386157-6faf-4436-bf27-f5cabb56e17d
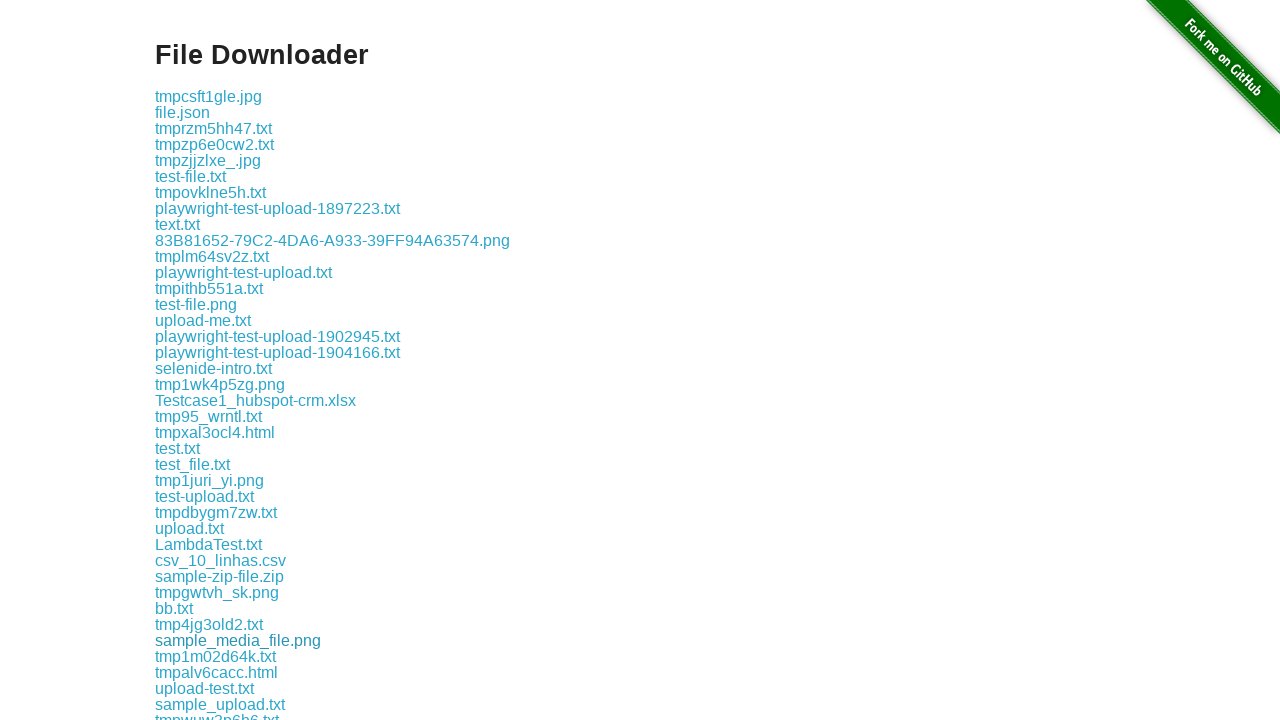

Clicked download link 36 and initiated file download at (216, 656) on //div[@class='example']//a[36]
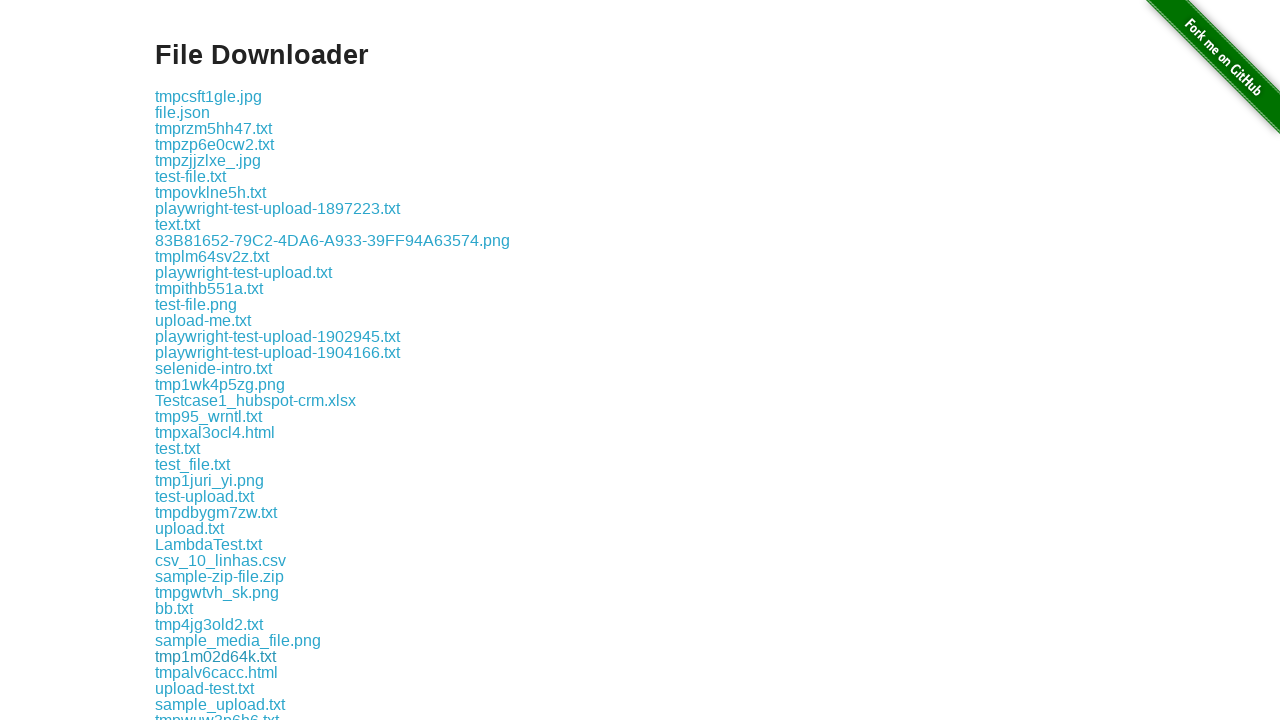

Download 36 completed successfully
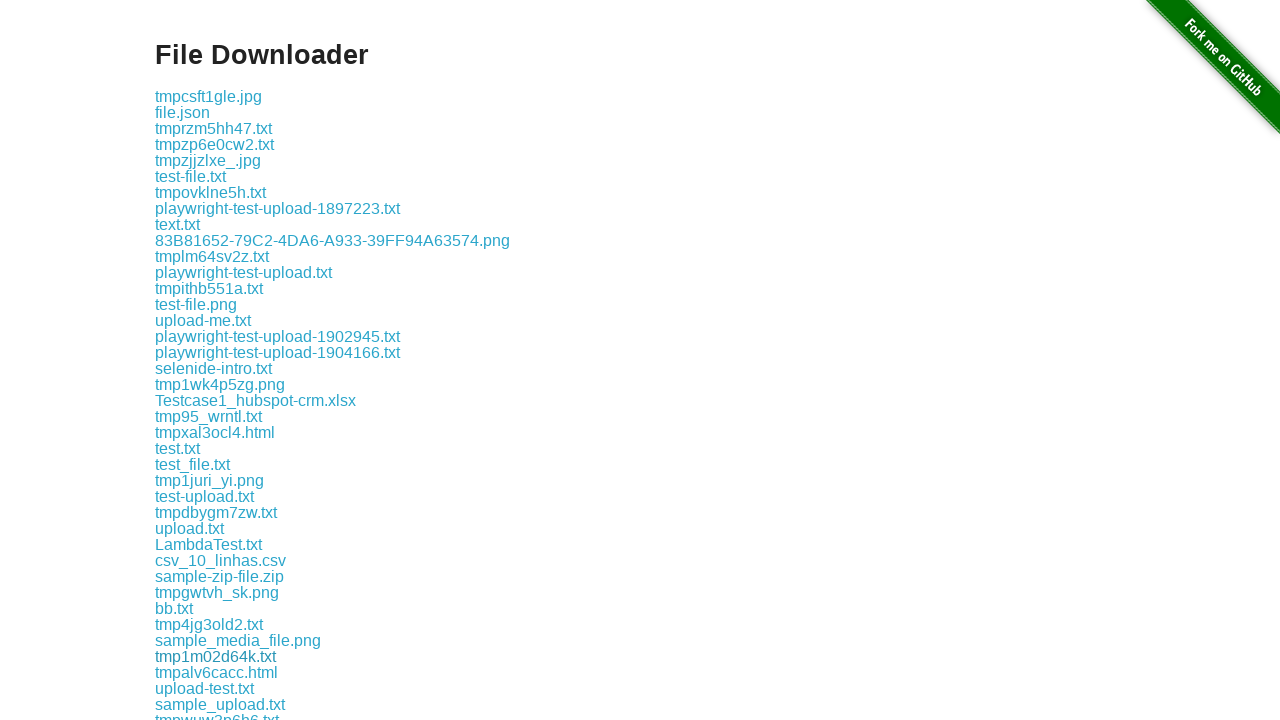

Downloaded file 36 saved to /tmp/playwright-artifacts-iHm1CF/3fe8eec1-7b7f-4201-a02d-dbf3bbe7b4d4
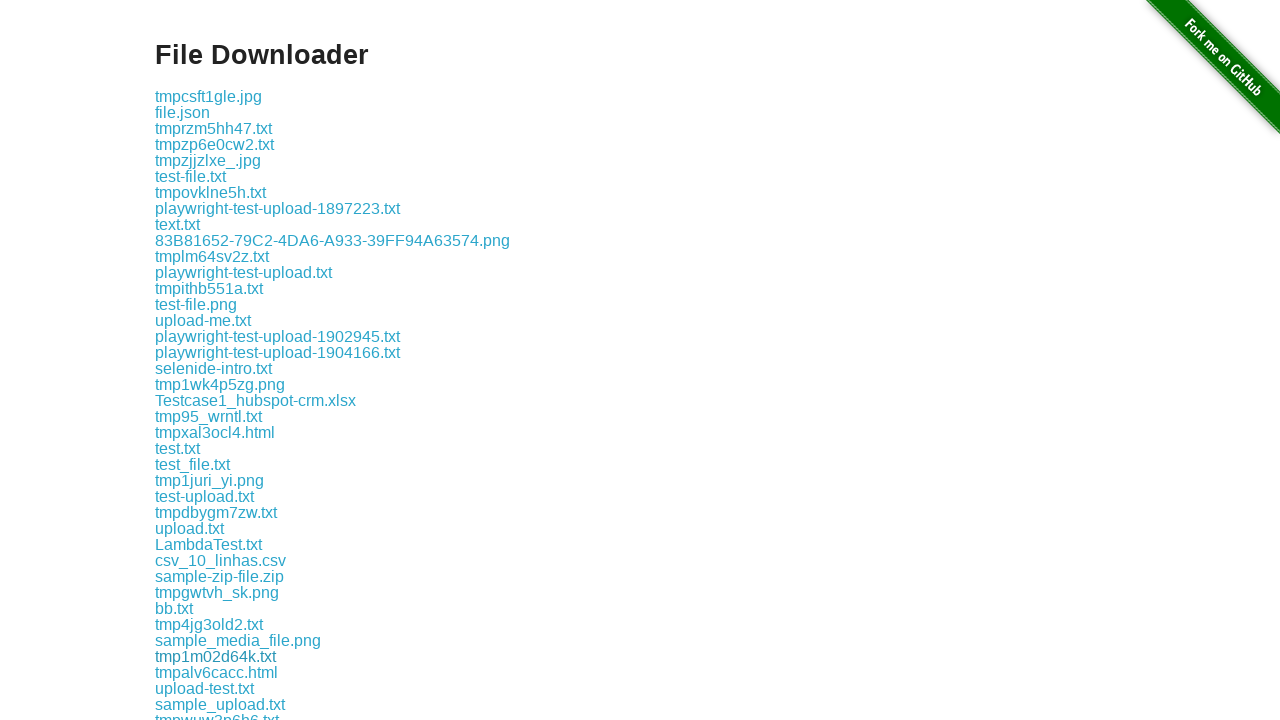

Clicked download link 37 and initiated file download at (216, 672) on //div[@class='example']//a[37]
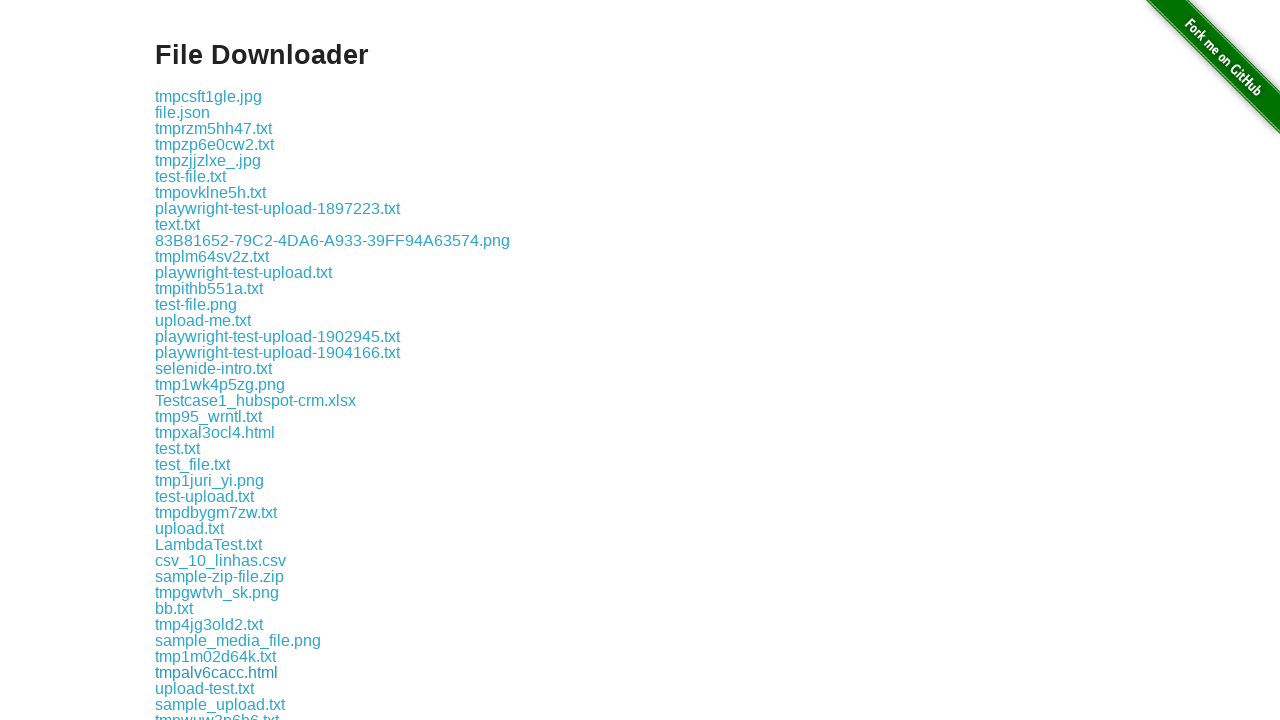

Download 37 completed successfully
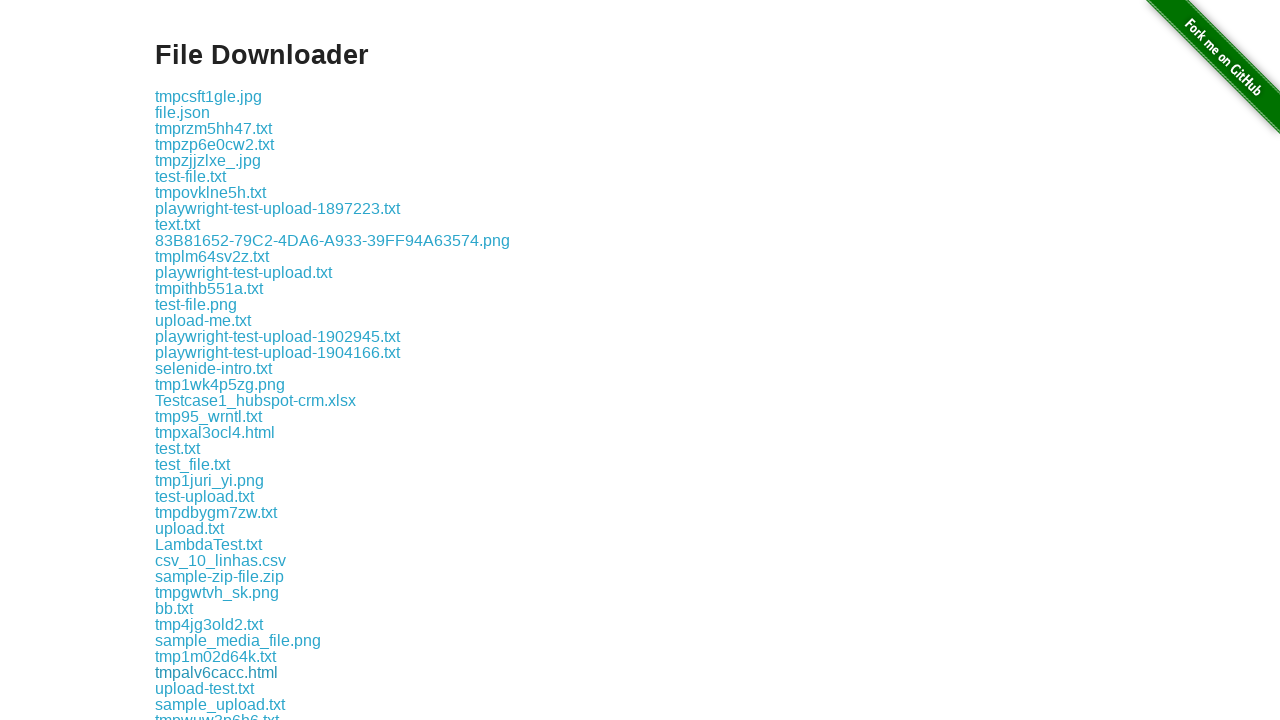

Downloaded file 37 saved to /tmp/playwright-artifacts-iHm1CF/2d7a37bb-7fe0-43a1-9d4b-ccad2e85a3b7
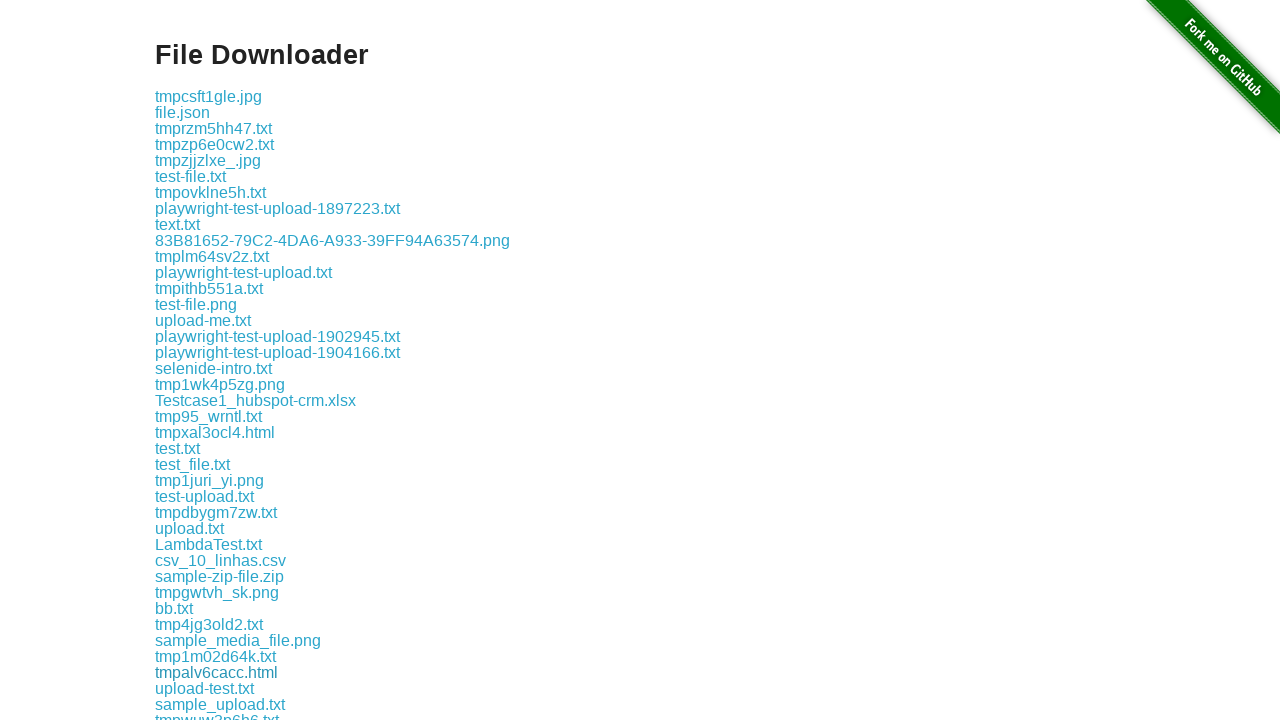

Clicked download link 38 and initiated file download at (204, 688) on //div[@class='example']//a[38]
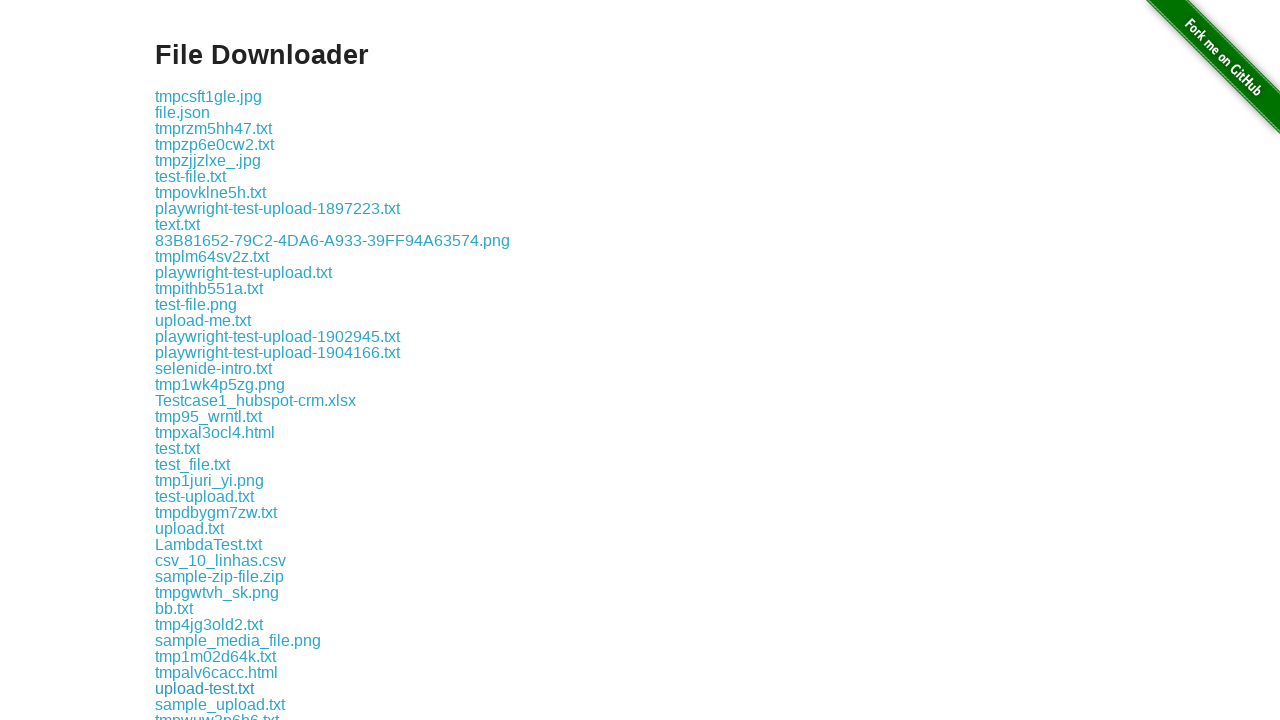

Download 38 completed successfully
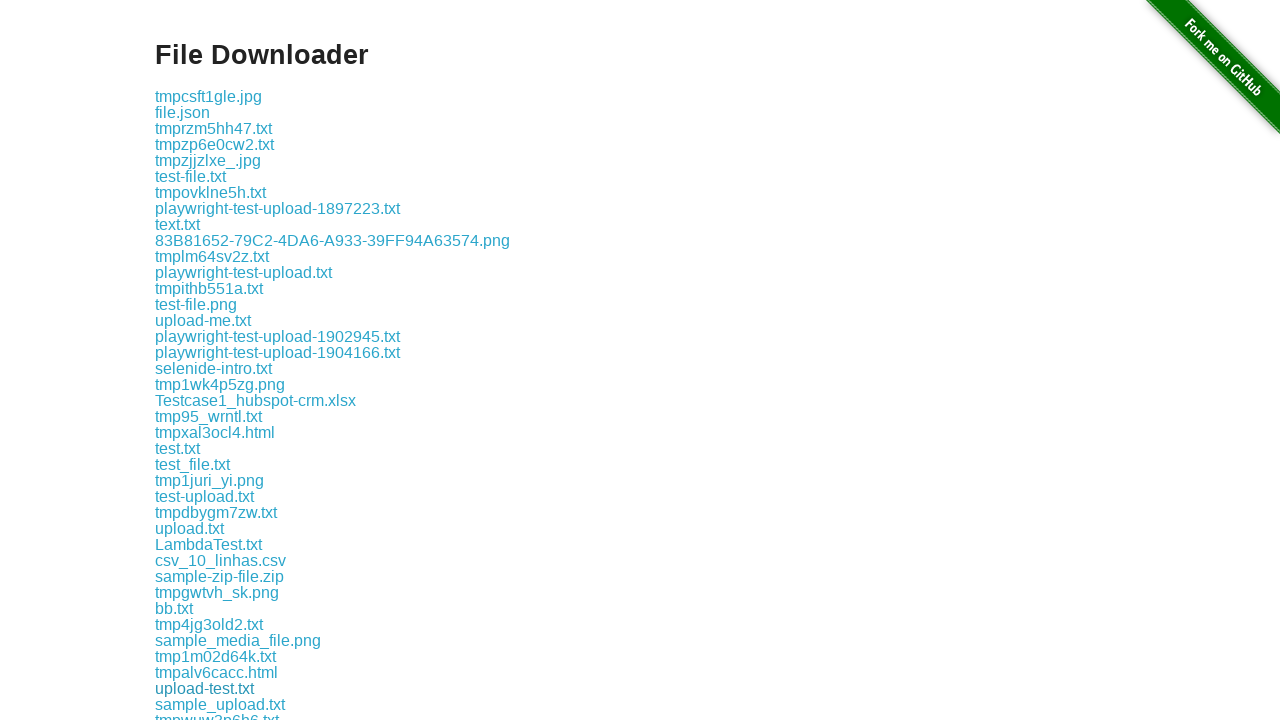

Downloaded file 38 saved to /tmp/playwright-artifacts-iHm1CF/6d86b4bd-d90c-4cab-b8ac-5238e70166b7
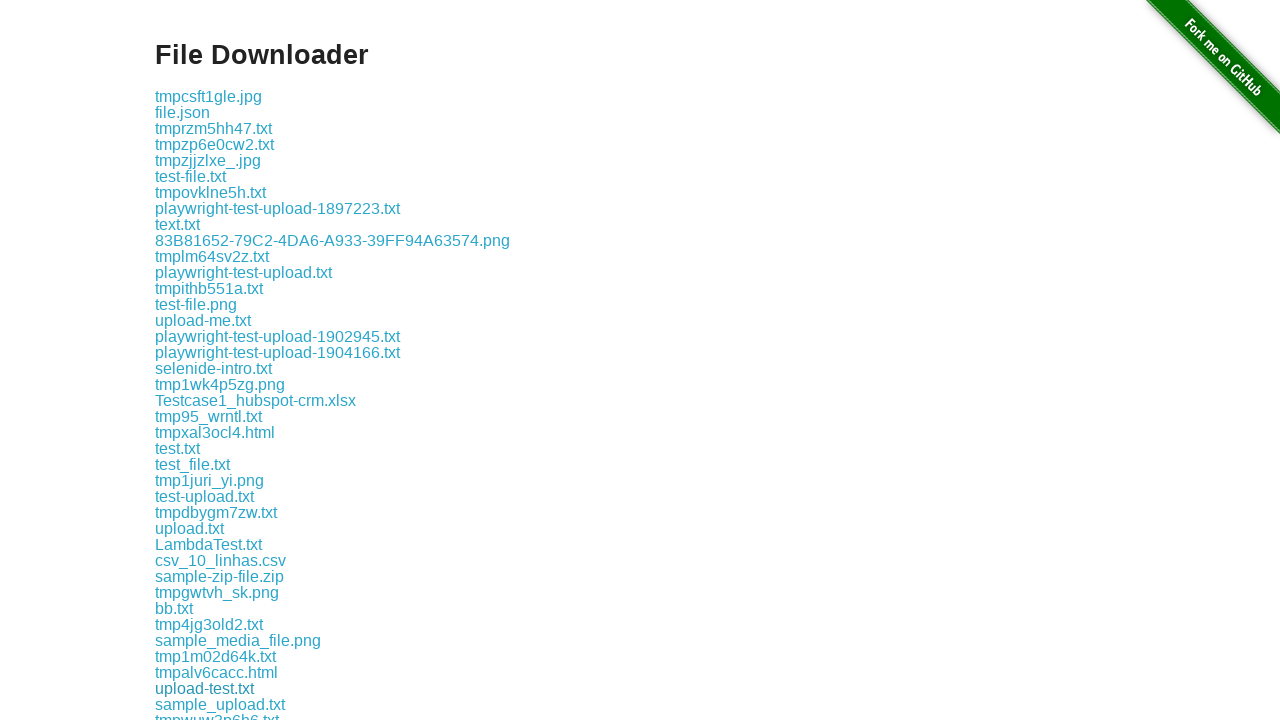

Clicked download link 39 and initiated file download at (220, 704) on //div[@class='example']//a[39]
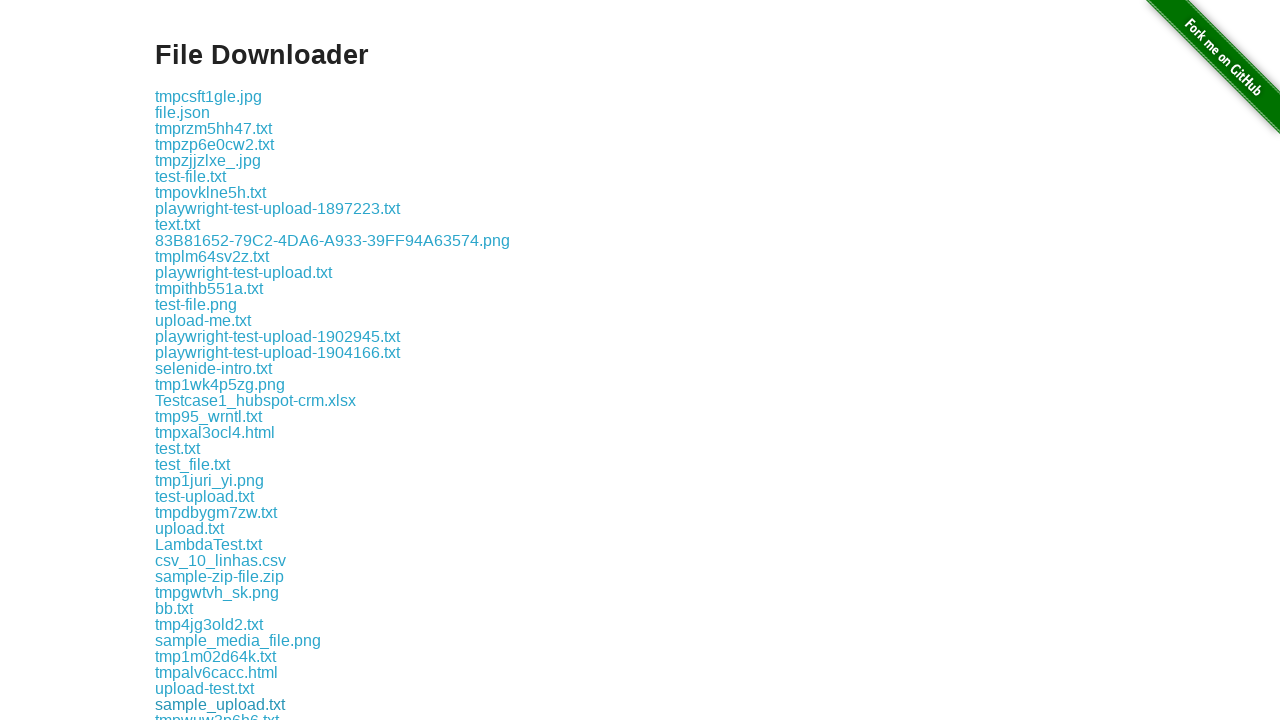

Download 39 completed successfully
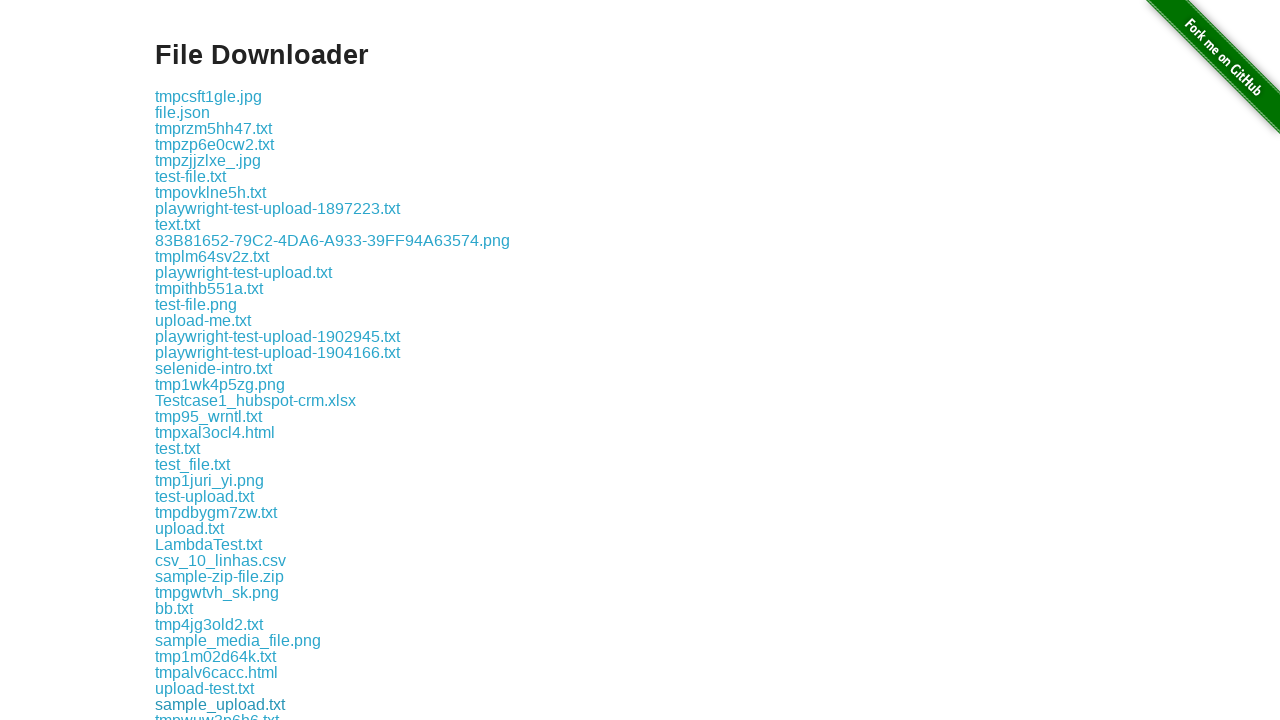

Downloaded file 39 saved to /tmp/playwright-artifacts-iHm1CF/80a1a454-2b9f-4baa-a561-b7f25873c0d9
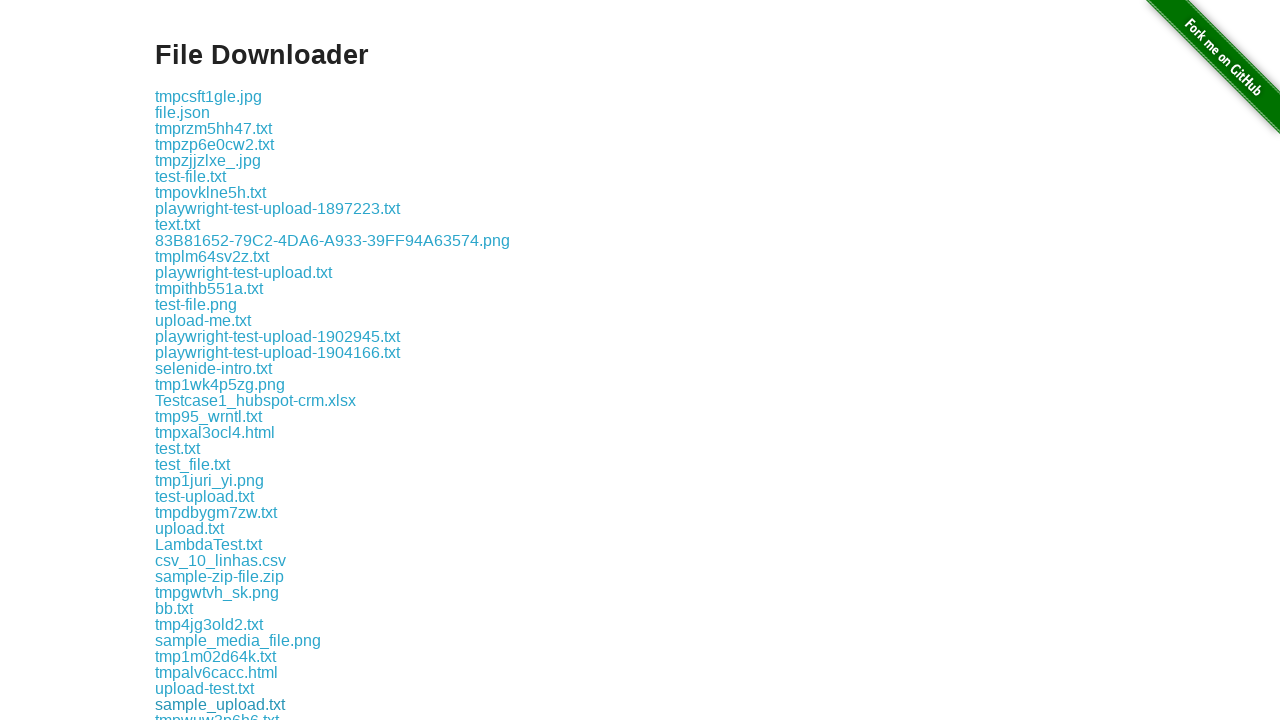

Clicked download link 40 and initiated file download at (217, 712) on //div[@class='example']//a[40]
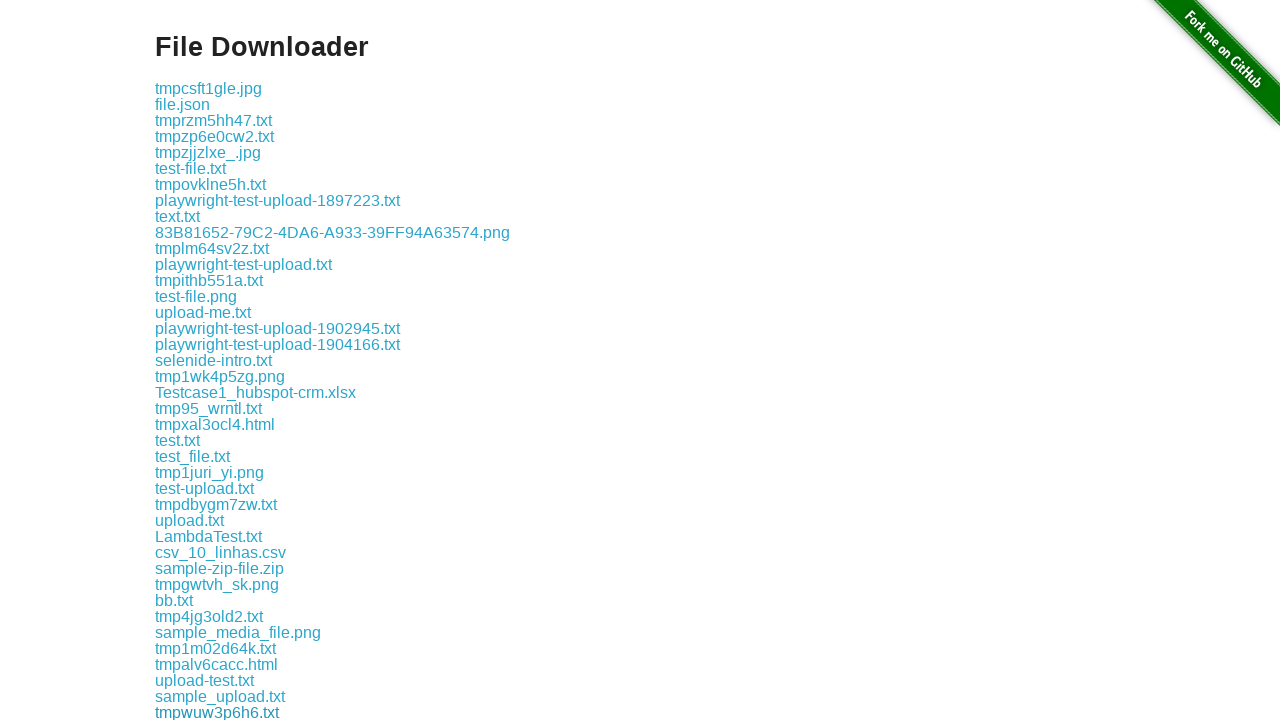

Download 40 completed successfully
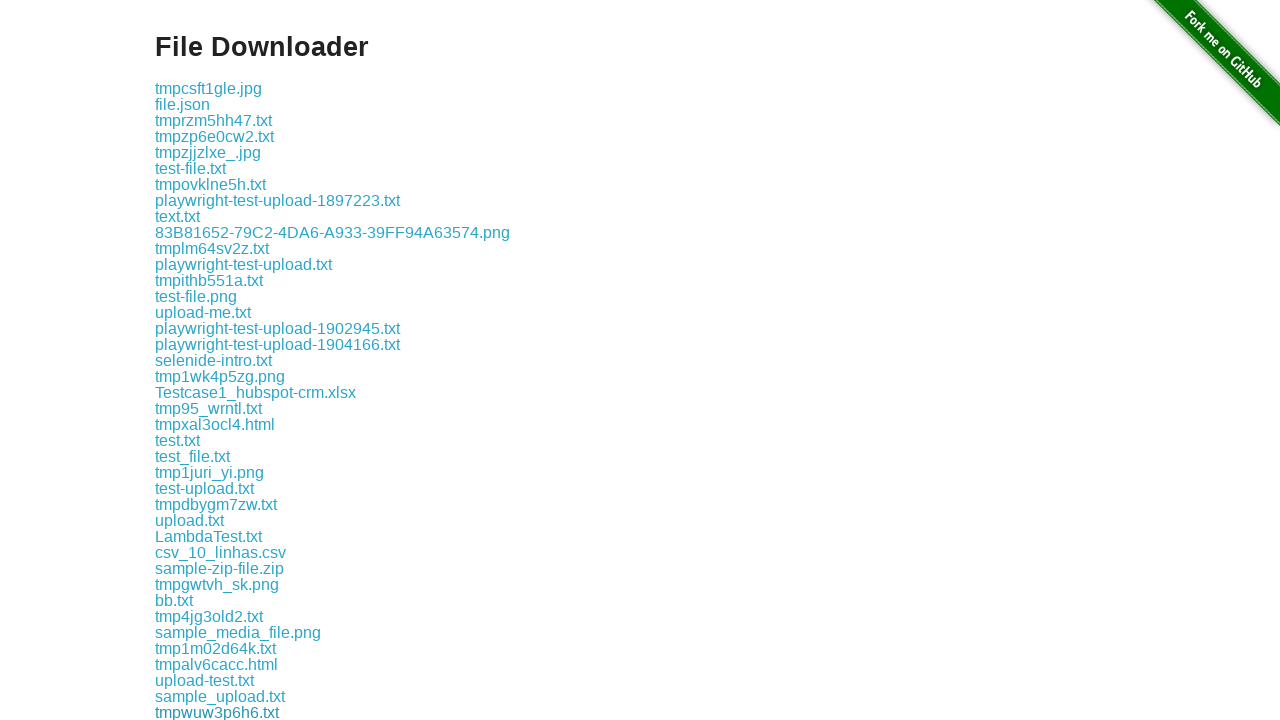

Downloaded file 40 saved to /tmp/playwright-artifacts-iHm1CF/d507cb03-6f1b-4a6b-b75c-1871ad22b9ac
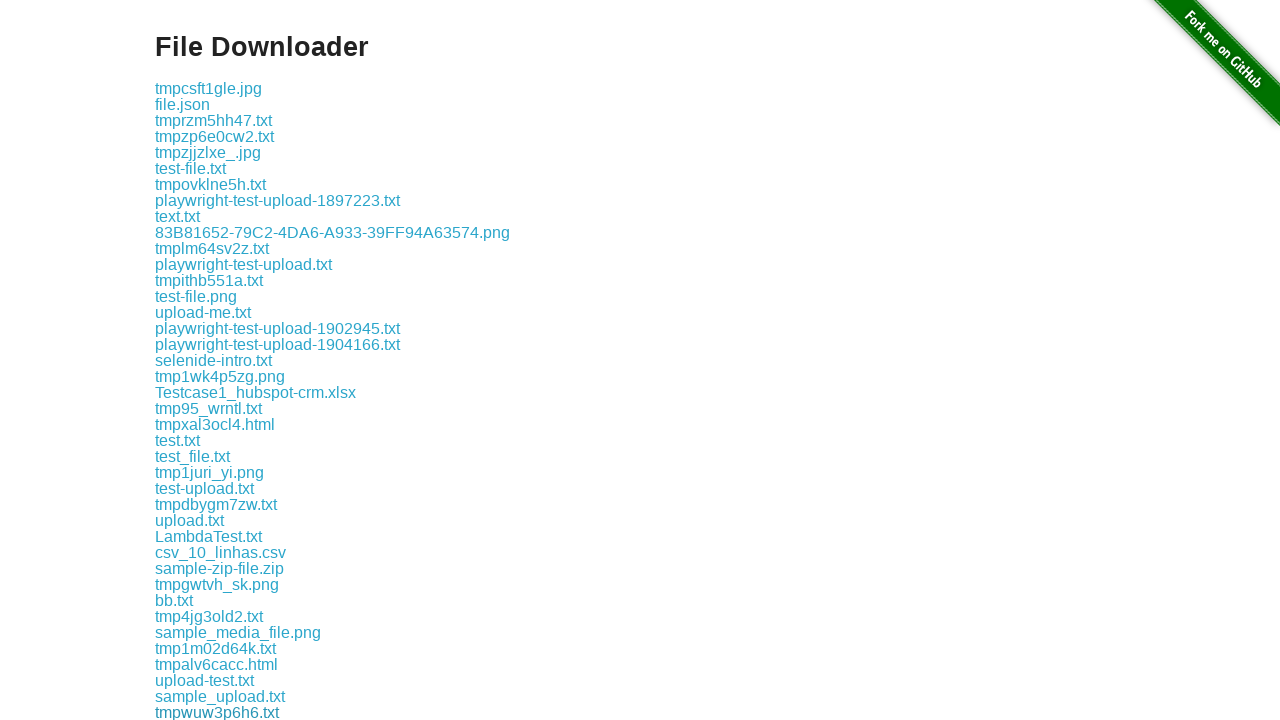

Clicked download link 41 and initiated file download at (214, 712) on //div[@class='example']//a[41]
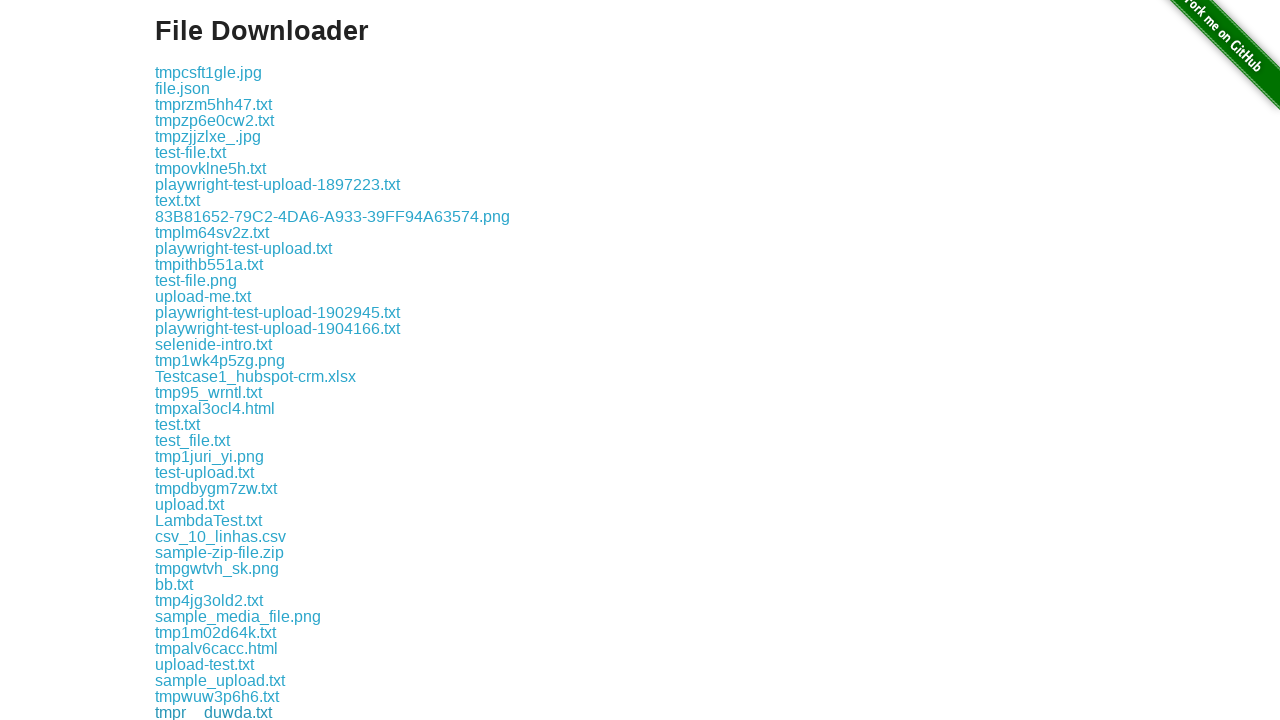

Download 41 completed successfully
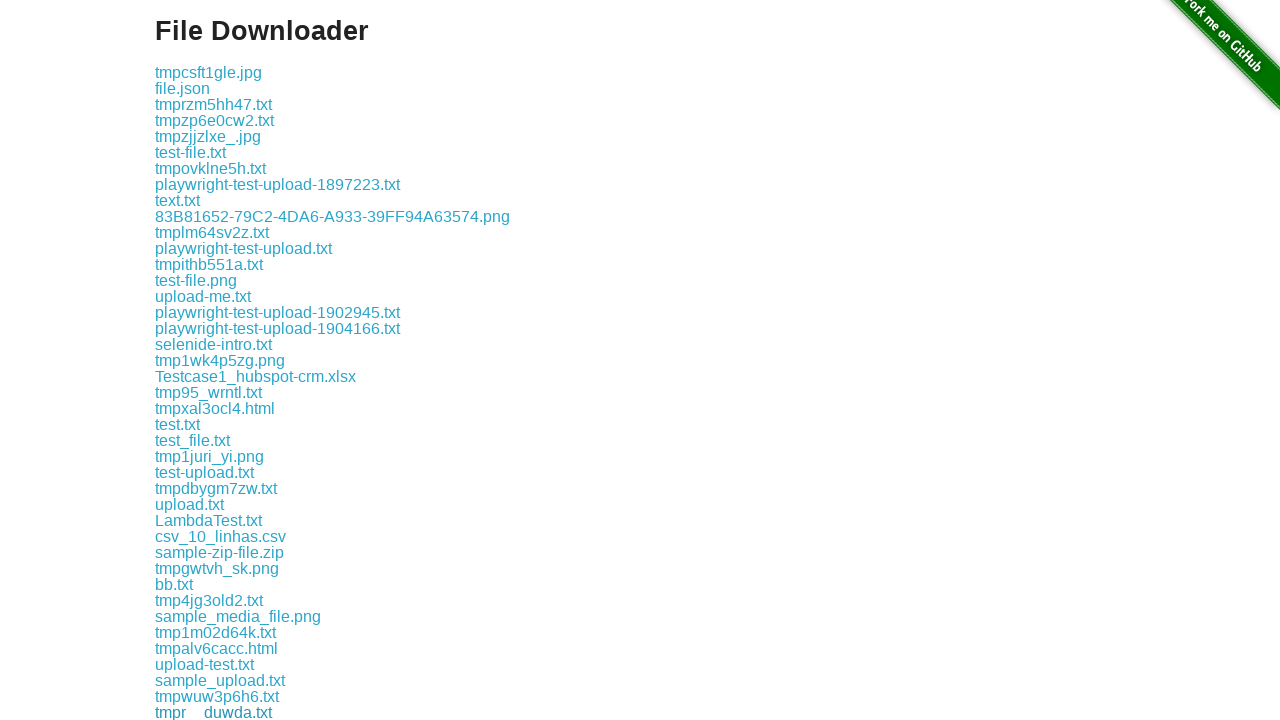

Downloaded file 41 saved to /tmp/playwright-artifacts-iHm1CF/060a1aef-867e-4a73-abf5-1b6cc6b47453
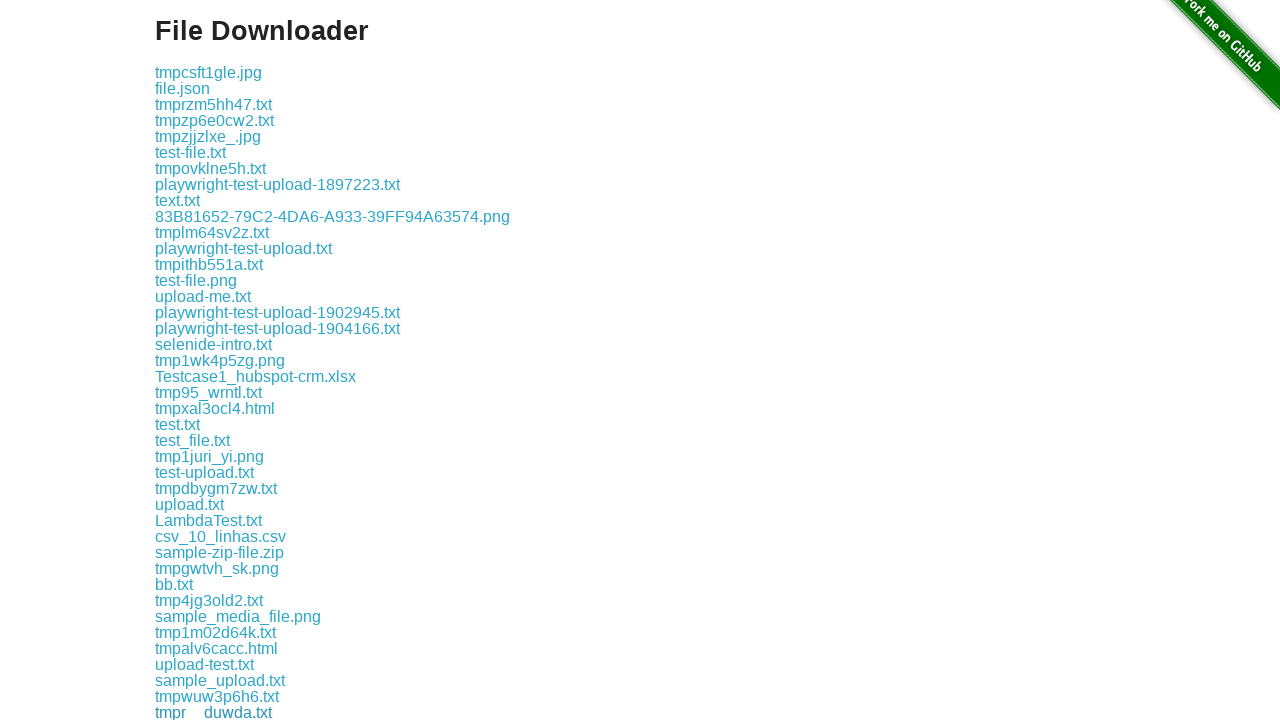

Clicked download link 42 and initiated file download at (207, 712) on //div[@class='example']//a[42]
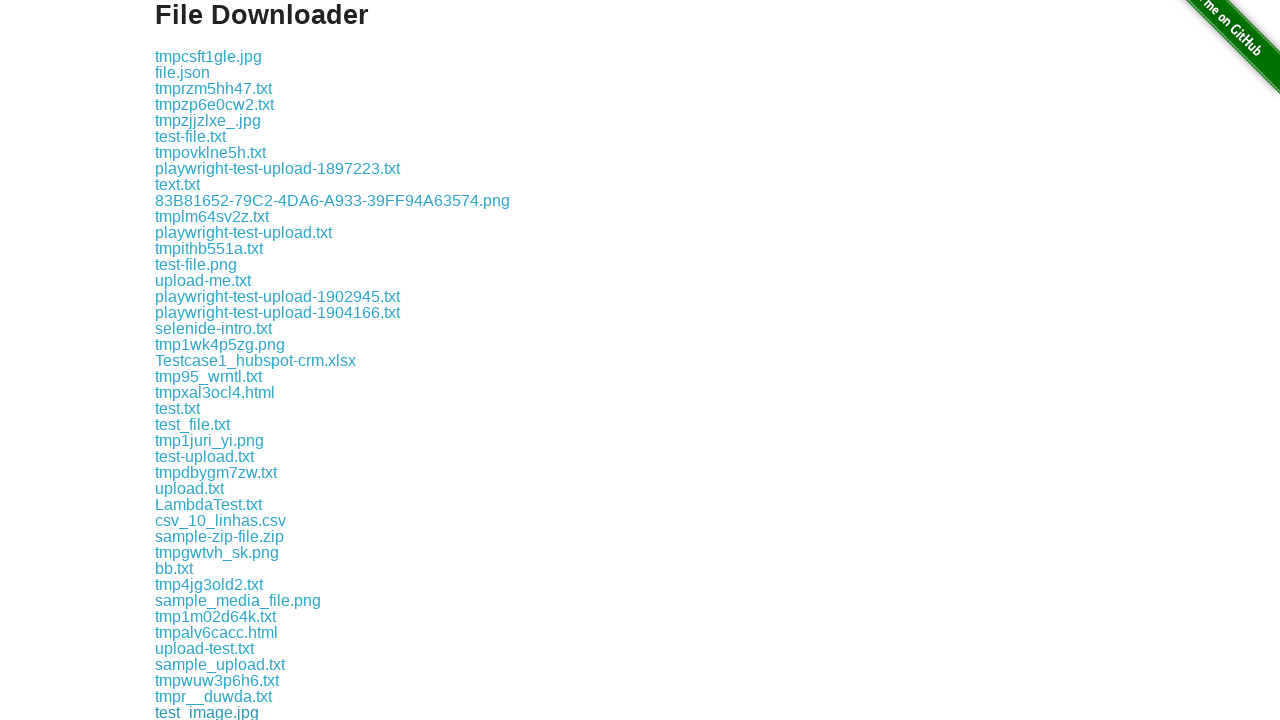

Download 42 completed successfully
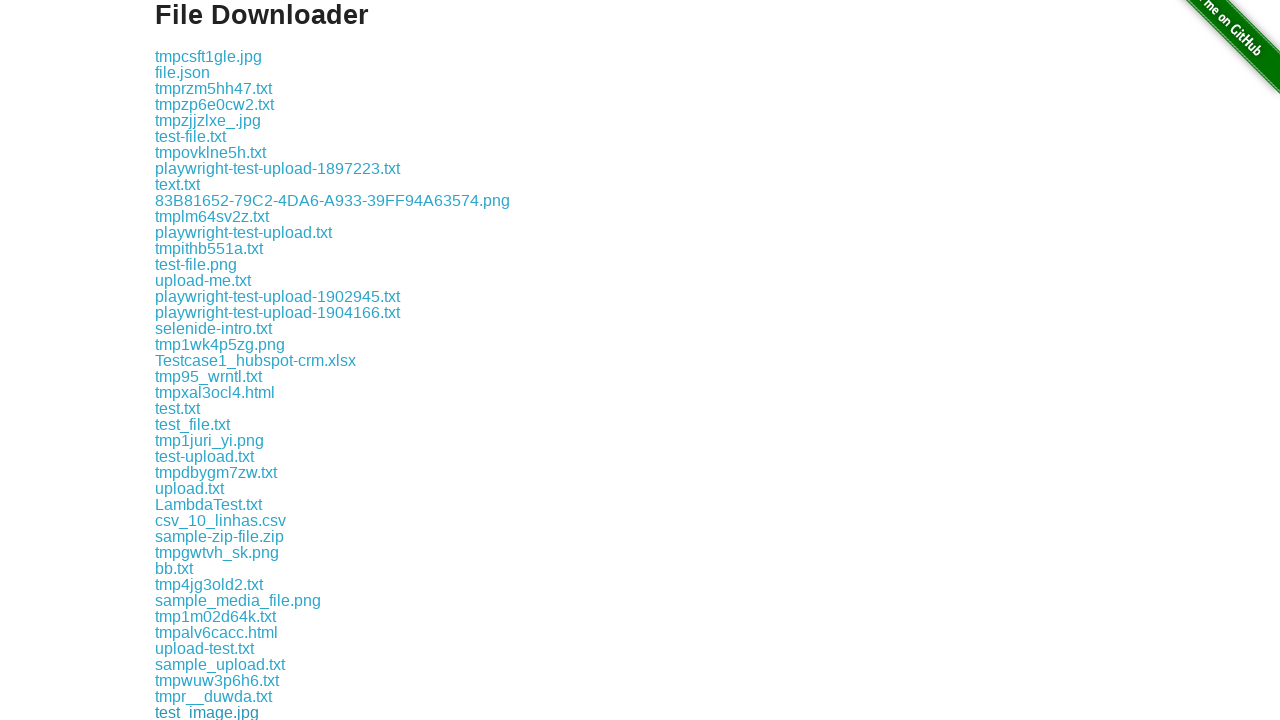

Downloaded file 42 saved to /tmp/playwright-artifacts-iHm1CF/83dbd893-d6d2-421d-b0aa-6e6f93886229
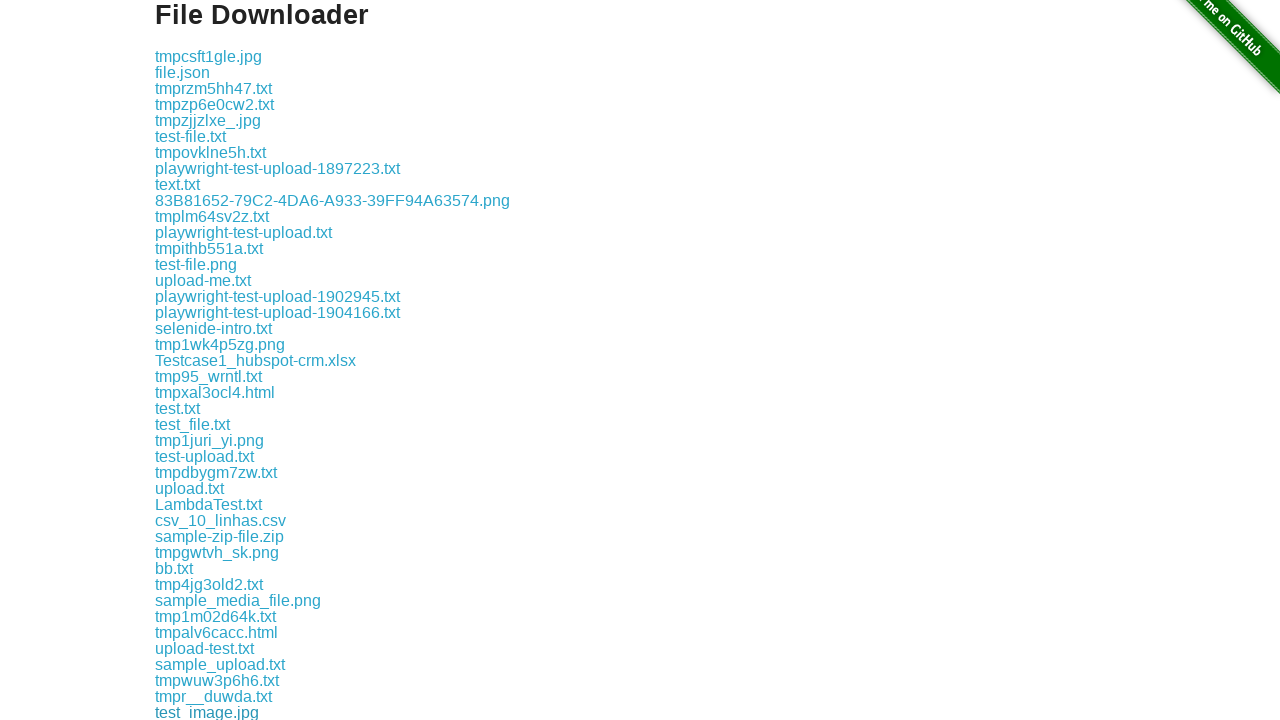

Clicked download link 43 and initiated file download at (213, 712) on //div[@class='example']//a[43]
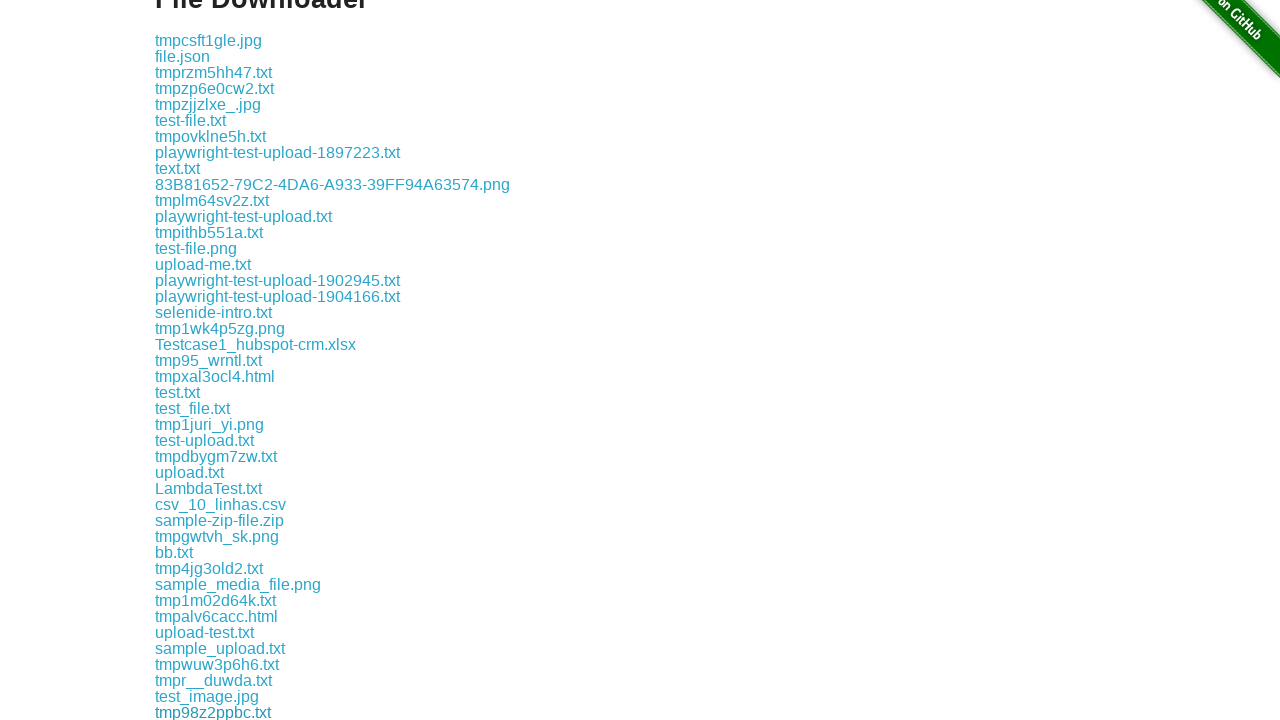

Download 43 completed successfully
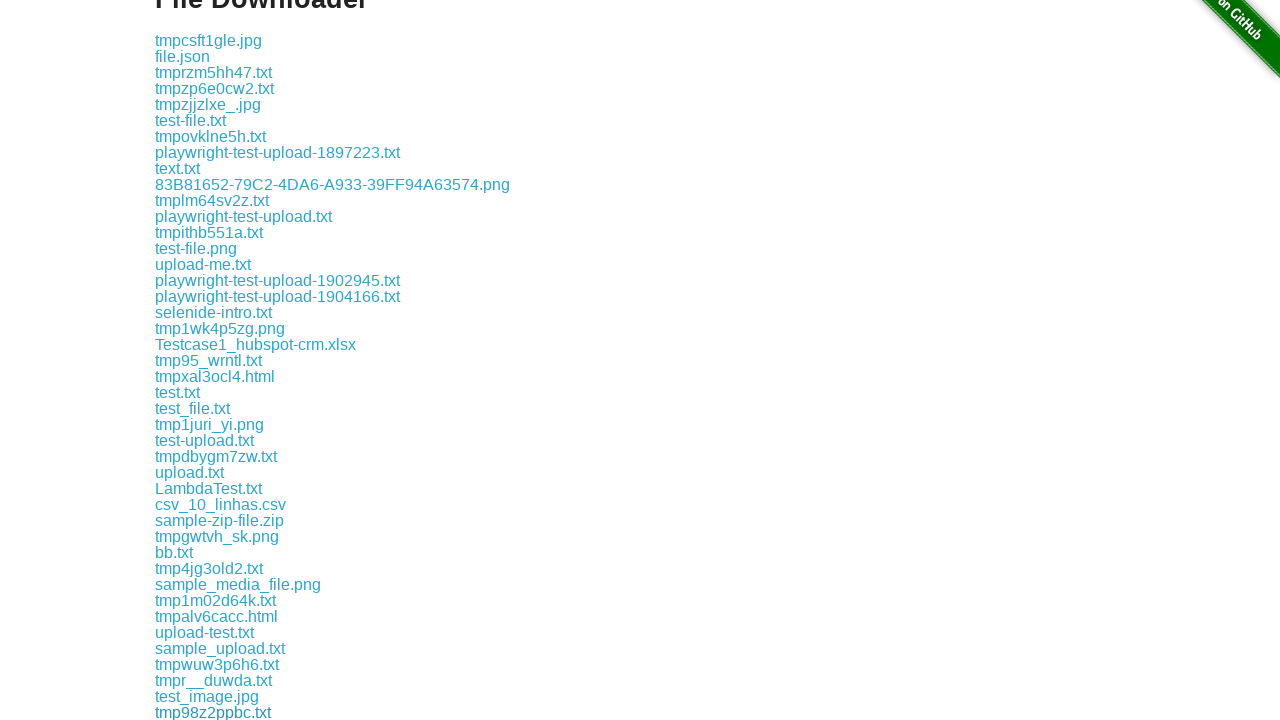

Downloaded file 43 saved to /tmp/playwright-artifacts-iHm1CF/f969ff0c-2d12-496c-8ec4-693c00563cdd
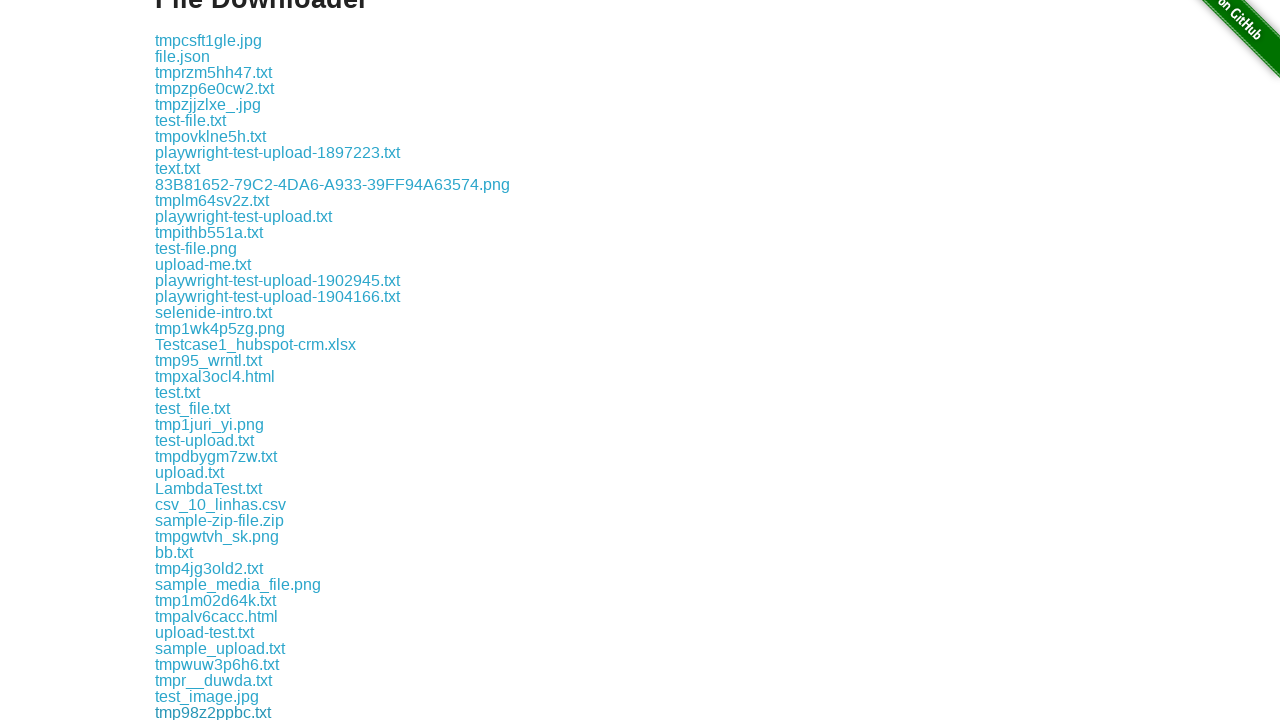

Clicked download link 44 and initiated file download at (220, 712) on //div[@class='example']//a[44]
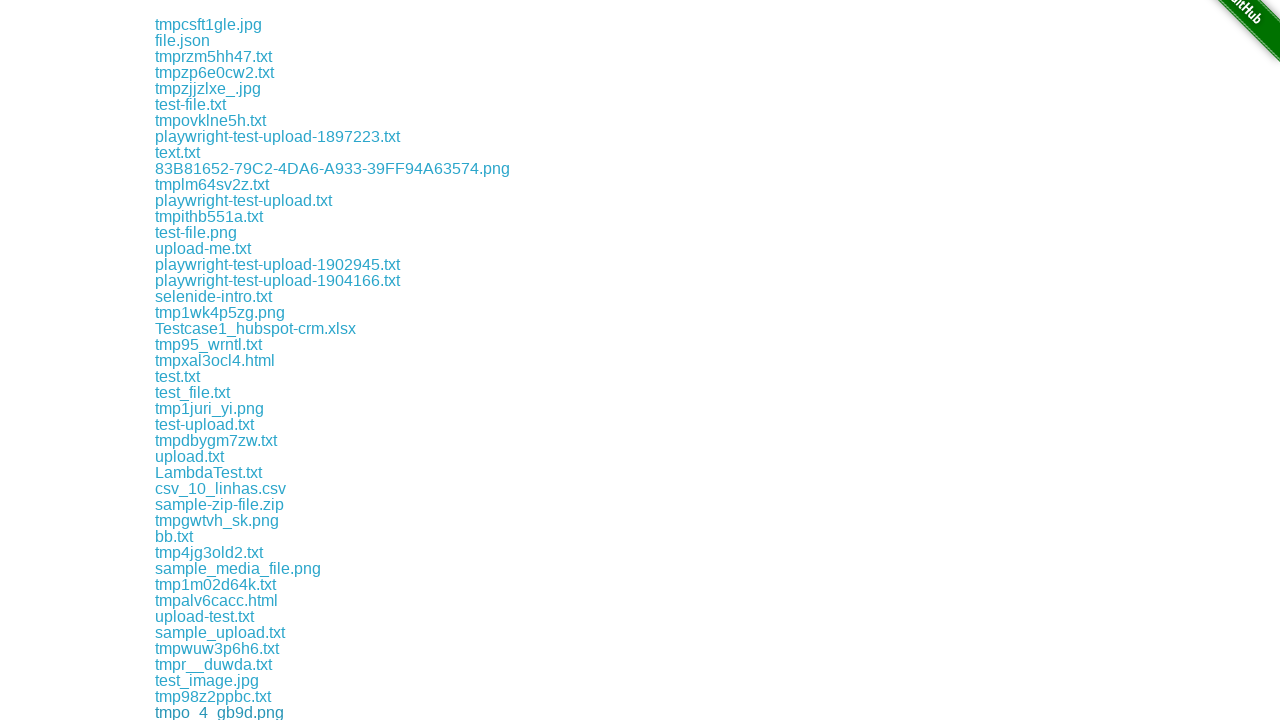

Download 44 completed successfully
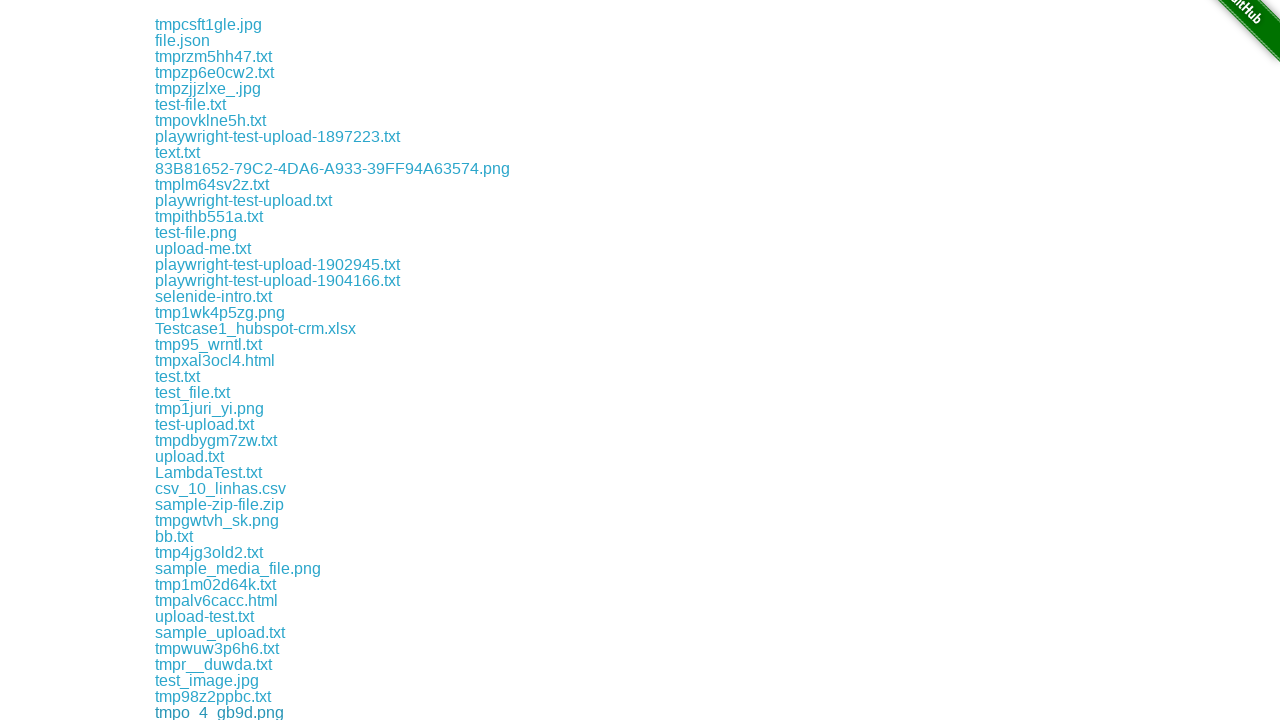

Downloaded file 44 saved to /tmp/playwright-artifacts-iHm1CF/4571df51-5062-469c-8591-3fe848b61add
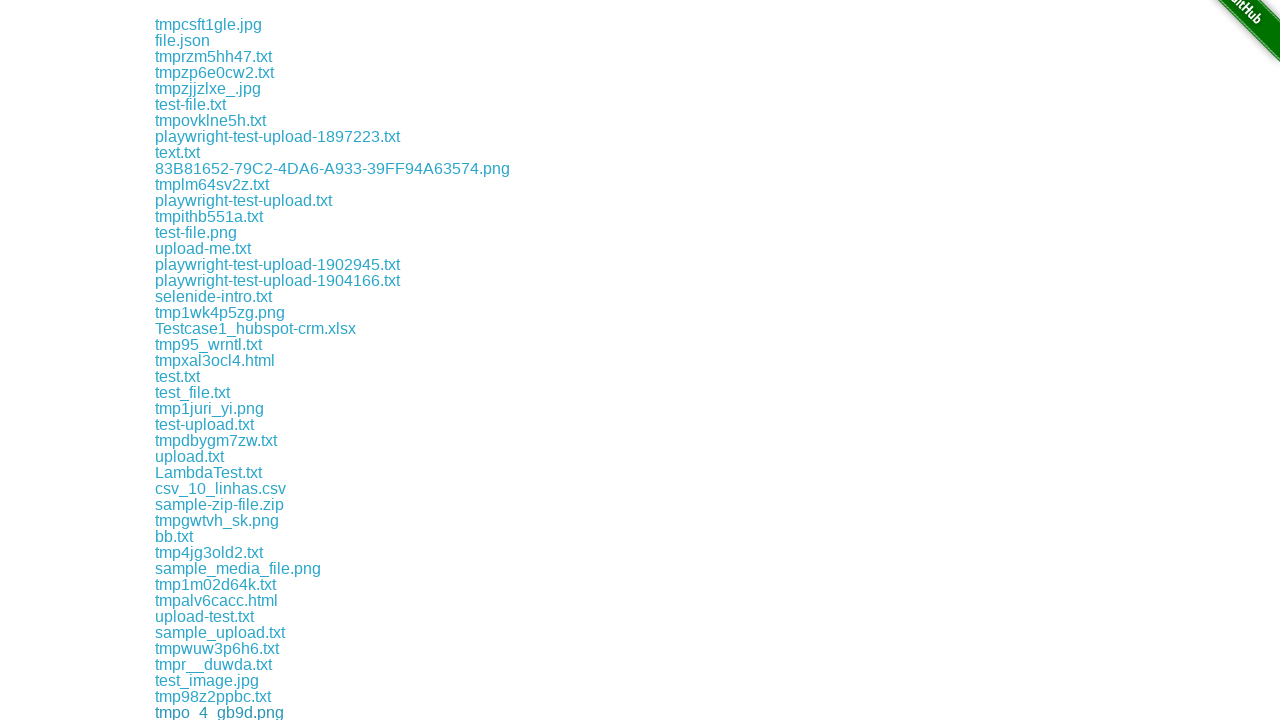

Clicked download link 45 and initiated file download at (212, 712) on //div[@class='example']//a[45]
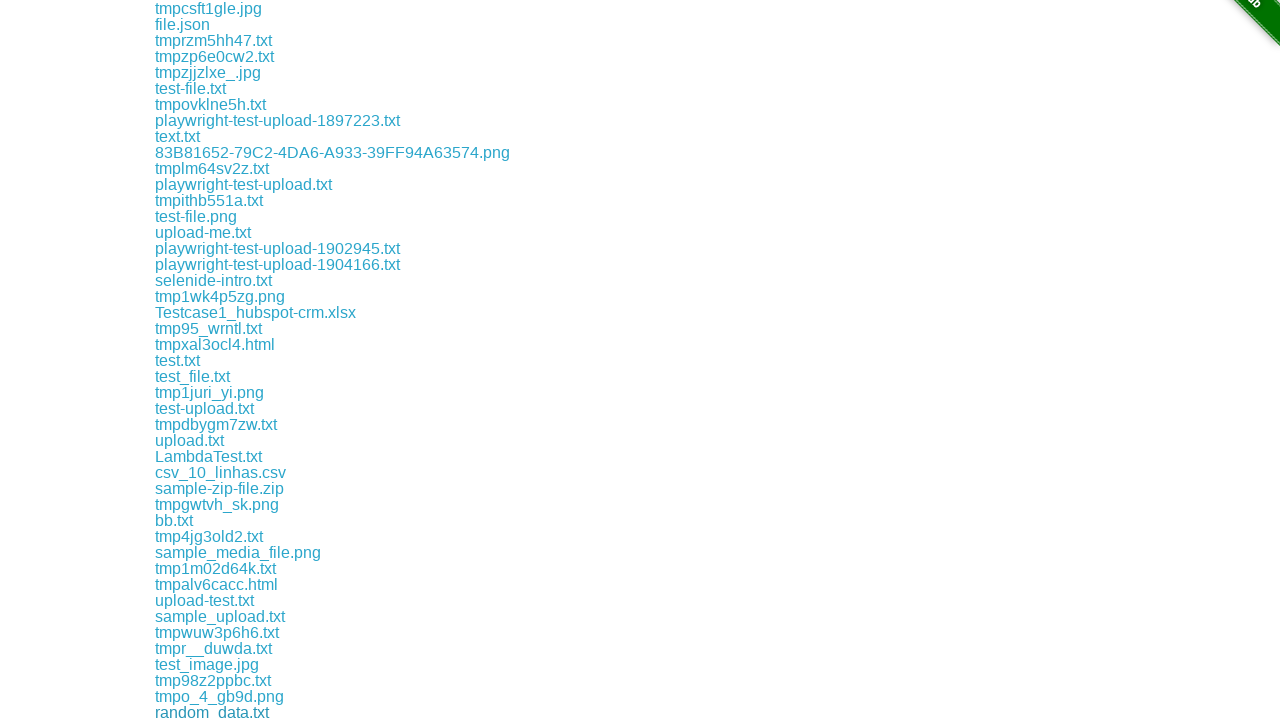

Download 45 completed successfully
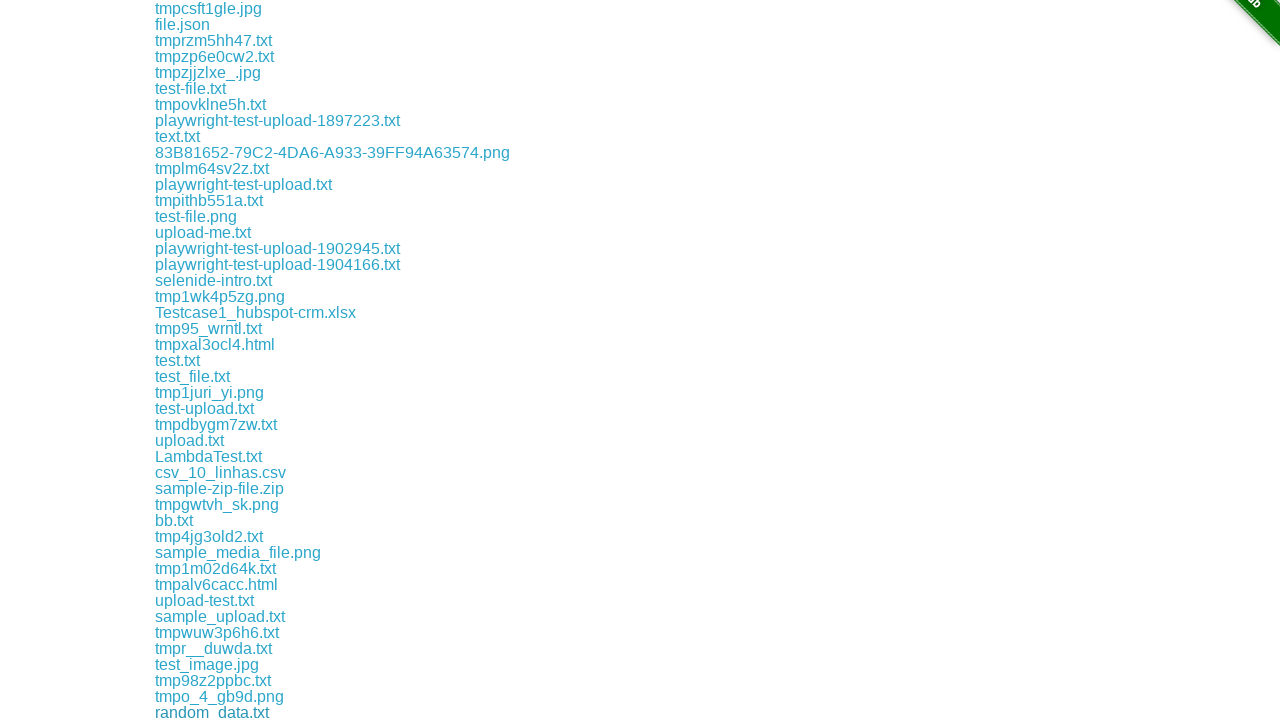

Downloaded file 45 saved to /tmp/playwright-artifacts-iHm1CF/9a972f7d-2265-4c9c-8fa9-3f60f0ea5ab2
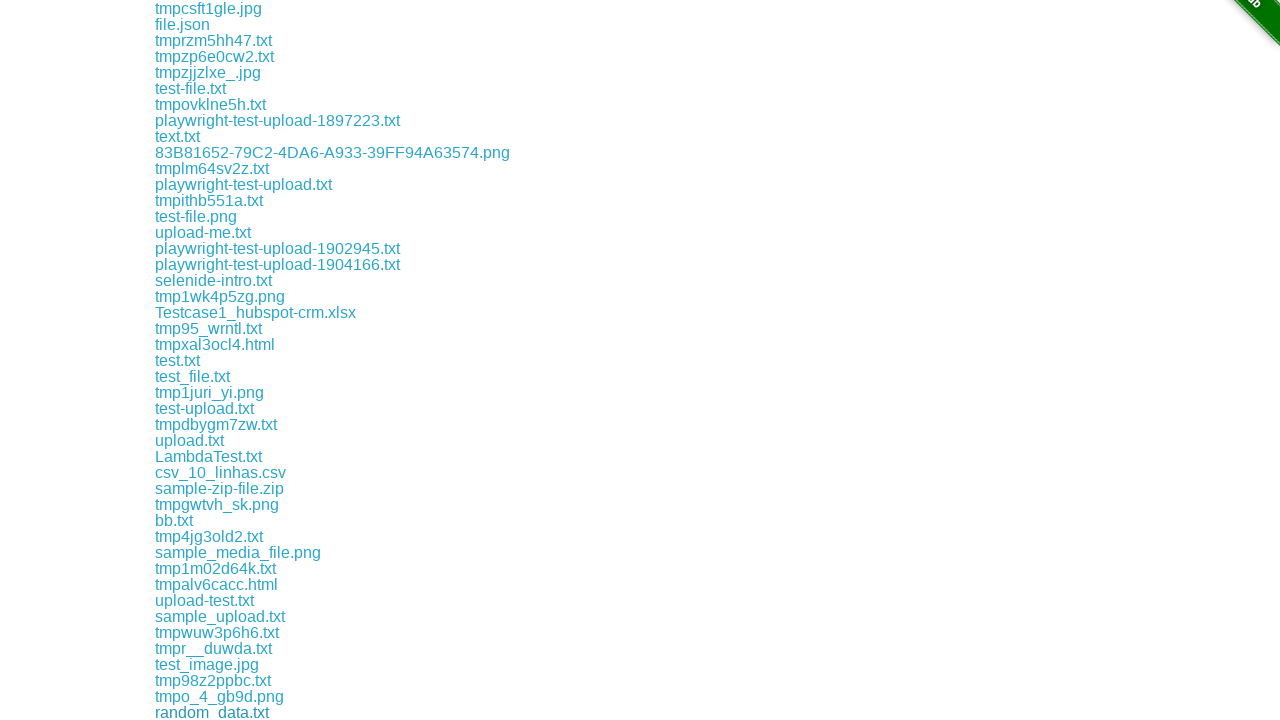

Clicked download link 46 and initiated file download at (264, 712) on //div[@class='example']//a[46]
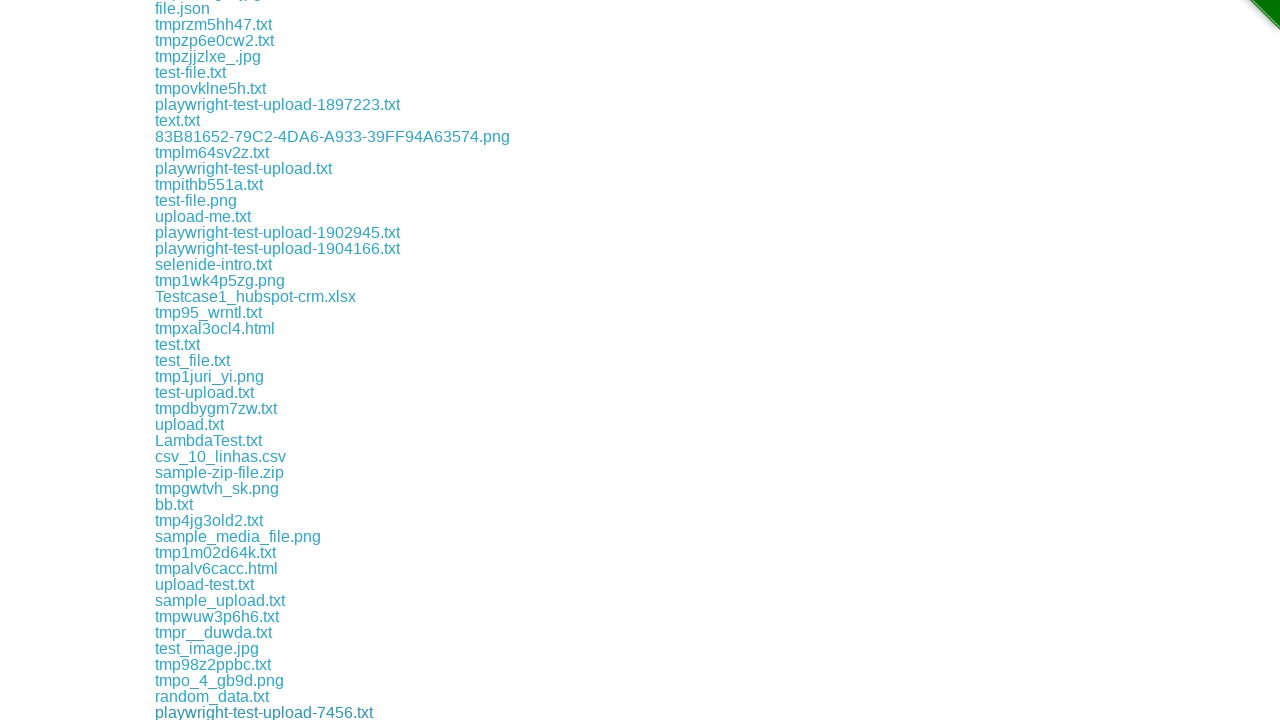

Download 46 completed successfully
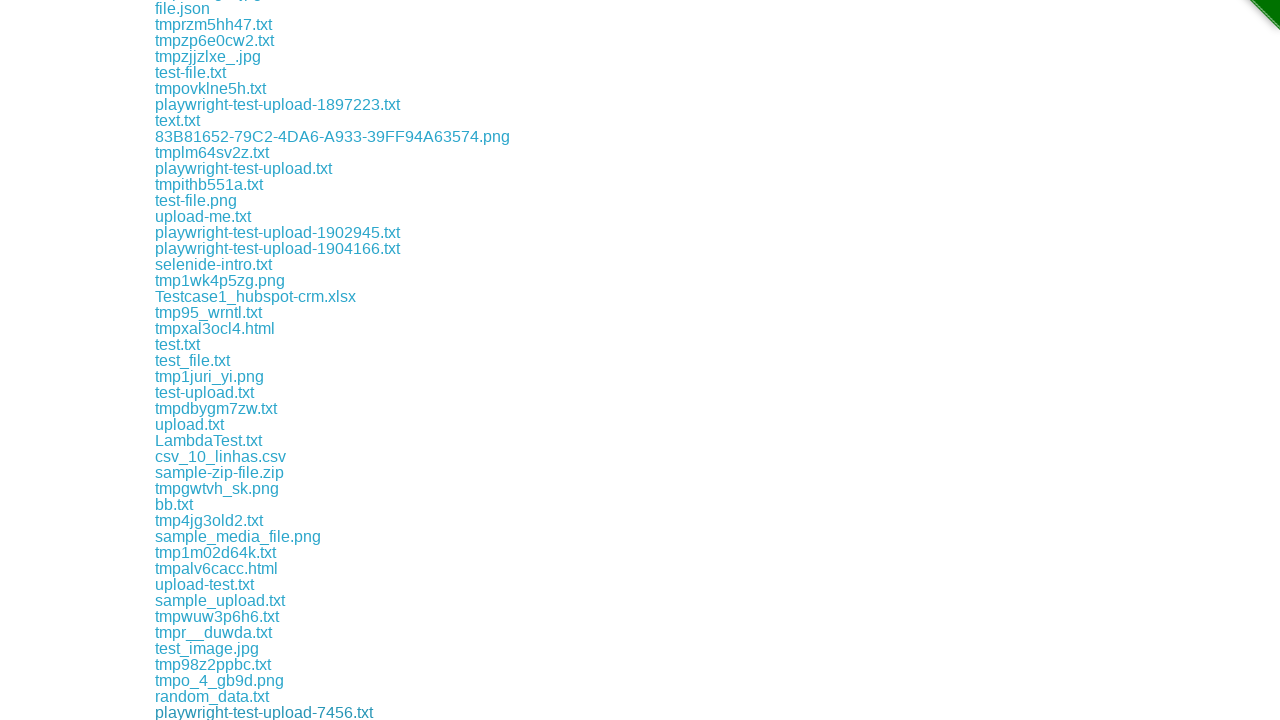

Downloaded file 46 saved to /tmp/playwright-artifacts-iHm1CF/9c2d97fb-752f-4866-9c56-171fcf4823d0
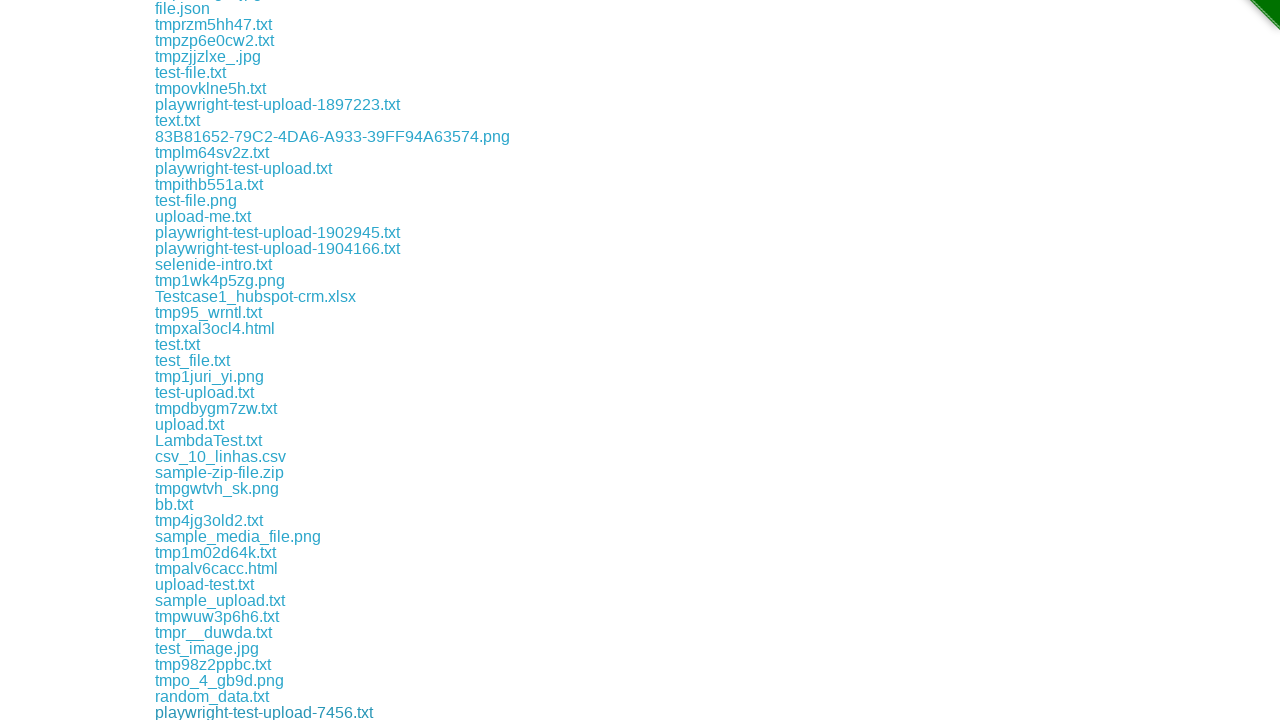

Clicked download link 47 and initiated file download at (214, 712) on //div[@class='example']//a[47]
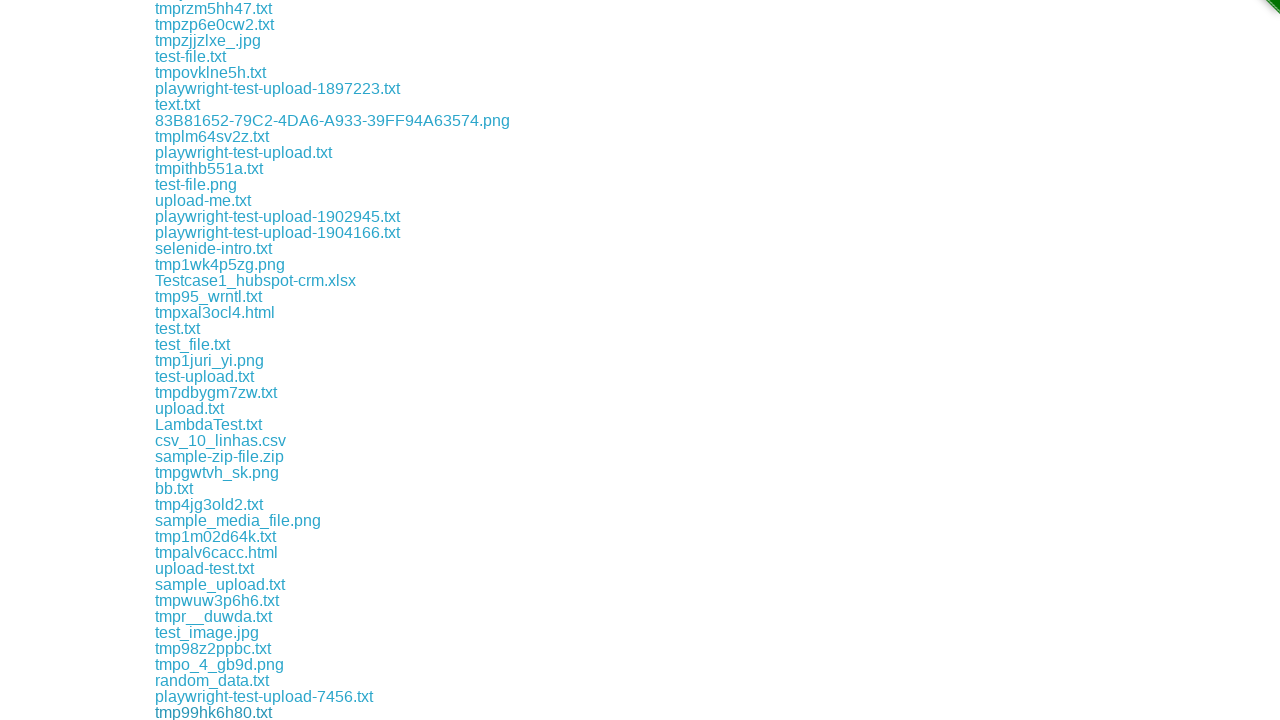

Download 47 completed successfully
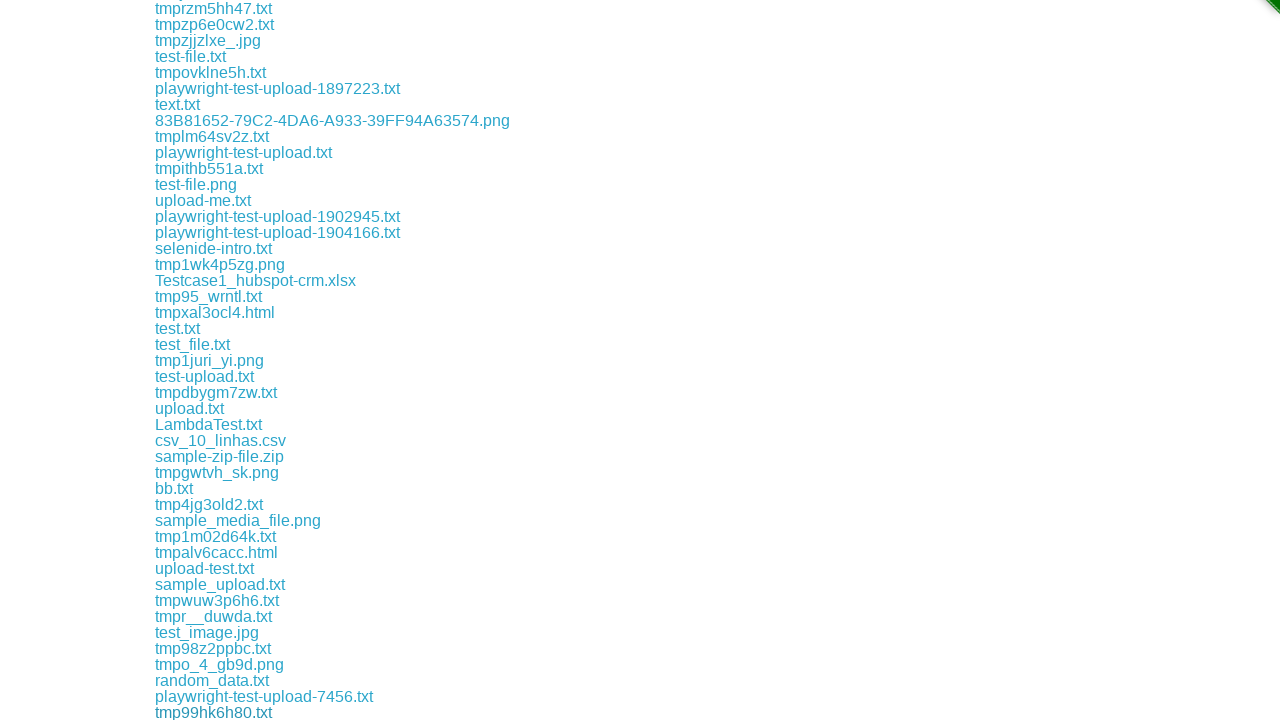

Downloaded file 47 saved to /tmp/playwright-artifacts-iHm1CF/50882dbd-752a-4bac-b895-3af1e761540e
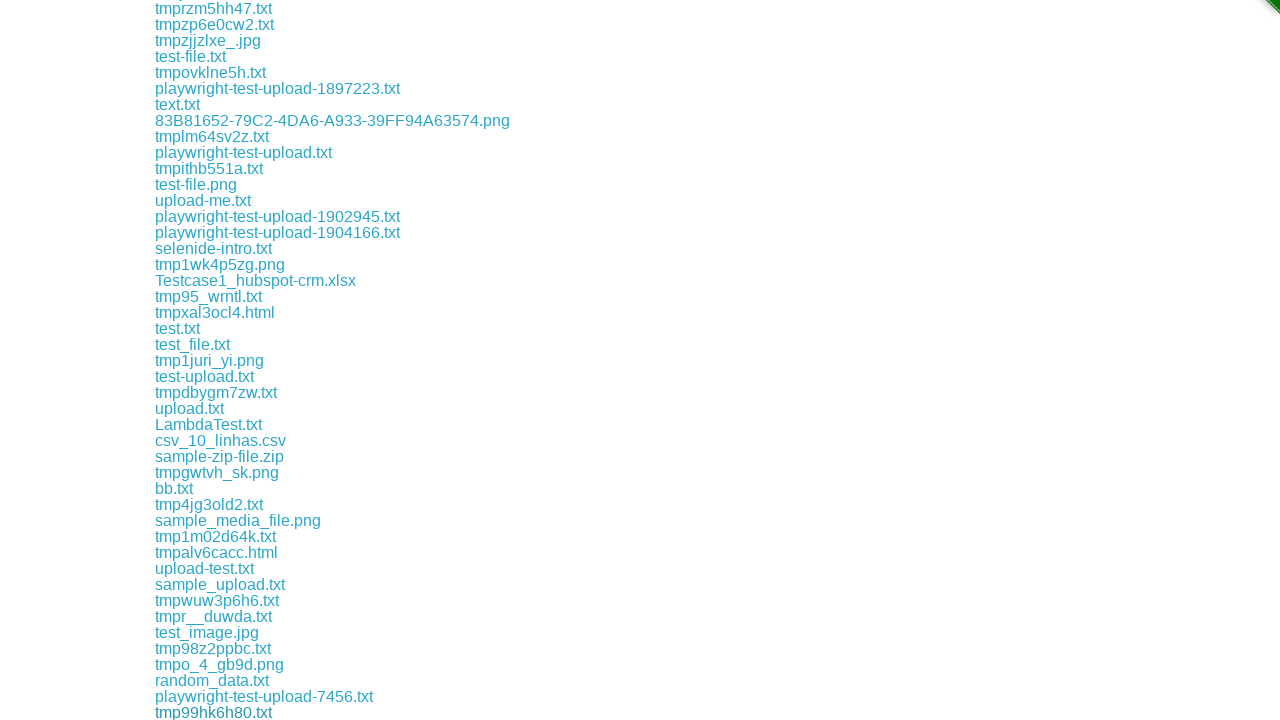

Clicked download link 48 and initiated file download at (210, 712) on //div[@class='example']//a[48]
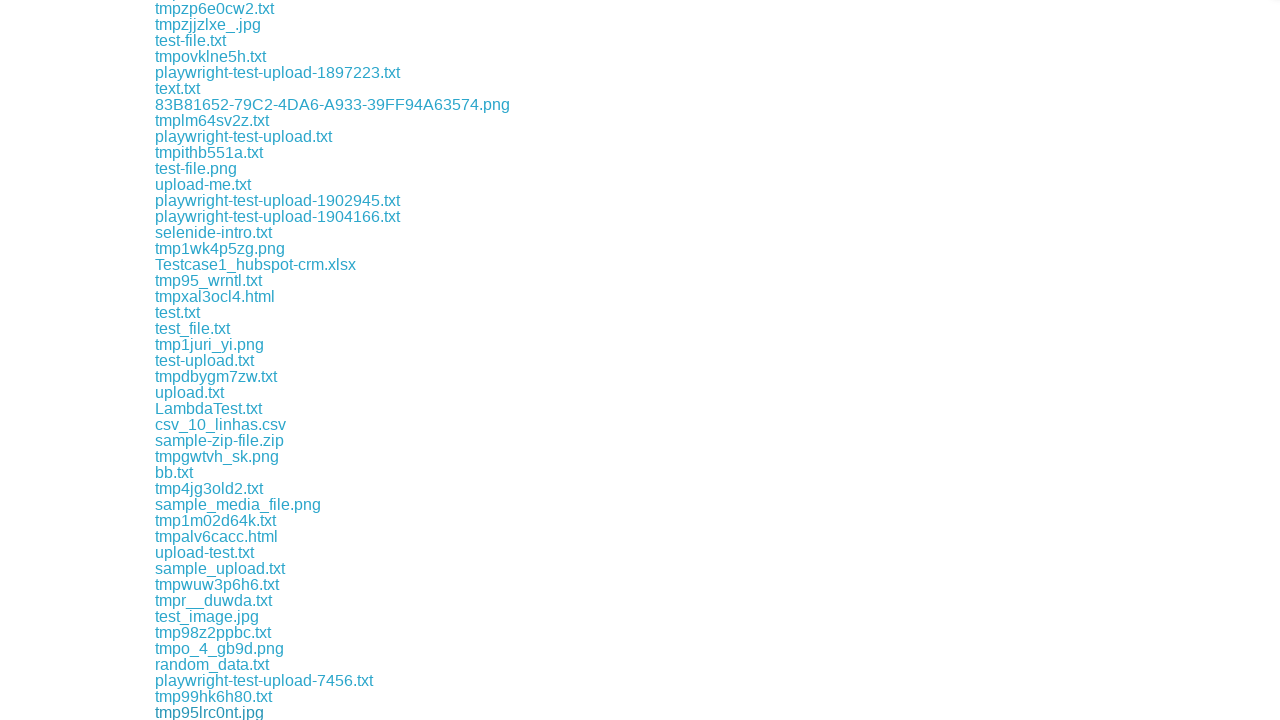

Download 48 completed successfully
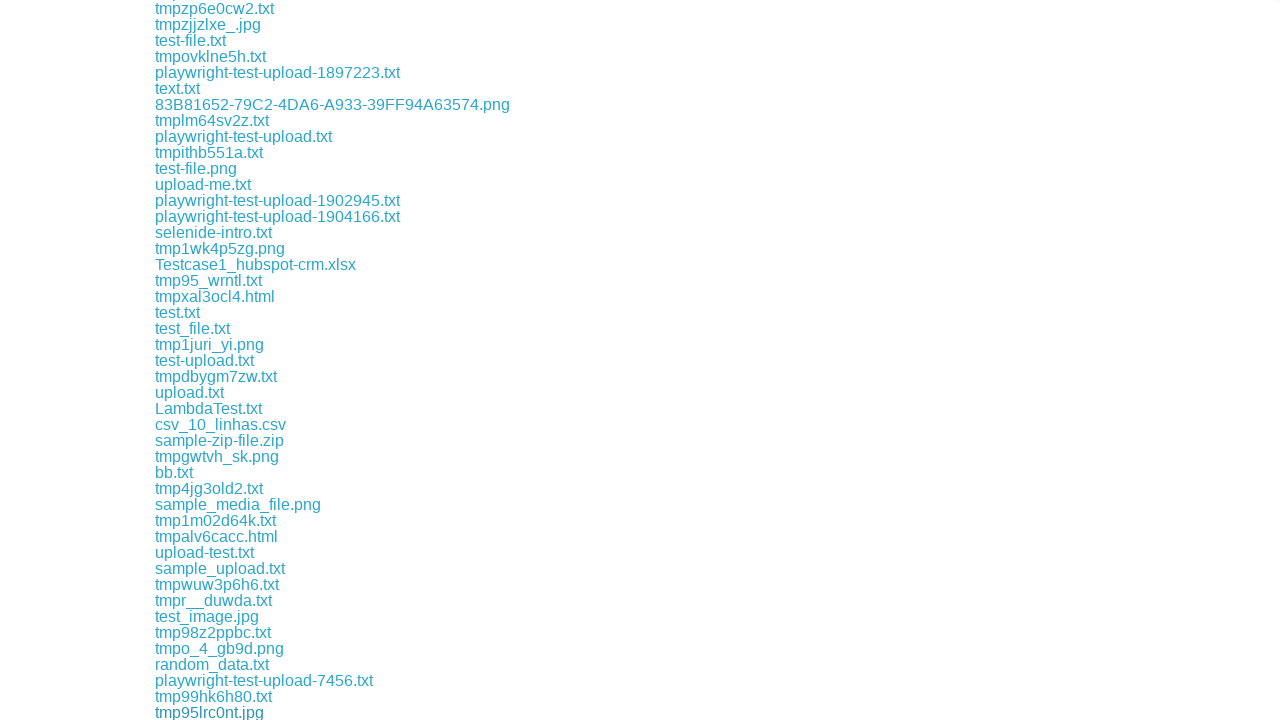

Downloaded file 48 saved to /tmp/playwright-artifacts-iHm1CF/acd2ced4-c780-4f87-ac7e-cca6e4a7d278
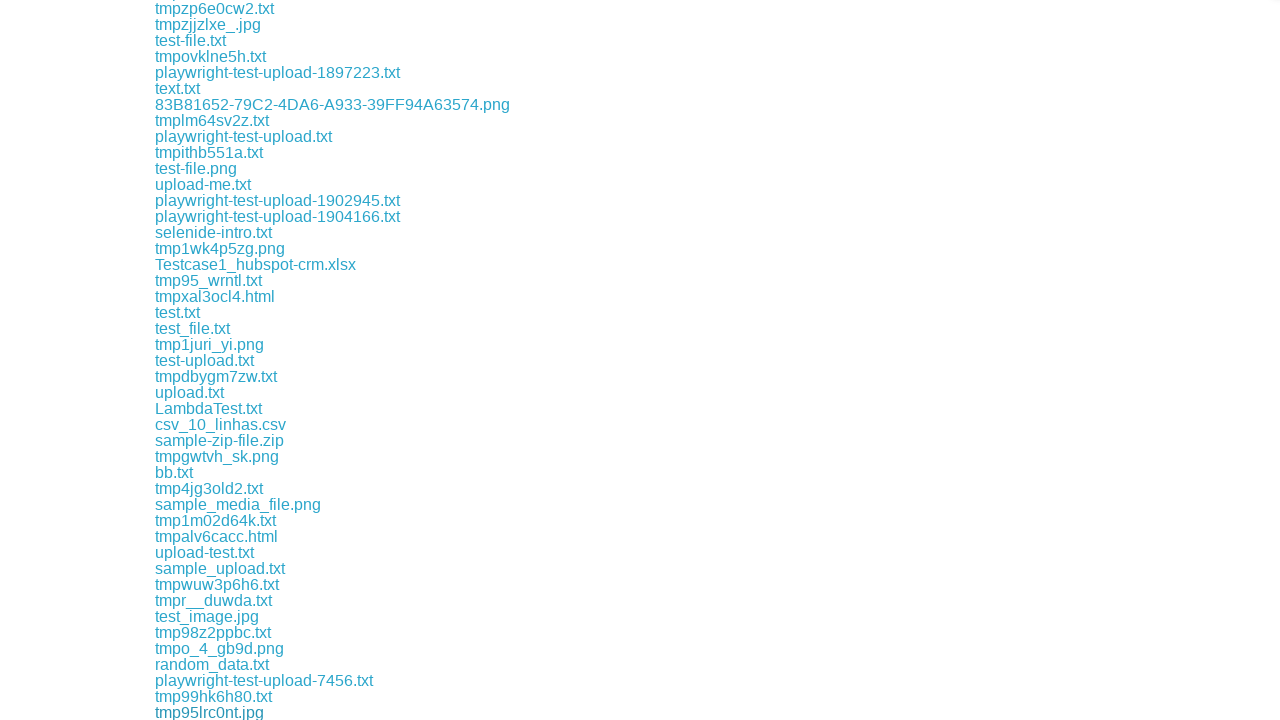

Clicked download link 49 and initiated file download at (218, 712) on //div[@class='example']//a[49]
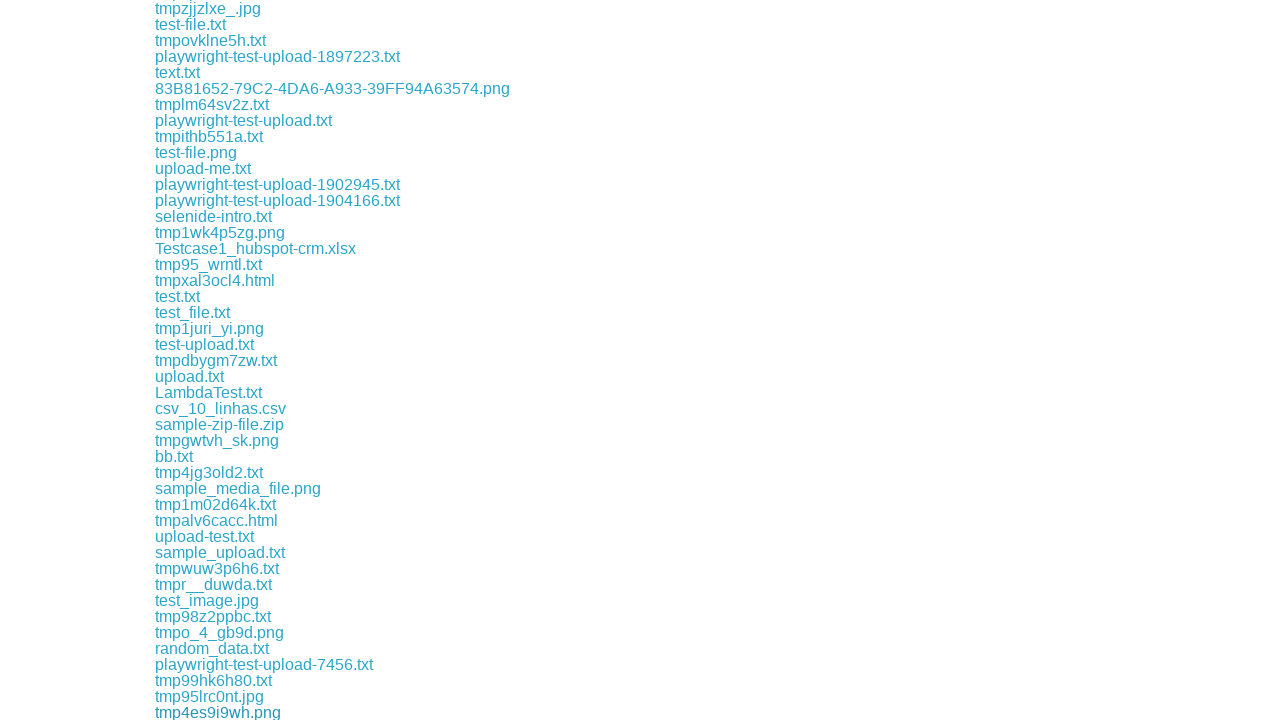

Download 49 completed successfully
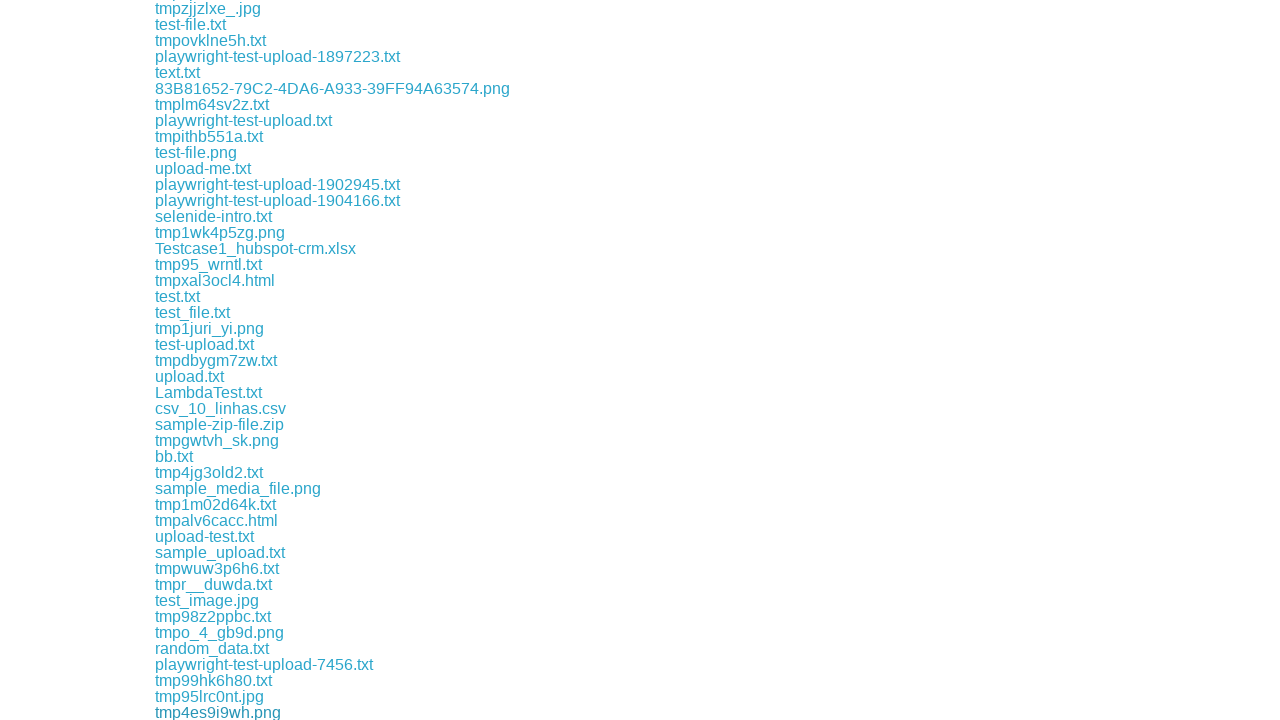

Downloaded file 49 saved to /tmp/playwright-artifacts-iHm1CF/704b8276-5495-4c55-a8a9-077f9e0399da
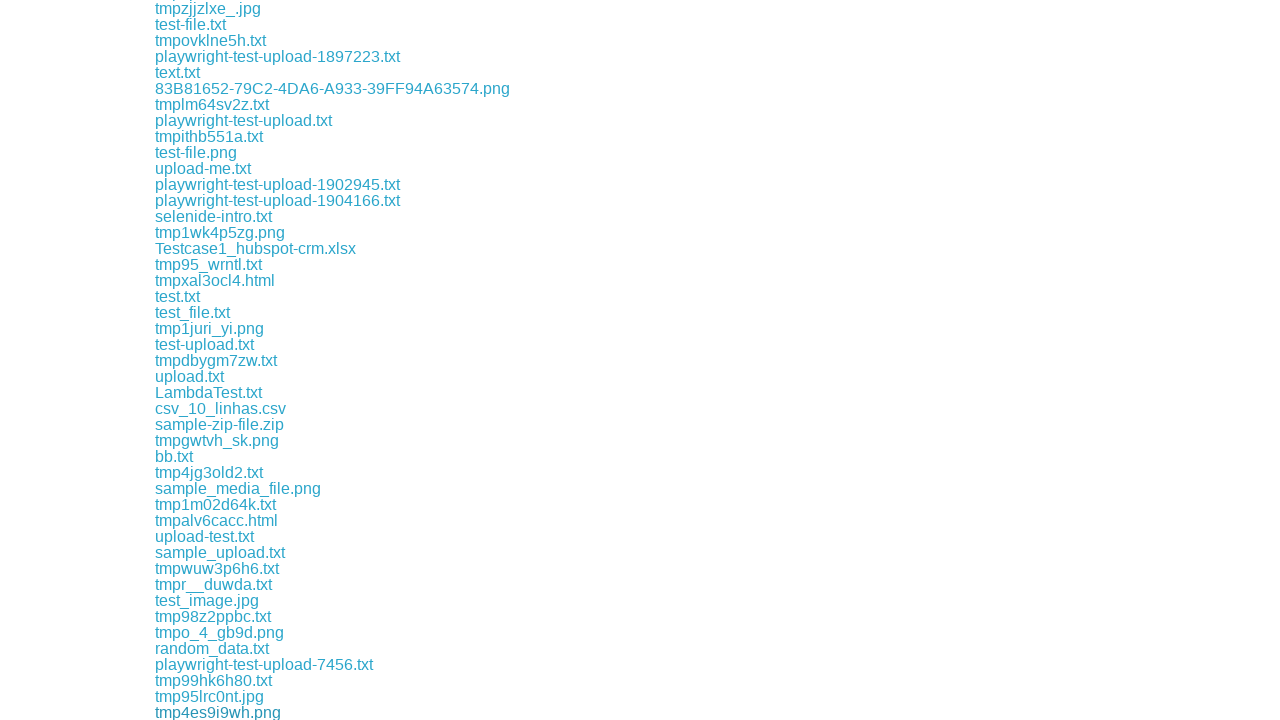

Clicked download link 50 and initiated file download at (209, 712) on //div[@class='example']//a[50]
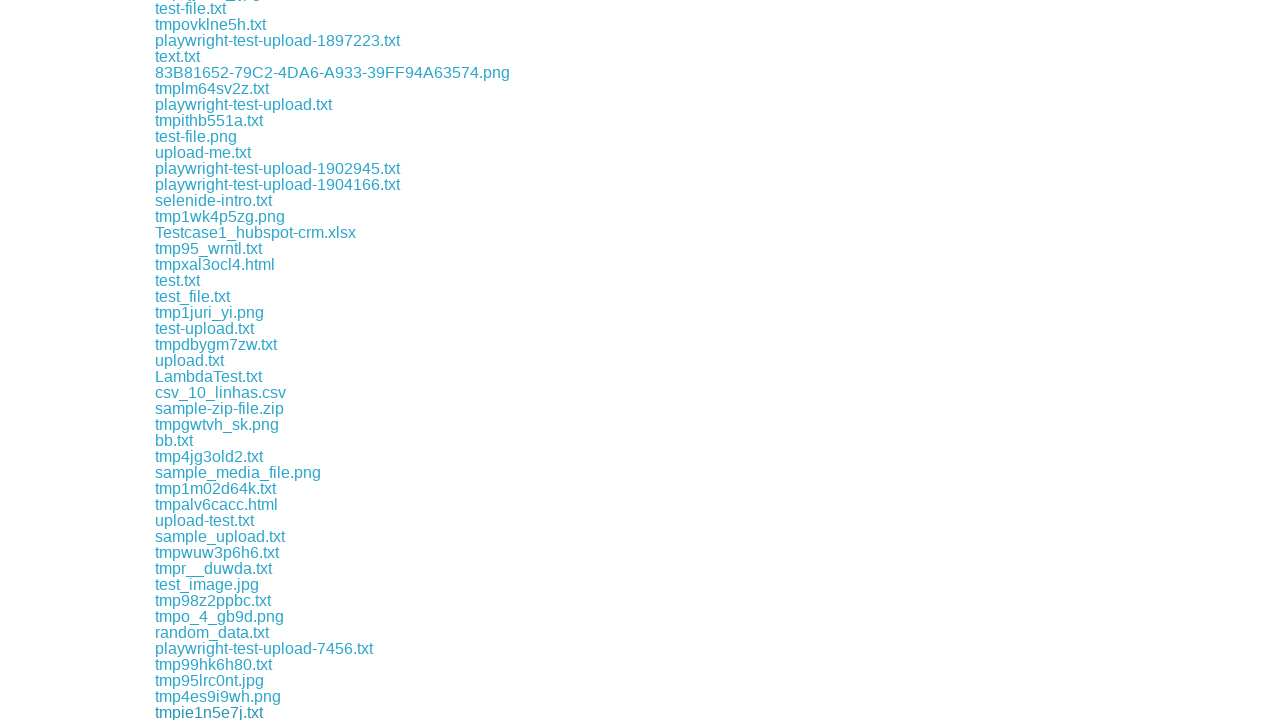

Download 50 completed successfully
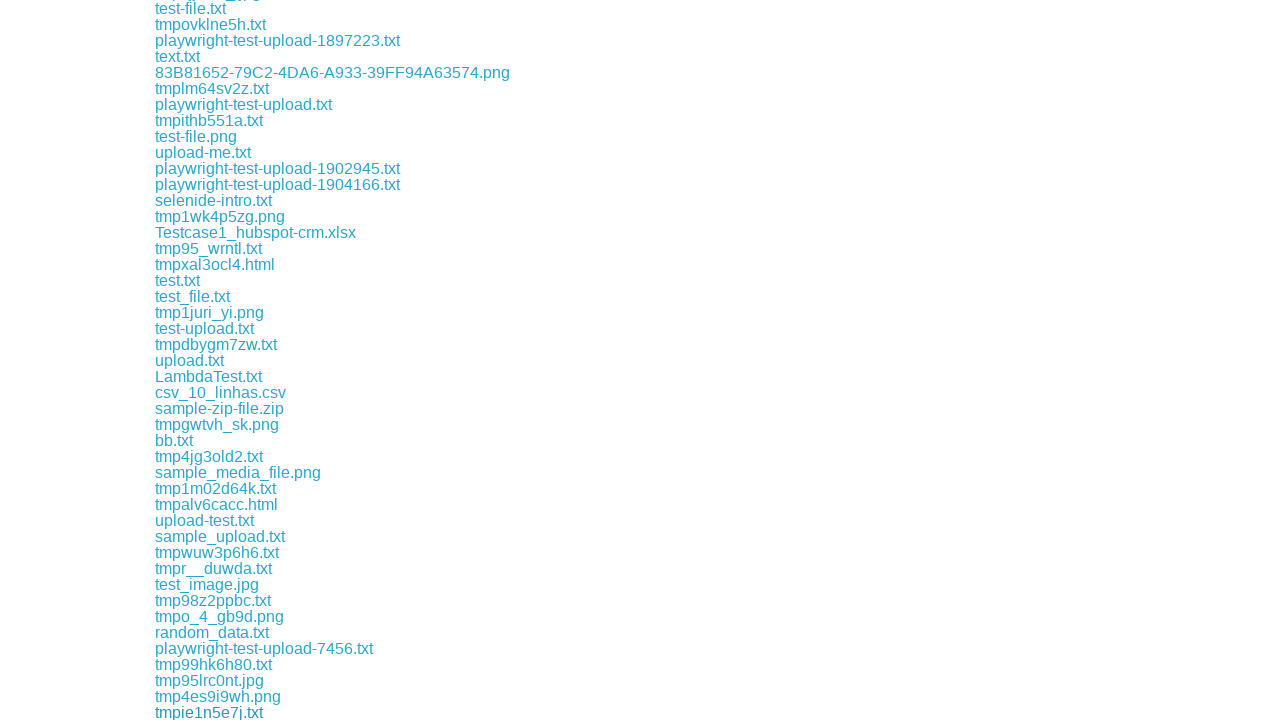

Downloaded file 50 saved to /tmp/playwright-artifacts-iHm1CF/af9f43bf-dd23-471e-9d15-c74024f94041
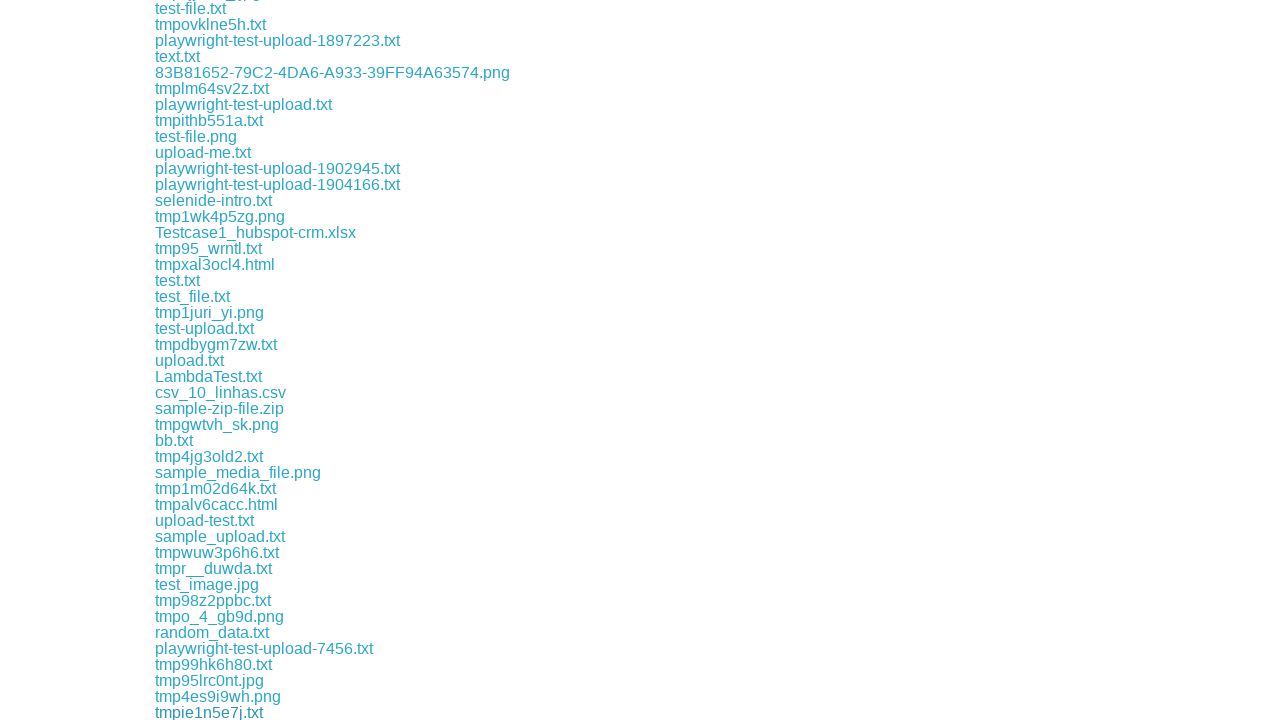

Clicked download link 51 and initiated file download at (238, 712) on //div[@class='example']//a[51]
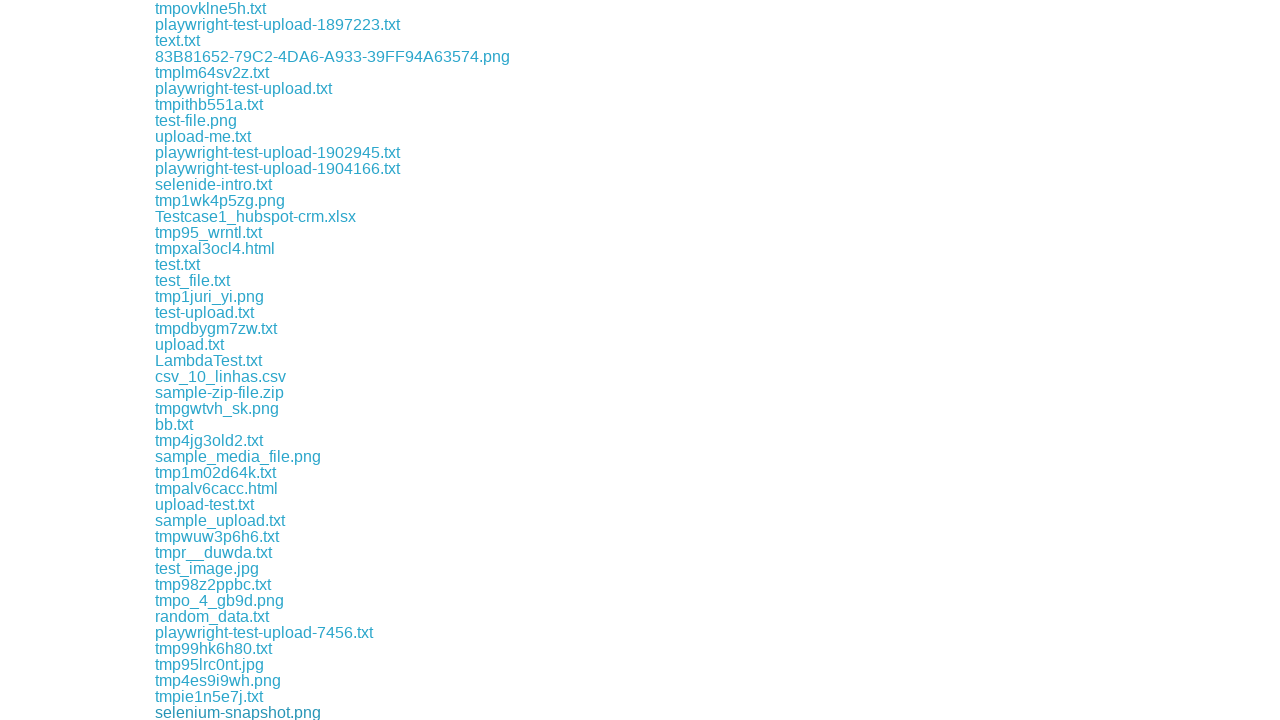

Download 51 completed successfully
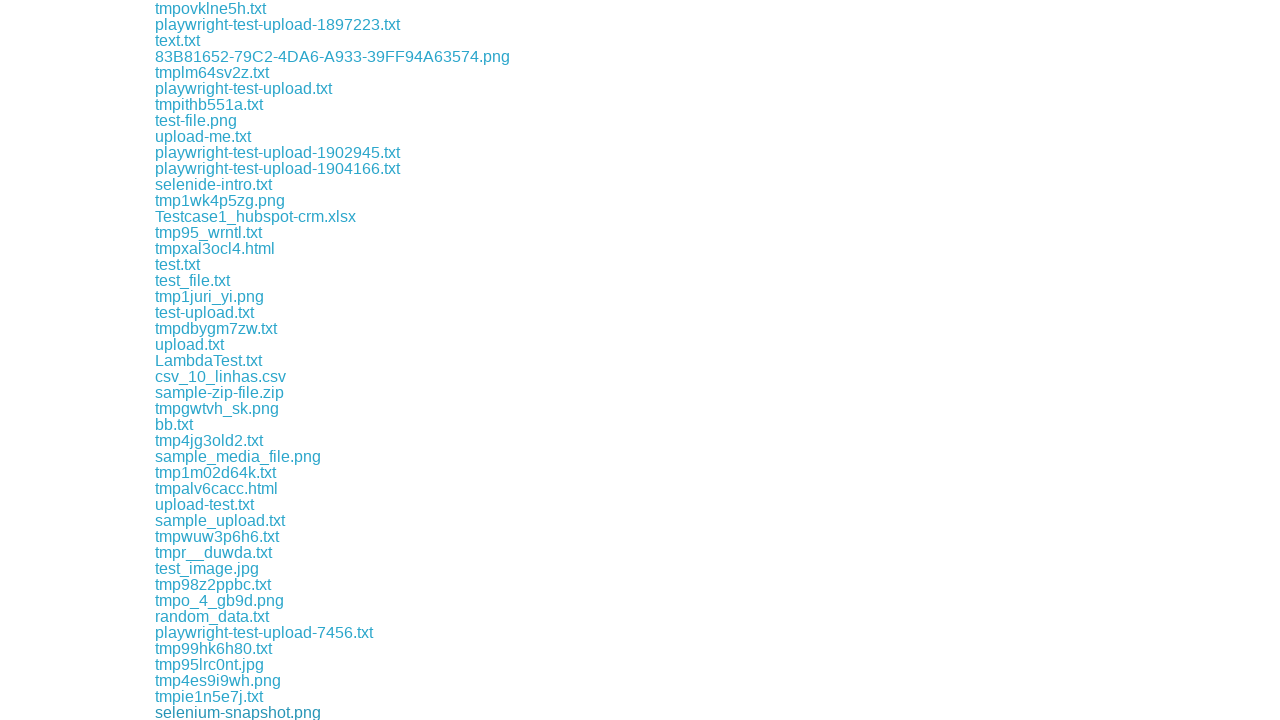

Downloaded file 51 saved to /tmp/playwright-artifacts-iHm1CF/c1fa4be0-091e-4115-a217-6e7395d2c681
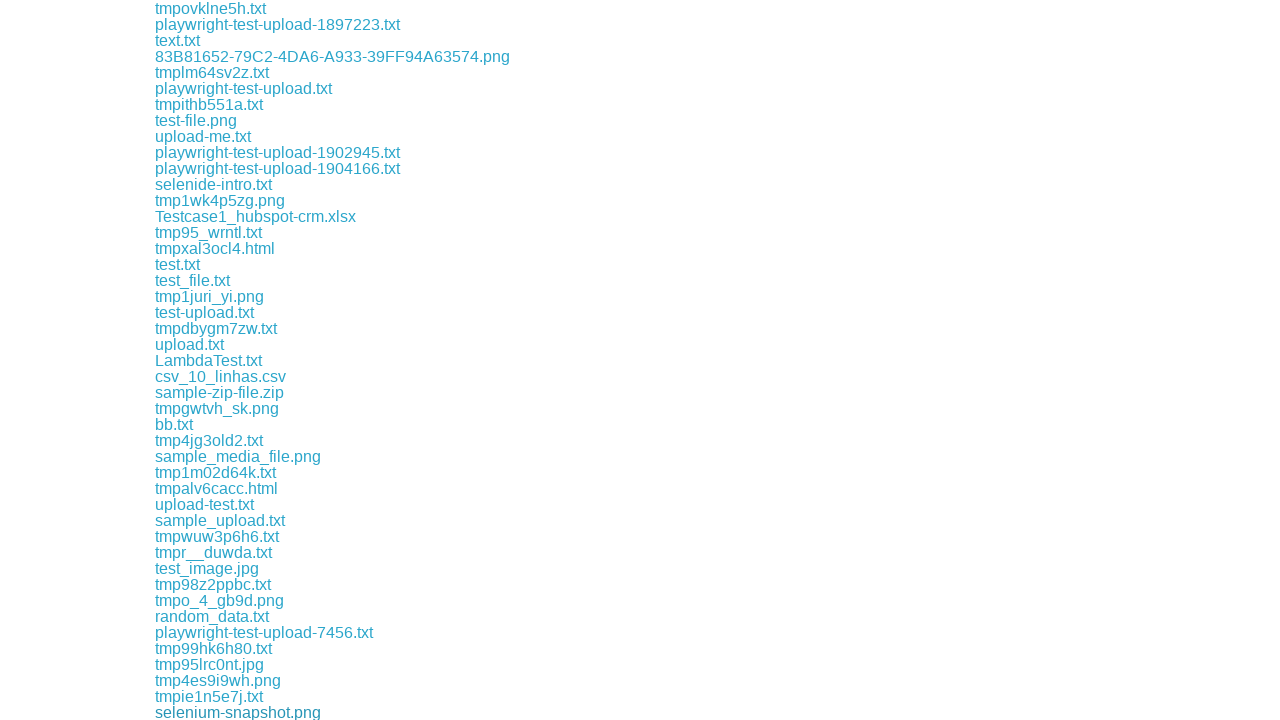

Clicked download link 52 and initiated file download at (219, 712) on //div[@class='example']//a[52]
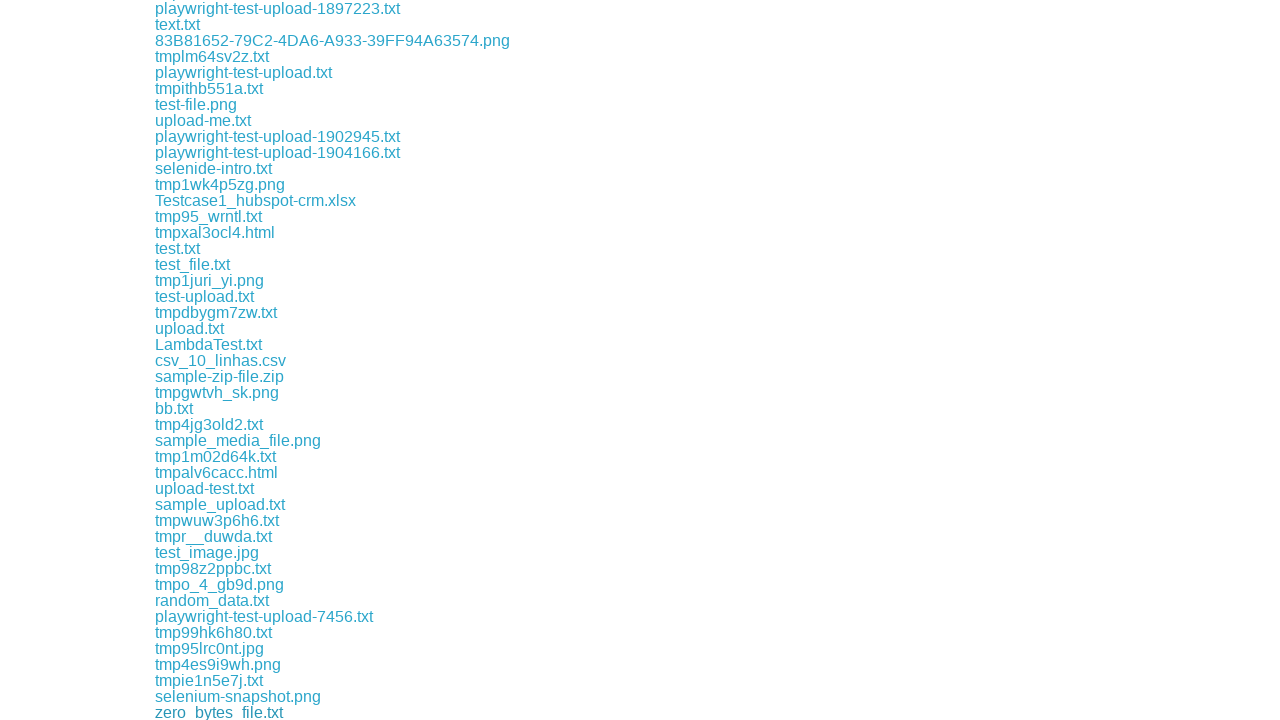

Download 52 completed successfully
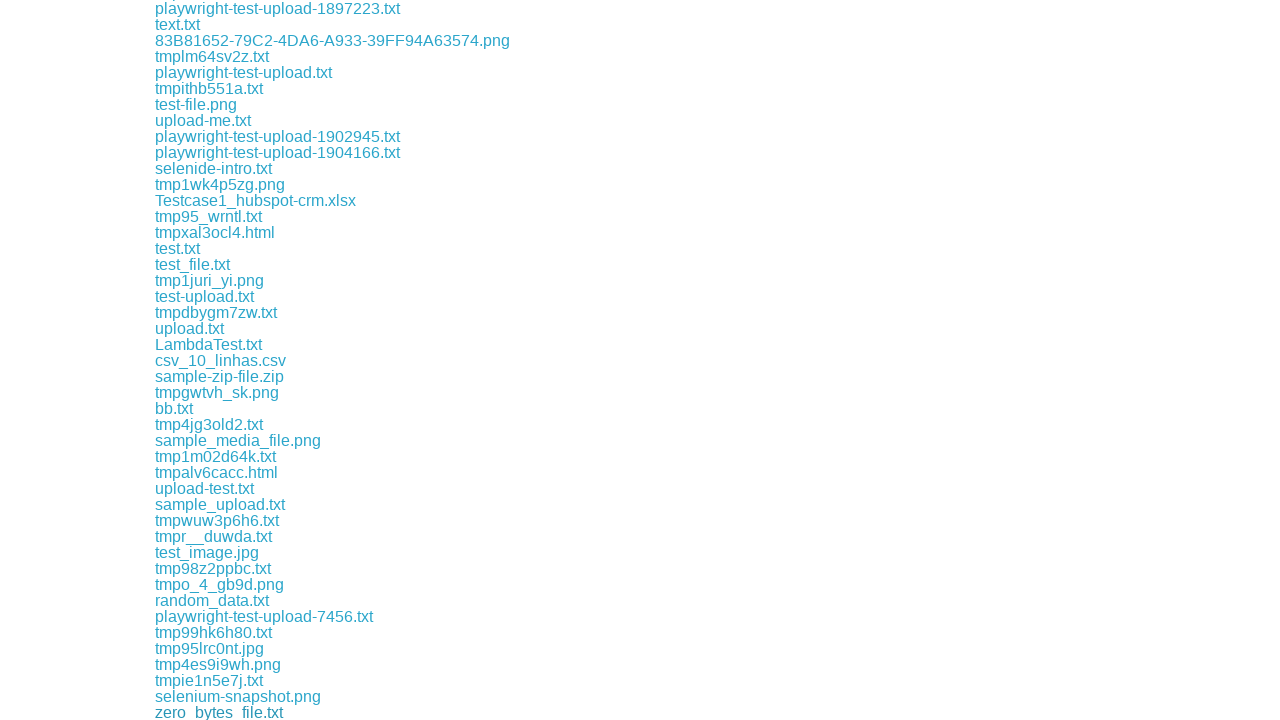

Downloaded file 52 saved to /tmp/playwright-artifacts-iHm1CF/2462ef27-a905-4f54-9438-d2e97a48184e
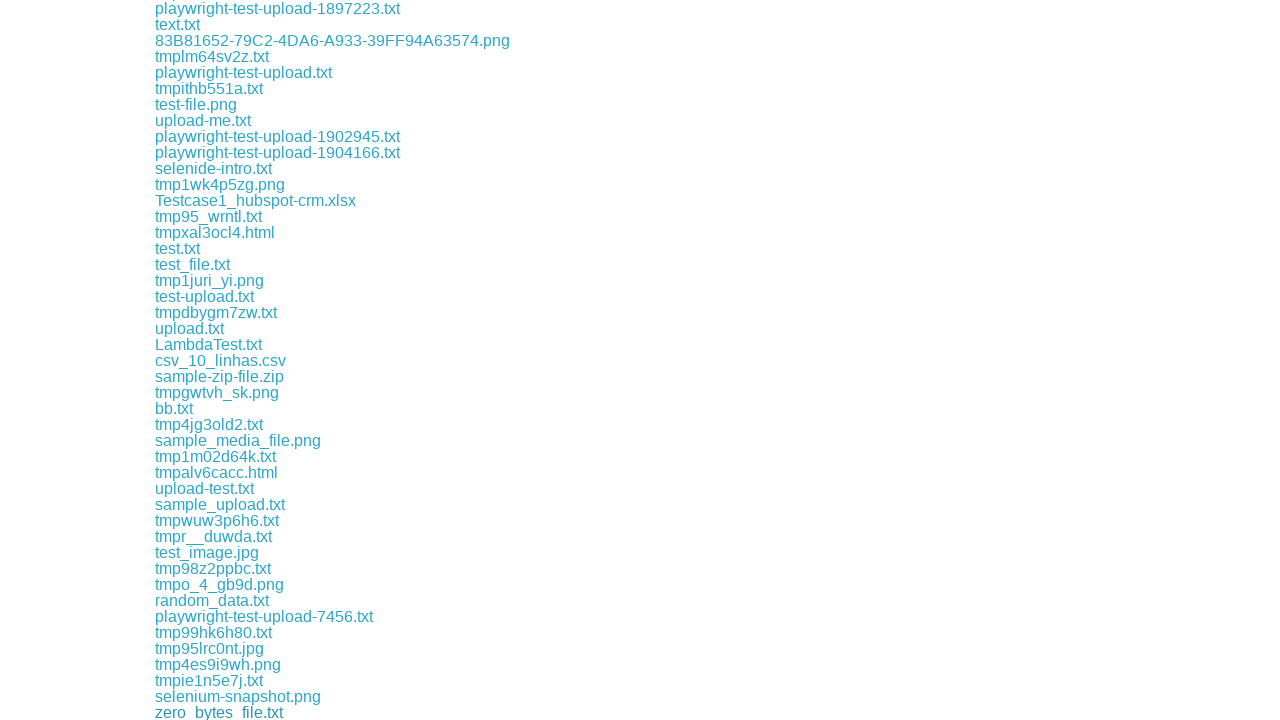

Clicked download link 53 and initiated file download at (278, 712) on //div[@class='example']//a[53]
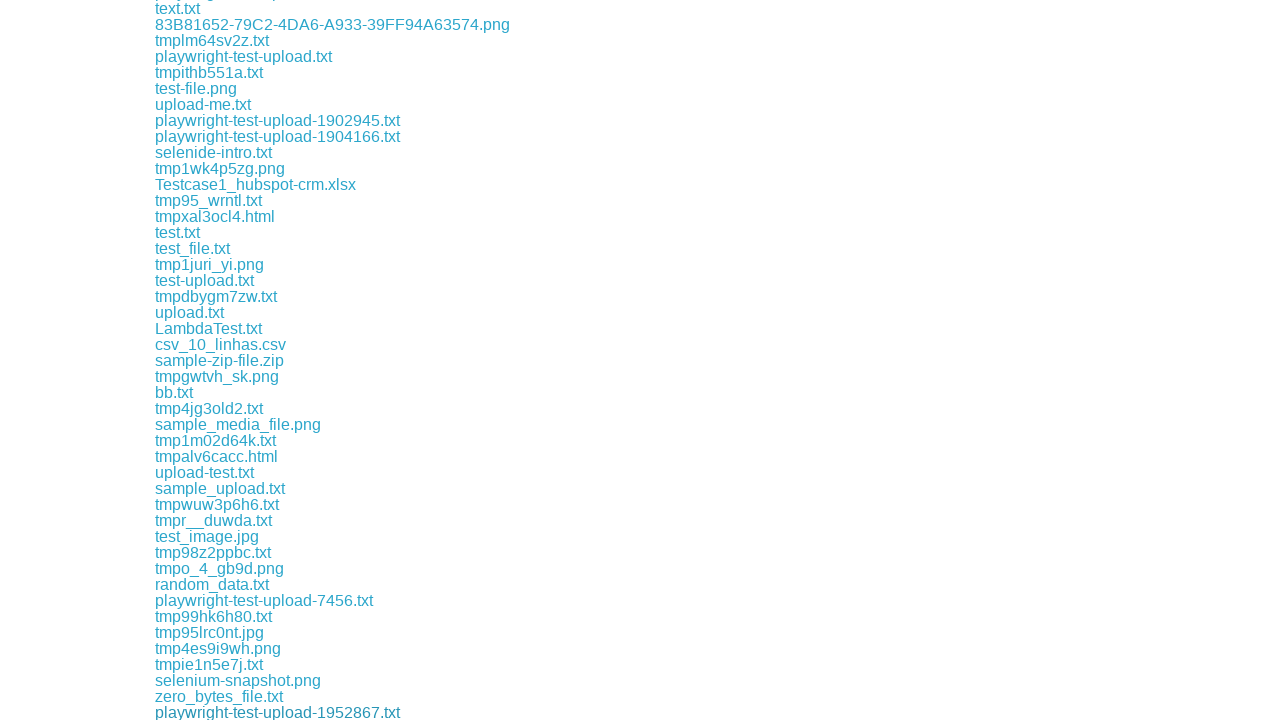

Download 53 completed successfully
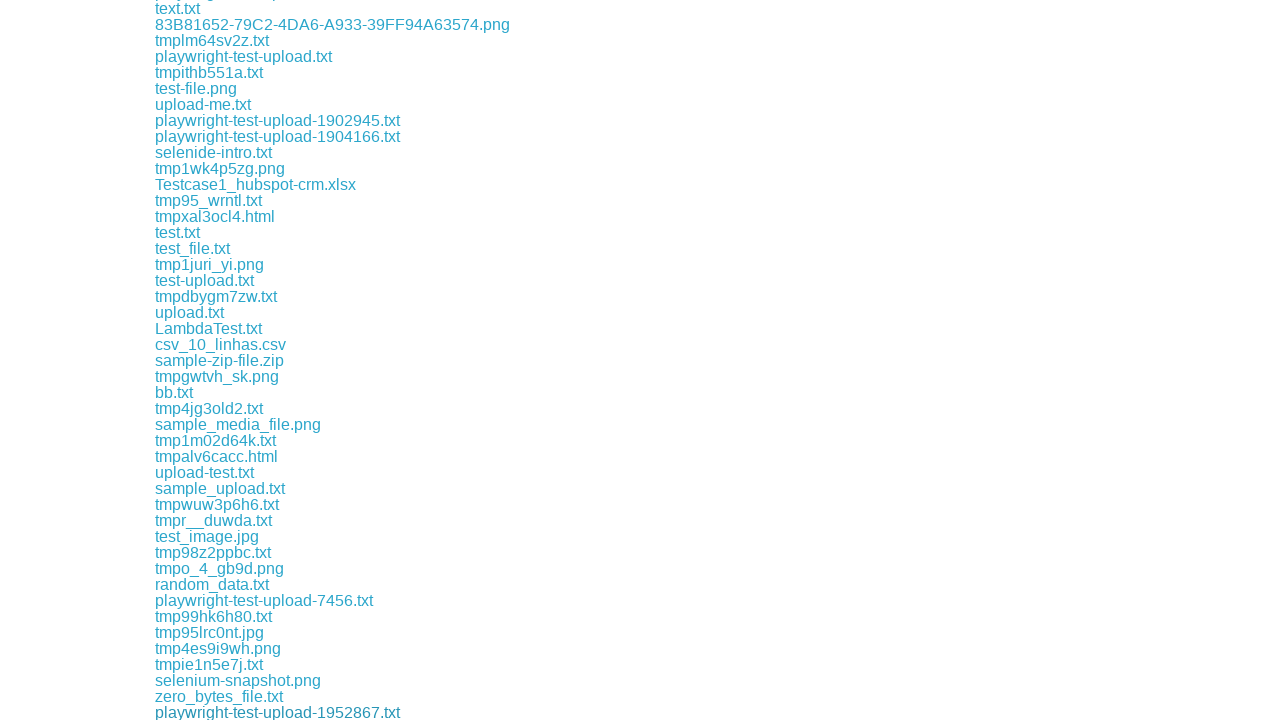

Downloaded file 53 saved to /tmp/playwright-artifacts-iHm1CF/b6f933a9-b49e-4b28-8309-ade973cce608
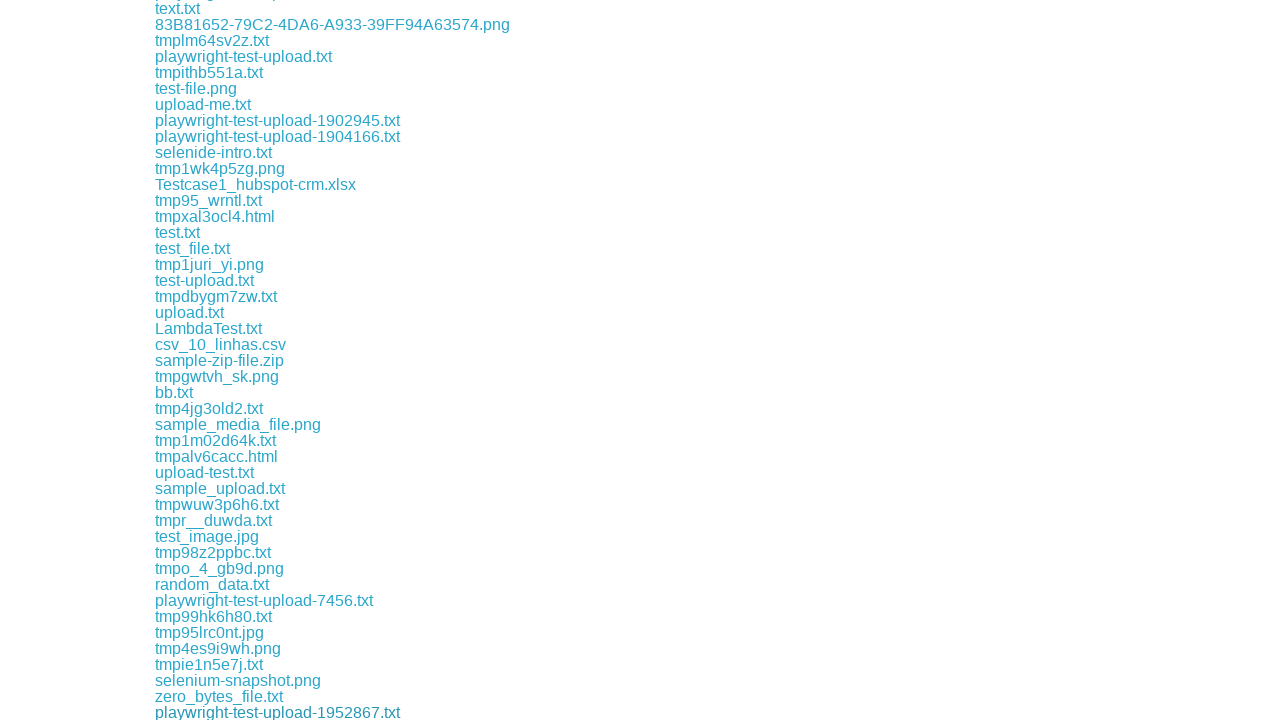

Clicked download link 54 and initiated file download at (211, 712) on //div[@class='example']//a[54]
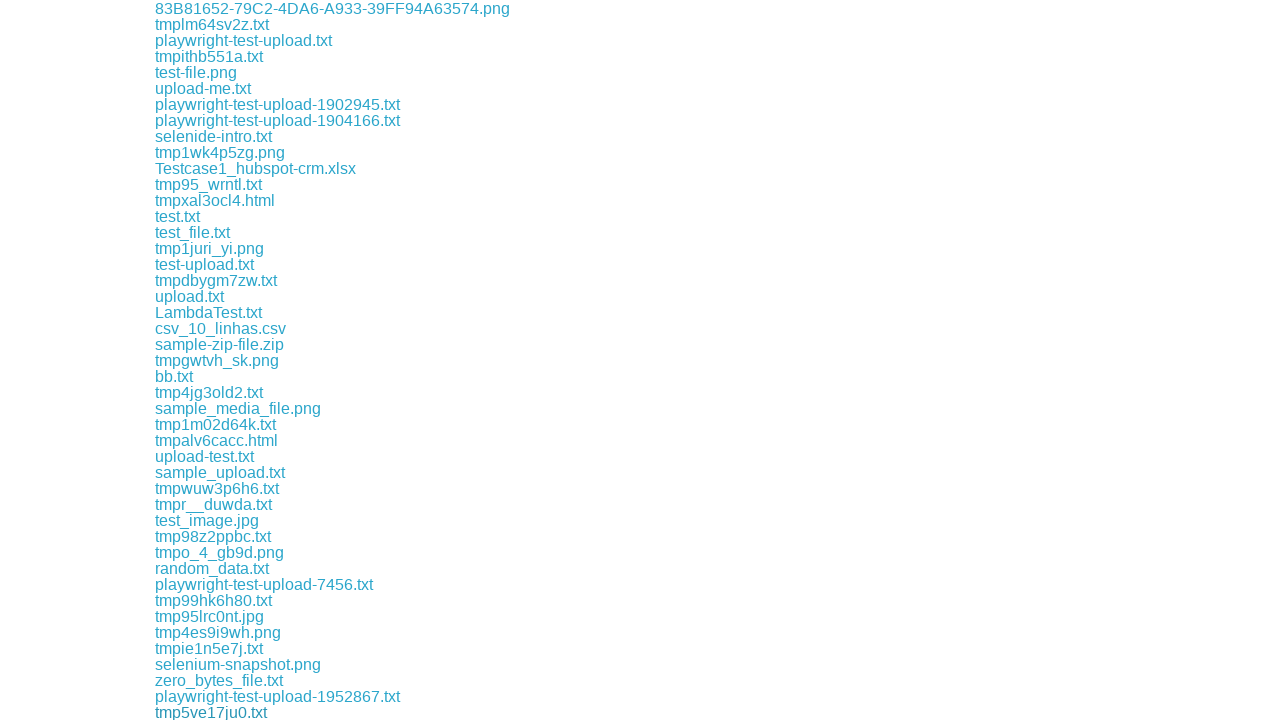

Download 54 completed successfully
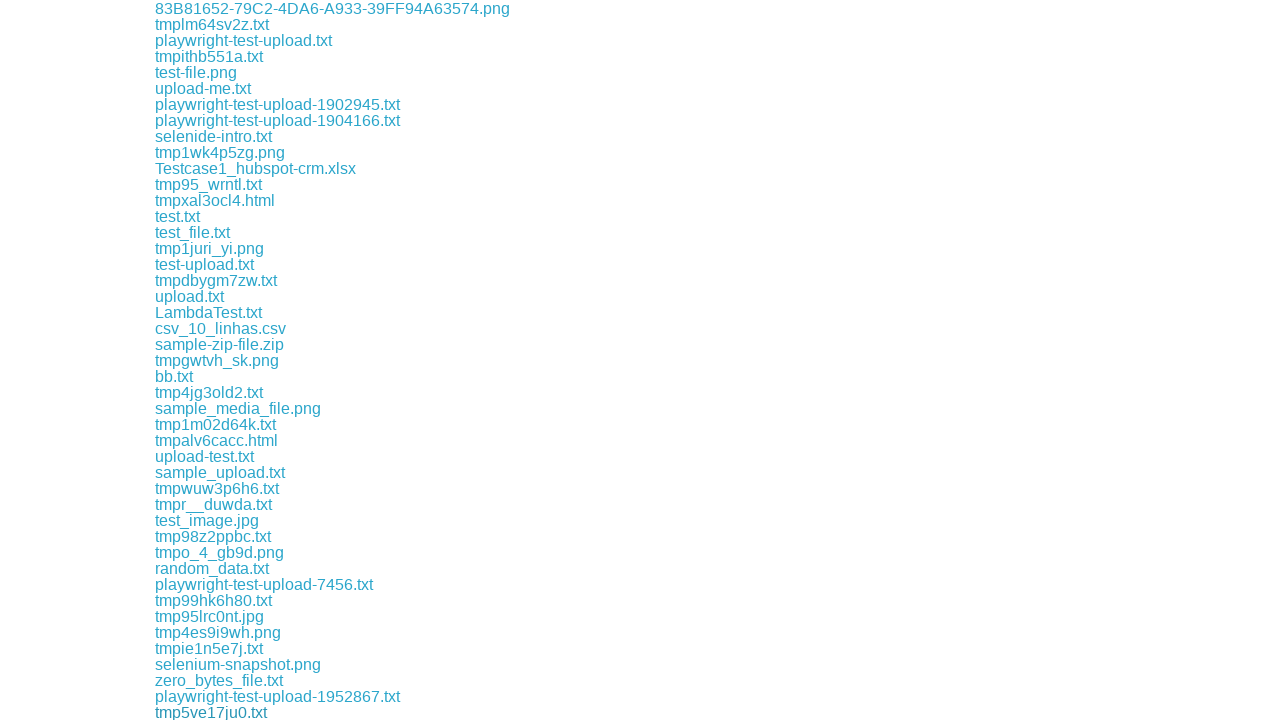

Downloaded file 54 saved to /tmp/playwright-artifacts-iHm1CF/599abda7-3a64-4286-ac84-3f7044a40135
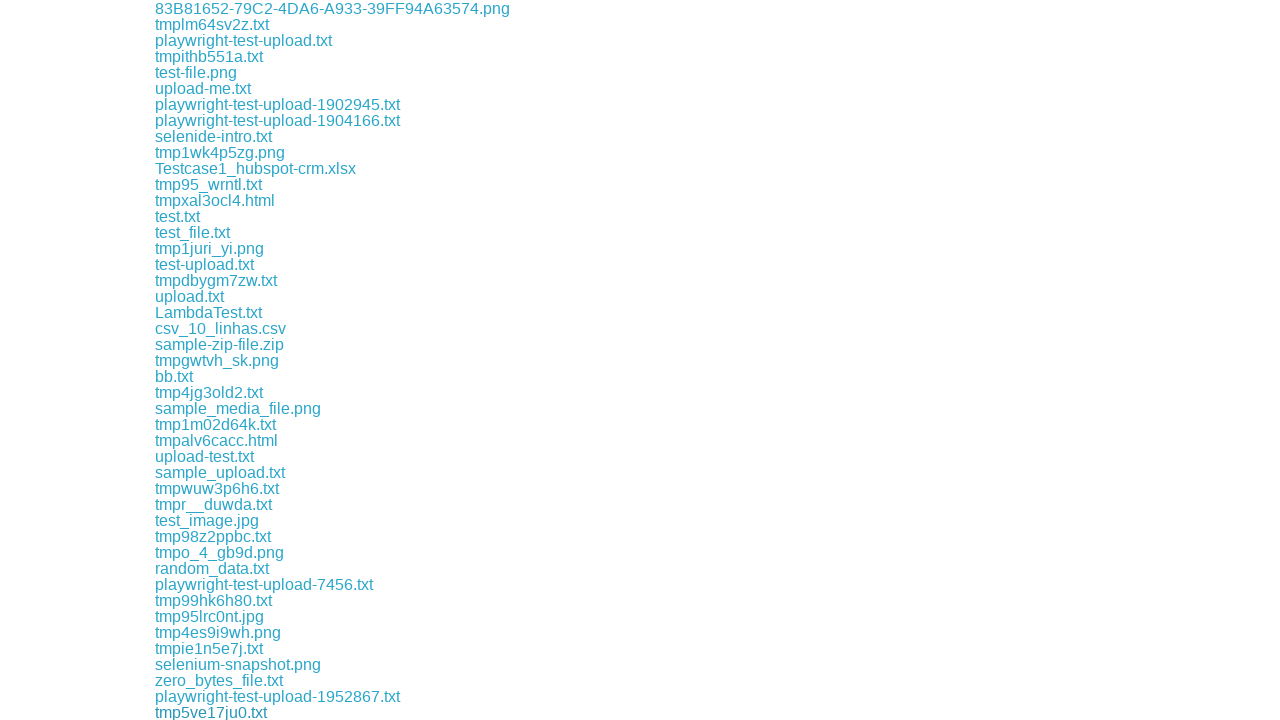

Clicked download link 55 and initiated file download at (200, 712) on //div[@class='example']//a[55]
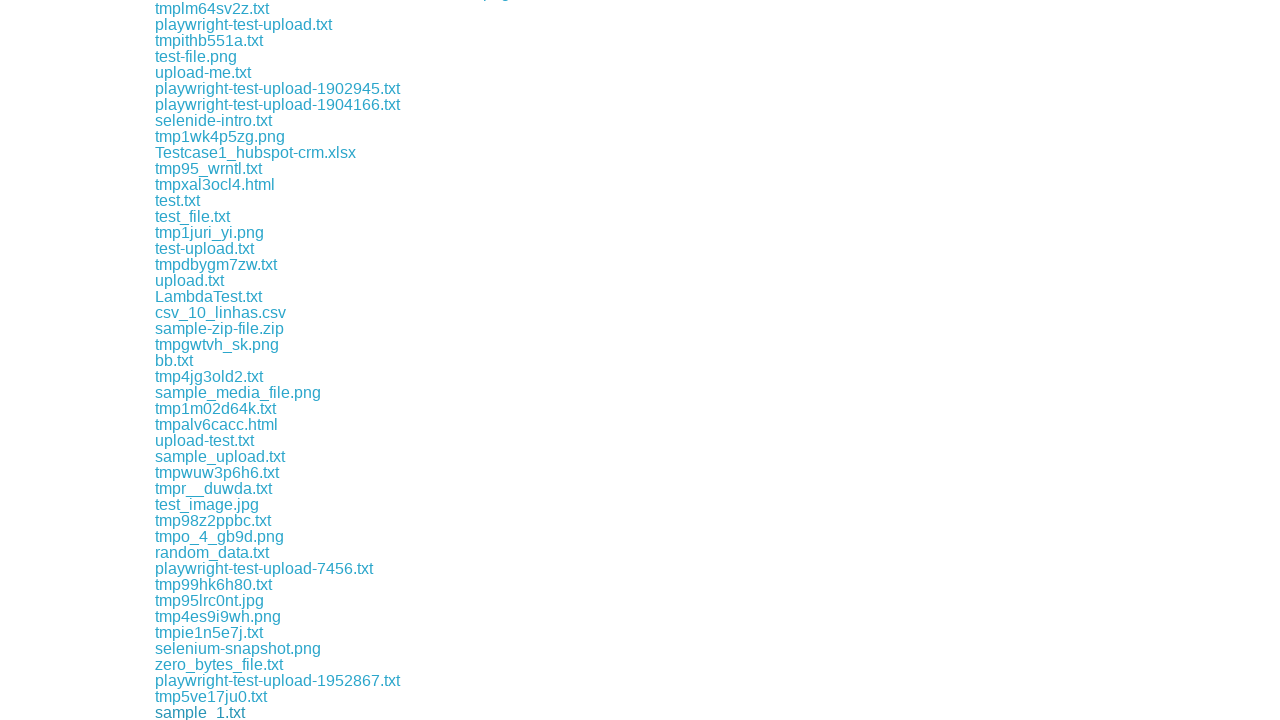

Download 55 completed successfully
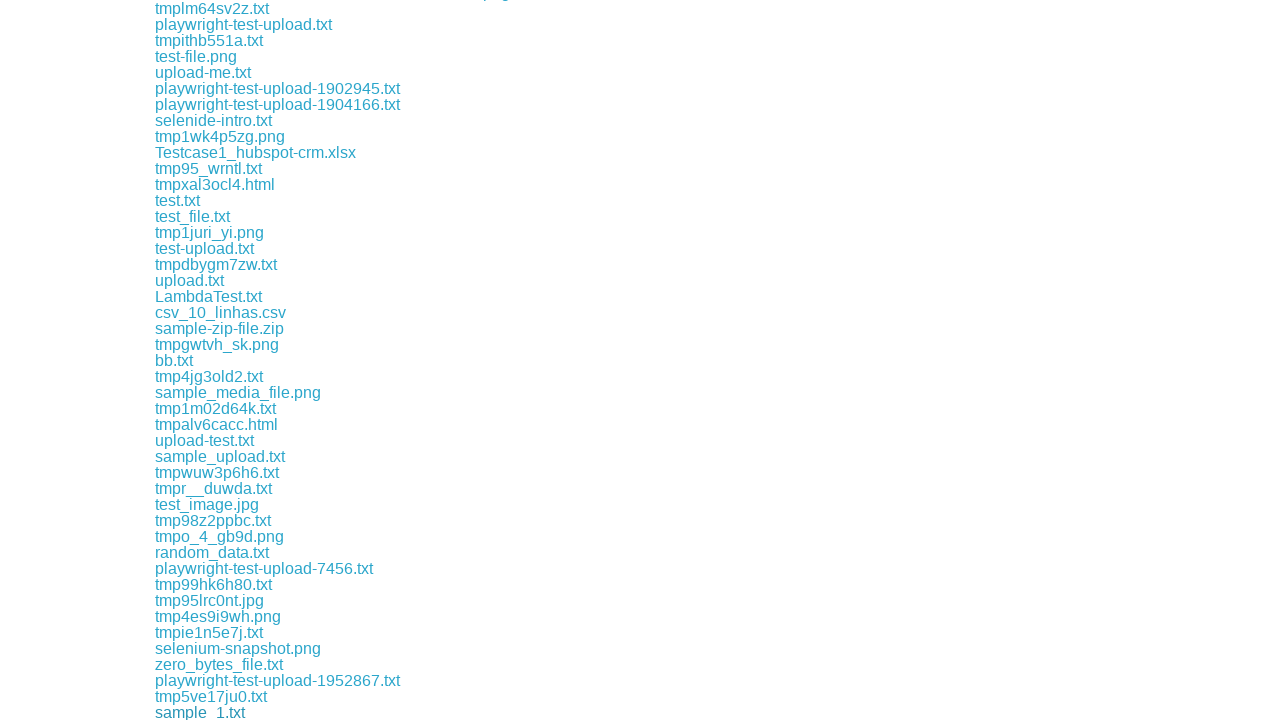

Downloaded file 55 saved to /tmp/playwright-artifacts-iHm1CF/db710e01-9797-4227-8d26-874684f403cf
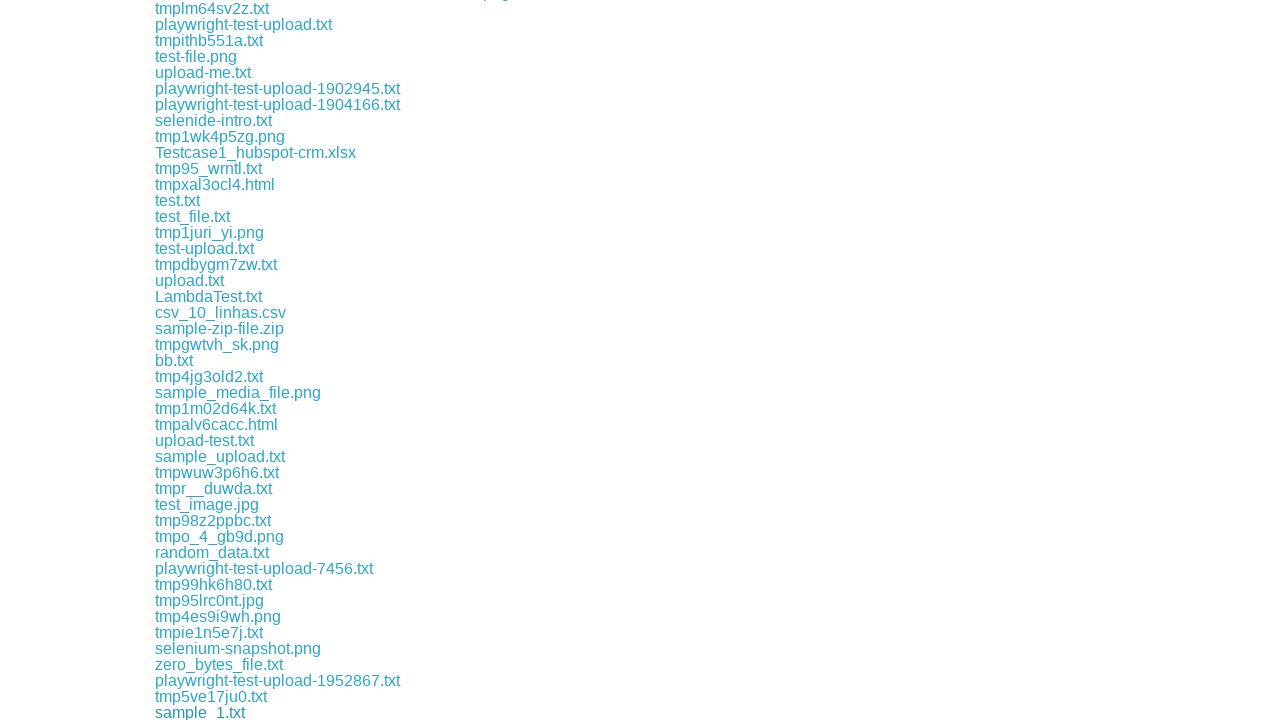

Clicked download link 56 and initiated file download at (206, 712) on //div[@class='example']//a[56]
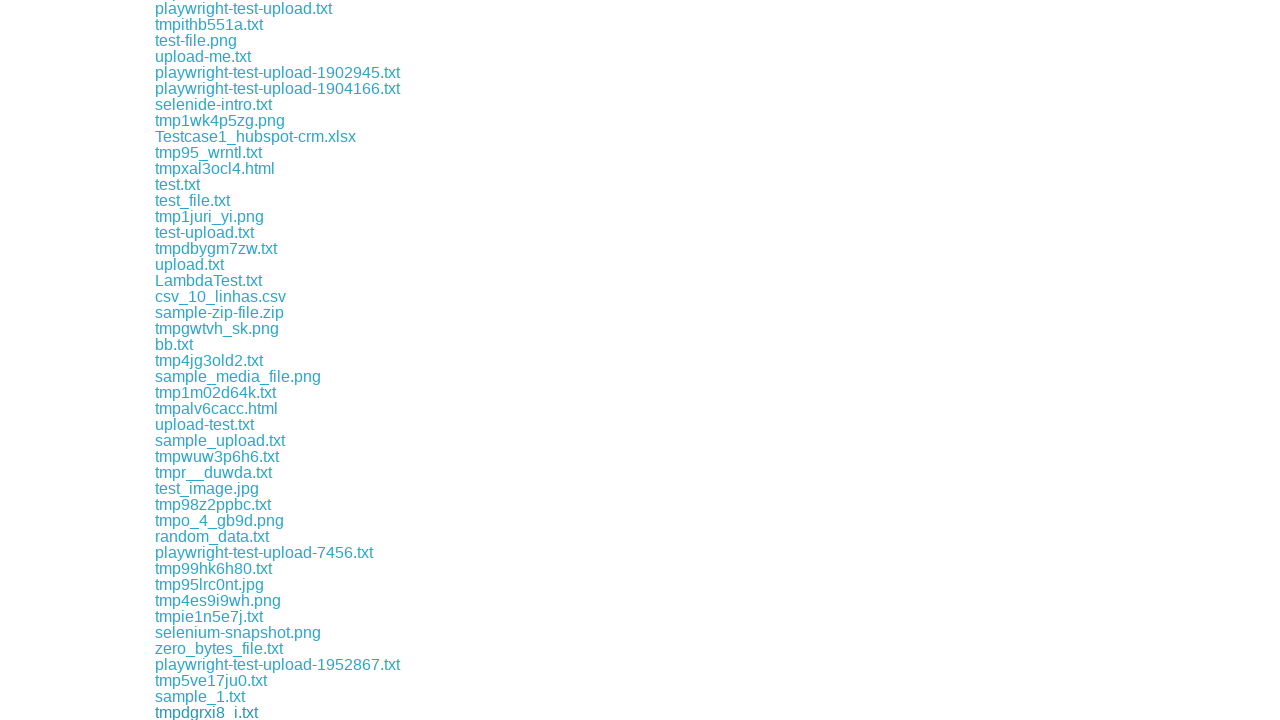

Download 56 completed successfully
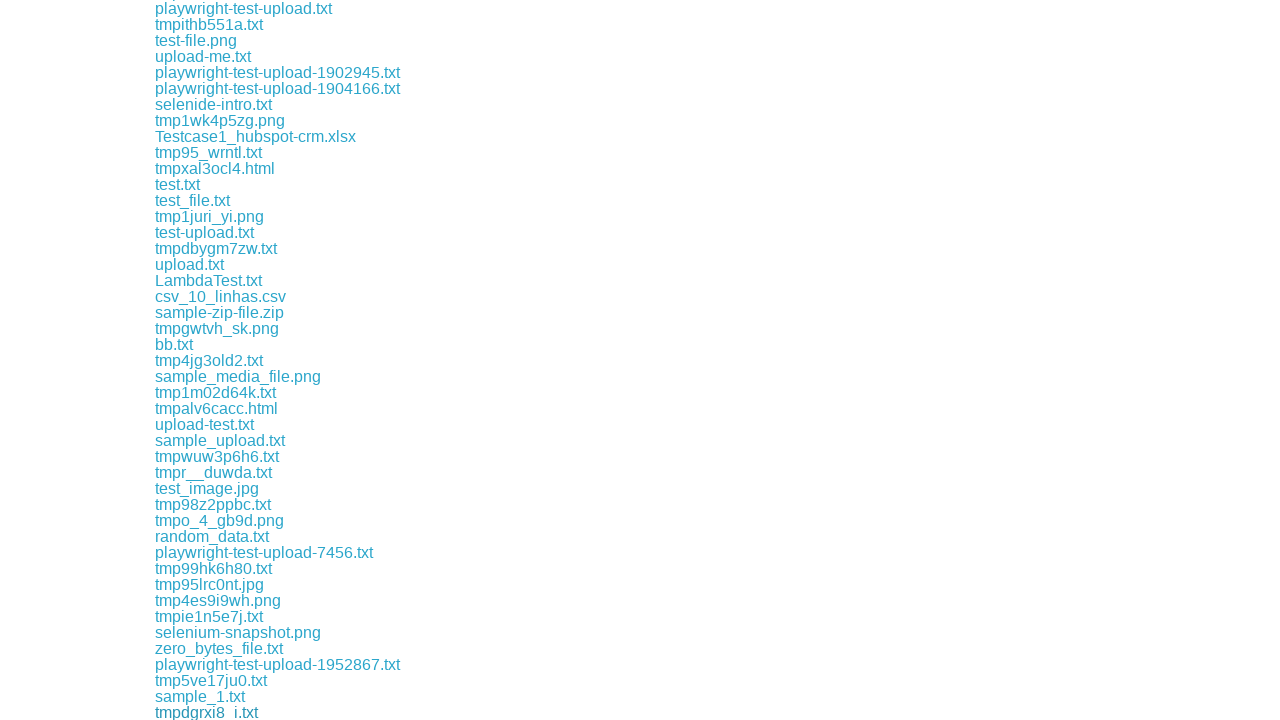

Downloaded file 56 saved to /tmp/playwright-artifacts-iHm1CF/84f0a940-be0a-448d-9e19-2dea8732fa5f
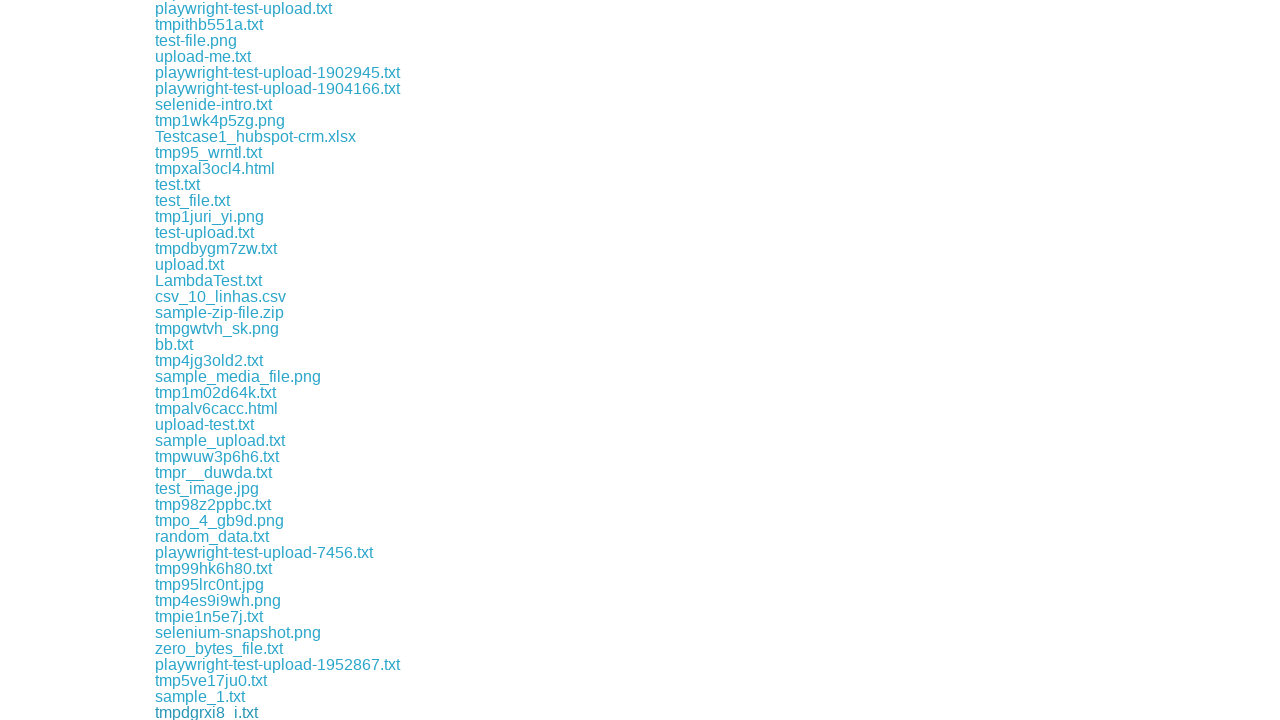

Clicked download link 57 and initiated file download at (264, 712) on //div[@class='example']//a[57]
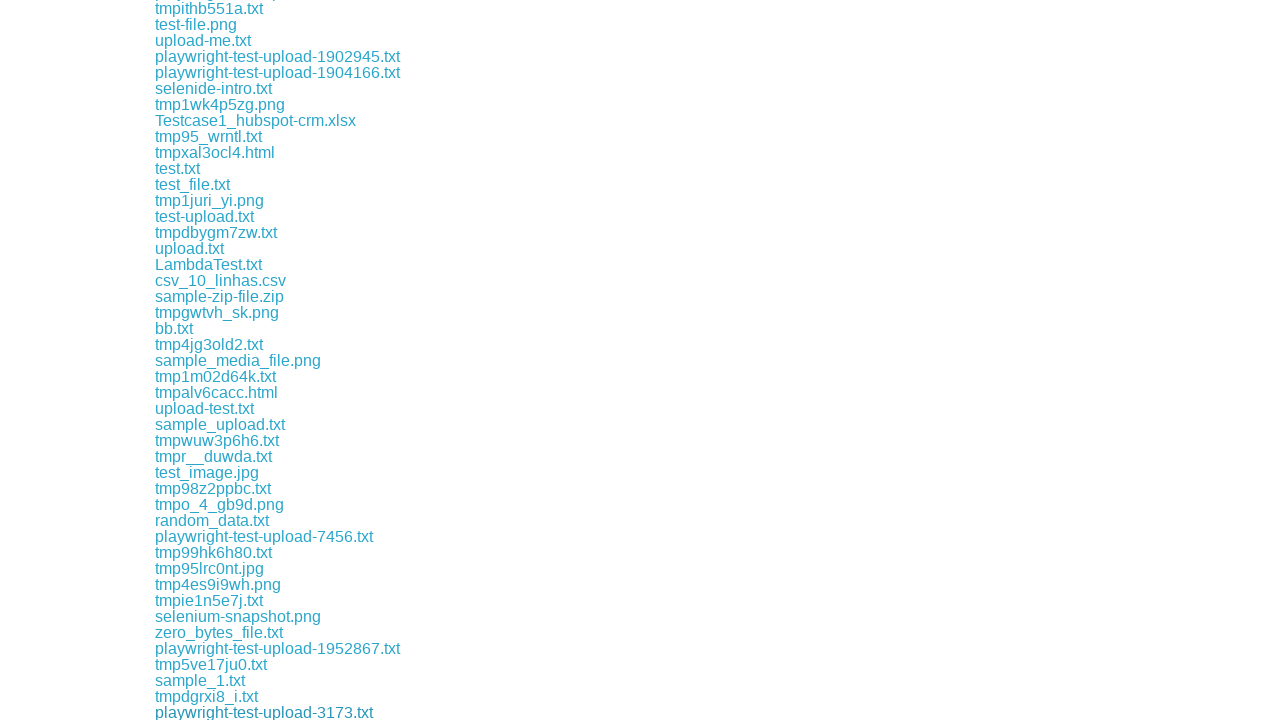

Download 57 completed successfully
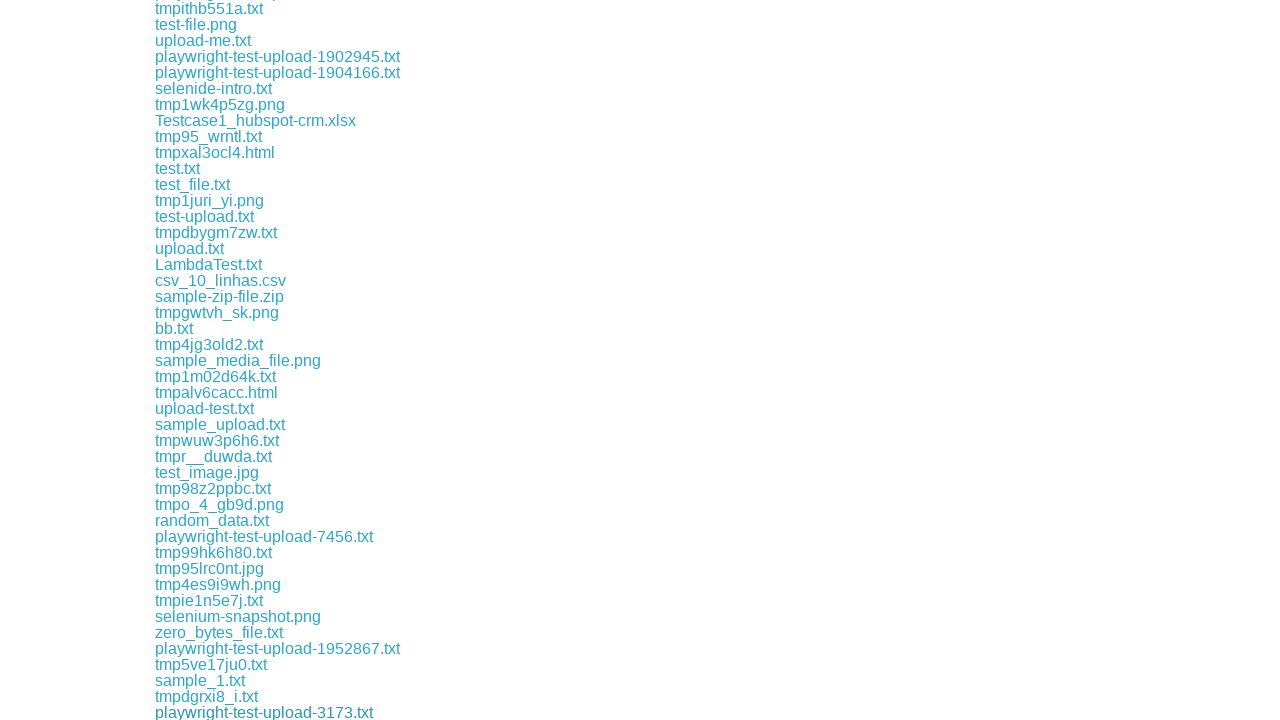

Downloaded file 57 saved to /tmp/playwright-artifacts-iHm1CF/a0050ab2-f1da-469e-9007-c601a31f5cad
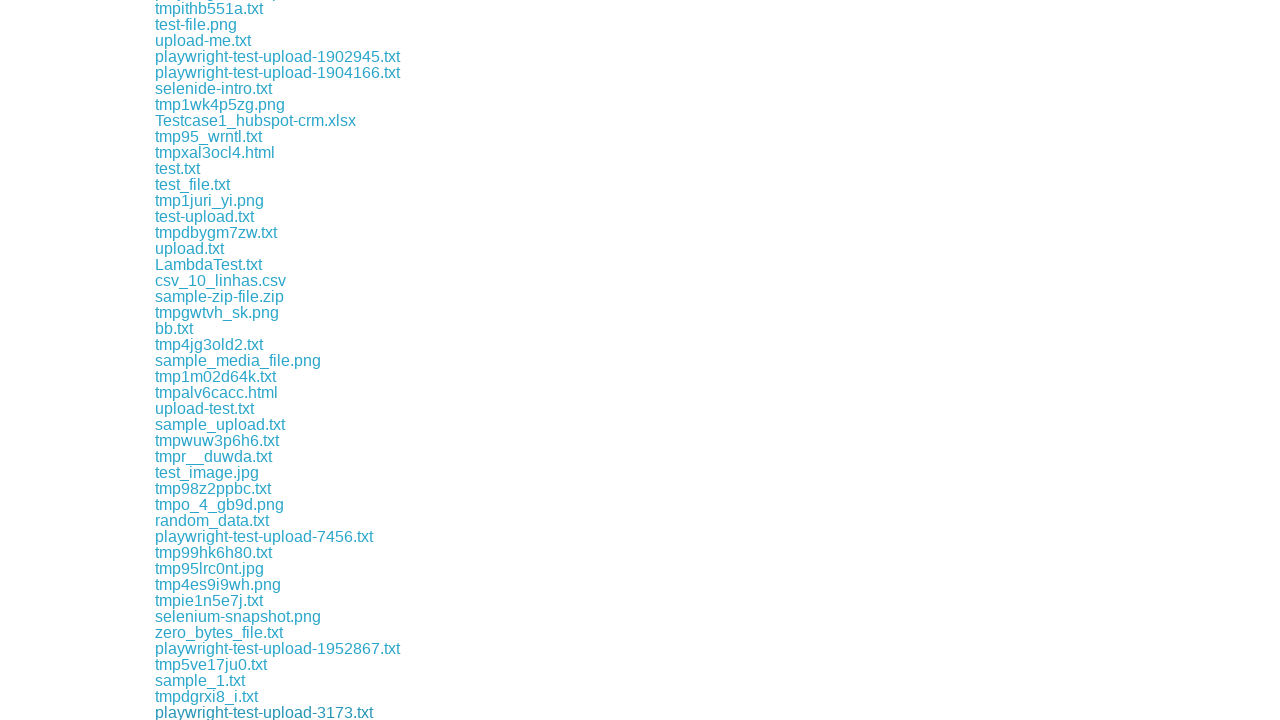

Clicked download link 58 and initiated file download at (198, 712) on //div[@class='example']//a[58]
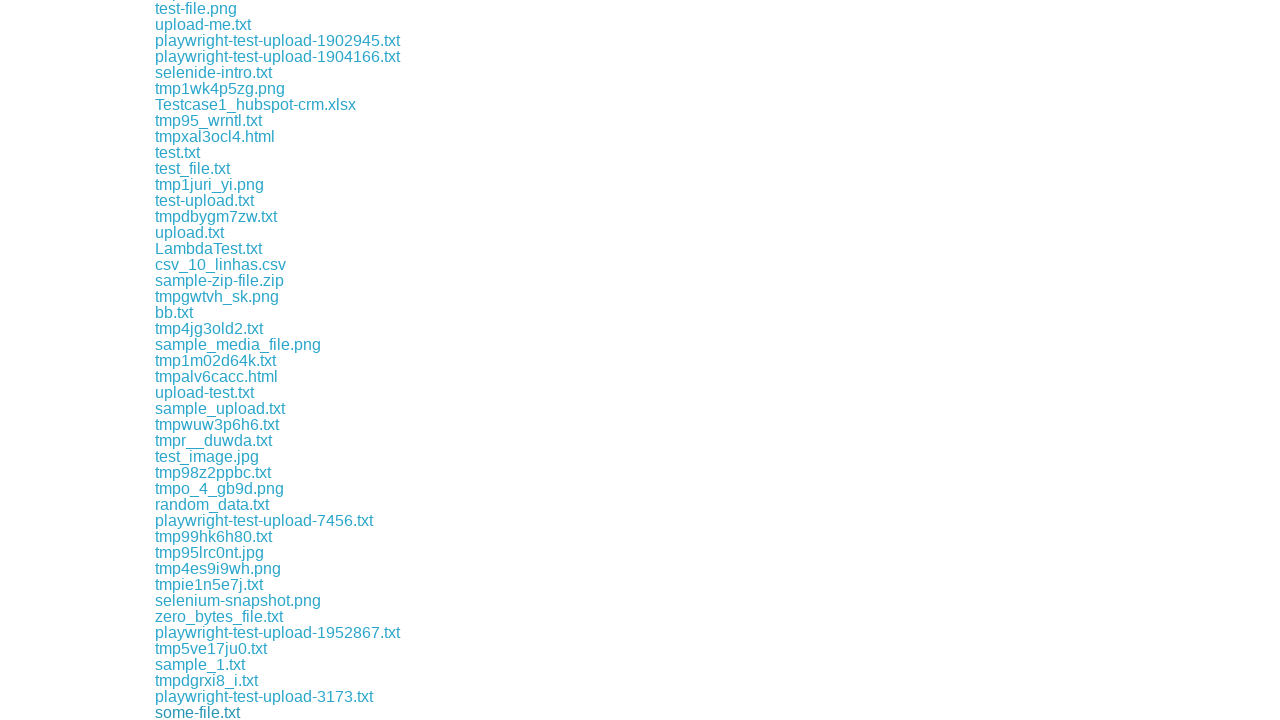

Download 58 completed successfully
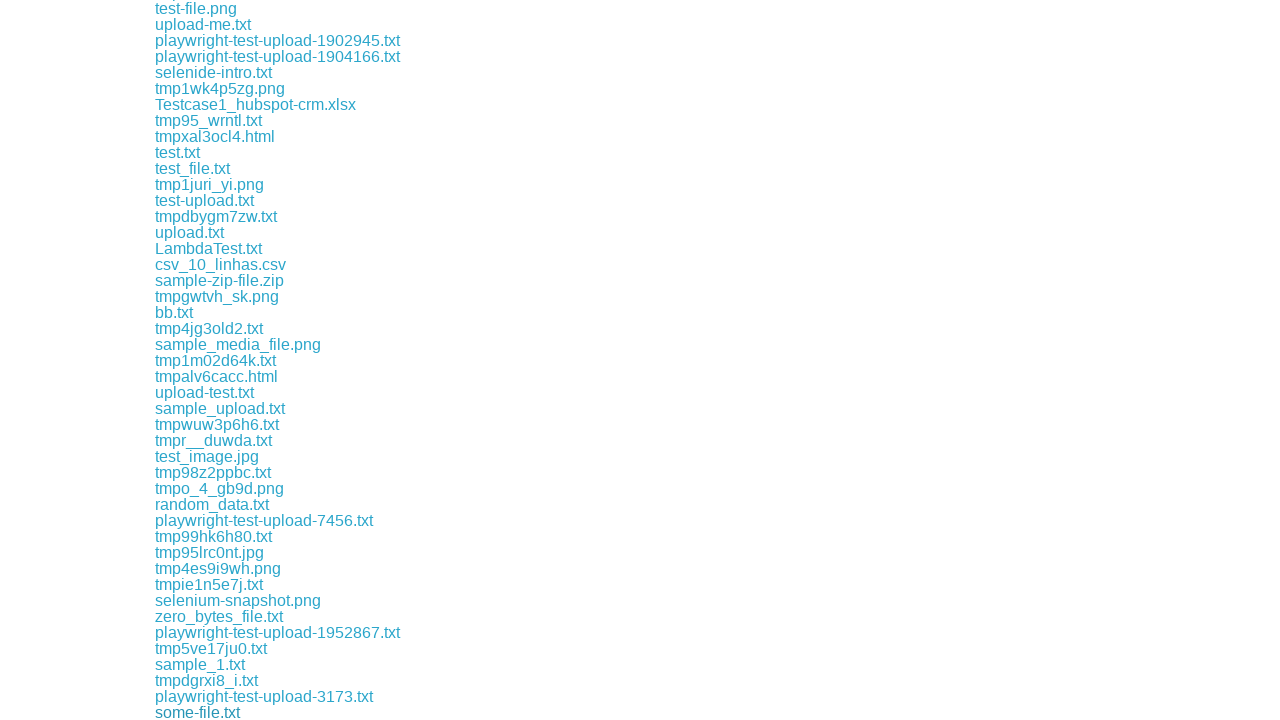

Downloaded file 58 saved to /tmp/playwright-artifacts-iHm1CF/7856ad09-9f3a-49f3-9f42-9e6eb11c1bfc
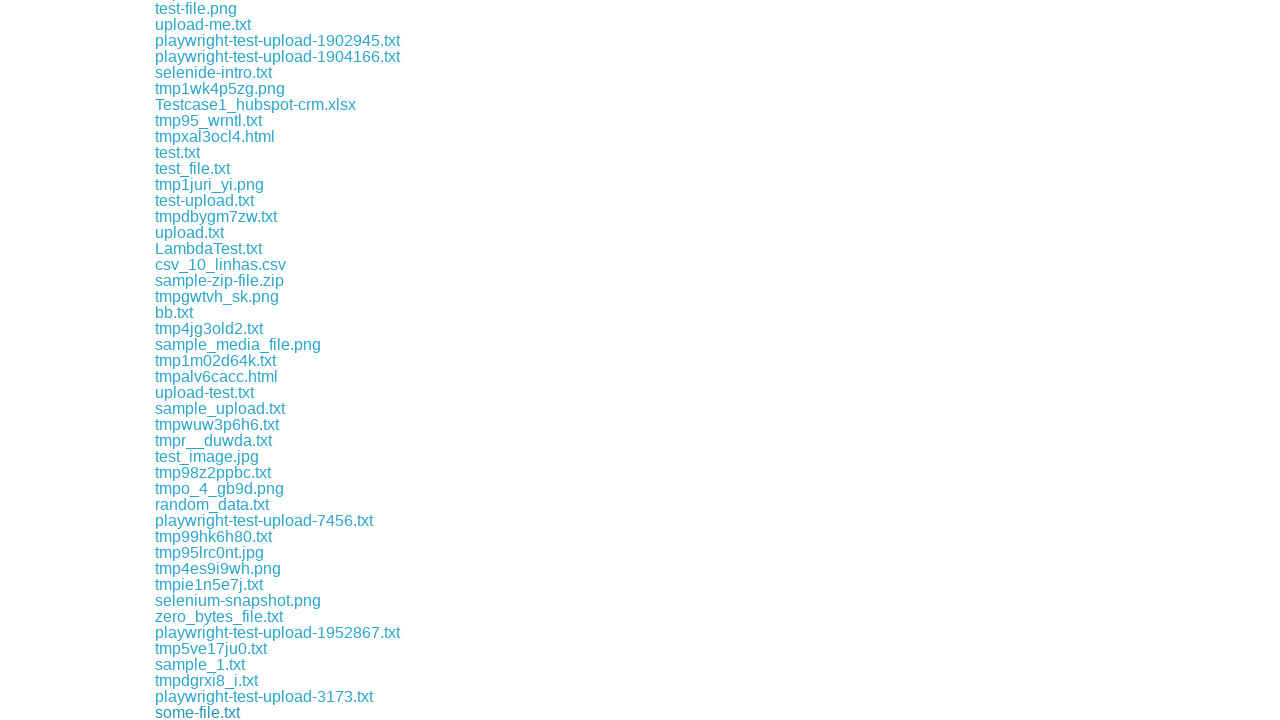

Clicked download link 59 and initiated file download at (212, 712) on //div[@class='example']//a[59]
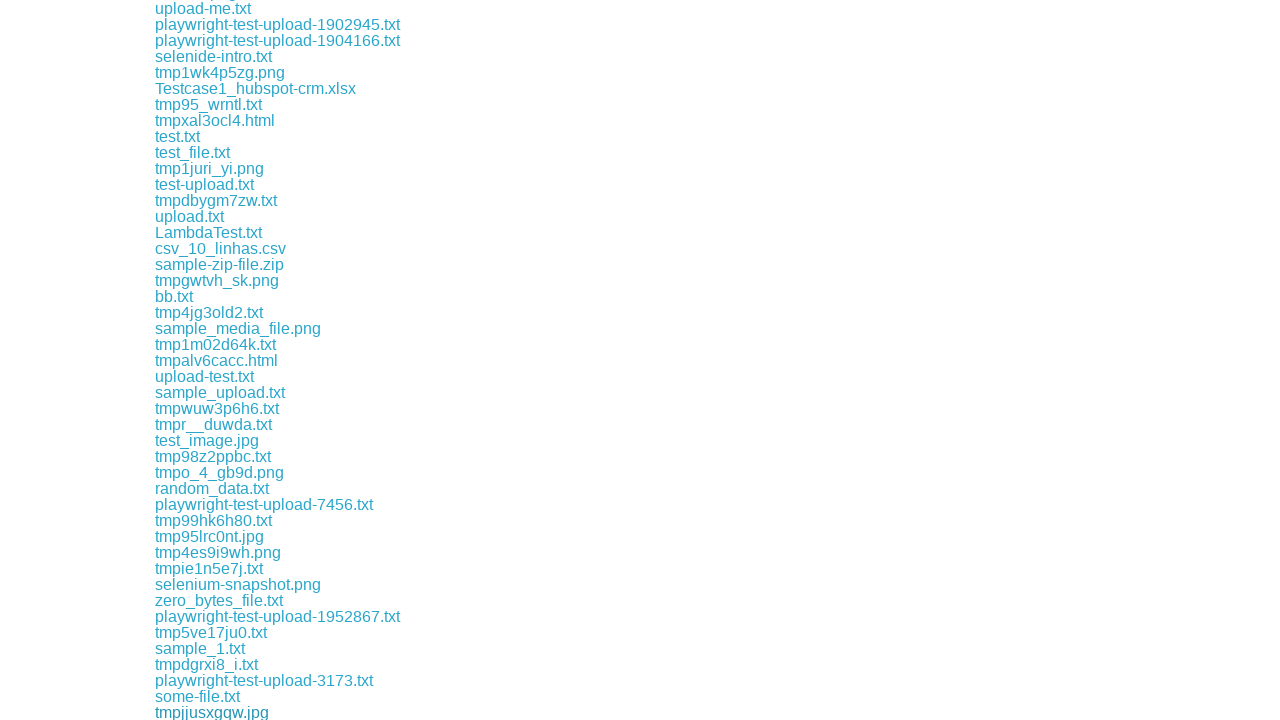

Download 59 completed successfully
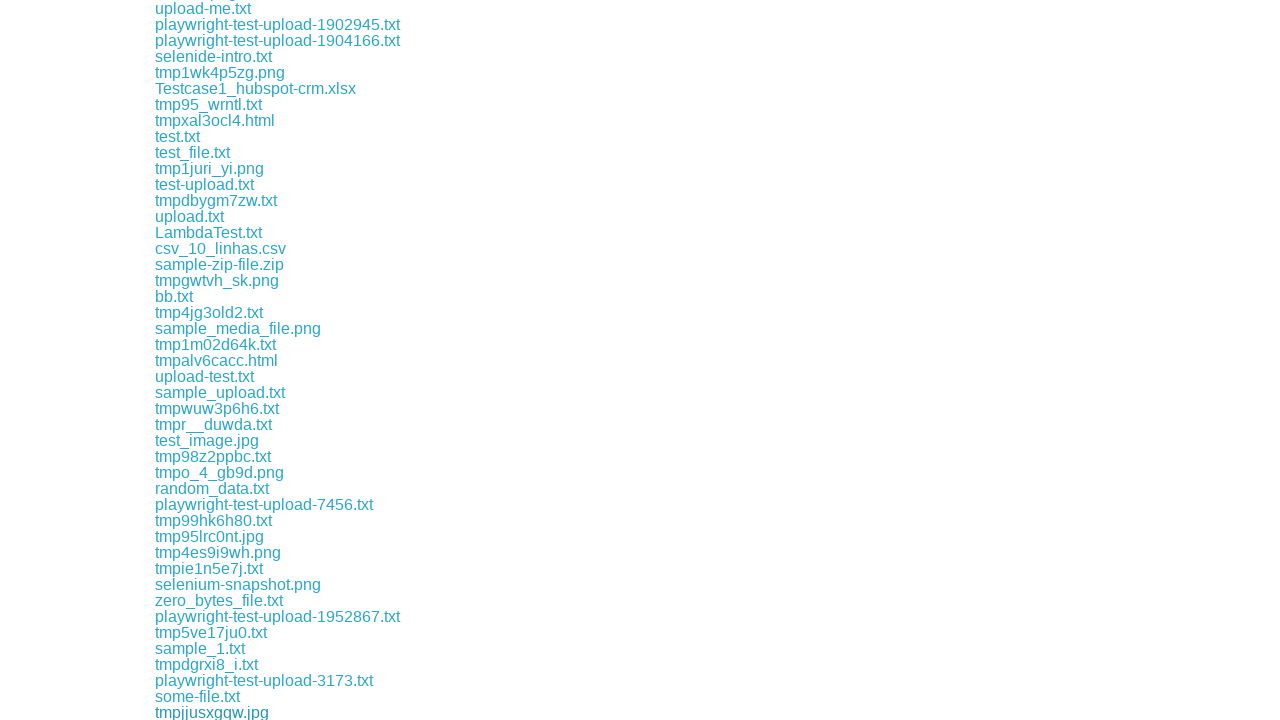

Downloaded file 59 saved to /tmp/playwright-artifacts-iHm1CF/7ea4d17e-3c6e-4da8-8a08-2da1352f23d5
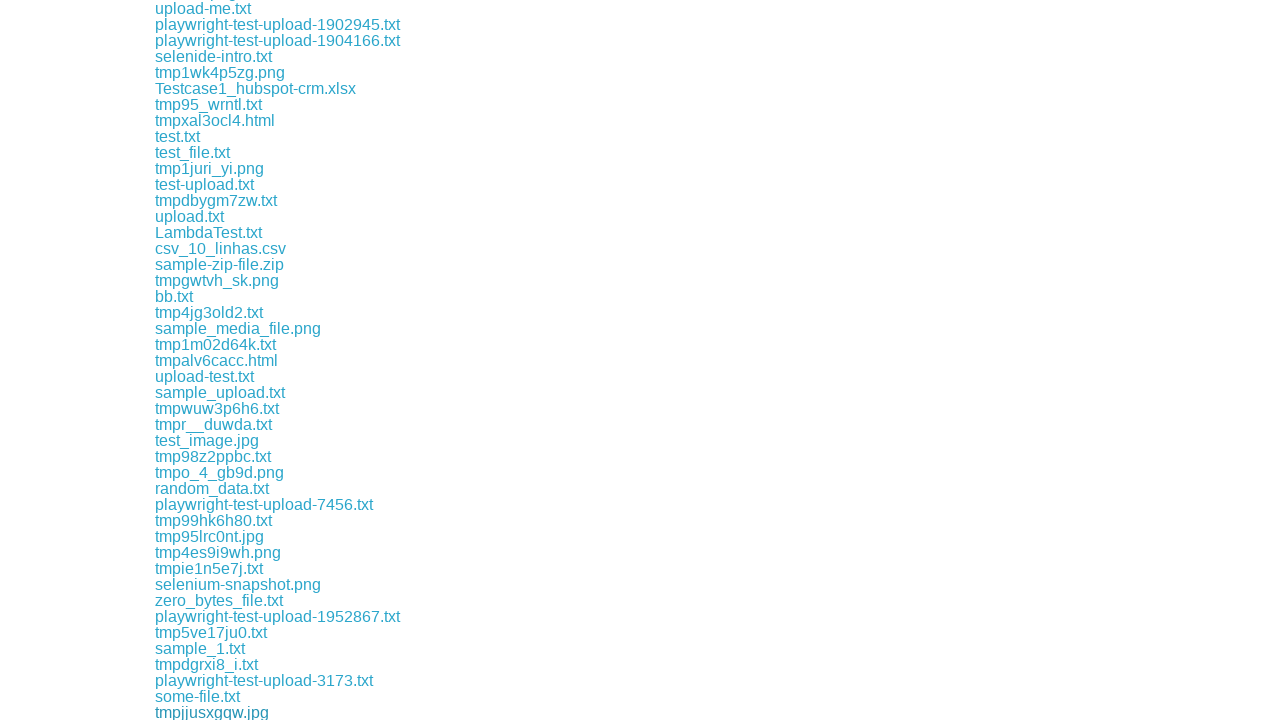

Clicked download link 60 and initiated file download at (188, 712) on //div[@class='example']//a[60]
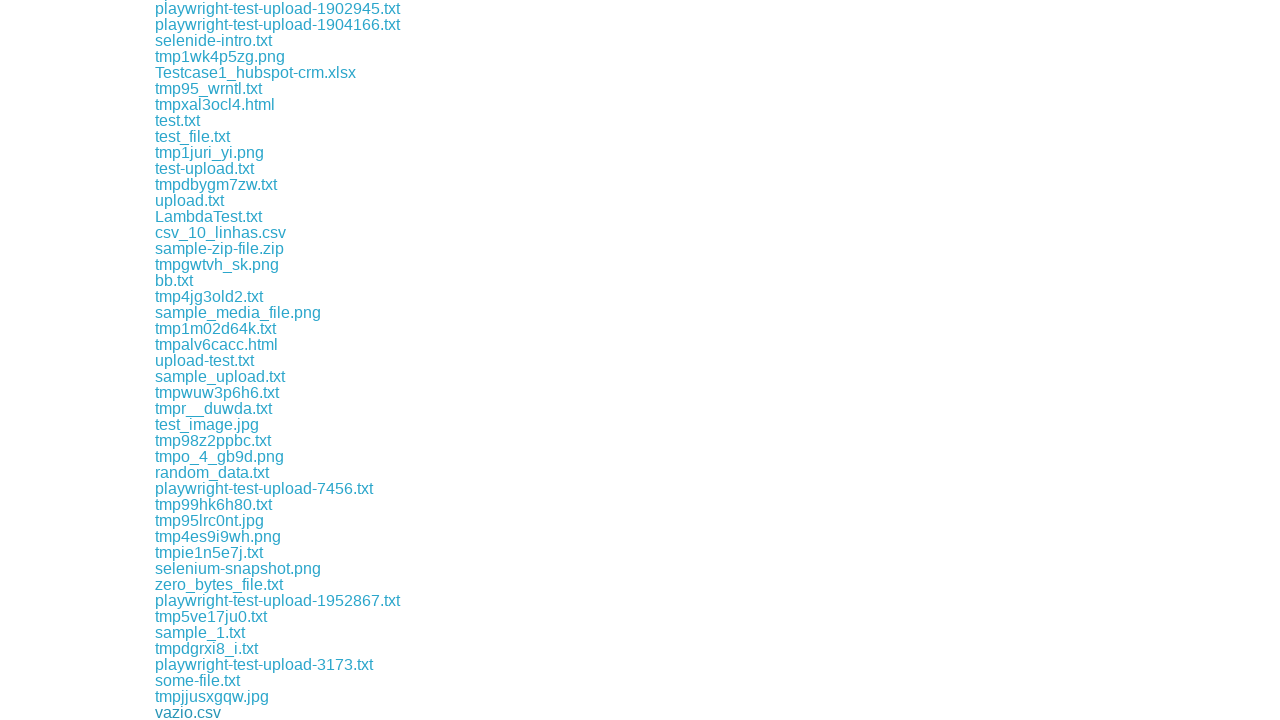

Download 60 completed successfully
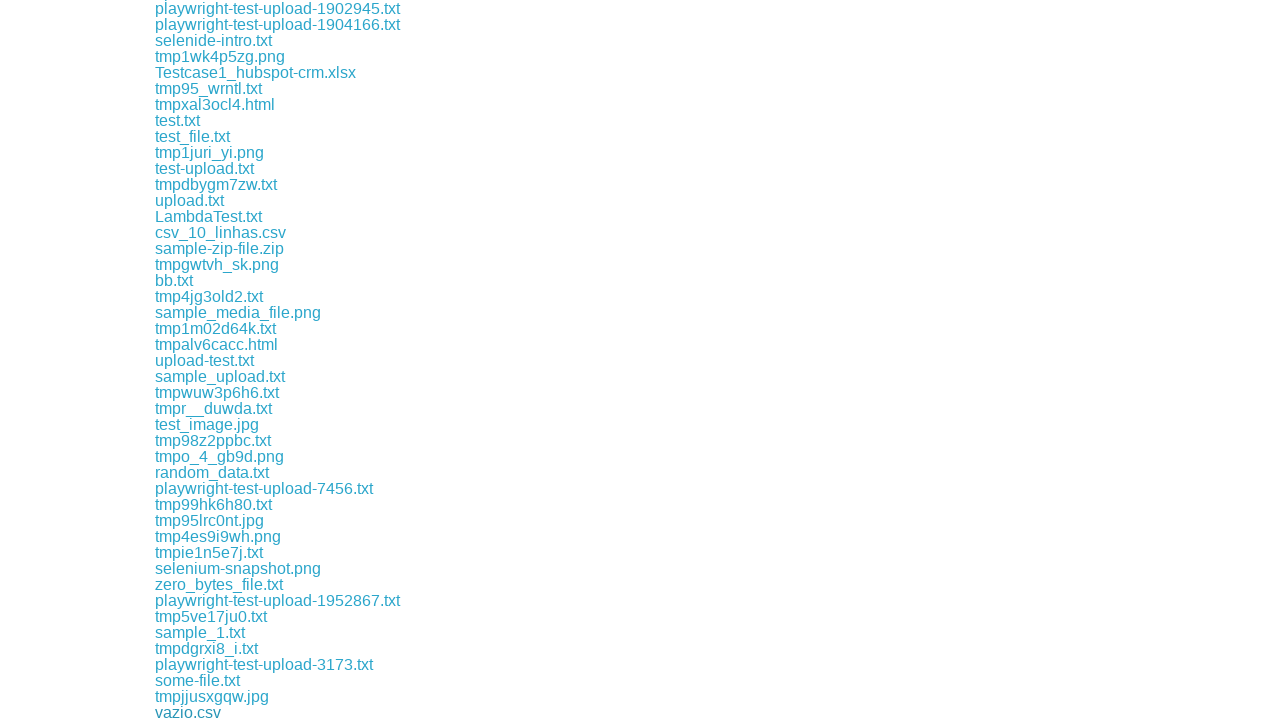

Downloaded file 60 saved to /tmp/playwright-artifacts-iHm1CF/0258a171-fe90-48d6-99db-d944ce14b89c
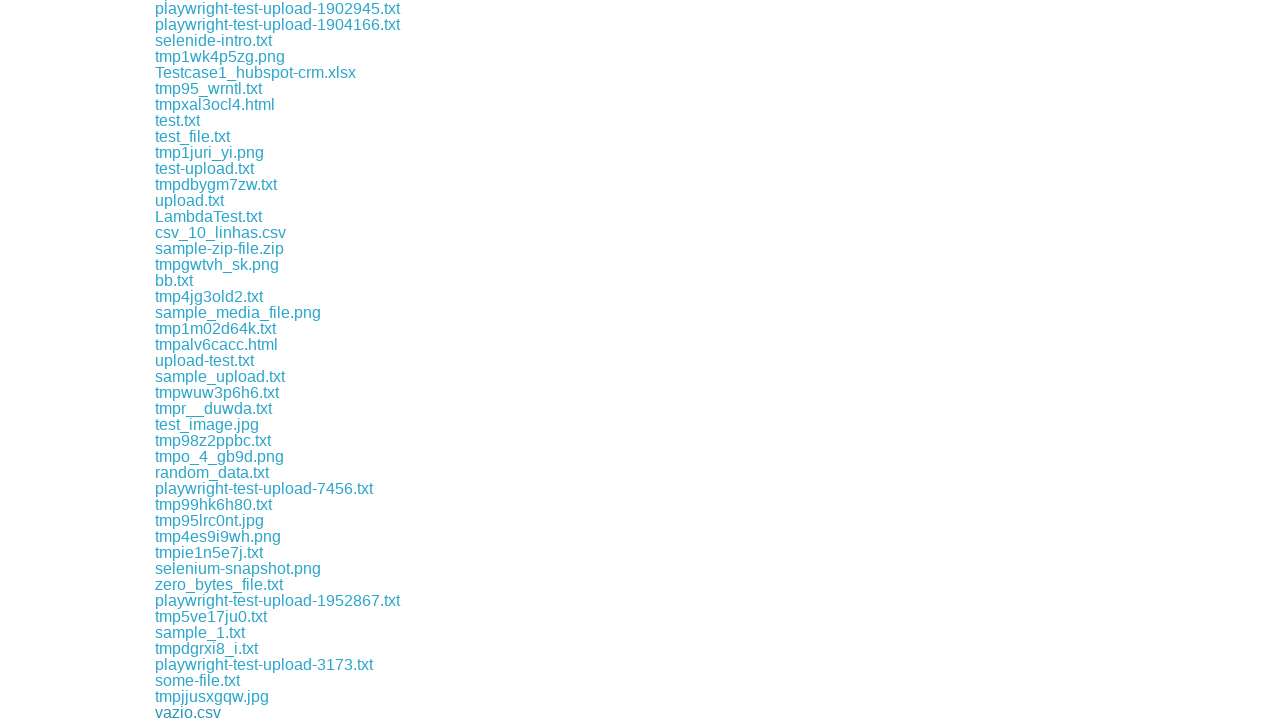

Clicked download link 61 and initiated file download at (206, 712) on //div[@class='example']//a[61]
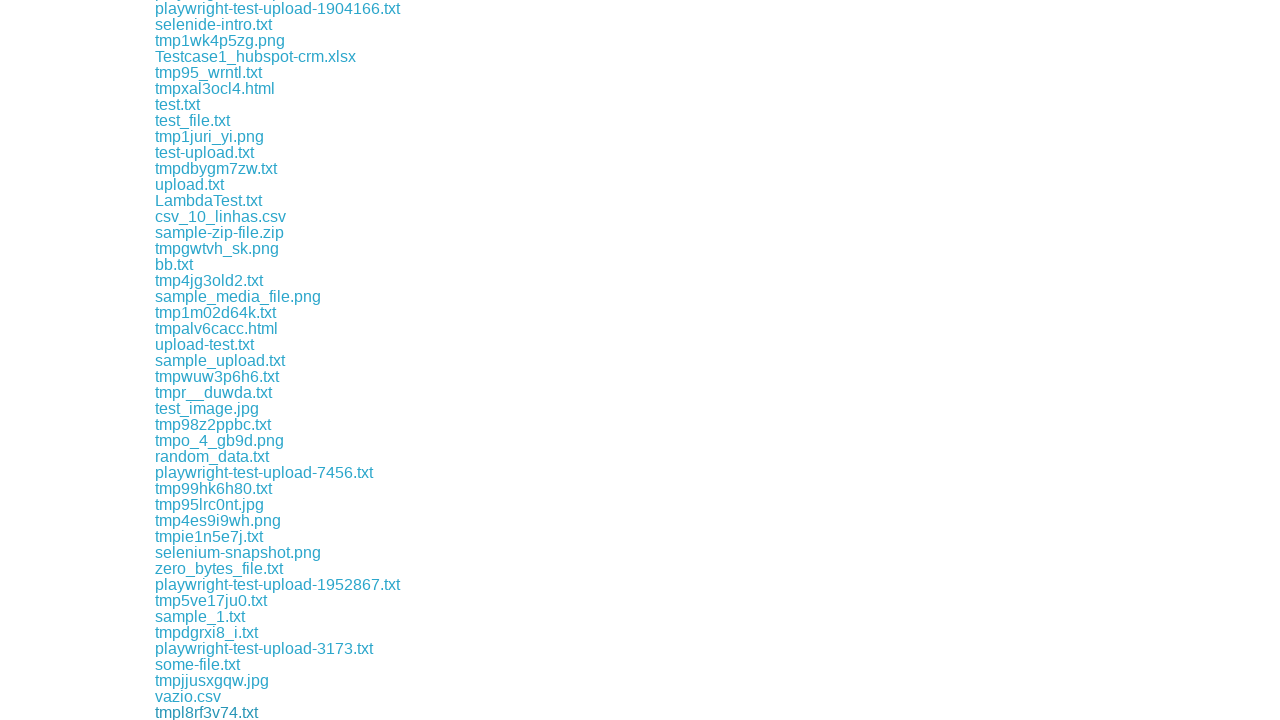

Download 61 completed successfully
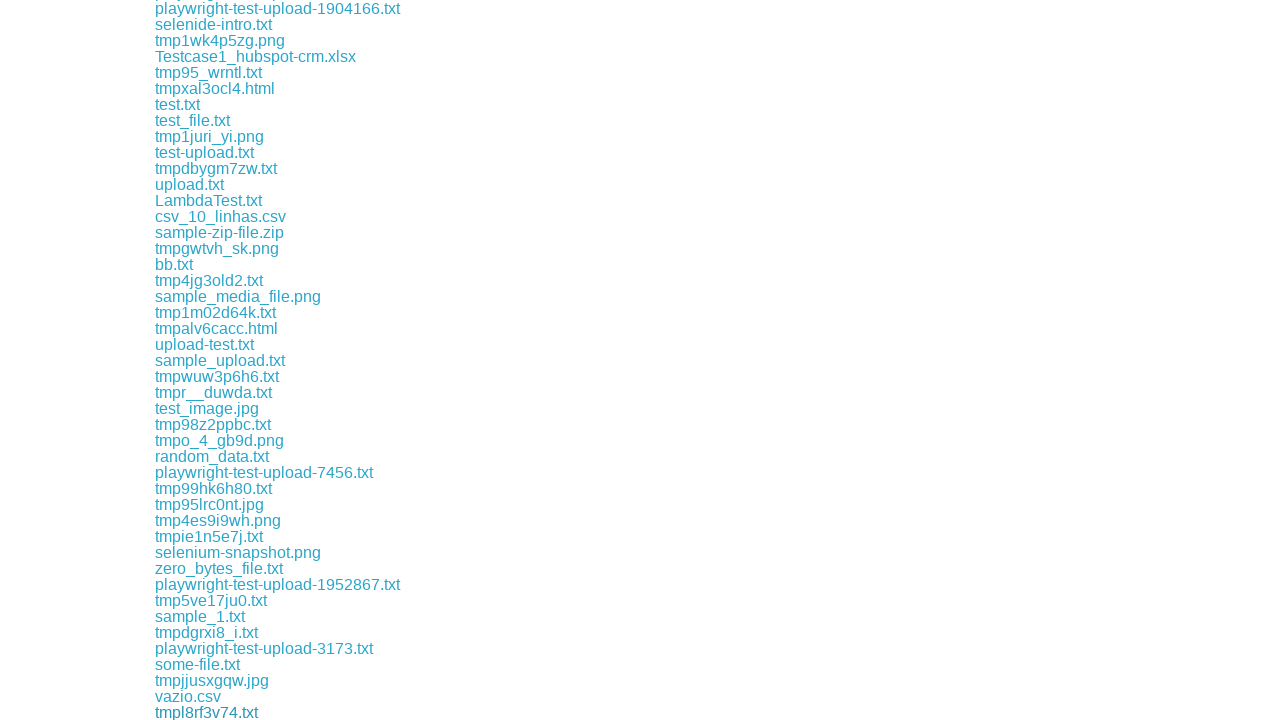

Downloaded file 61 saved to /tmp/playwright-artifacts-iHm1CF/2396eef5-7c2c-44cf-90e1-e0dbadea844f
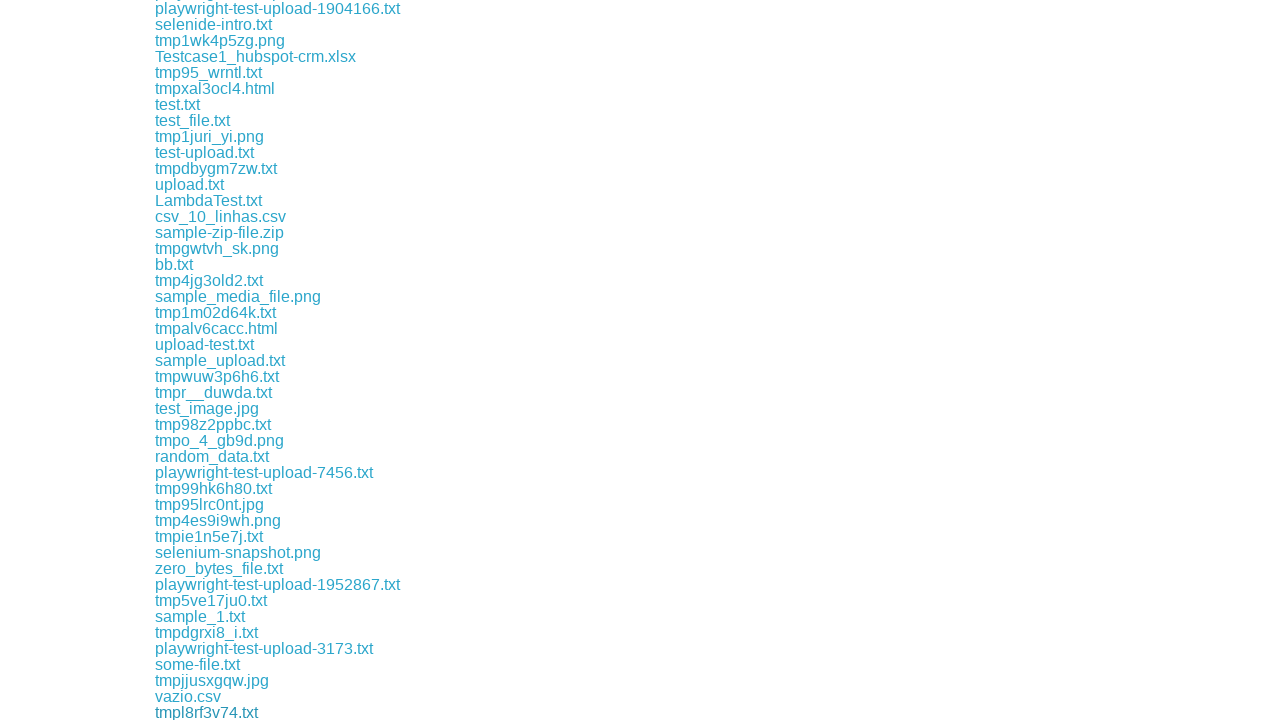

Clicked download link 62 and initiated file download at (217, 712) on //div[@class='example']//a[62]
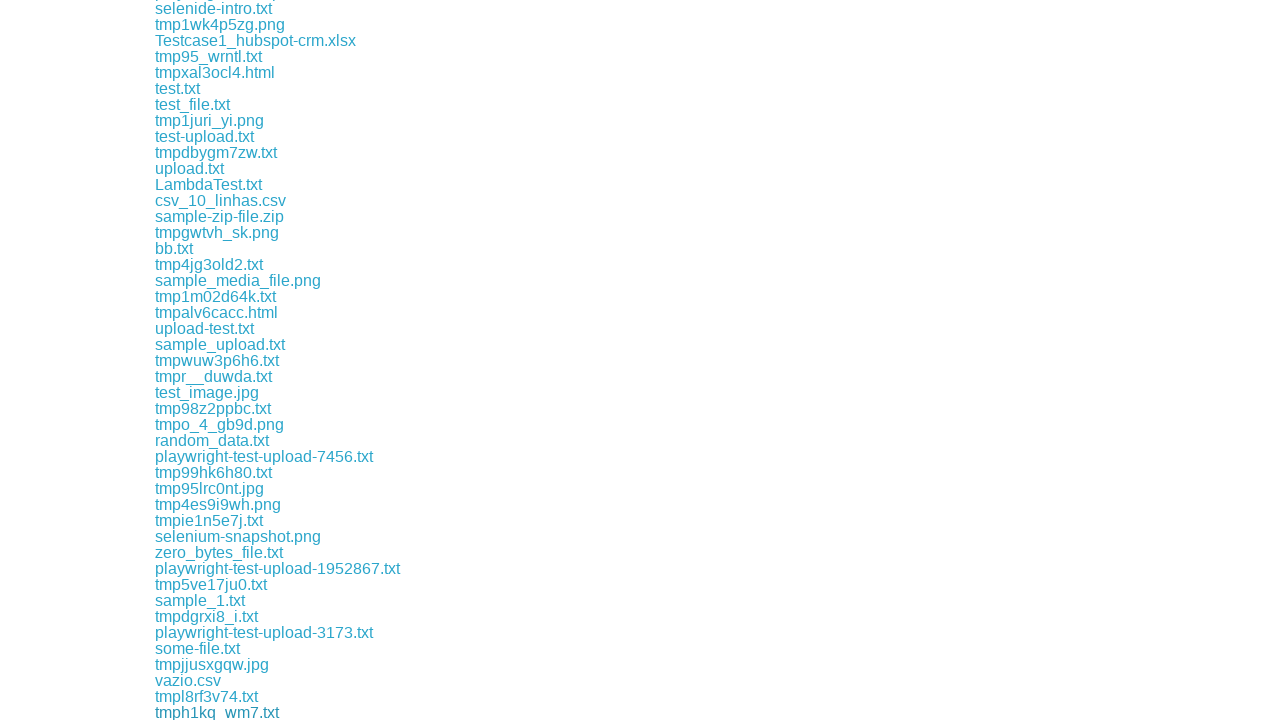

Download 62 completed successfully
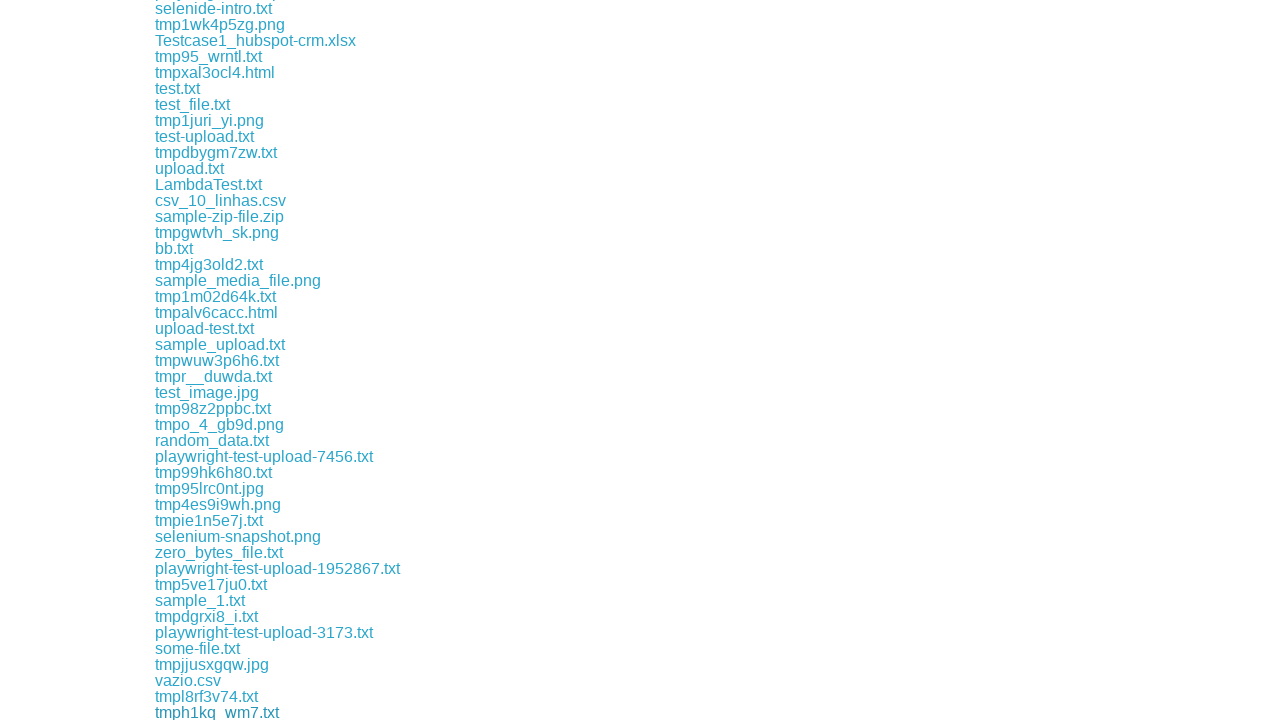

Downloaded file 62 saved to /tmp/playwright-artifacts-iHm1CF/72f54b57-0962-40f9-b4eb-756a9caea48d
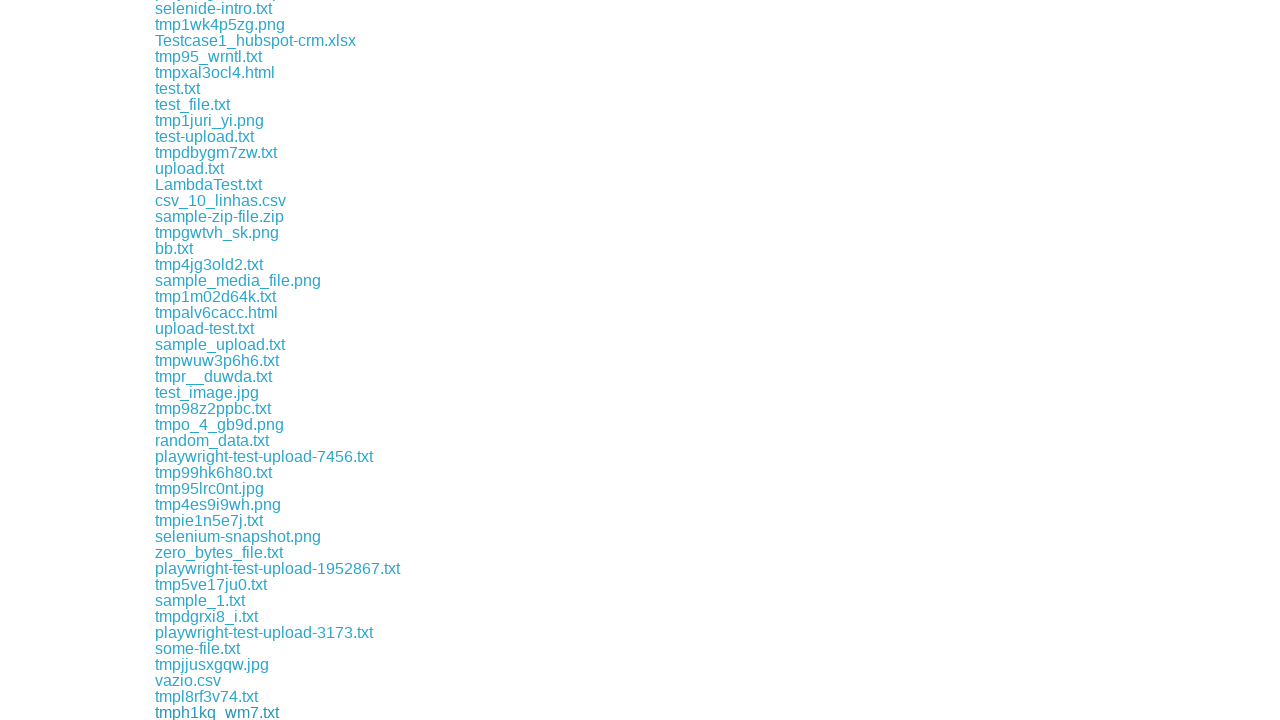

Clicked download link 63 and initiated file download at (212, 712) on //div[@class='example']//a[63]
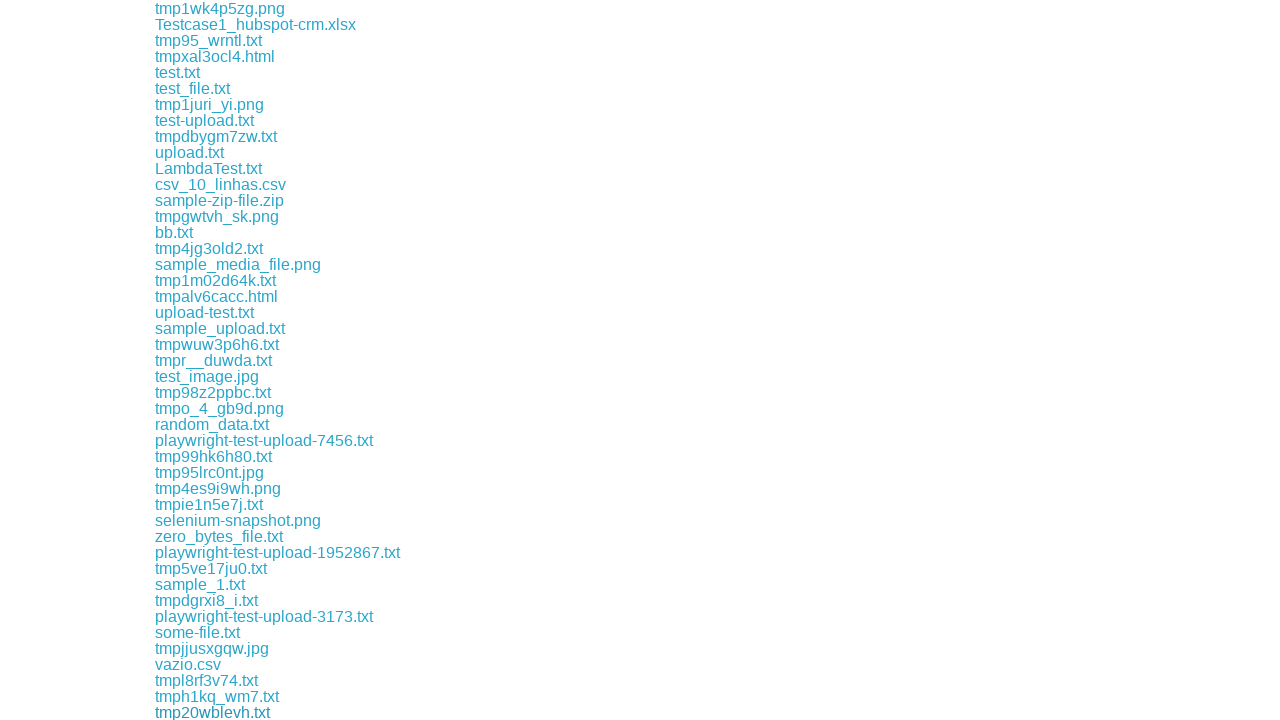

Download 63 completed successfully
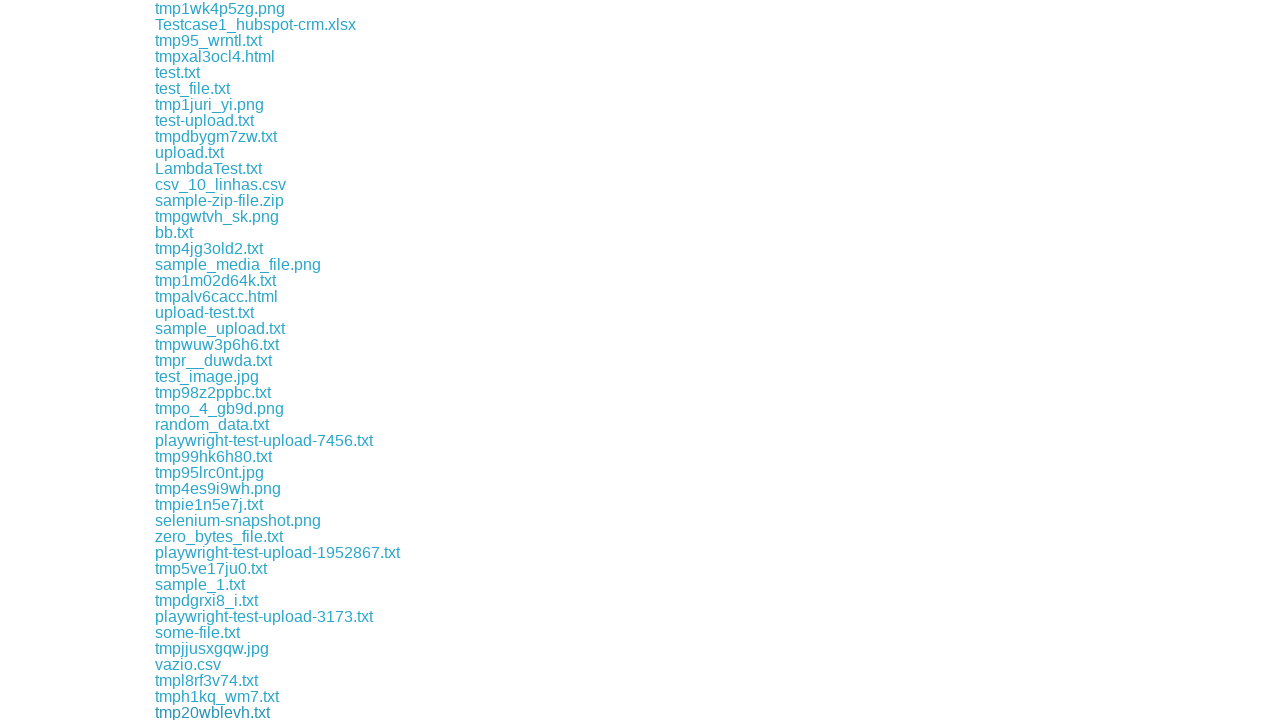

Downloaded file 63 saved to /tmp/playwright-artifacts-iHm1CF/a8865fa3-69fb-49b1-b20d-2d217611f73f
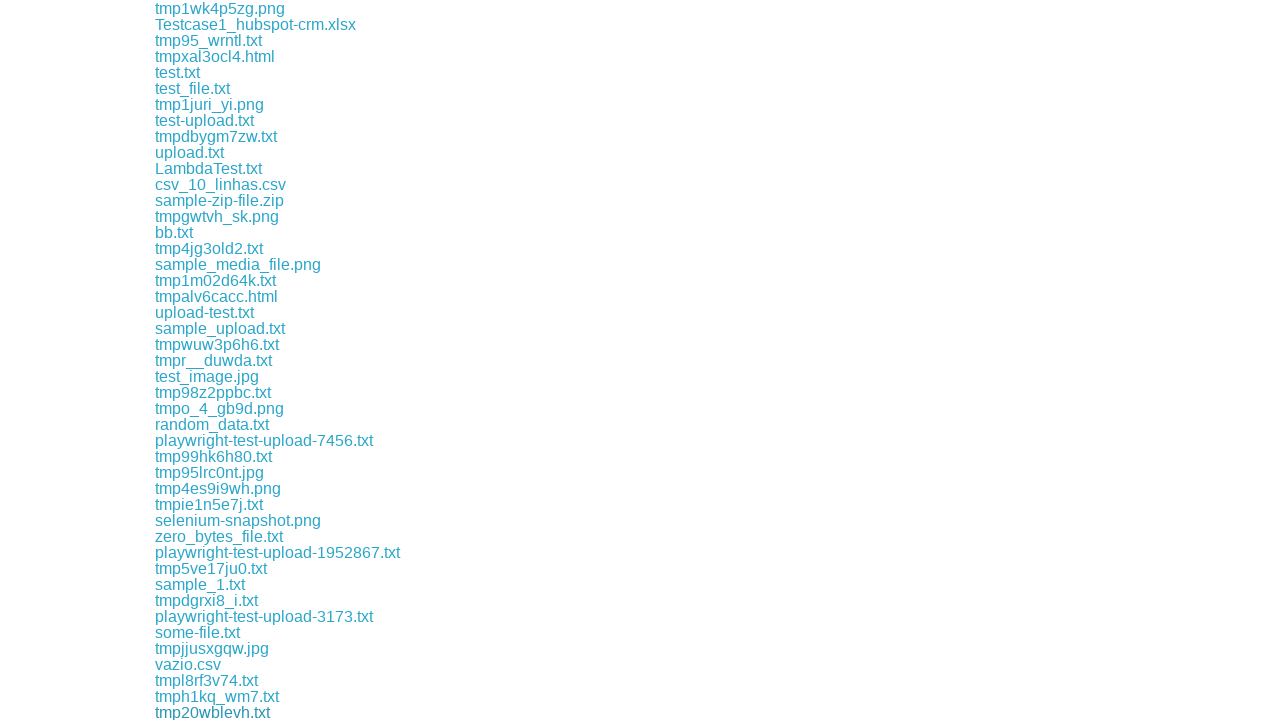

Clicked download link 64 and initiated file download at (212, 712) on //div[@class='example']//a[64]
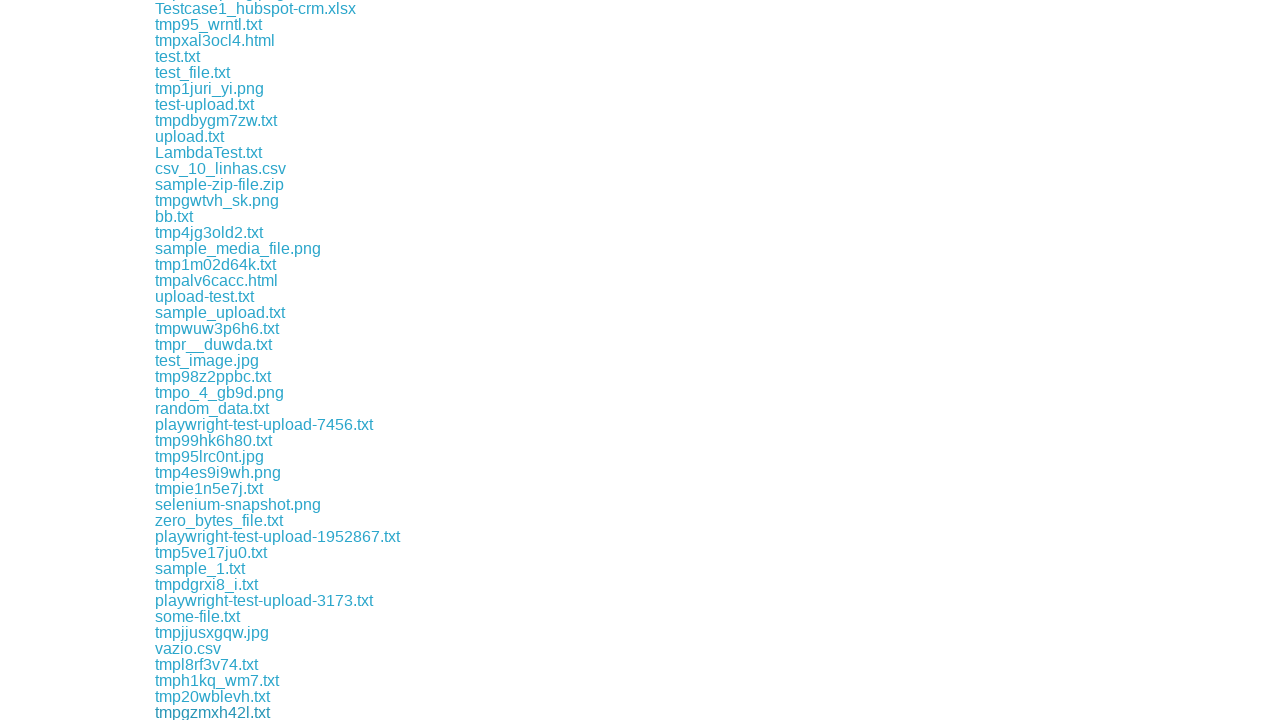

Download 64 completed successfully
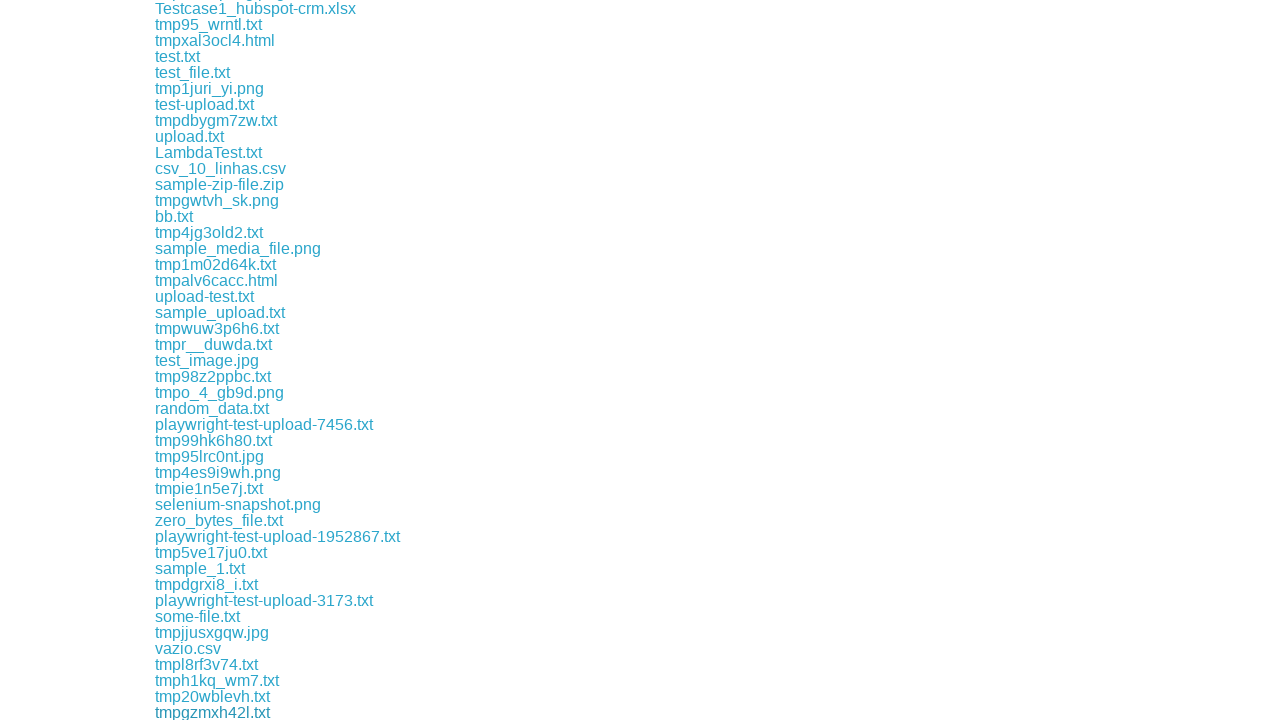

Downloaded file 64 saved to /tmp/playwright-artifacts-iHm1CF/d7664282-a967-4c95-9194-c0760763af31
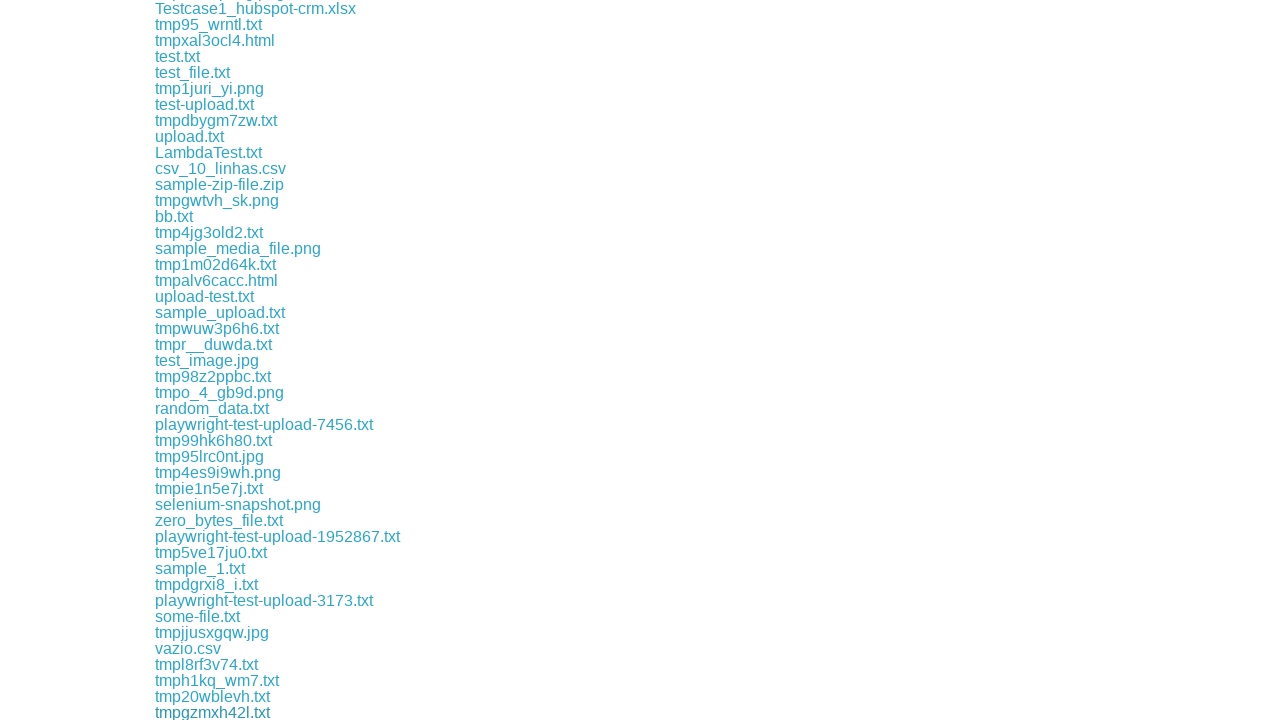

Clicked download link 65 and initiated file download at (212, 712) on //div[@class='example']//a[65]
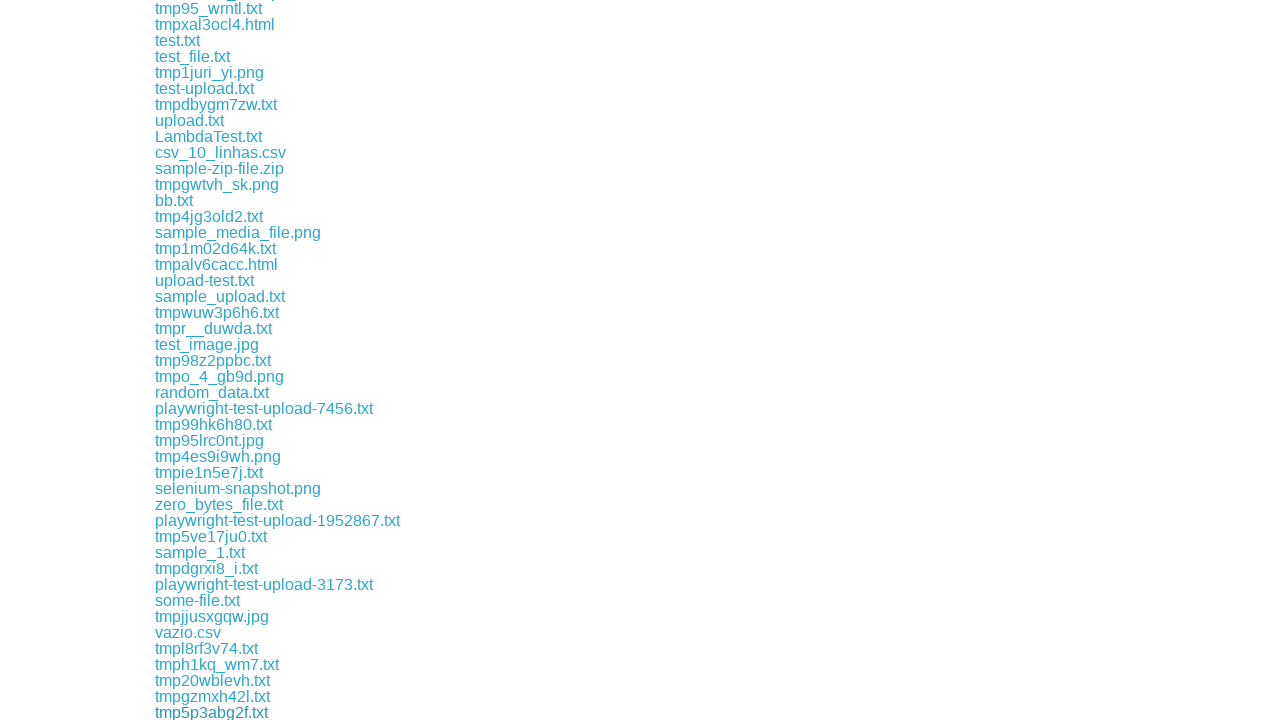

Download 65 completed successfully
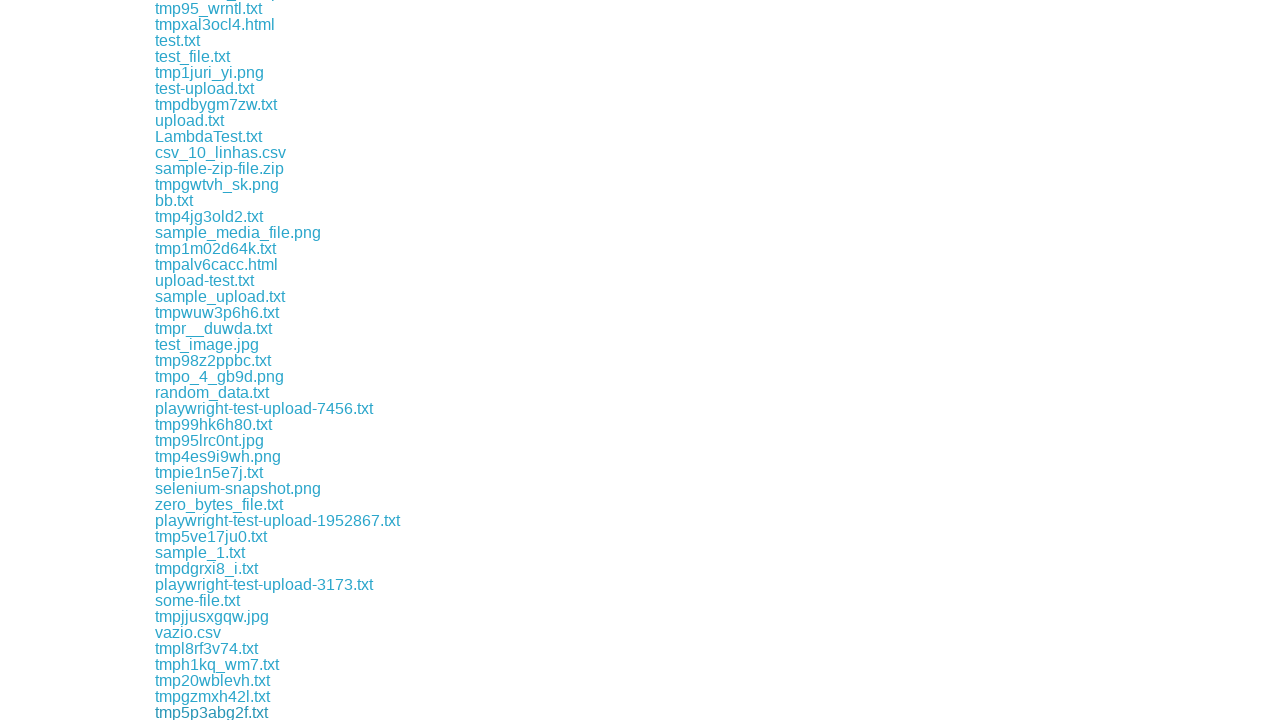

Downloaded file 65 saved to /tmp/playwright-artifacts-iHm1CF/8c13527a-a989-4f41-8dfe-56e029a15914
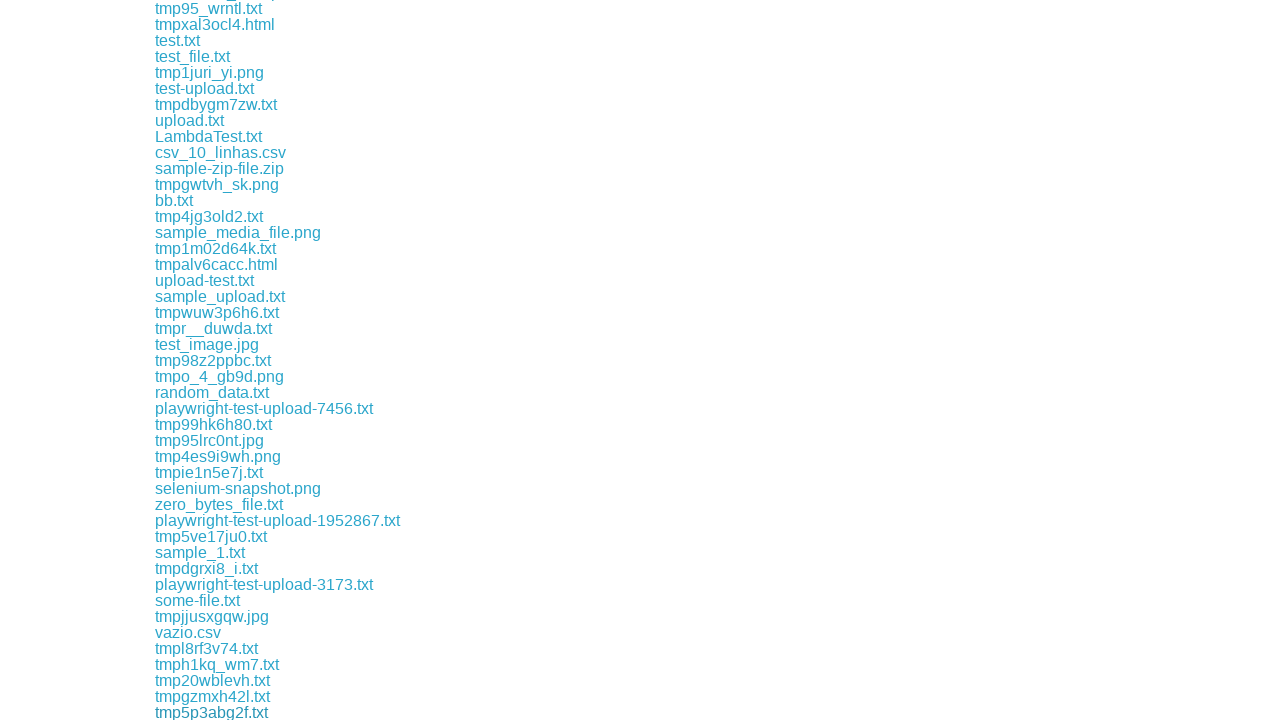

Clicked download link 66 and initiated file download at (211, 712) on //div[@class='example']//a[66]
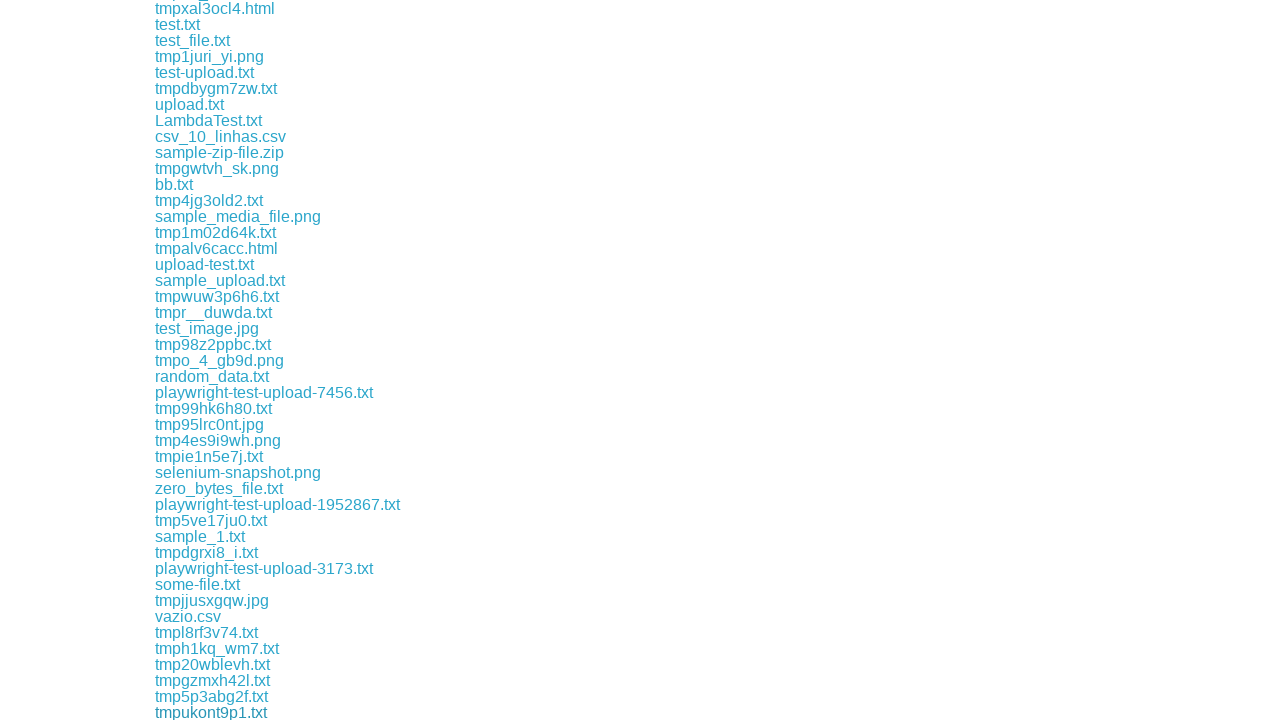

Download 66 completed successfully
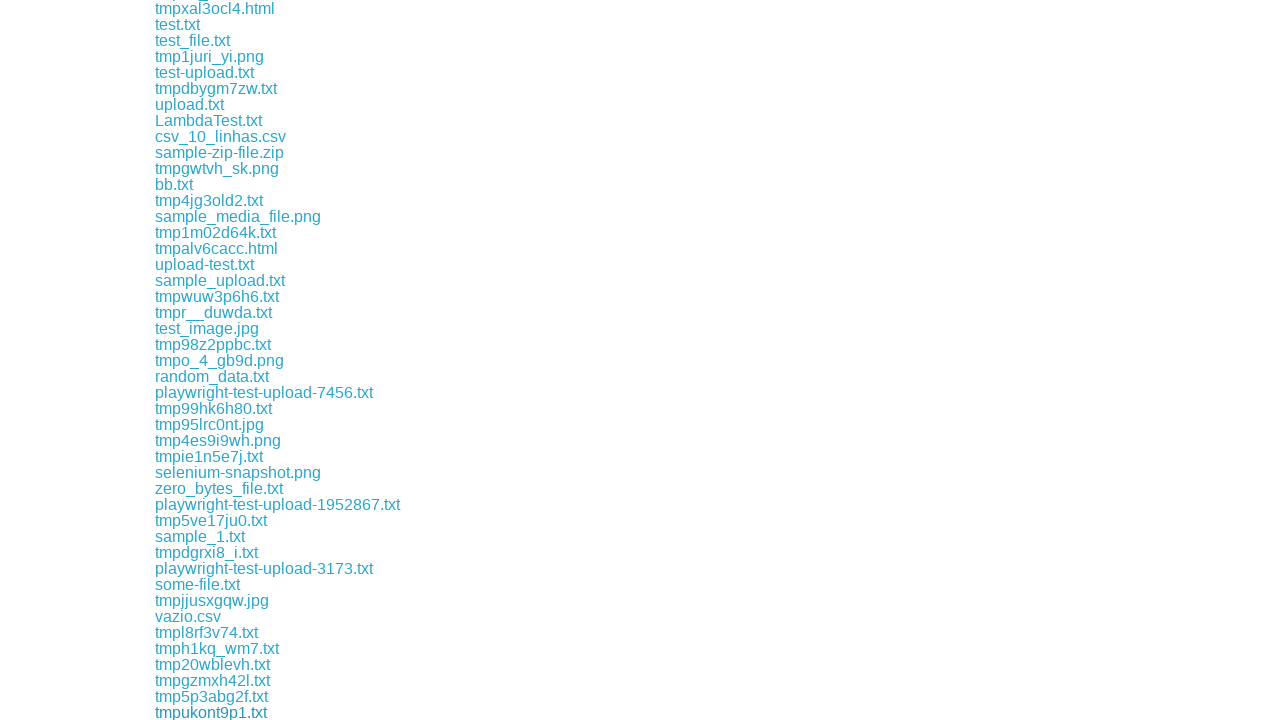

Downloaded file 66 saved to /tmp/playwright-artifacts-iHm1CF/8db1586c-1050-42f1-825f-5474c6008555
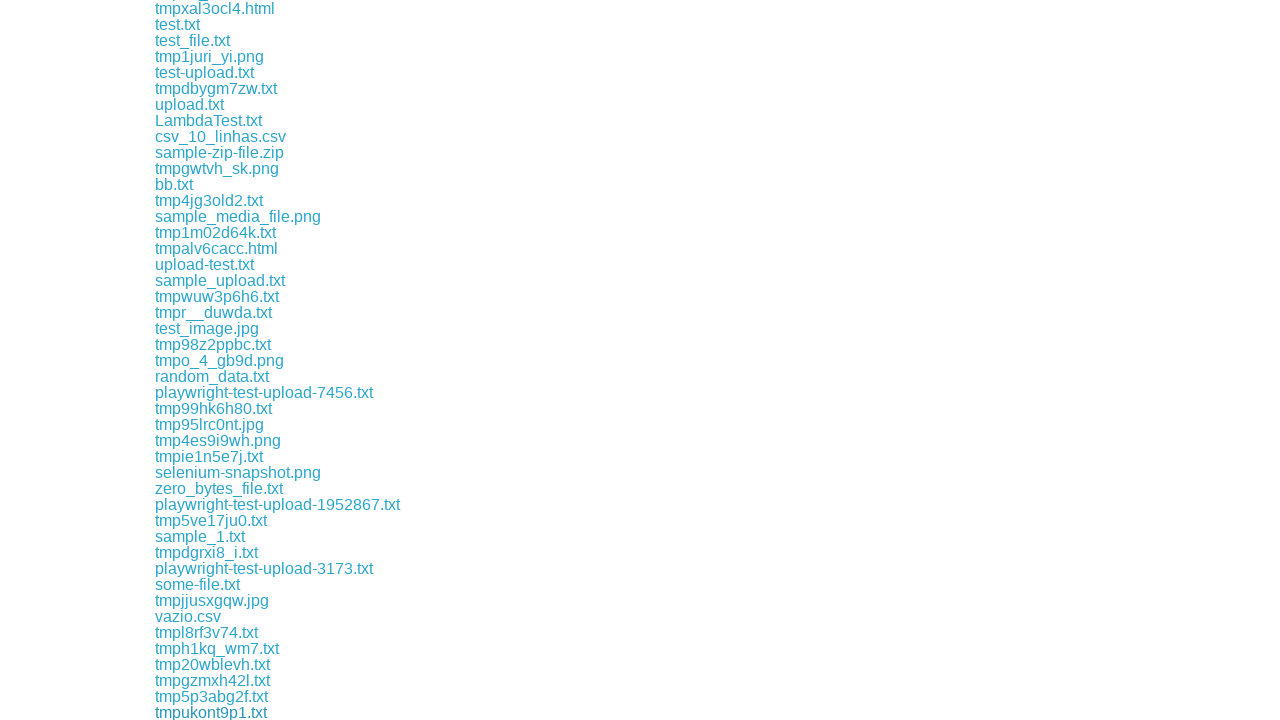

Clicked download link 67 and initiated file download at (213, 712) on //div[@class='example']//a[67]
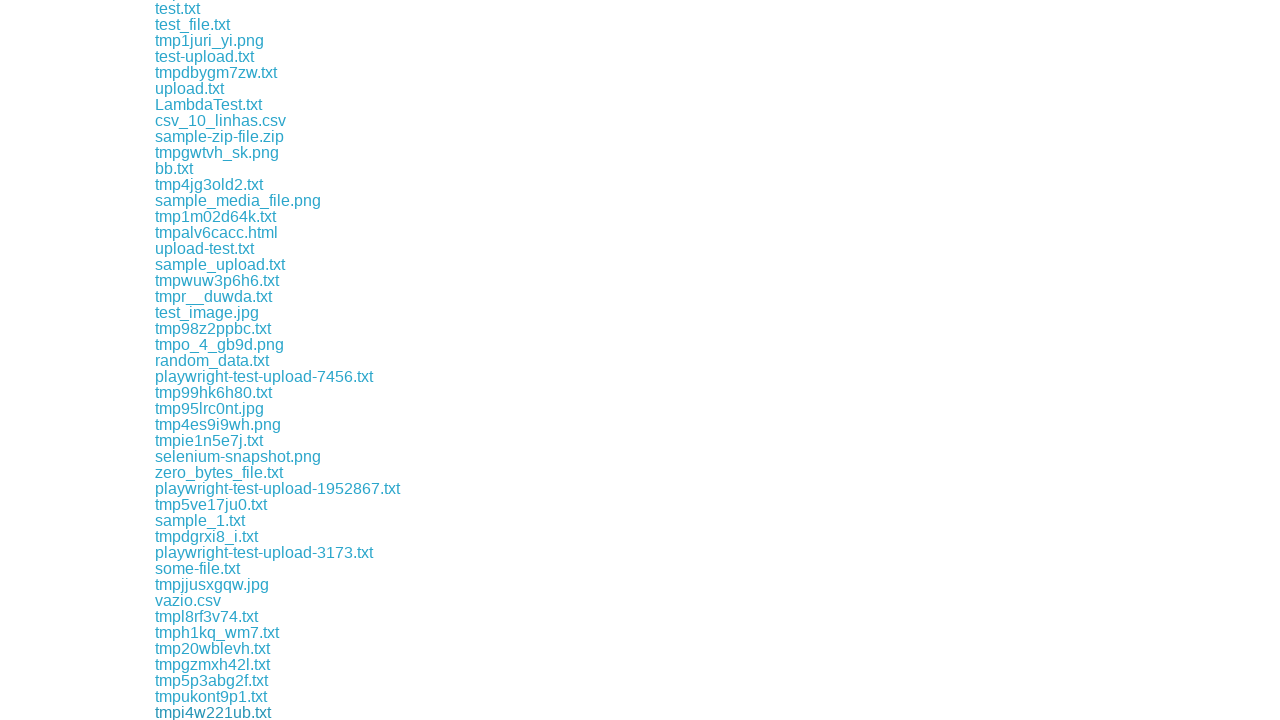

Download 67 completed successfully
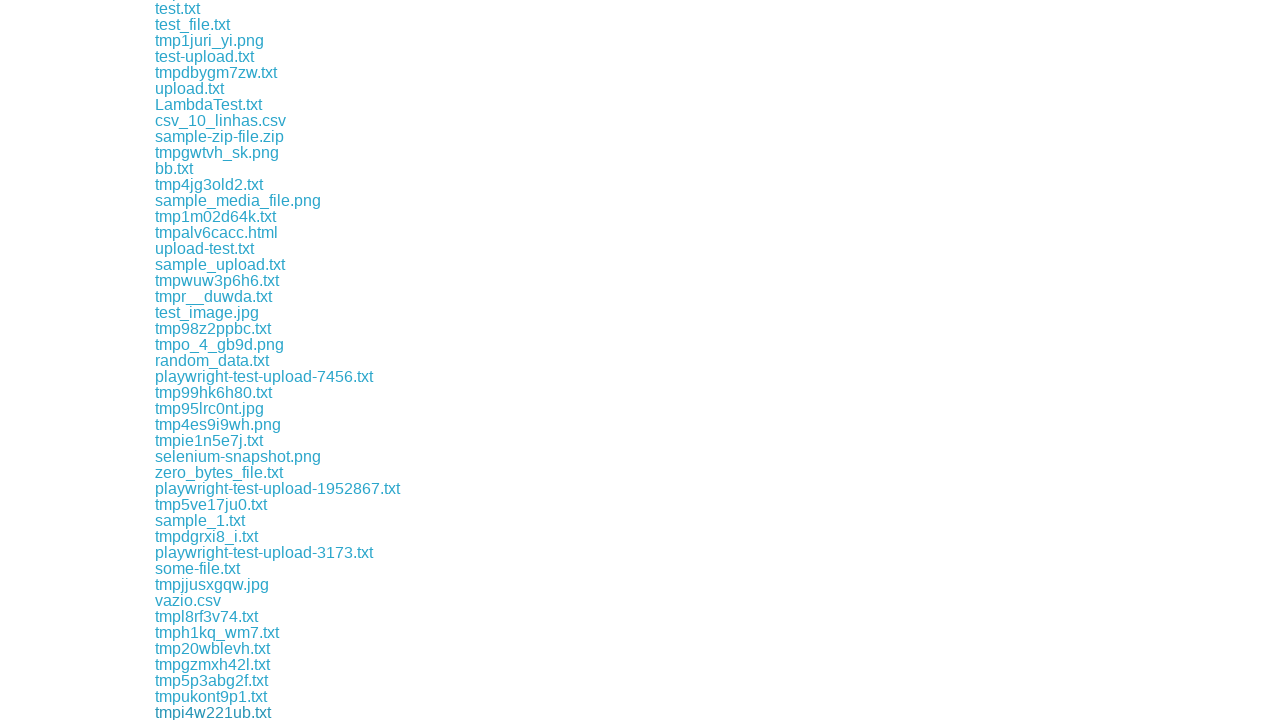

Downloaded file 67 saved to /tmp/playwright-artifacts-iHm1CF/d842e513-7905-48c4-9d5b-ed435b92aa5a
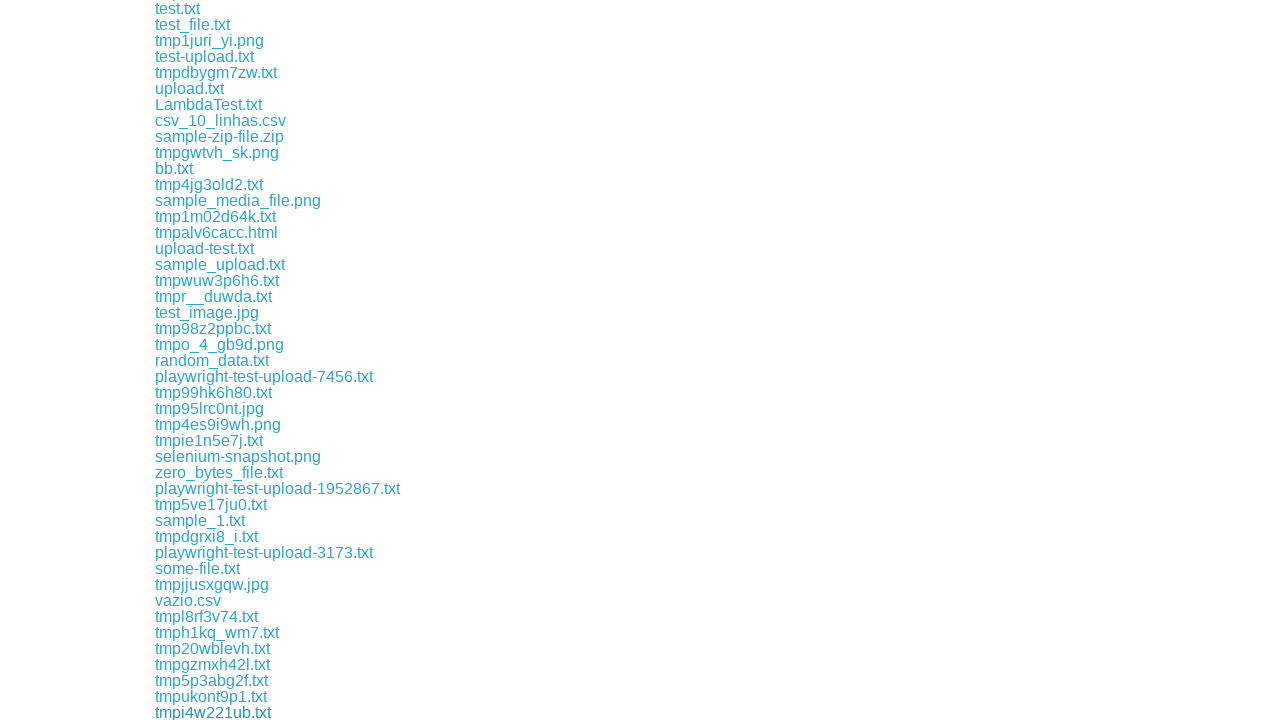

Clicked download link 68 and initiated file download at (212, 712) on //div[@class='example']//a[68]
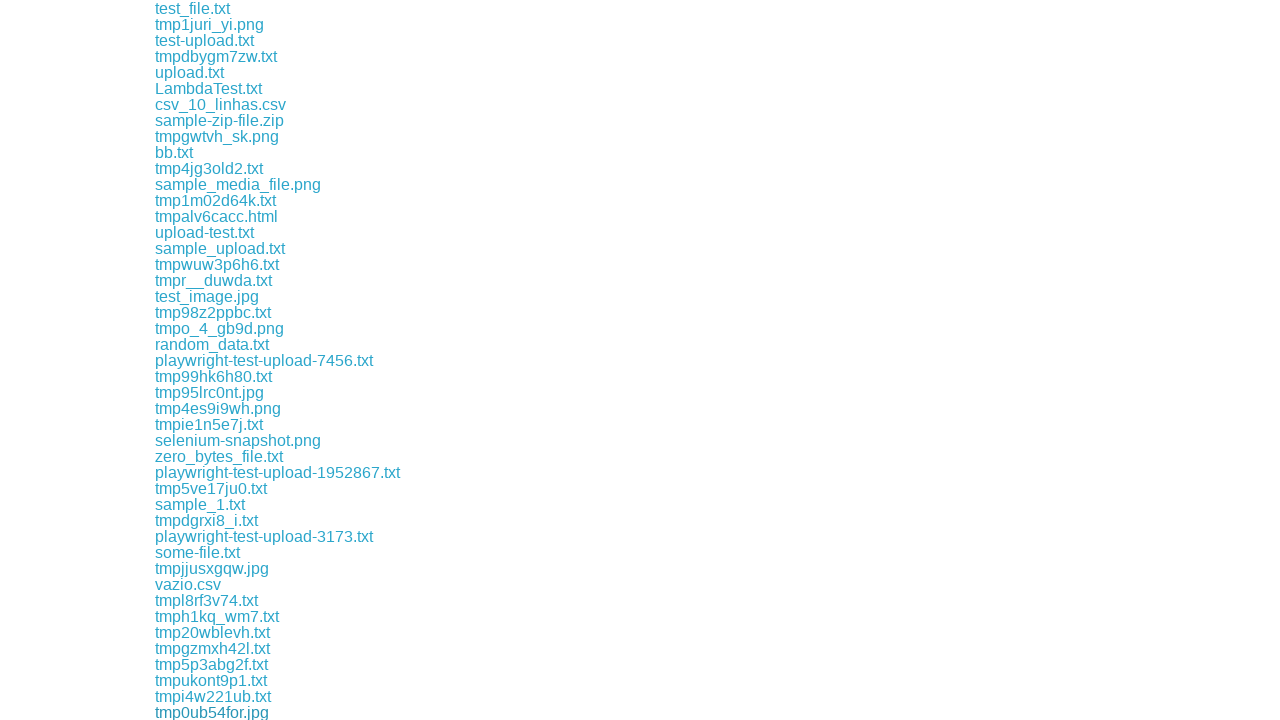

Download 68 completed successfully
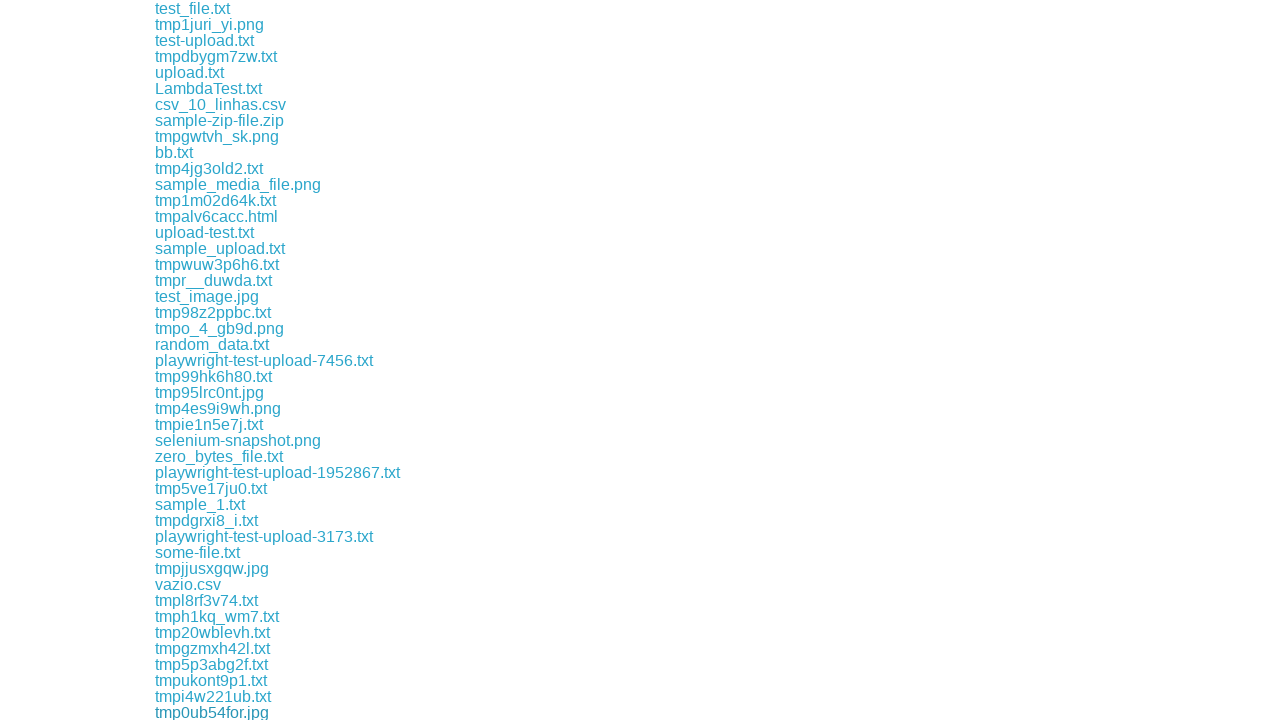

Downloaded file 68 saved to /tmp/playwright-artifacts-iHm1CF/7968bf53-c312-4405-97ee-c4a68957b35f
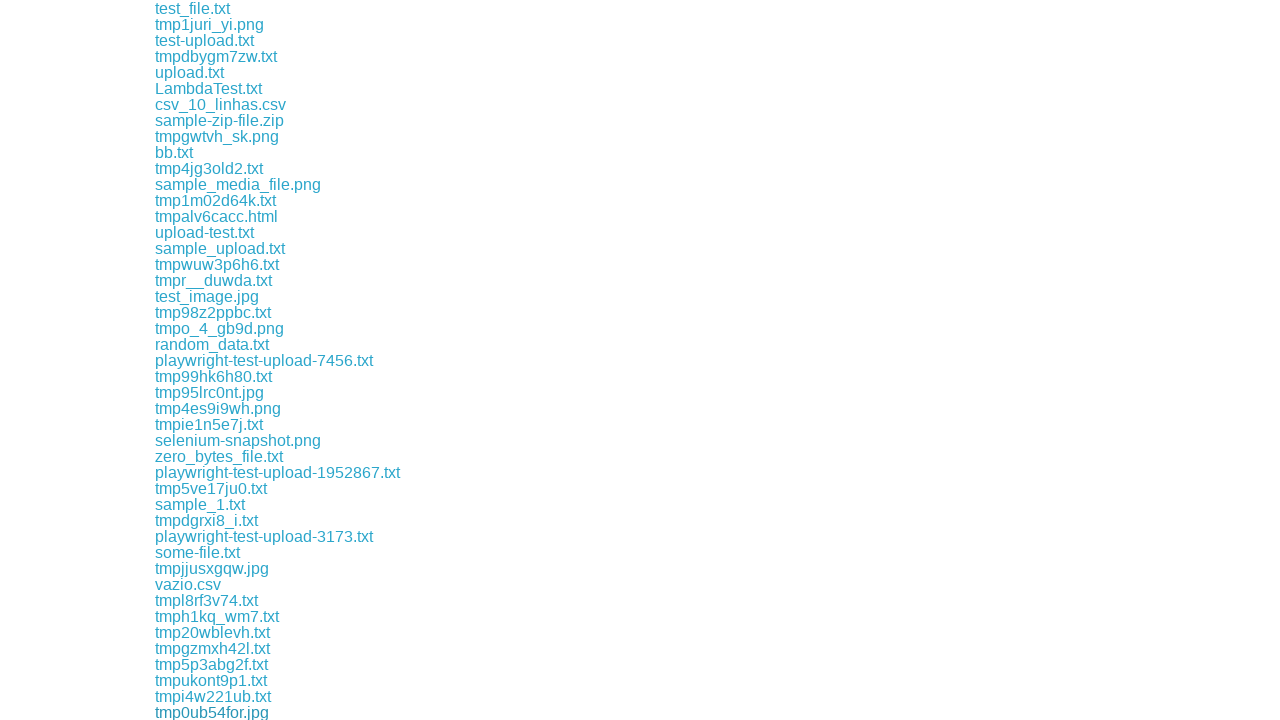

Clicked download link 69 and initiated file download at (200, 712) on //div[@class='example']//a[69]
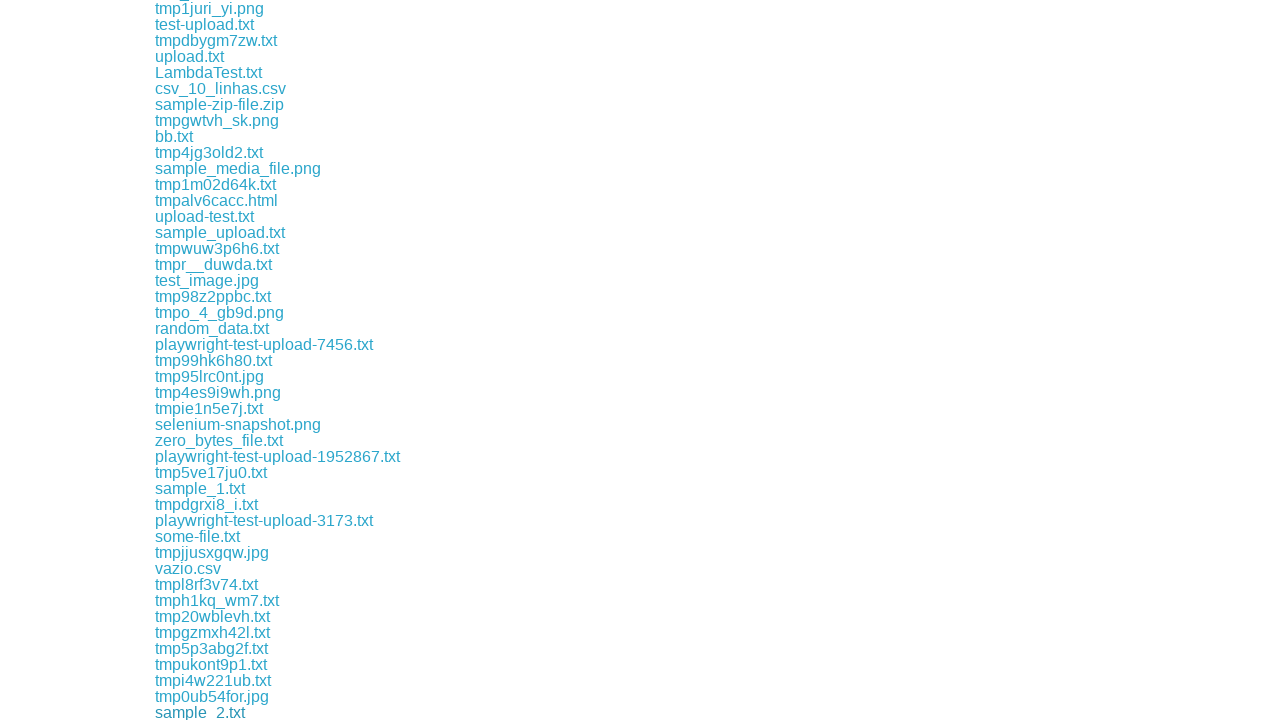

Download 69 completed successfully
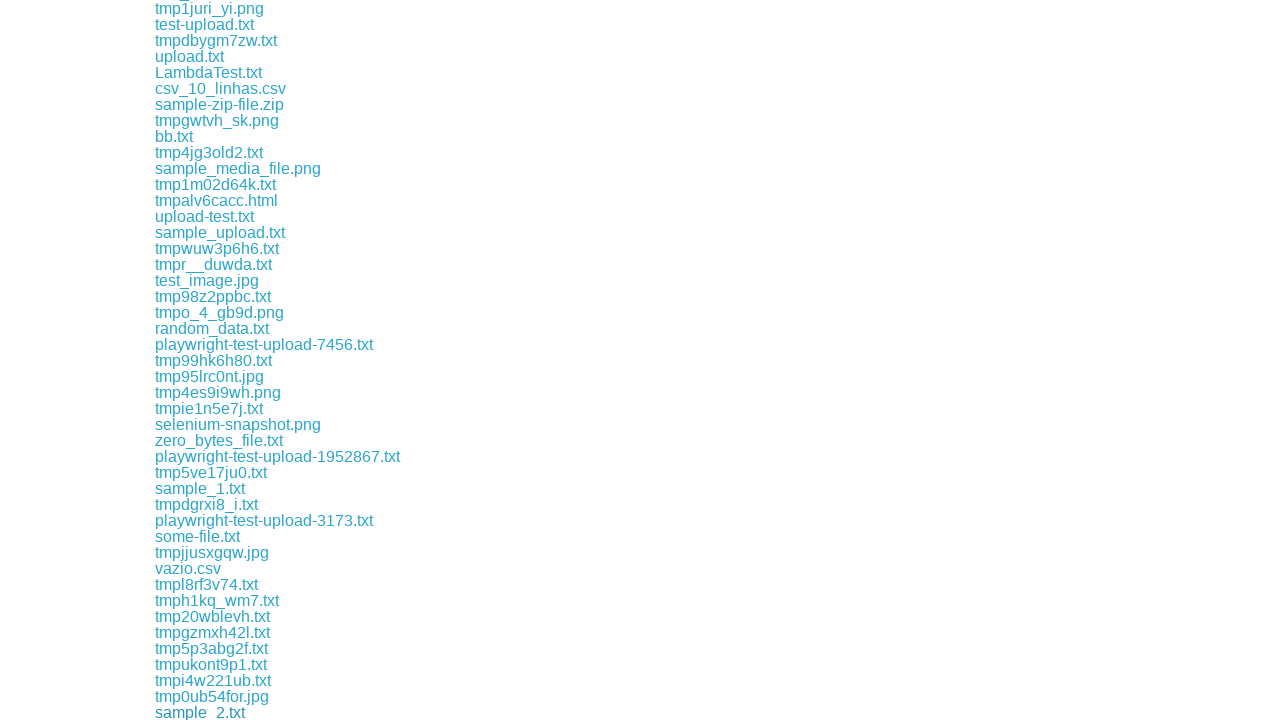

Downloaded file 69 saved to /tmp/playwright-artifacts-iHm1CF/fa2ea808-991e-499f-8a04-98fb99629073
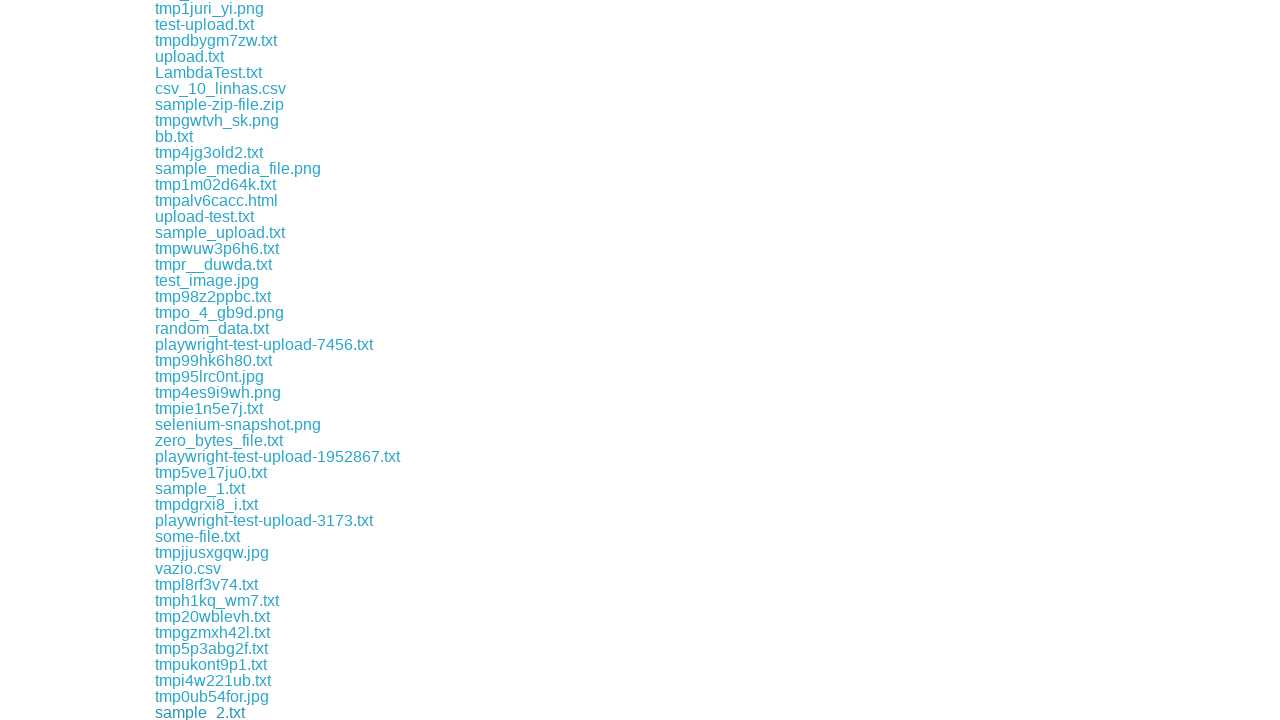

Clicked download link 70 and initiated file download at (213, 712) on //div[@class='example']//a[70]
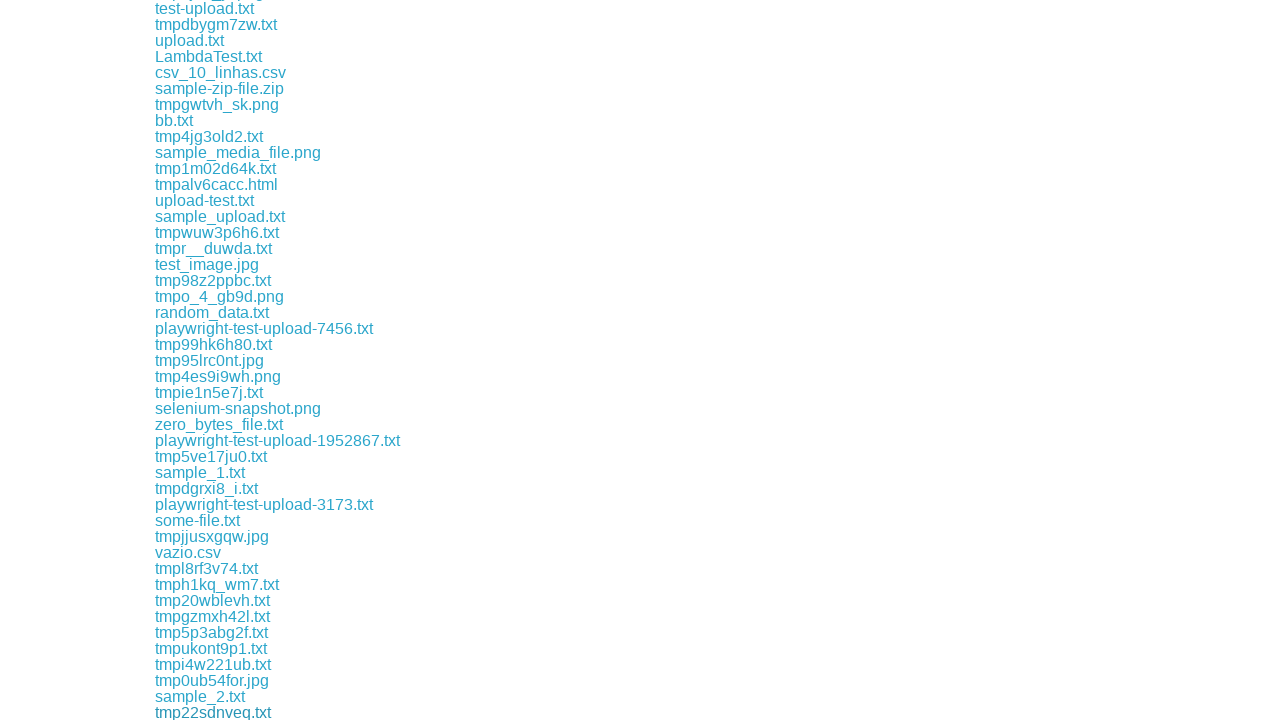

Download 70 completed successfully
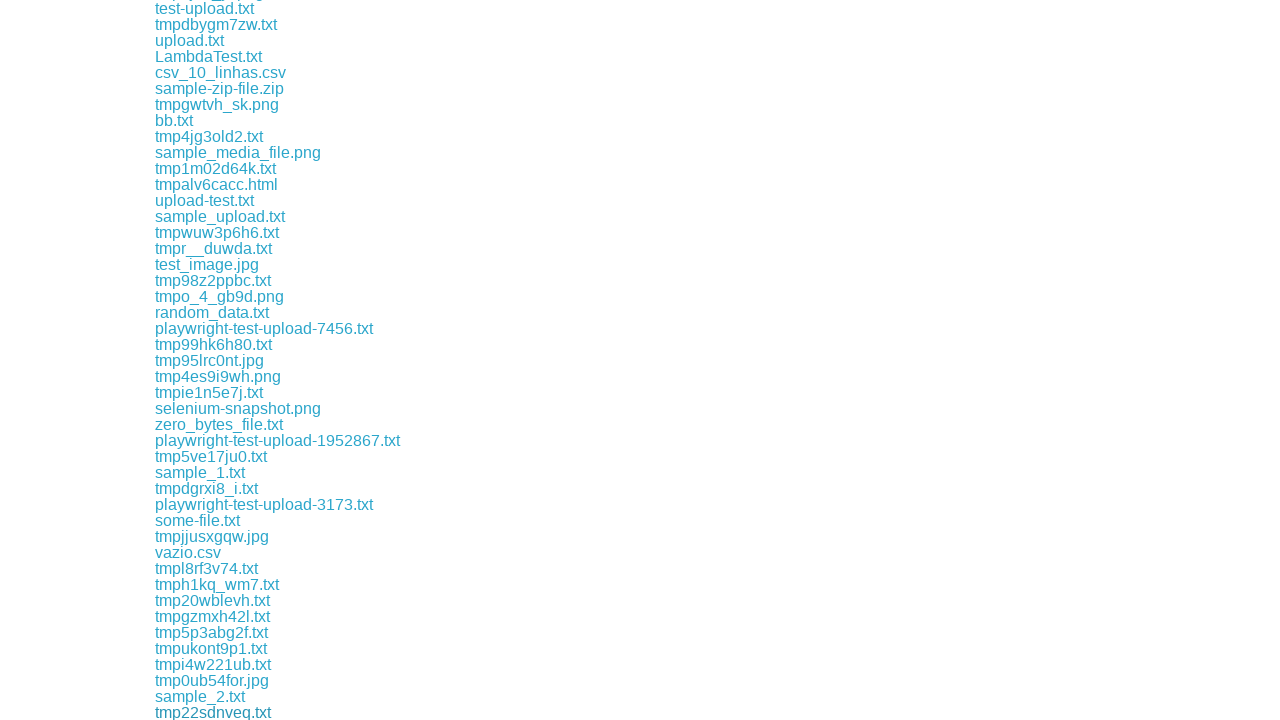

Downloaded file 70 saved to /tmp/playwright-artifacts-iHm1CF/c06b13e9-8494-481b-9b40-319a9400bc0c
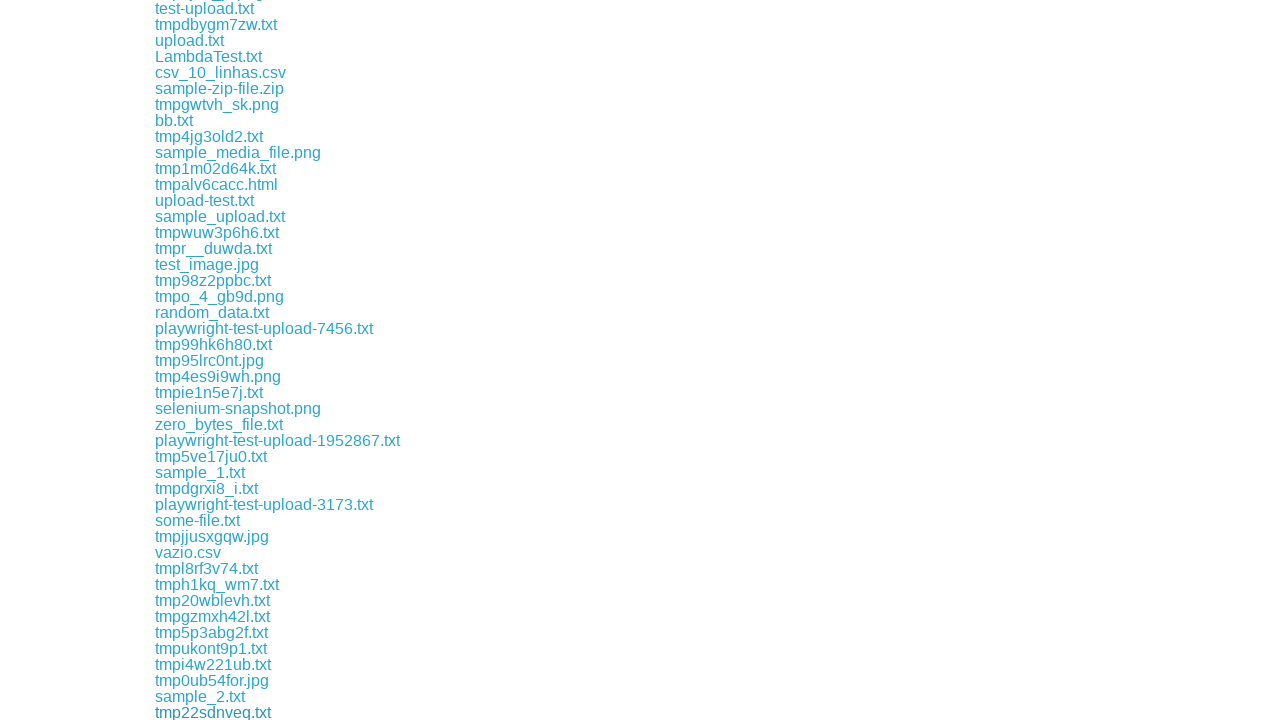

Clicked download link 71 and initiated file download at (210, 712) on //div[@class='example']//a[71]
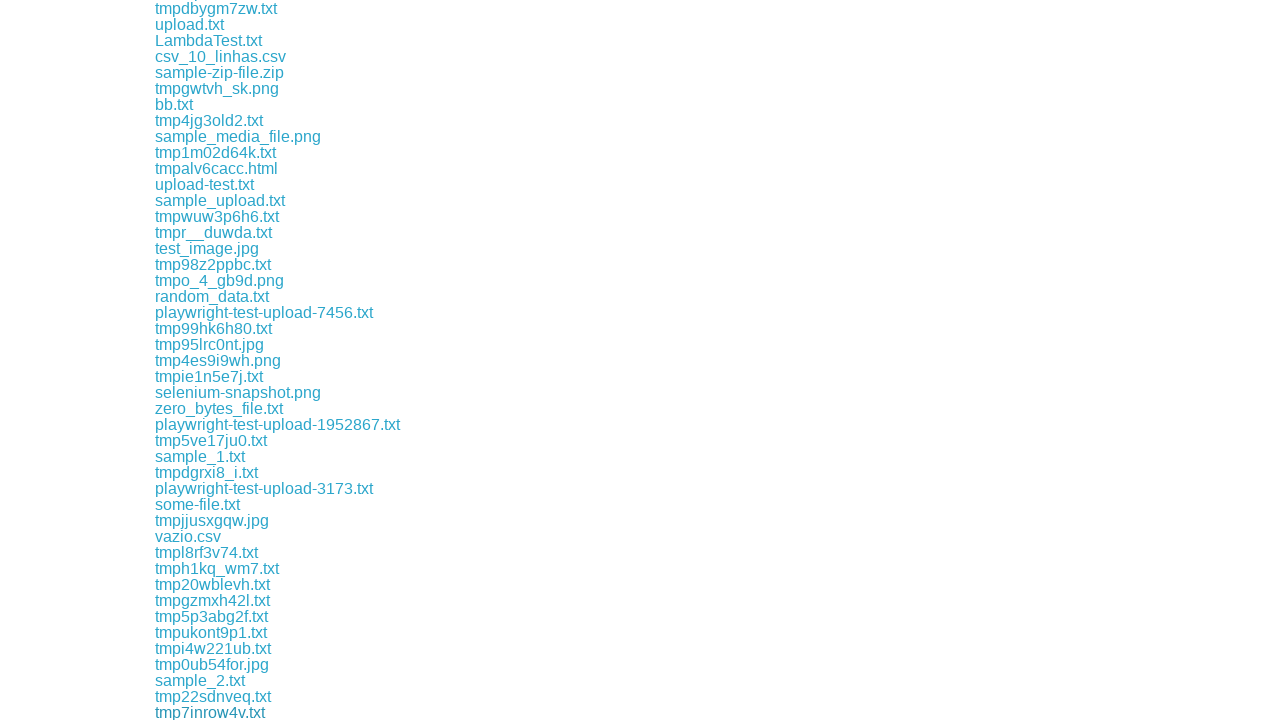

Download 71 completed successfully
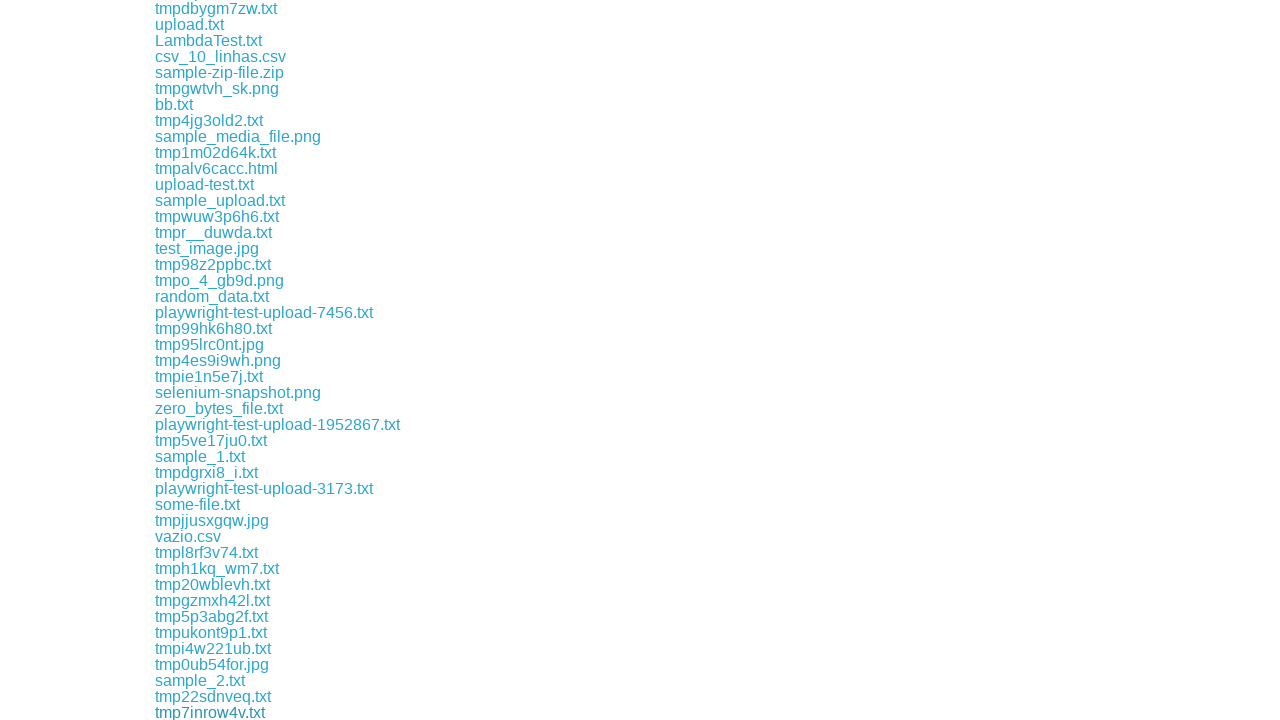

Downloaded file 71 saved to /tmp/playwright-artifacts-iHm1CF/754160a5-99c9-4fb1-ab3c-0a8ac6952634
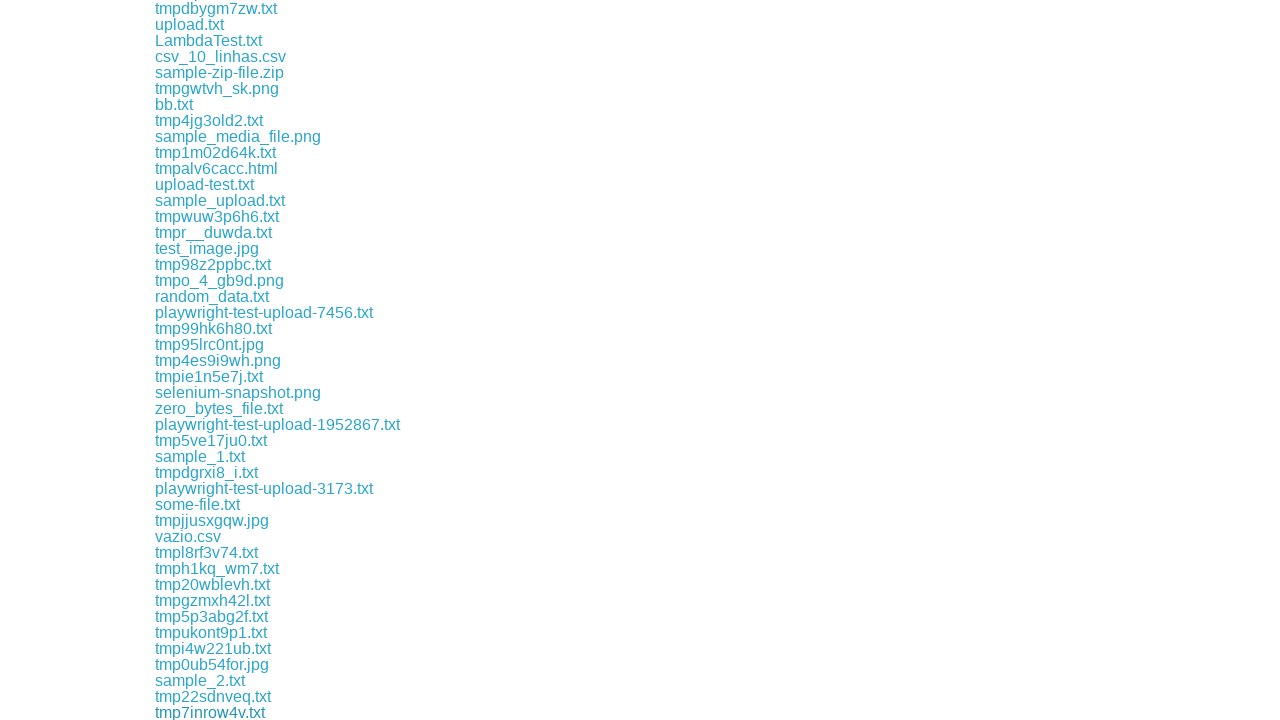

Clicked download link 72 and initiated file download at (230, 712) on //div[@class='example']//a[72]
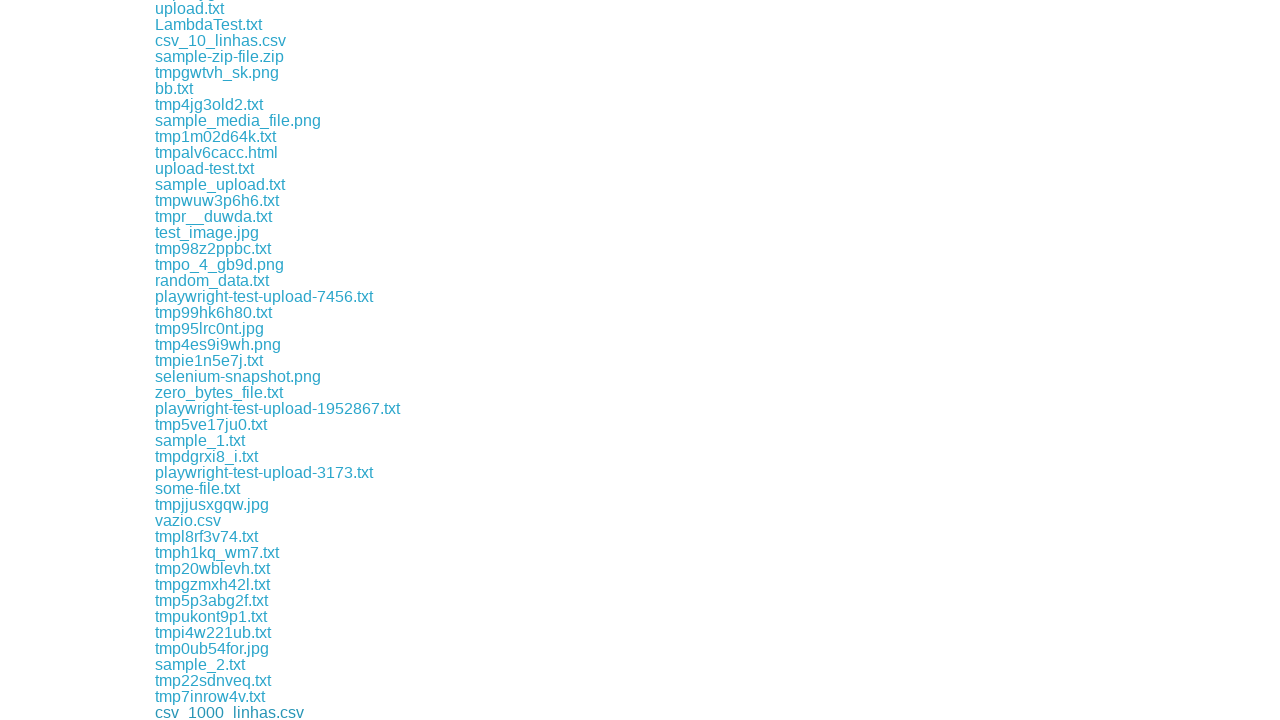

Download 72 completed successfully
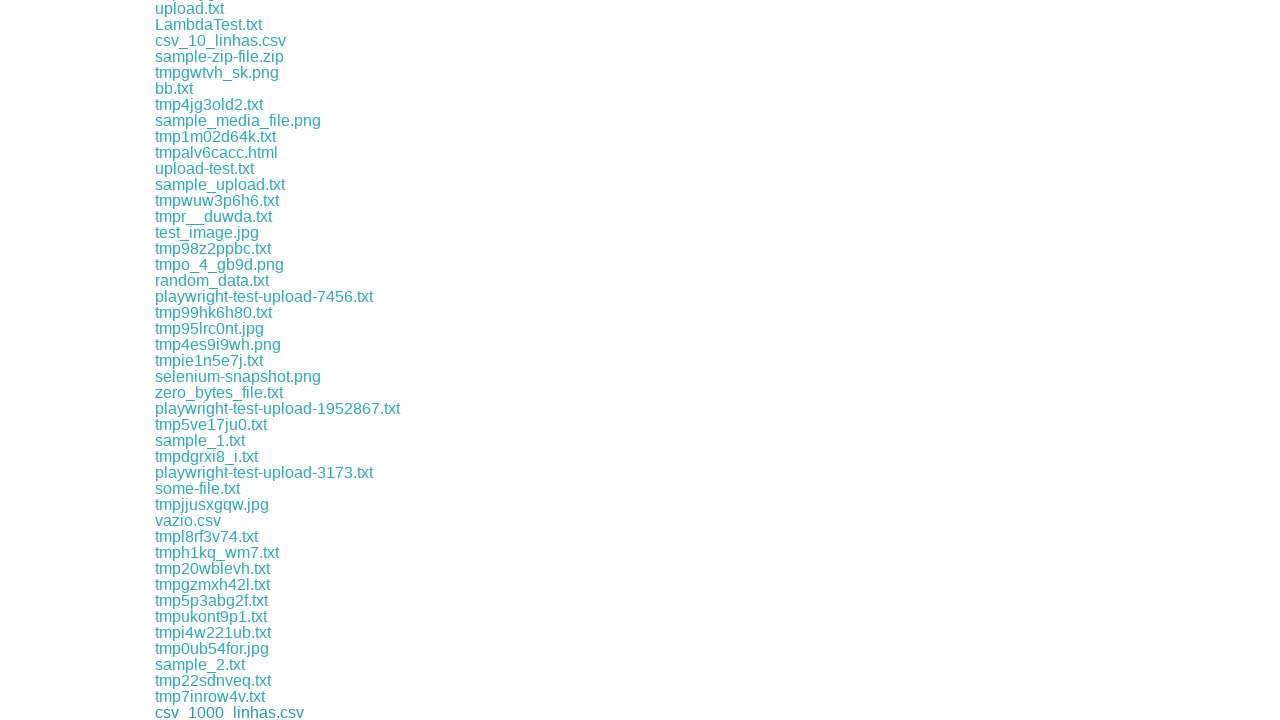

Downloaded file 72 saved to /tmp/playwright-artifacts-iHm1CF/40aa1e7a-928b-4fca-8c26-f5f9bb0ea199
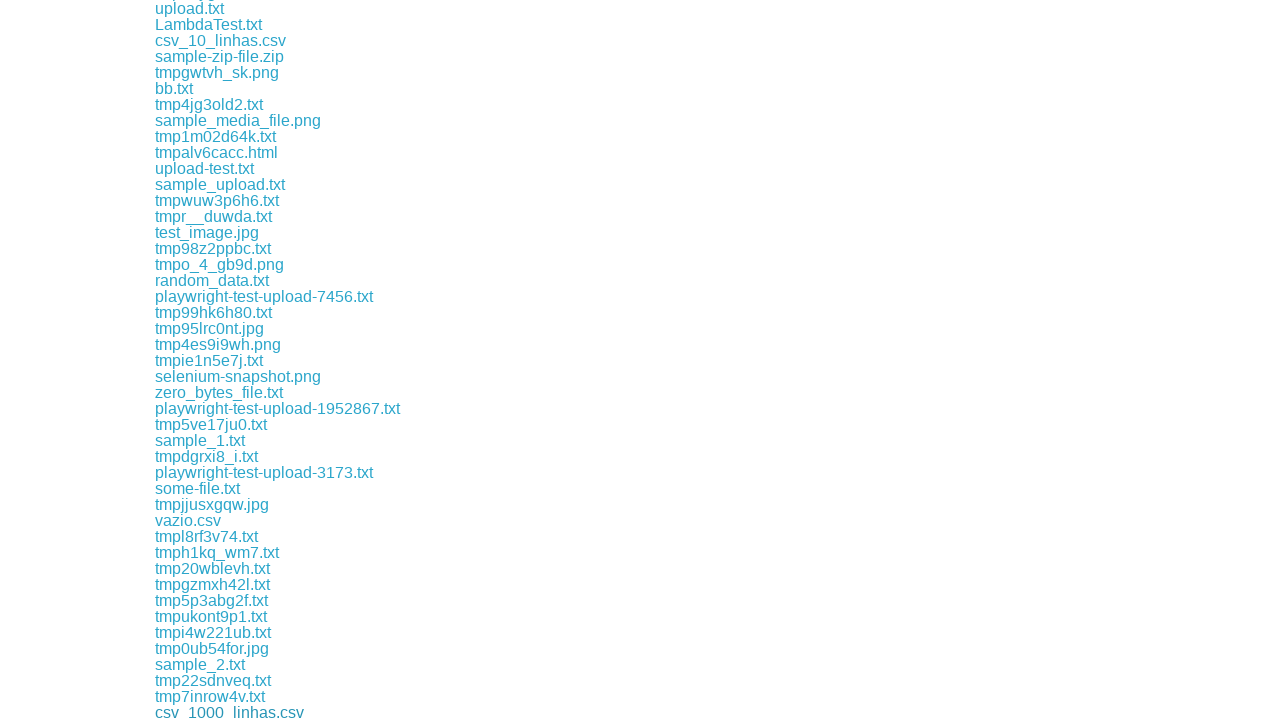

Clicked download link 73 and initiated file download at (220, 712) on //div[@class='example']//a[73]
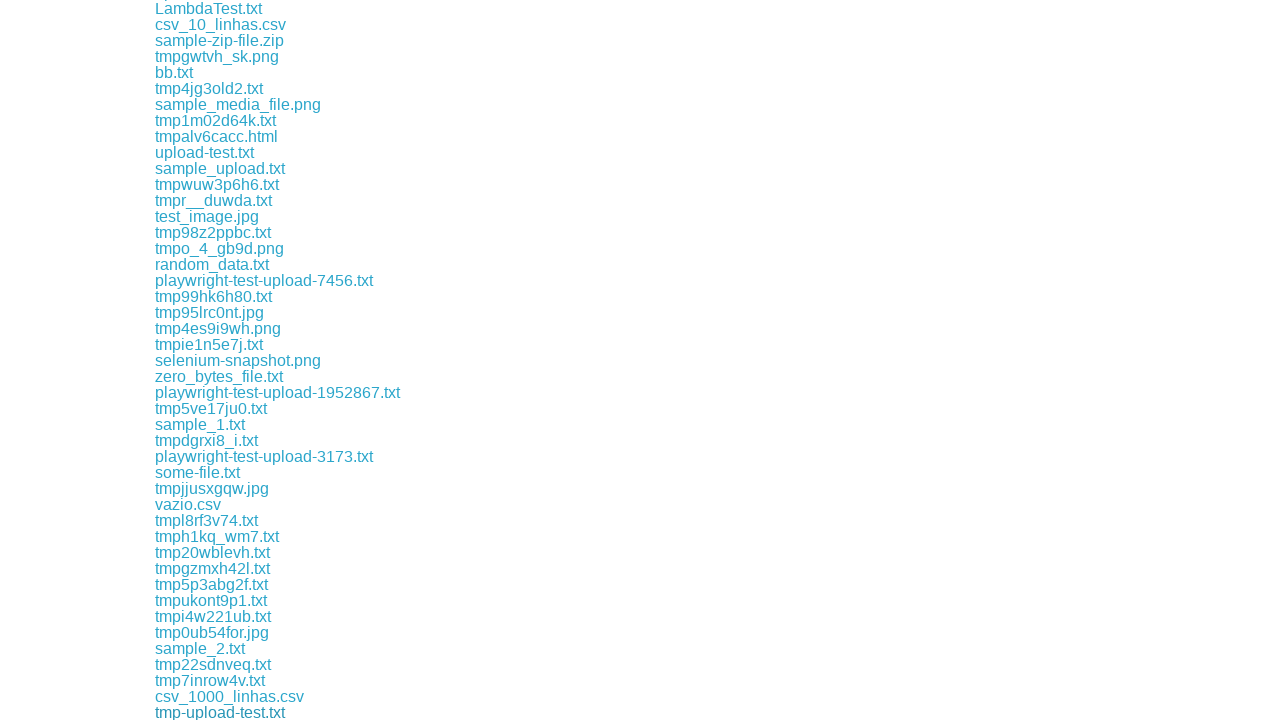

Download 73 completed successfully
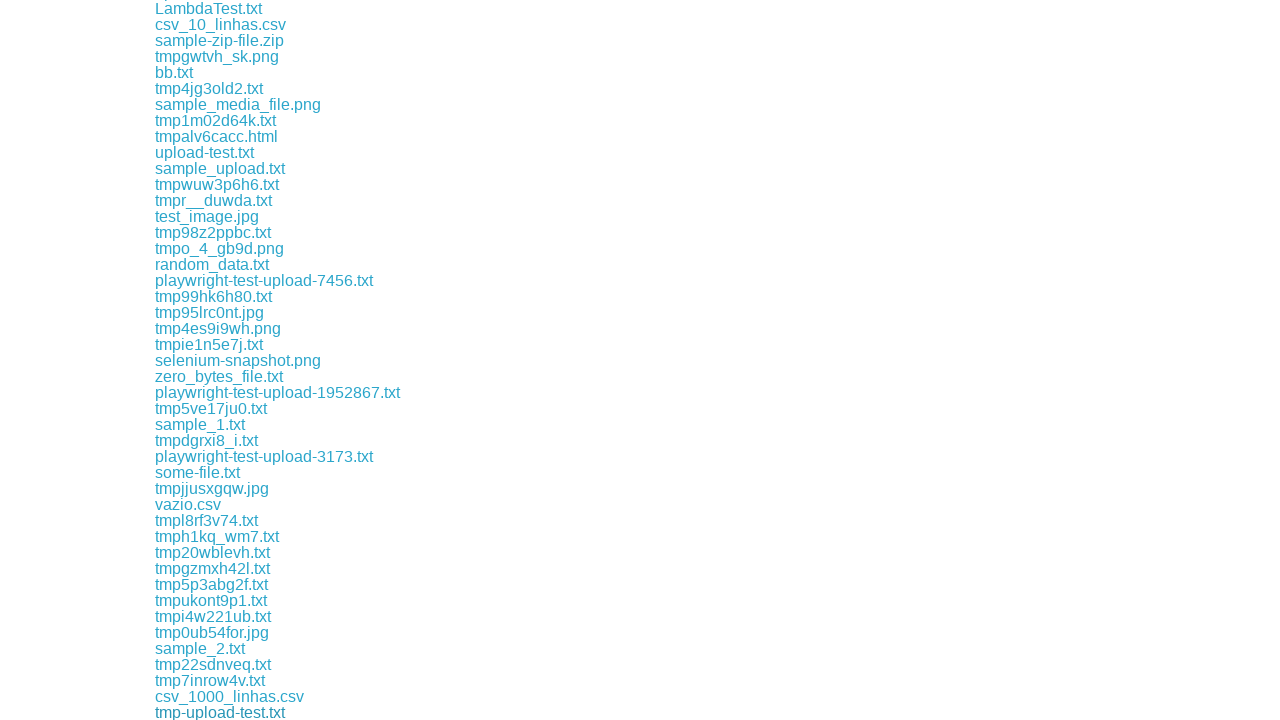

Downloaded file 73 saved to /tmp/playwright-artifacts-iHm1CF/819fba77-670b-404a-873a-7011b7e70d54
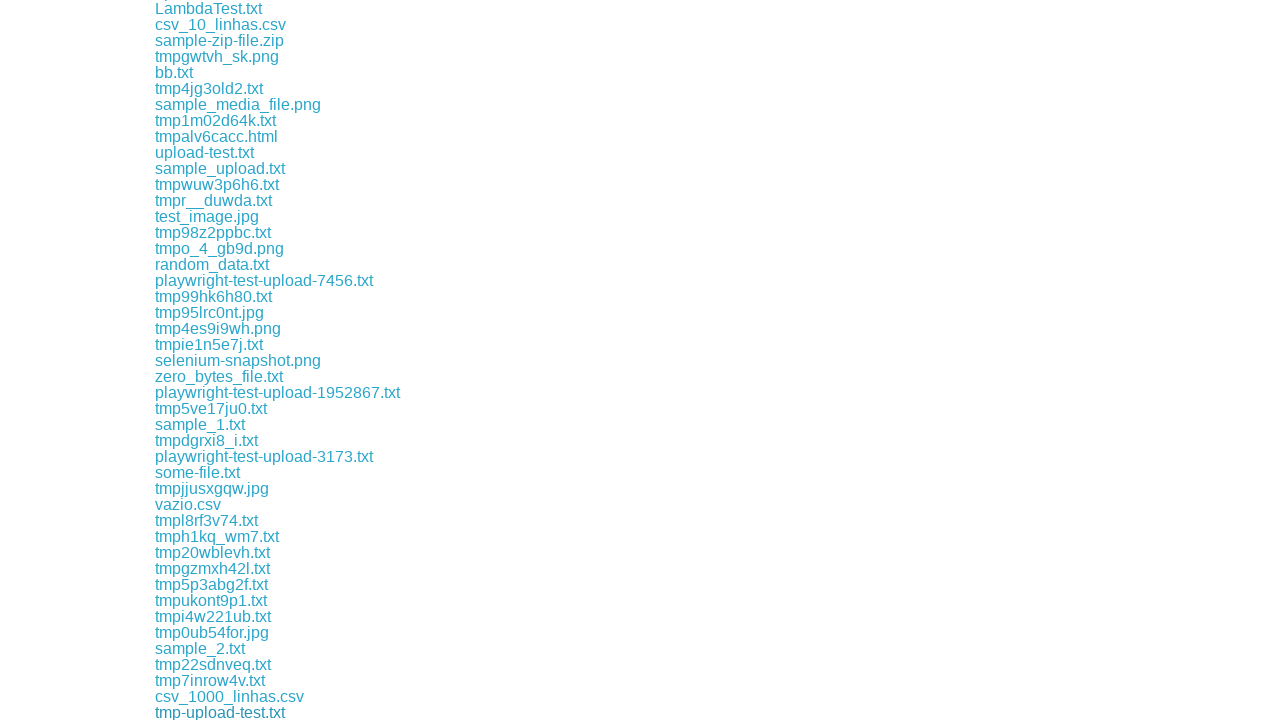

Clicked download link 74 and initiated file download at (211, 712) on //div[@class='example']//a[74]
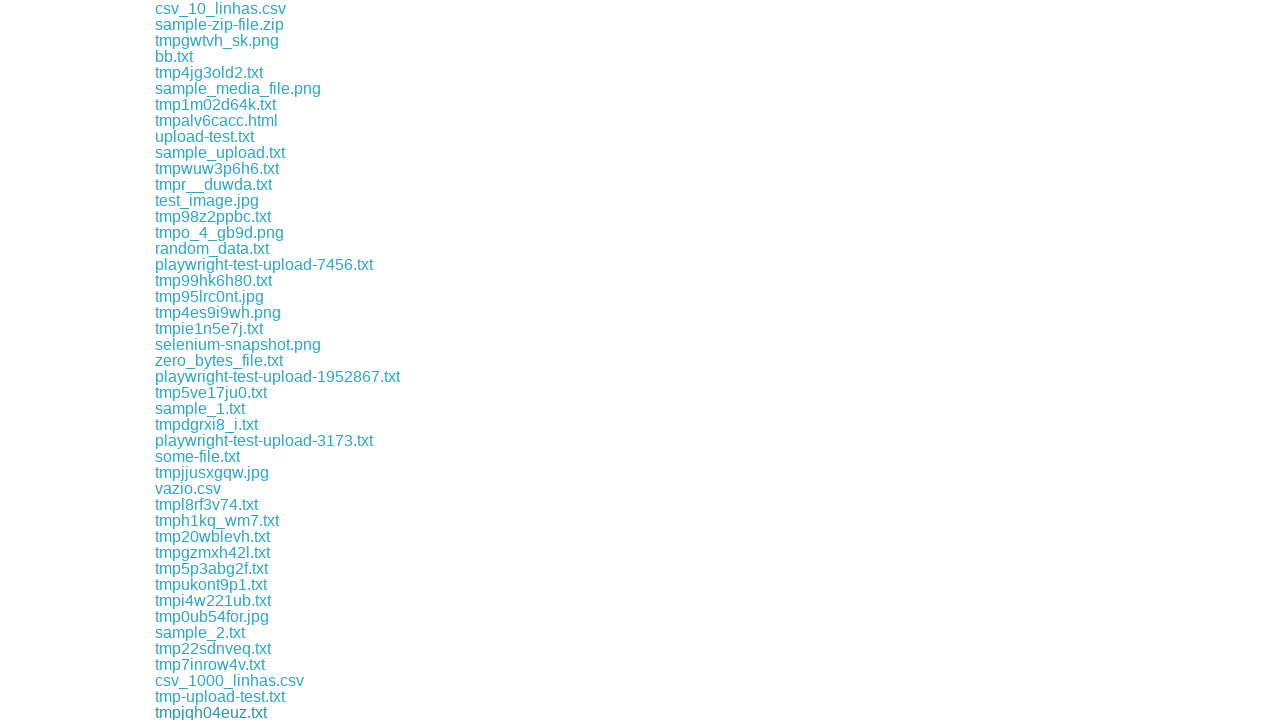

Download 74 completed successfully
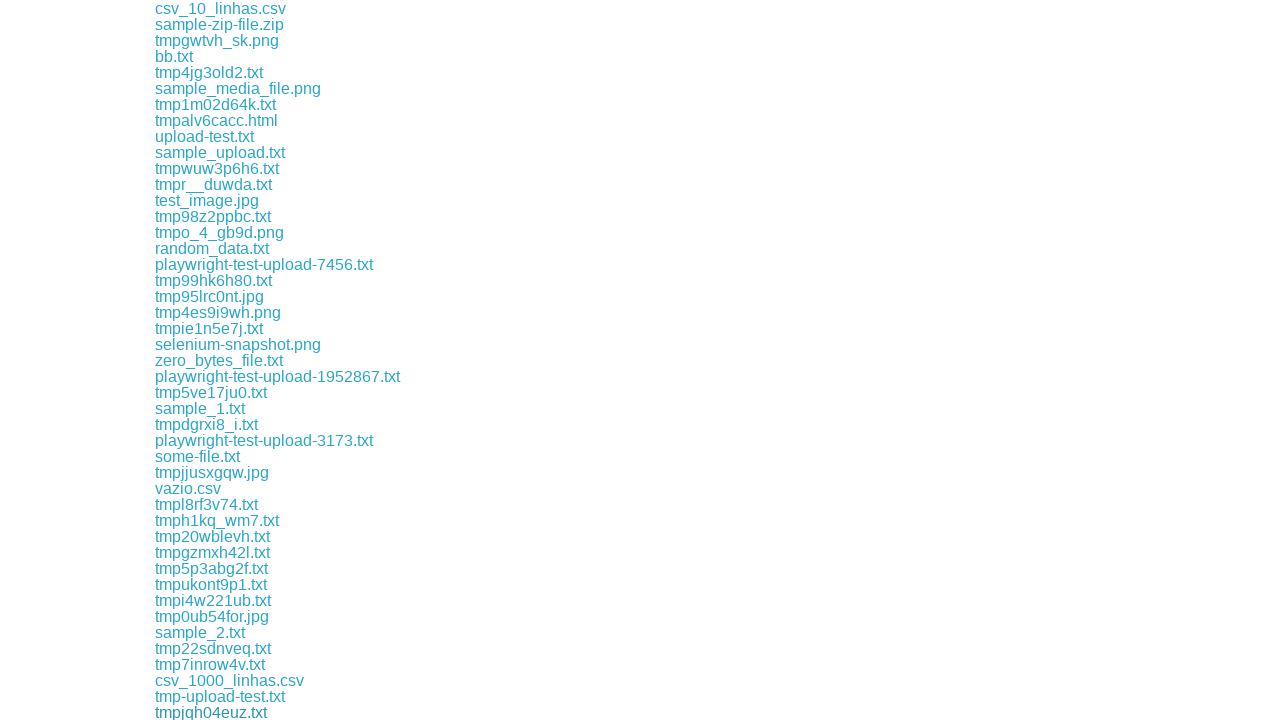

Downloaded file 74 saved to /tmp/playwright-artifacts-iHm1CF/6742ccc9-93c9-418c-abd3-987dffd2ea8c
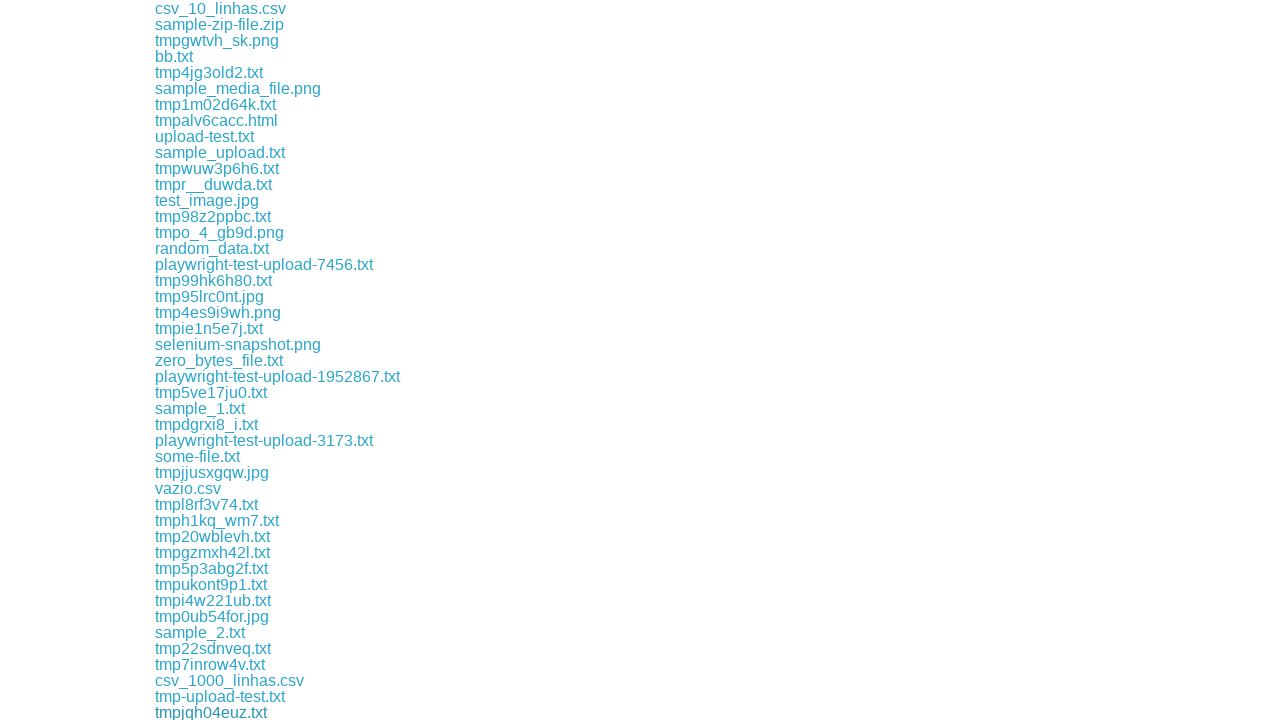

Clicked download link 75 and initiated file download at (210, 712) on //div[@class='example']//a[75]
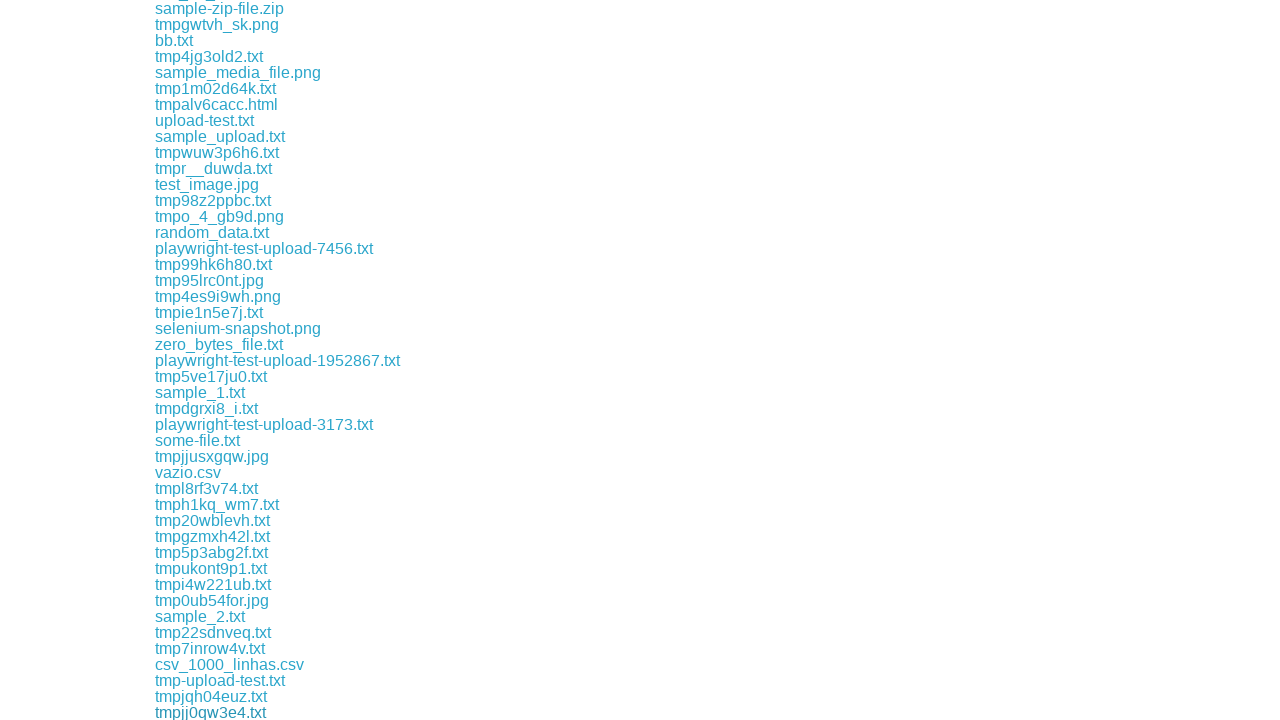

Download 75 completed successfully
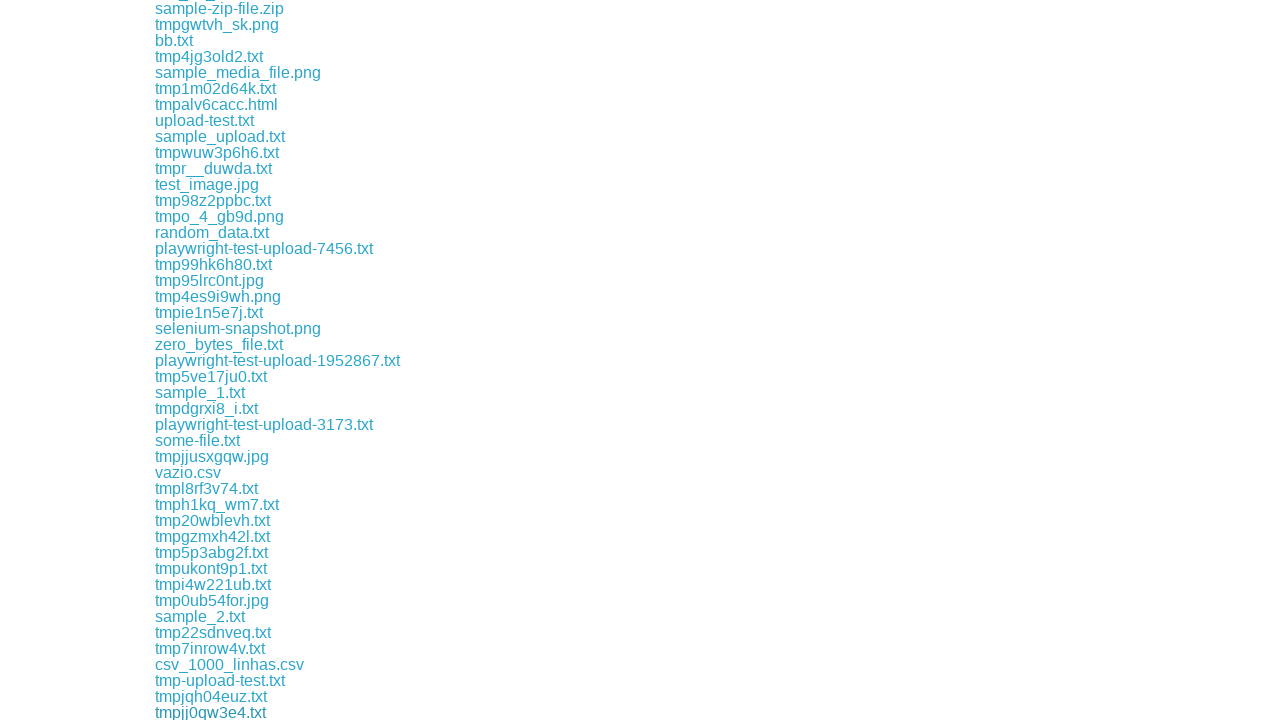

Downloaded file 75 saved to /tmp/playwright-artifacts-iHm1CF/7dbfa652-14ce-4861-b2bc-b7315ca563a7
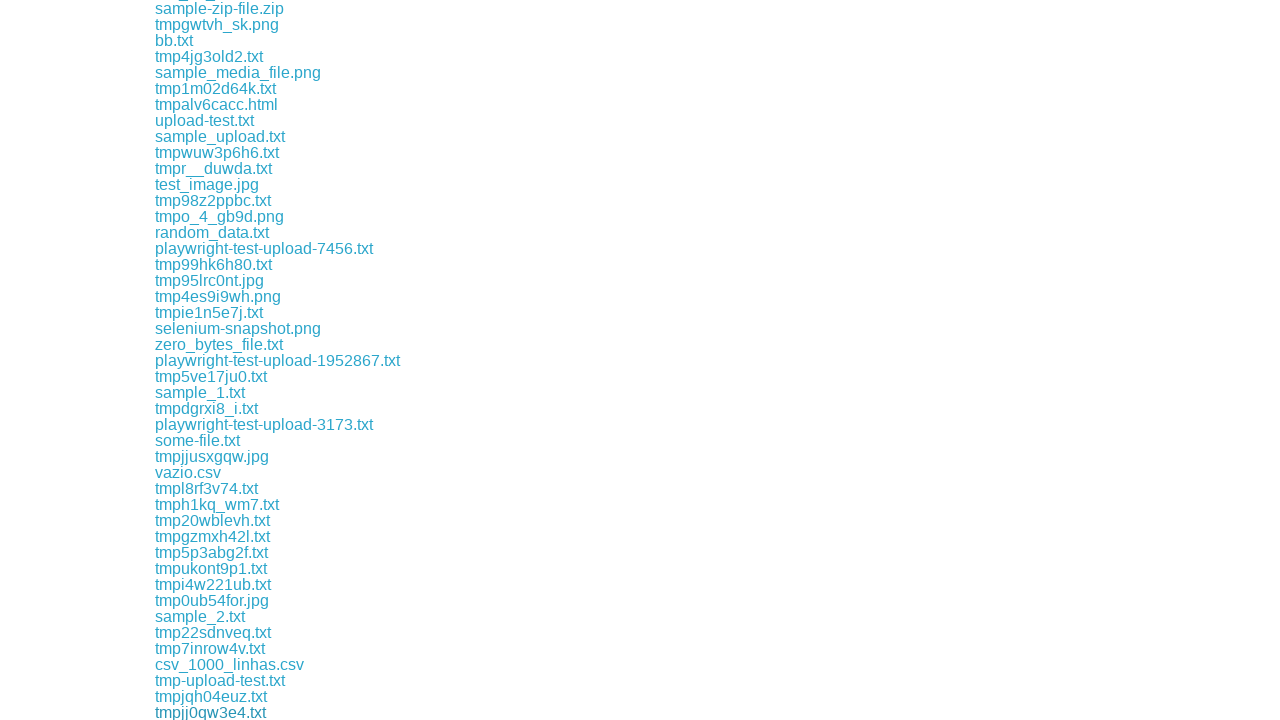

Clicked download link 76 and initiated file download at (215, 712) on //div[@class='example']//a[76]
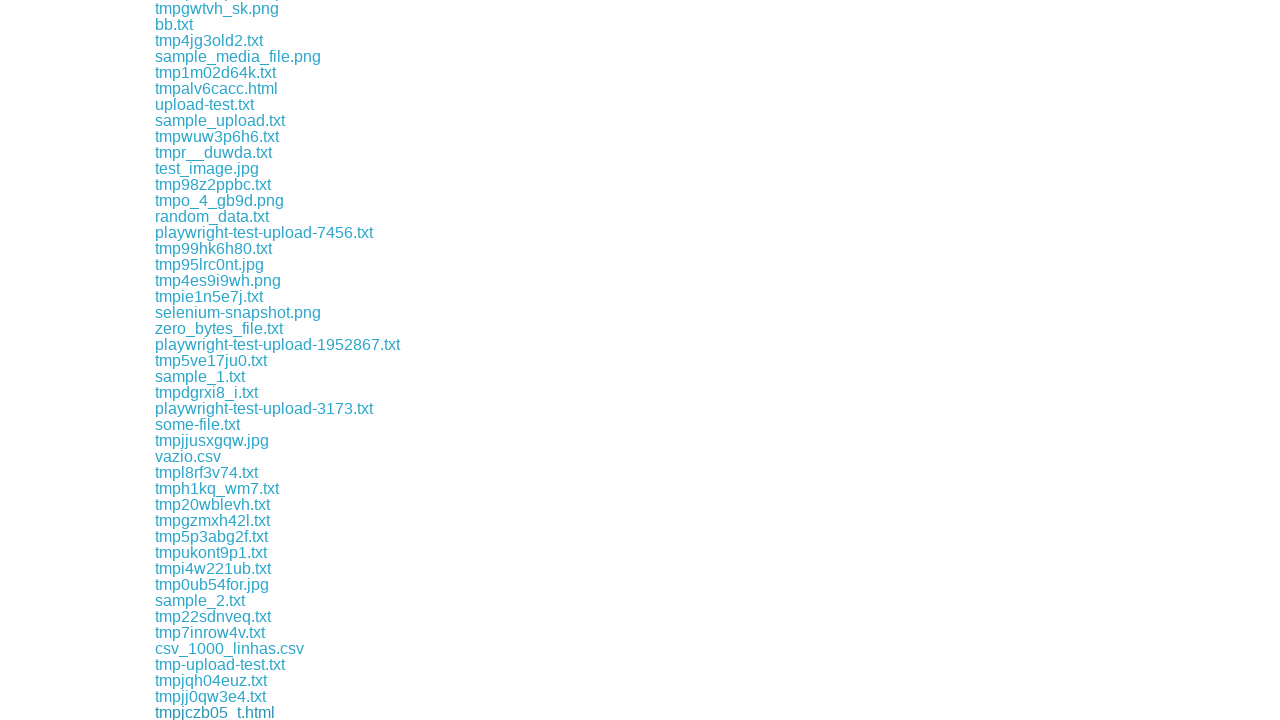

Download 76 completed successfully
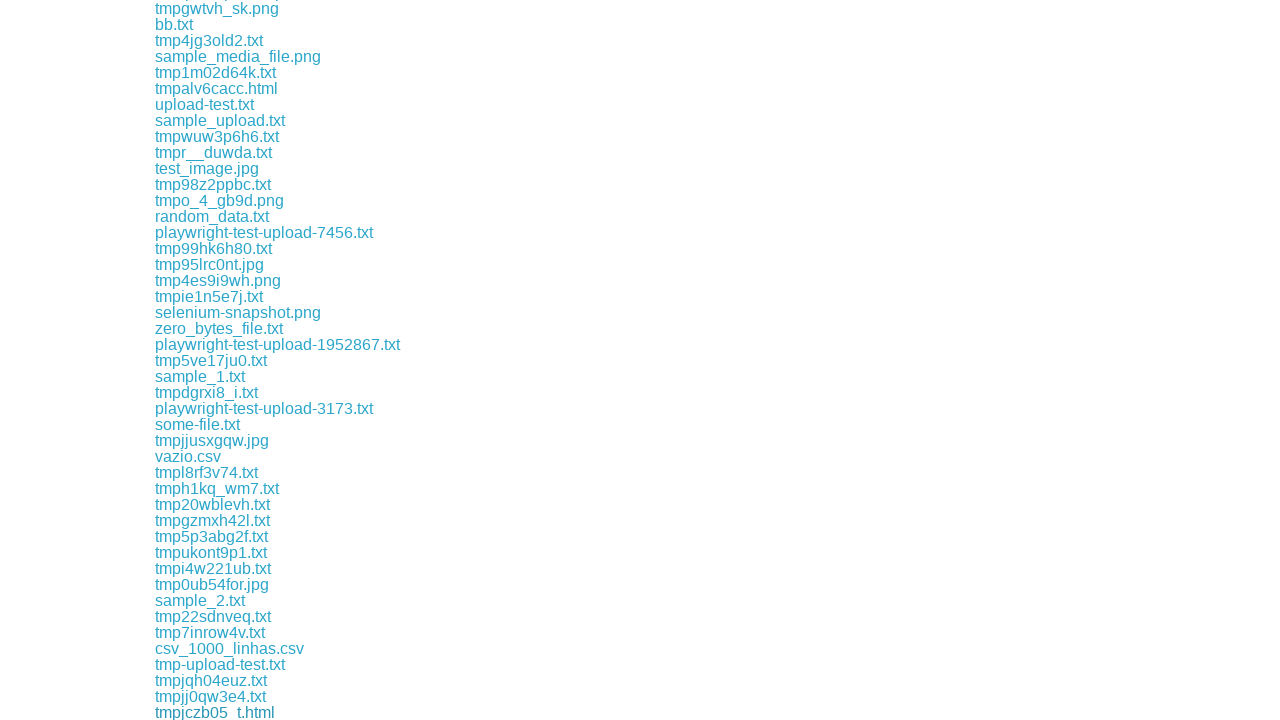

Downloaded file 76 saved to /tmp/playwright-artifacts-iHm1CF/bf4818ad-a213-4cee-8752-562e37443a61
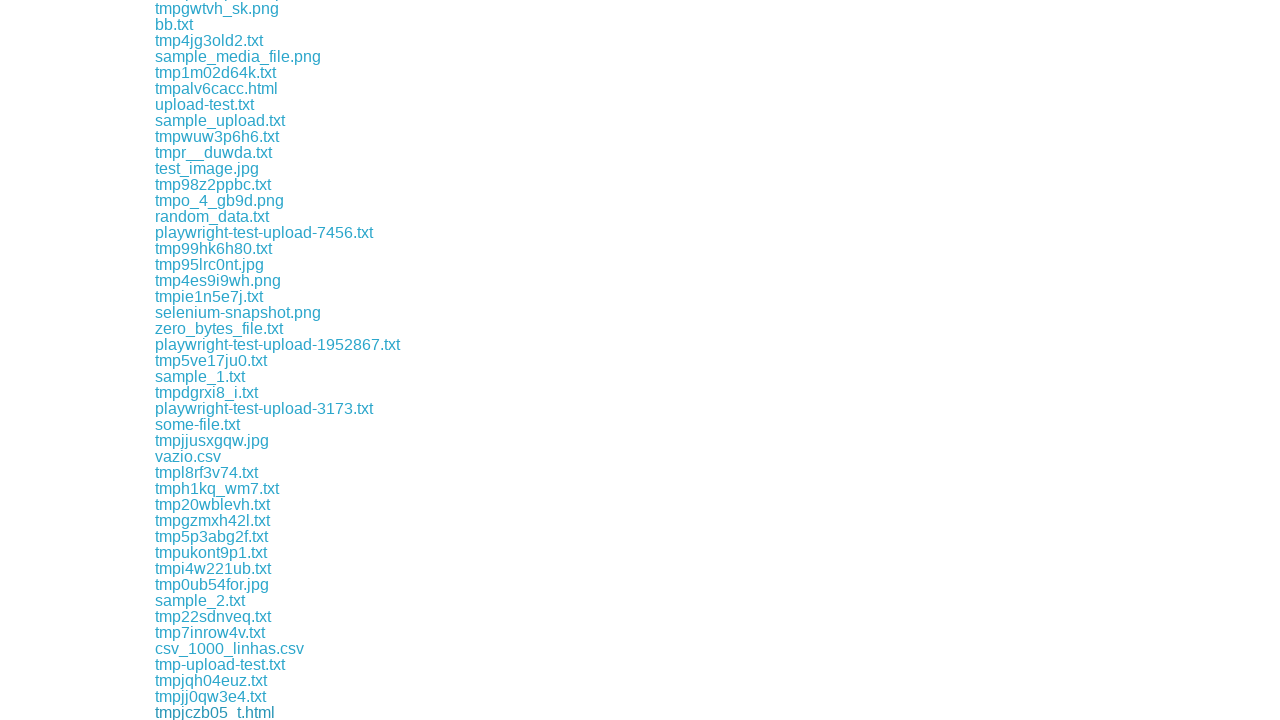

Clicked download link 77 and initiated file download at (225, 712) on //div[@class='example']//a[77]
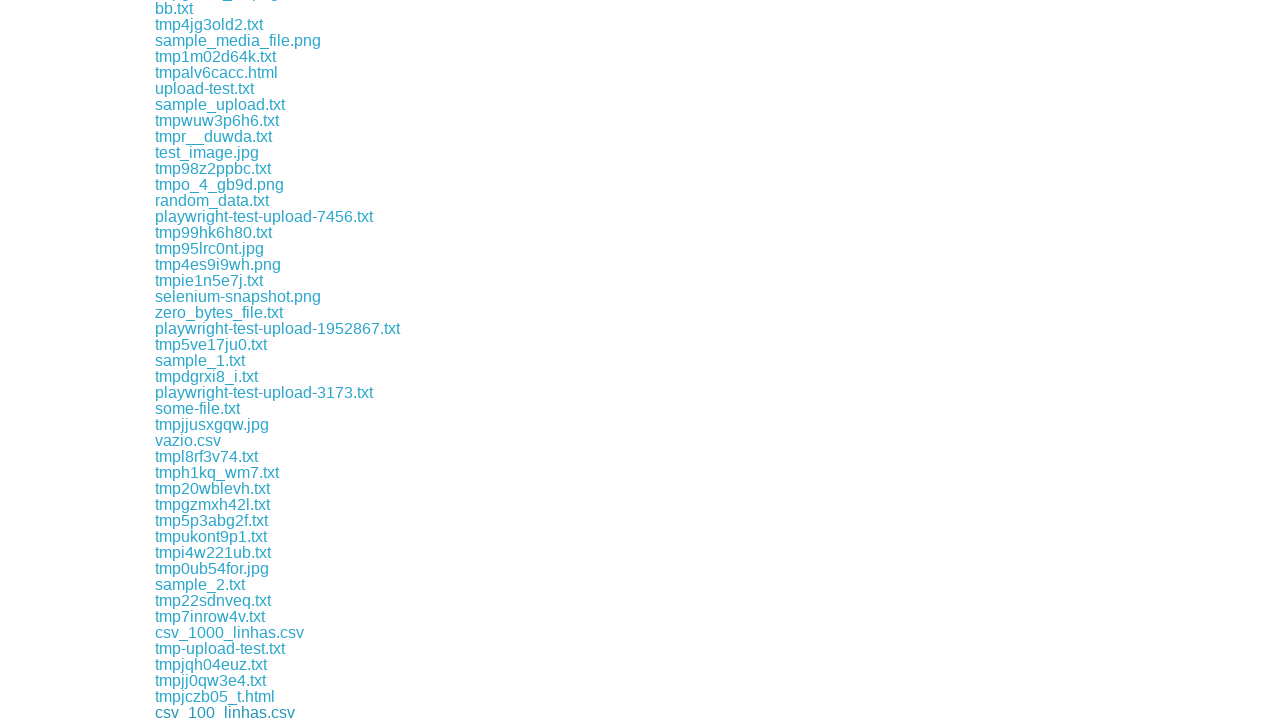

Download 77 completed successfully
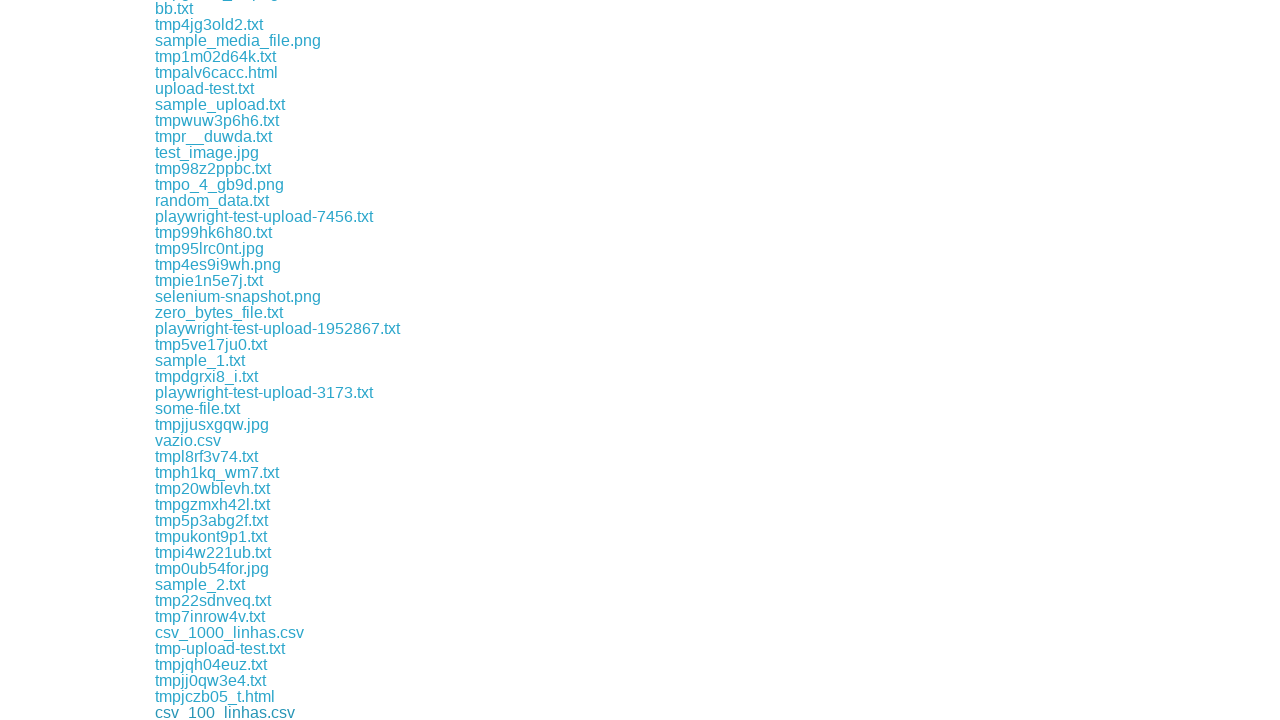

Downloaded file 77 saved to /tmp/playwright-artifacts-iHm1CF/a0332ef0-29f8-432a-8415-e922cb1f53cb
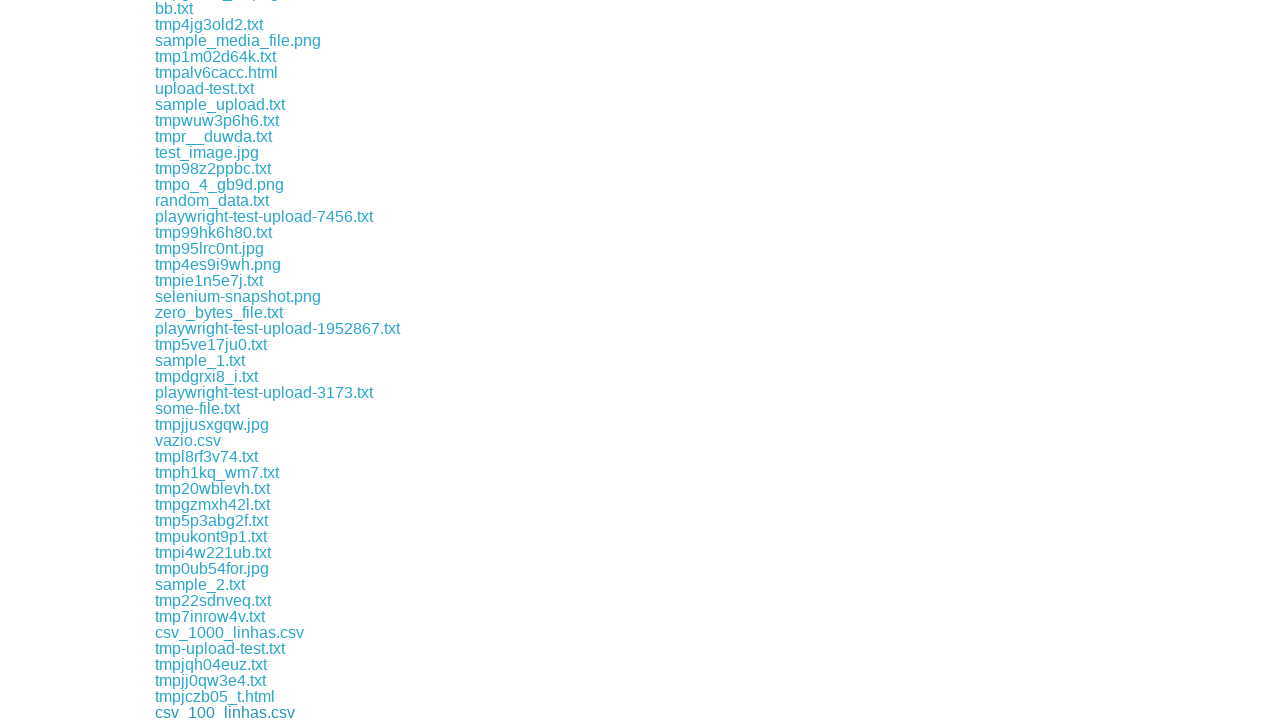

Clicked download link 78 and initiated file download at (200, 712) on //div[@class='example']//a[78]
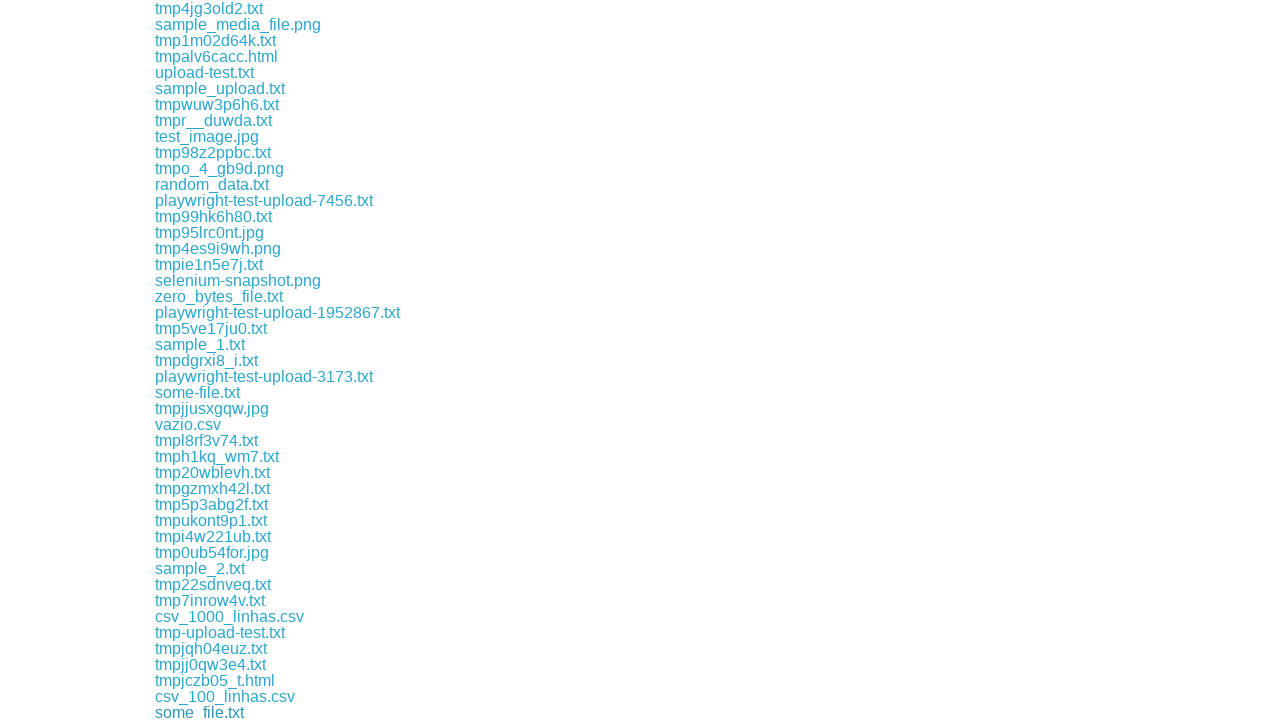

Download 78 completed successfully
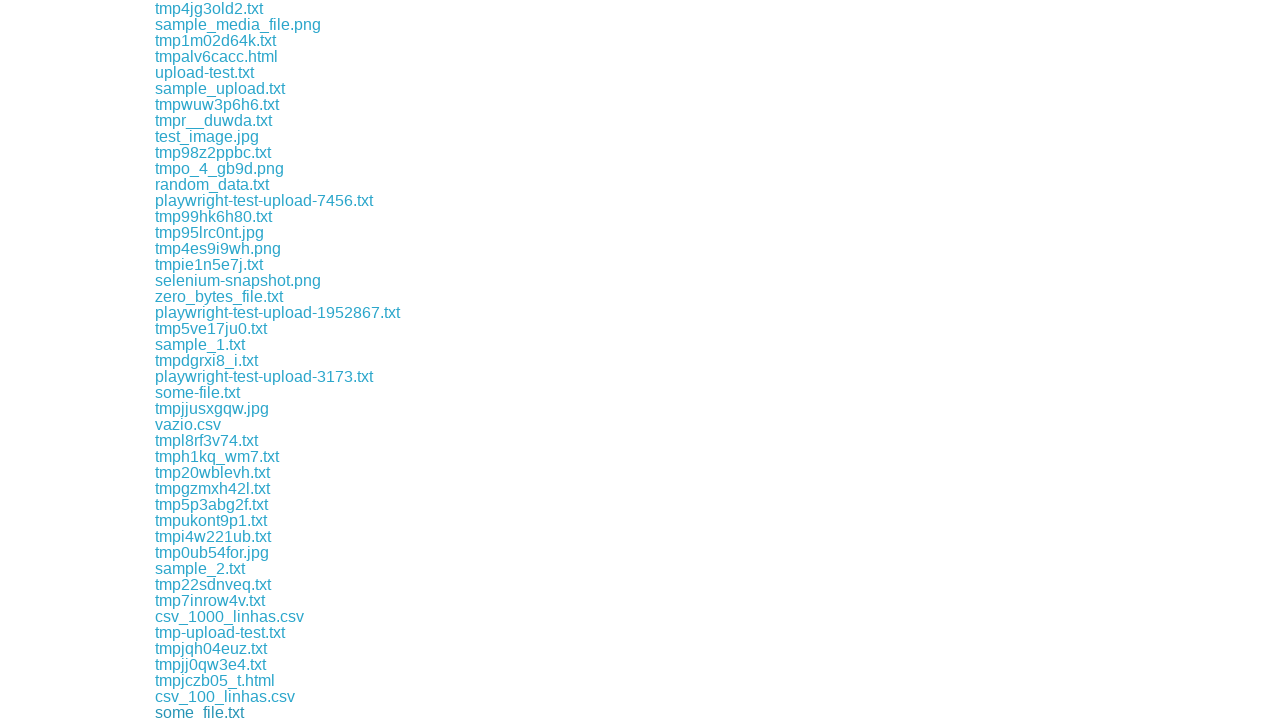

Downloaded file 78 saved to /tmp/playwright-artifacts-iHm1CF/94f09996-c62b-4de5-837f-80e85bc61fef
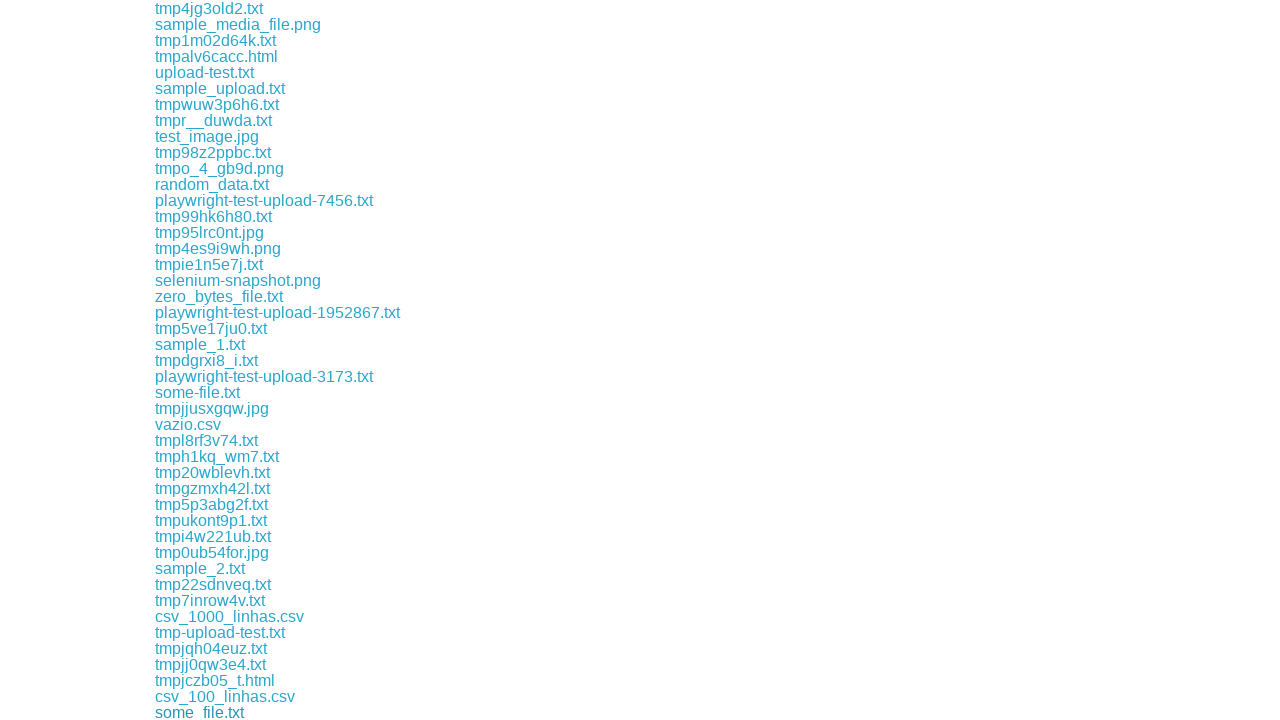

Clicked download link 79 and initiated file download at (208, 712) on //div[@class='example']//a[79]
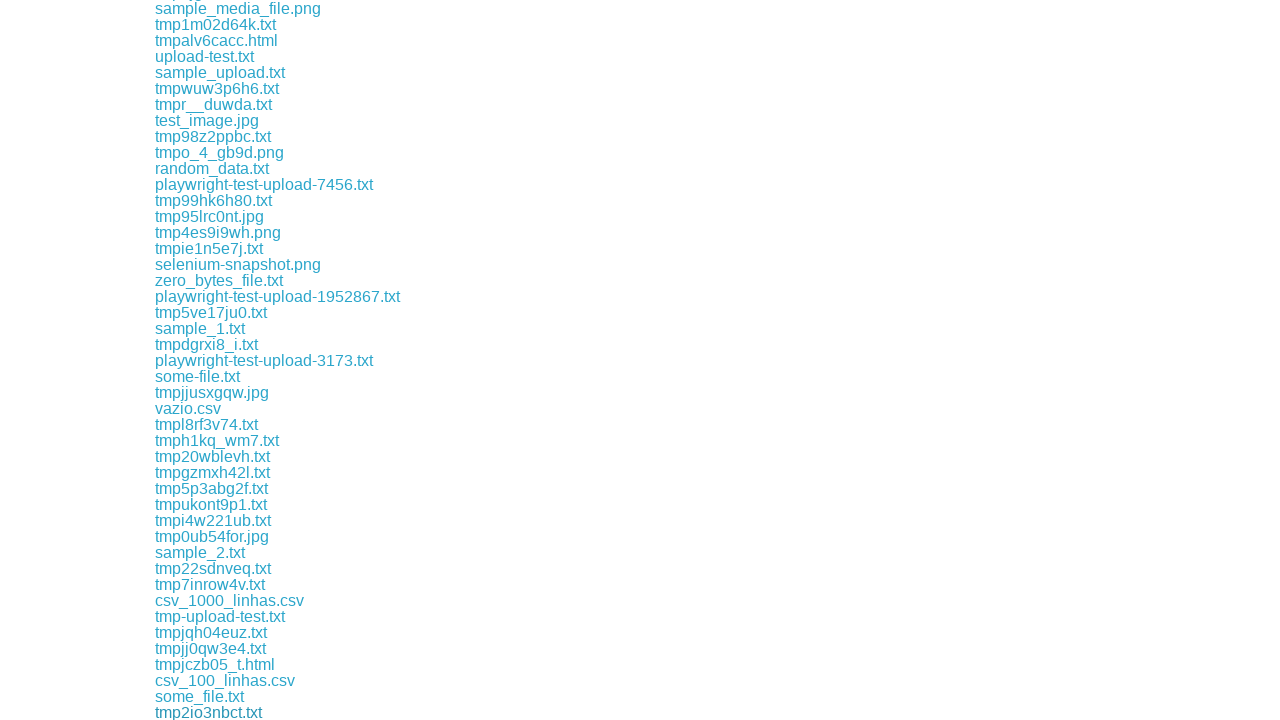

Download 79 completed successfully
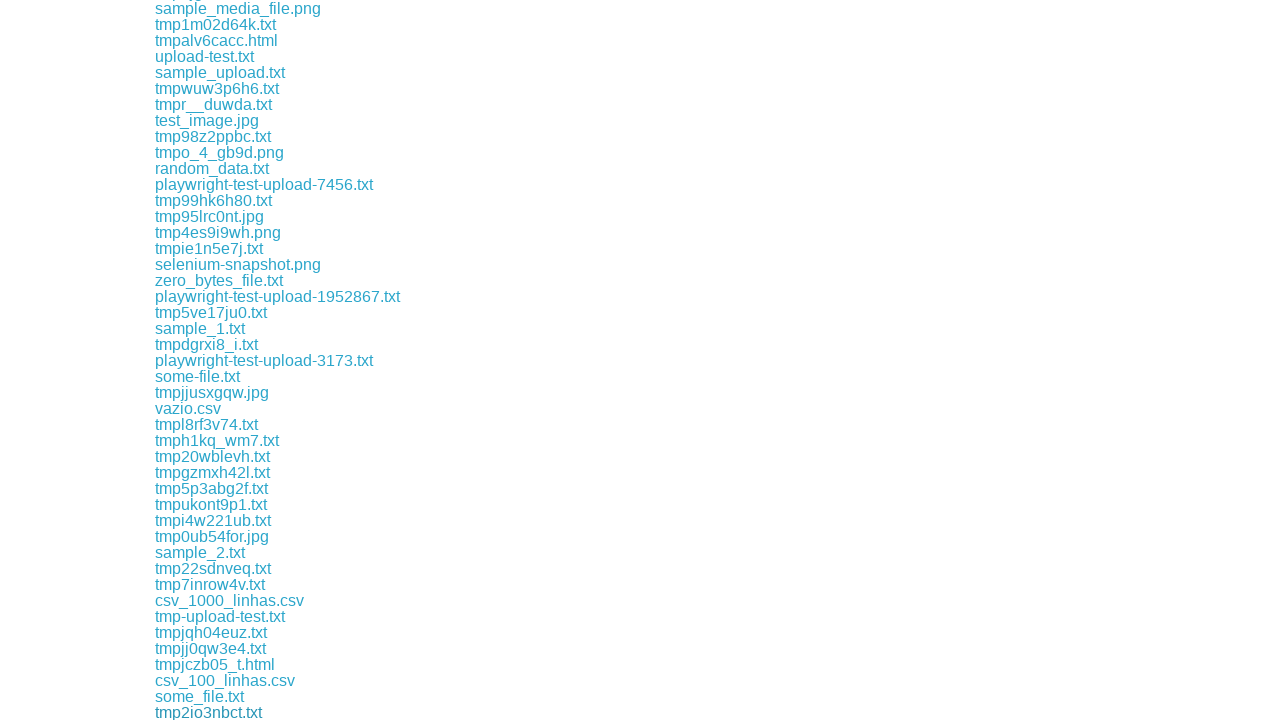

Downloaded file 79 saved to /tmp/playwright-artifacts-iHm1CF/dba67bd0-2866-49f3-bde4-d138c548f4a3
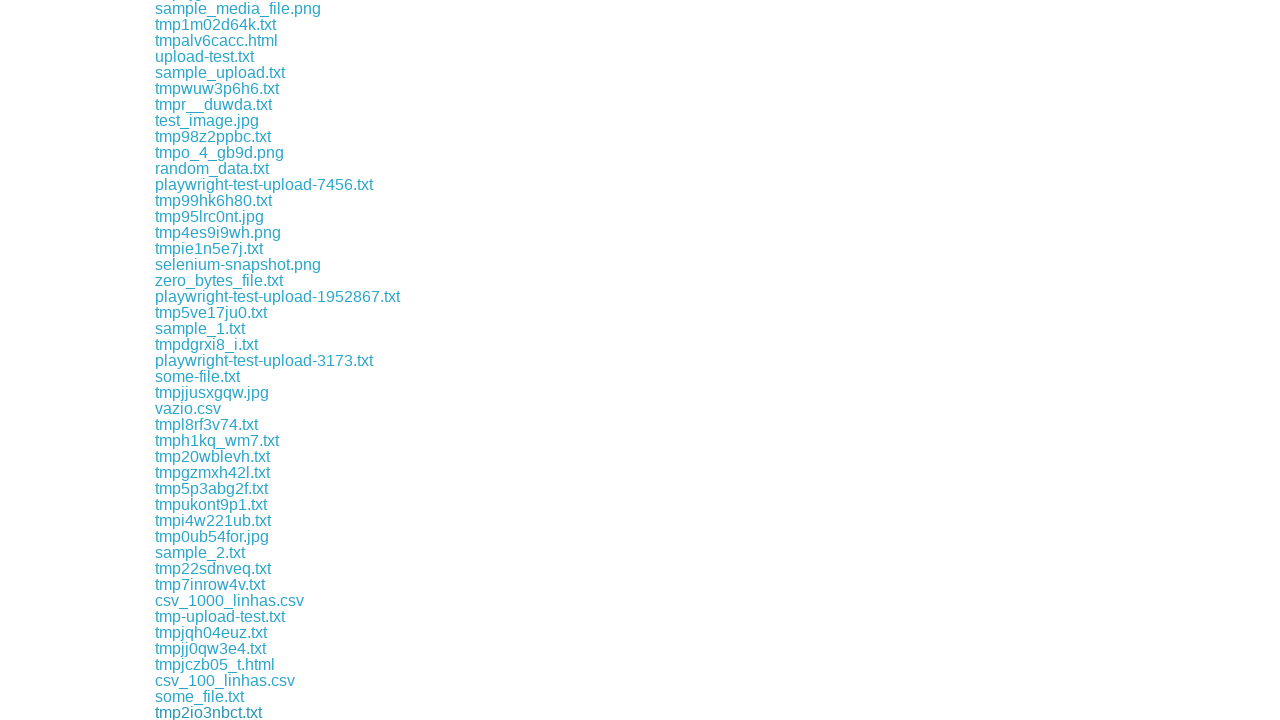

Clicked download link 80 and initiated file download at (212, 712) on //div[@class='example']//a[80]
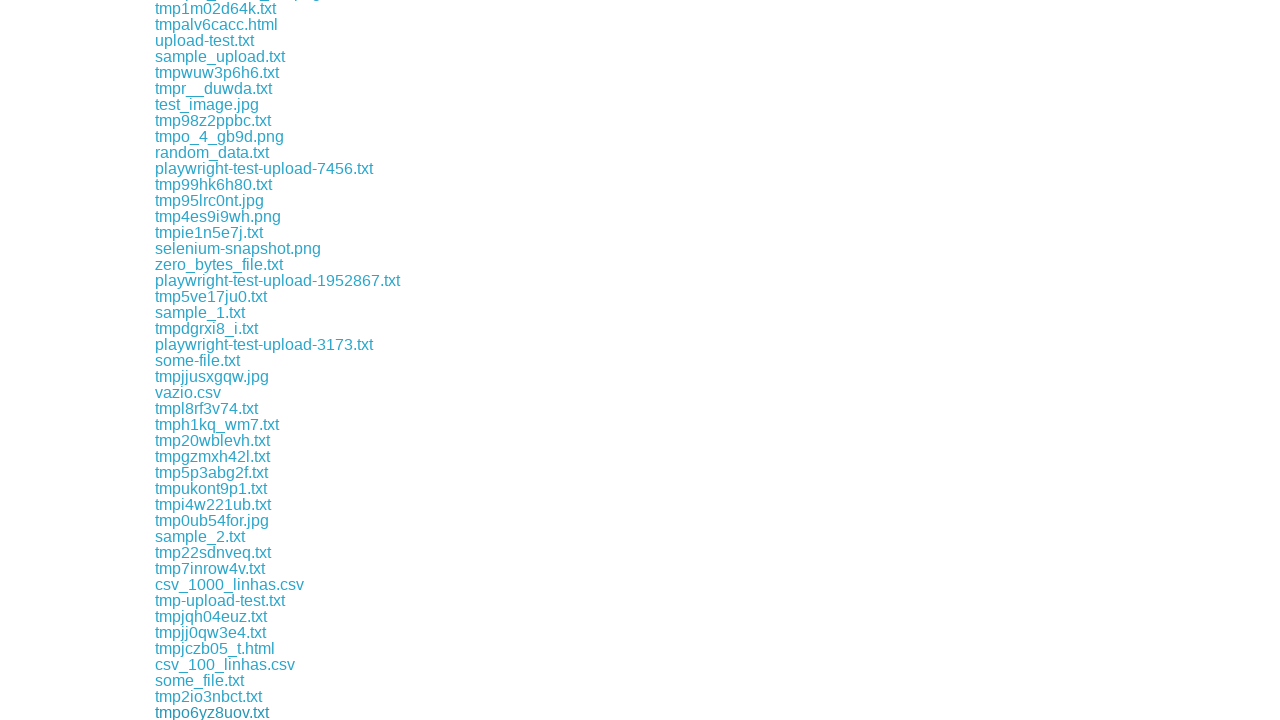

Download 80 completed successfully
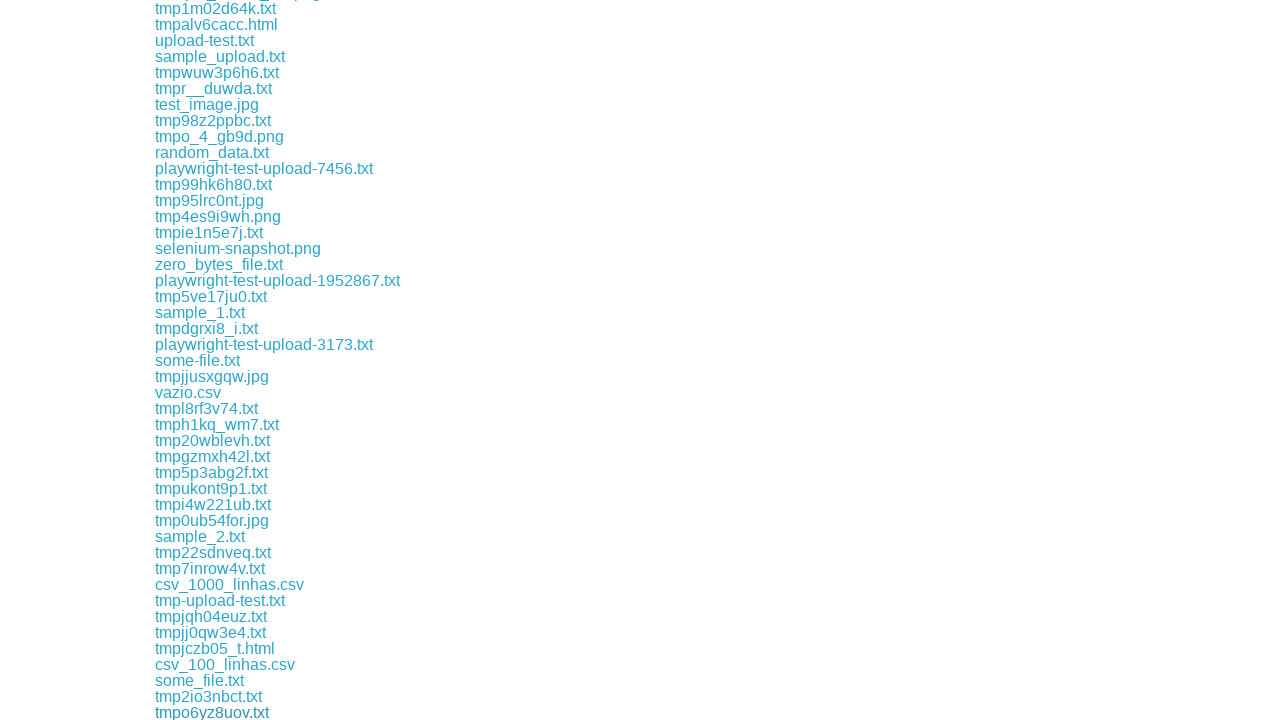

Downloaded file 80 saved to /tmp/playwright-artifacts-iHm1CF/39f9b0a8-fc1b-4e7f-81ce-19b13b8698ba
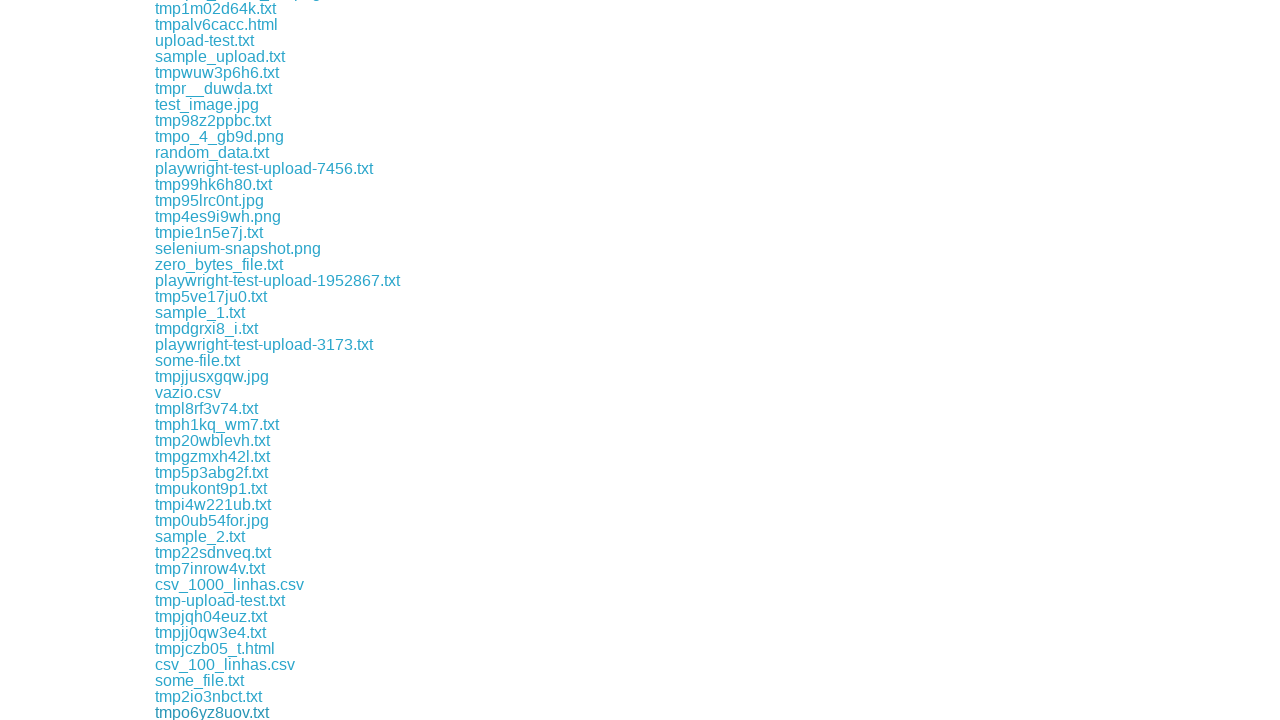

Clicked download link 81 and initiated file download at (215, 712) on //div[@class='example']//a[81]
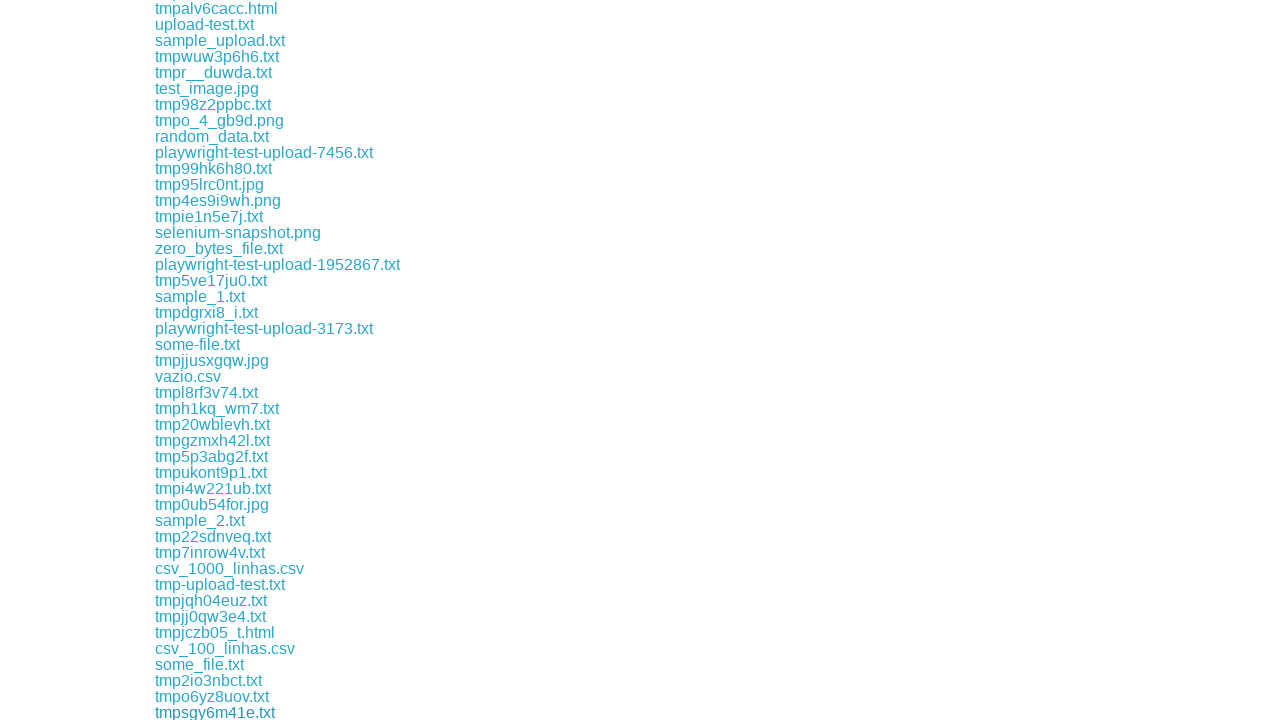

Download 81 completed successfully
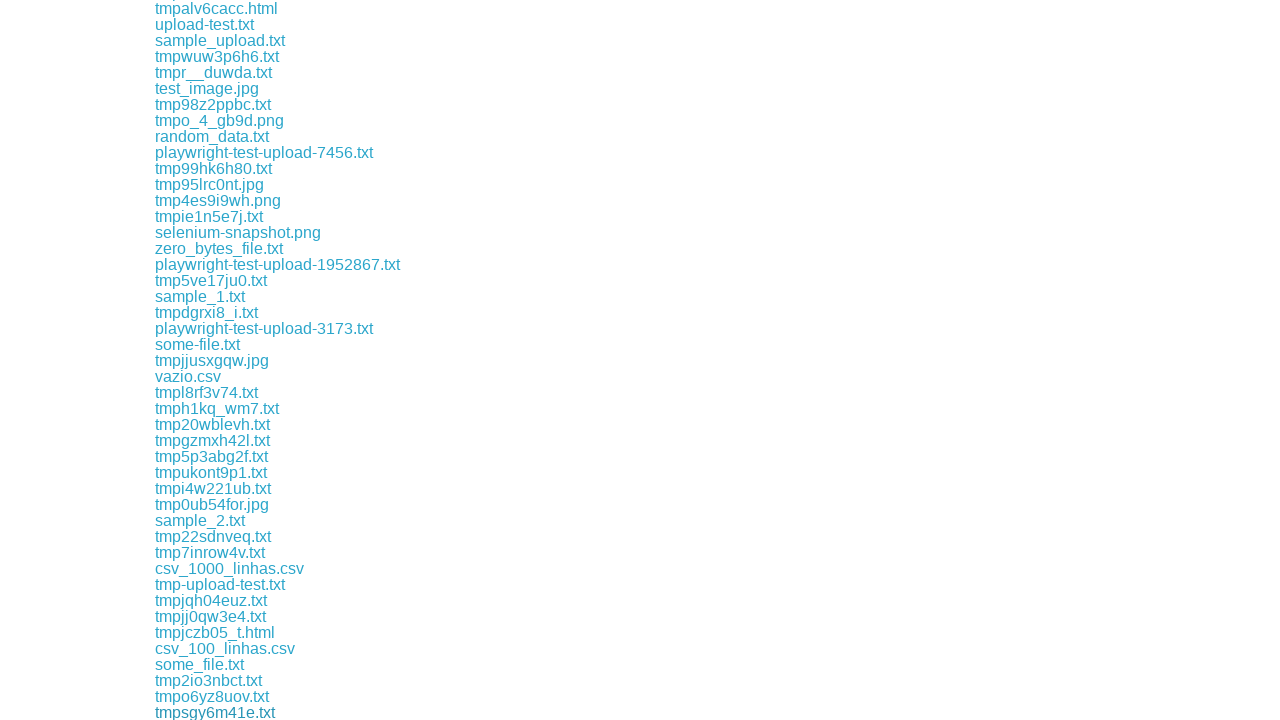

Downloaded file 81 saved to /tmp/playwright-artifacts-iHm1CF/4bfc5a51-a42a-4006-83c9-3be780a5634e
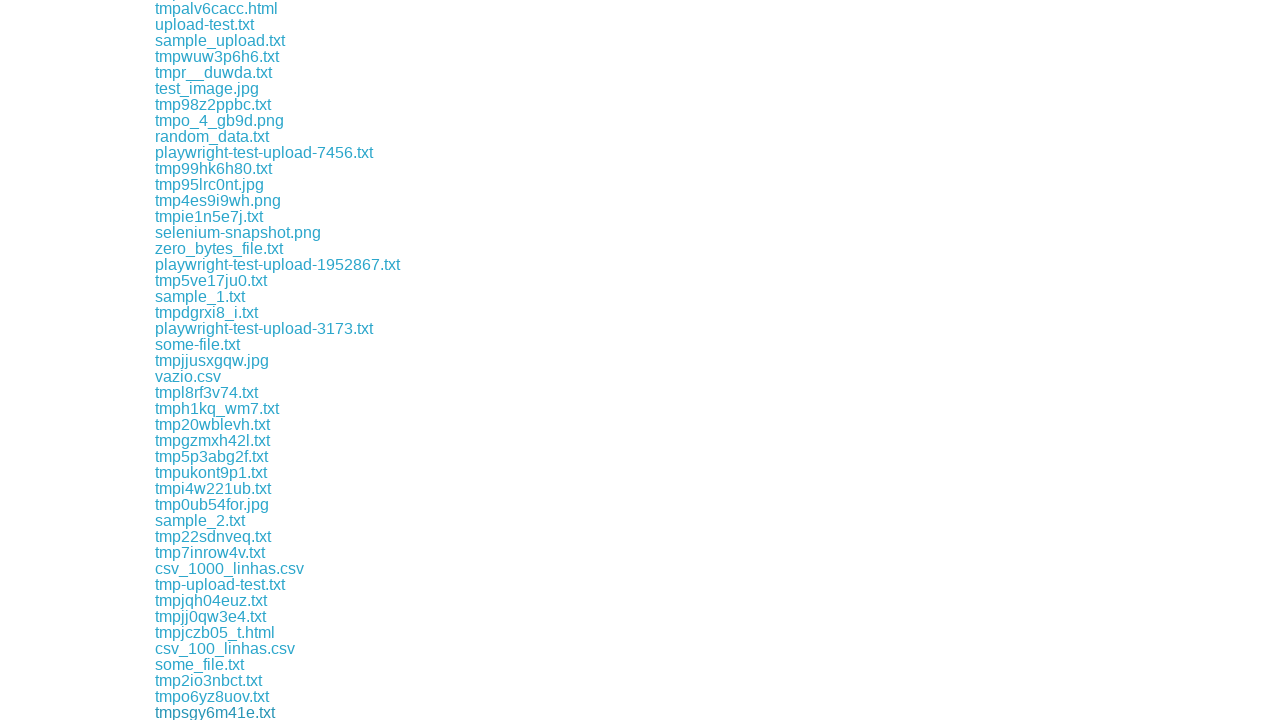

Clicked download link 82 and initiated file download at (226, 712) on //div[@class='example']//a[82]
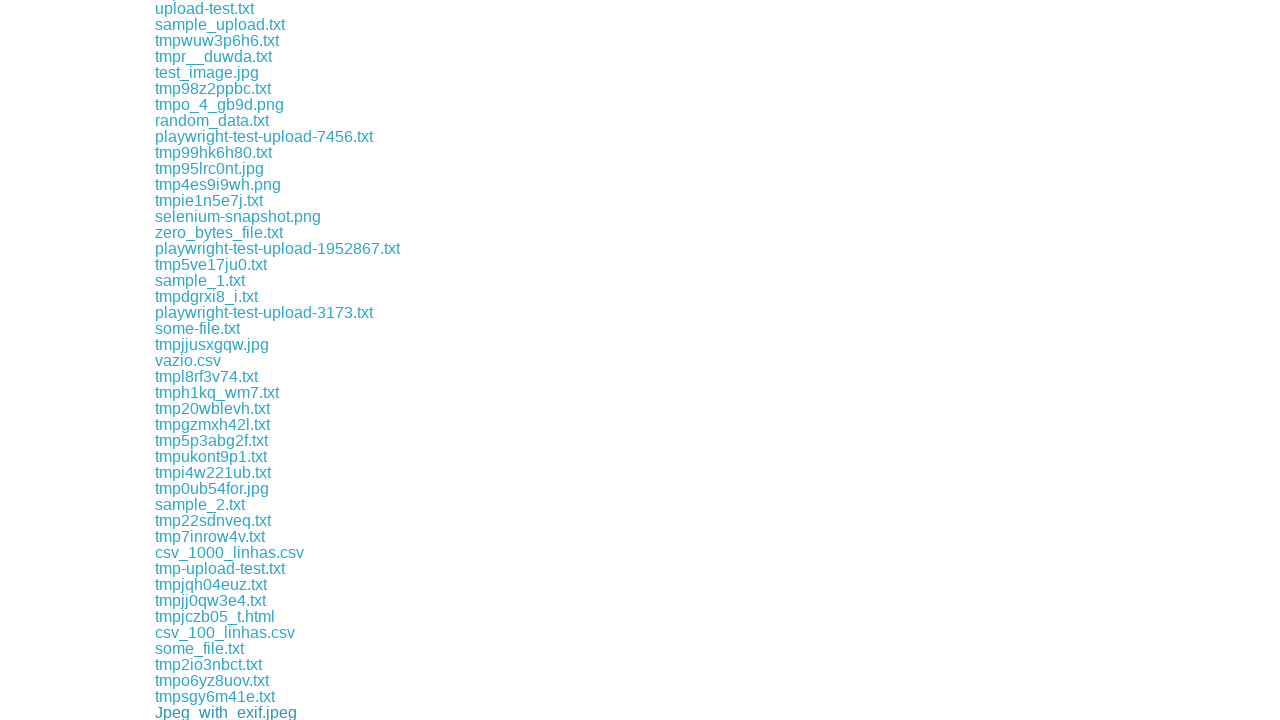

Download 82 completed successfully
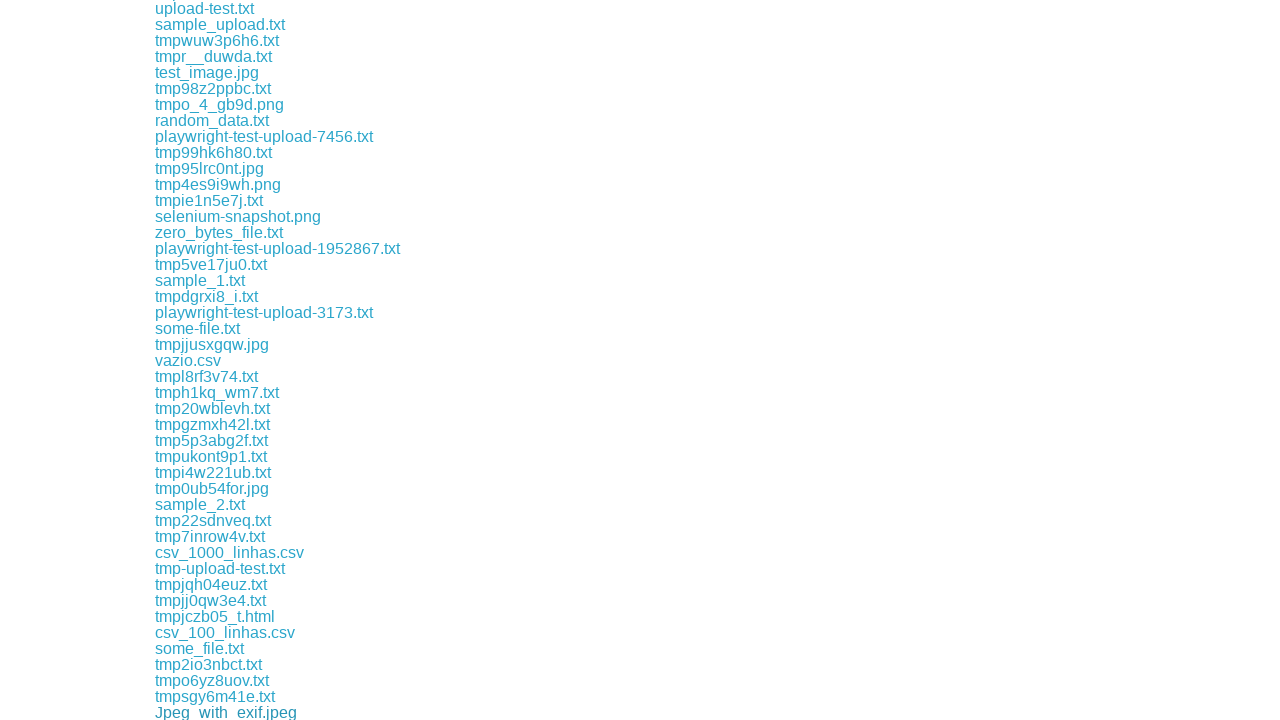

Downloaded file 82 saved to /tmp/playwright-artifacts-iHm1CF/dc5f9533-4461-4640-ad31-b8ec7e0862b3
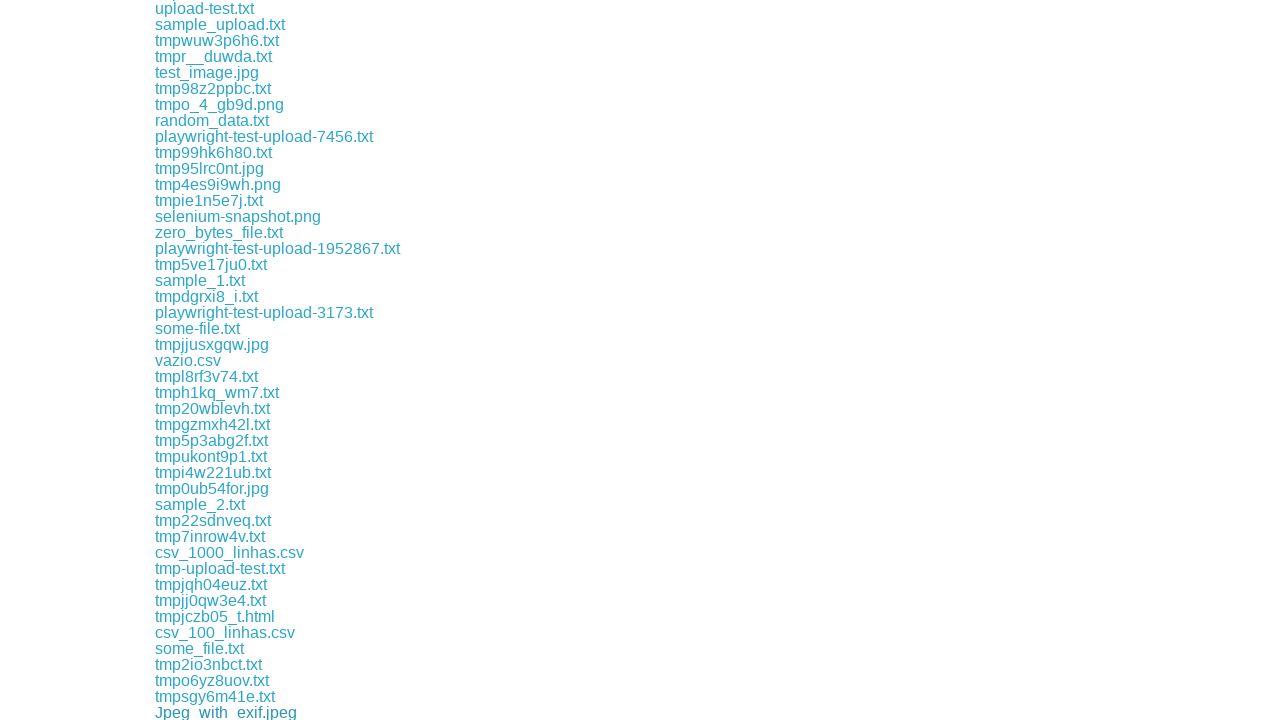

Clicked download link 83 and initiated file download at (216, 712) on //div[@class='example']//a[83]
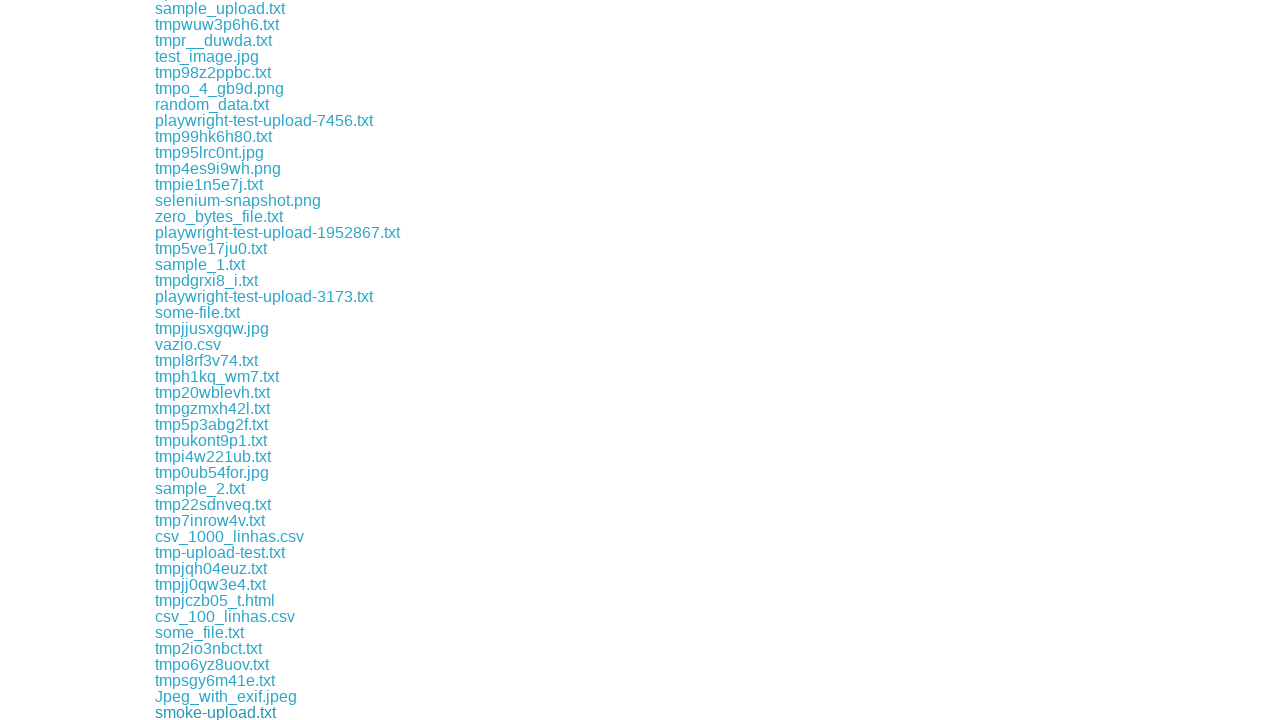

Download 83 completed successfully
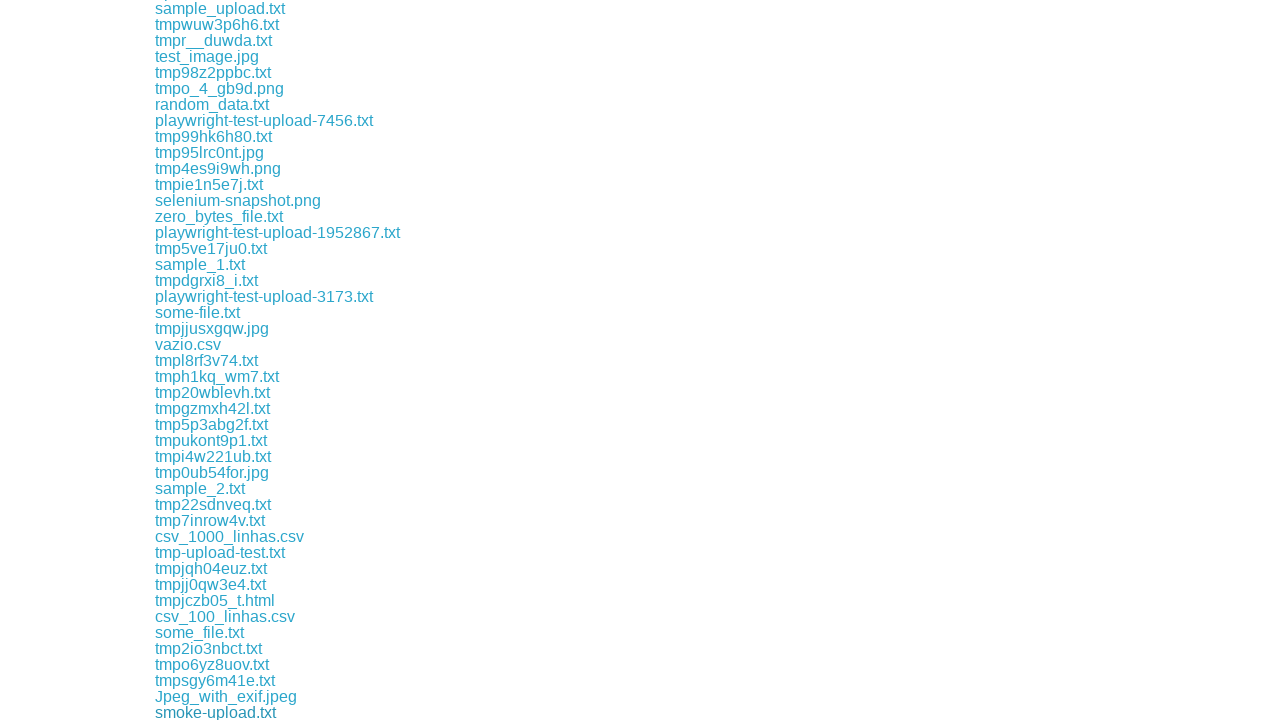

Downloaded file 83 saved to /tmp/playwright-artifacts-iHm1CF/84b47402-adda-4362-8344-b3bc2b3a8c27
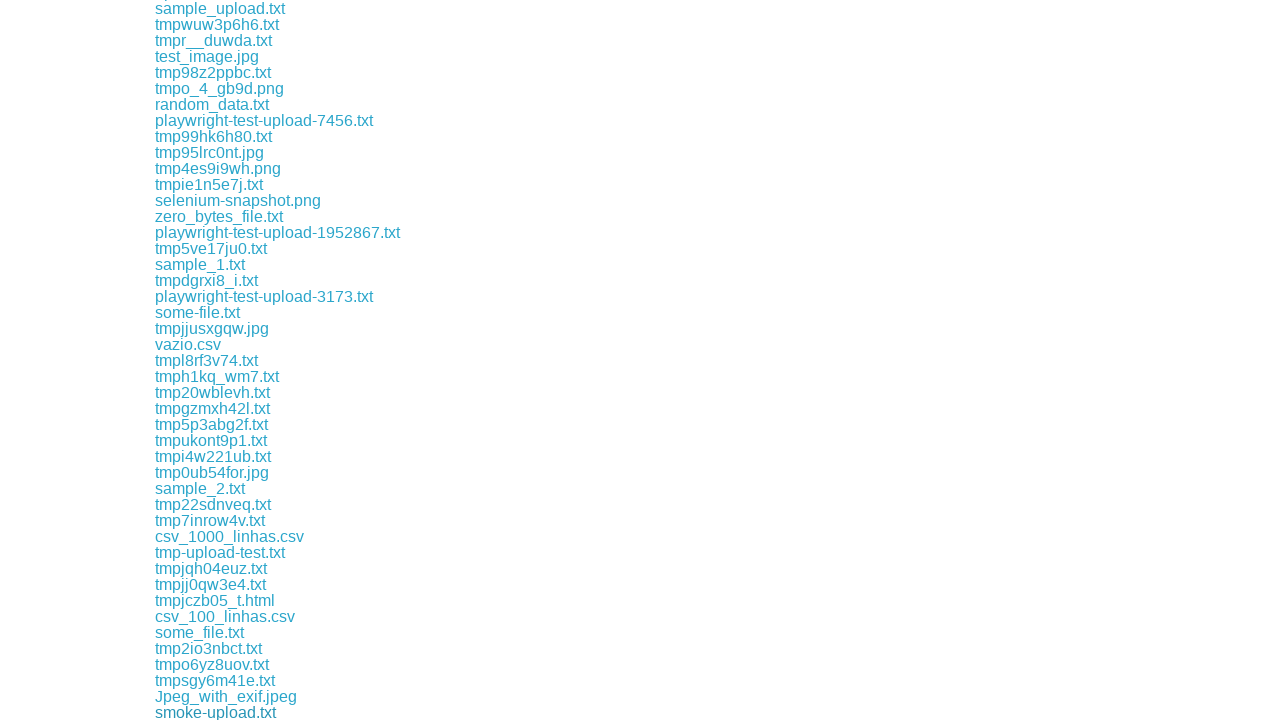

Clicked download link 84 and initiated file download at (268, 712) on //div[@class='example']//a[84]
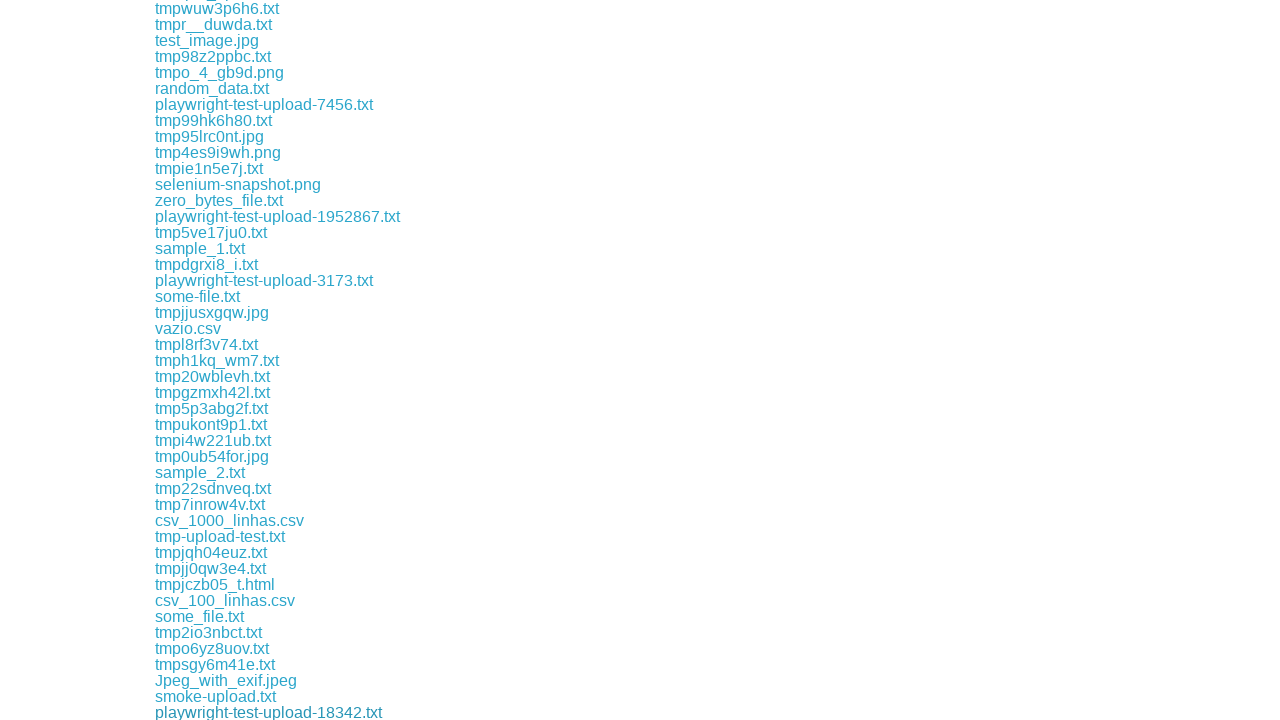

Download 84 completed successfully
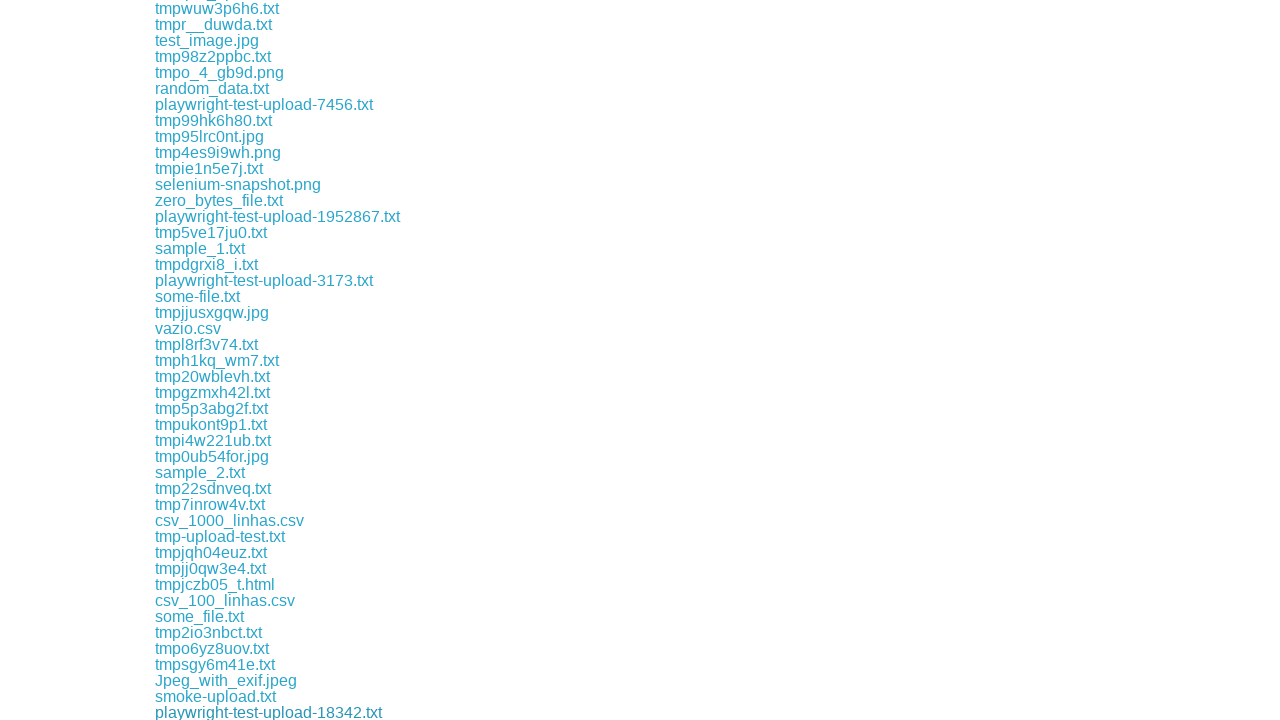

Downloaded file 84 saved to /tmp/playwright-artifacts-iHm1CF/fa759696-3407-446d-8856-2ac99609b8f9
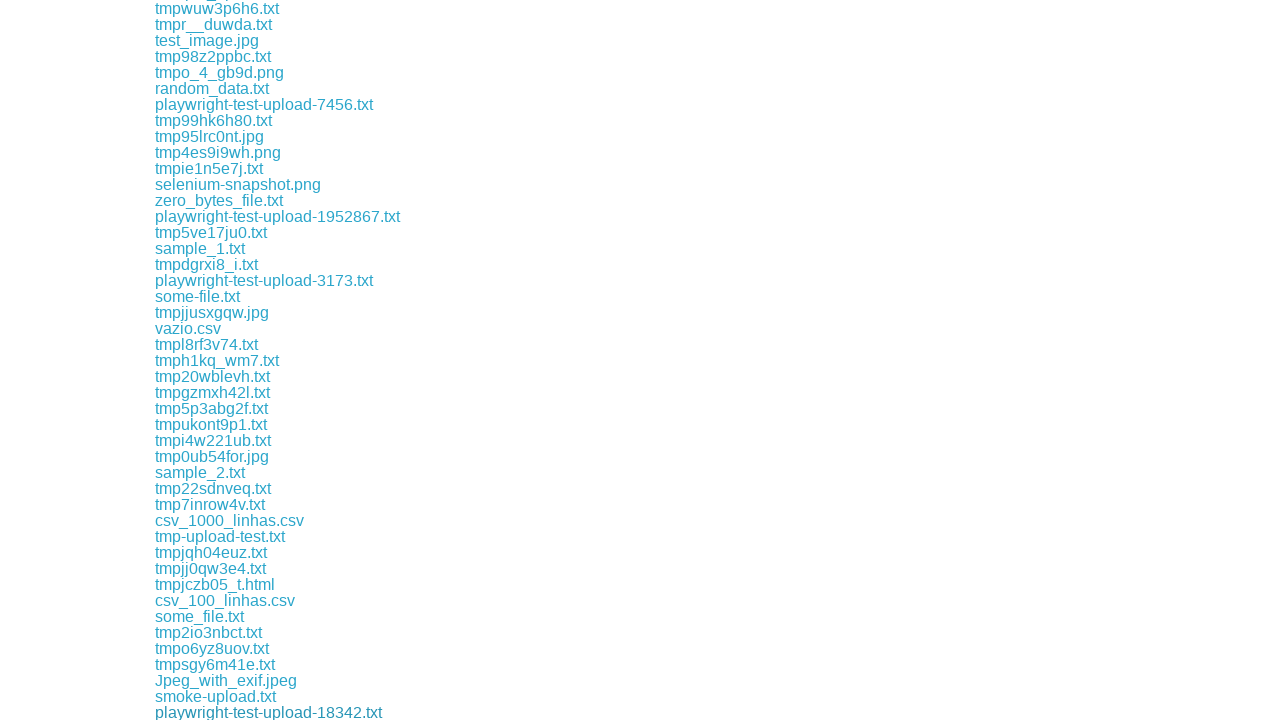

Clicked download link 85 and initiated file download at (206, 712) on //div[@class='example']//a[85]
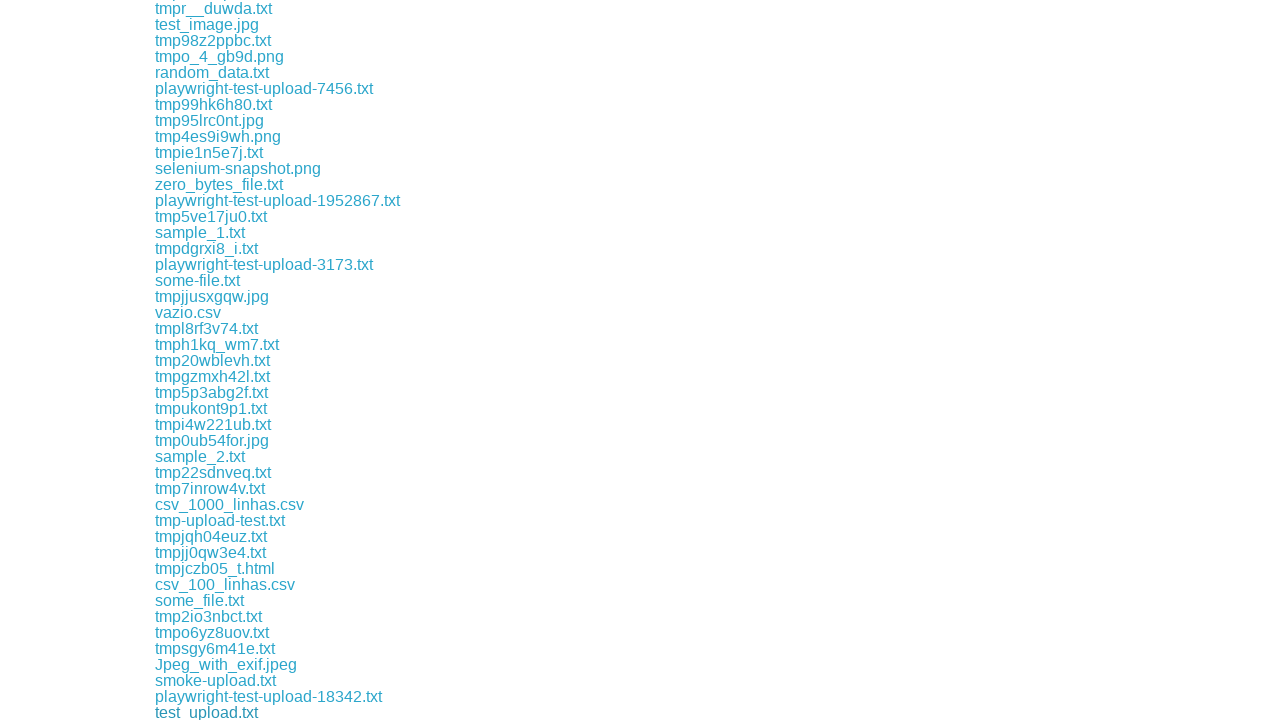

Download 85 completed successfully
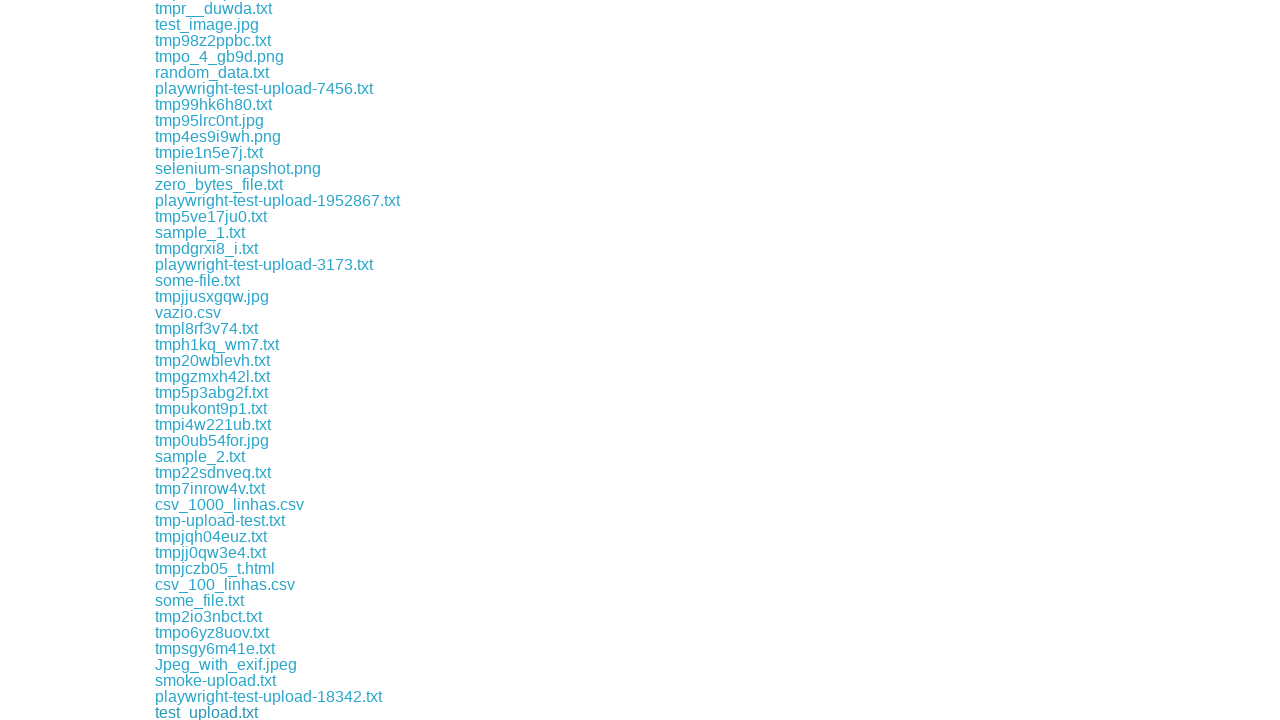

Downloaded file 85 saved to /tmp/playwright-artifacts-iHm1CF/4fd2da02-1411-405f-89aa-d96e57317770
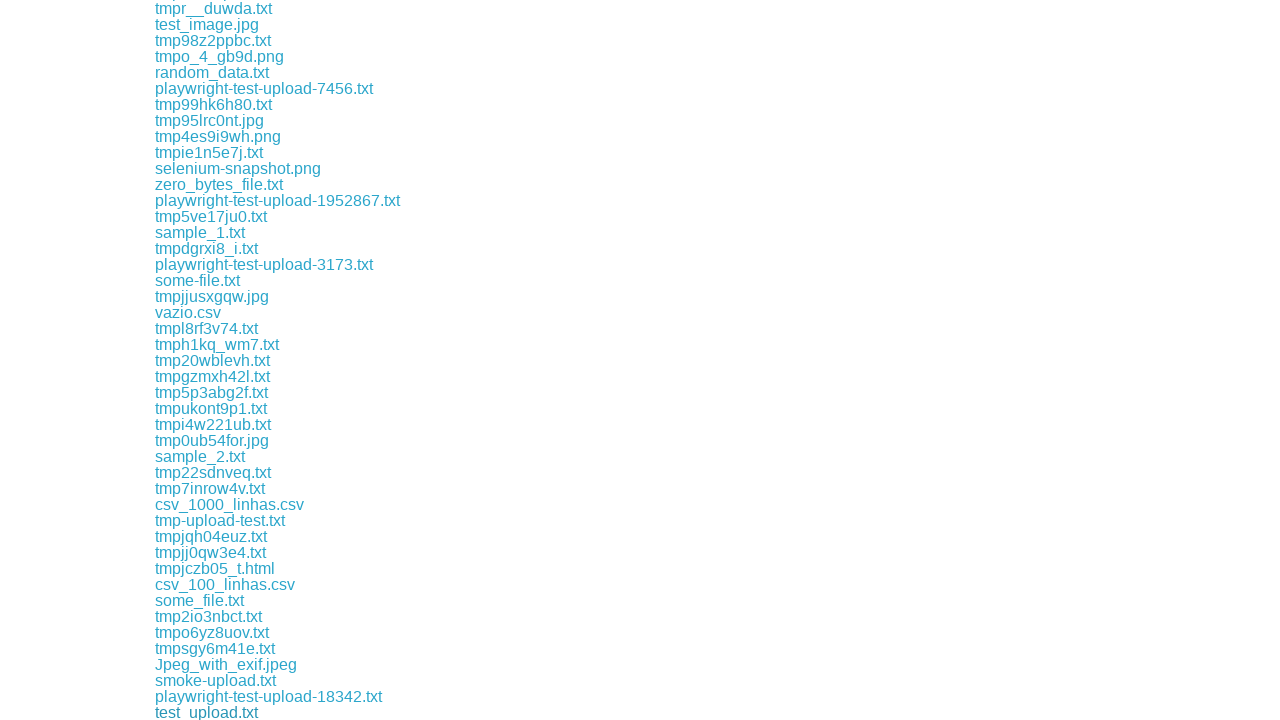

Clicked download link 86 and initiated file download at (221, 712) on //div[@class='example']//a[86]
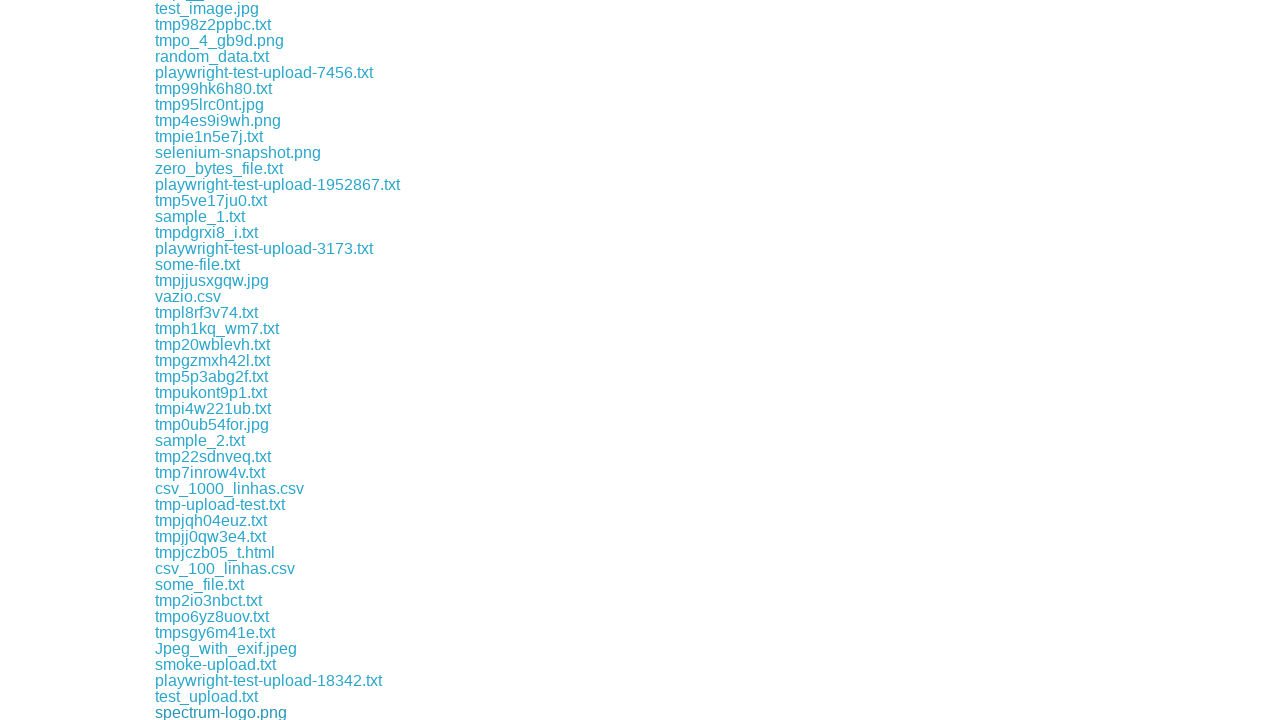

Download 86 completed successfully
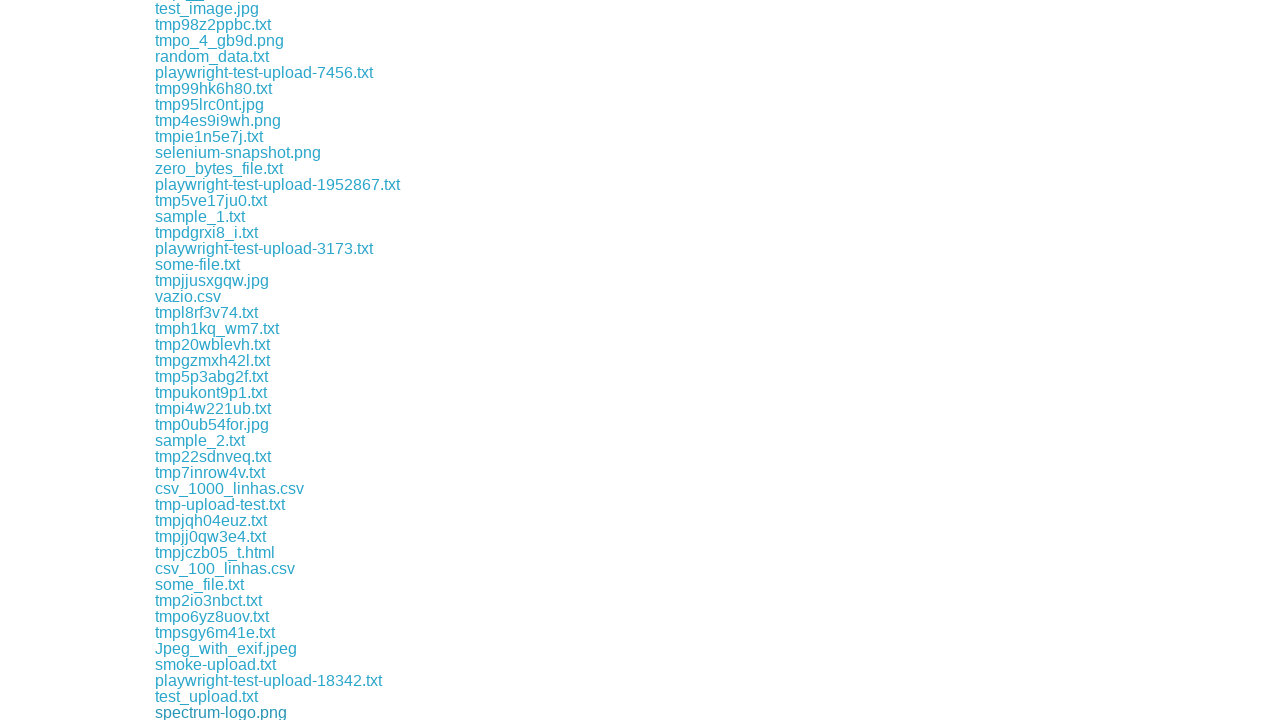

Downloaded file 86 saved to /tmp/playwright-artifacts-iHm1CF/9181709d-162b-4572-9db3-6ab01d5d8f97
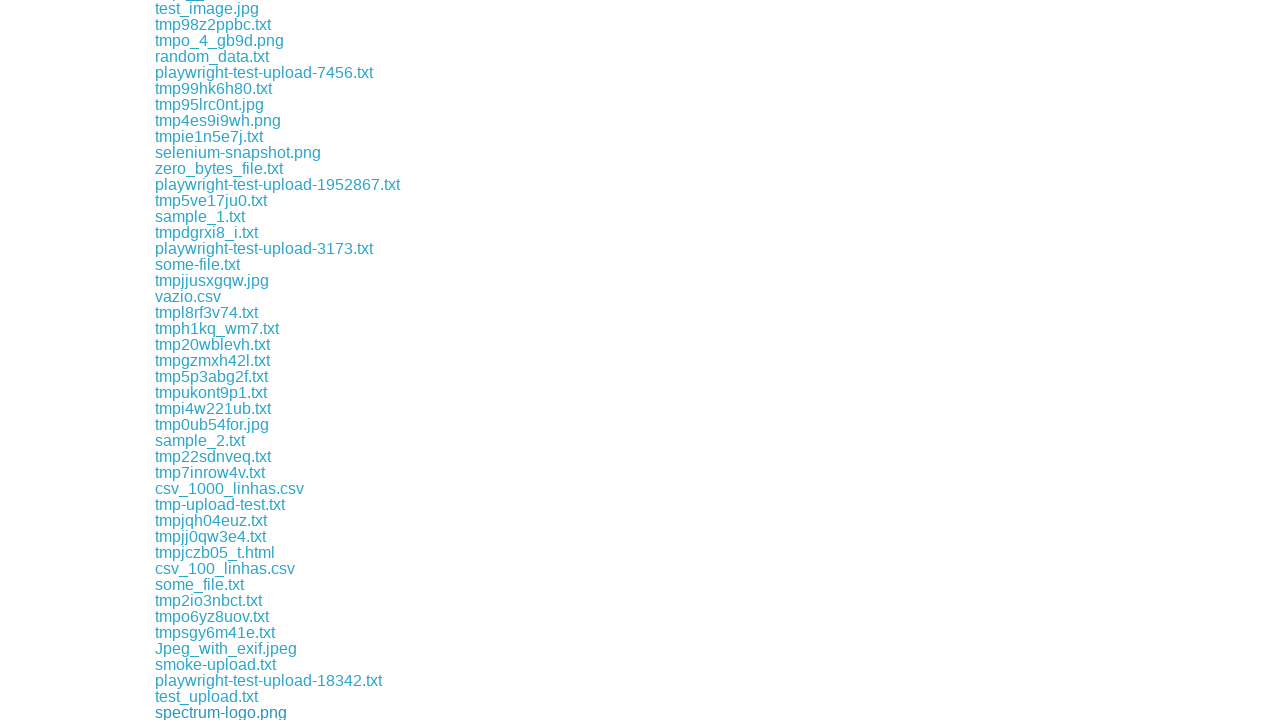

Clicked download link 87 and initiated file download at (210, 712) on //div[@class='example']//a[87]
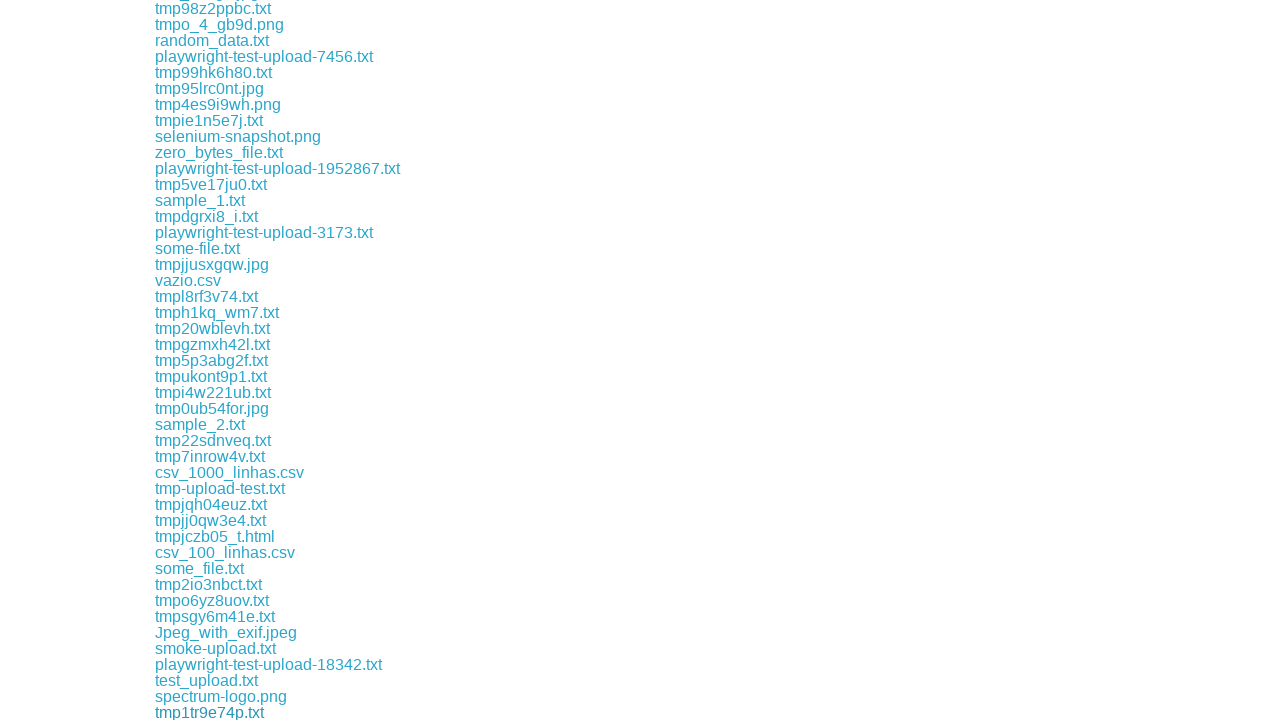

Download 87 completed successfully
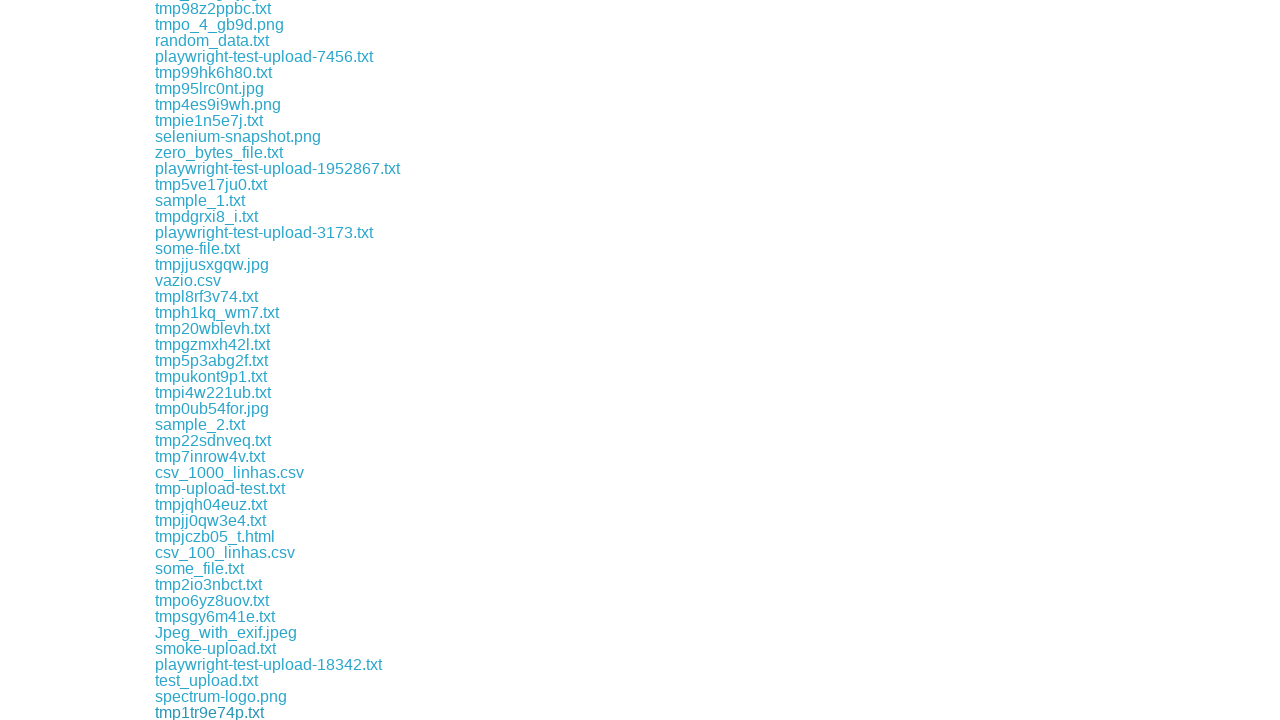

Downloaded file 87 saved to /tmp/playwright-artifacts-iHm1CF/45ded2cf-1582-40fe-b15d-7054e9798b82
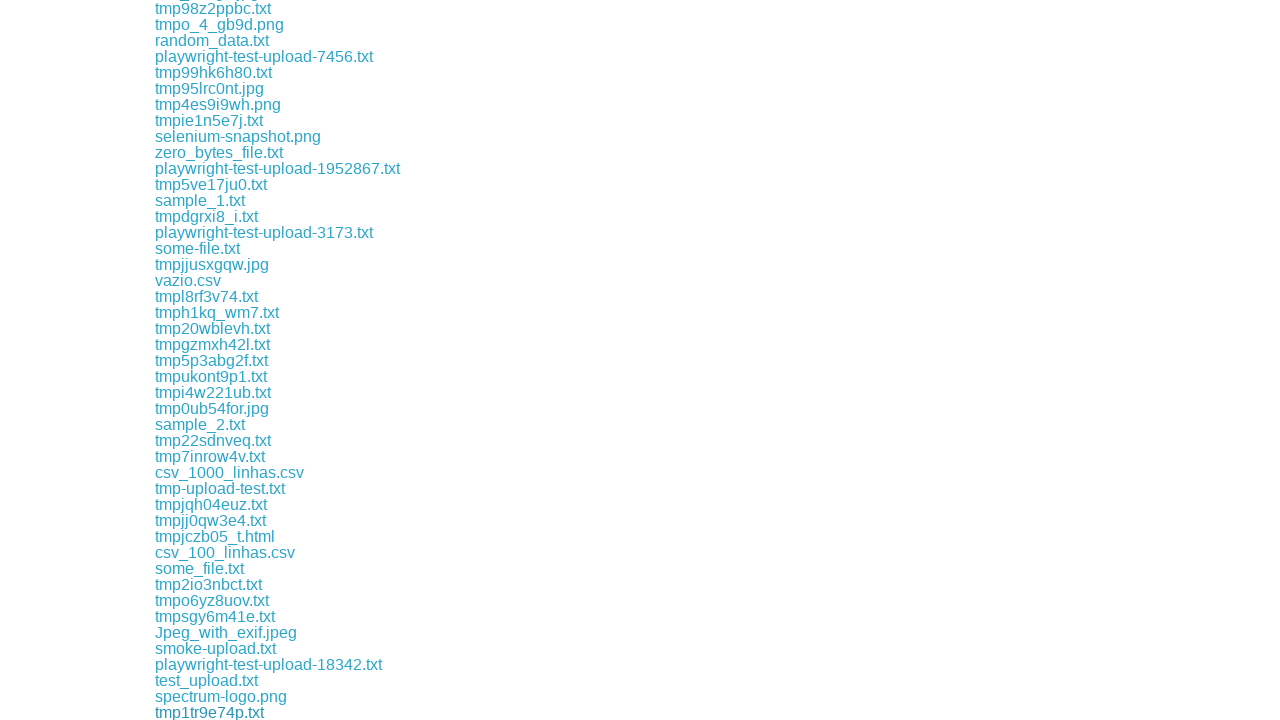

Clicked download link 88 and initiated file download at (211, 712) on //div[@class='example']//a[88]
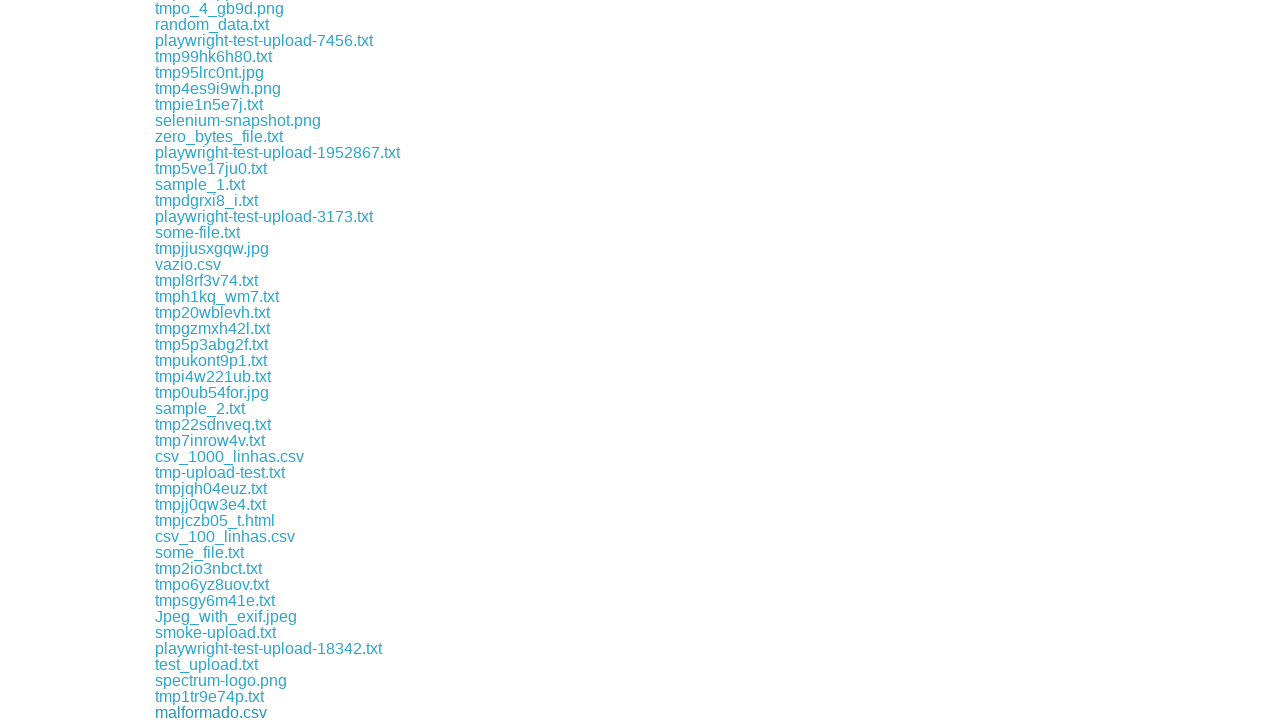

Download 88 completed successfully
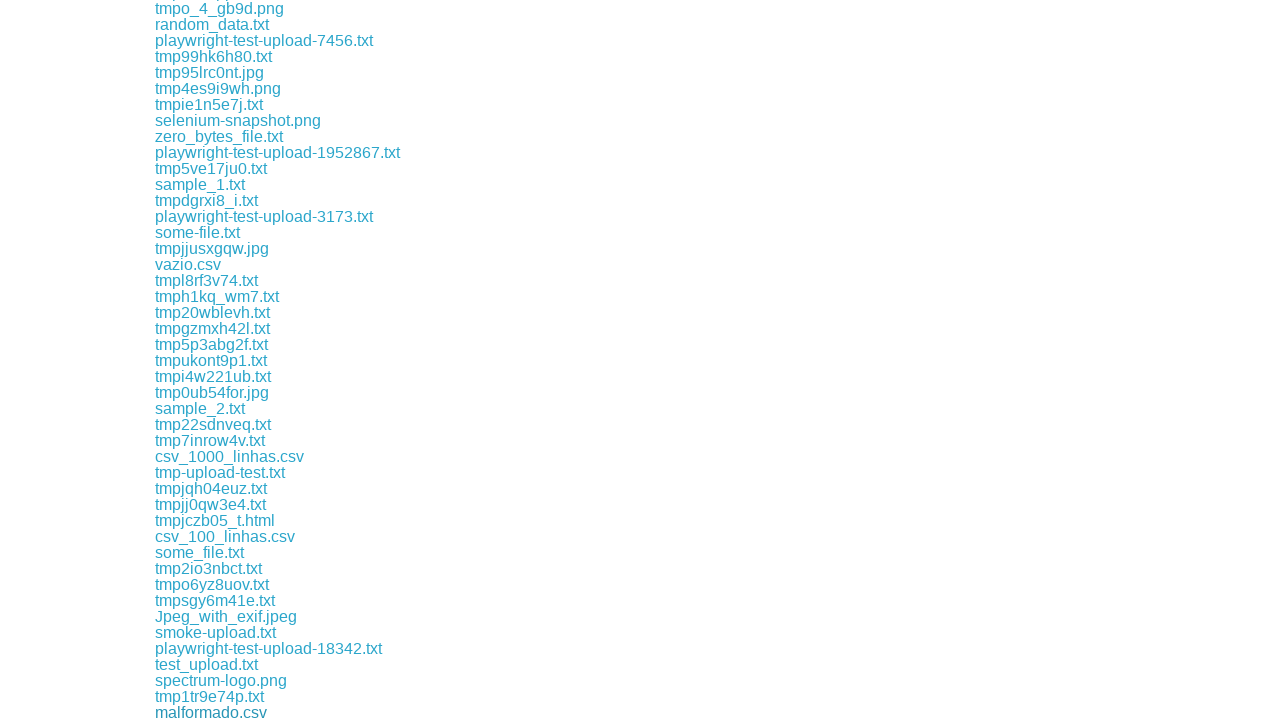

Downloaded file 88 saved to /tmp/playwright-artifacts-iHm1CF/741ea161-5d96-4b17-83cd-b45e436acd0a
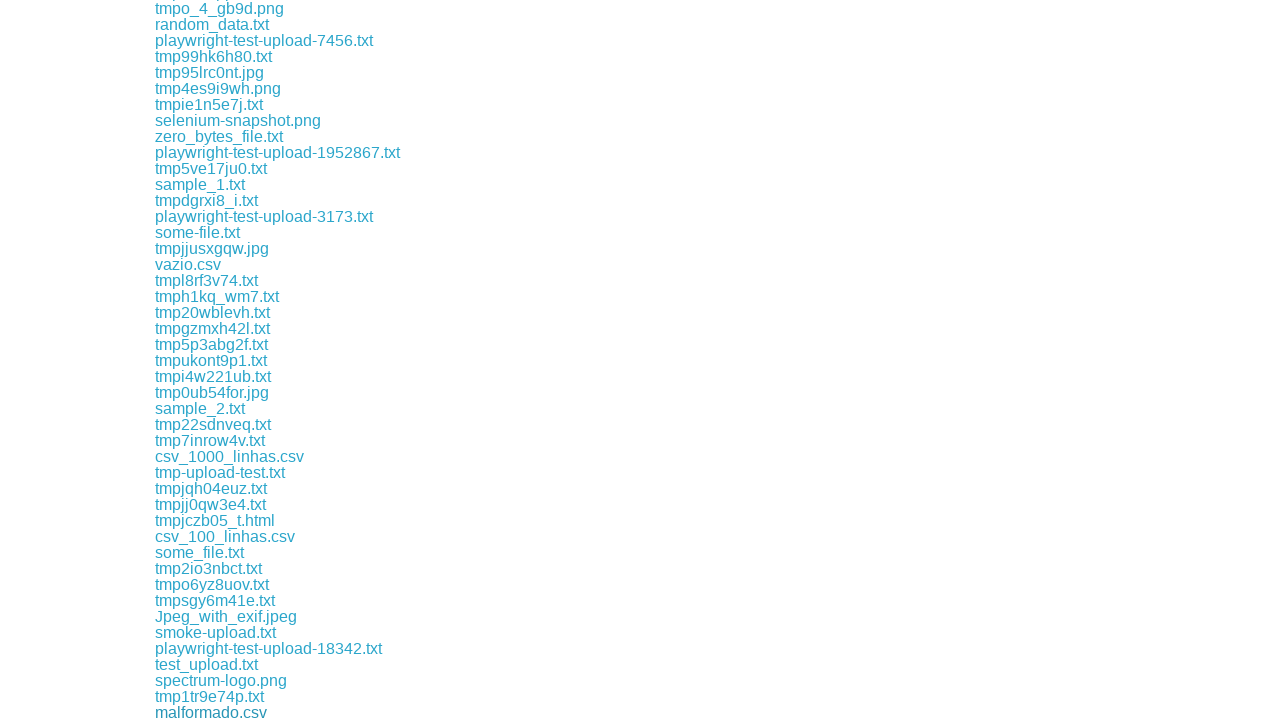

Clicked download link 89 and initiated file download at (198, 712) on //div[@class='example']//a[89]
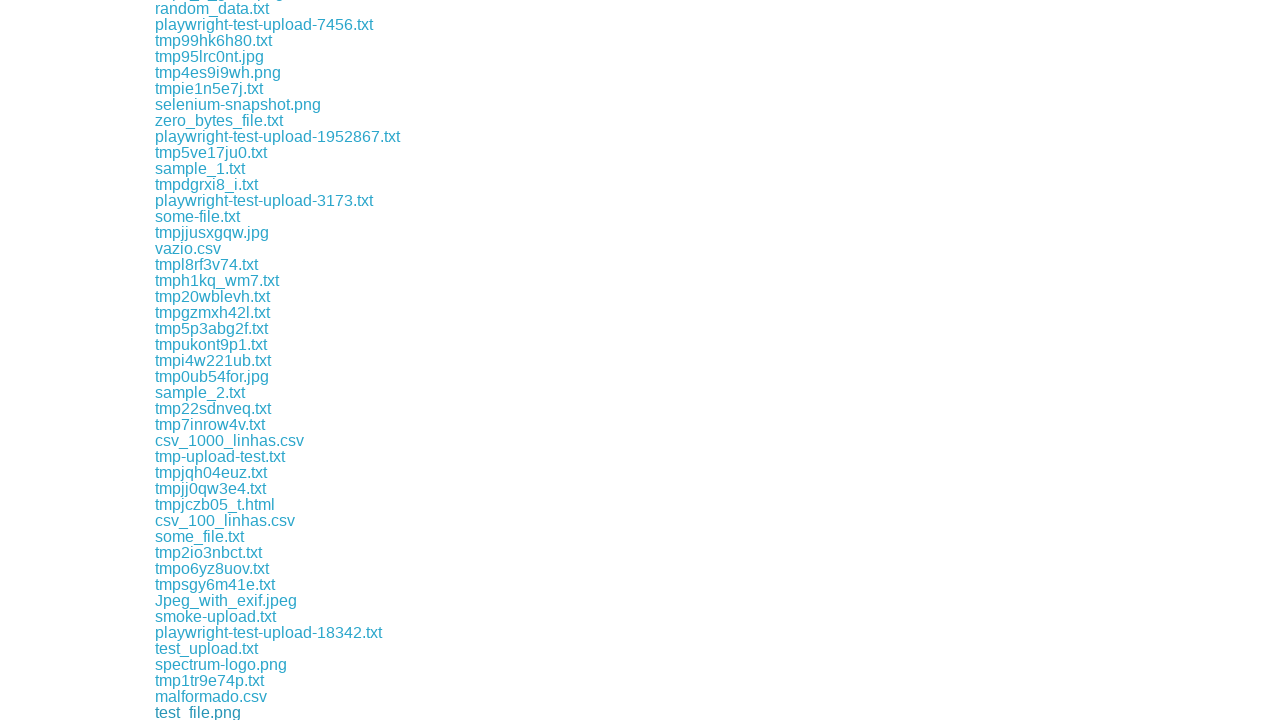

Download 89 completed successfully
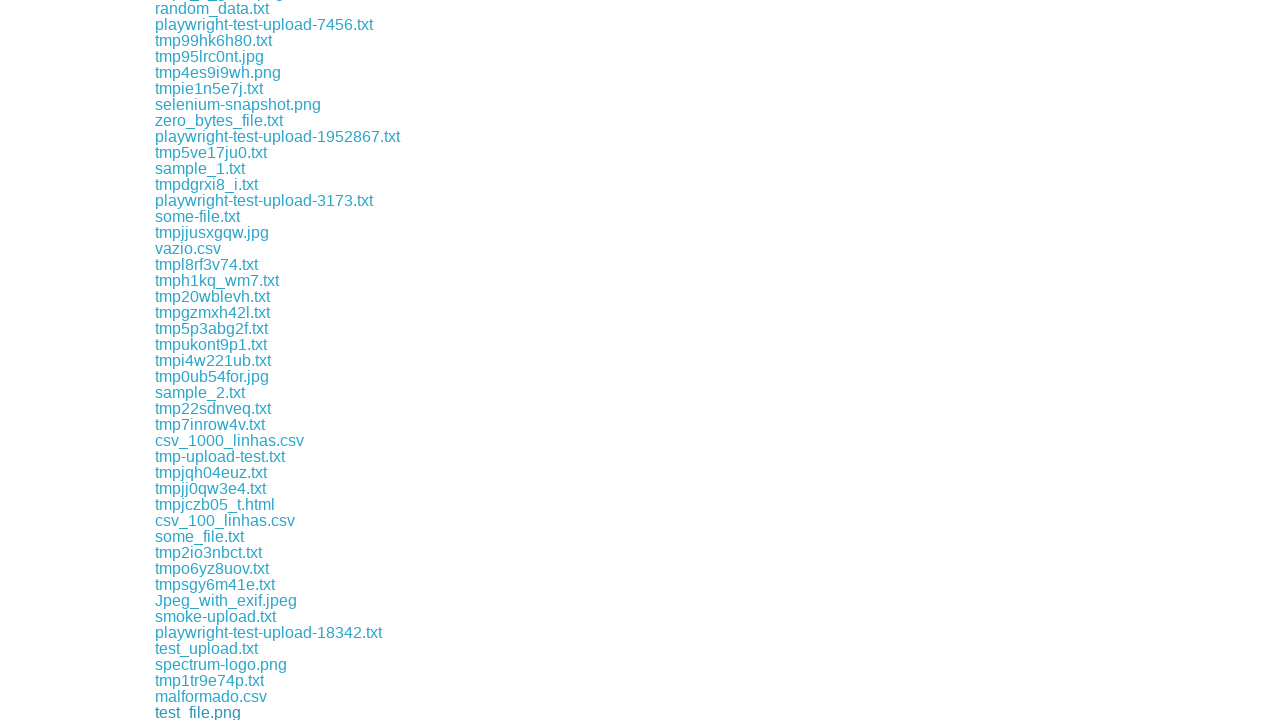

Downloaded file 89 saved to /tmp/playwright-artifacts-iHm1CF/3949f9f3-e45b-4070-a3a1-2835561a5385
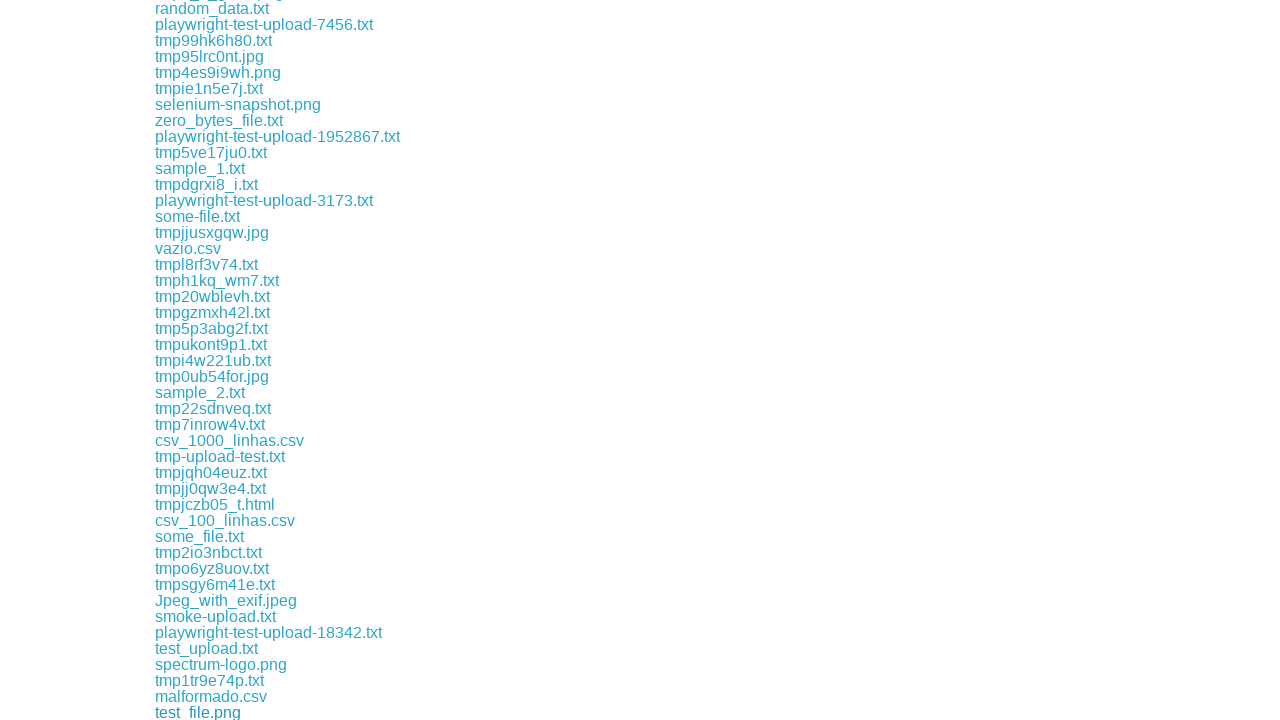

Clicked download link 90 and initiated file download at (208, 712) on //div[@class='example']//a[90]
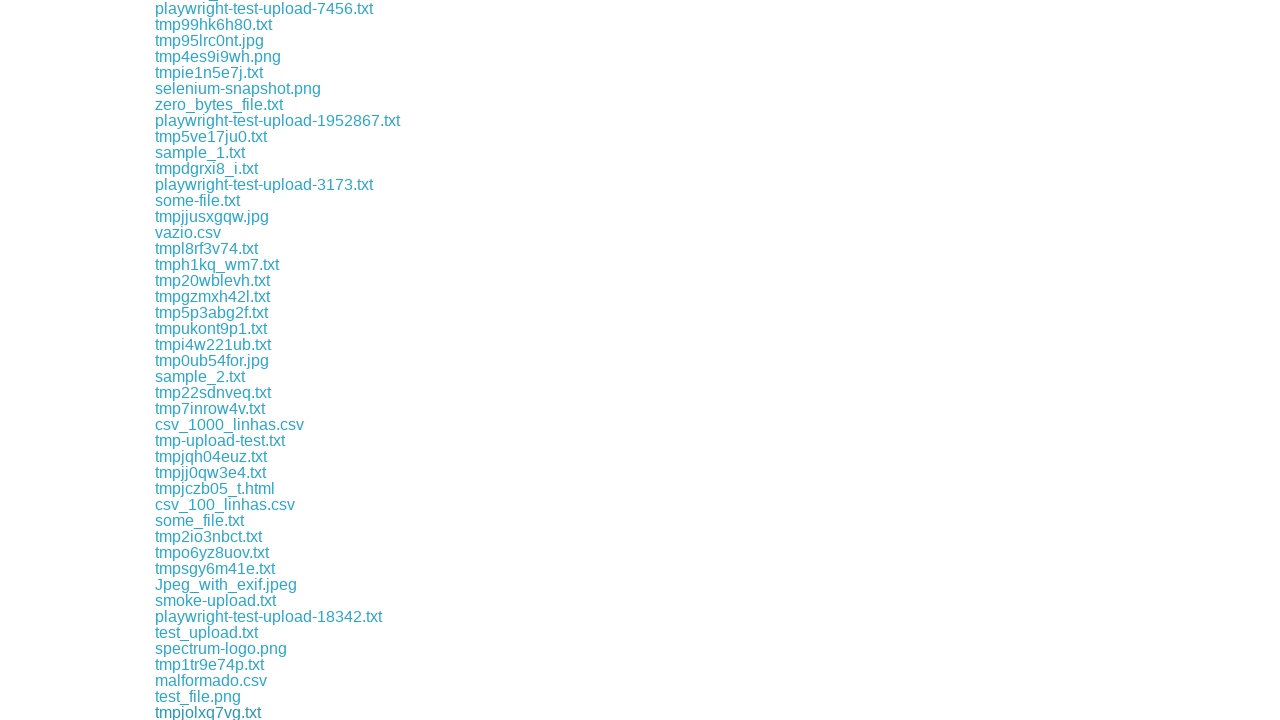

Download 90 completed successfully
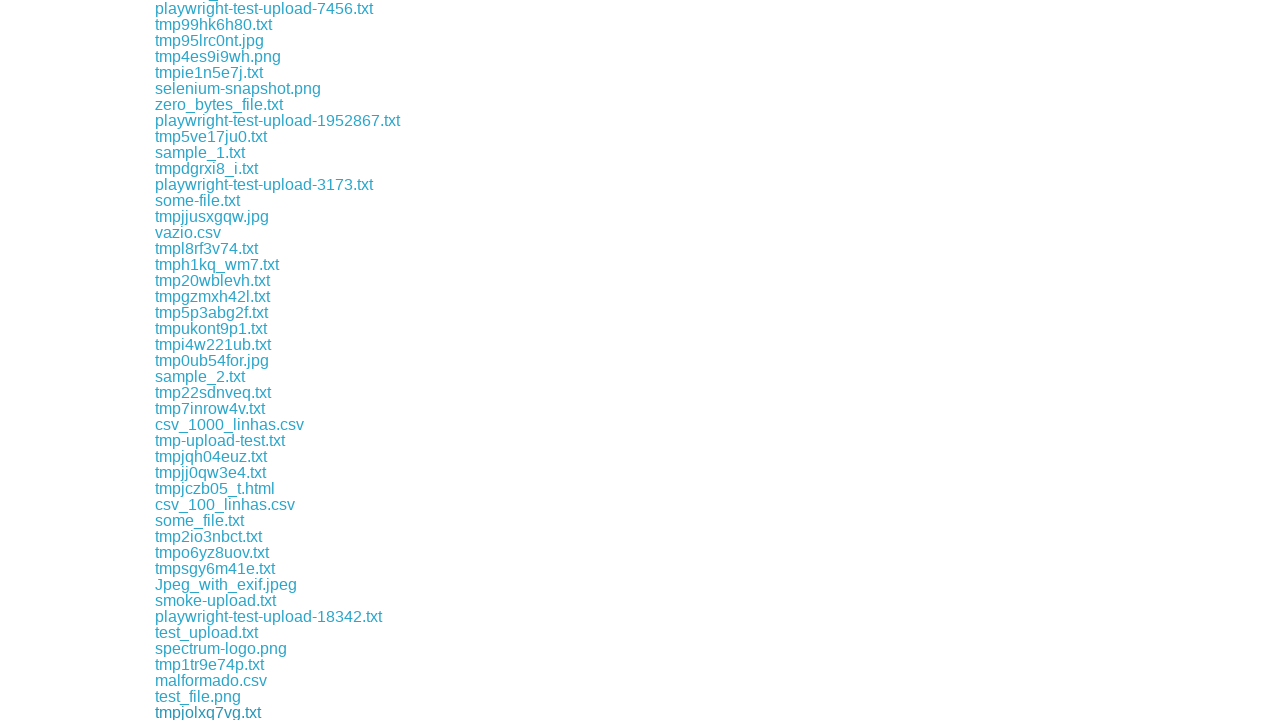

Downloaded file 90 saved to /tmp/playwright-artifacts-iHm1CF/67c15385-f6fb-492a-877f-f372493c761f
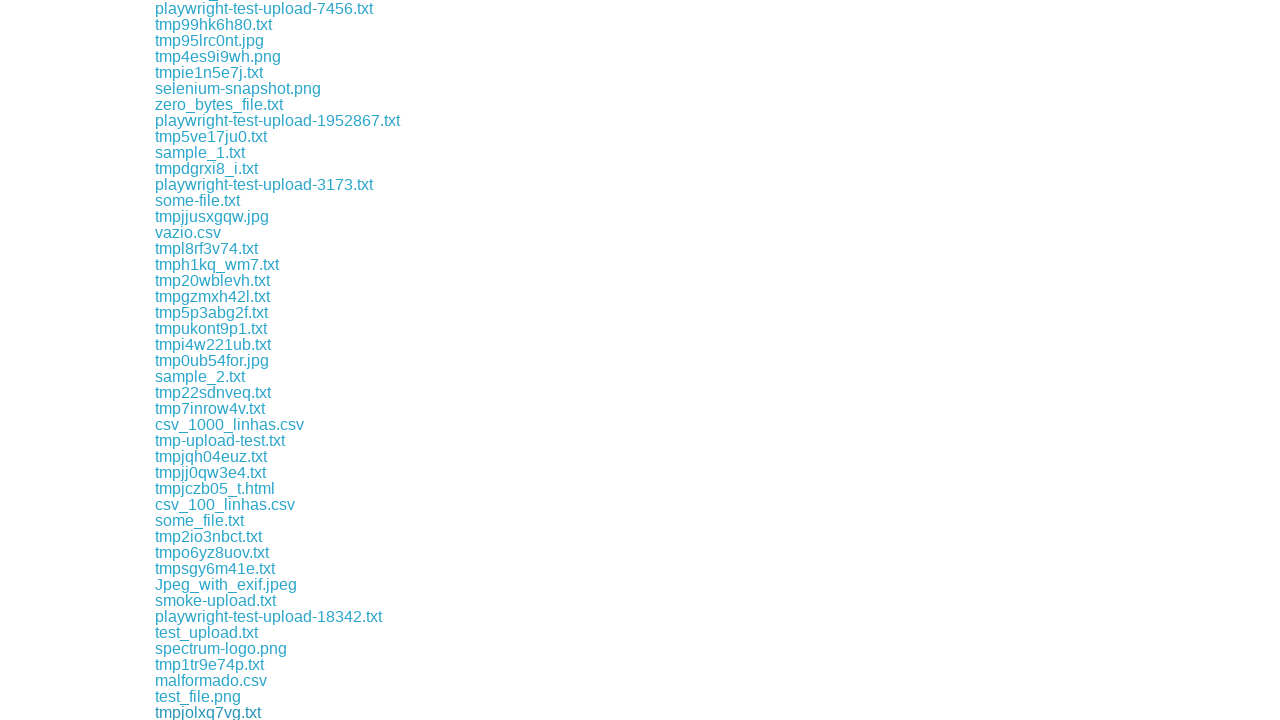

Clicked download link 91 and initiated file download at (278, 712) on //div[@class='example']//a[91]
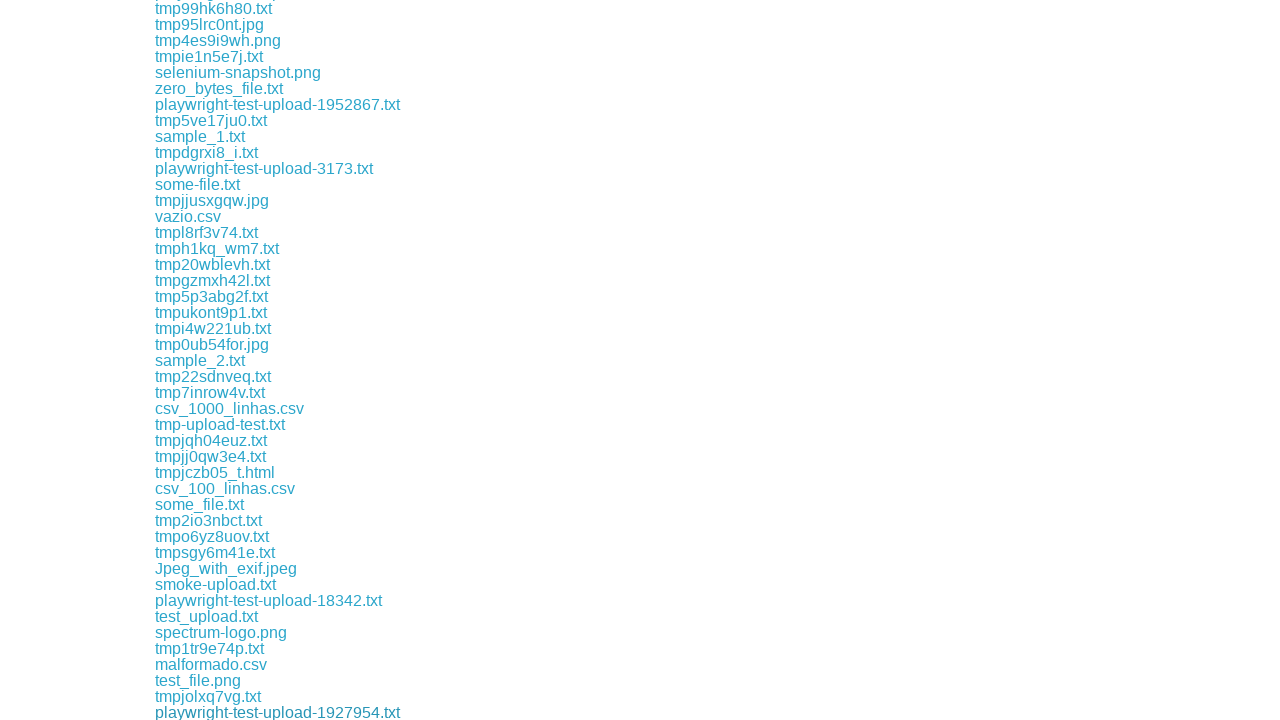

Download 91 completed successfully
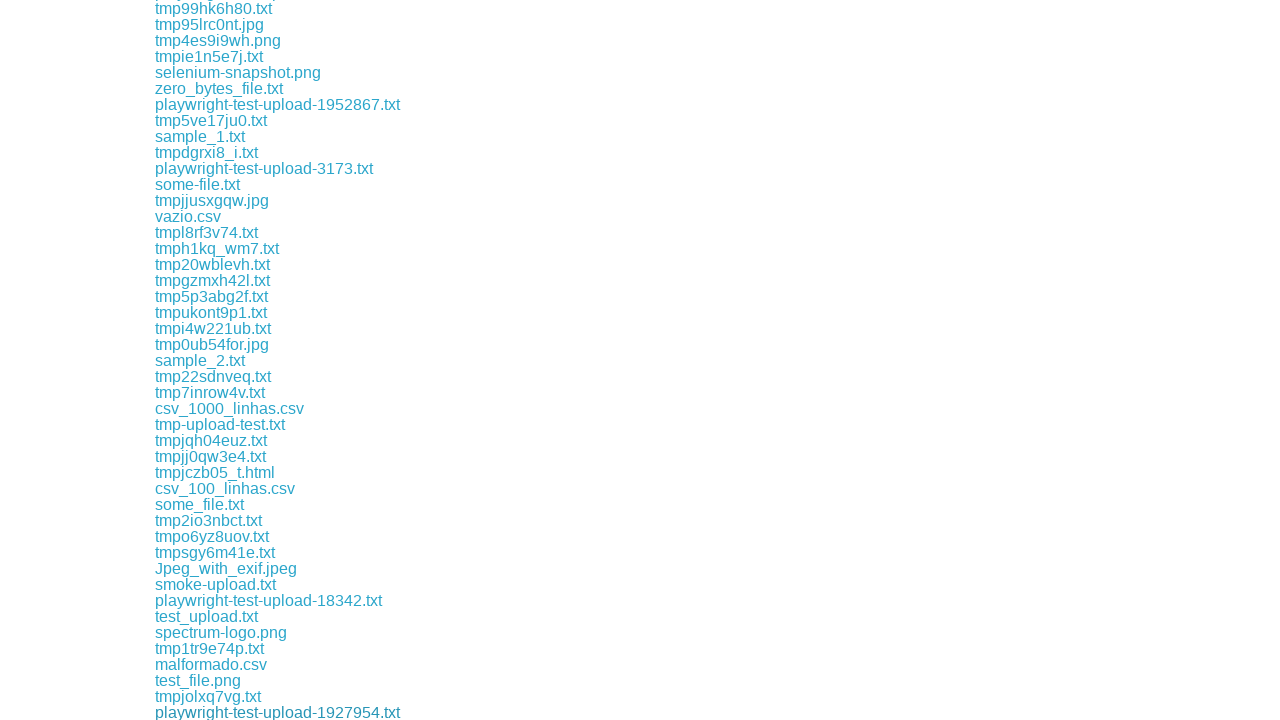

Downloaded file 91 saved to /tmp/playwright-artifacts-iHm1CF/d292da59-7700-4fbb-8b9b-48855482faad
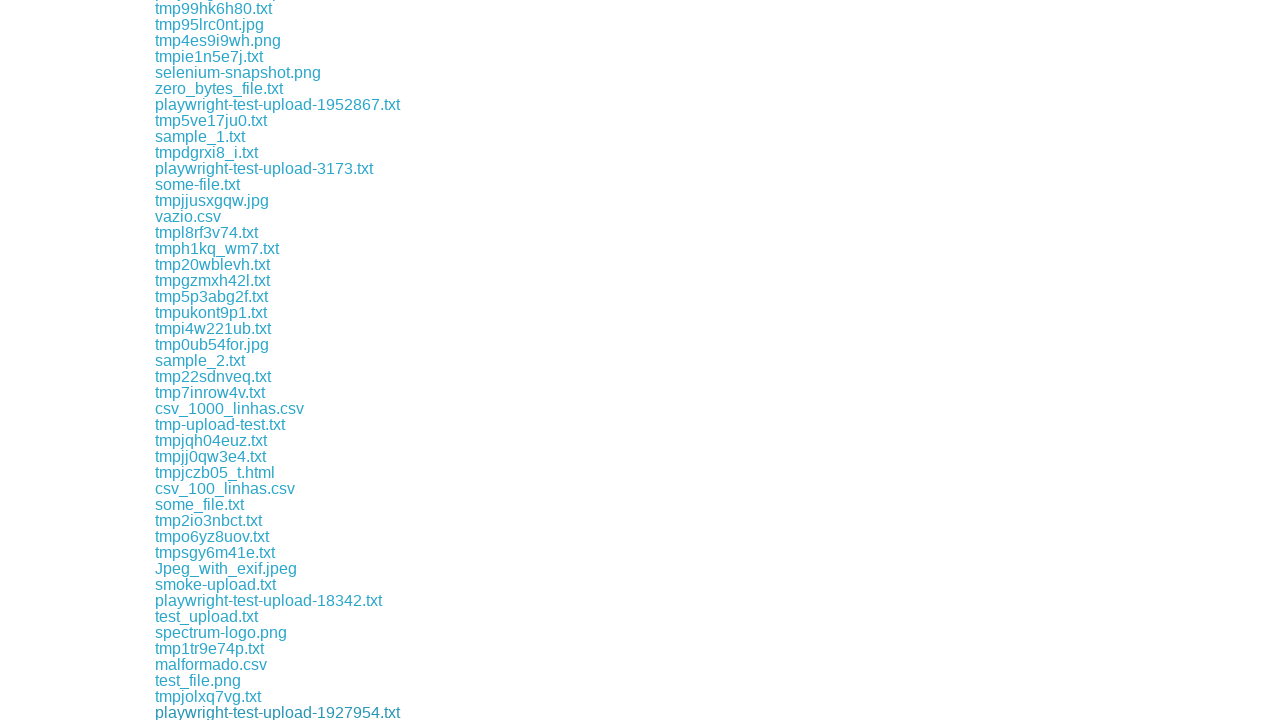

Clicked download link 92 and initiated file download at (212, 712) on //div[@class='example']//a[92]
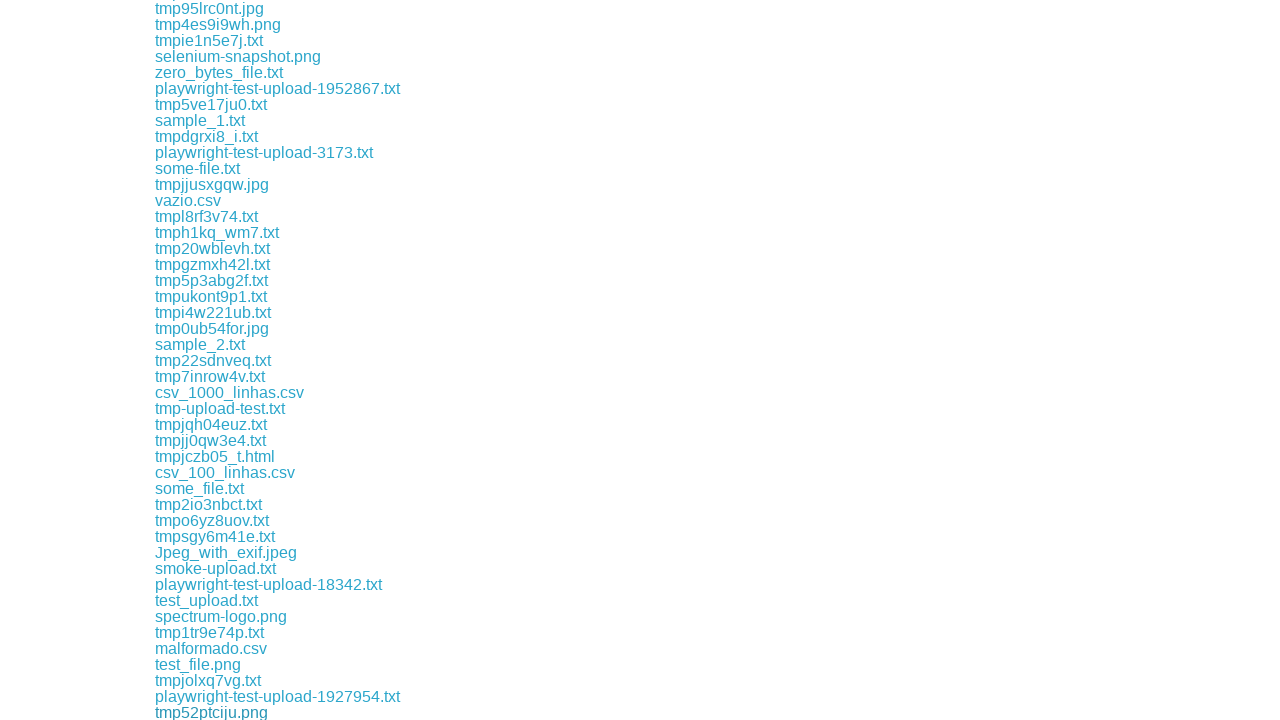

Download 92 completed successfully
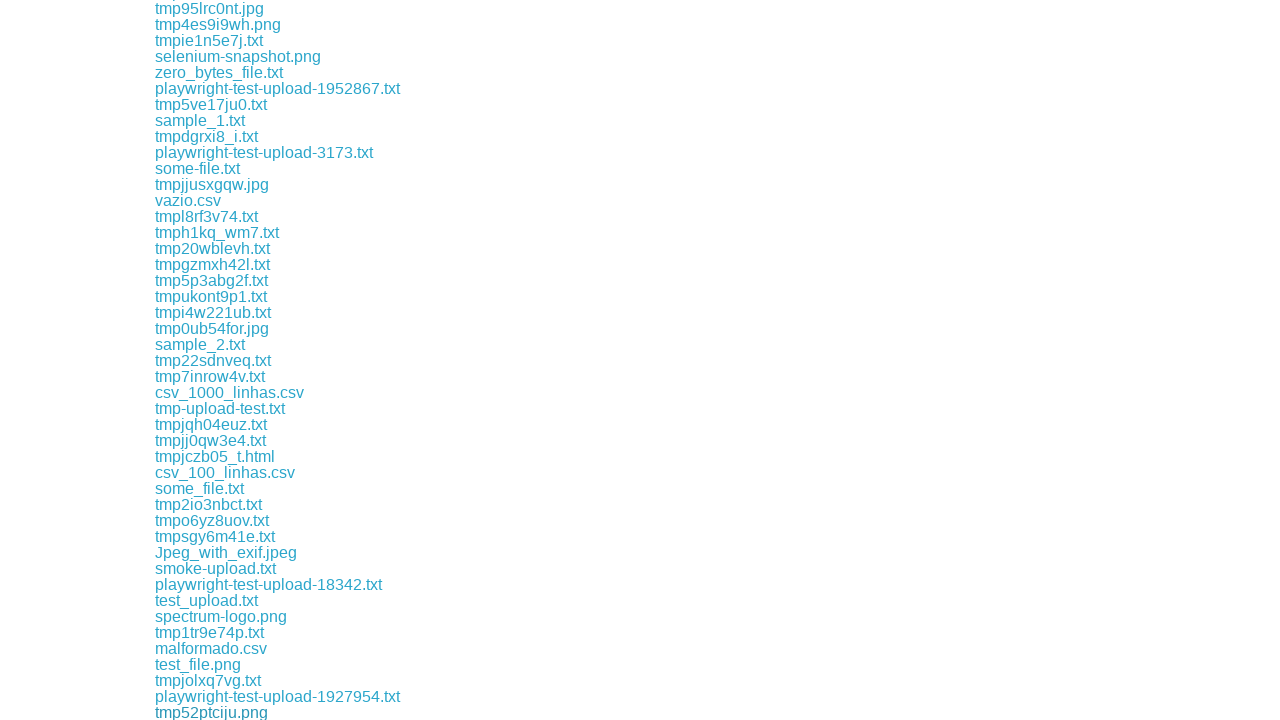

Downloaded file 92 saved to /tmp/playwright-artifacts-iHm1CF/37a92c72-077a-488b-a9df-7a096470f9db
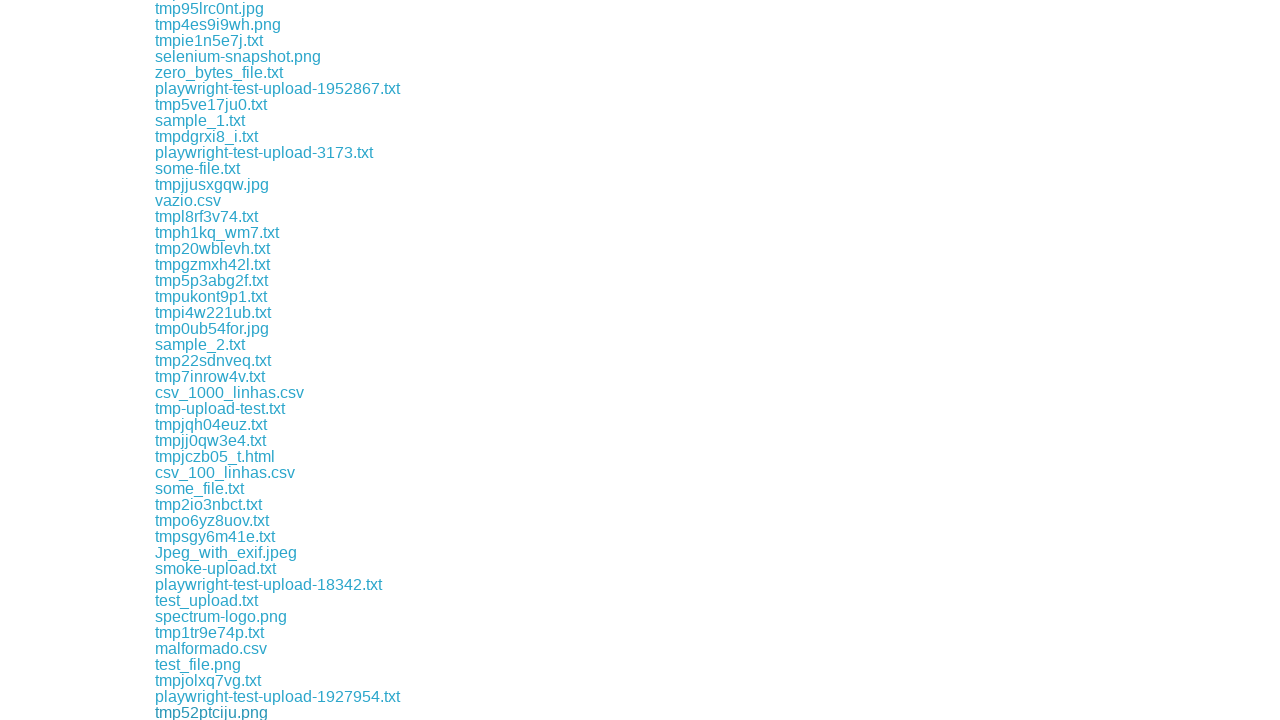

Clicked download link 93 and initiated file download at (219, 712) on //div[@class='example']//a[93]
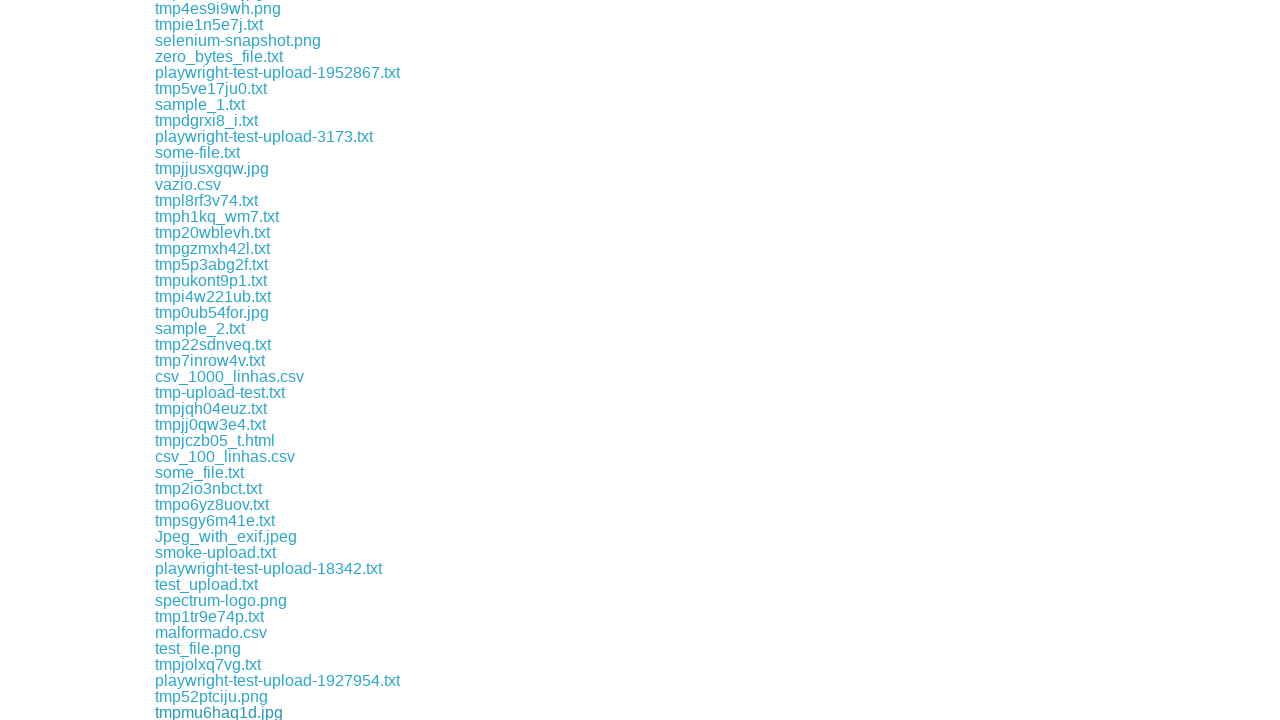

Download 93 completed successfully
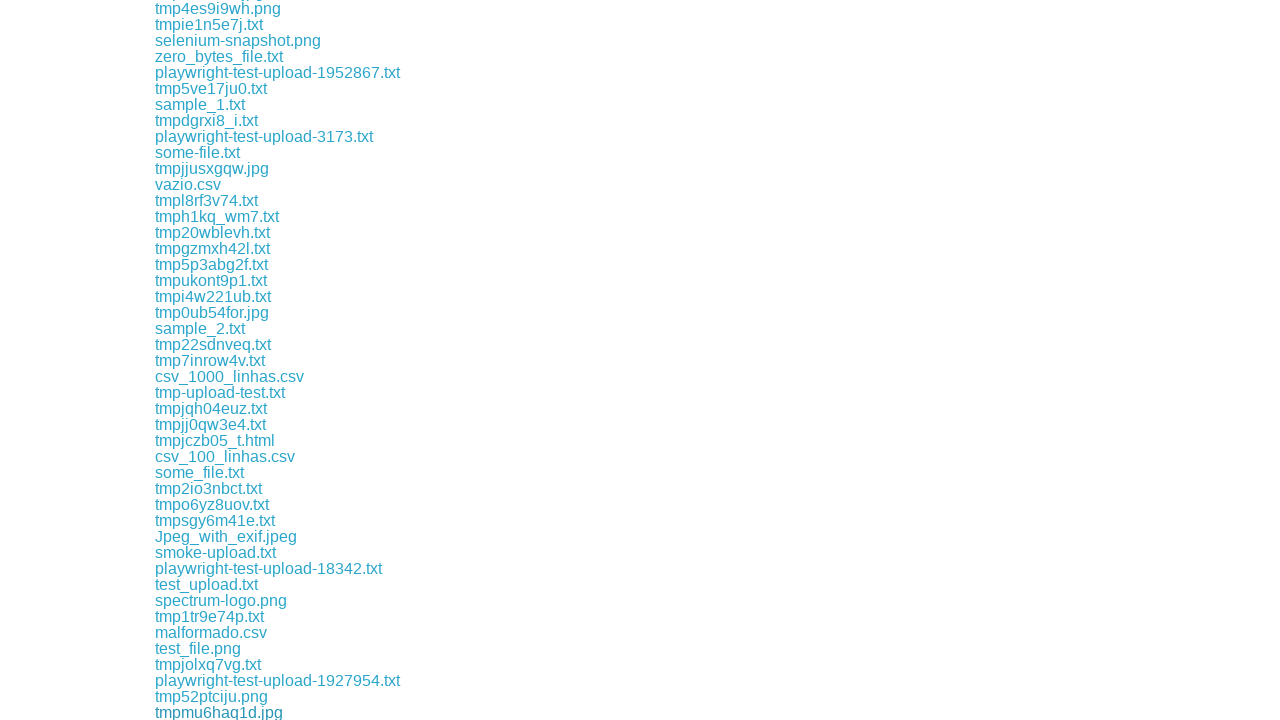

Downloaded file 93 saved to /tmp/playwright-artifacts-iHm1CF/d5c4dae0-7e9c-47b6-85c2-d8a2571cfa0b
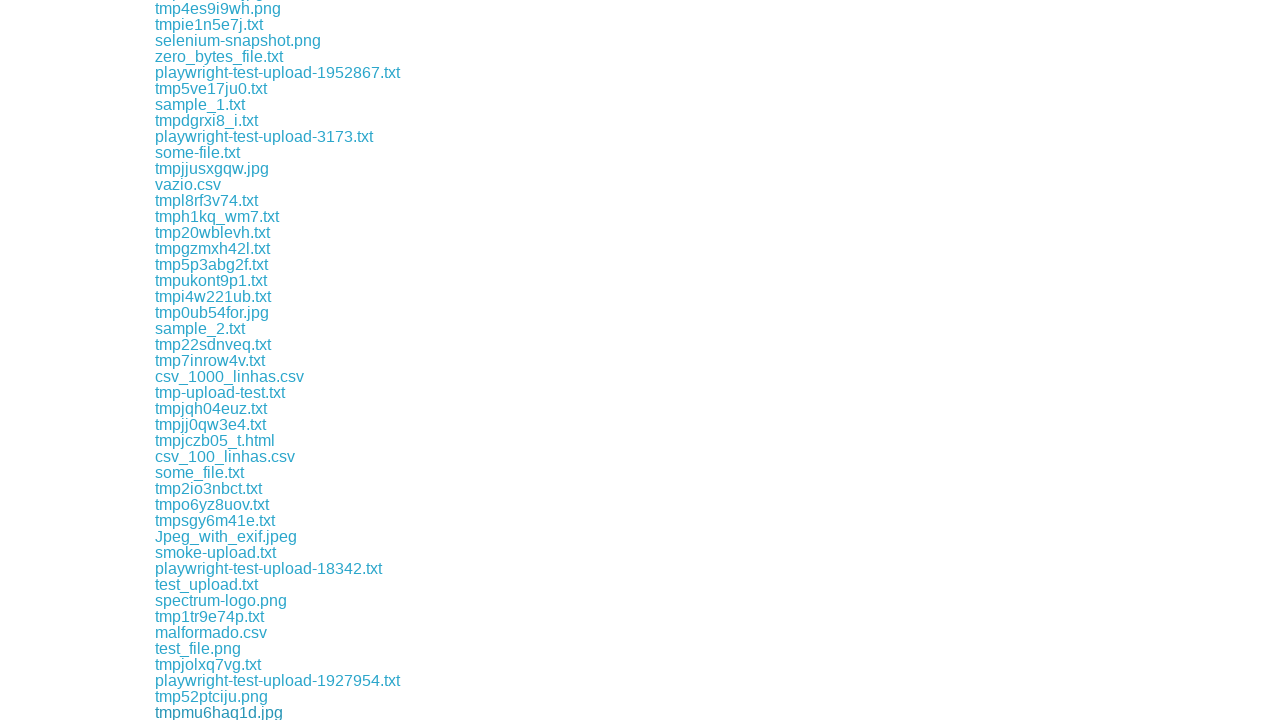

Clicked download link 94 and initiated file download at (215, 712) on //div[@class='example']//a[94]
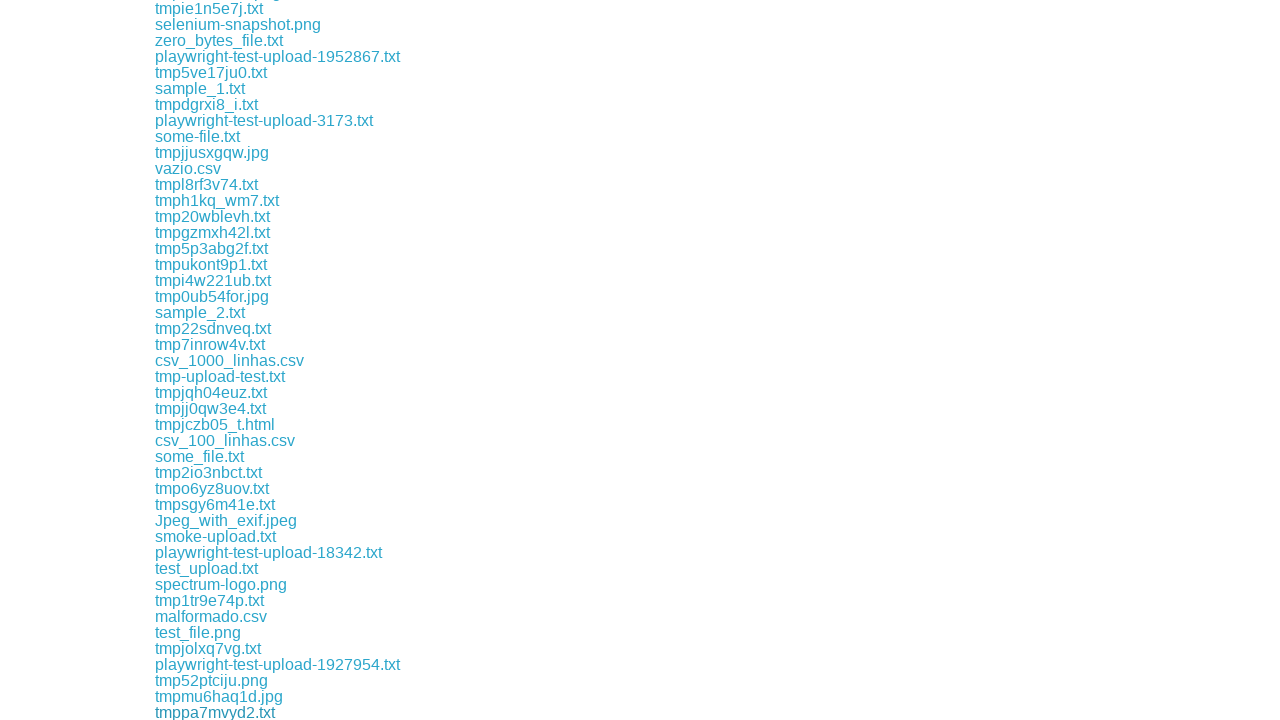

Download 94 completed successfully
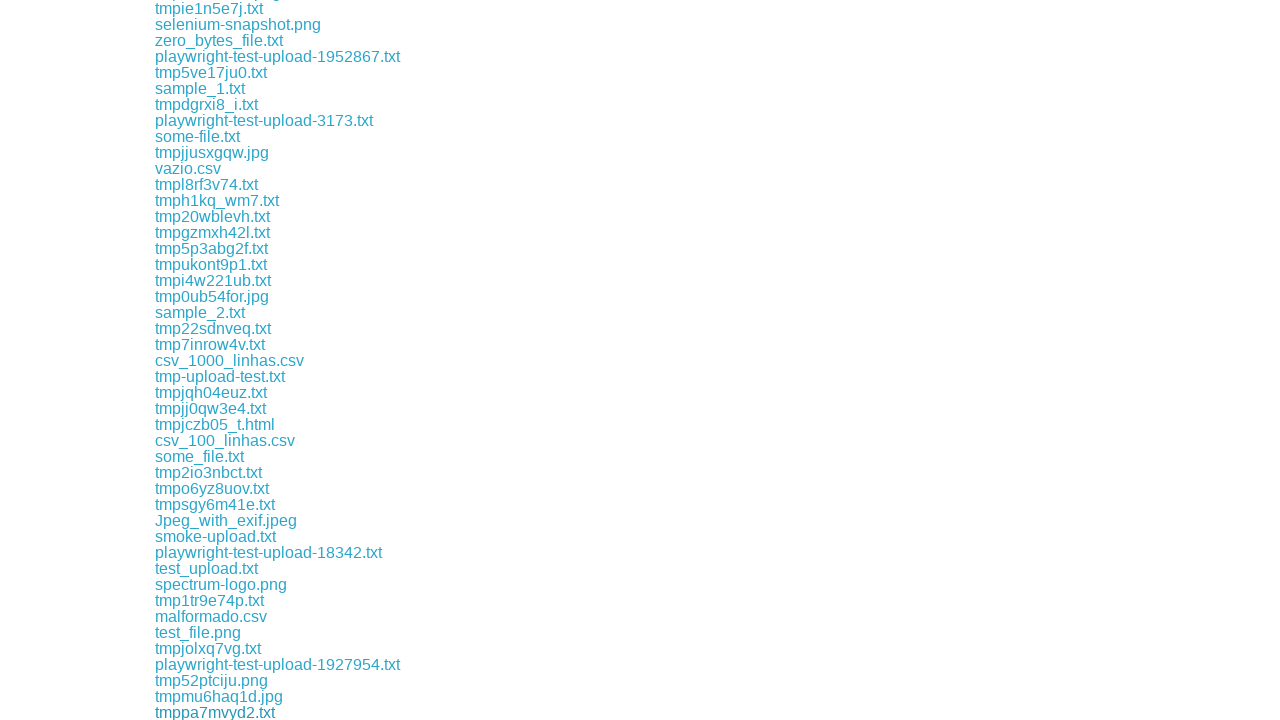

Downloaded file 94 saved to /tmp/playwright-artifacts-iHm1CF/bf8c3a3f-e92e-4b43-8d61-c616cd80548b
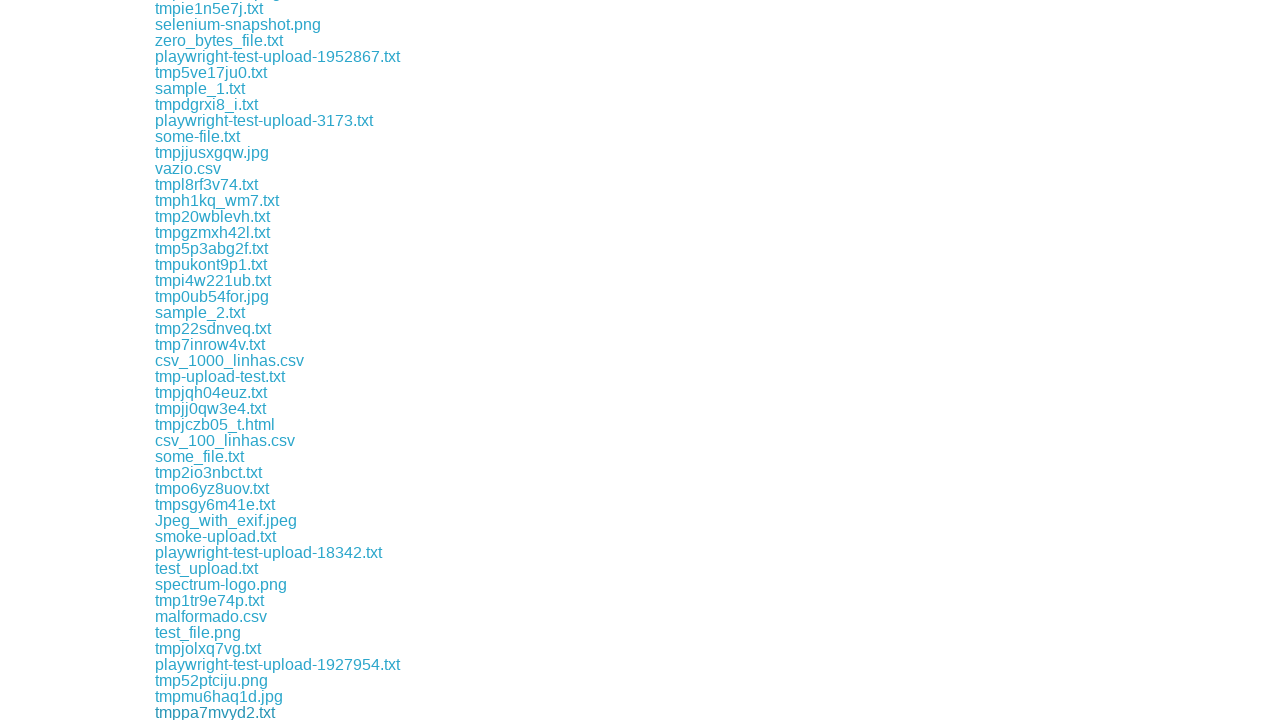

Clicked download link 95 and initiated file download at (214, 712) on //div[@class='example']//a[95]
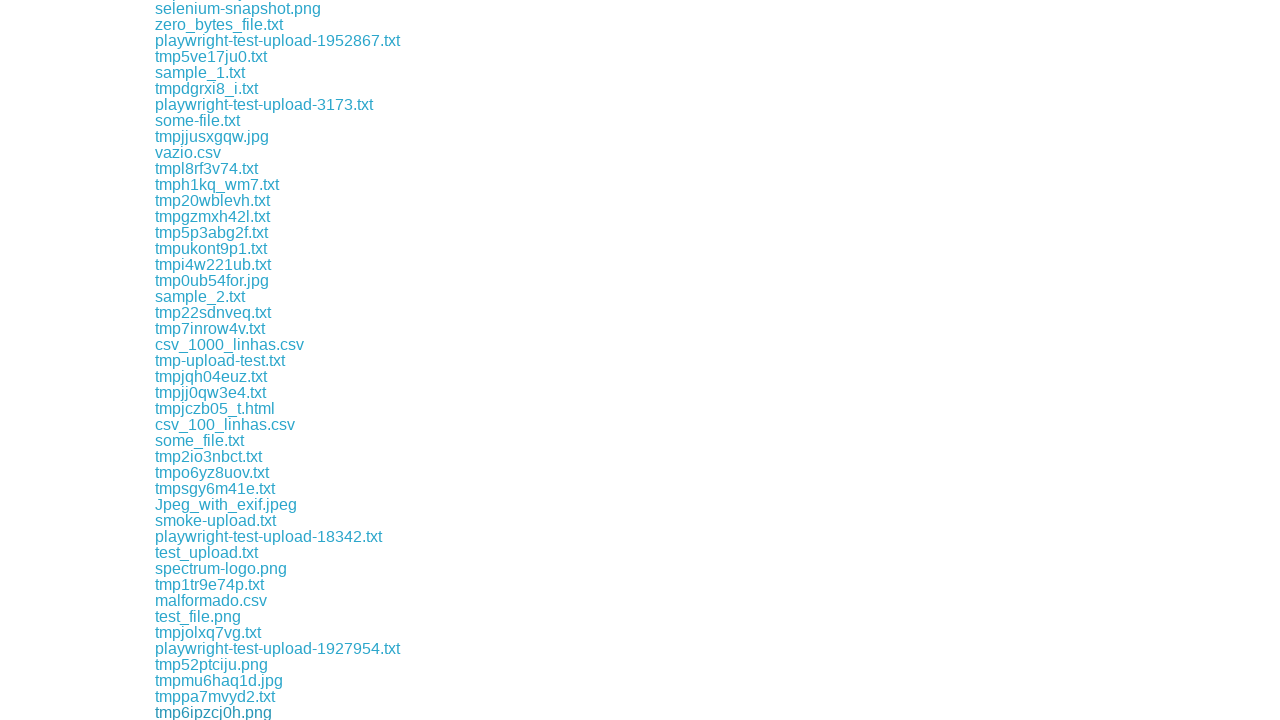

Download 95 completed successfully
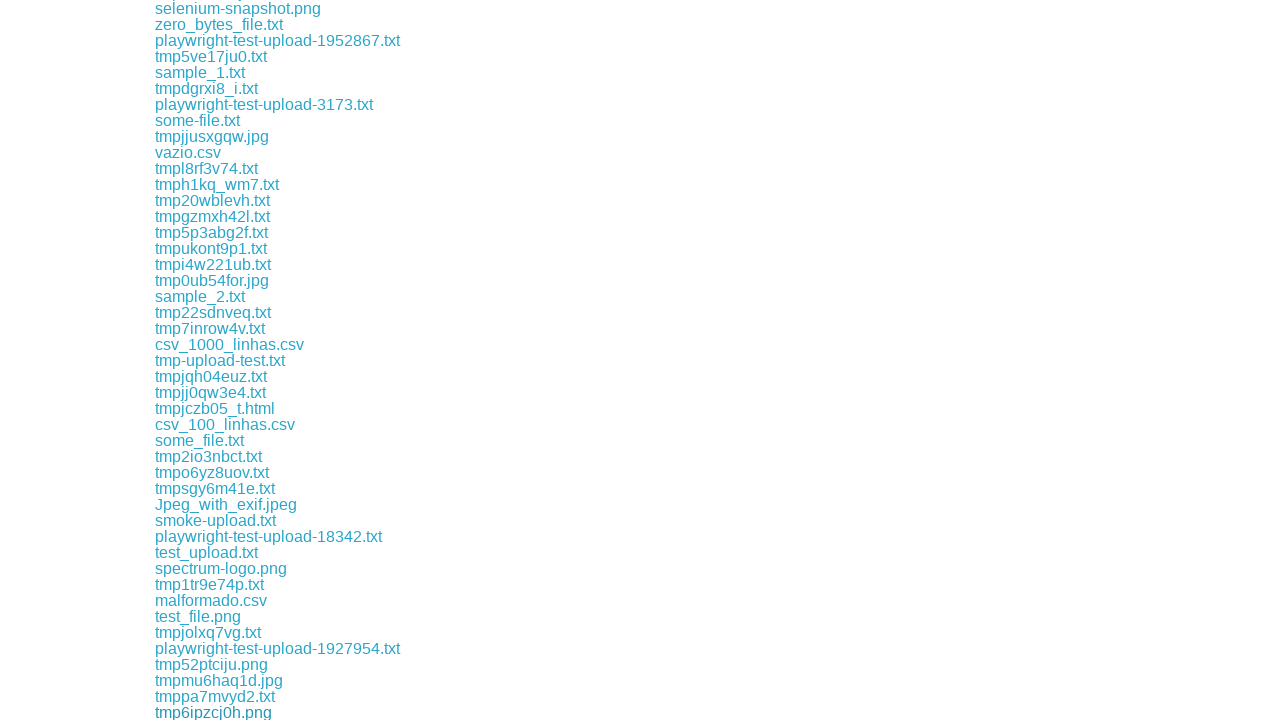

Downloaded file 95 saved to /tmp/playwright-artifacts-iHm1CF/2d5f52d2-400b-4533-a372-dab5a9b478b6
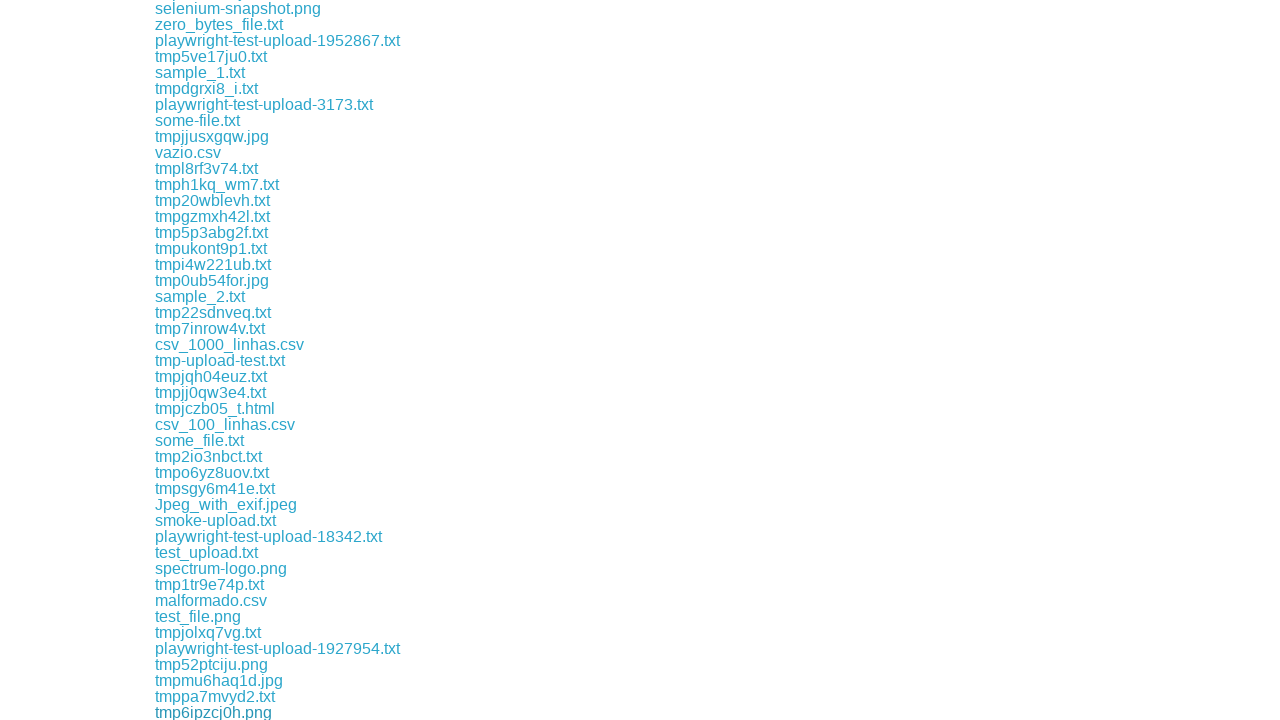

Clicked download link 96 and initiated file download at (221, 712) on //div[@class='example']//a[96]
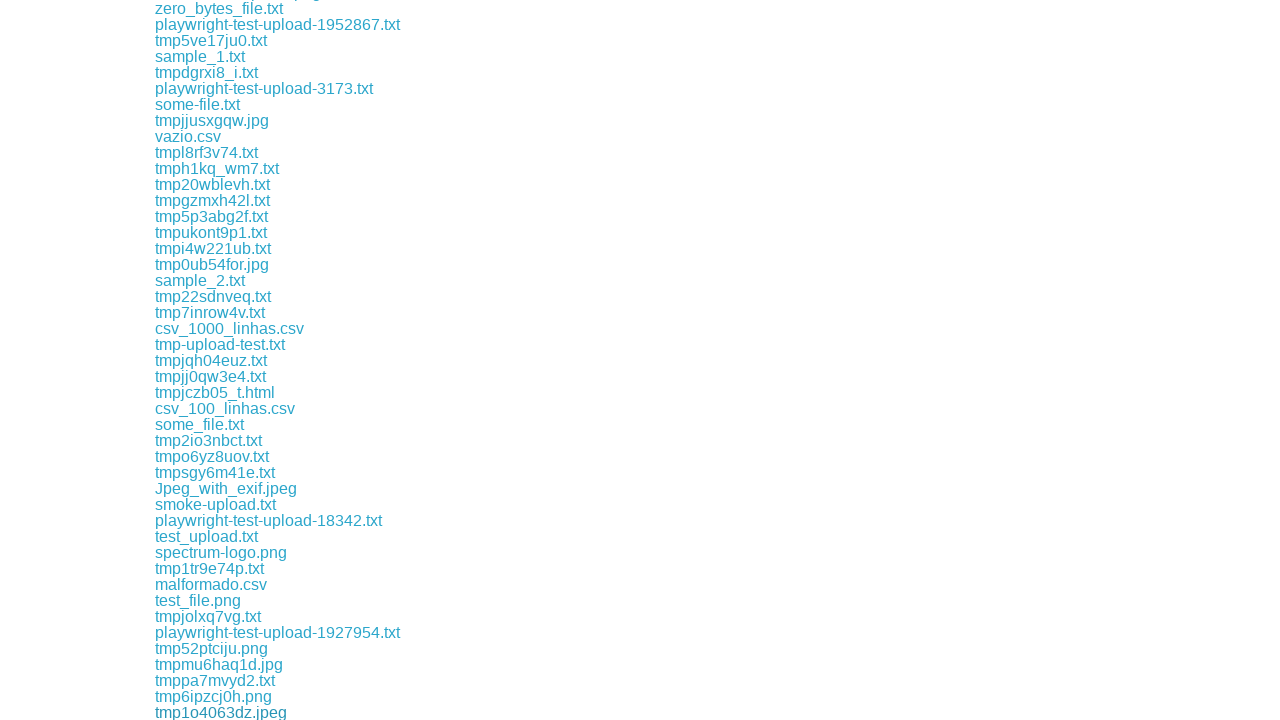

Download 96 completed successfully
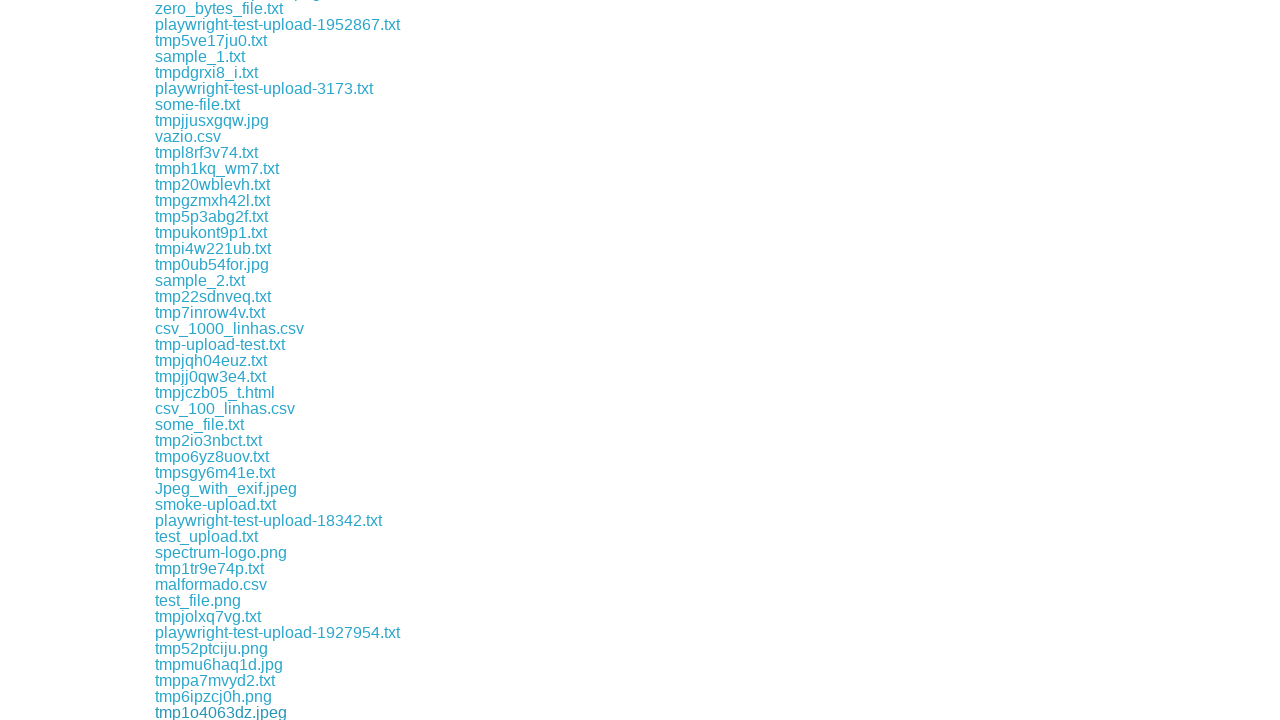

Downloaded file 96 saved to /tmp/playwright-artifacts-iHm1CF/16e93641-47e7-4667-b2a5-5a03a580be33
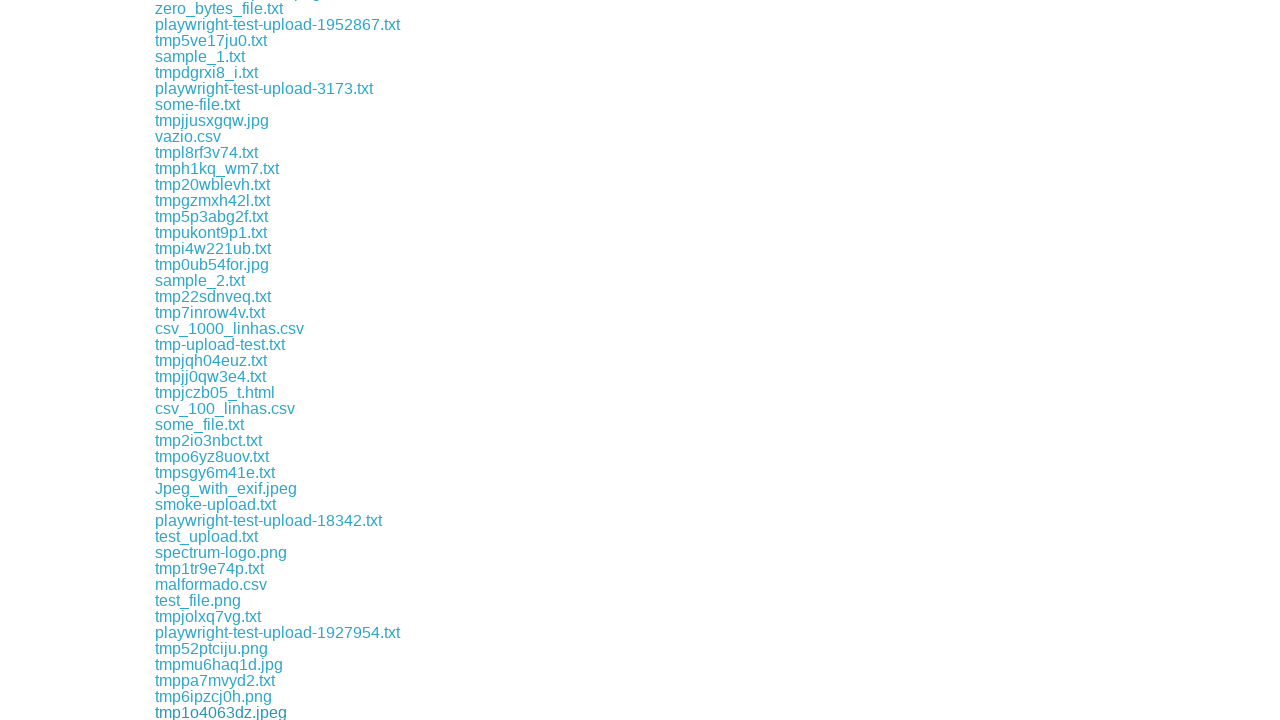

Clicked download link 97 and initiated file download at (208, 712) on //div[@class='example']//a[97]
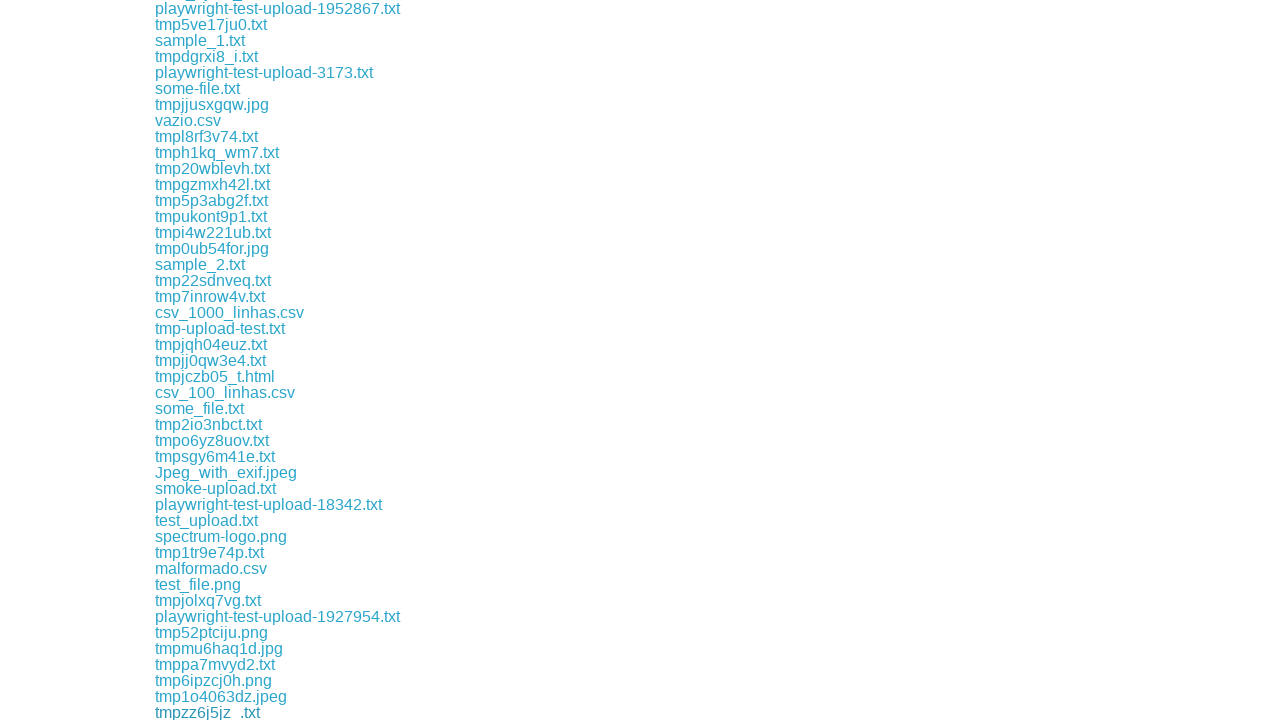

Download 97 completed successfully
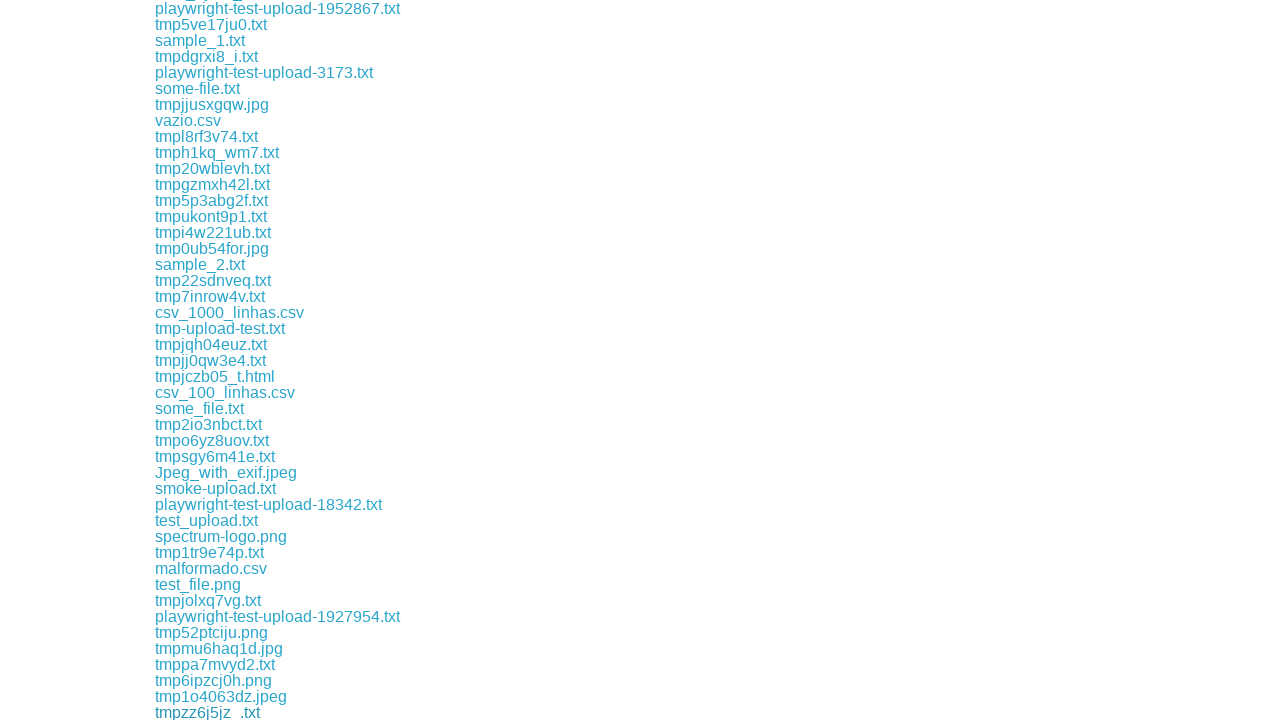

Downloaded file 97 saved to /tmp/playwright-artifacts-iHm1CF/b3426421-40cd-4805-a936-37476699b619
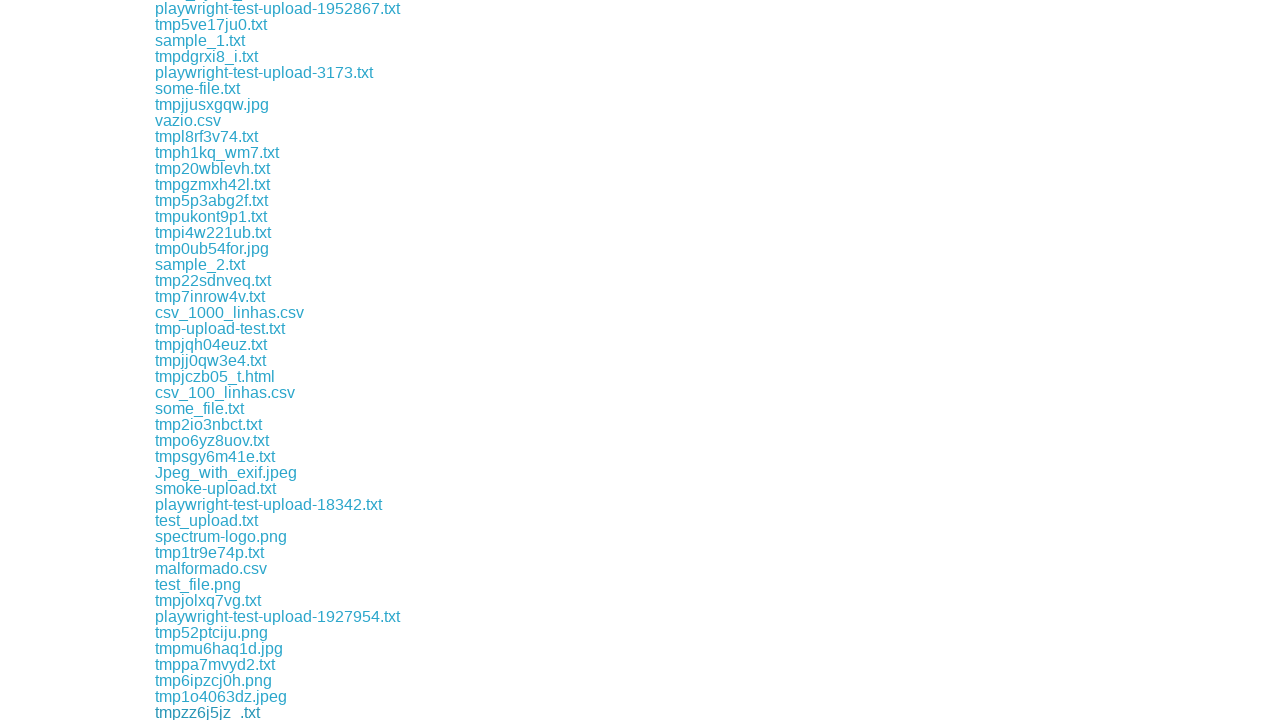

Clicked download link 98 and initiated file download at (209, 712) on //div[@class='example']//a[98]
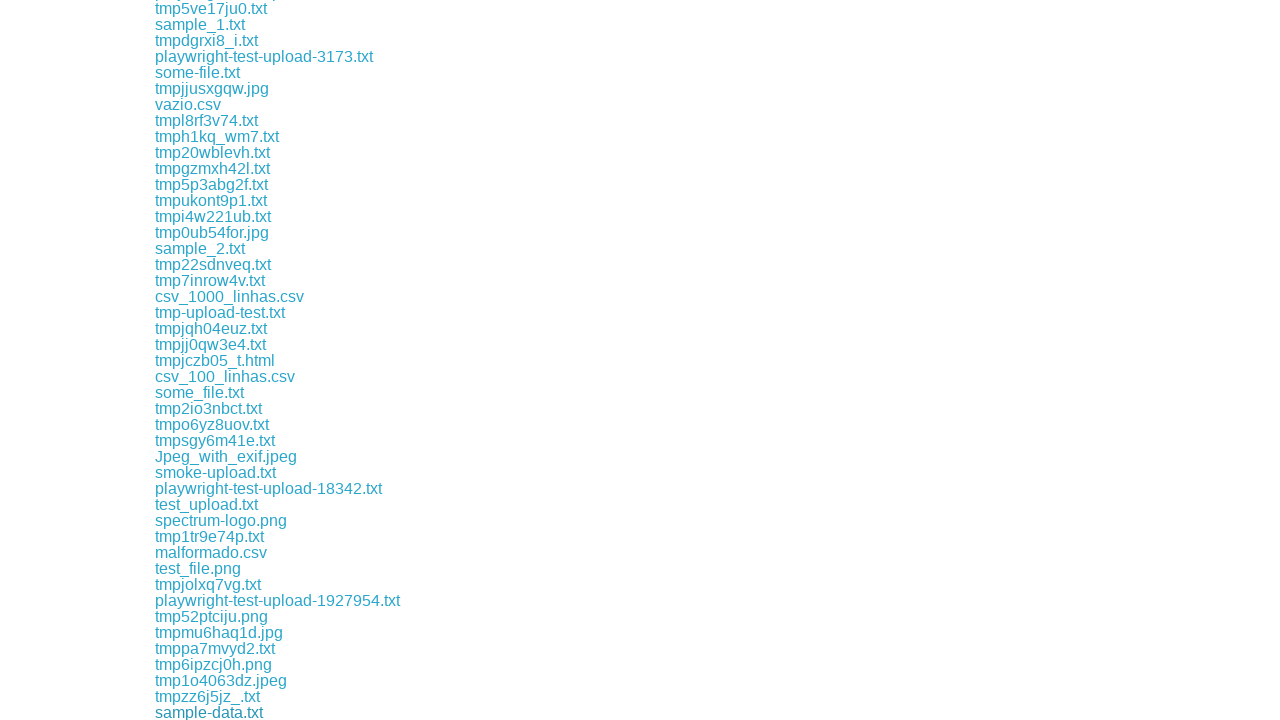

Download 98 completed successfully
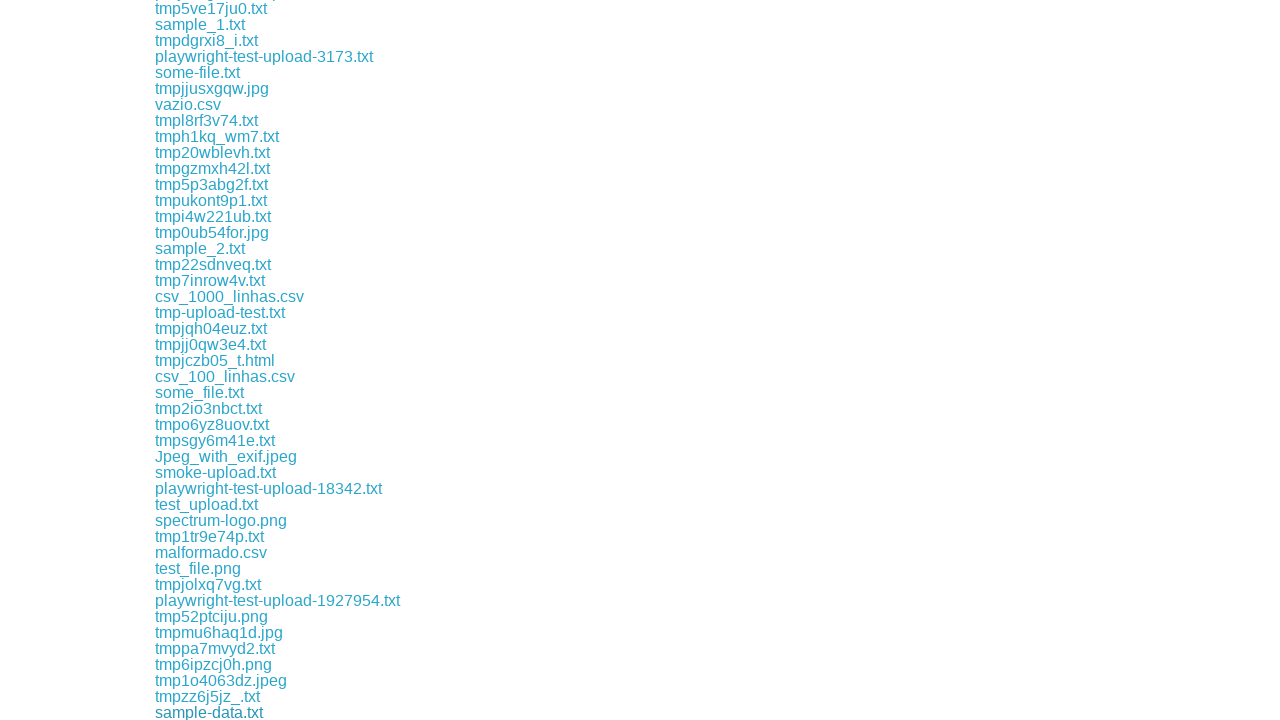

Downloaded file 98 saved to /tmp/playwright-artifacts-iHm1CF/07219794-1b91-4d89-8e9b-ca83905290e7
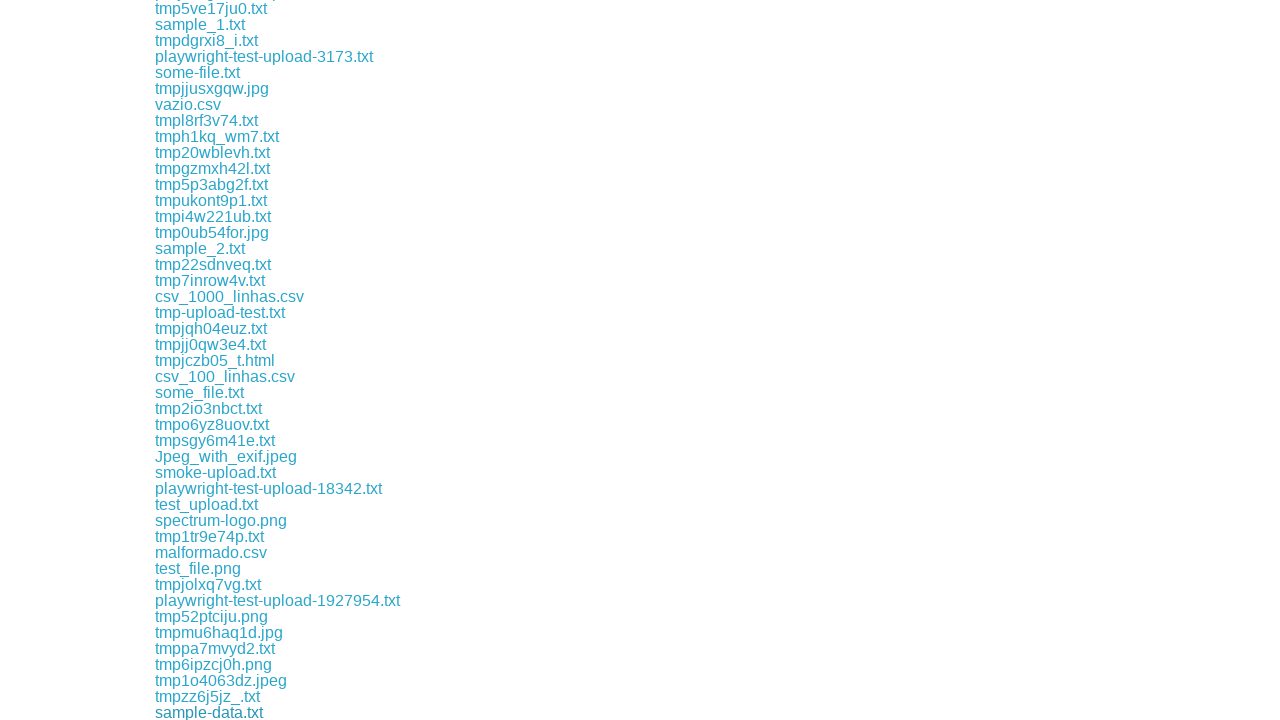

Clicked download link 99 and initiated file download at (215, 712) on //div[@class='example']//a[99]
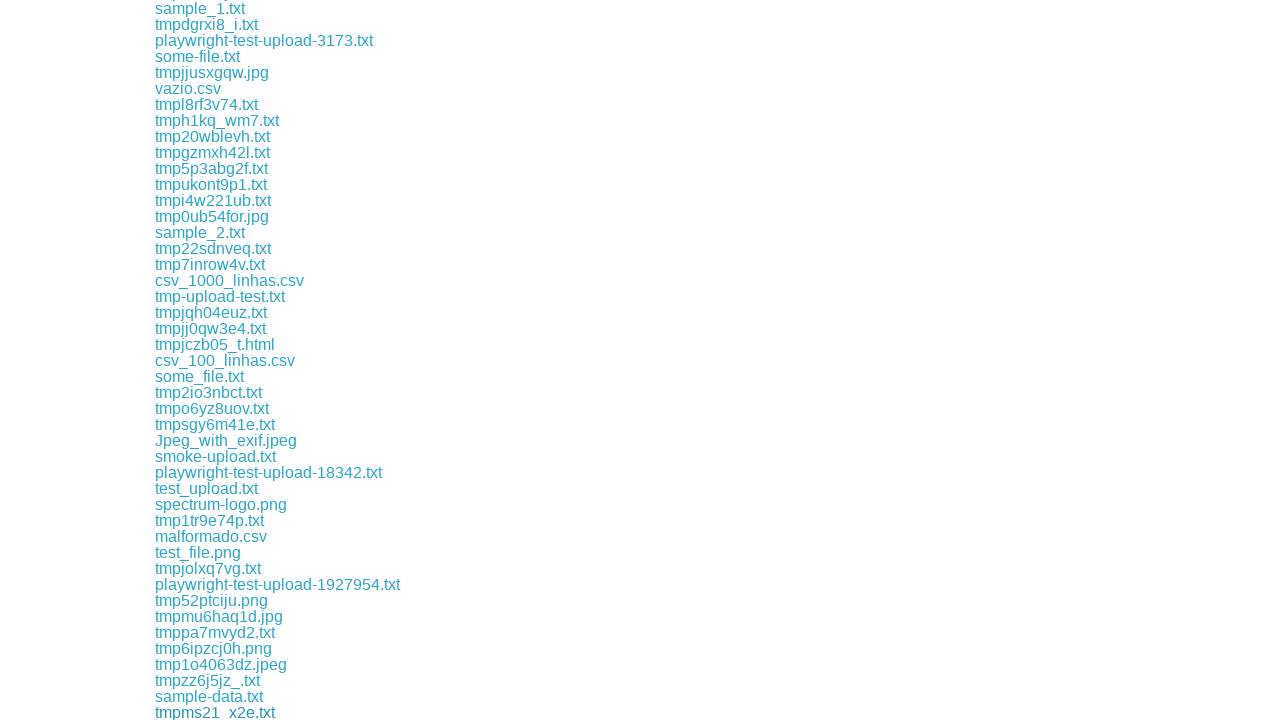

Download 99 completed successfully
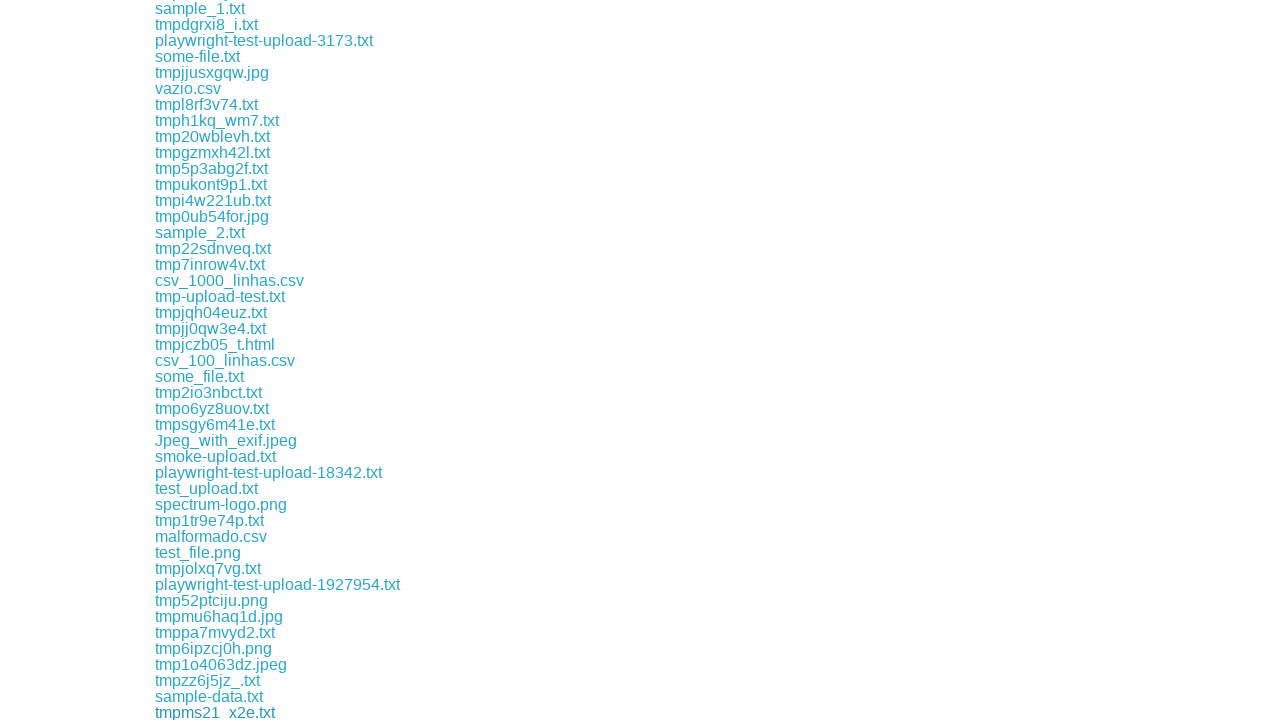

Downloaded file 99 saved to /tmp/playwright-artifacts-iHm1CF/bfe5dfa3-b981-485f-a6f0-f7b9e65e08cf
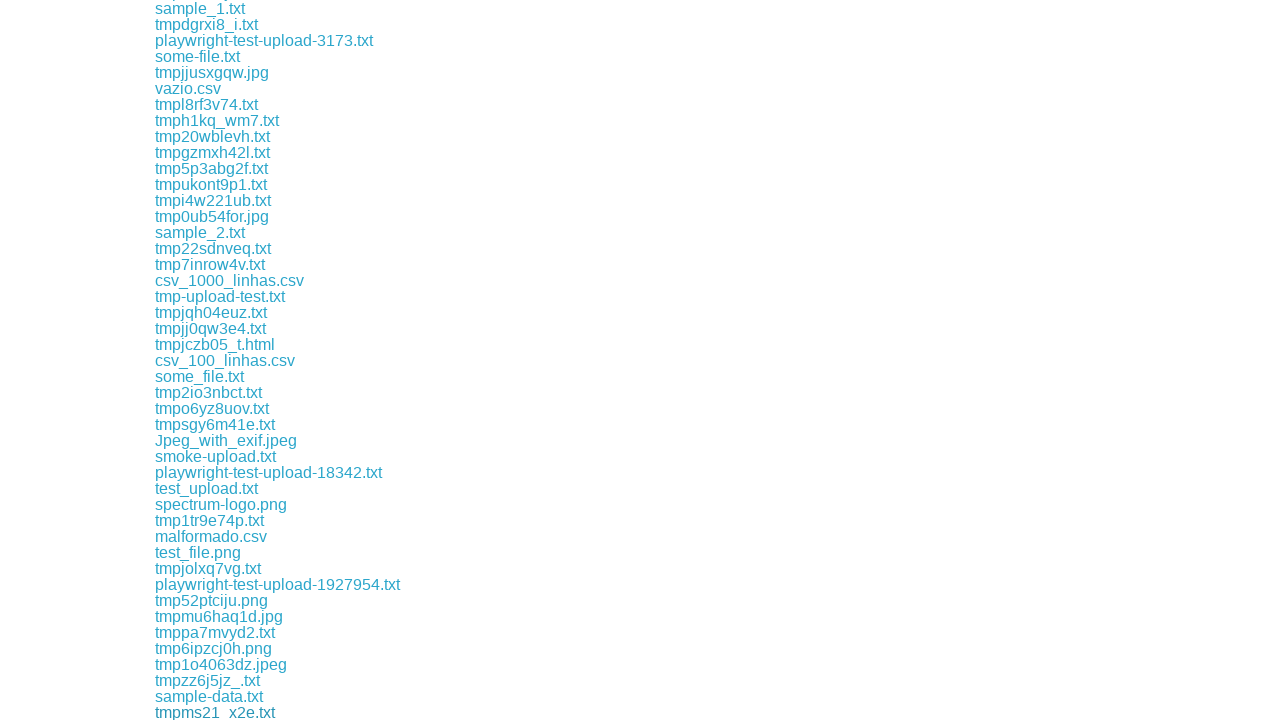

Clicked download link 100 and initiated file download at (214, 712) on //div[@class='example']//a[100]
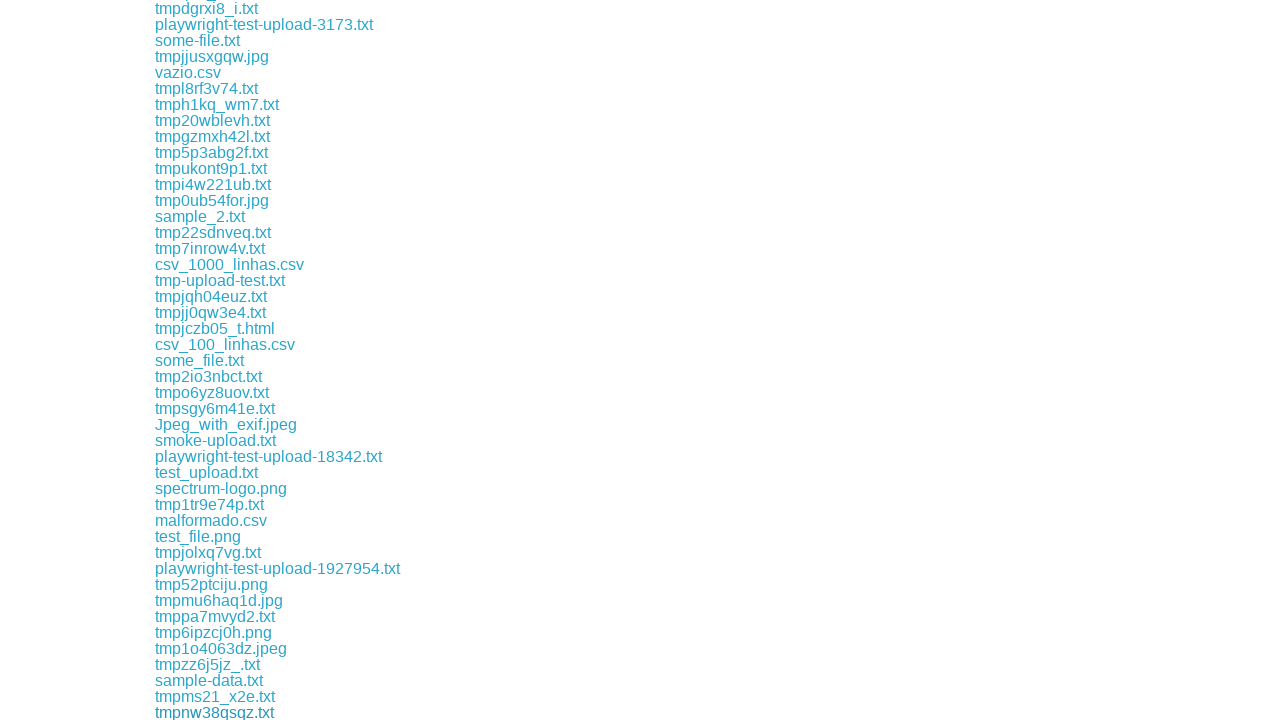

Download 100 completed successfully
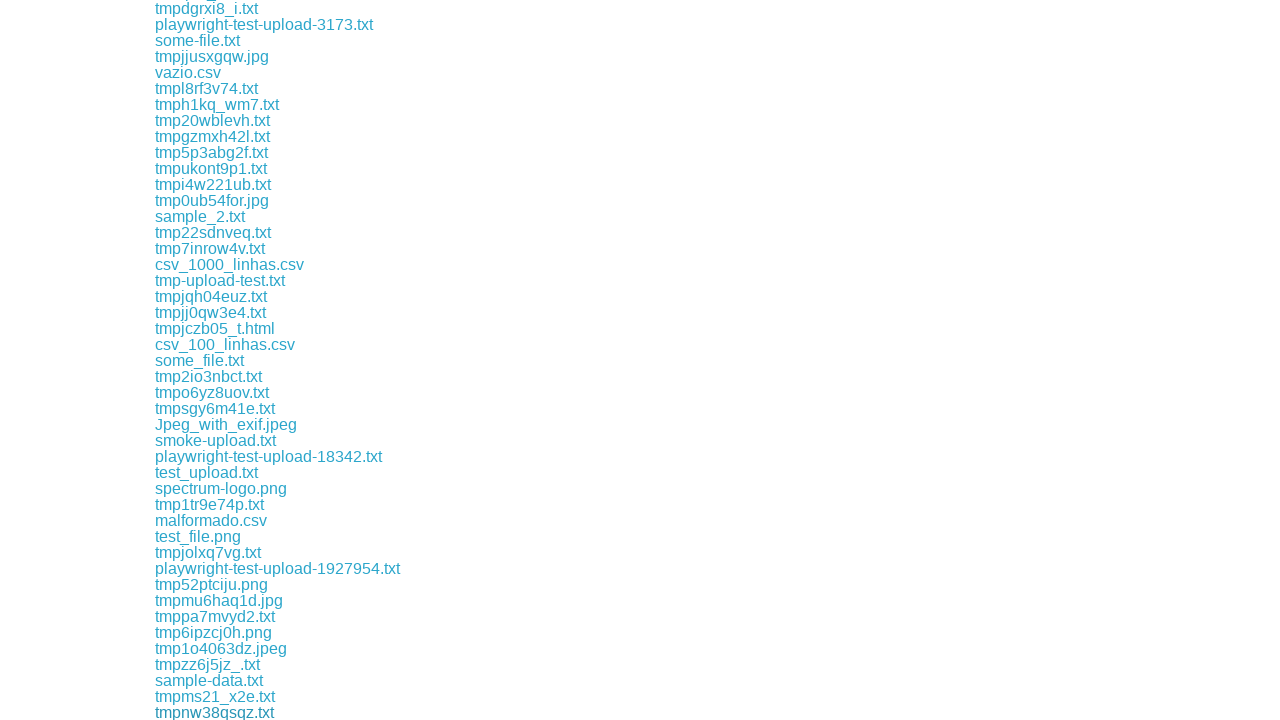

Downloaded file 100 saved to /tmp/playwright-artifacts-iHm1CF/7b5e5f49-5d0a-4b07-ade5-88cbdd19fc48
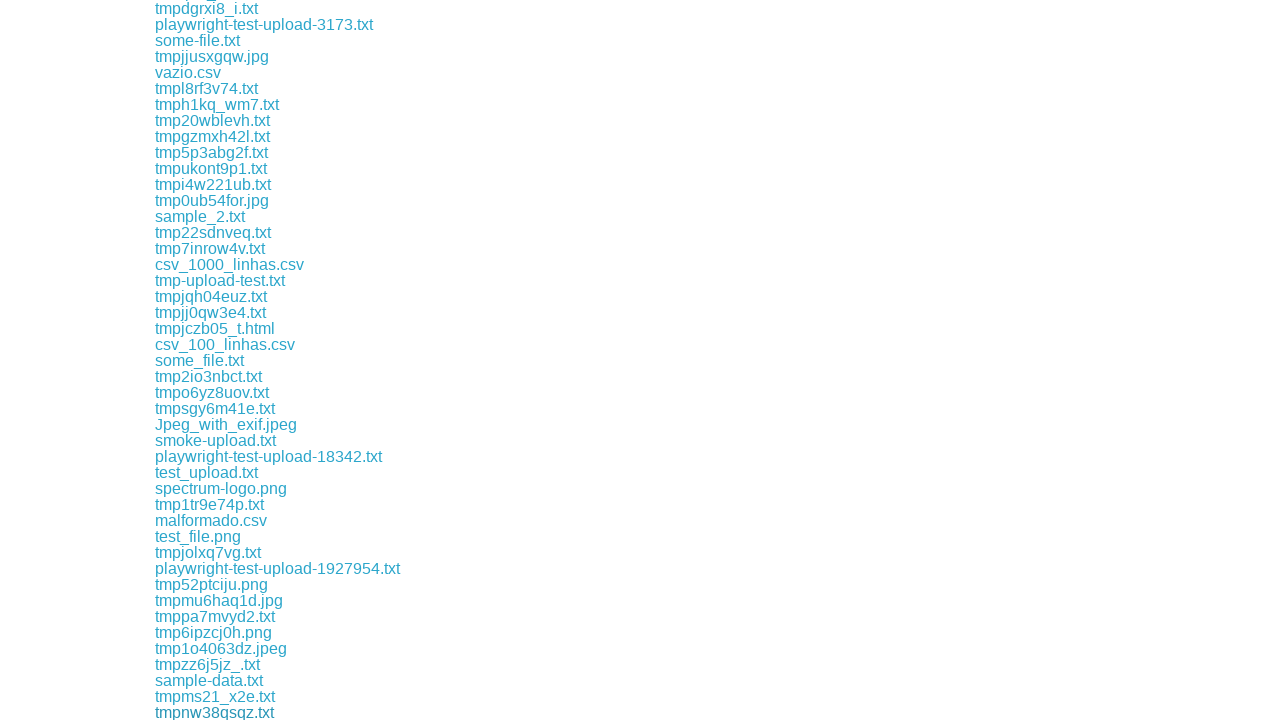

Clicked download link 101 and initiated file download at (210, 712) on //div[@class='example']//a[101]
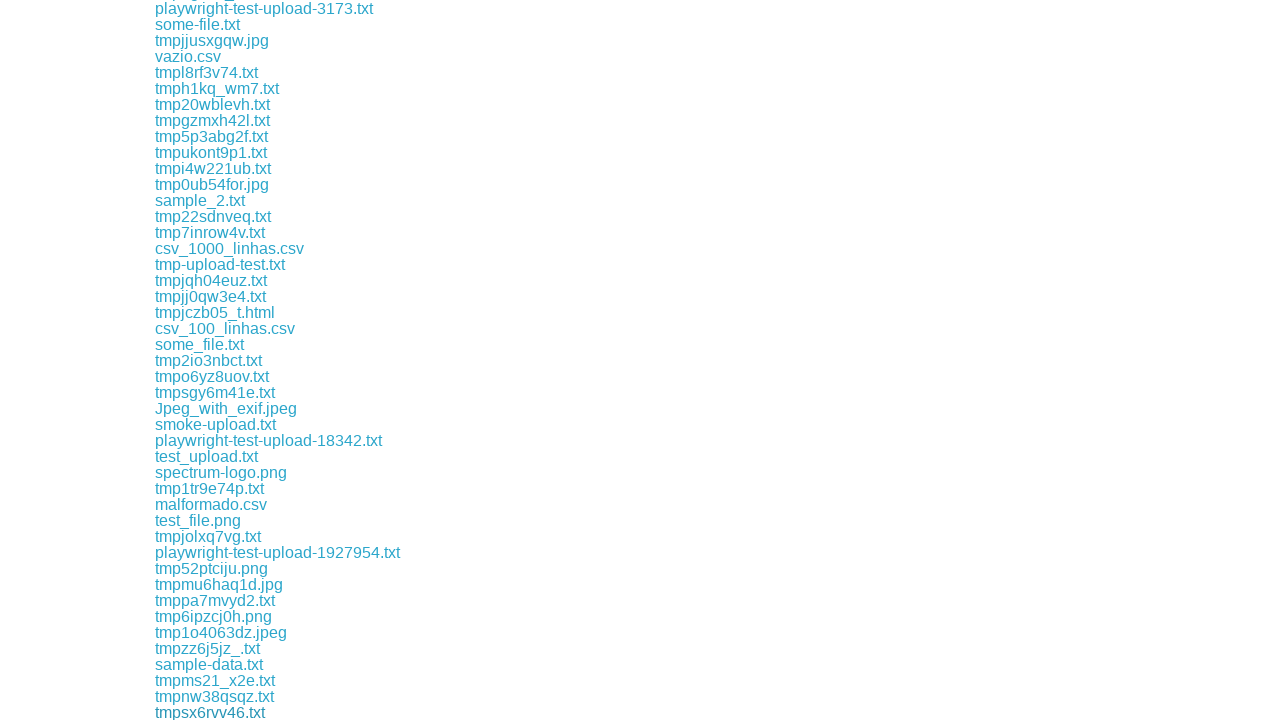

Download 101 completed successfully
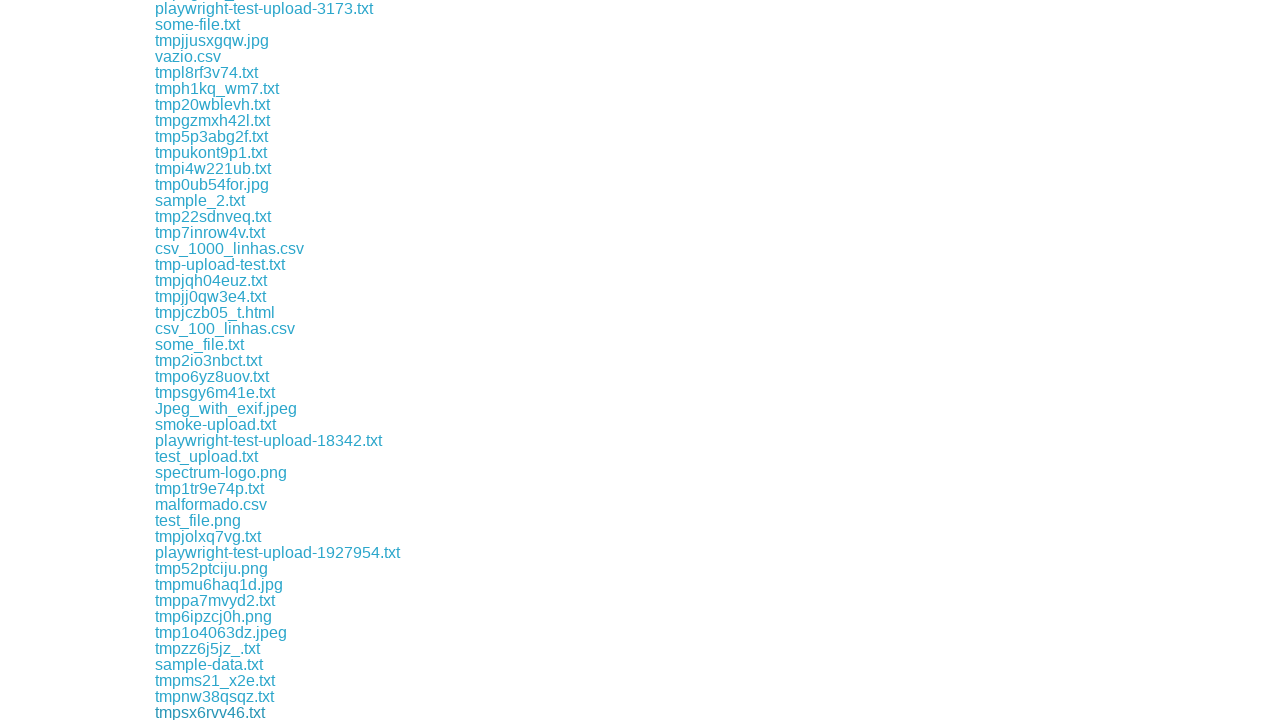

Downloaded file 101 saved to /tmp/playwright-artifacts-iHm1CF/29bb2ad3-167c-4c49-b5e1-82173bb4274f
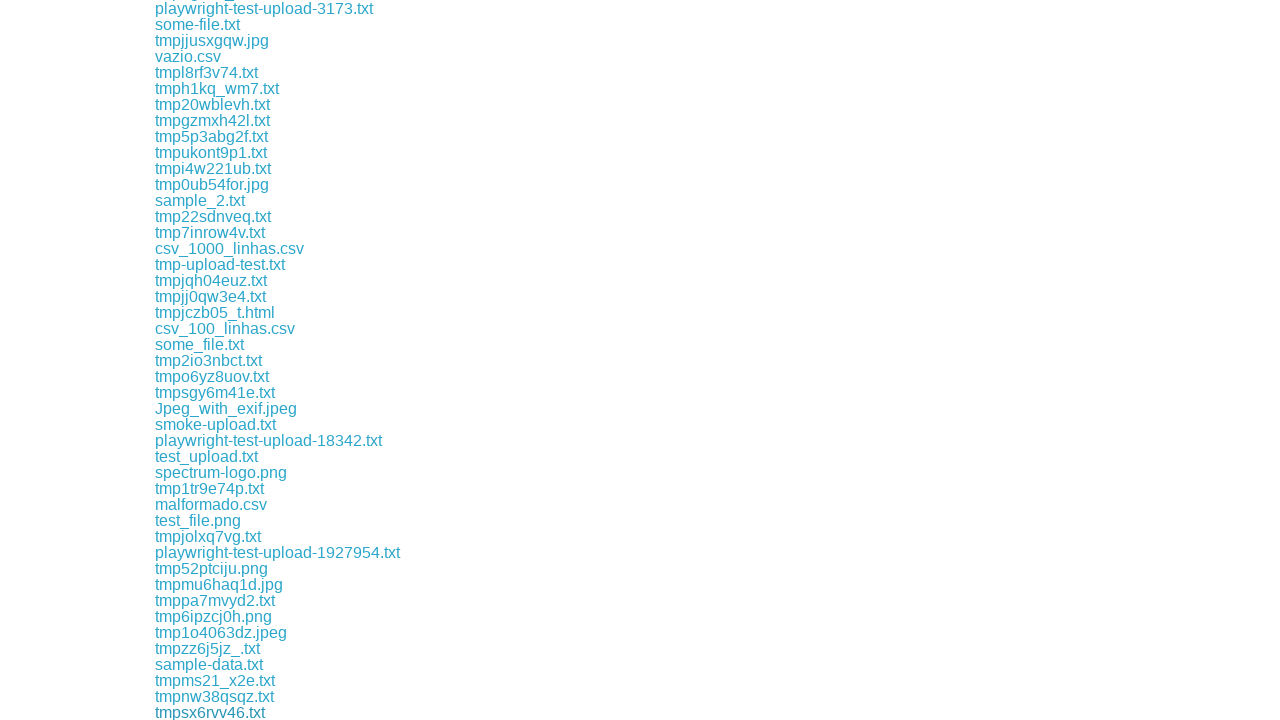

Clicked download link 102 and initiated file download at (216, 712) on //div[@class='example']//a[102]
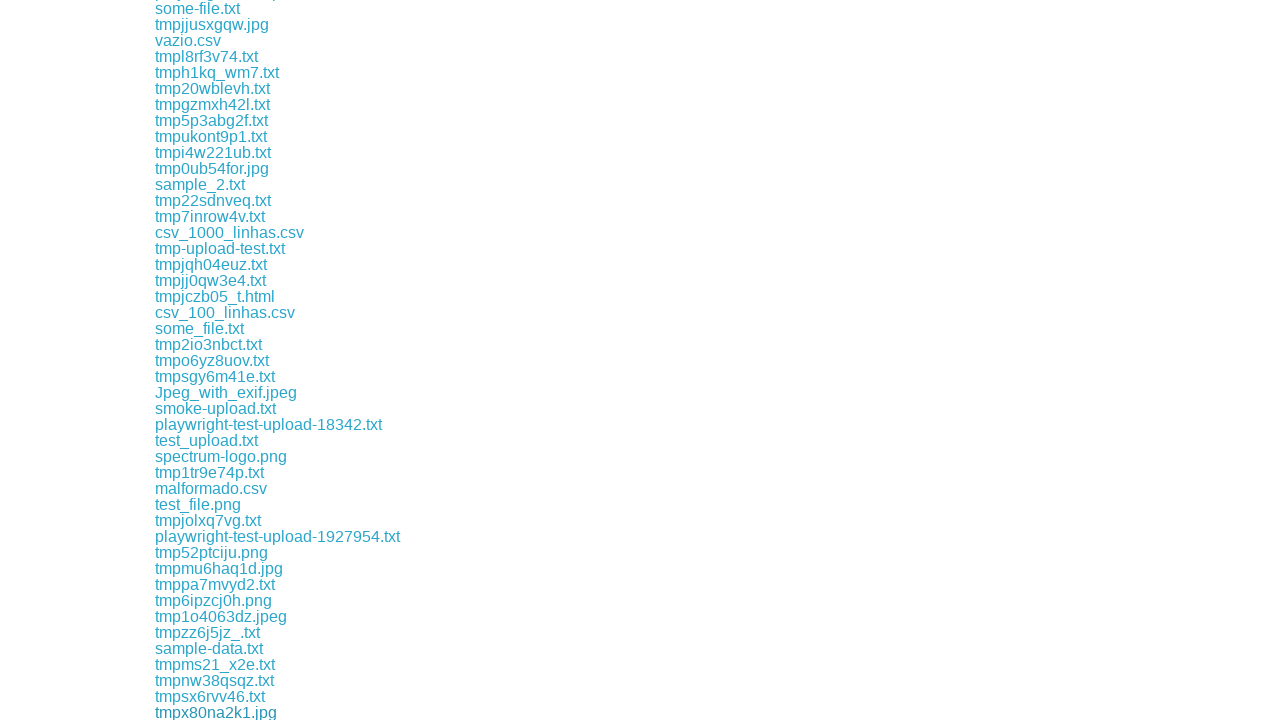

Download 102 completed successfully
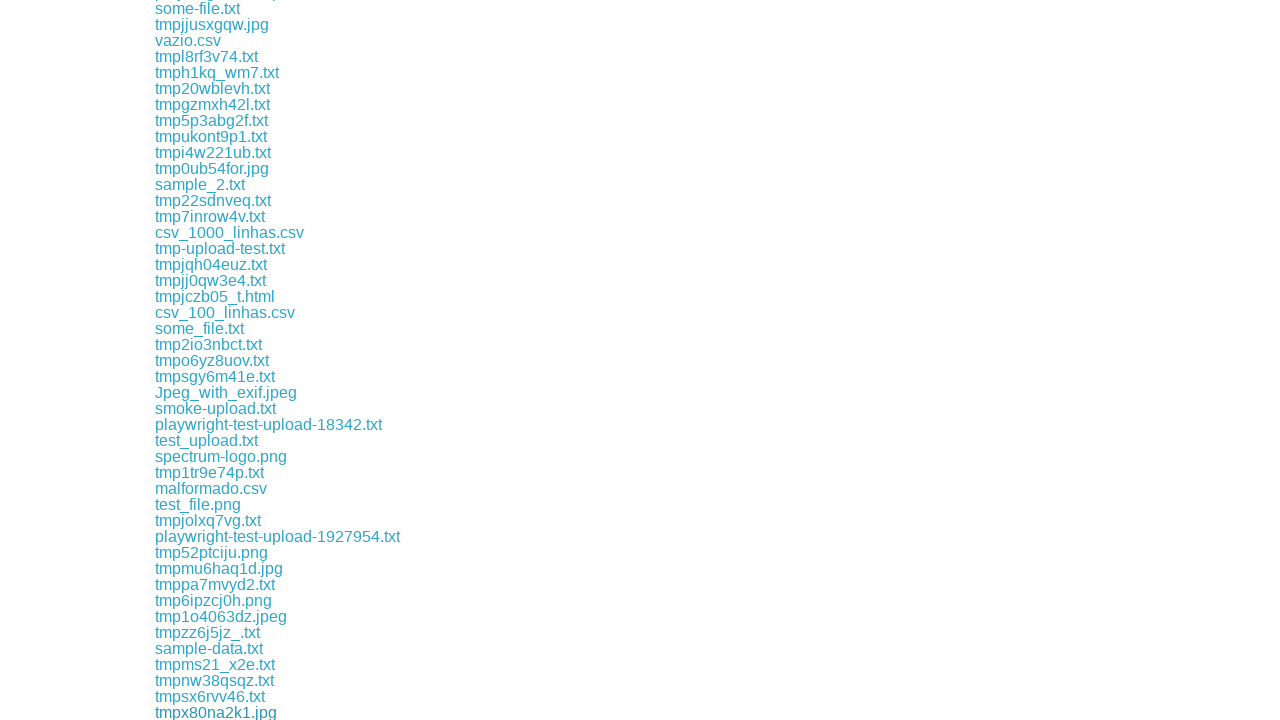

Downloaded file 102 saved to /tmp/playwright-artifacts-iHm1CF/d7e344a9-3543-40f2-b5aa-54e31e5ce5bf
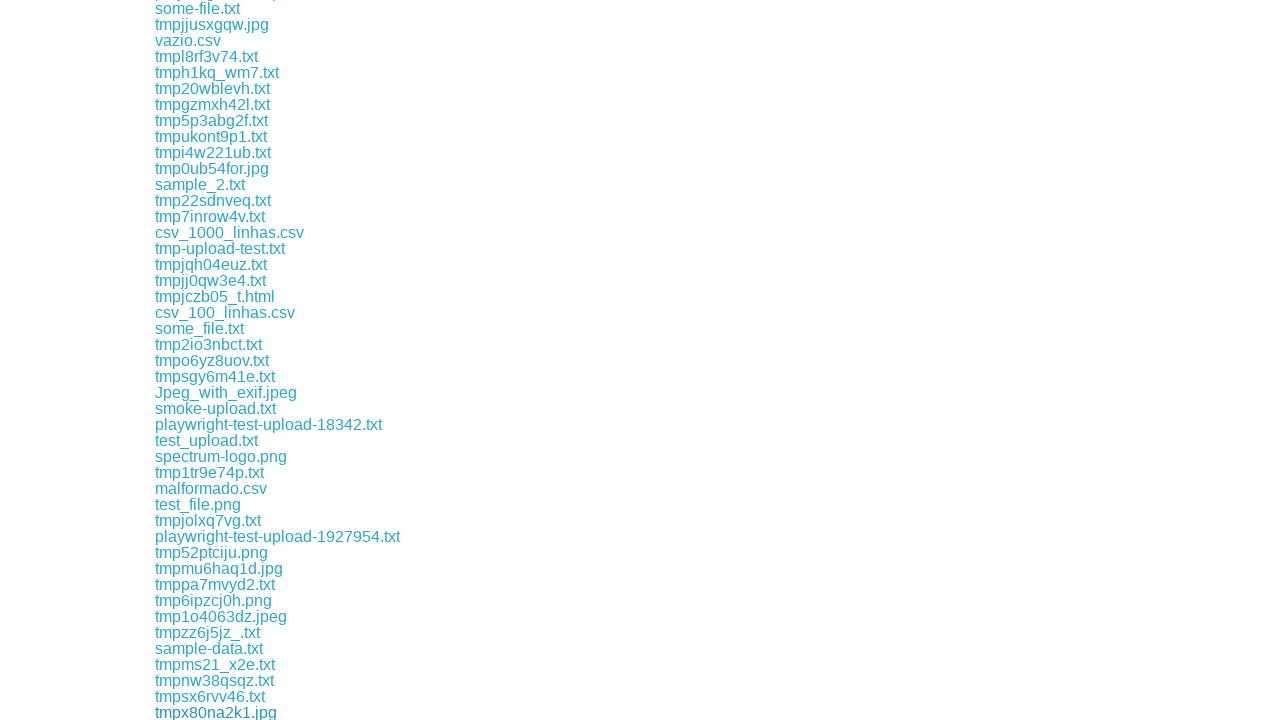

Clicked download link 103 and initiated file download at (183, 712) on //div[@class='example']//a[103]
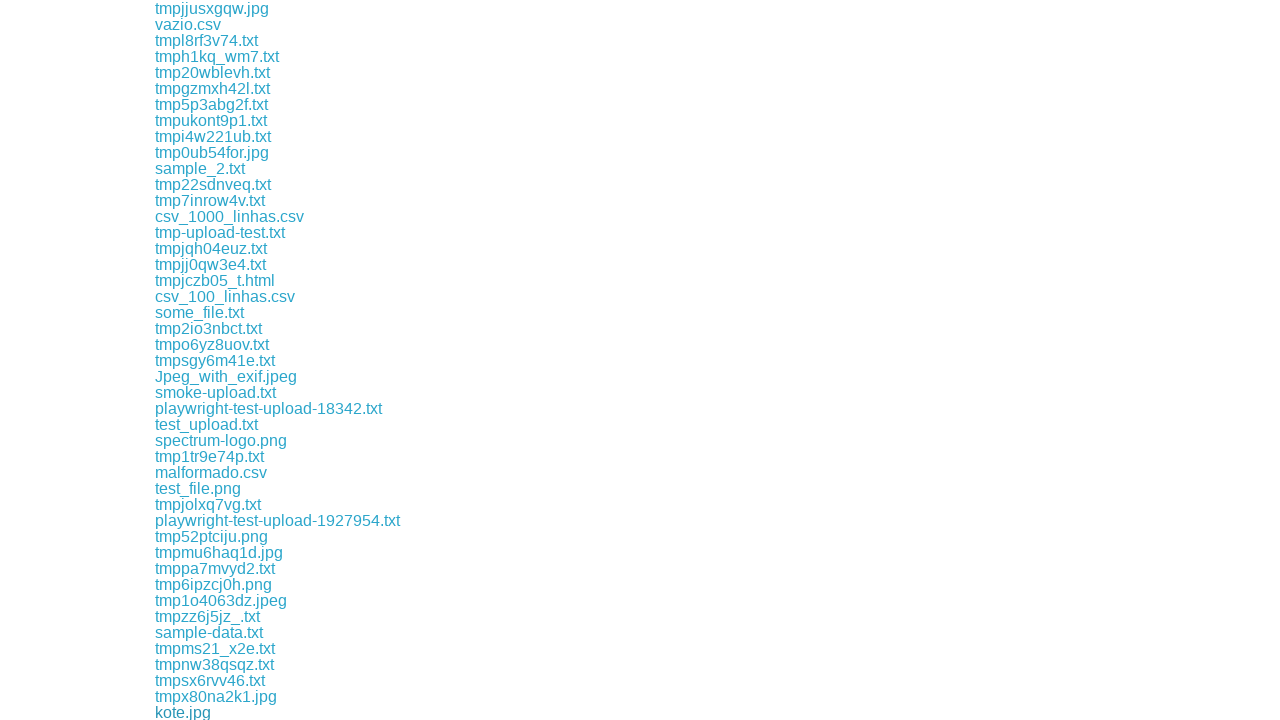

Download 103 completed successfully
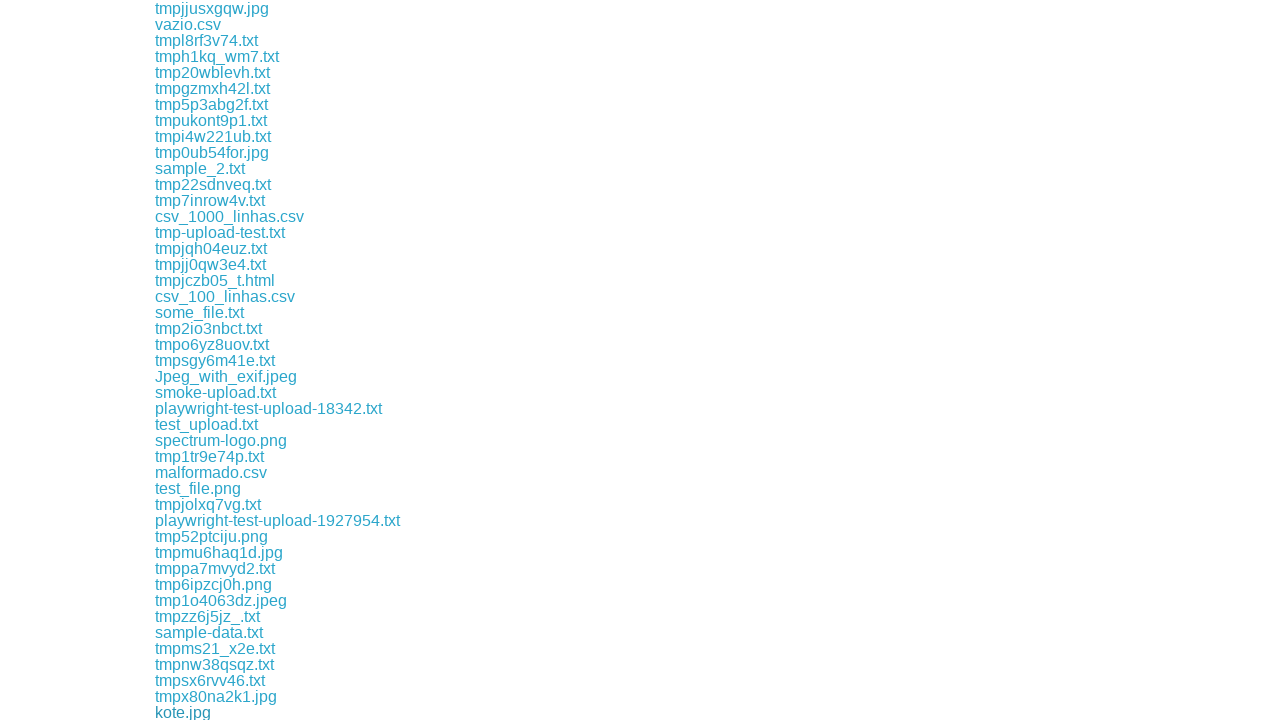

Downloaded file 103 saved to /tmp/playwright-artifacts-iHm1CF/4eaaf078-8bea-4c9f-a1e0-8b2657cc6773
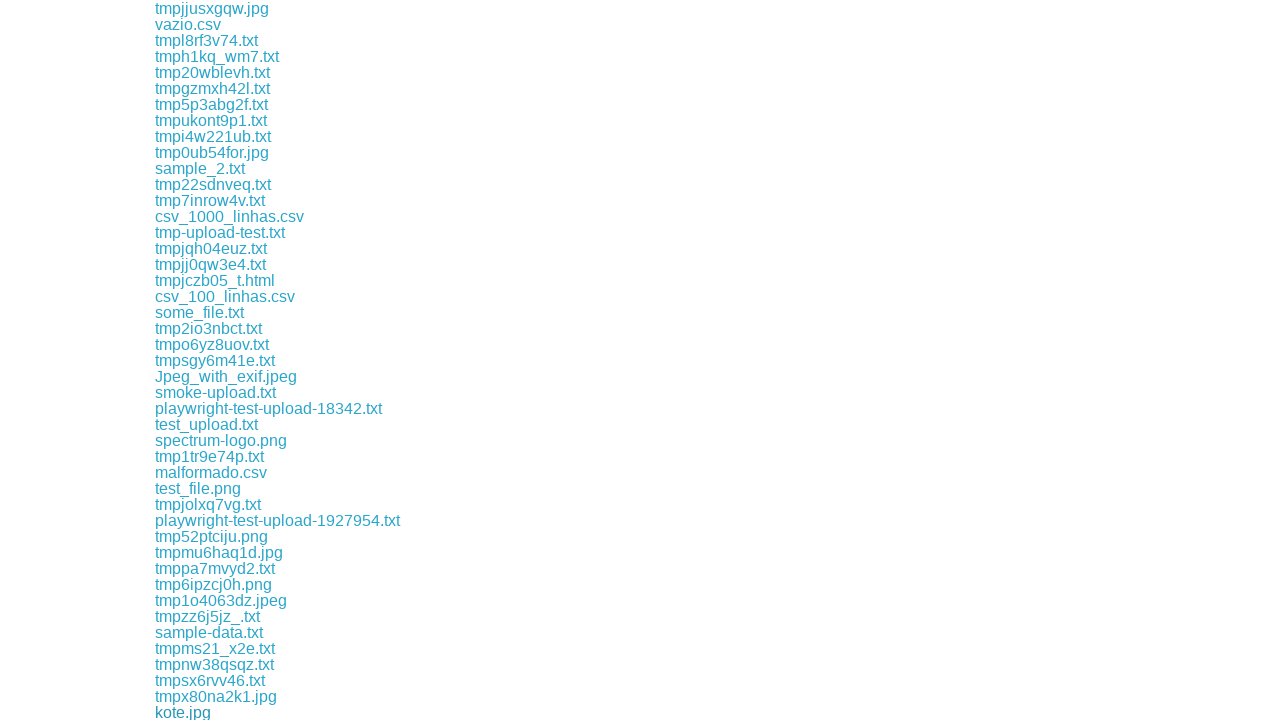

Clicked download link 104 and initiated file download at (204, 712) on //div[@class='example']//a[104]
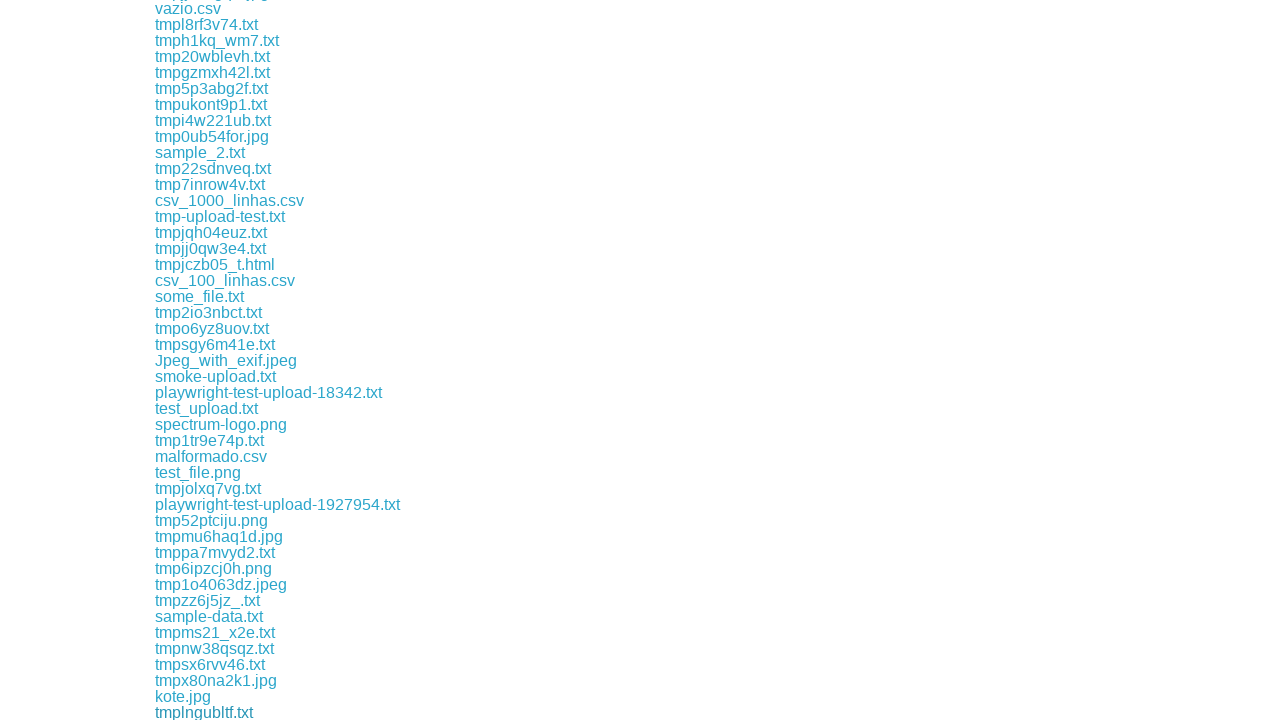

Download 104 completed successfully
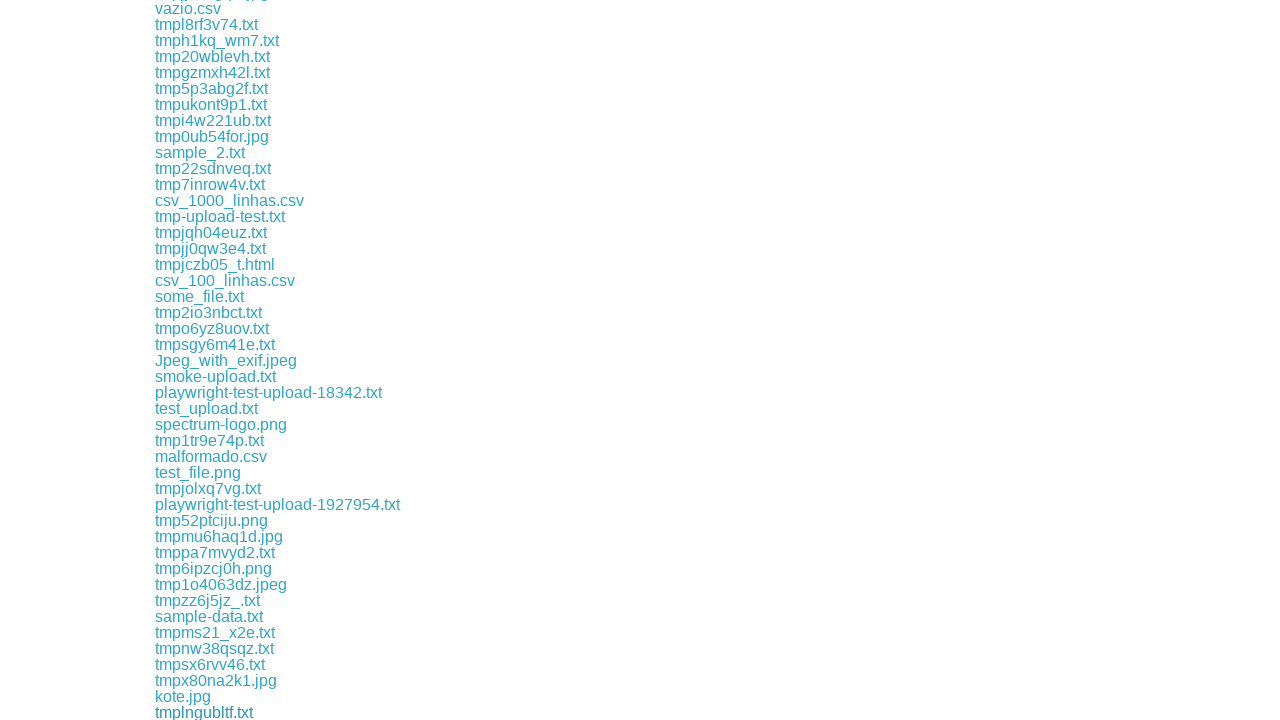

Downloaded file 104 saved to /tmp/playwright-artifacts-iHm1CF/81715c38-03be-49ec-9f98-4f3905ebd4fa
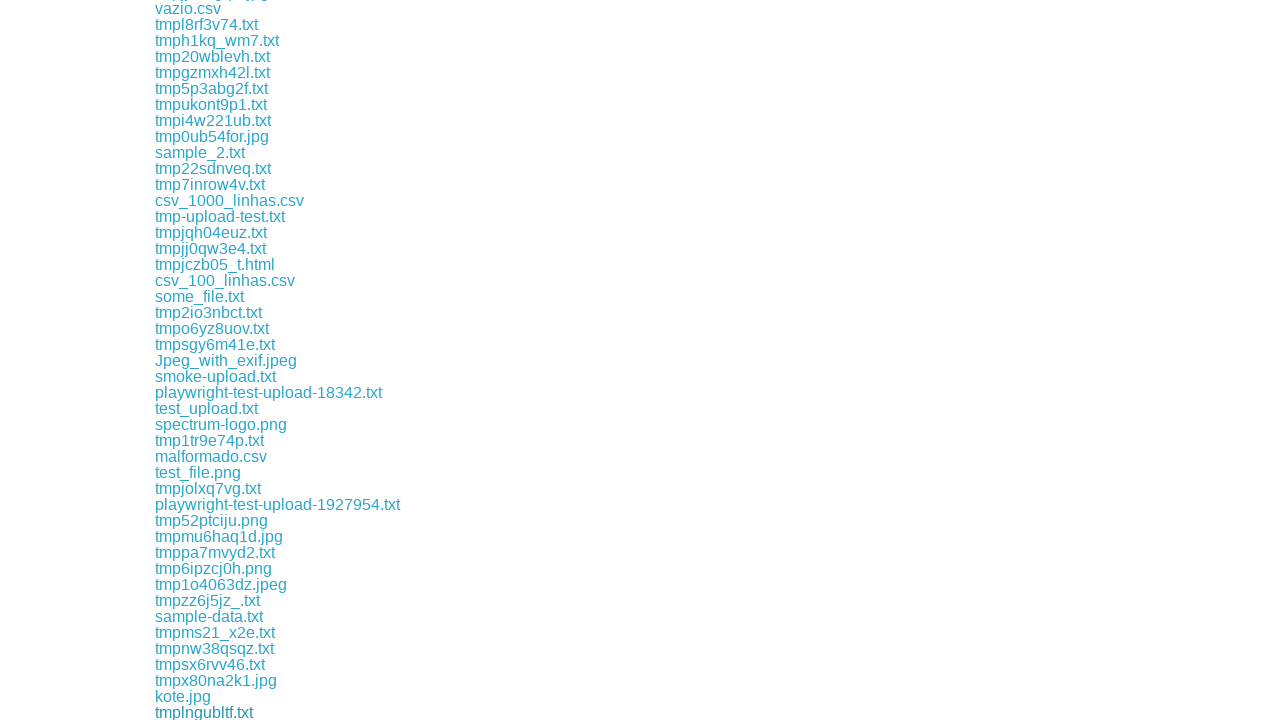

Clicked download link 105 and initiated file download at (232, 712) on //div[@class='example']//a[105]
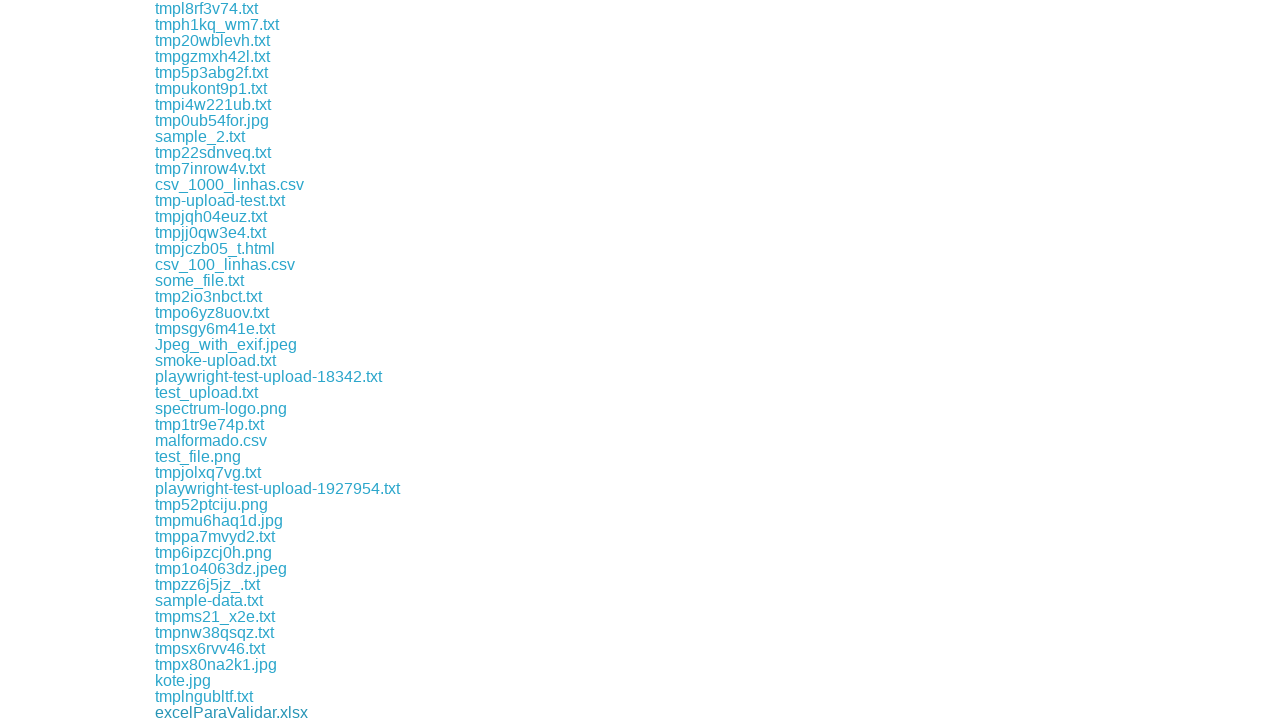

Download 105 completed successfully
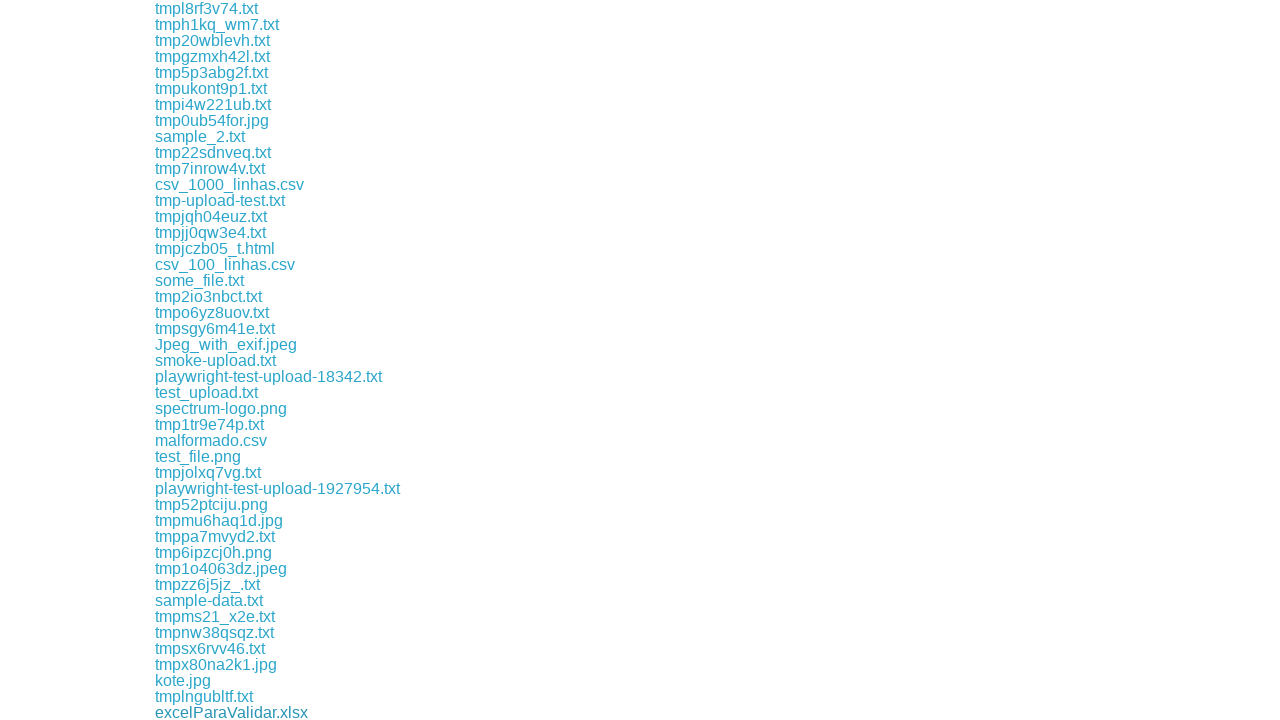

Downloaded file 105 saved to /tmp/playwright-artifacts-iHm1CF/97721c1e-93bd-4fbf-955b-0868b232c68f
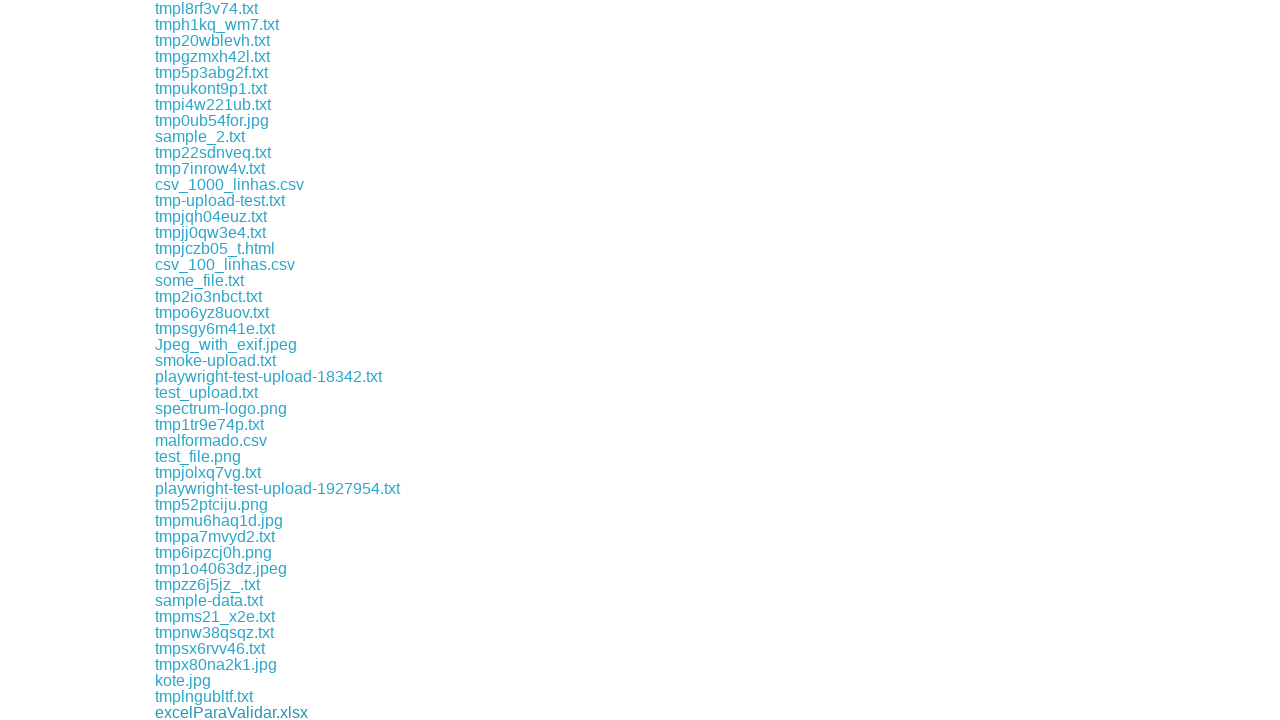

Clicked download link 106 and initiated file download at (212, 712) on //div[@class='example']//a[106]
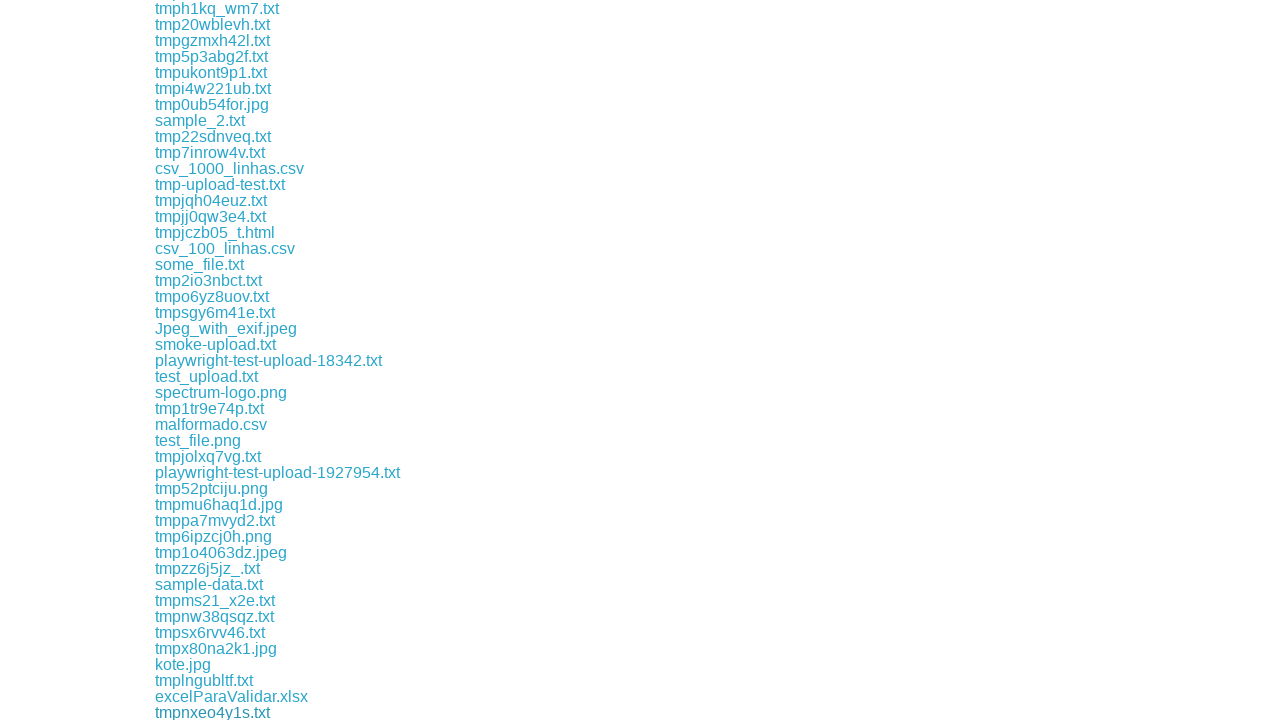

Download 106 completed successfully
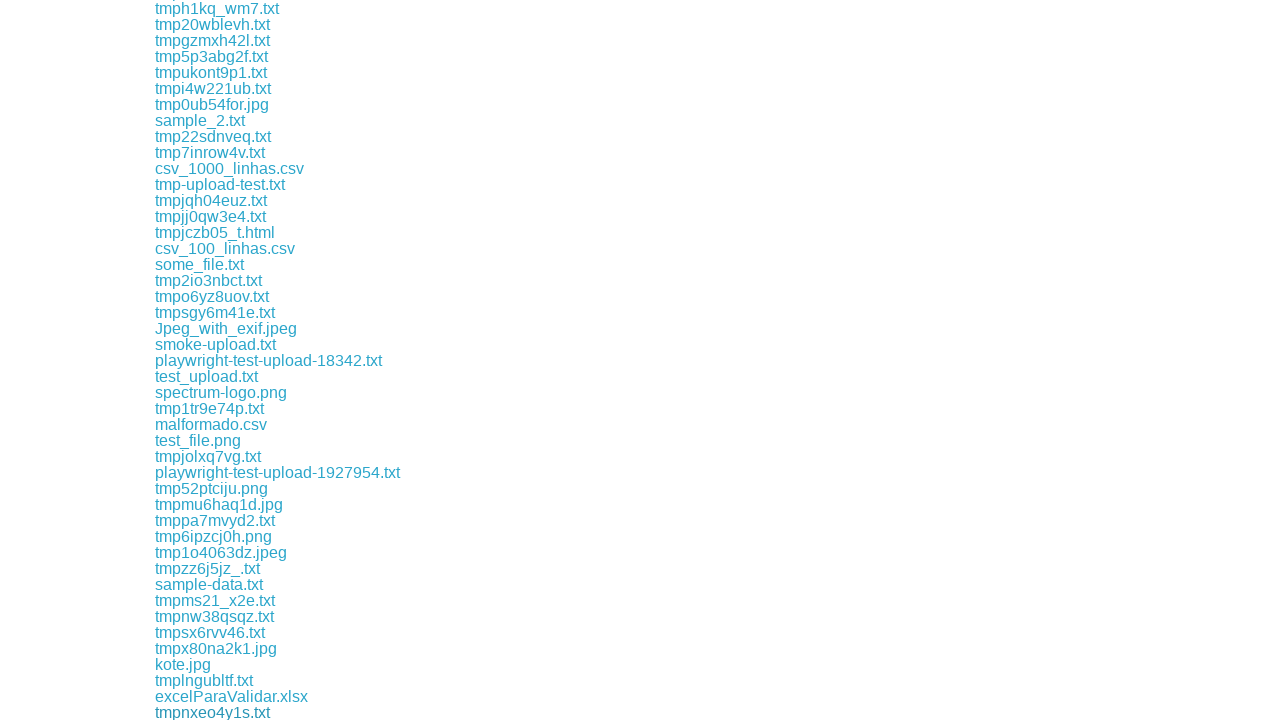

Downloaded file 106 saved to /tmp/playwright-artifacts-iHm1CF/1addd649-03ed-44ba-b18f-0dafe480928d
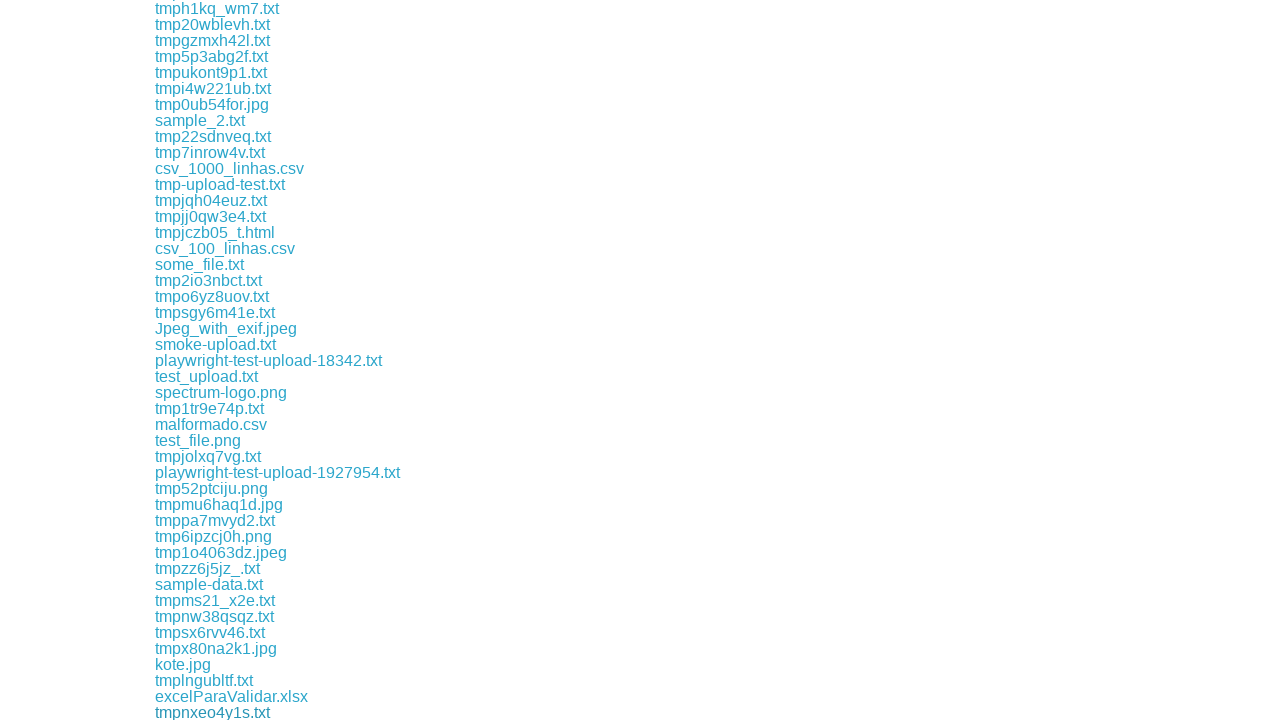

Clicked download link 107 and initiated file download at (200, 712) on //div[@class='example']//a[107]
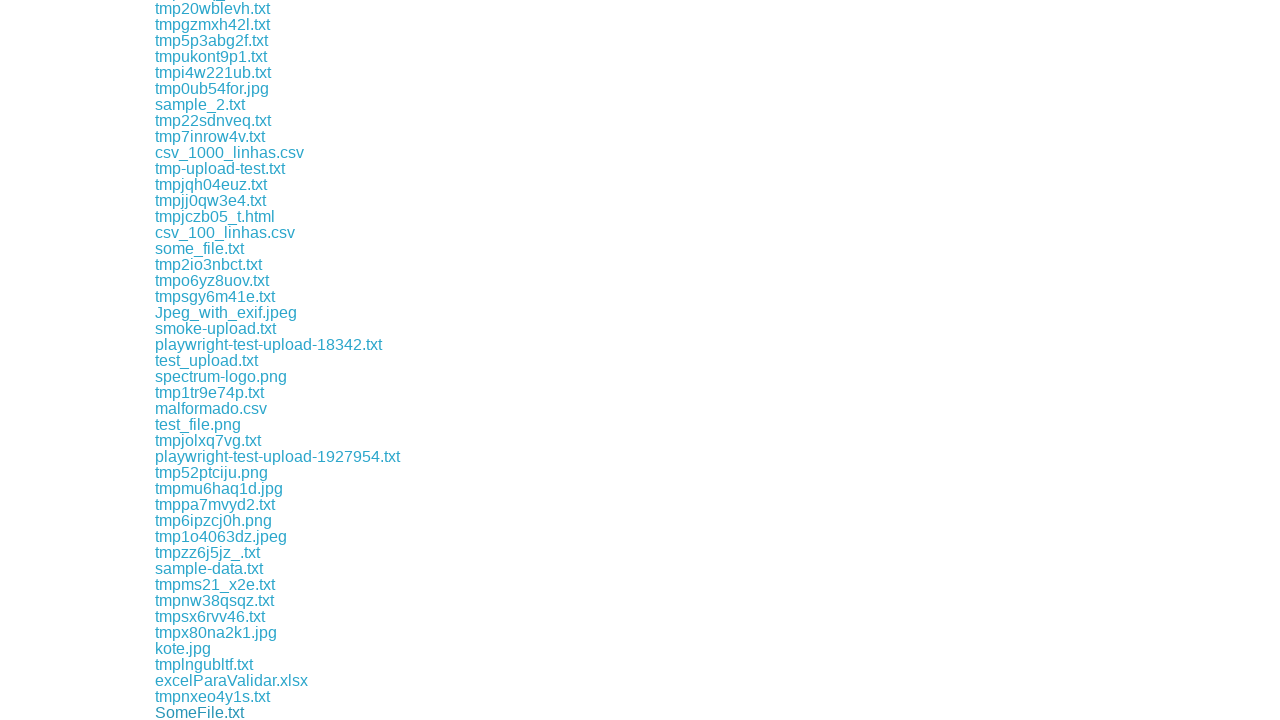

Download 107 completed successfully
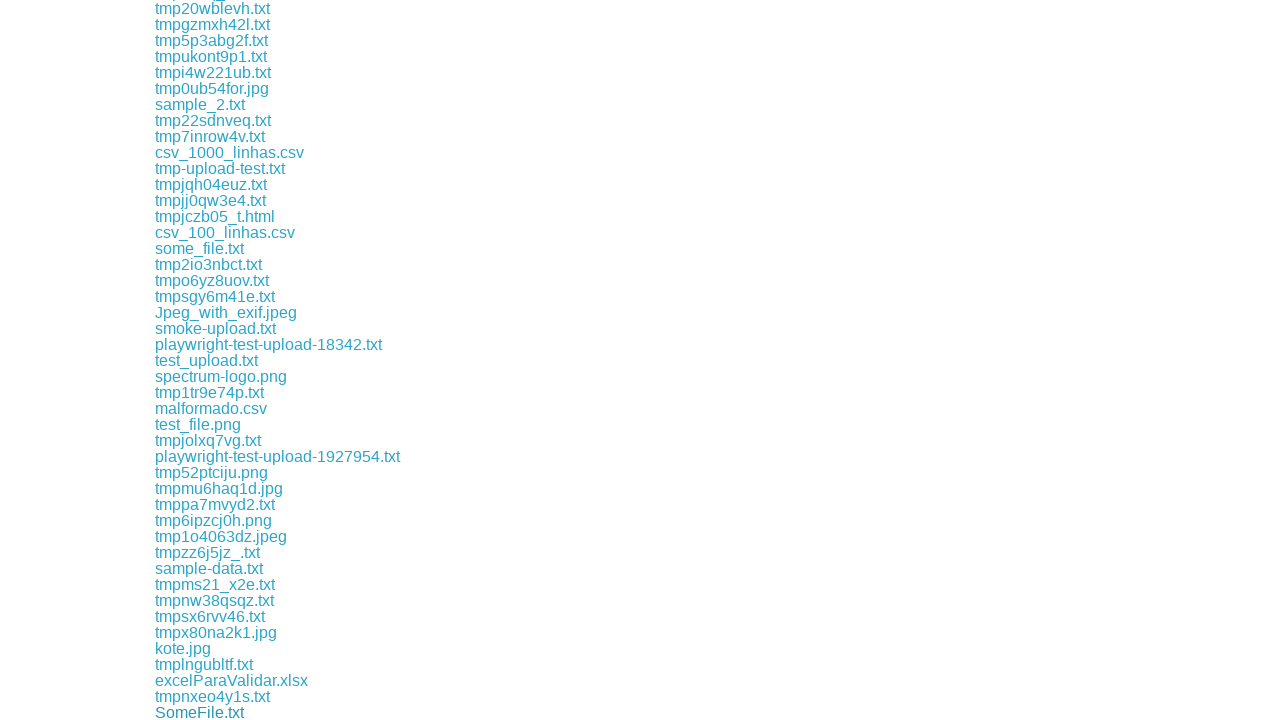

Downloaded file 107 saved to /tmp/playwright-artifacts-iHm1CF/f75c4607-75a2-4d2f-a799-50ff40fc7ad9
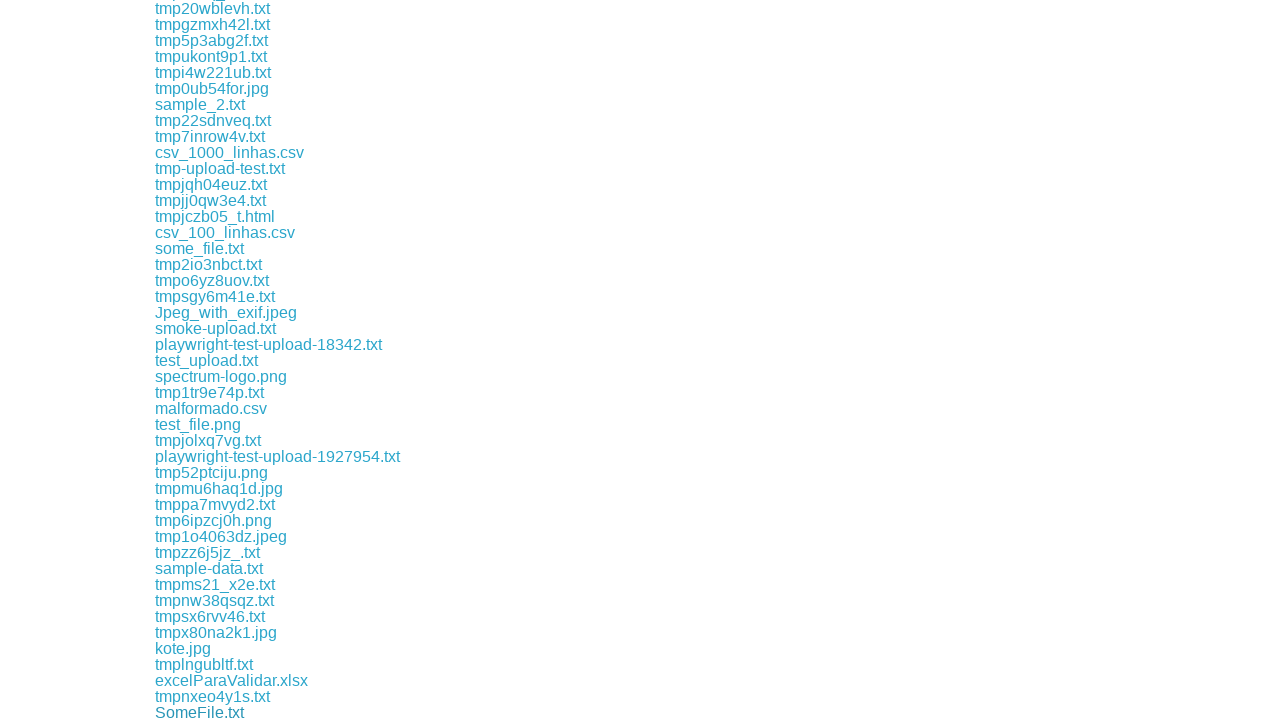

Clicked download link 108 and initiated file download at (208, 712) on //div[@class='example']//a[108]
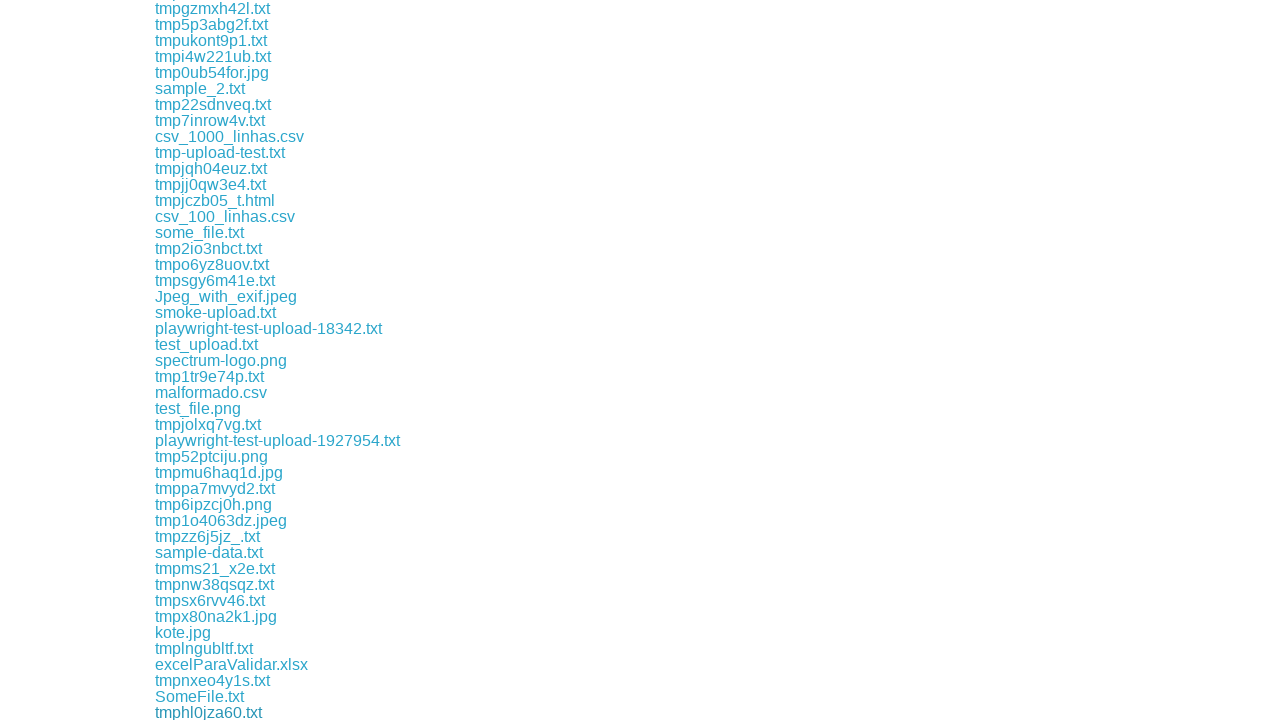

Download 108 completed successfully
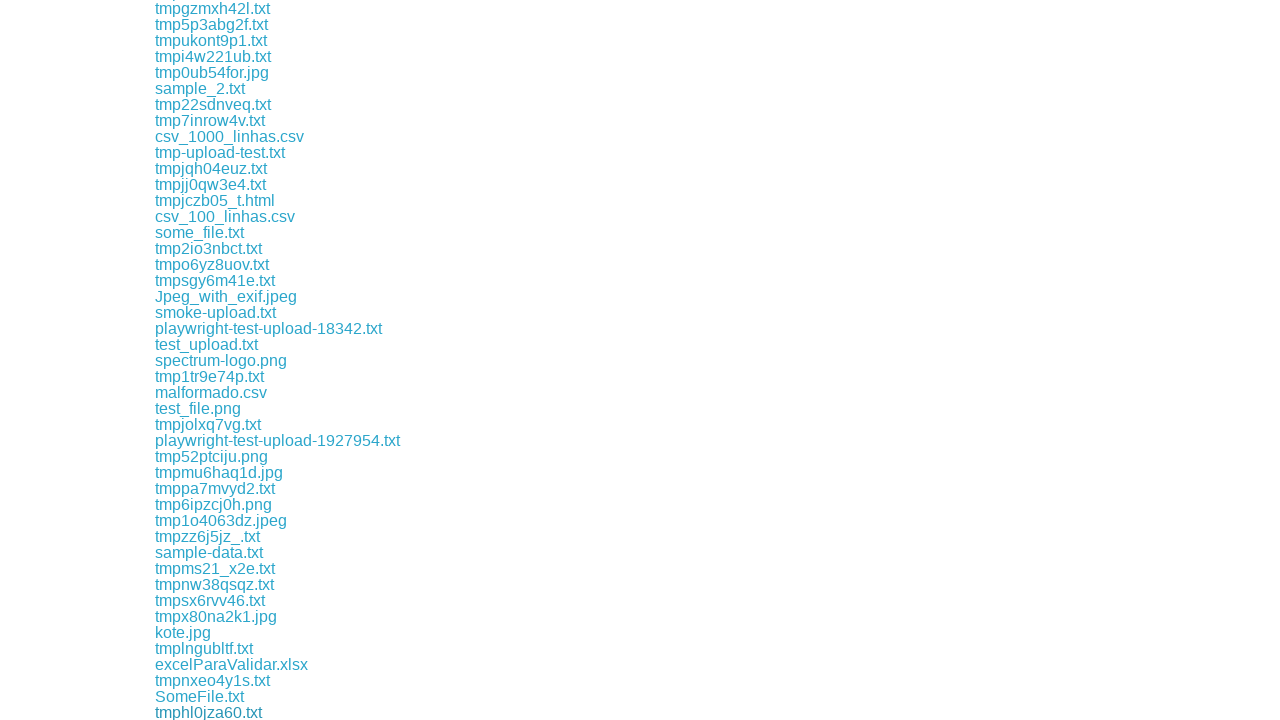

Downloaded file 108 saved to /tmp/playwright-artifacts-iHm1CF/5ad10994-f5fd-4894-b713-5478f4a87c90
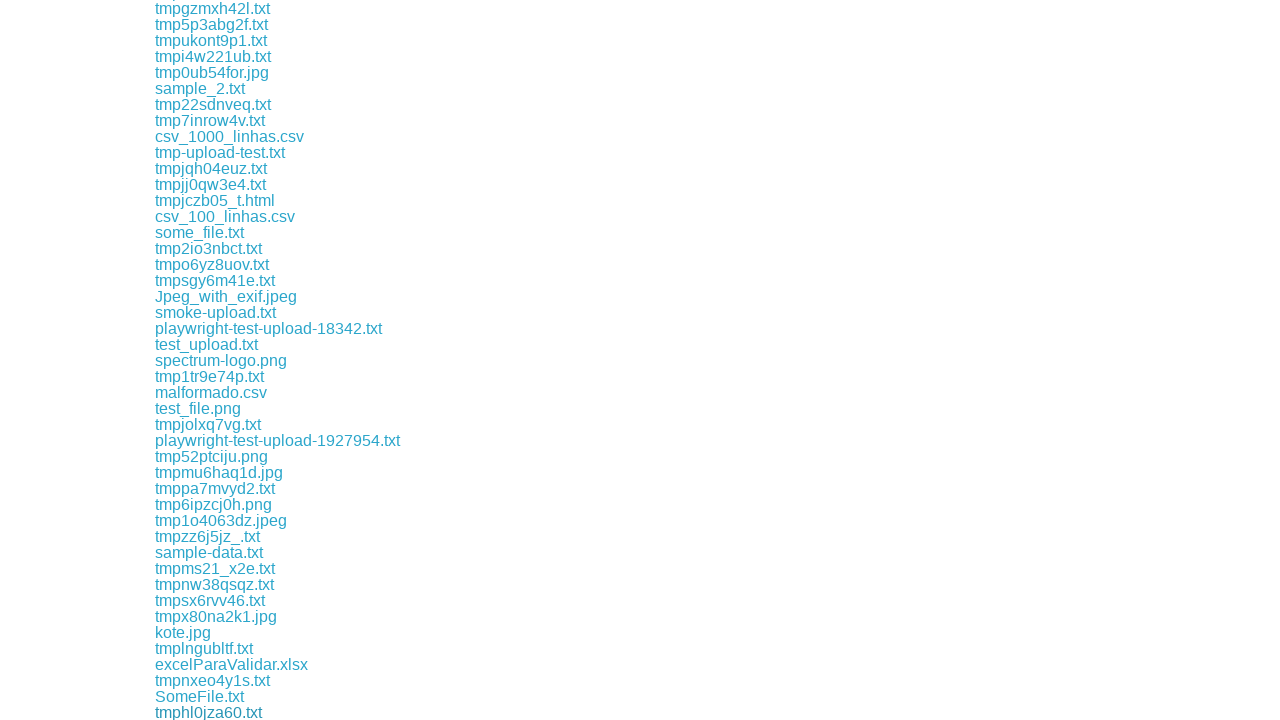

Clicked download link 109 and initiated file download at (198, 712) on //div[@class='example']//a[109]
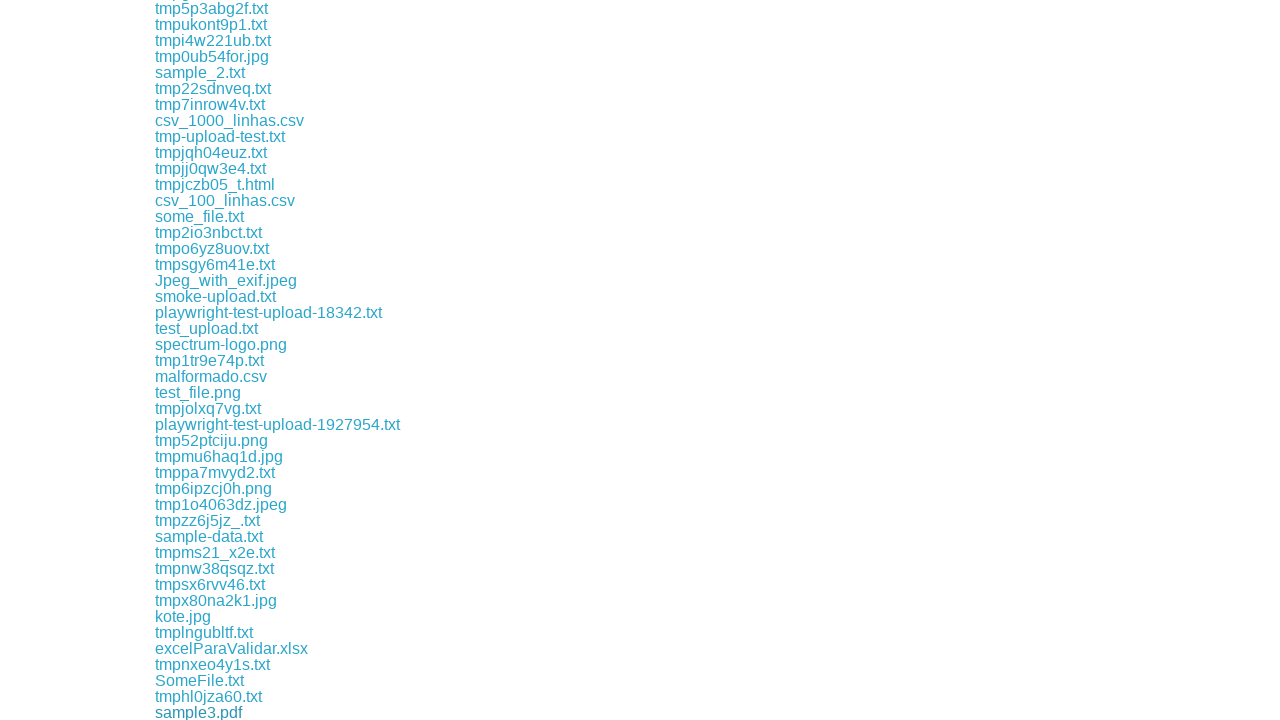

Download 109 completed successfully
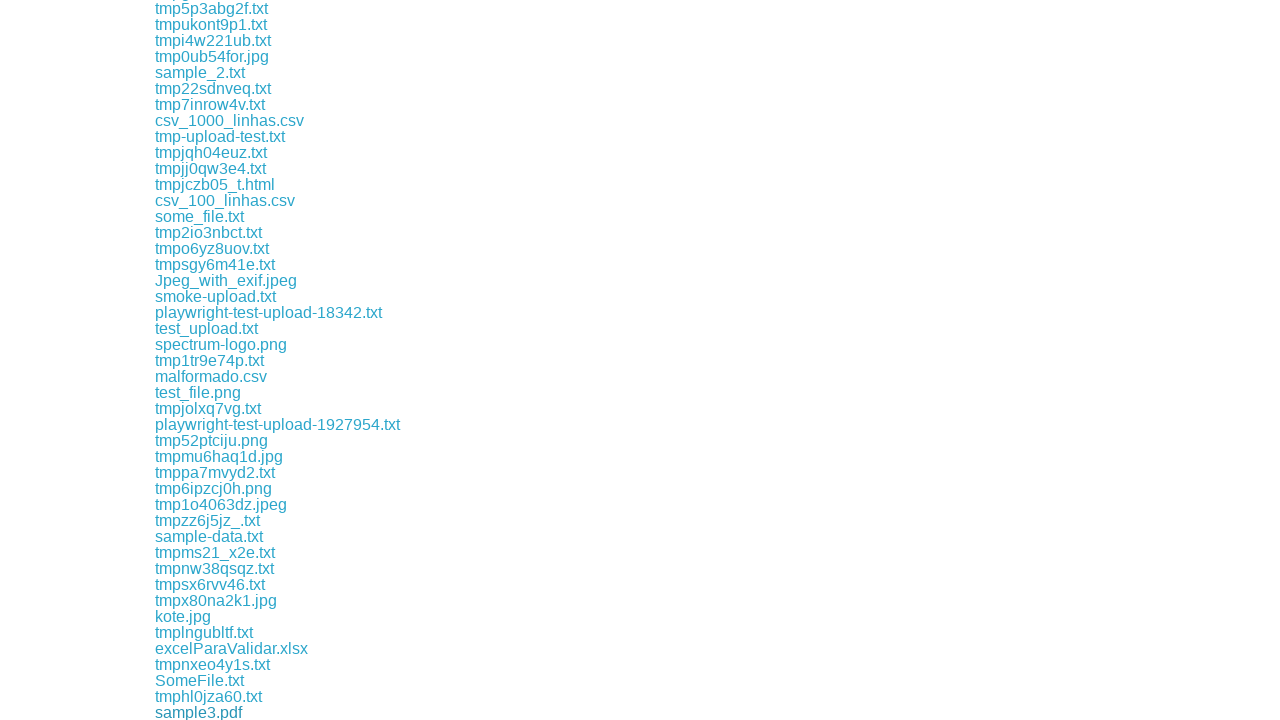

Downloaded file 109 saved to /tmp/playwright-artifacts-iHm1CF/94df58fd-309c-4db4-a04d-7e2f19a7c2d1
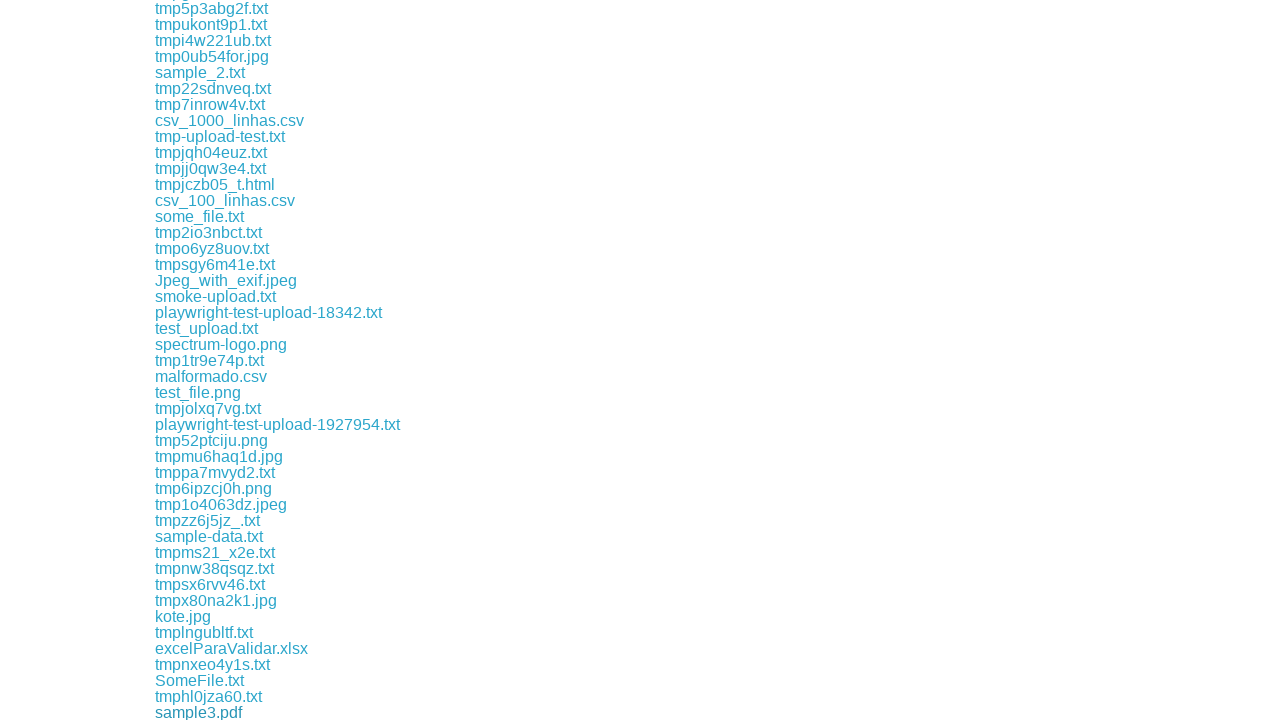

Clicked download link 110 and initiated file download at (212, 712) on //div[@class='example']//a[110]
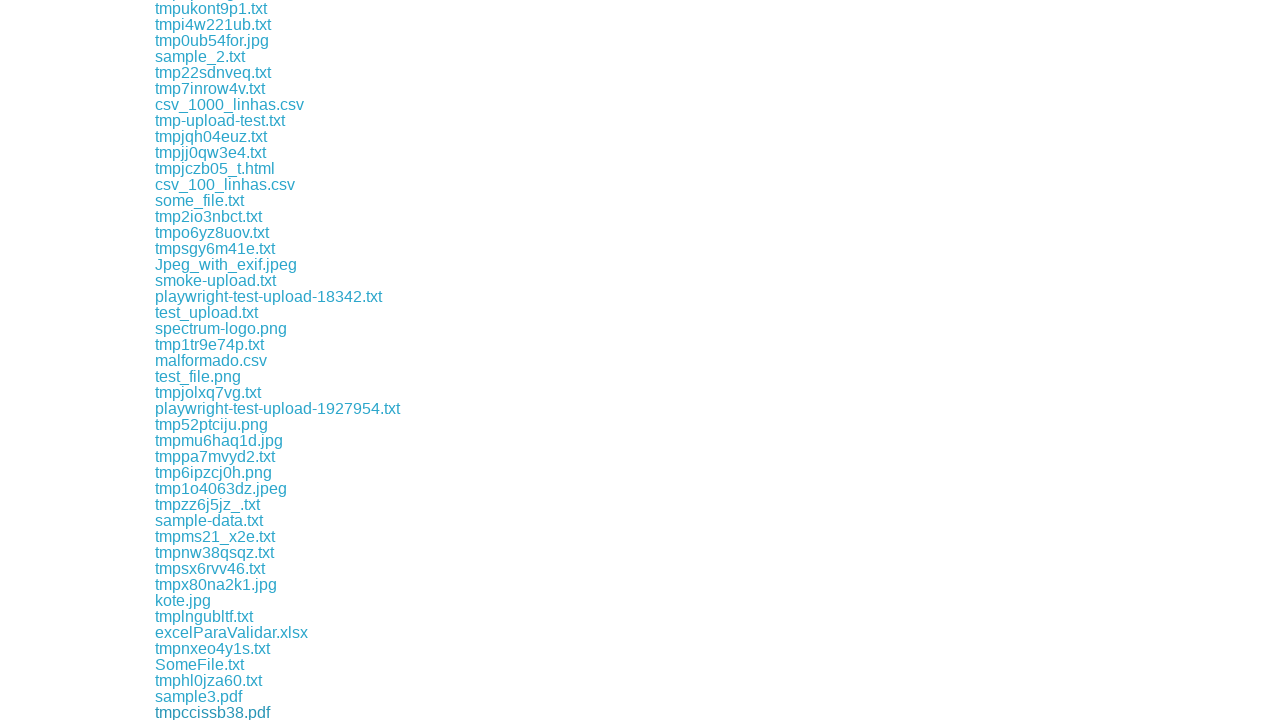

Download 110 completed successfully
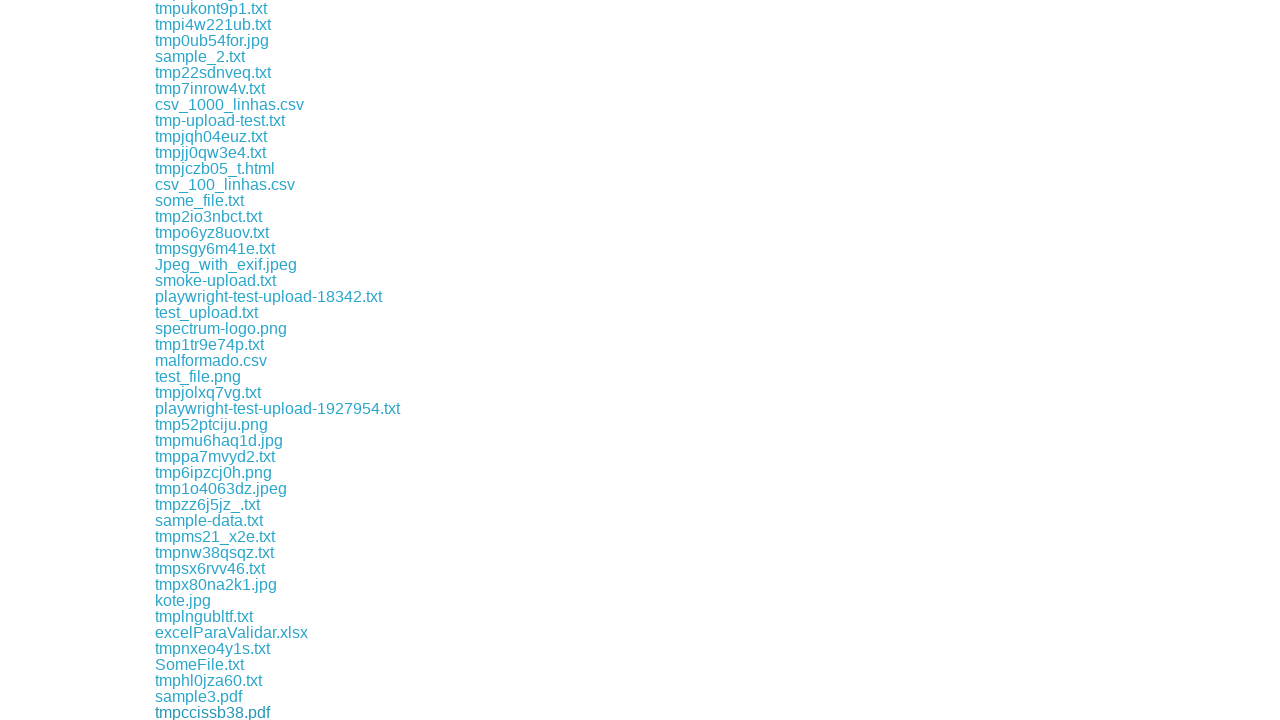

Downloaded file 110 saved to /tmp/playwright-artifacts-iHm1CF/11a32c4c-4ffc-4573-9742-2ddf752db5fc
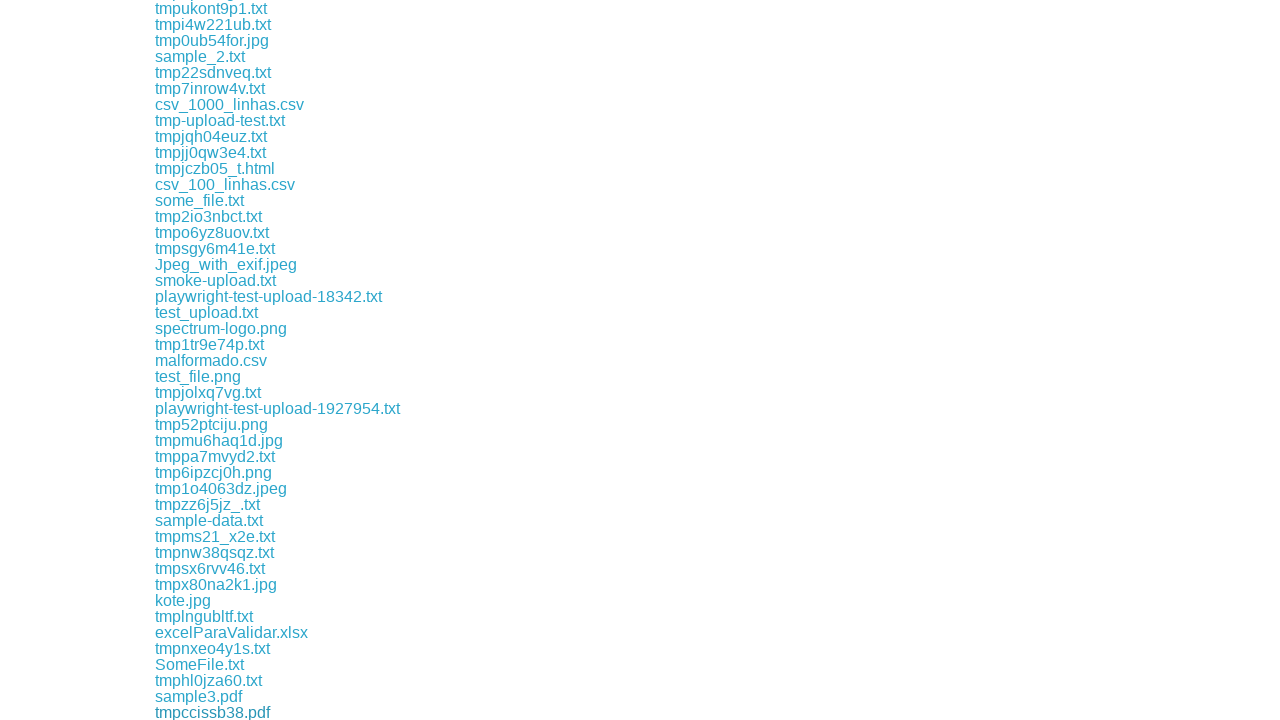

Clicked download link 111 and initiated file download at (218, 712) on //div[@class='example']//a[111]
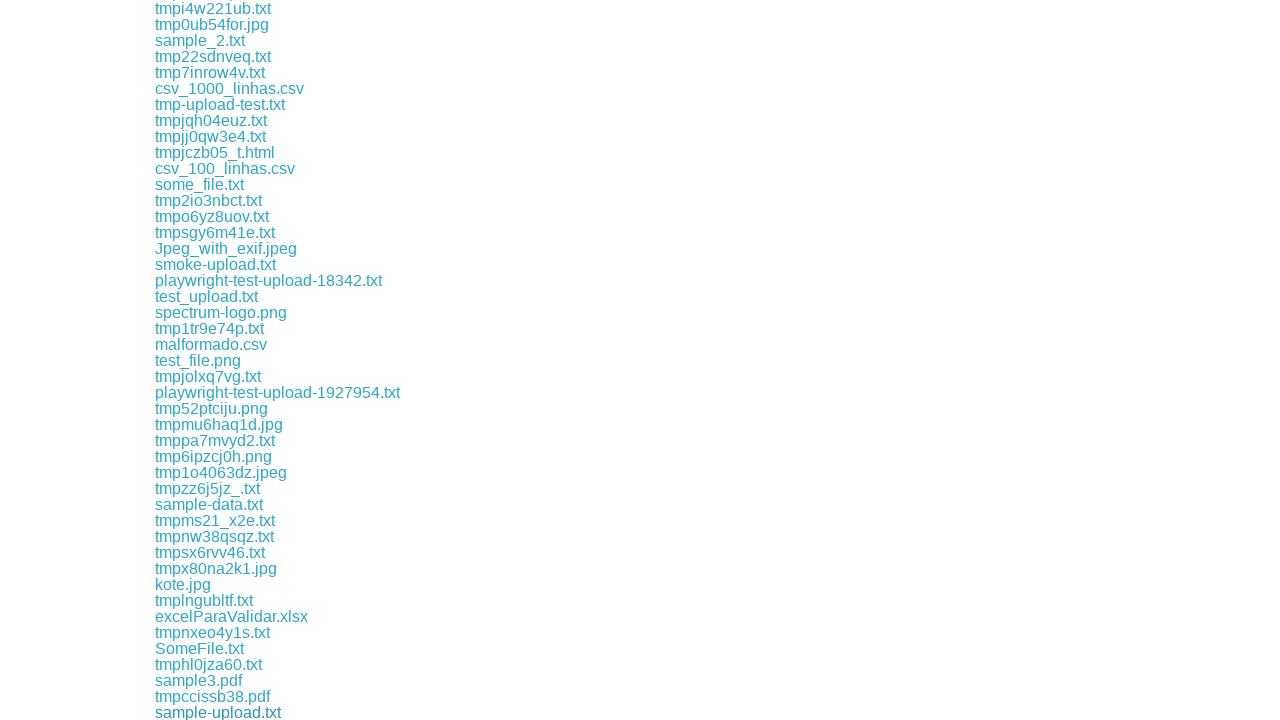

Download 111 completed successfully
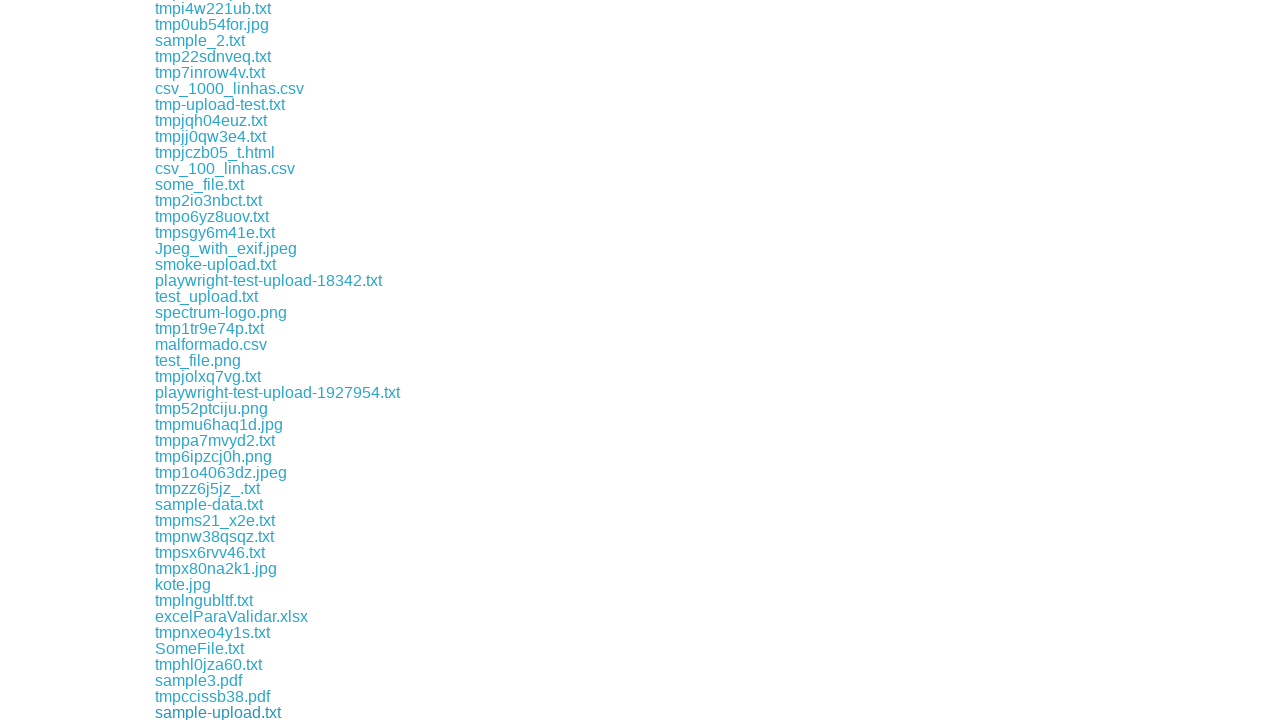

Downloaded file 111 saved to /tmp/playwright-artifacts-iHm1CF/2463e531-df9d-4562-8322-ab339f904729
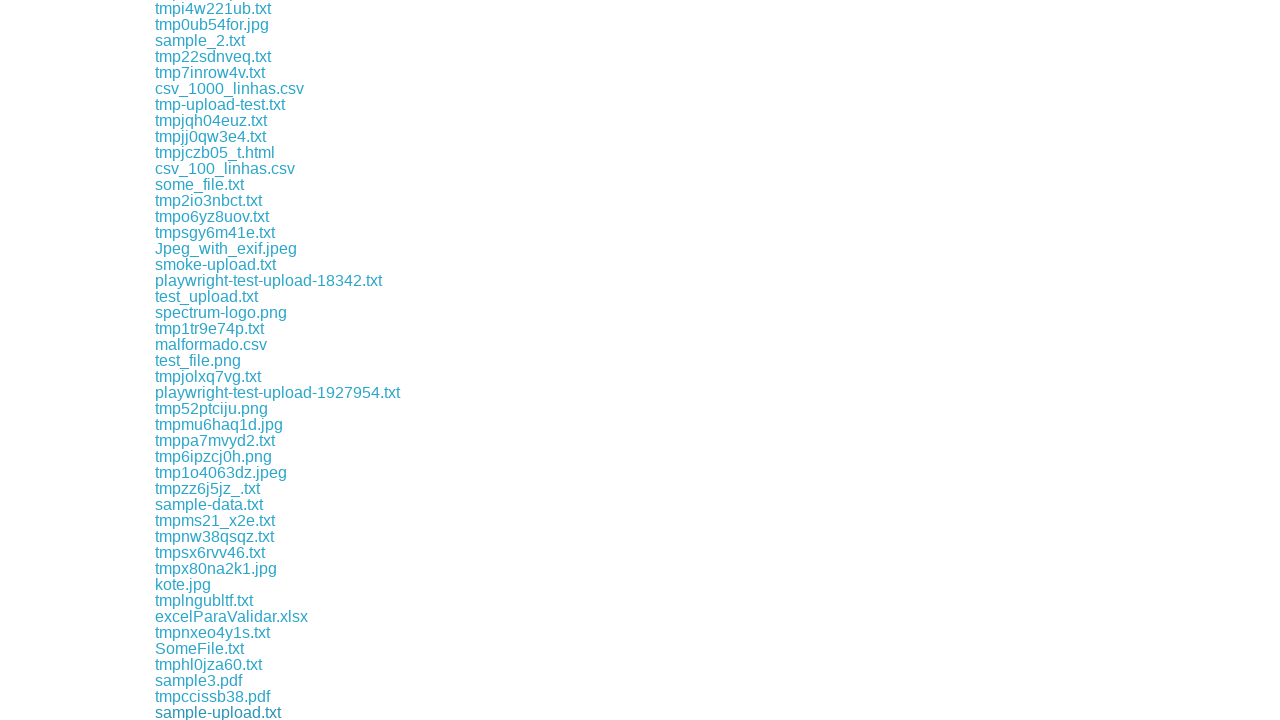

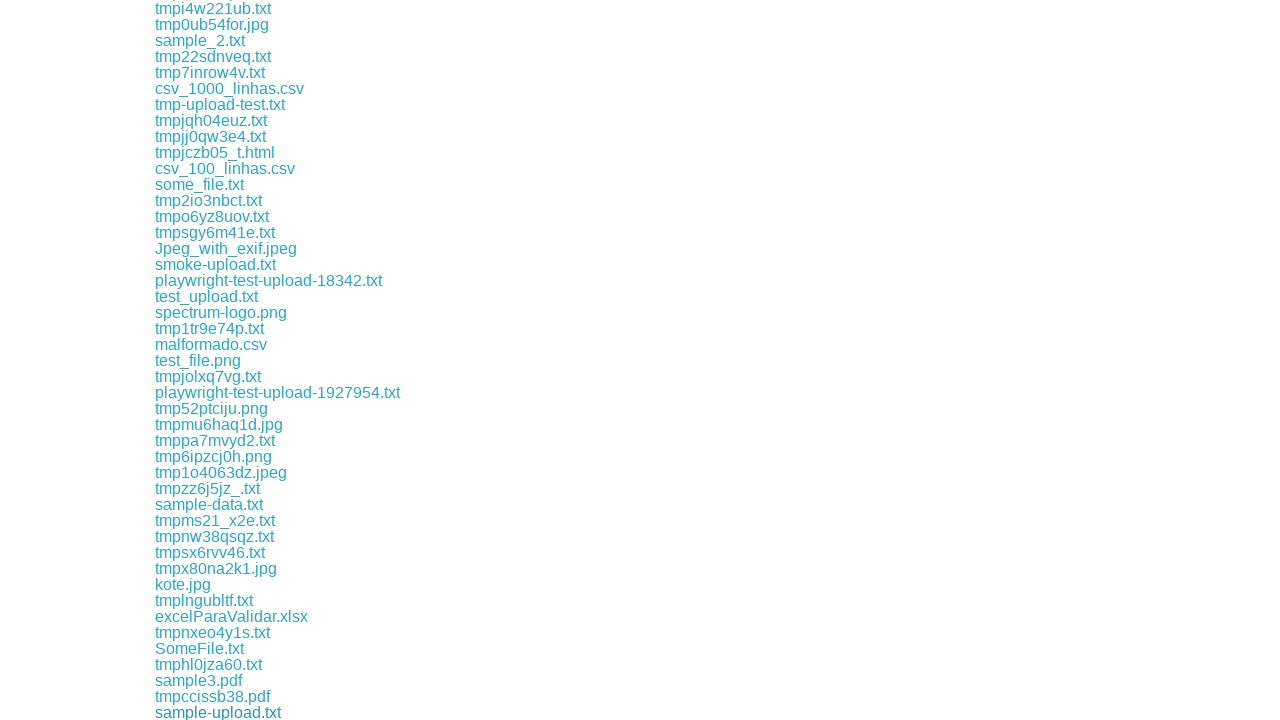